Navigates through all 4 pages of Fiction books, extracting titles, prices and descriptions from each page

Starting URL: https://books.toscrape.com/catalogue/category/books/fiction_10/page-1.html

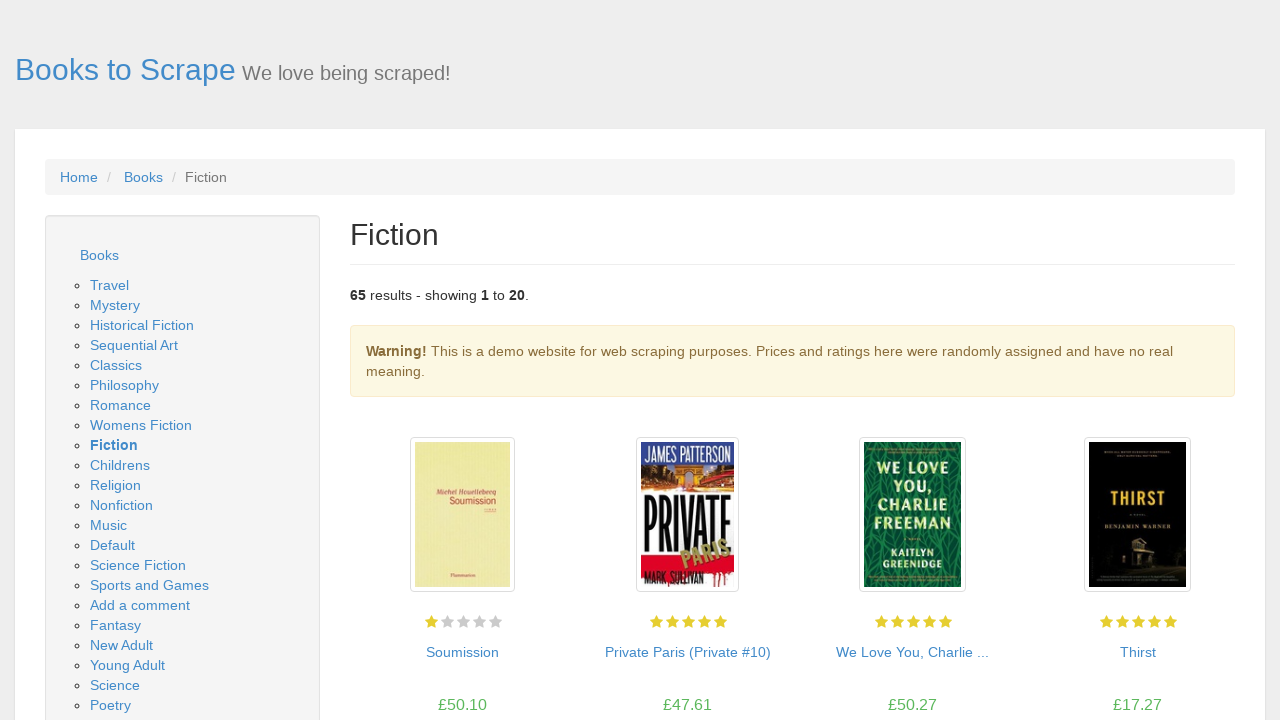

Navigated to Fiction books page 1
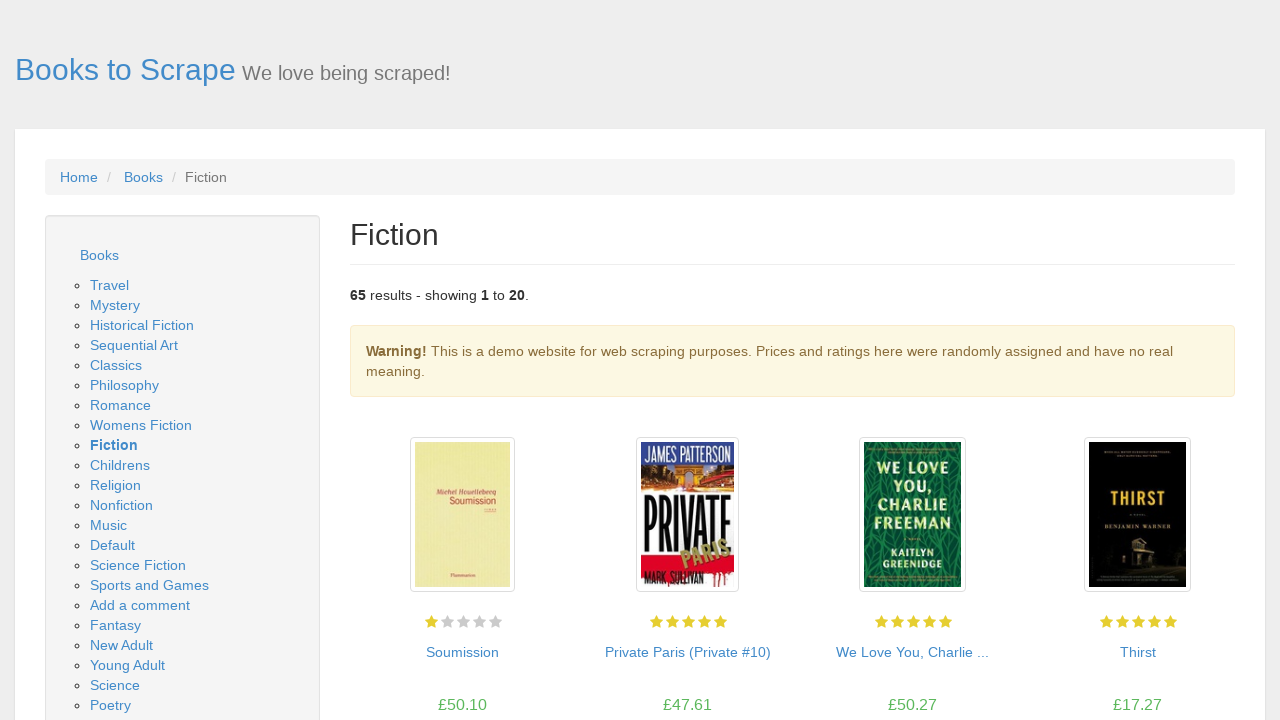

Books loaded on page 1
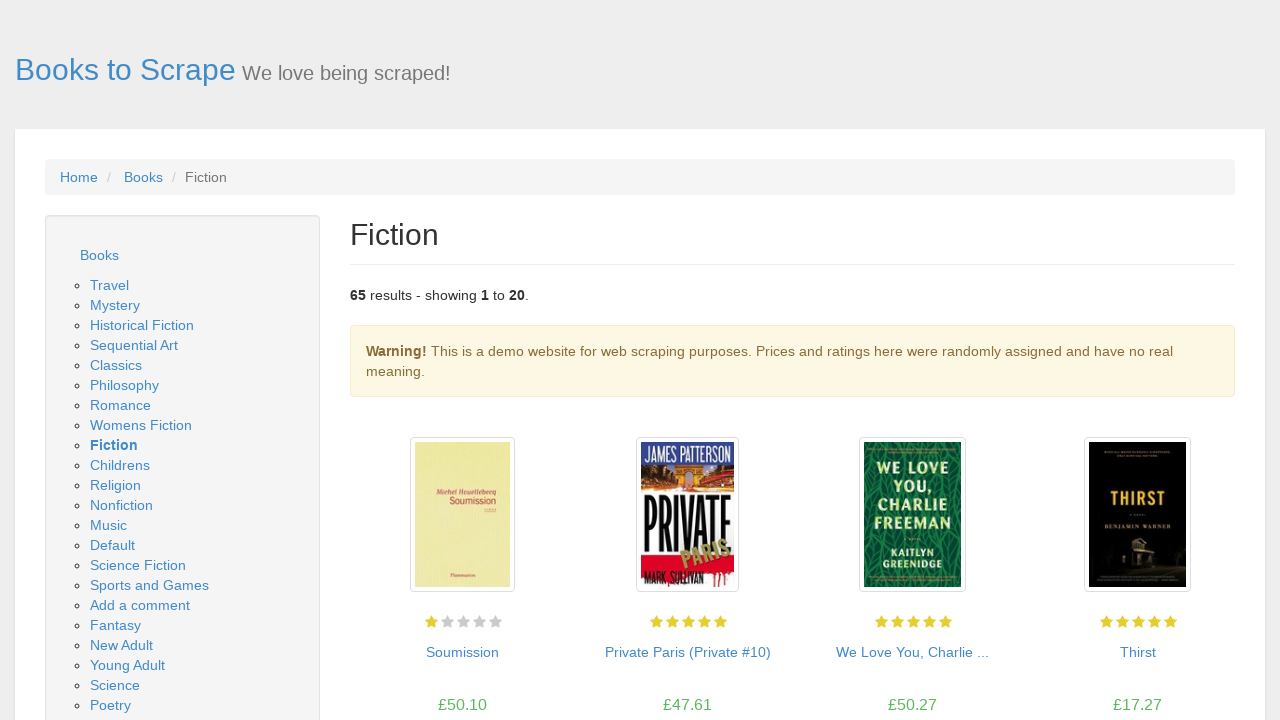

Waited for random delay between pages
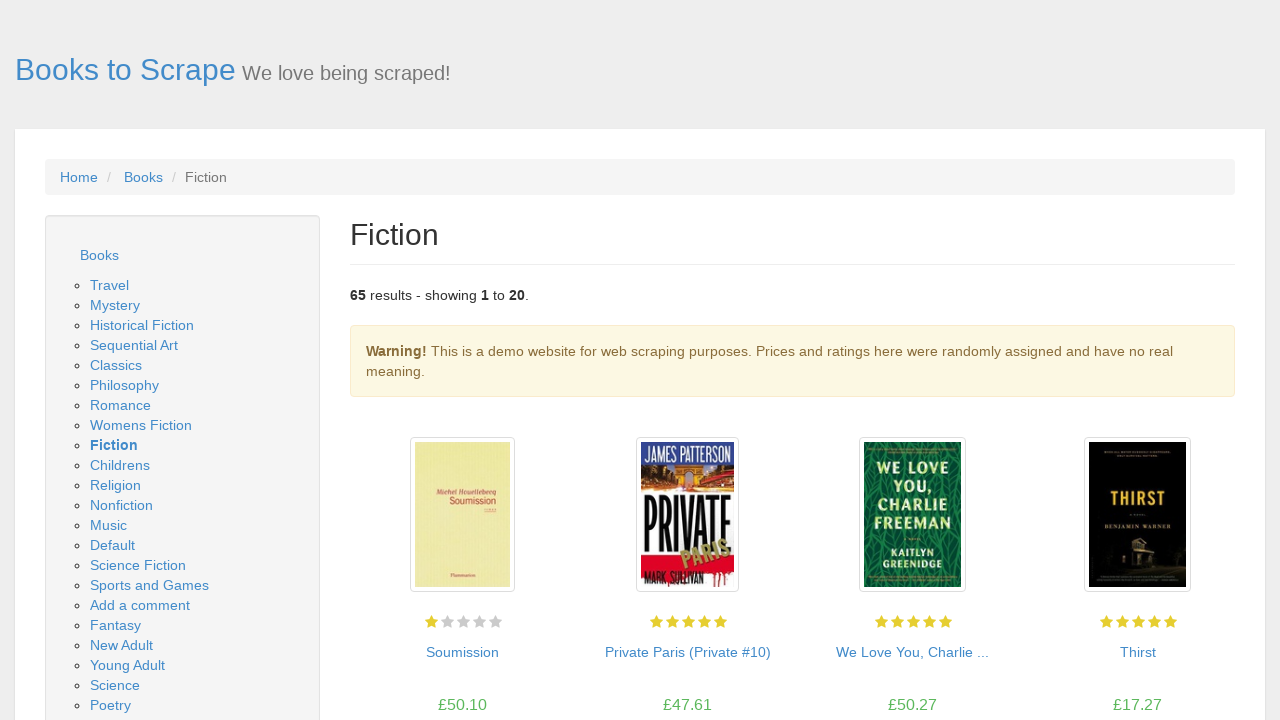

Retrieved all book elements from page 1 (20 books found)
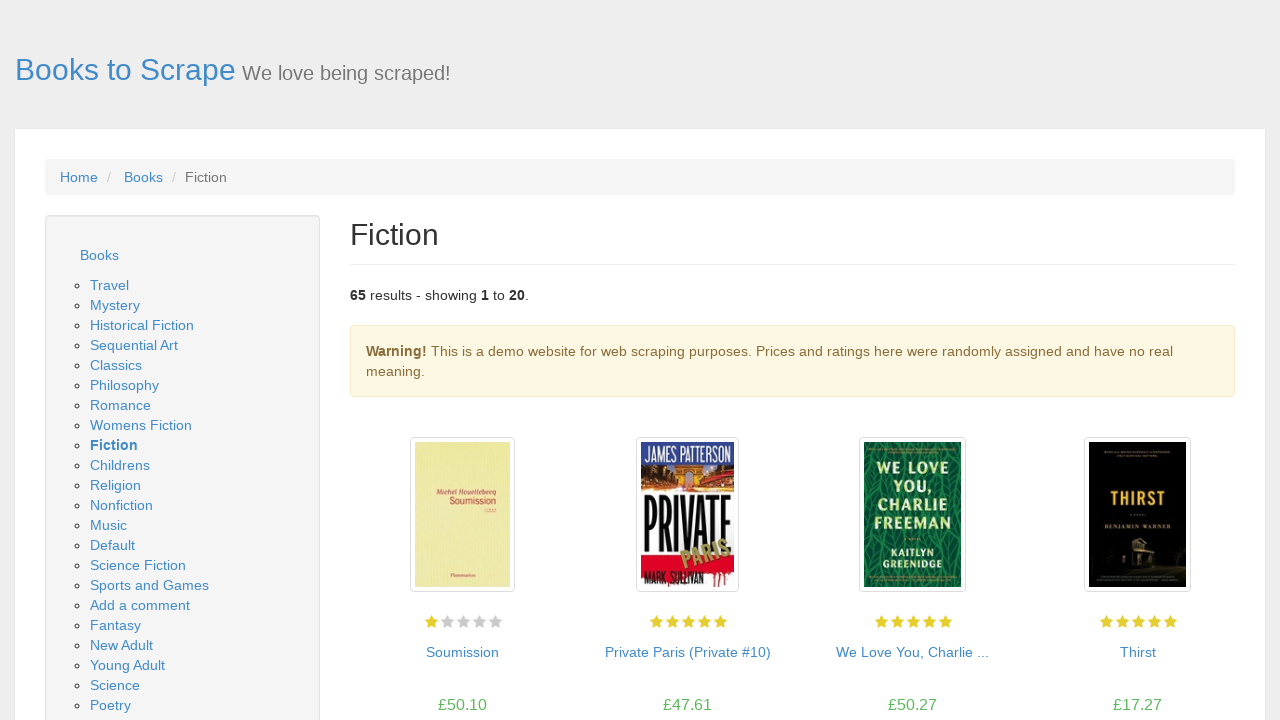

Extracted book title: Soumission
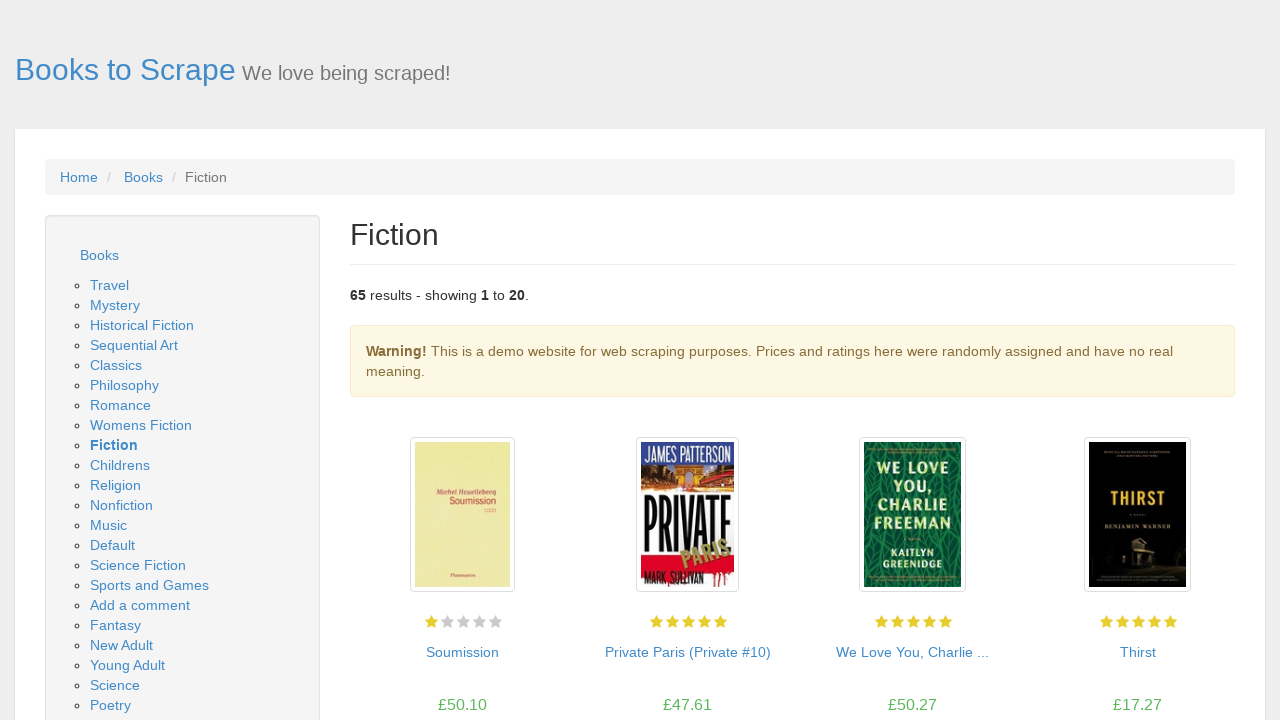

Stored book URL: https://books.toscrape.com/catalogue/soumission_998/index.html
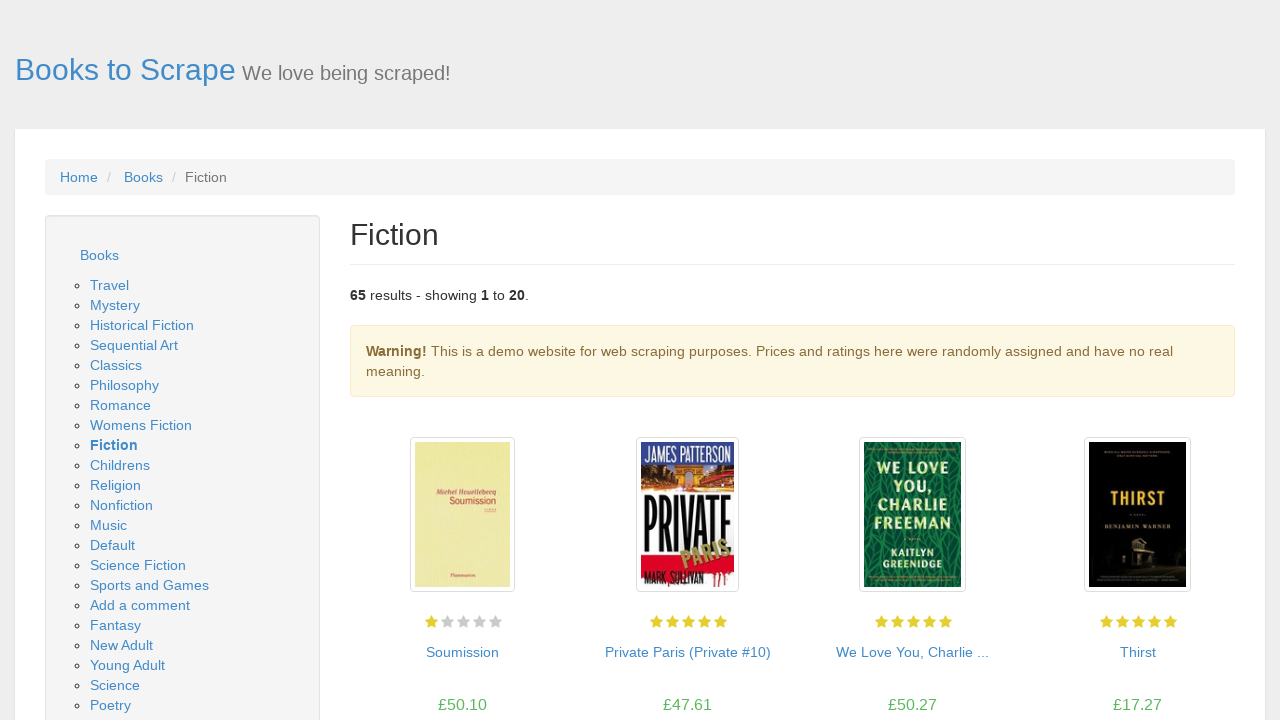

Extracted book price: £50.10
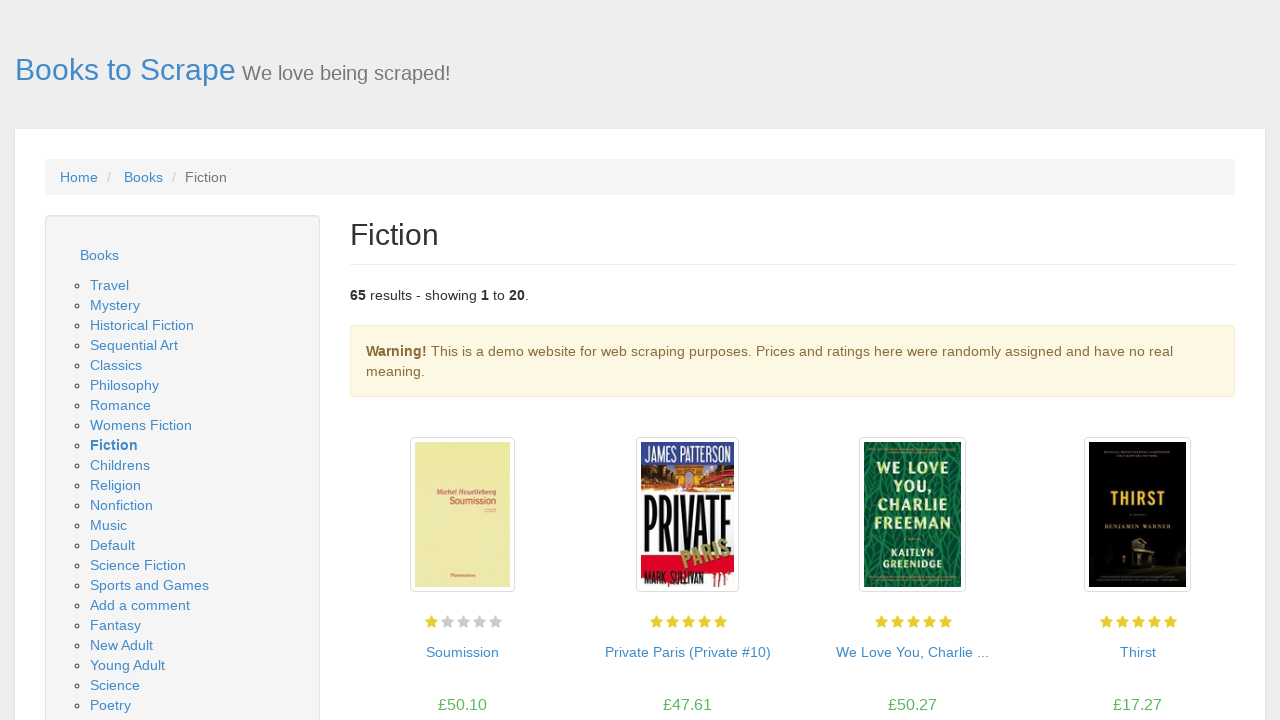

Extracted book title: Private Paris (Private #10)
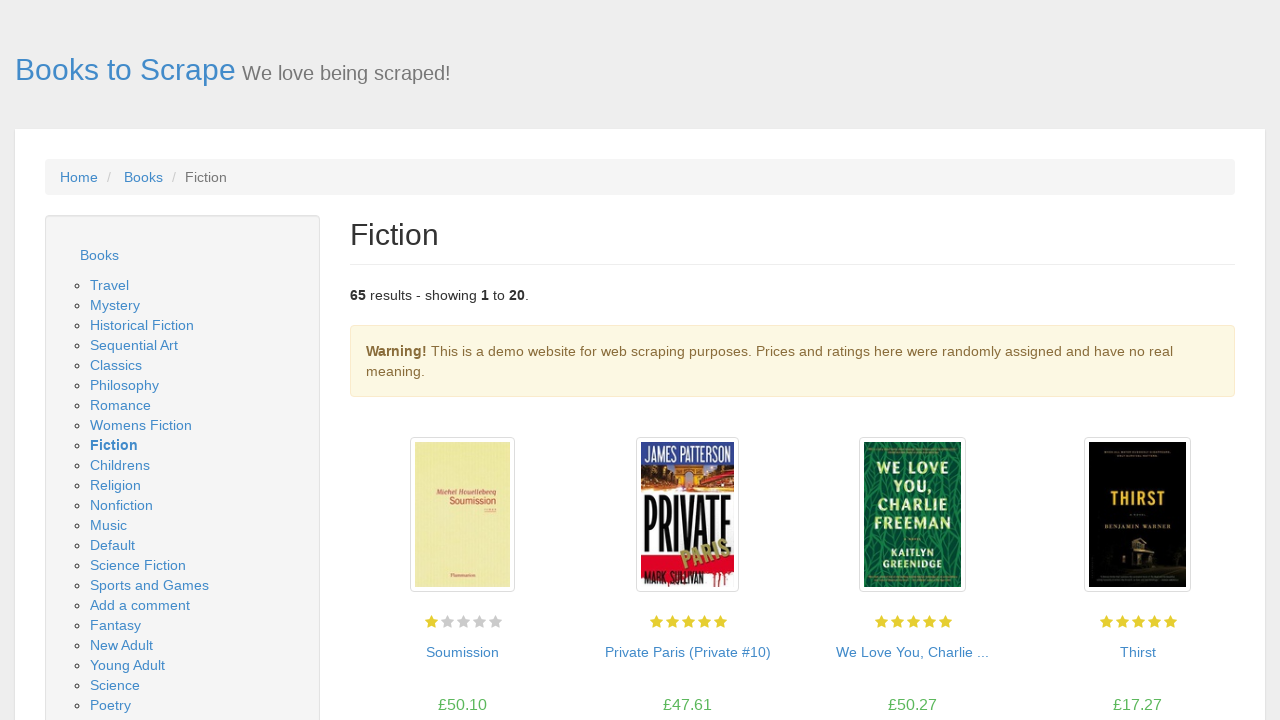

Stored book URL: https://books.toscrape.com/catalogue/private-paris-private-10_958/index.html
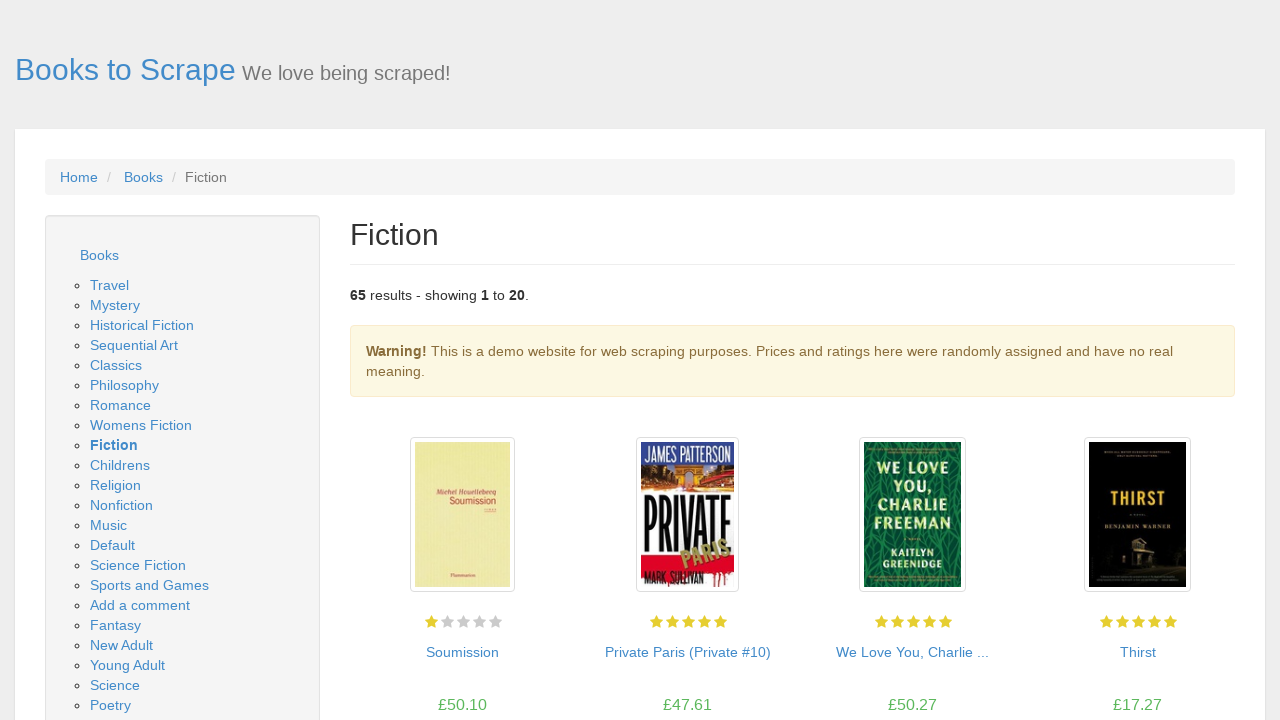

Extracted book price: £47.61
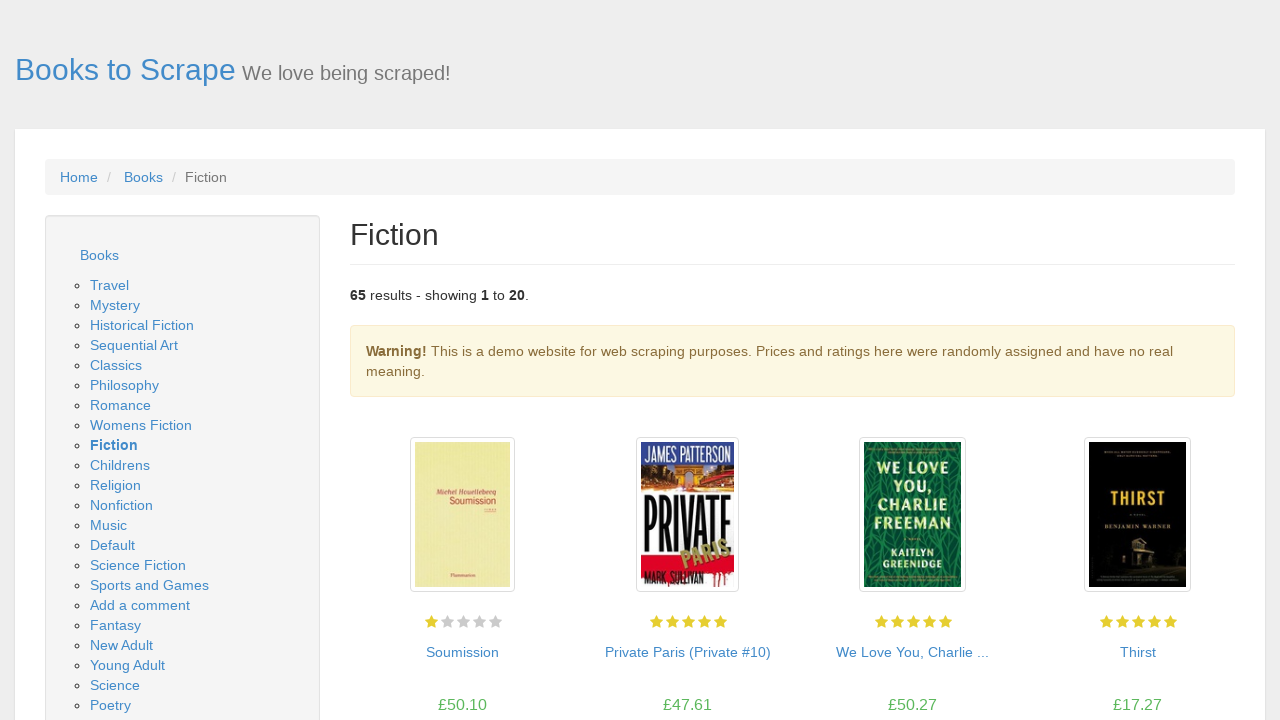

Extracted book title: We Love You, Charlie Freeman
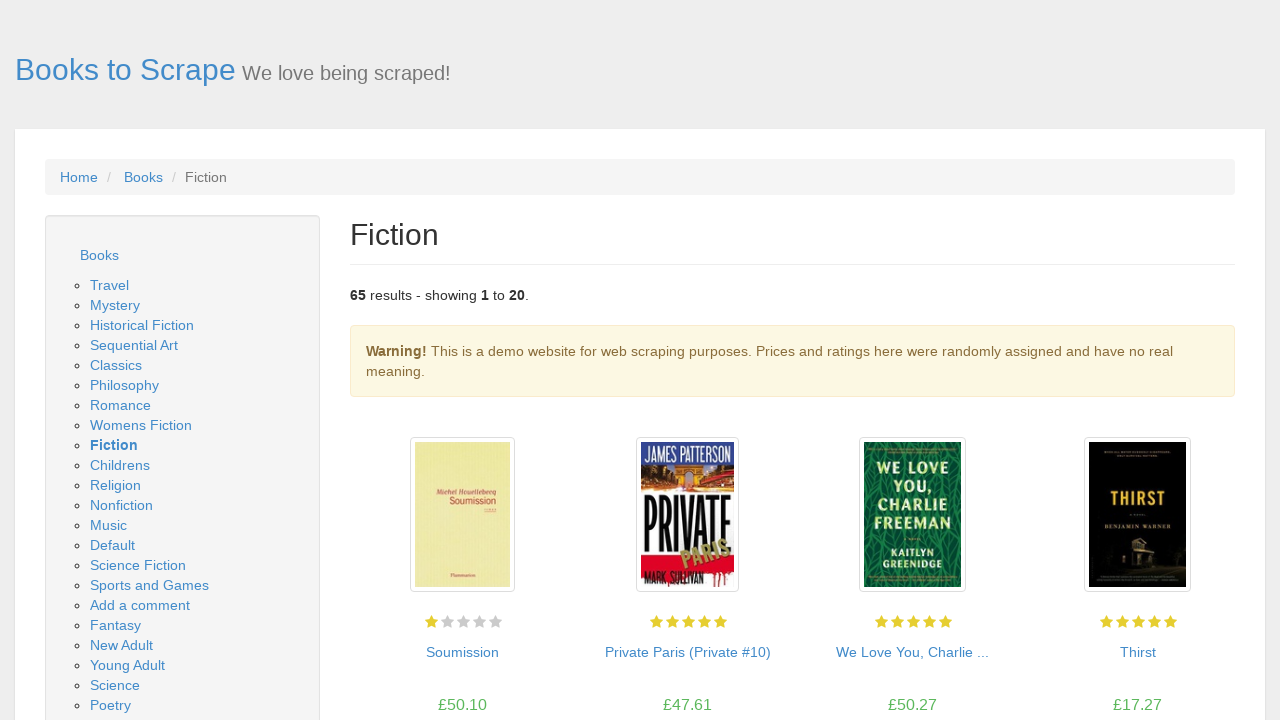

Stored book URL: https://books.toscrape.com/catalogue/we-love-you-charlie-freeman_954/index.html
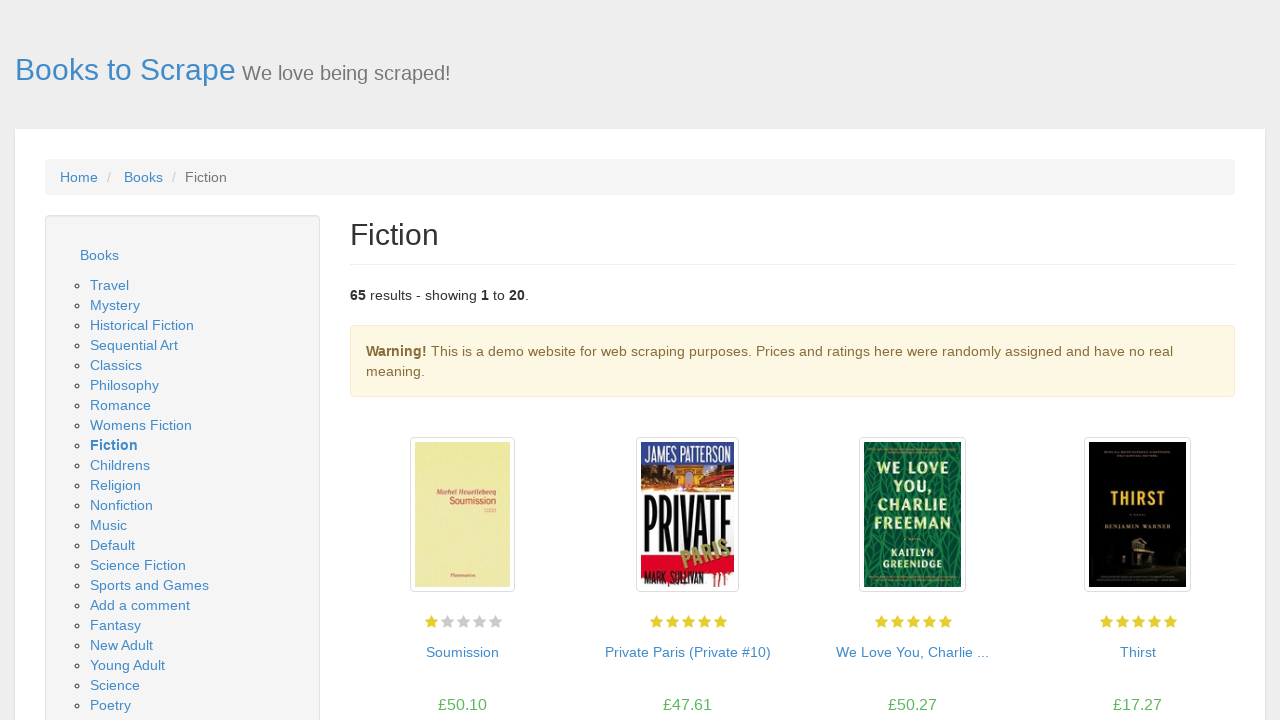

Extracted book price: £50.27
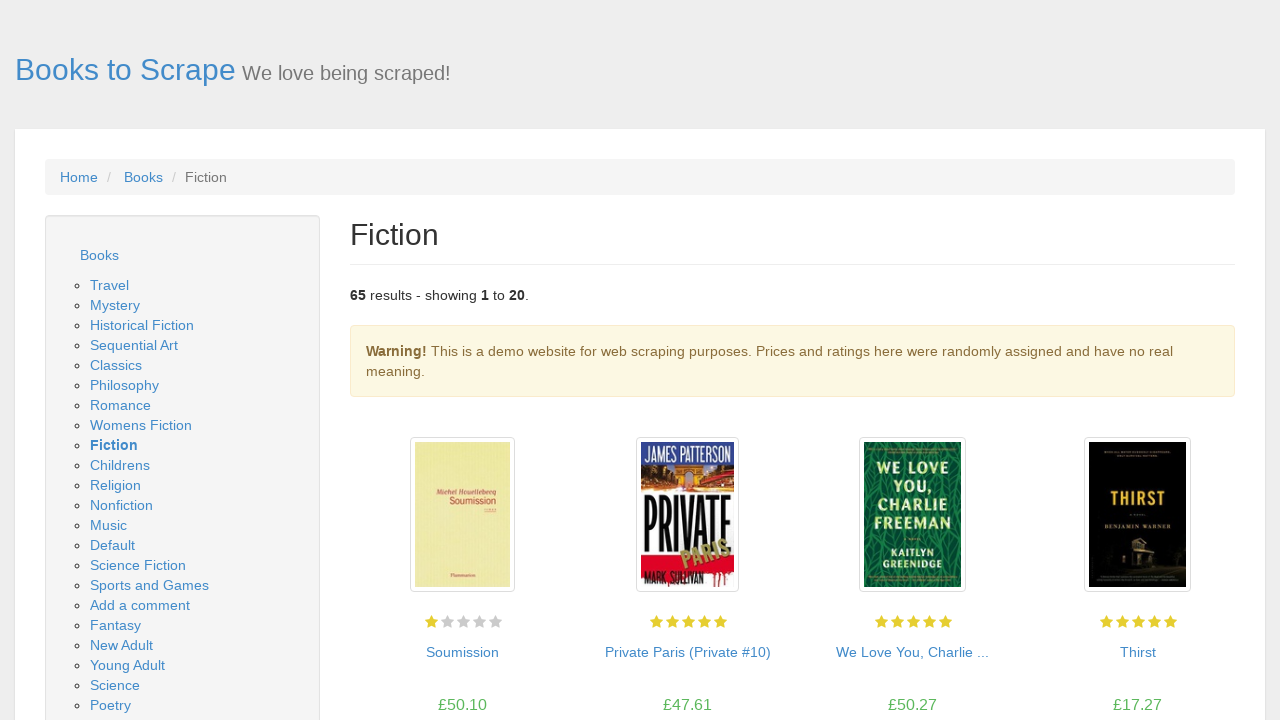

Extracted book title: Thirst
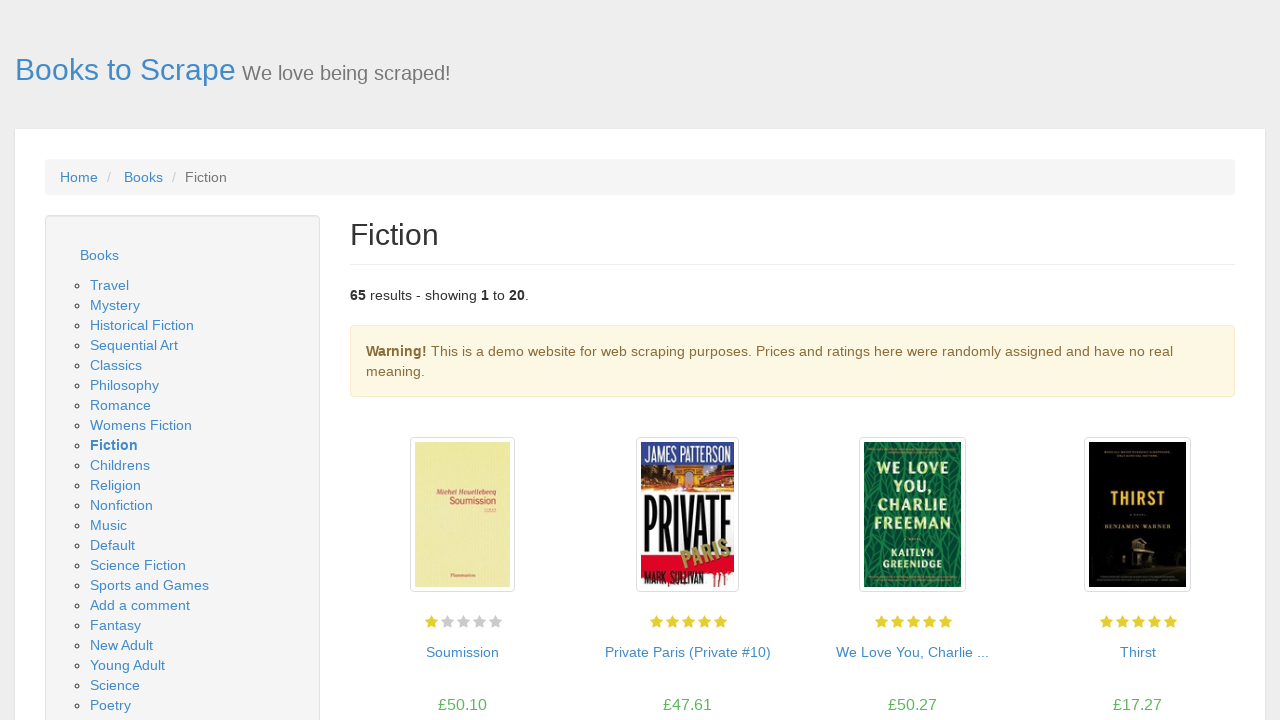

Stored book URL: https://books.toscrape.com/catalogue/thirst_946/index.html
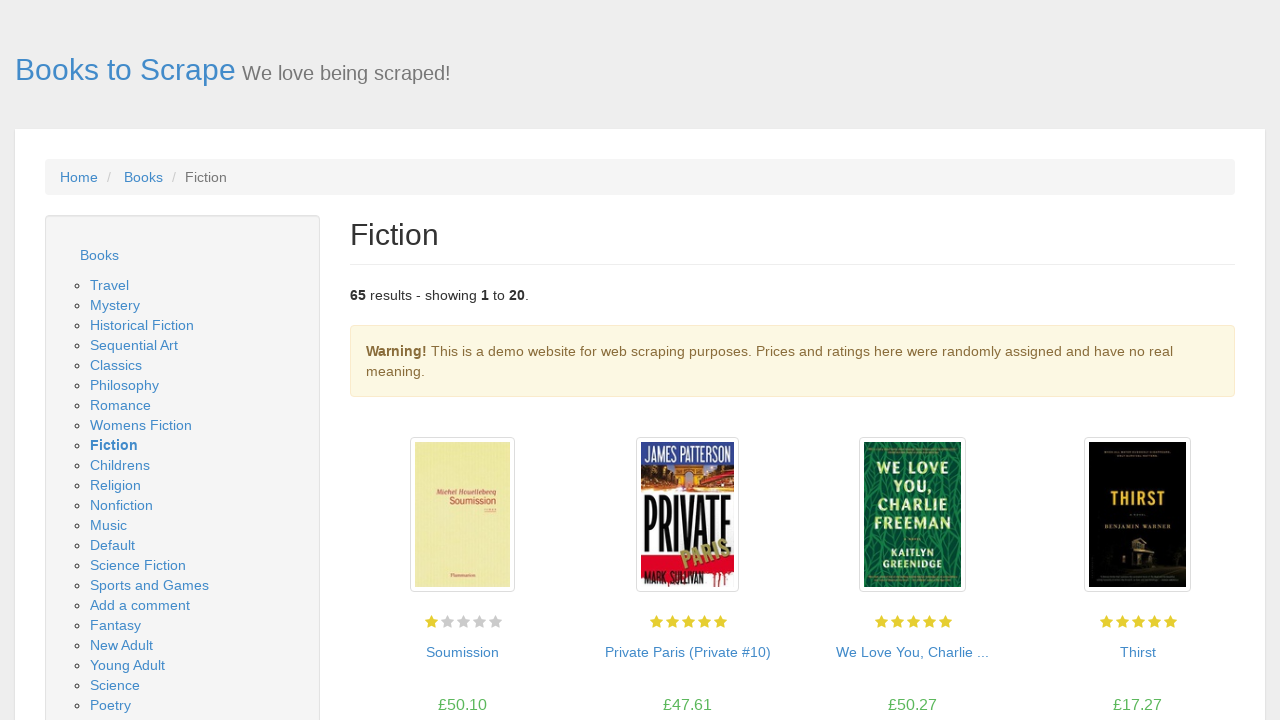

Extracted book price: £17.27
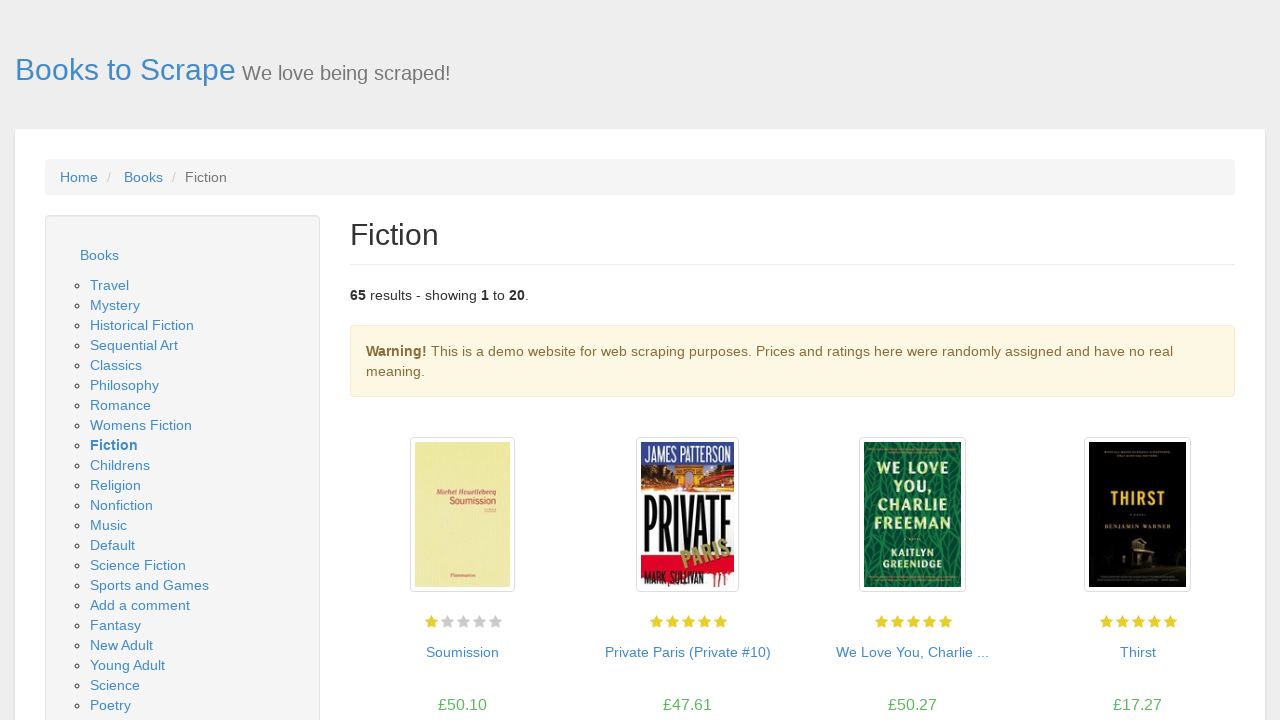

Extracted book title: The Murder That Never Was (Forensic Instincts #5)
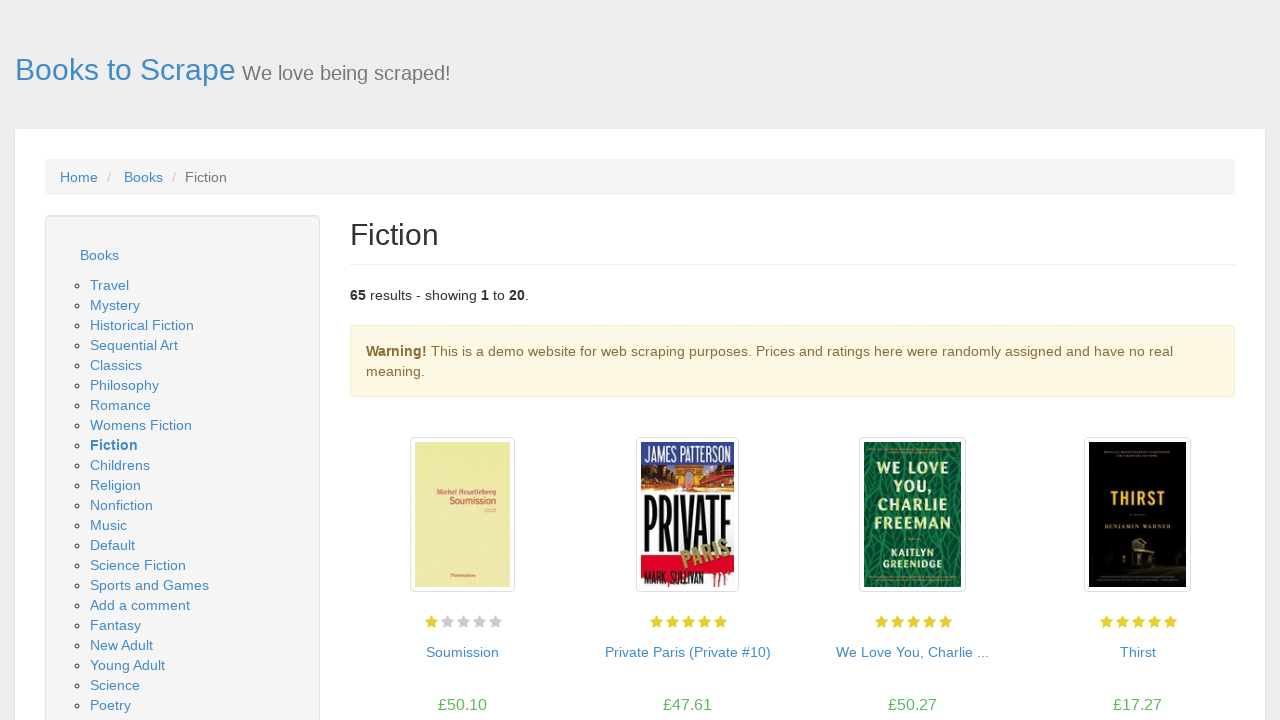

Stored book URL: https://books.toscrape.com/catalogue/the-murder-that-never-was-forensic-instincts-5_939/index.html
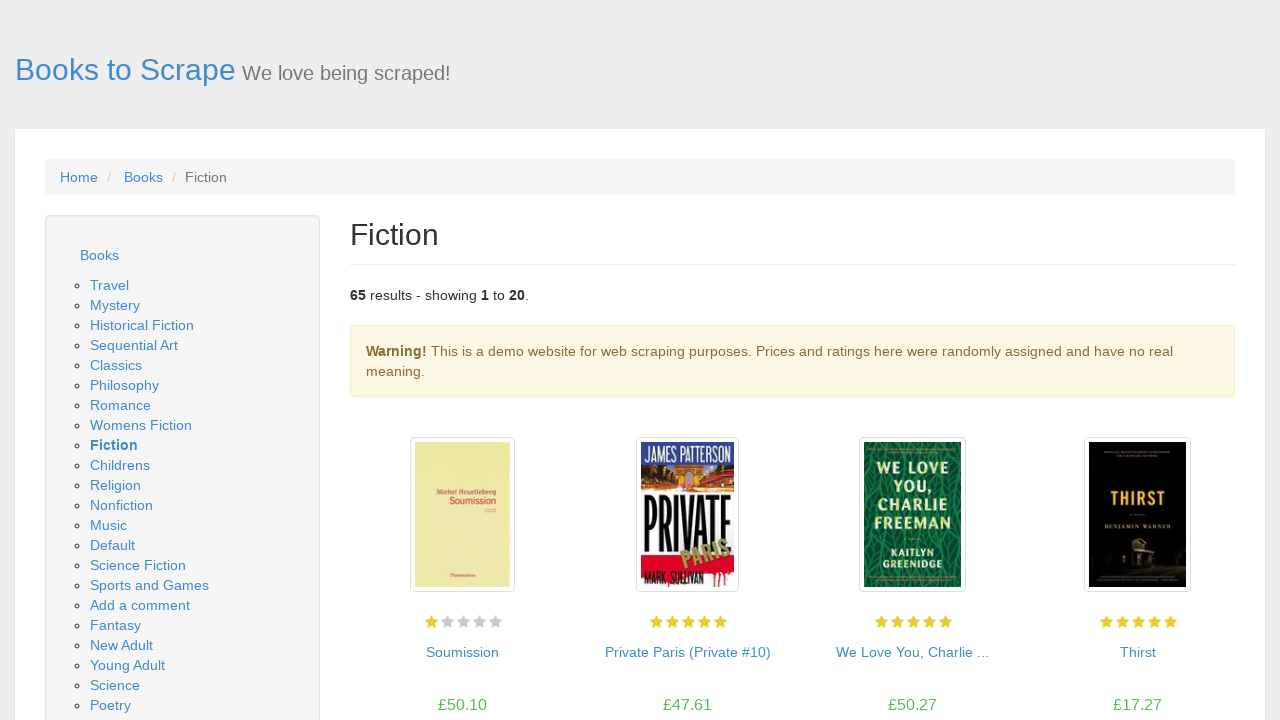

Extracted book price: £54.11
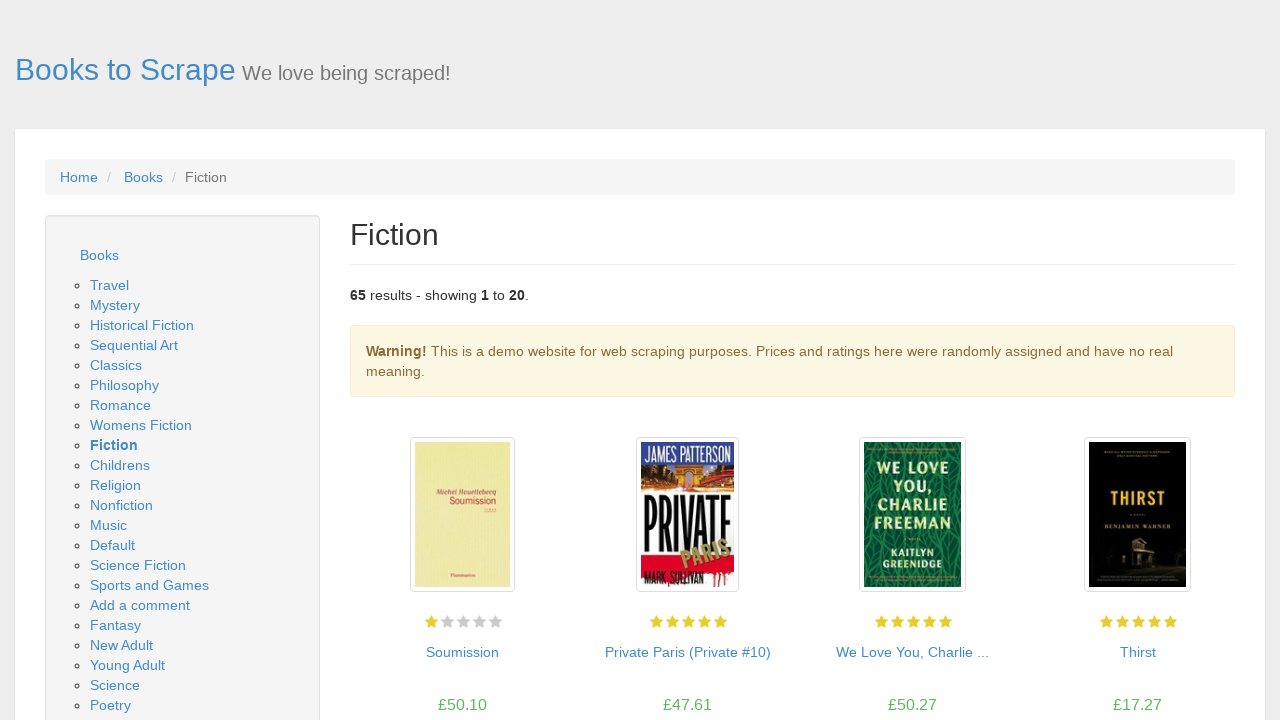

Extracted book title: Tuesday Nights in 1980
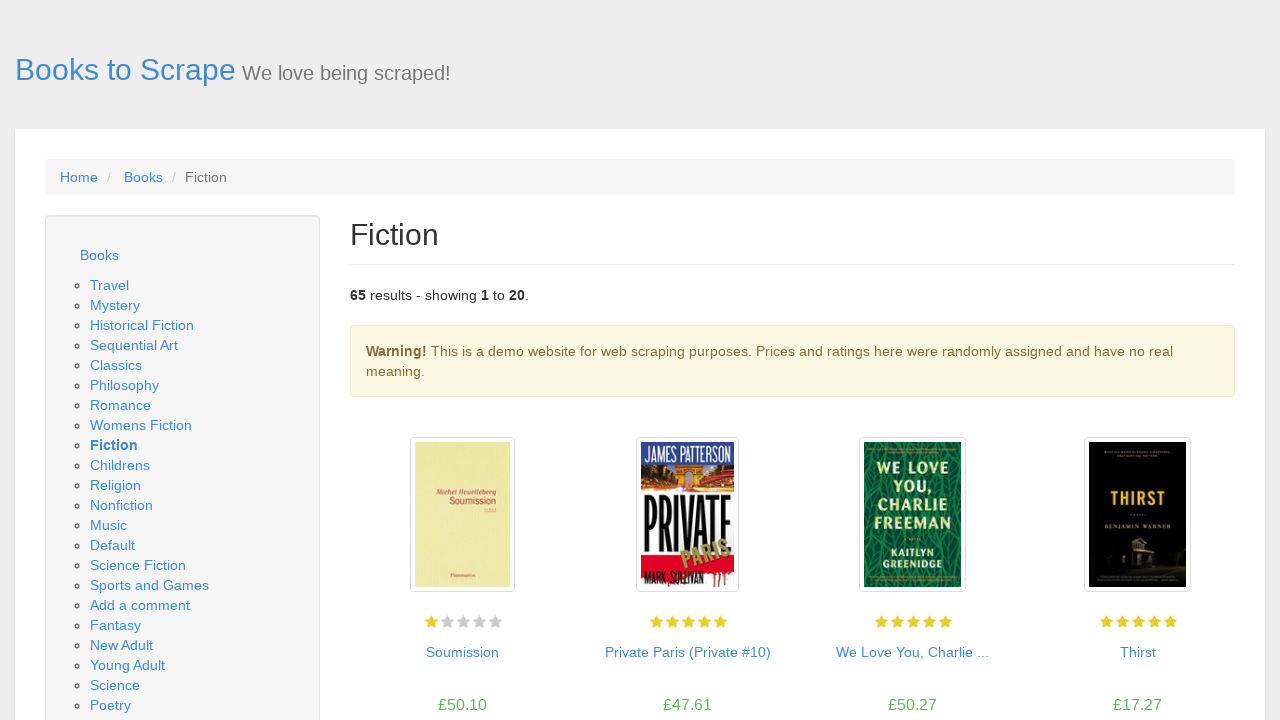

Stored book URL: https://books.toscrape.com/catalogue/tuesday-nights-in-1980_870/index.html
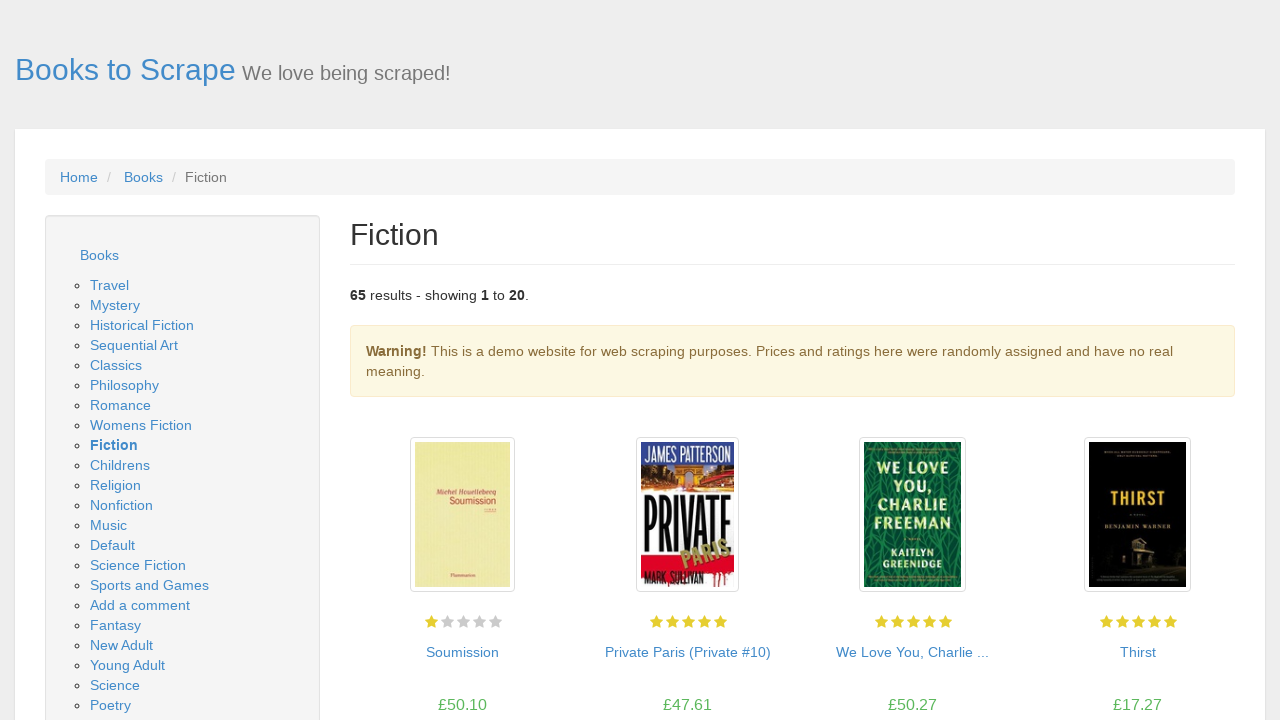

Extracted book price: £21.04
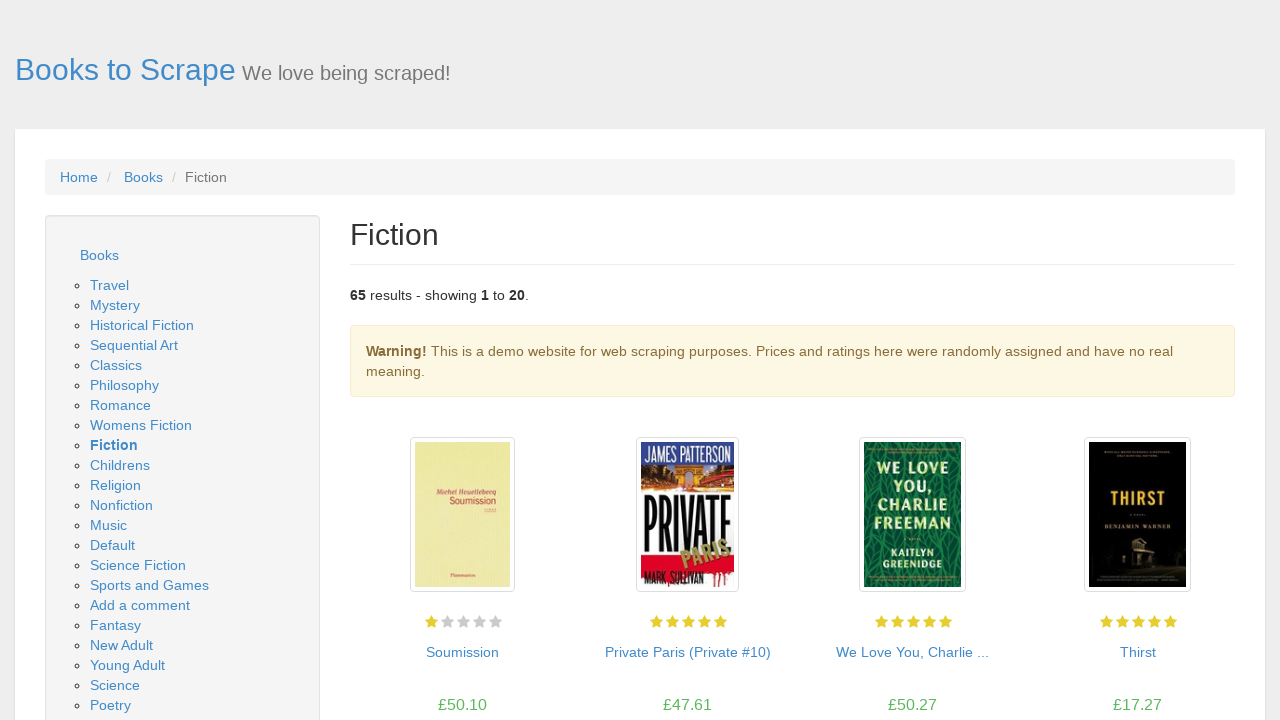

Extracted book title: The Vacationers
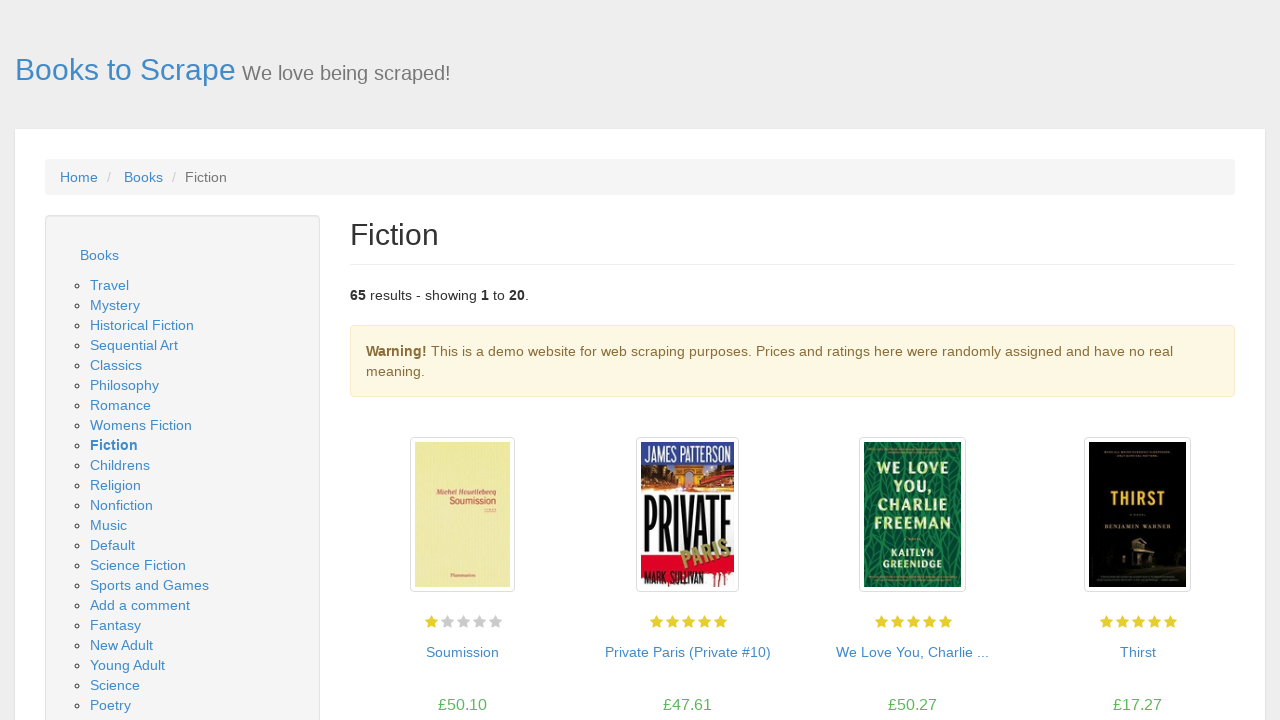

Stored book URL: https://books.toscrape.com/catalogue/the-vacationers_863/index.html
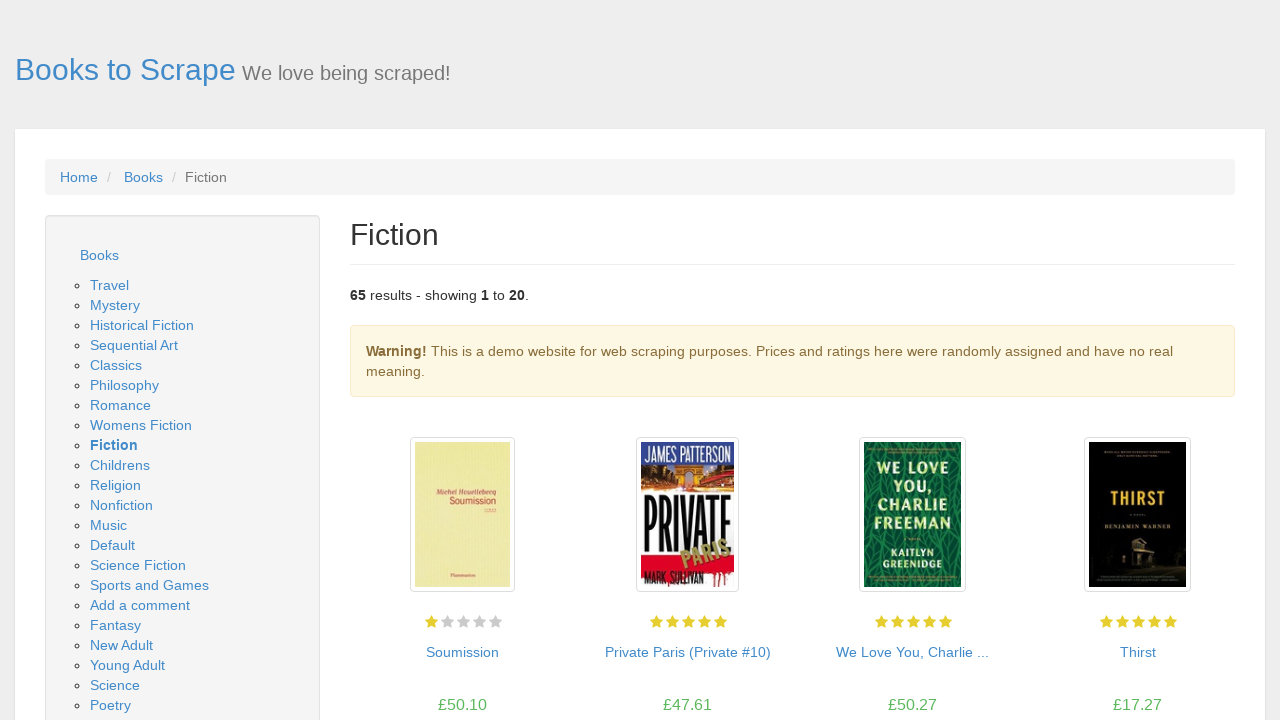

Extracted book price: £42.15
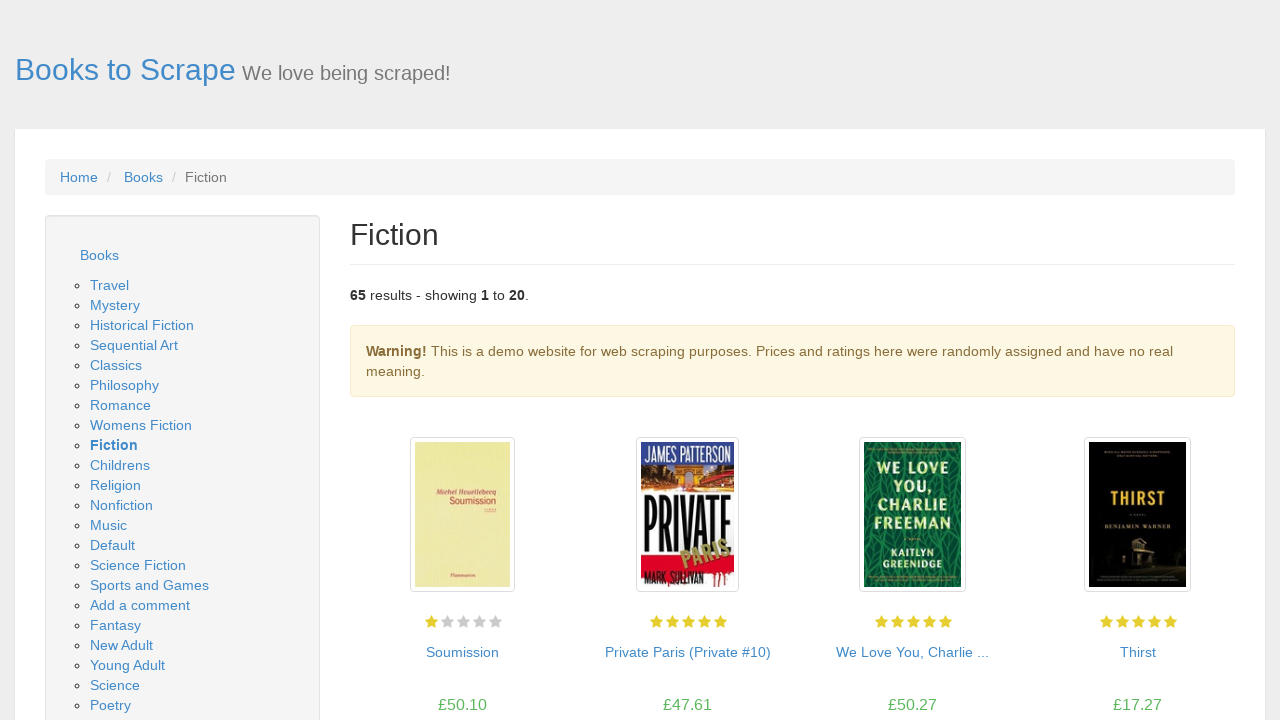

Extracted book title: The Regional Office Is Under Attack!
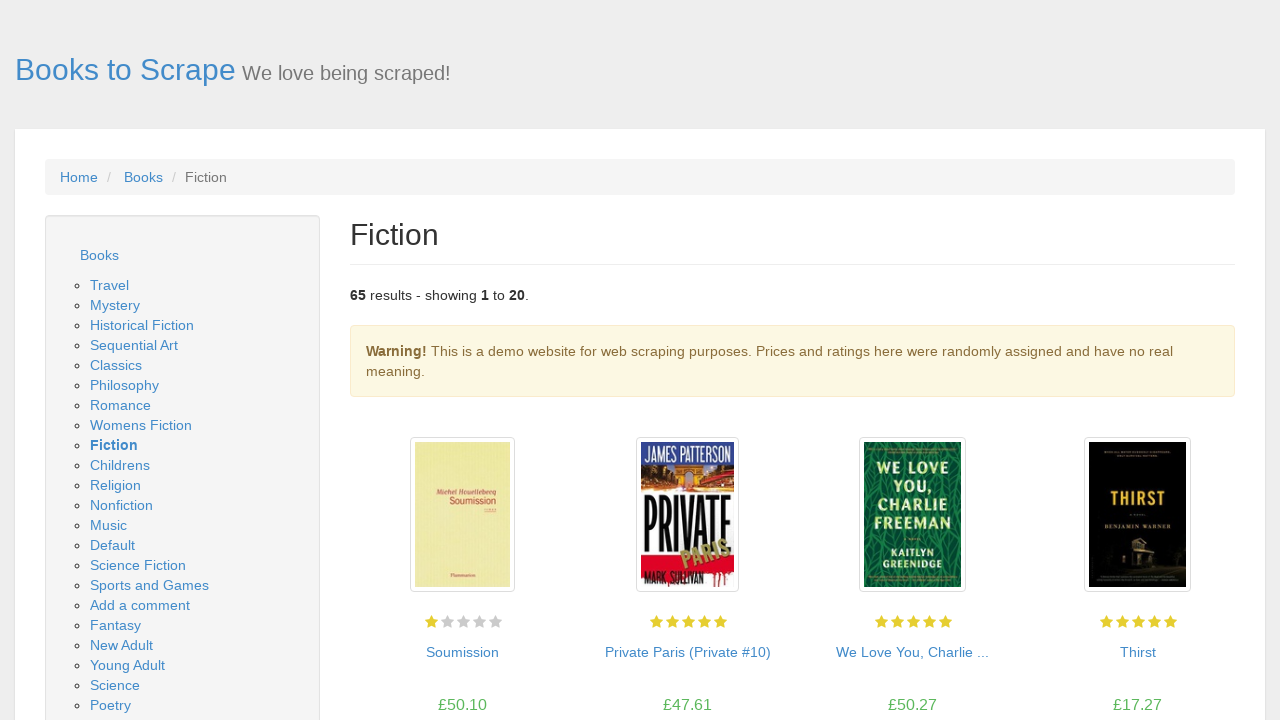

Stored book URL: https://books.toscrape.com/catalogue/the-regional-office-is-under-attack_858/index.html
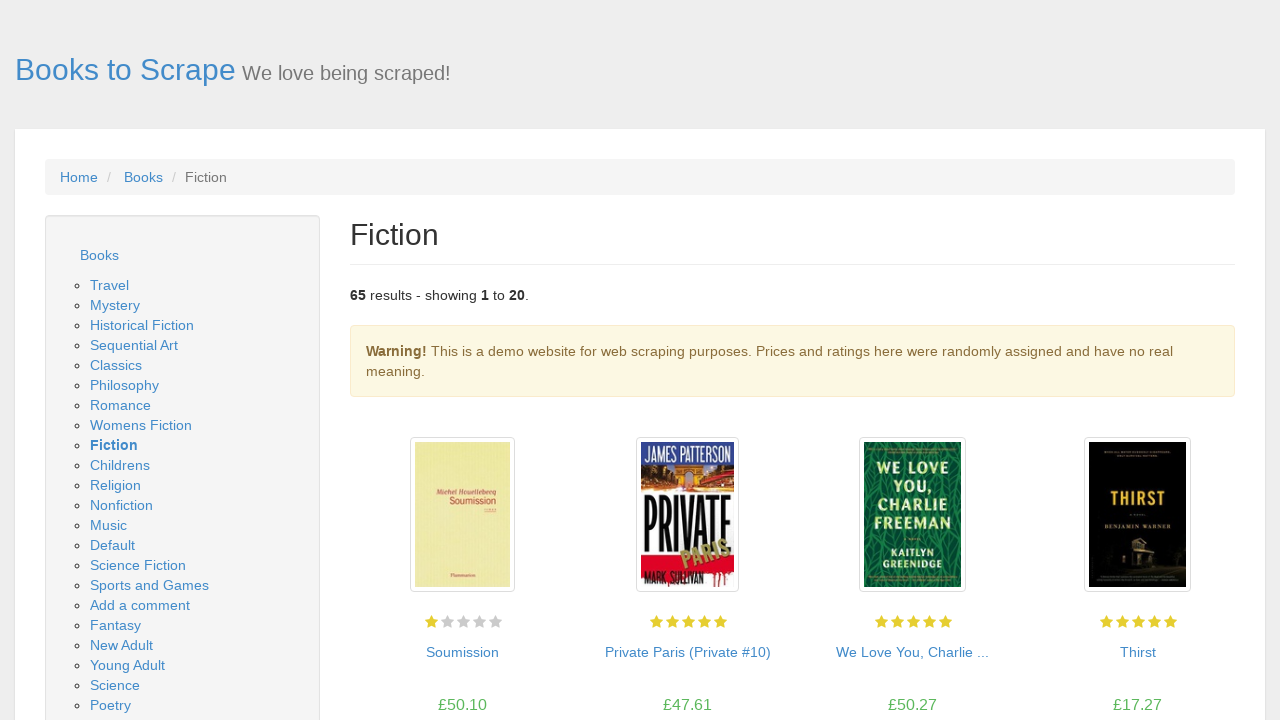

Extracted book price: £51.36
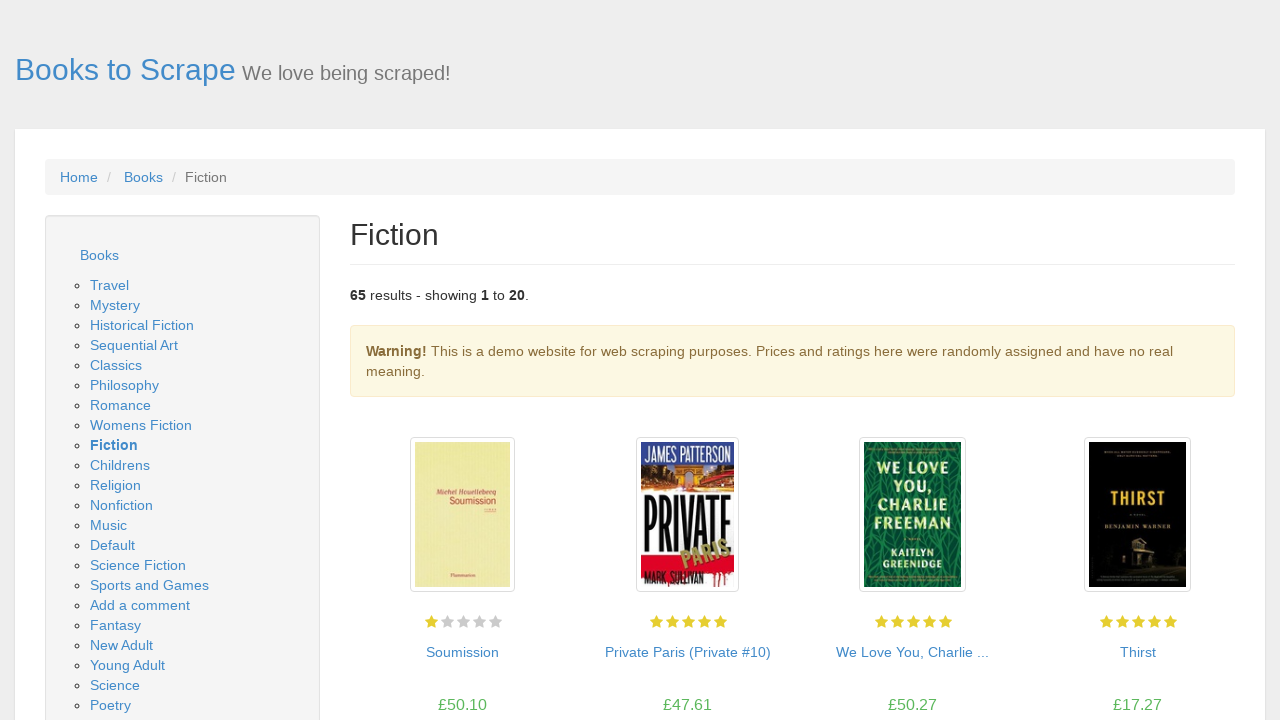

Extracted book title: Finders Keepers (Bill Hodges Trilogy #2)
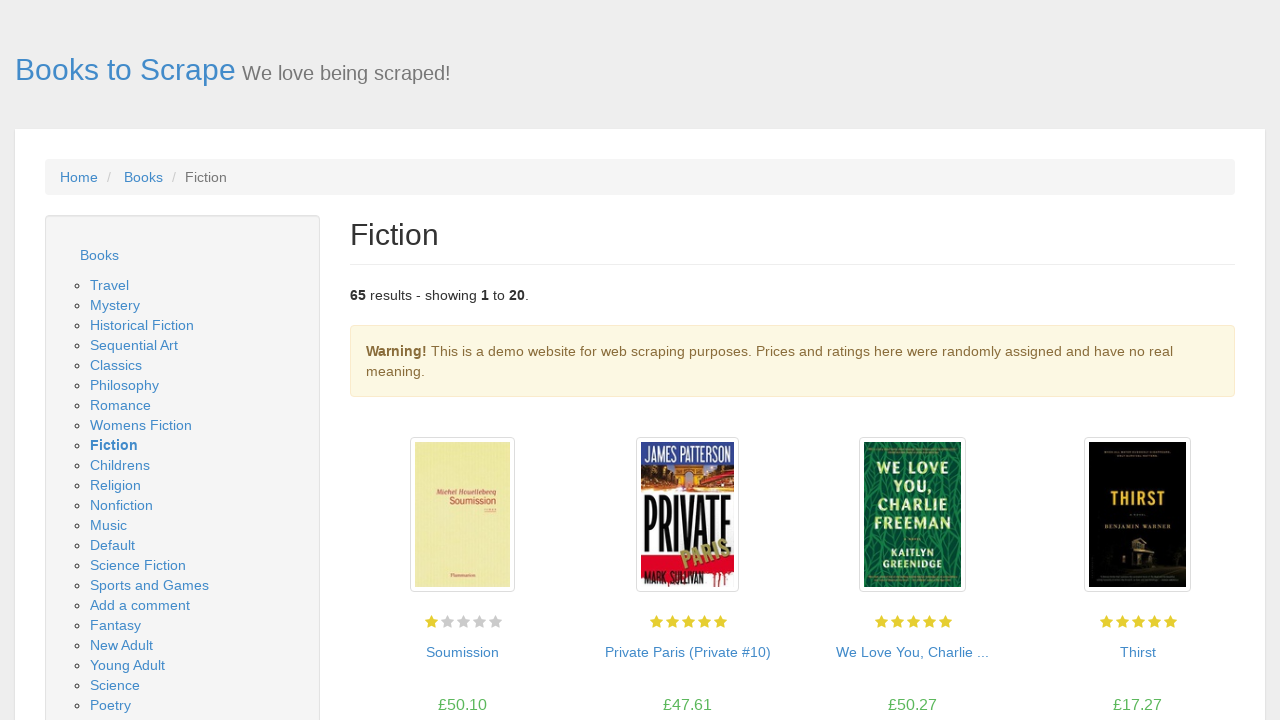

Stored book URL: https://books.toscrape.com/catalogue/finders-keepers-bill-hodges-trilogy-2_807/index.html
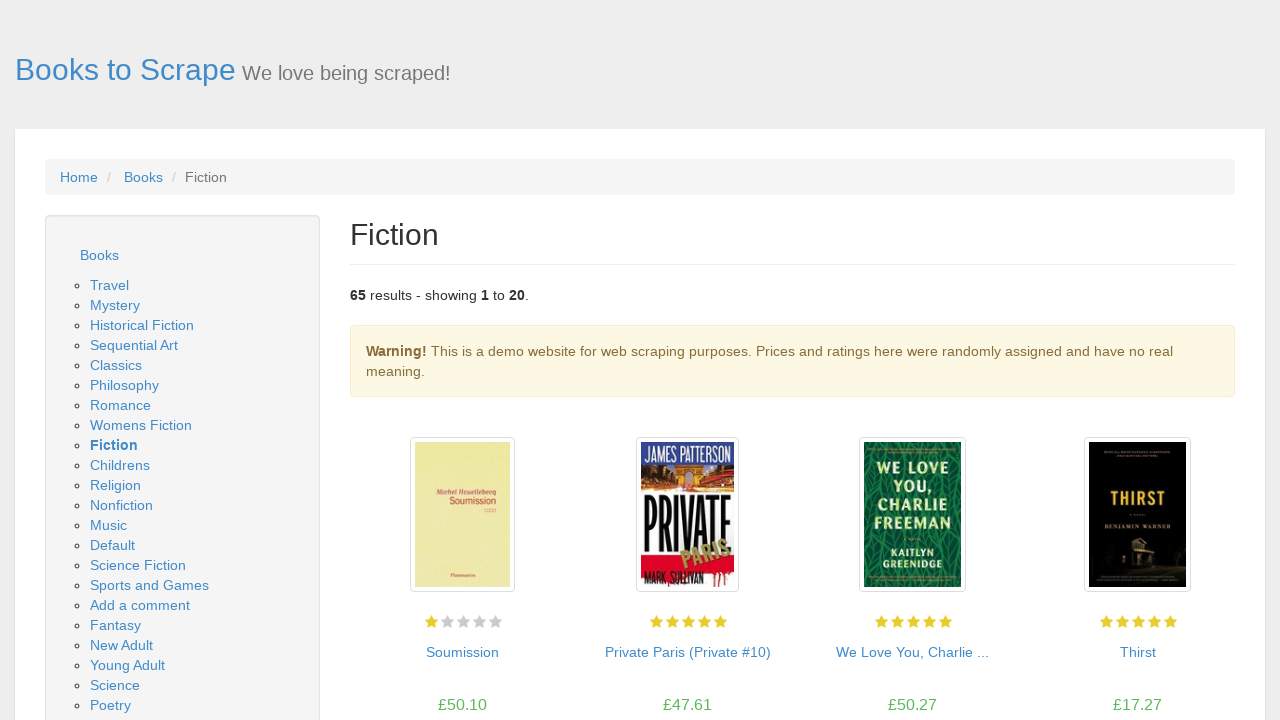

Extracted book price: £53.53
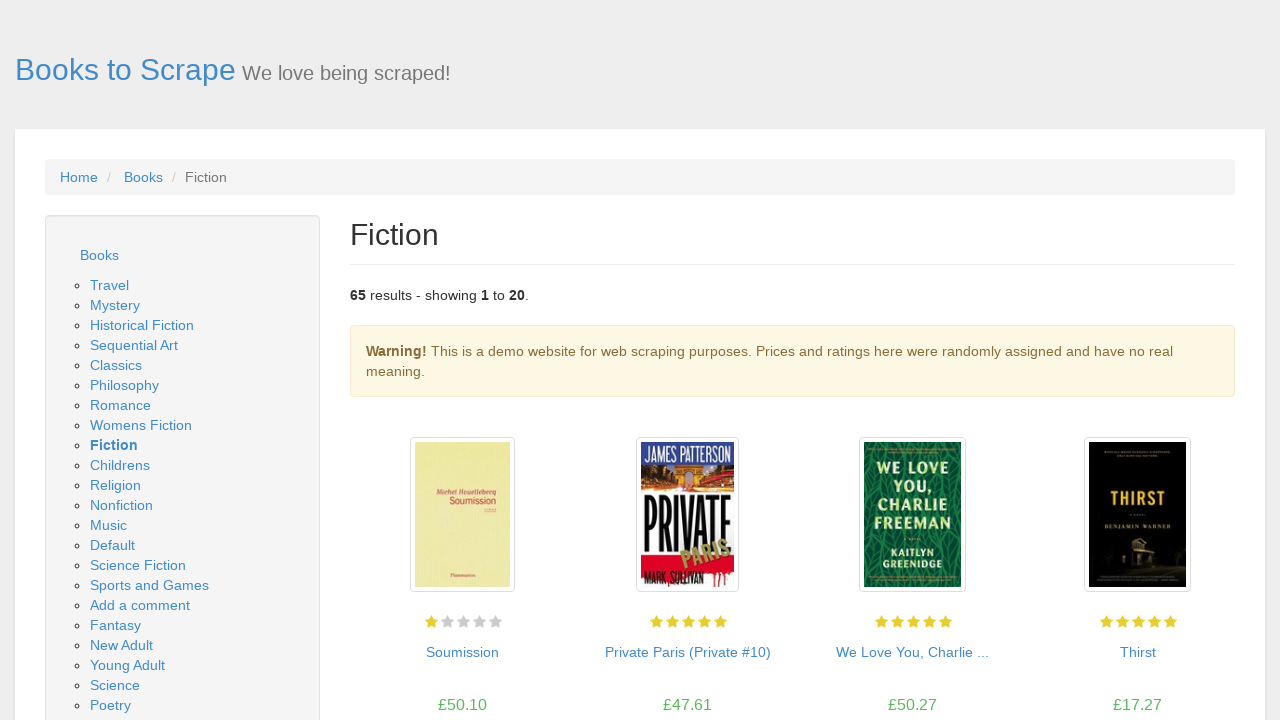

Extracted book title: The Time Keeper
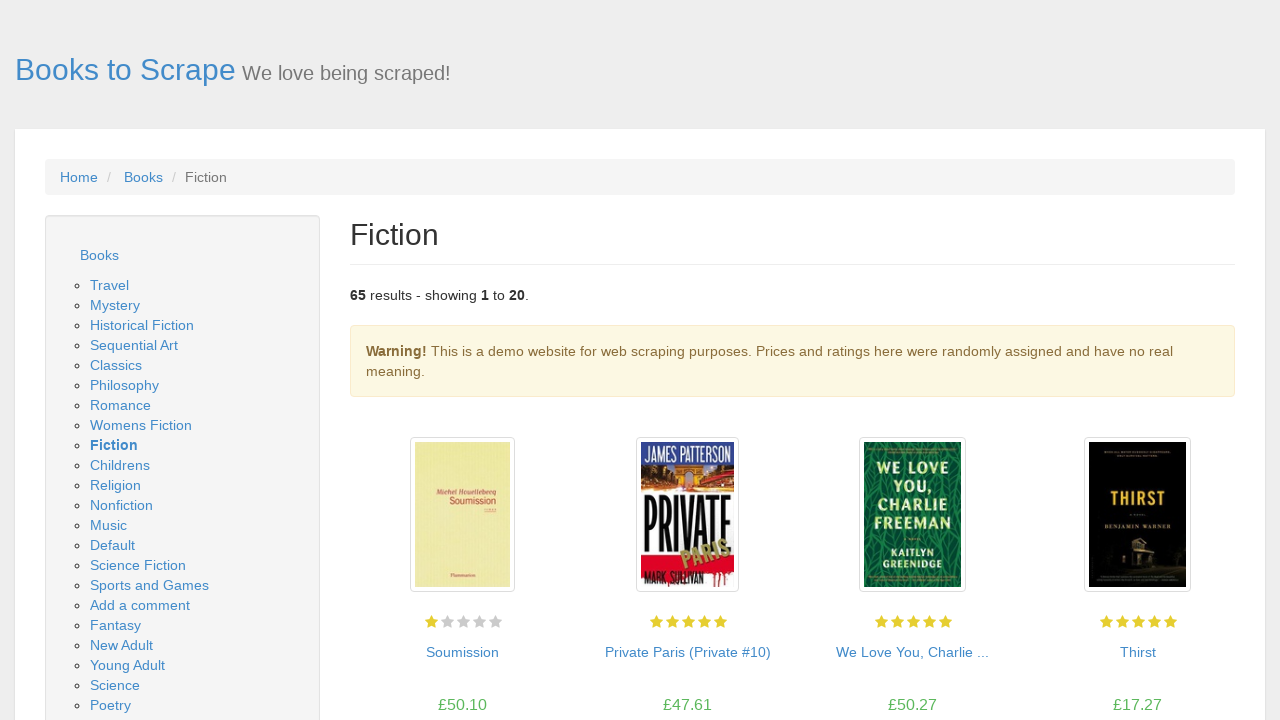

Stored book URL: https://books.toscrape.com/catalogue/the-time-keeper_766/index.html
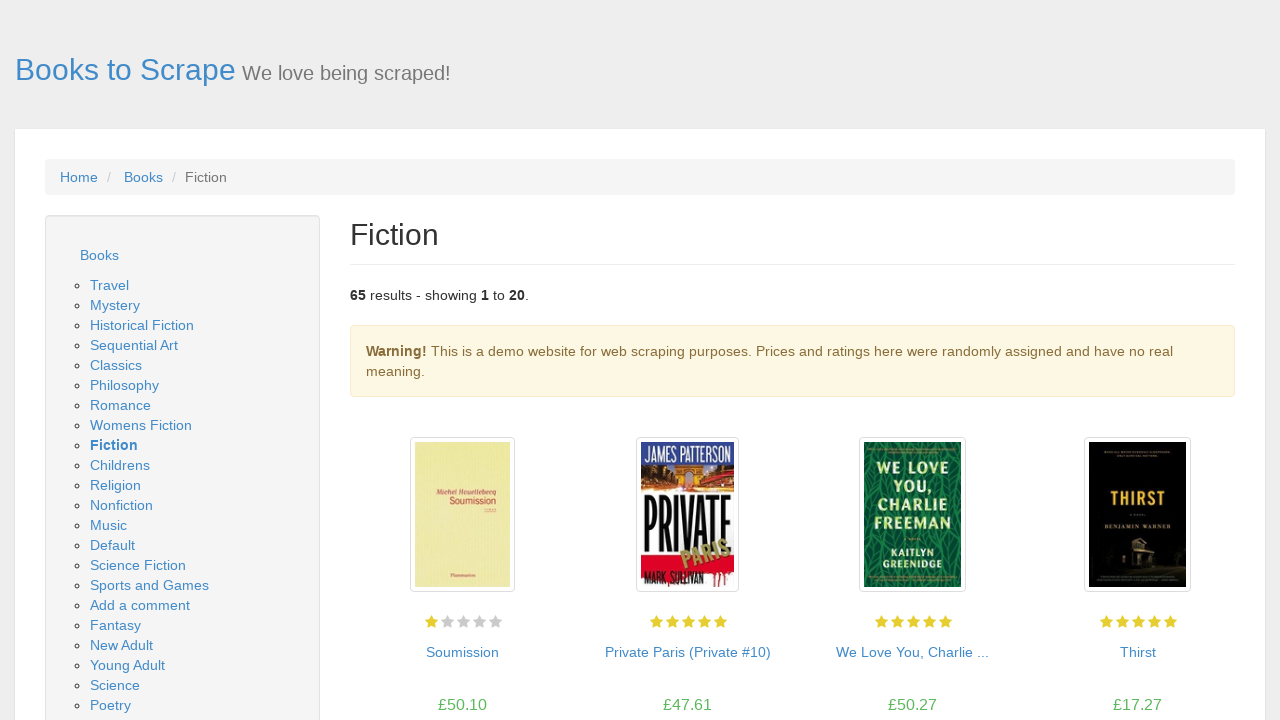

Extracted book price: £27.88
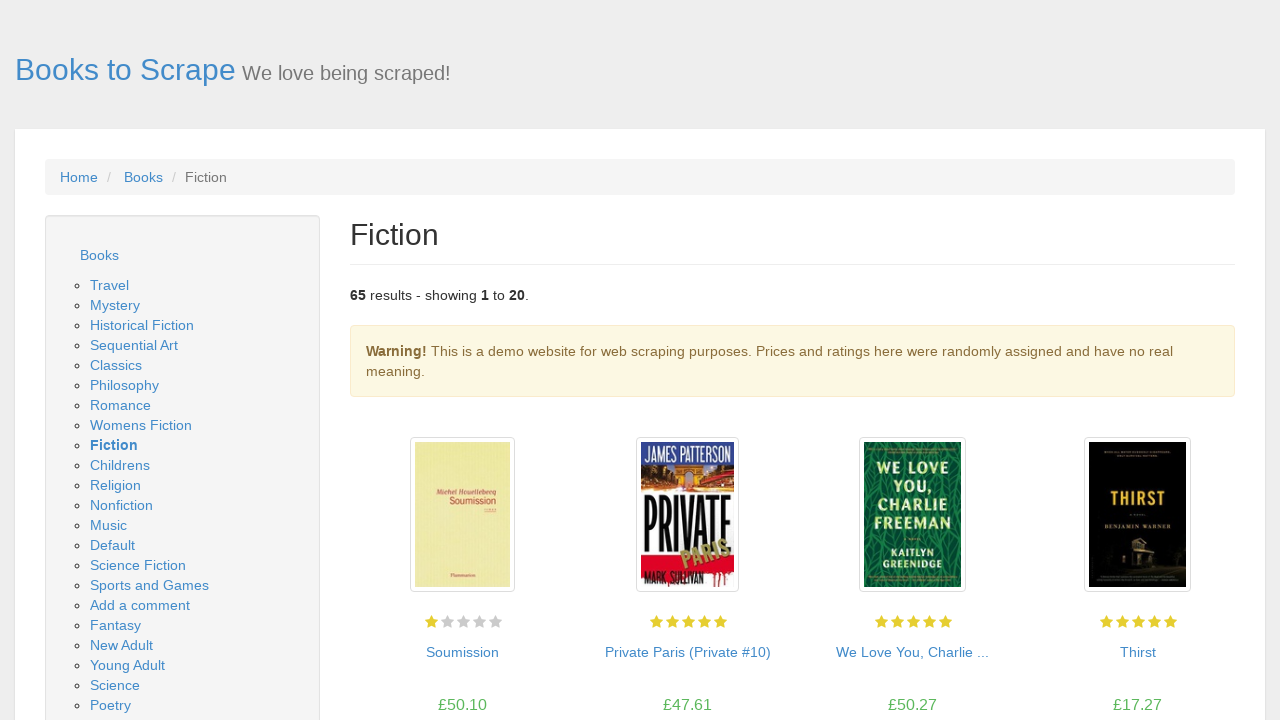

Extracted book title: The Testament of Mary
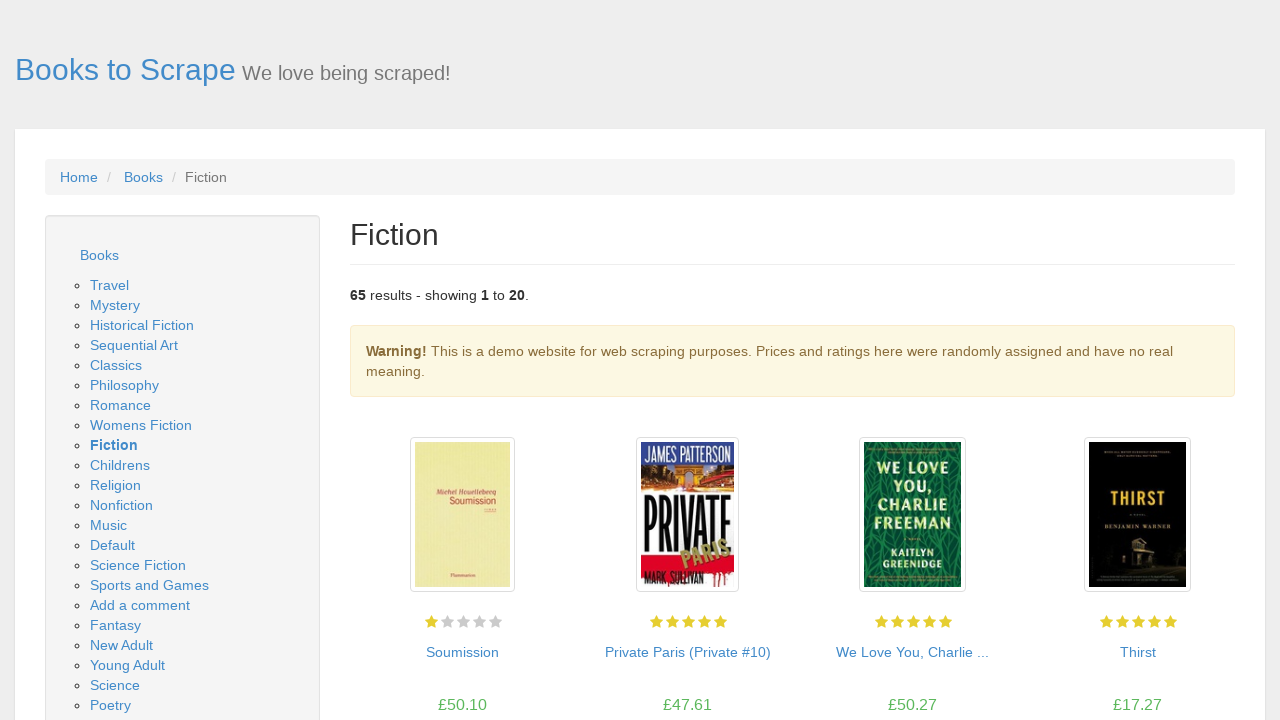

Stored book URL: https://books.toscrape.com/catalogue/the-testament-of-mary_765/index.html
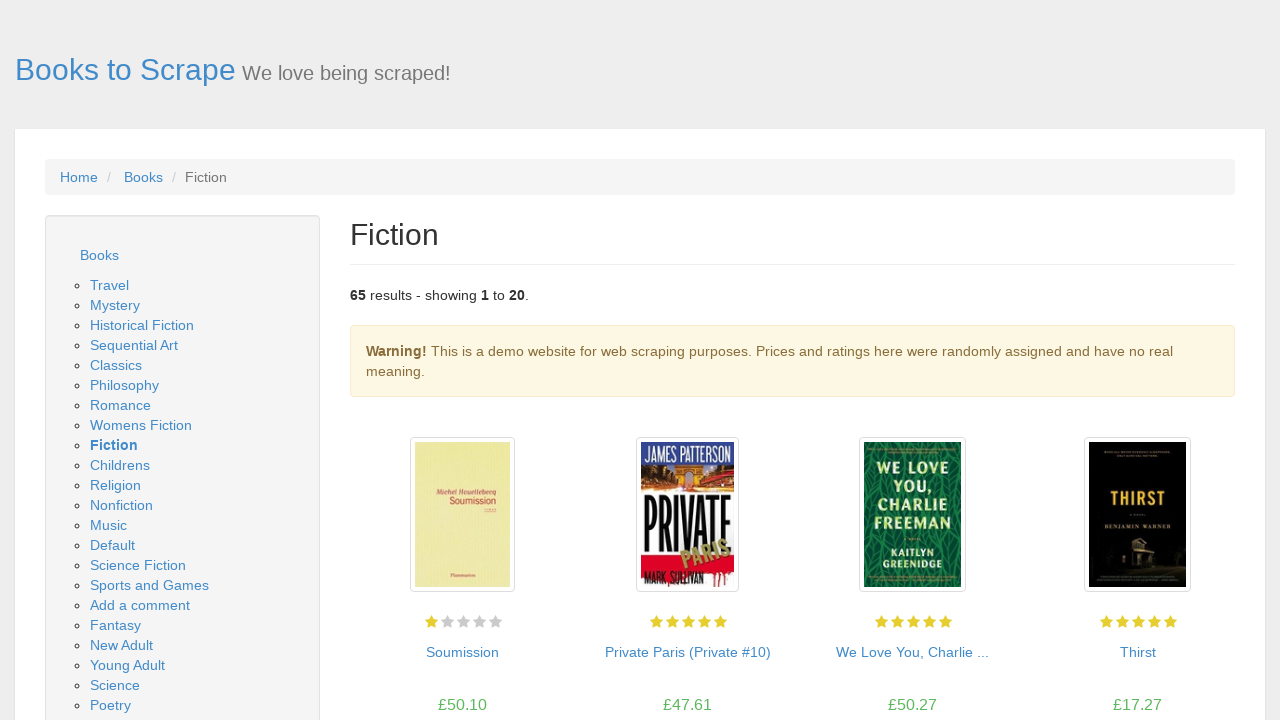

Extracted book price: £52.67
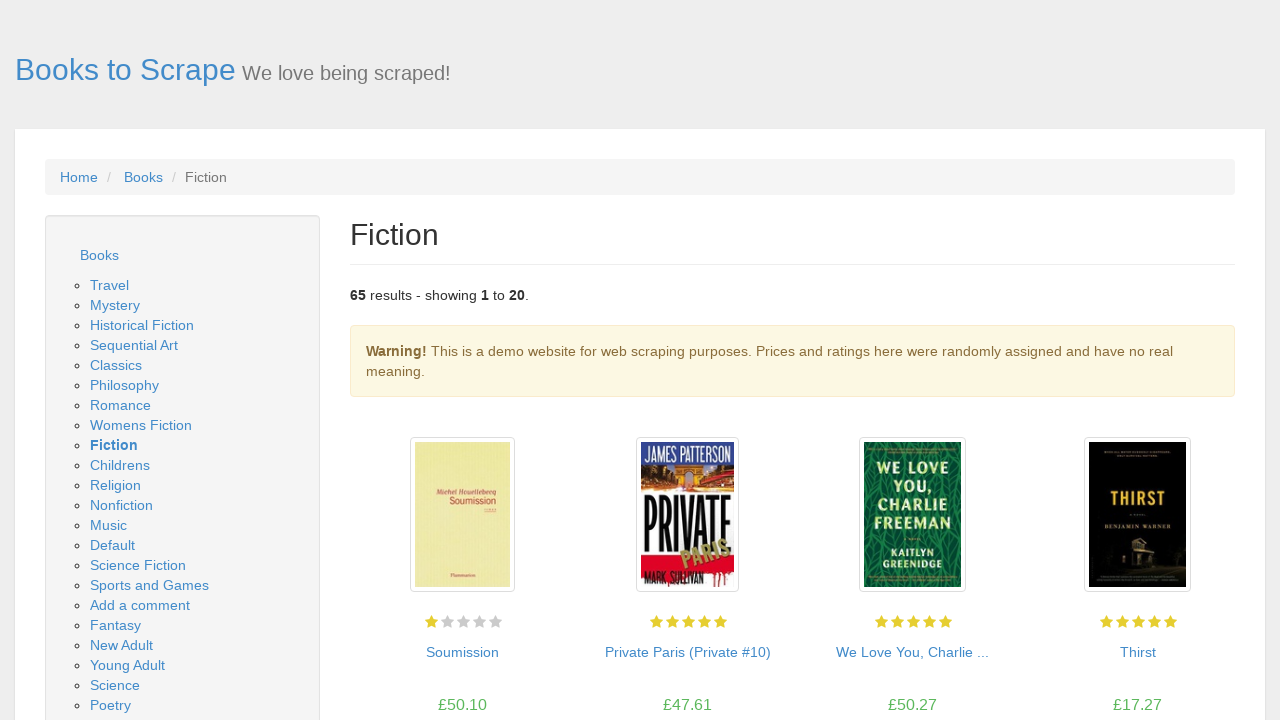

Extracted book title: The First Hostage (J.B. Collins #2)
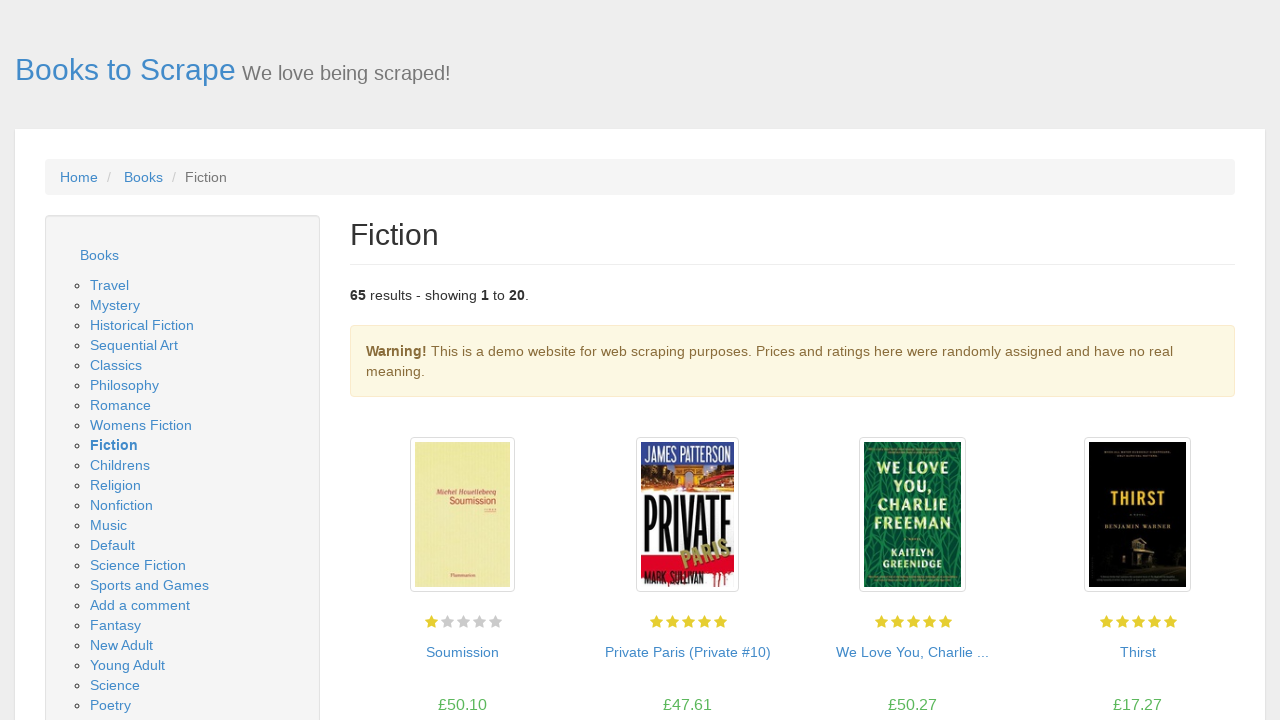

Stored book URL: https://books.toscrape.com/catalogue/the-first-hostage-jb-collins-2_749/index.html
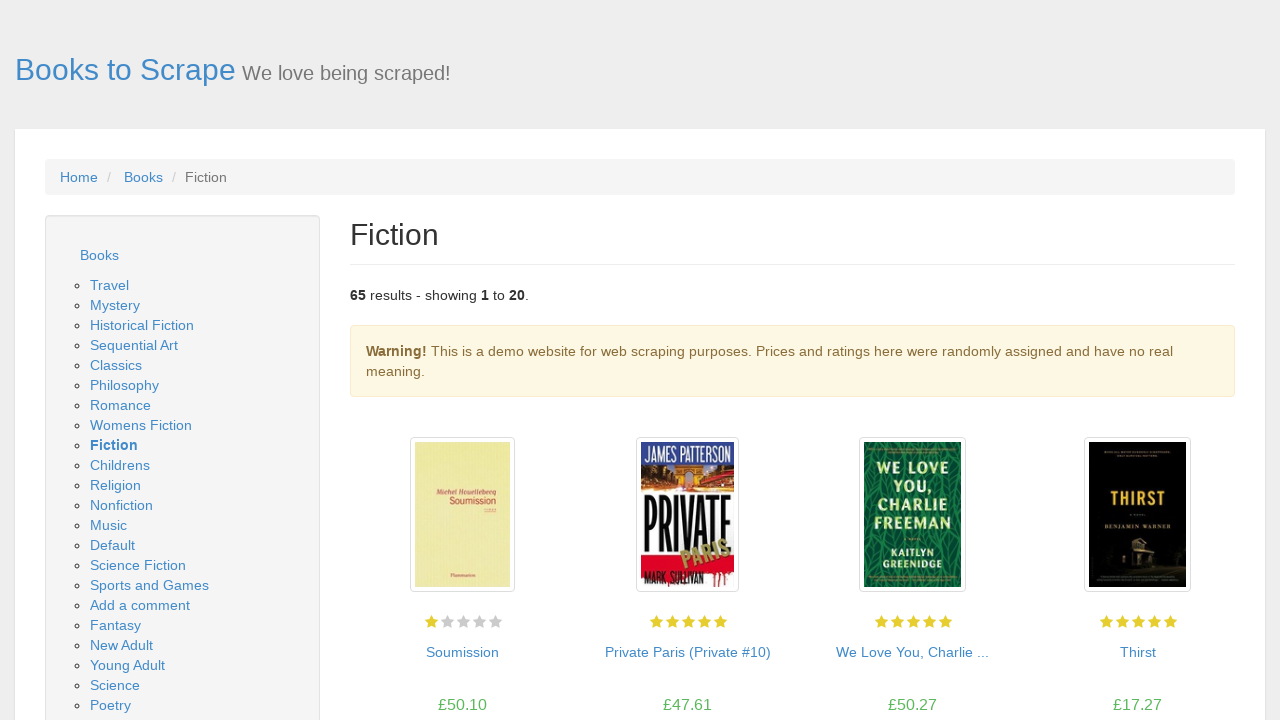

Extracted book price: £25.85
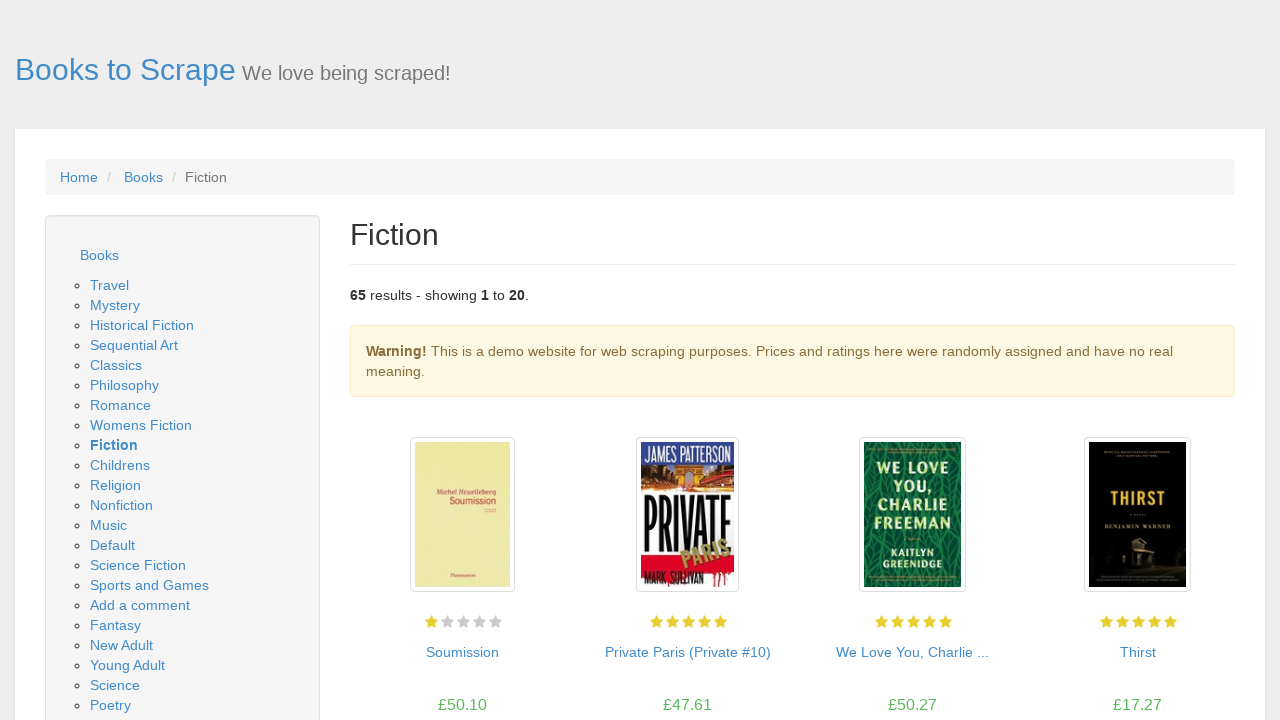

Extracted book title: Take Me with You
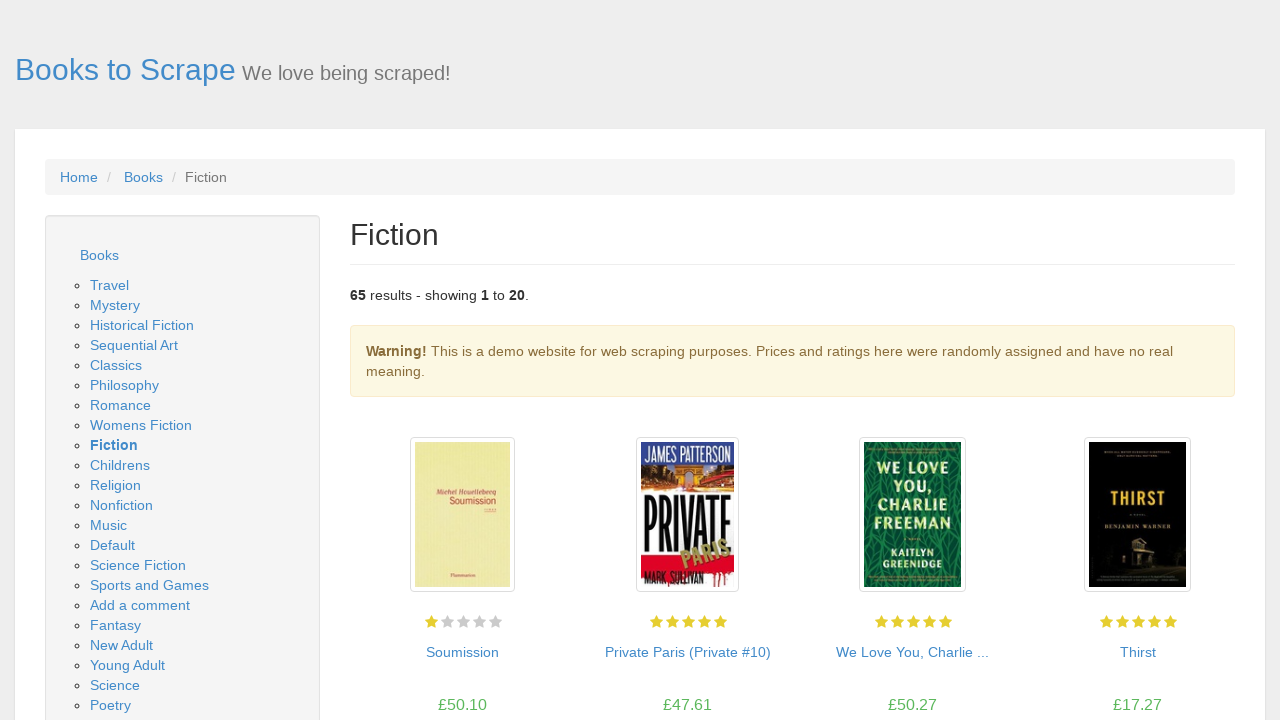

Stored book URL: https://books.toscrape.com/catalogue/take-me-with-you_741/index.html
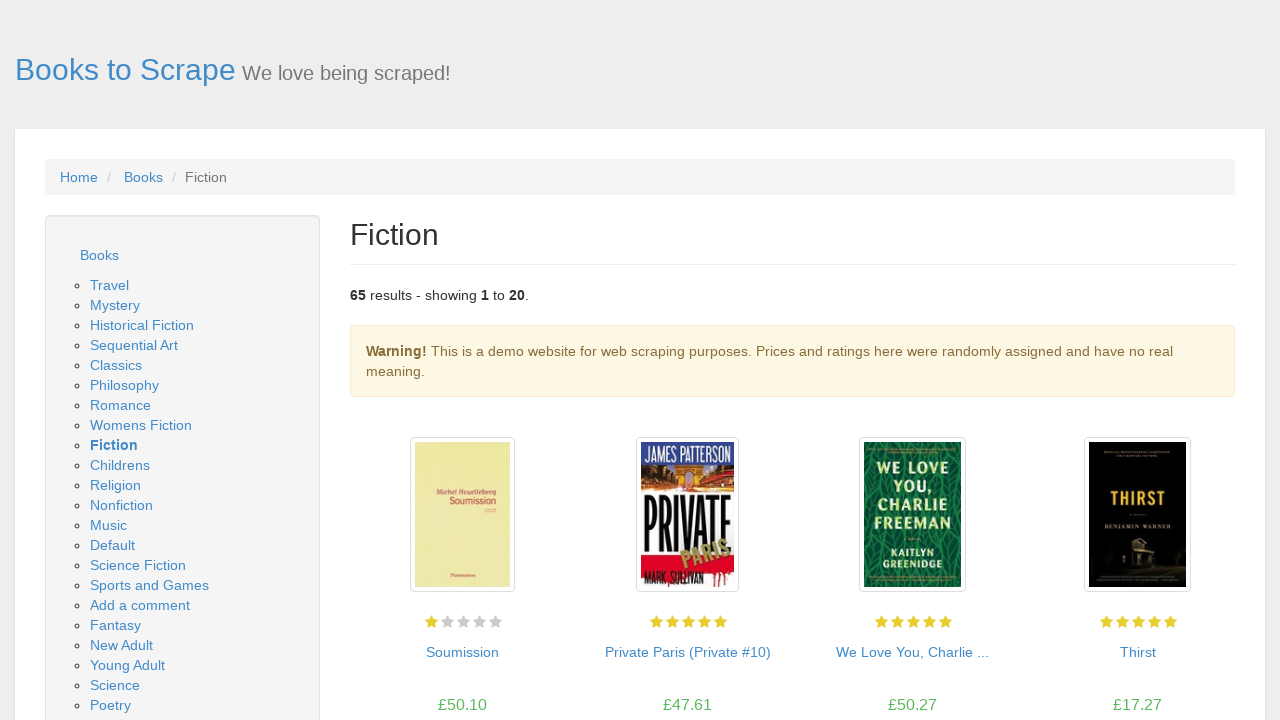

Extracted book price: £45.21
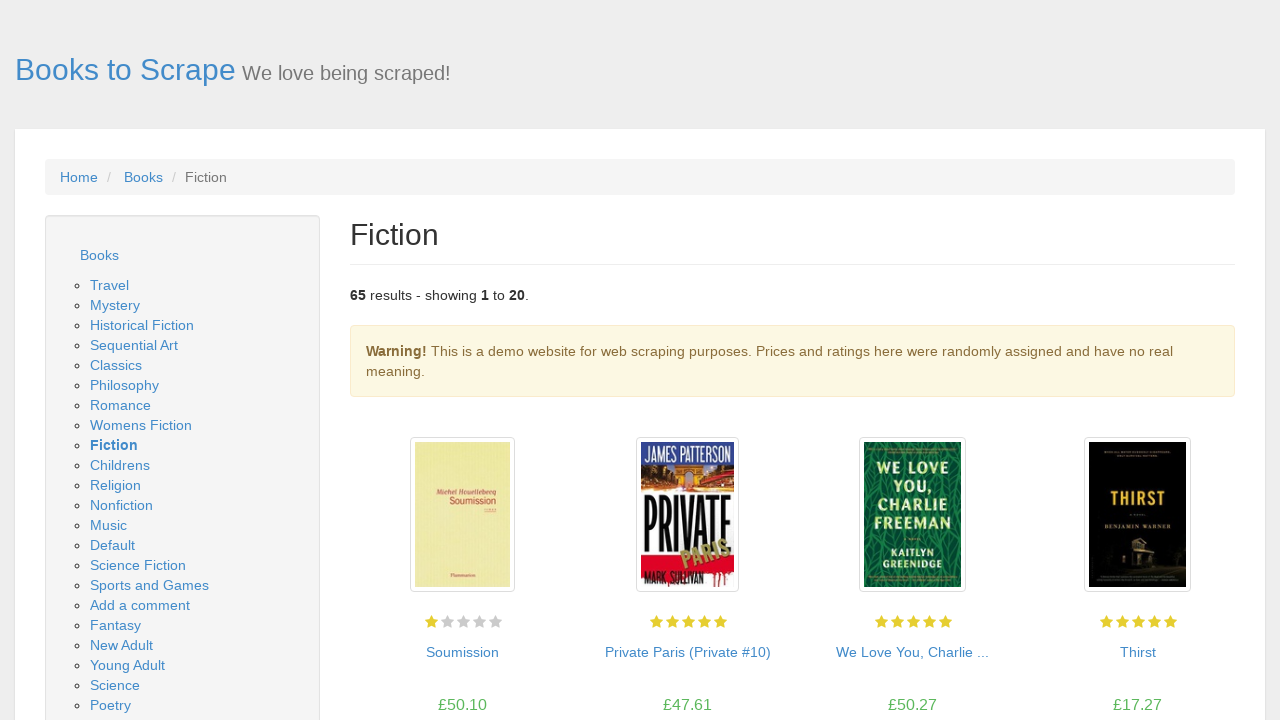

Extracted book title: Still Life with Bread Crumbs
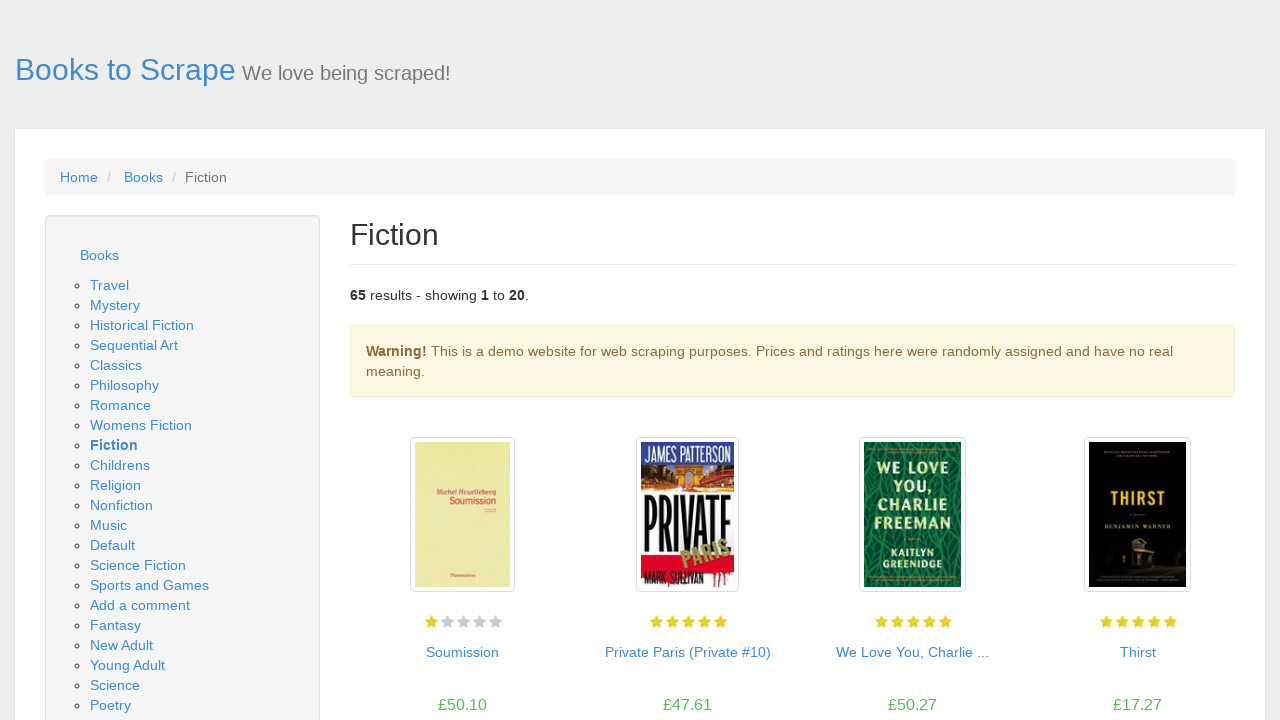

Stored book URL: https://books.toscrape.com/catalogue/still-life-with-bread-crumbs_738/index.html
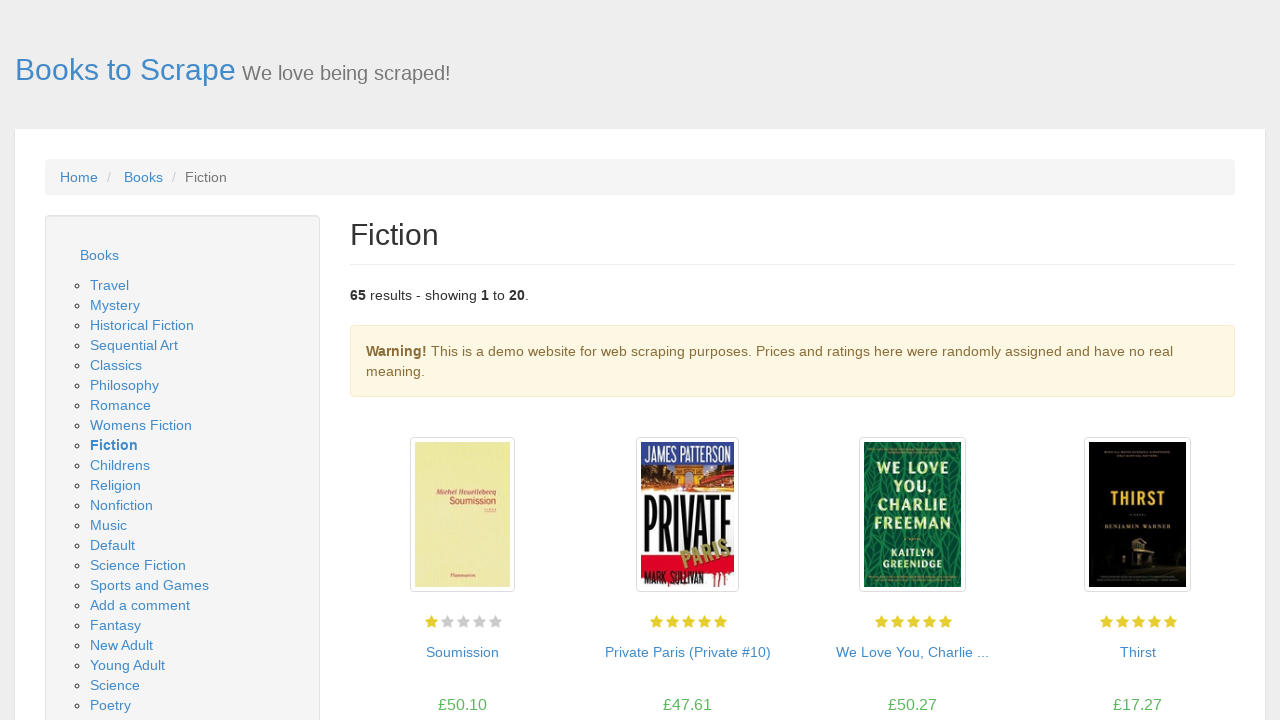

Extracted book price: £26.41
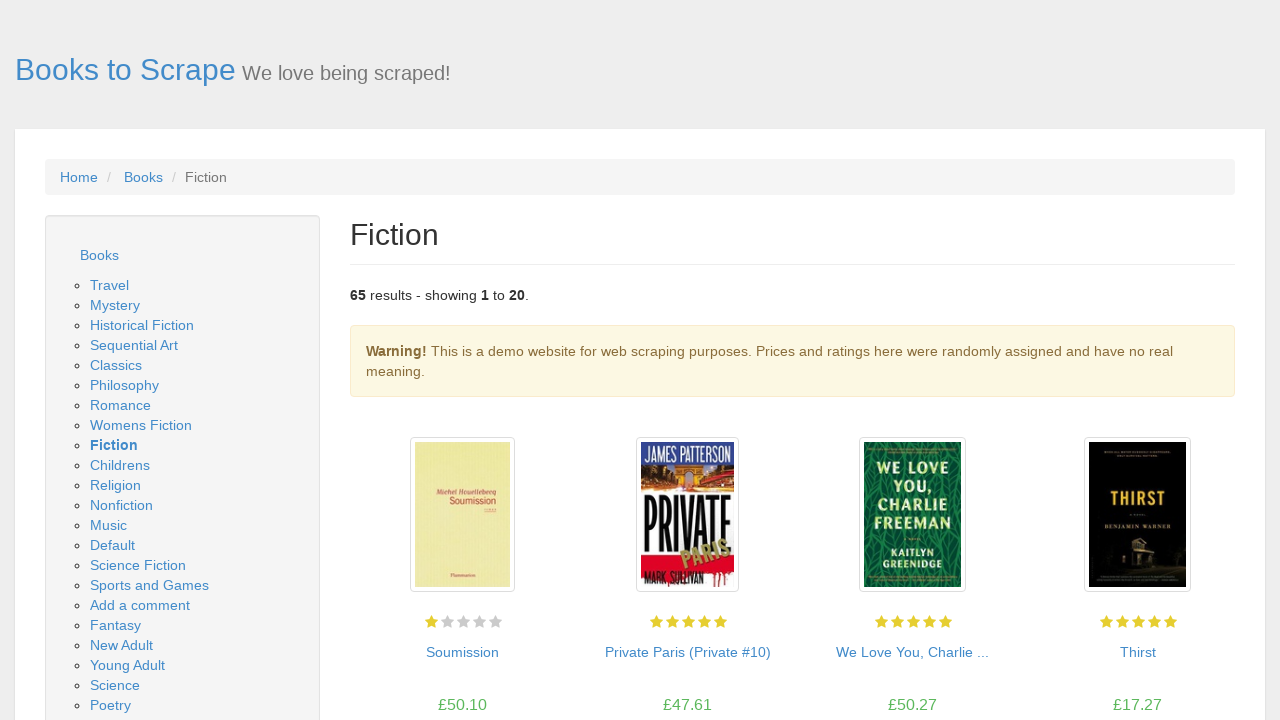

Extracted book title: Shtum
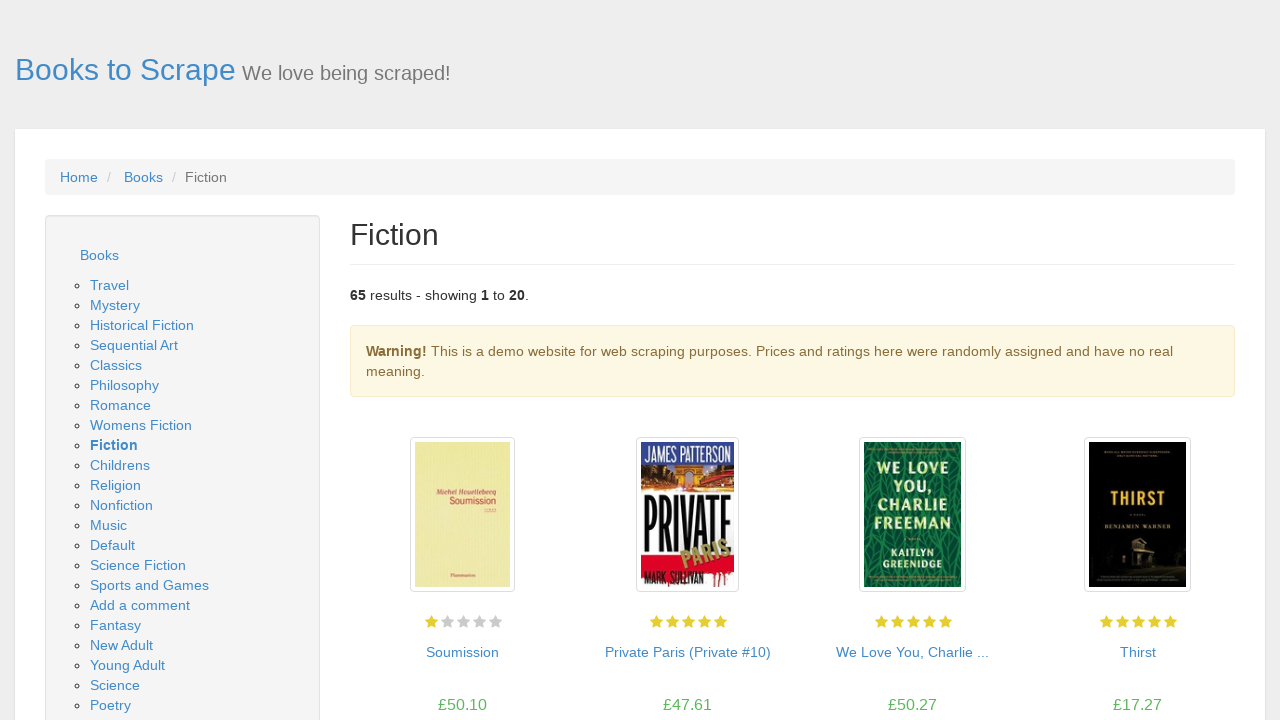

Stored book URL: https://books.toscrape.com/catalogue/shtum_733/index.html
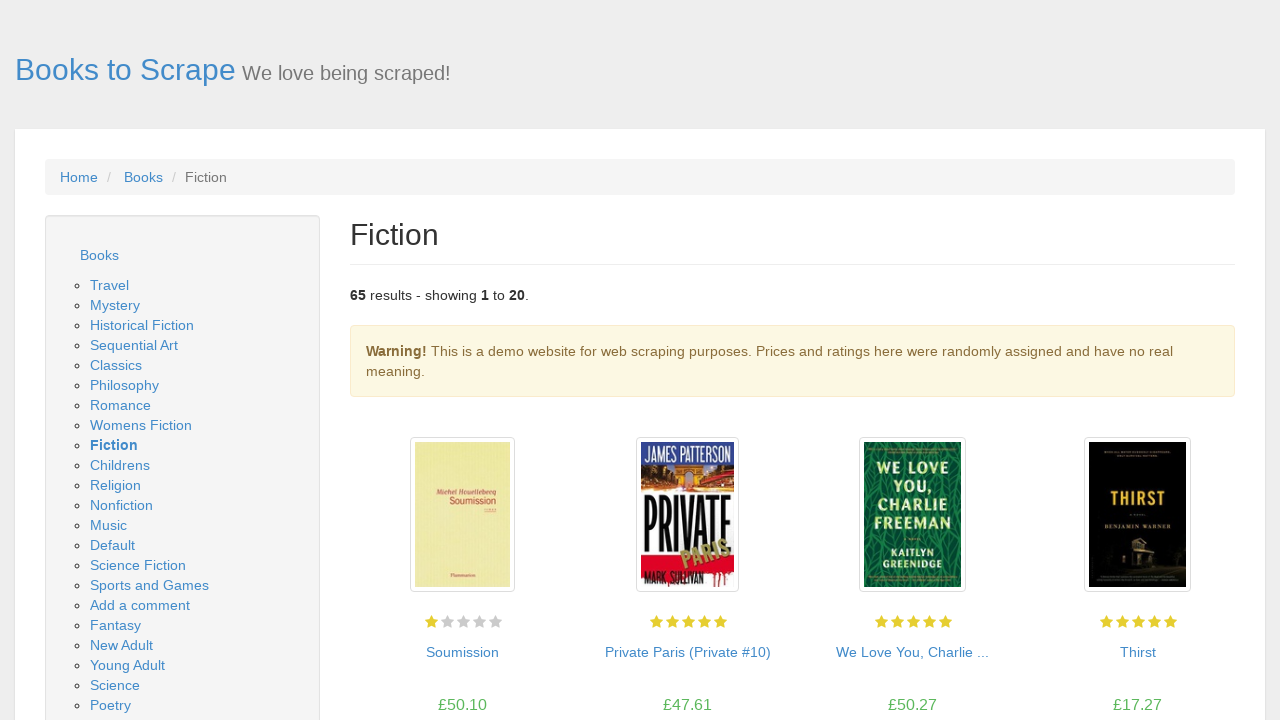

Extracted book price: £55.84
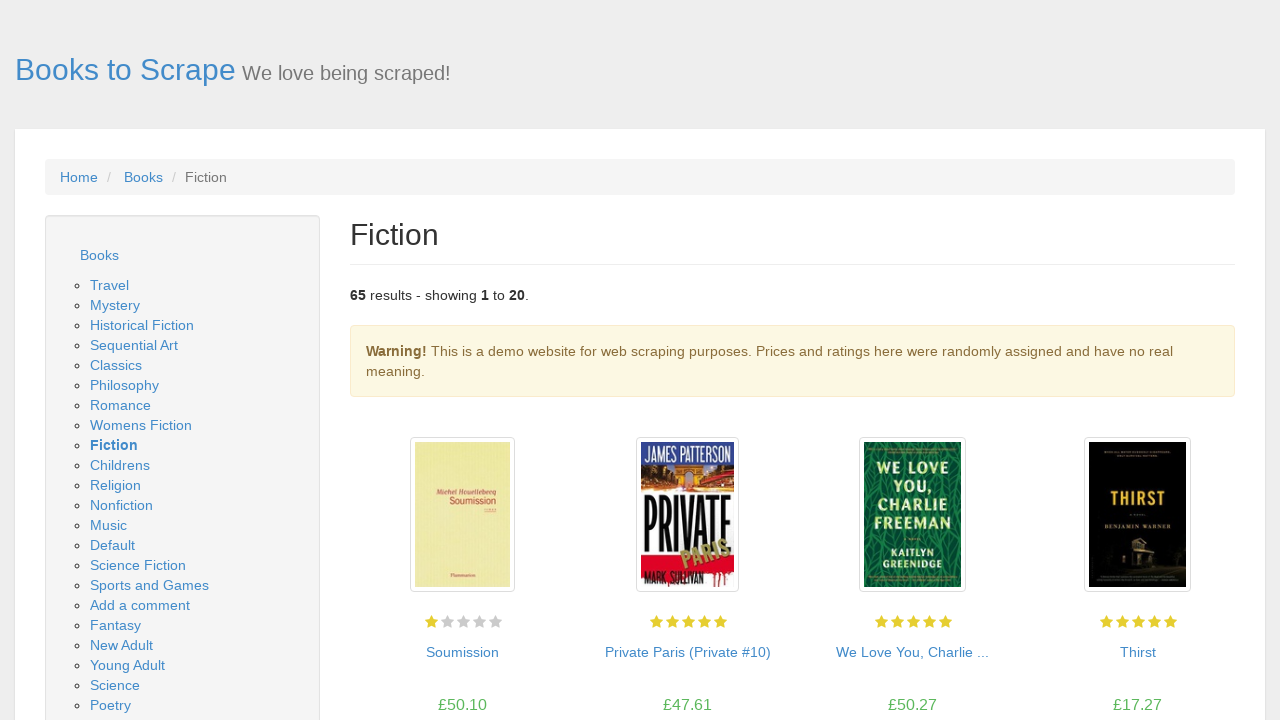

Extracted book title: My Name Is Lucy Barton
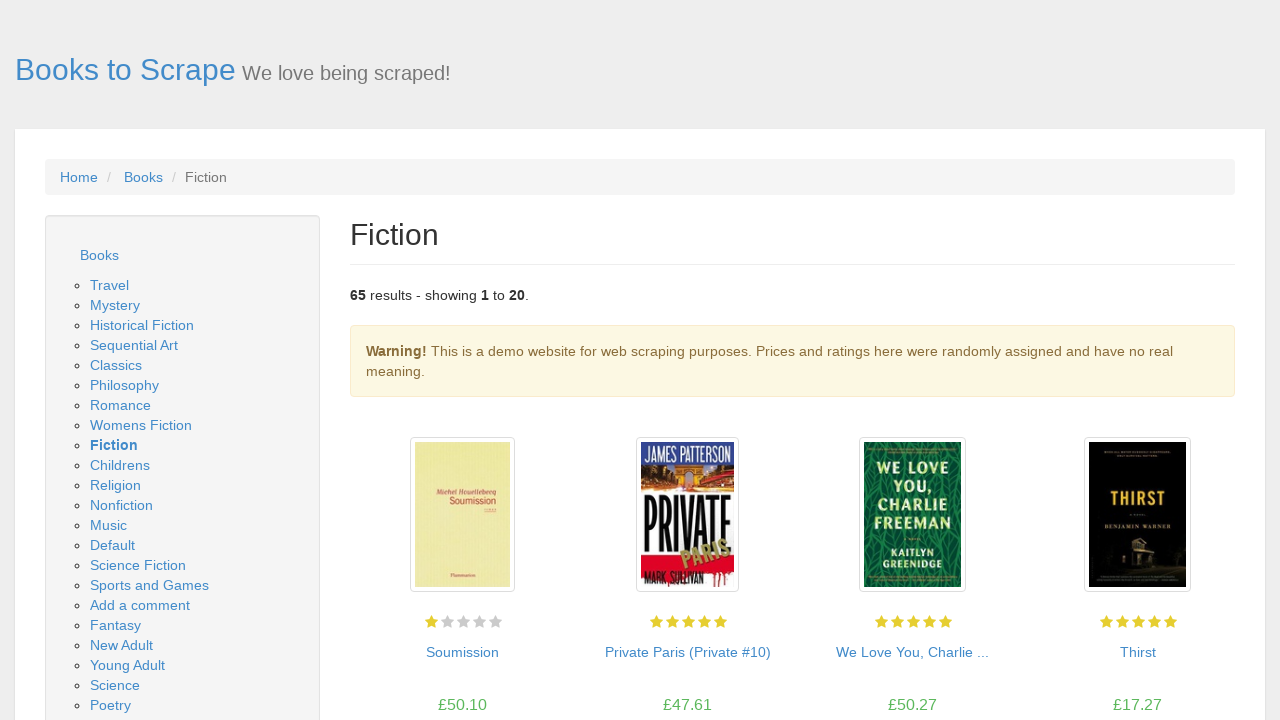

Stored book URL: https://books.toscrape.com/catalogue/my-name-is-lucy-barton_720/index.html
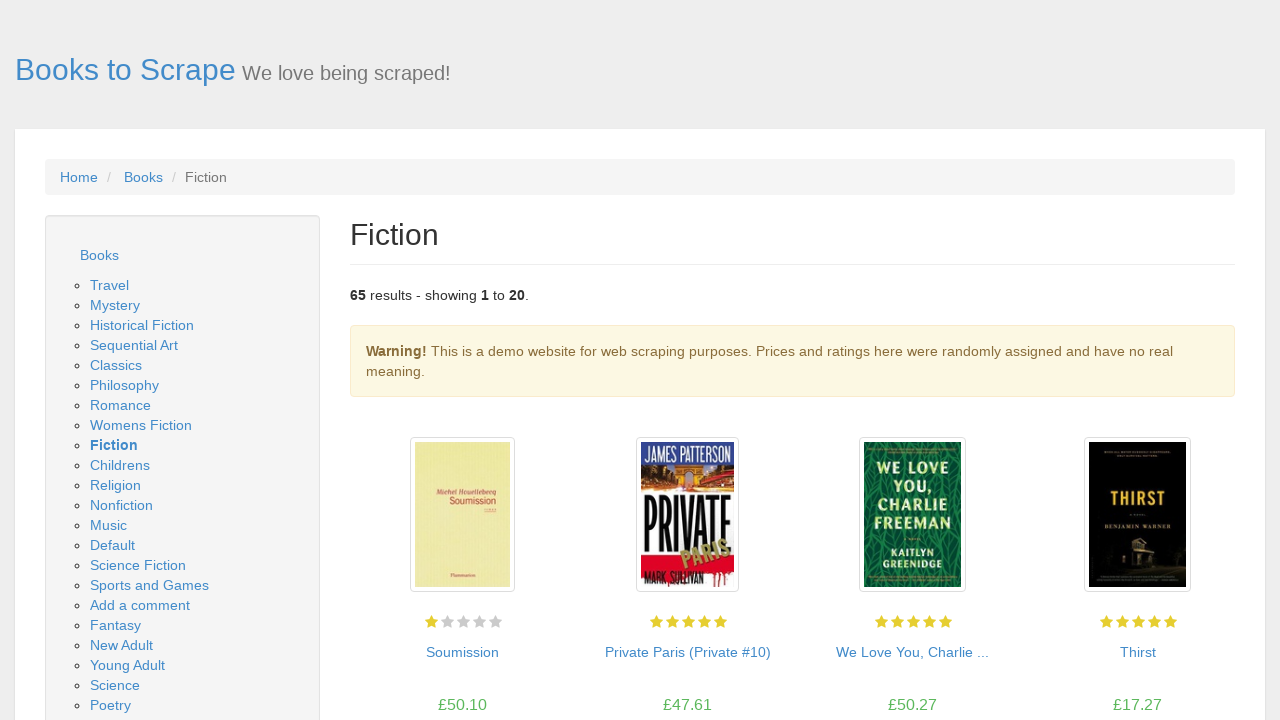

Extracted book price: £41.56
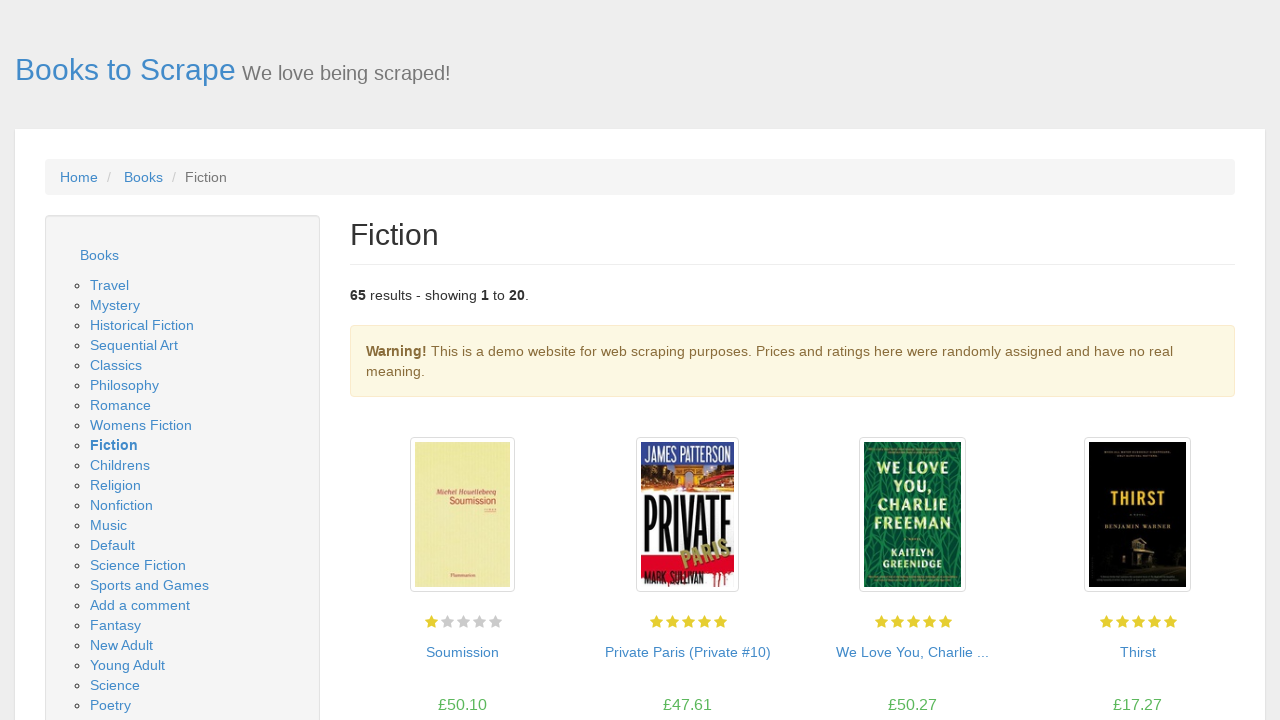

Extracted book title: My Mrs. Brown
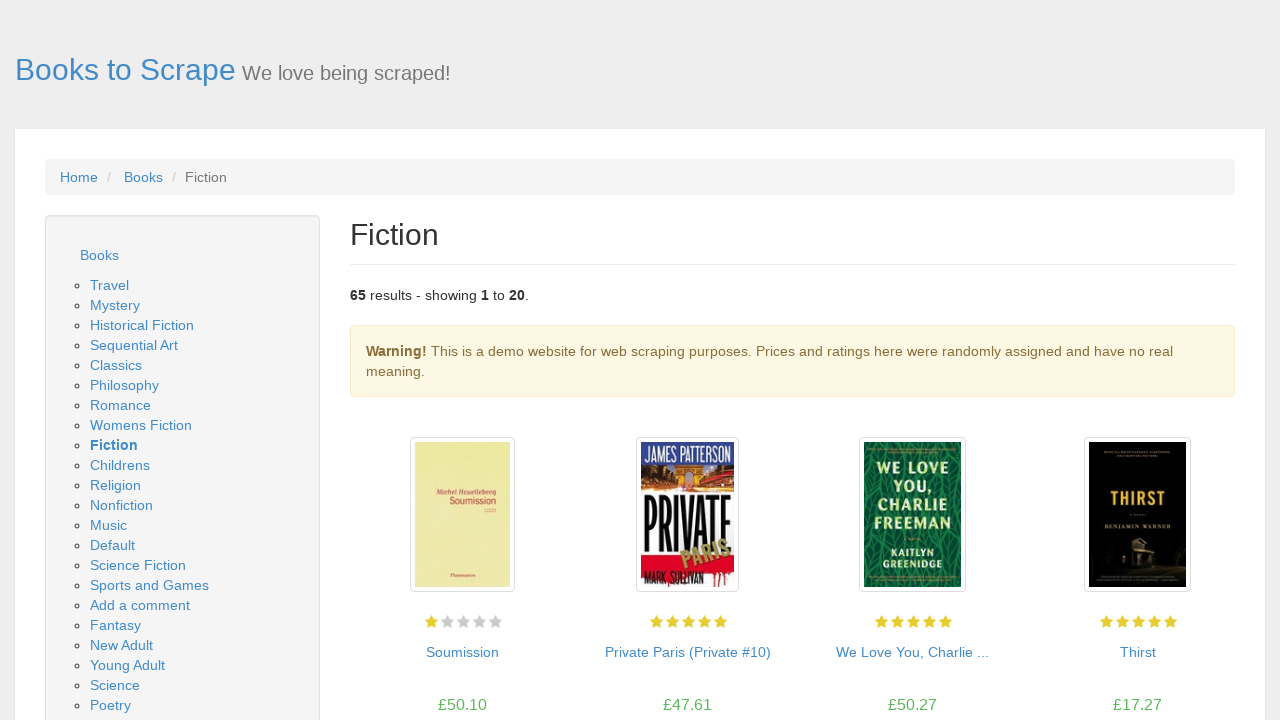

Stored book URL: https://books.toscrape.com/catalogue/my-mrs-brown_719/index.html
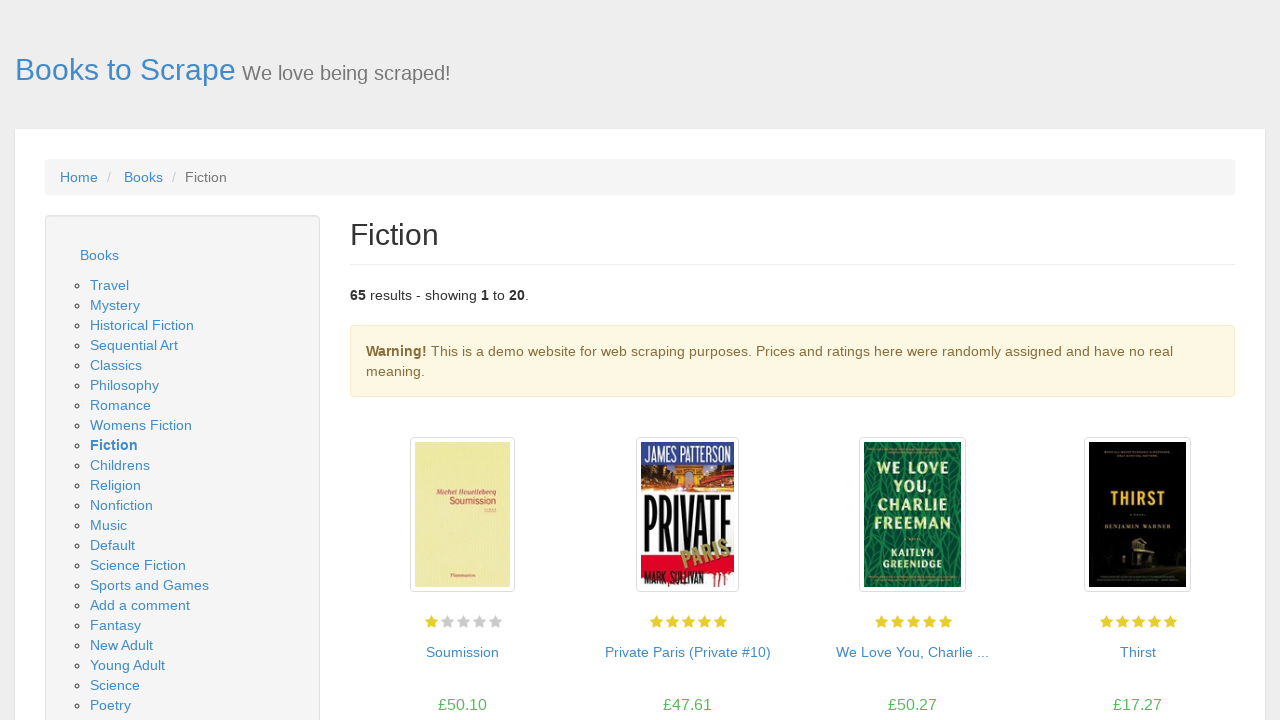

Extracted book price: £24.48
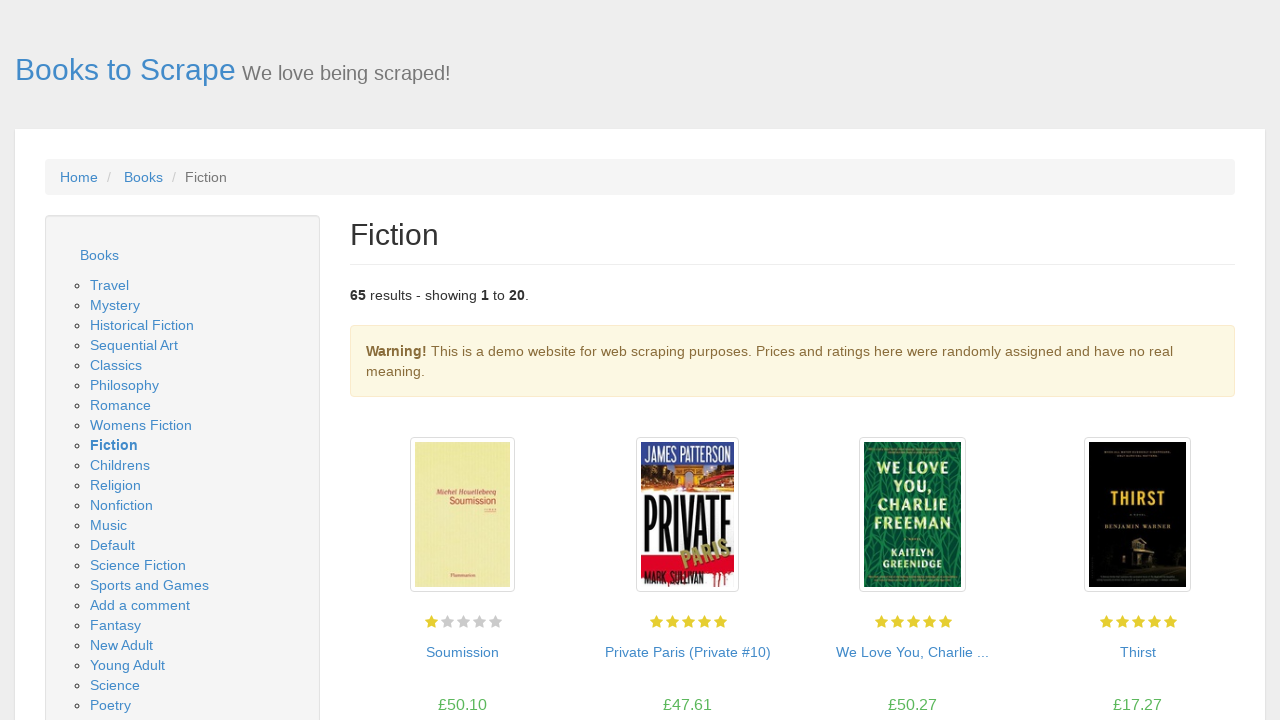

Extracted book title: Mr. Mercedes (Bill Hodges Trilogy #1)
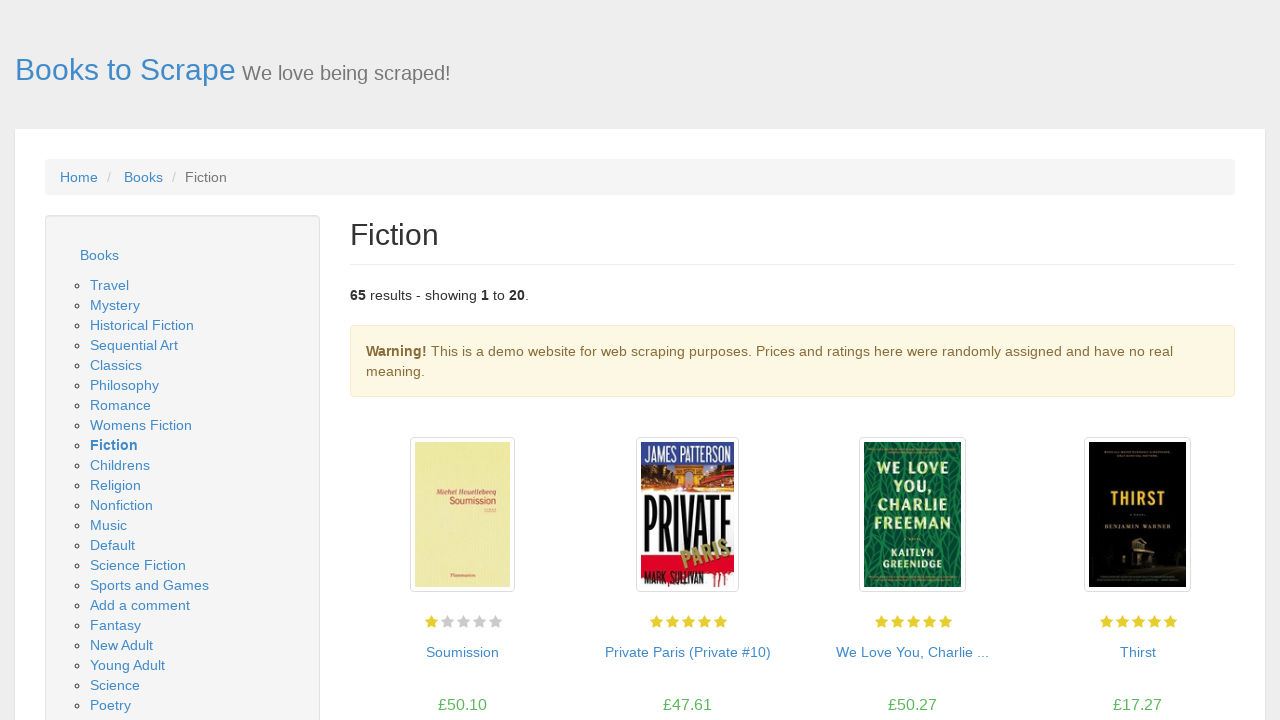

Stored book URL: https://books.toscrape.com/catalogue/mr-mercedes-bill-hodges-trilogy-1_717/index.html
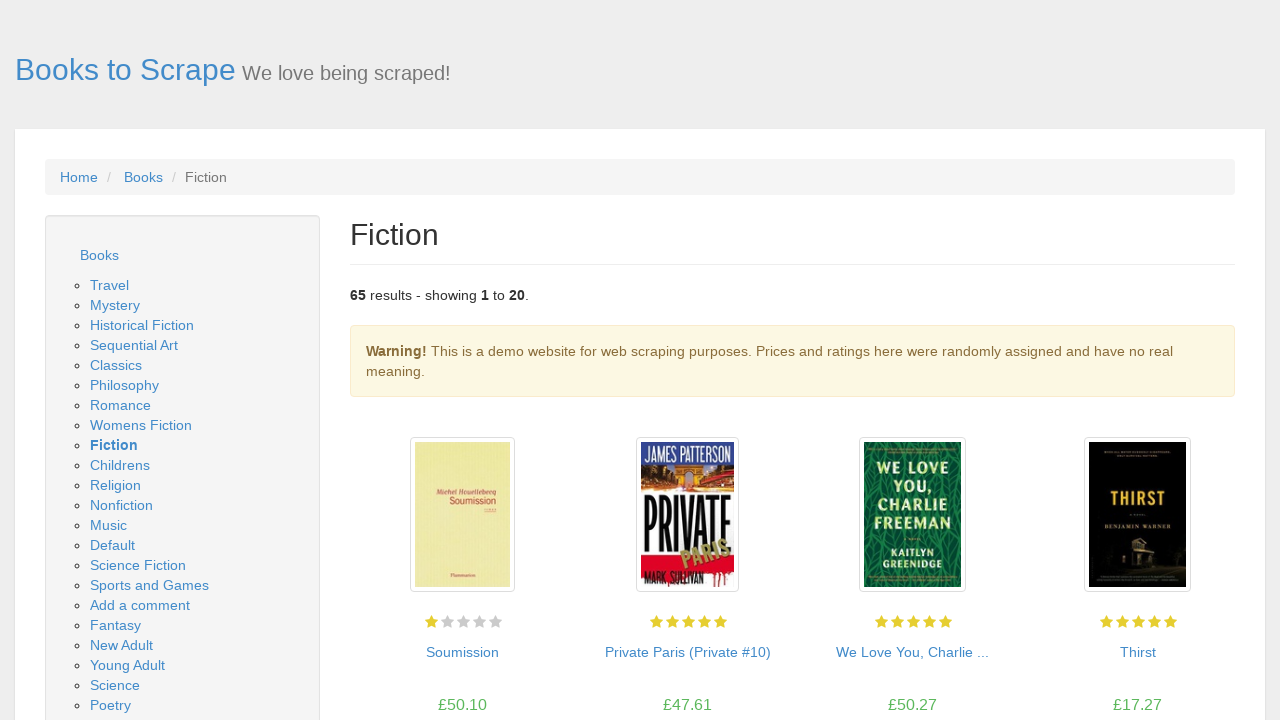

Extracted book price: £28.90
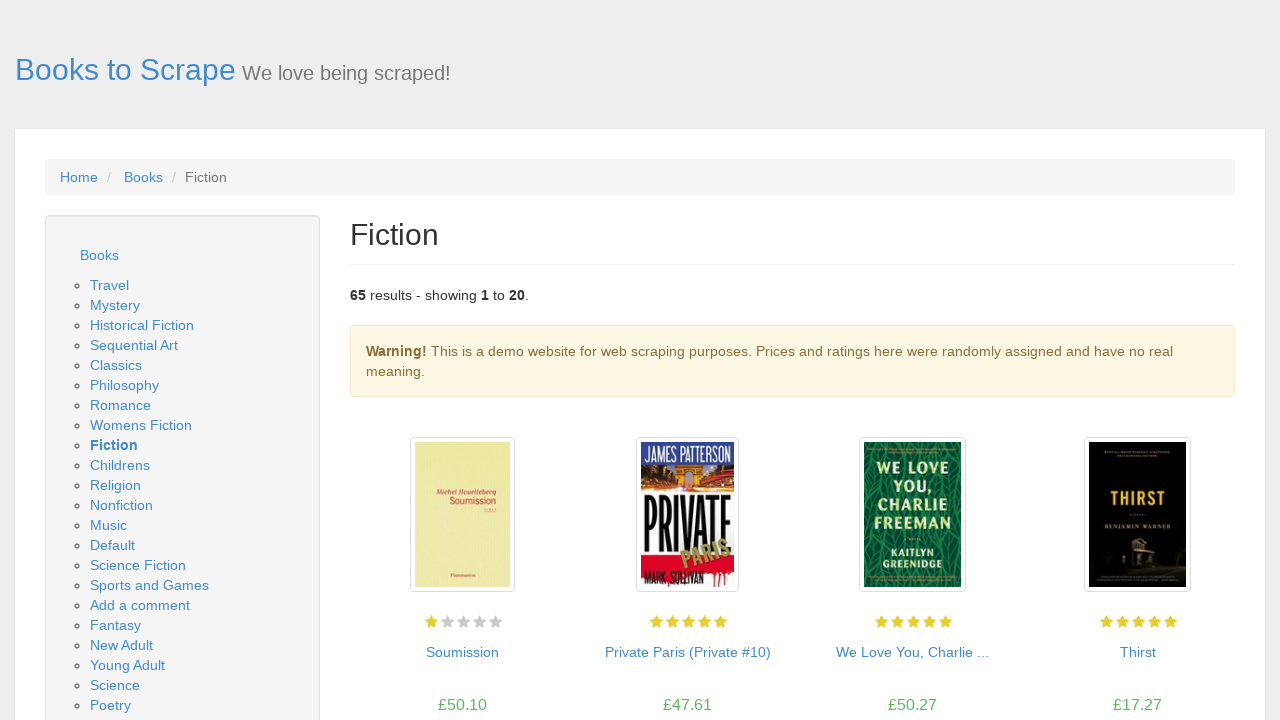

Extracted book title: I Am Pilgrim (Pilgrim #1)
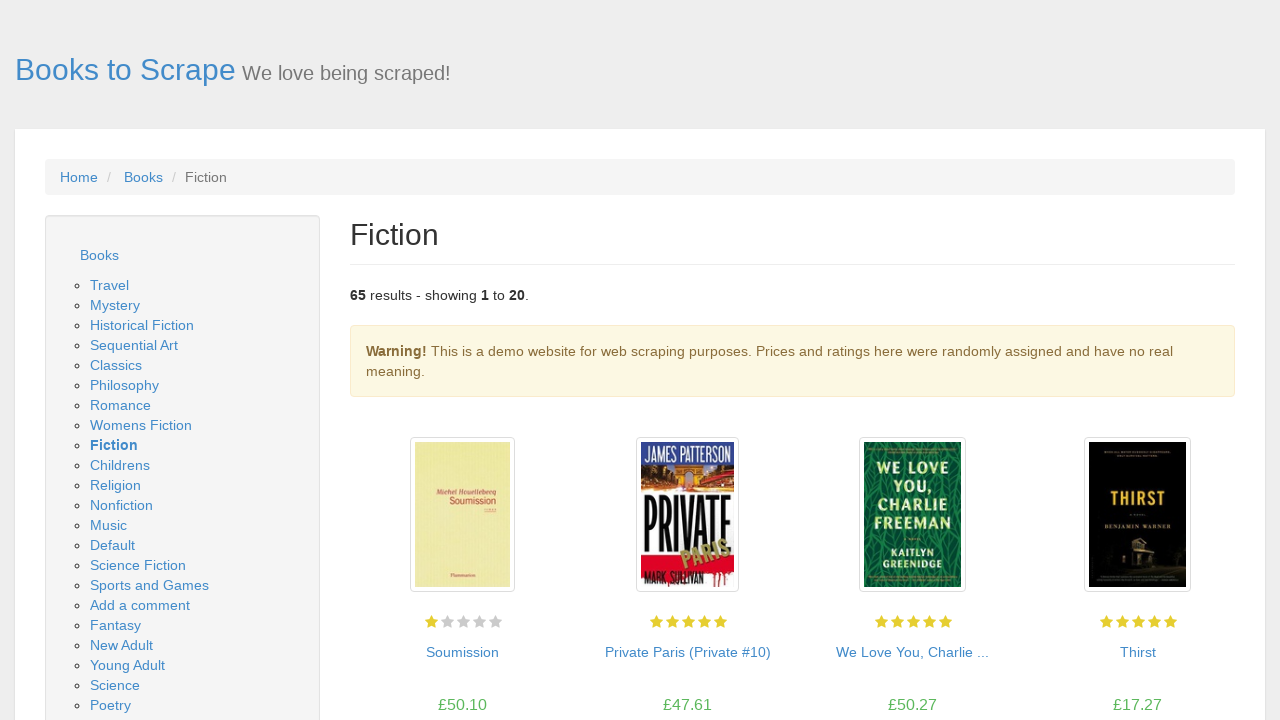

Stored book URL: https://books.toscrape.com/catalogue/i-am-pilgrim-pilgrim-1_703/index.html
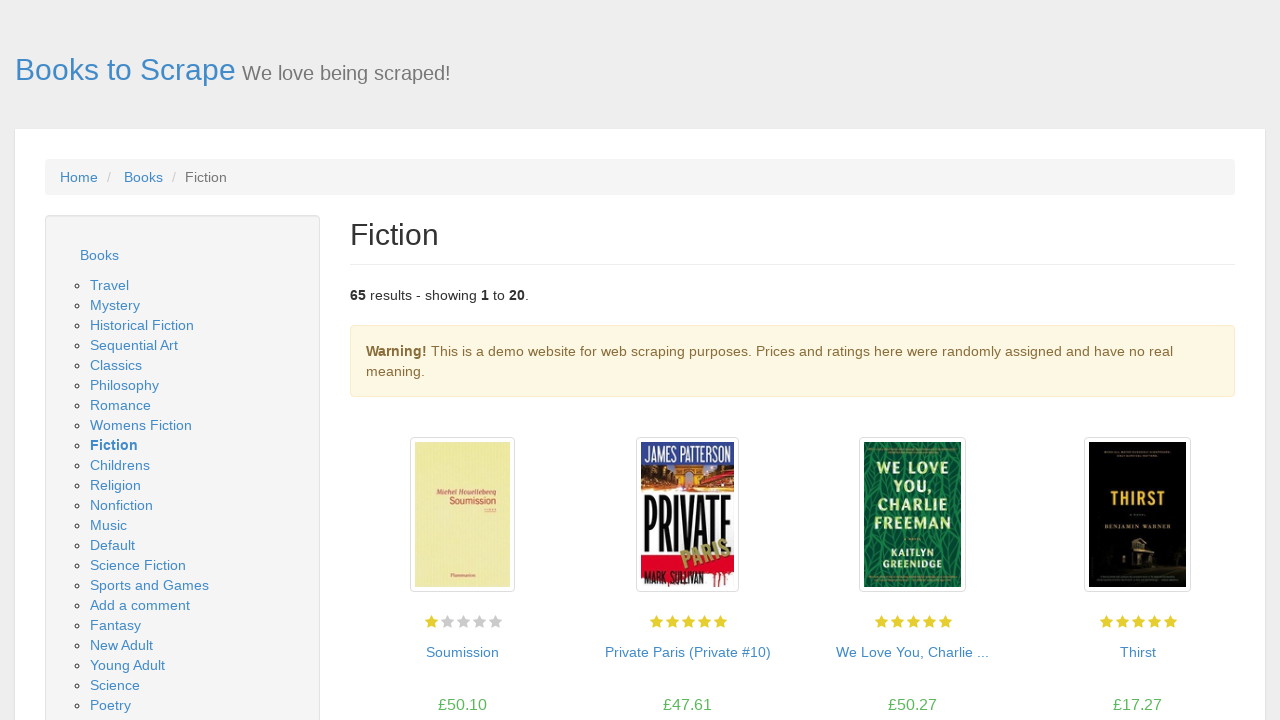

Extracted book price: £10.60
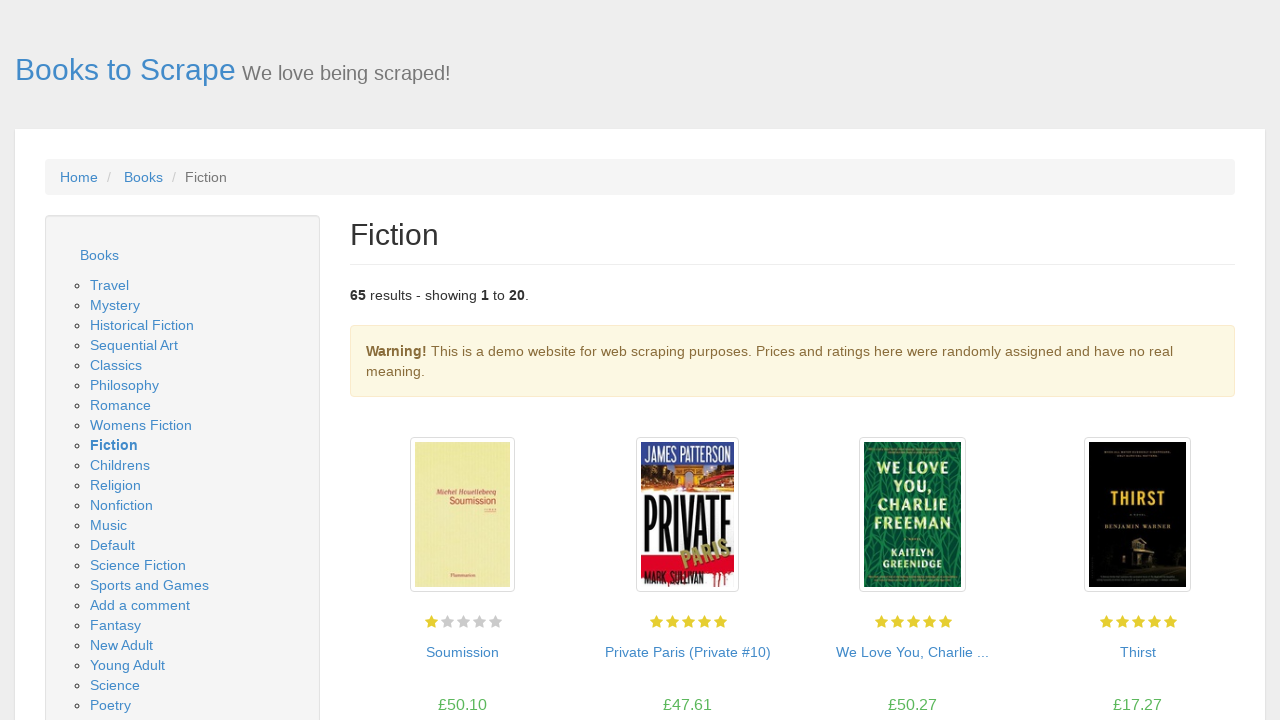

Extracted book title: Eligible (The Austen Project #4)
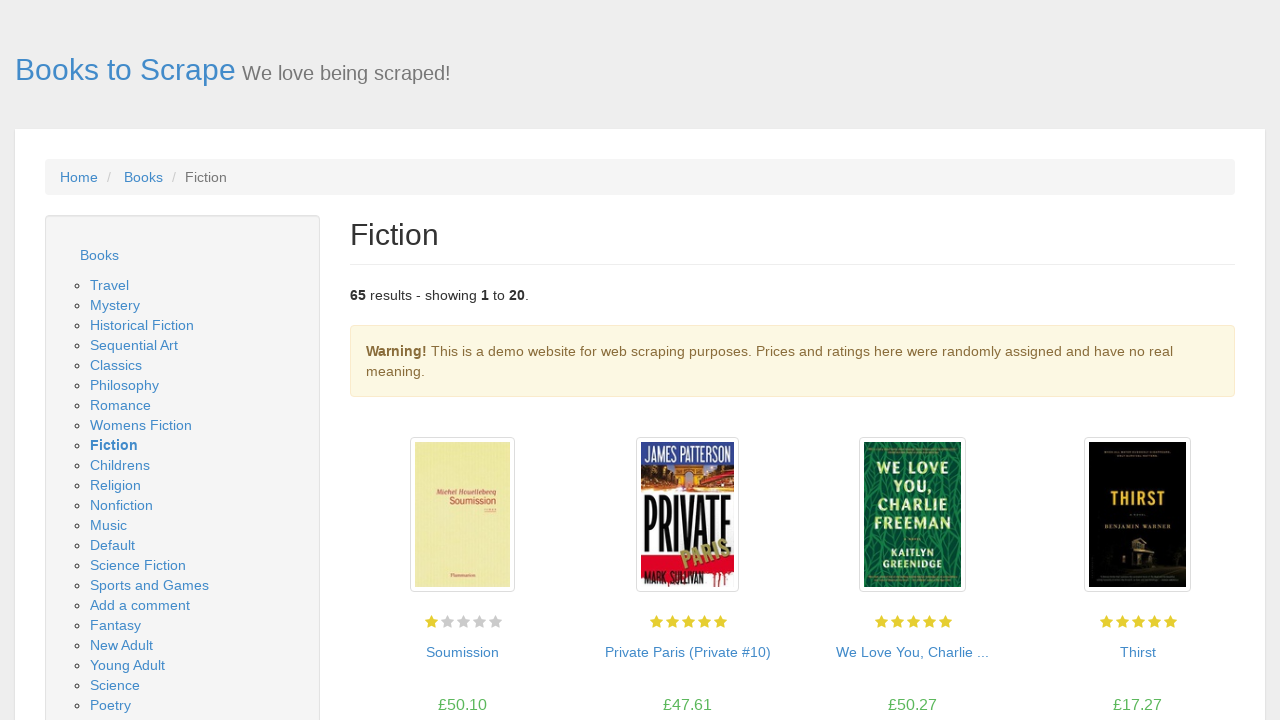

Stored book URL: https://books.toscrape.com/catalogue/eligible-the-austen-project-4_692/index.html
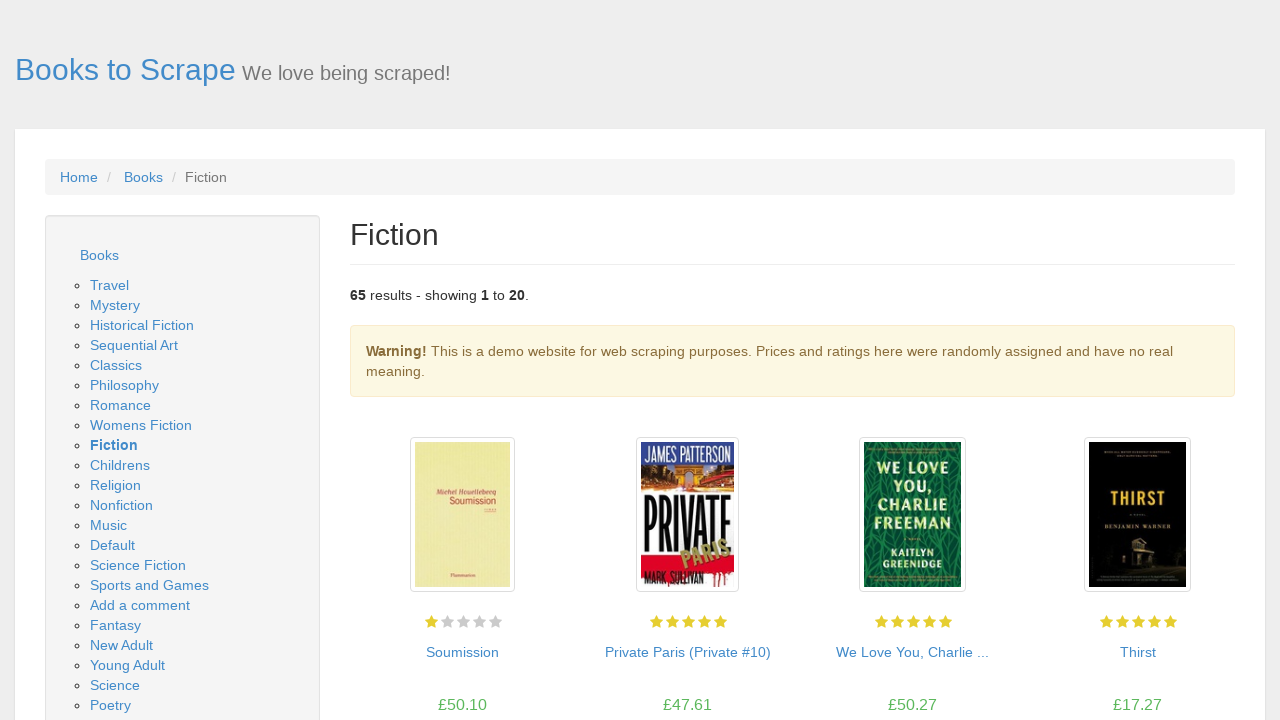

Extracted book price: £27.09
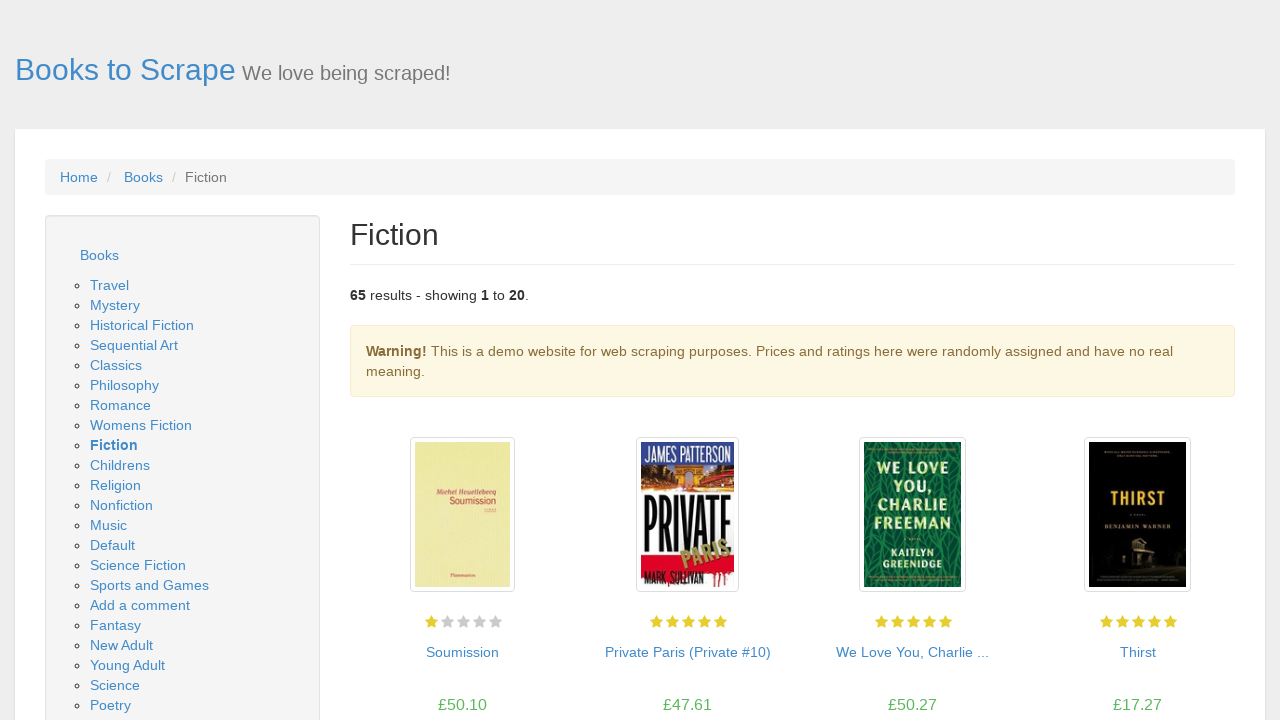

Navigated to Fiction books page 2
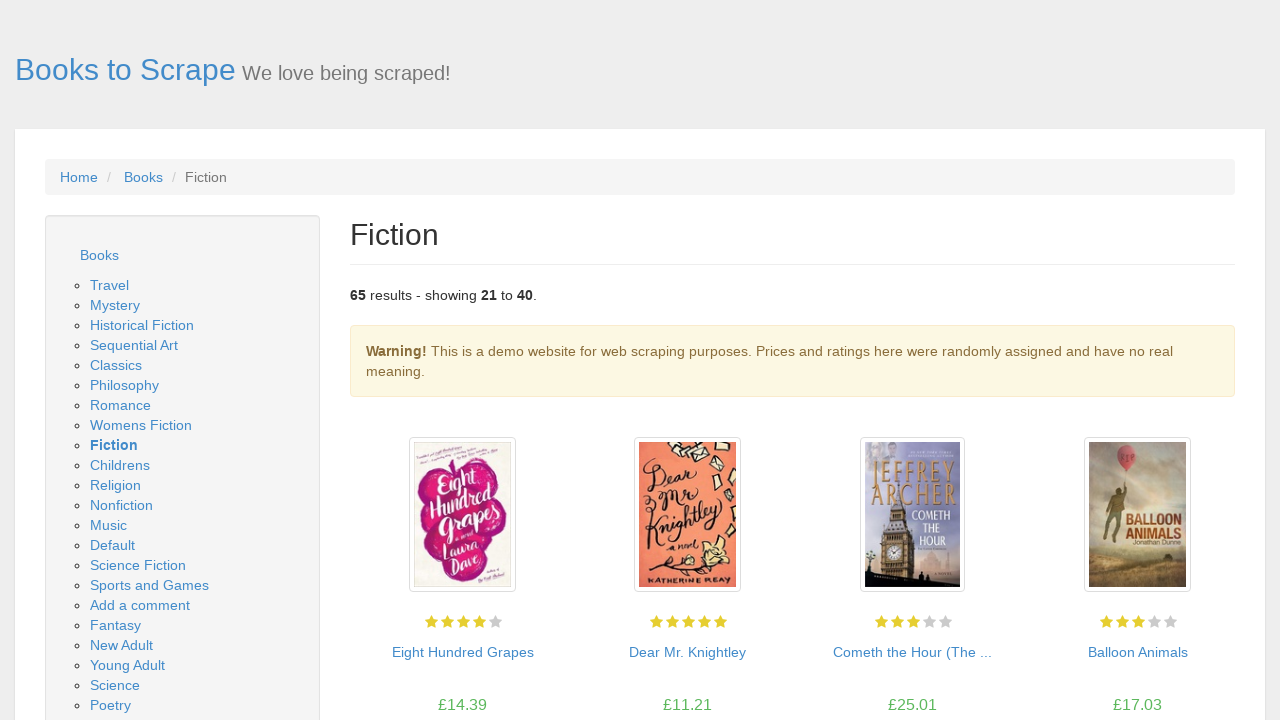

Books loaded on page 2
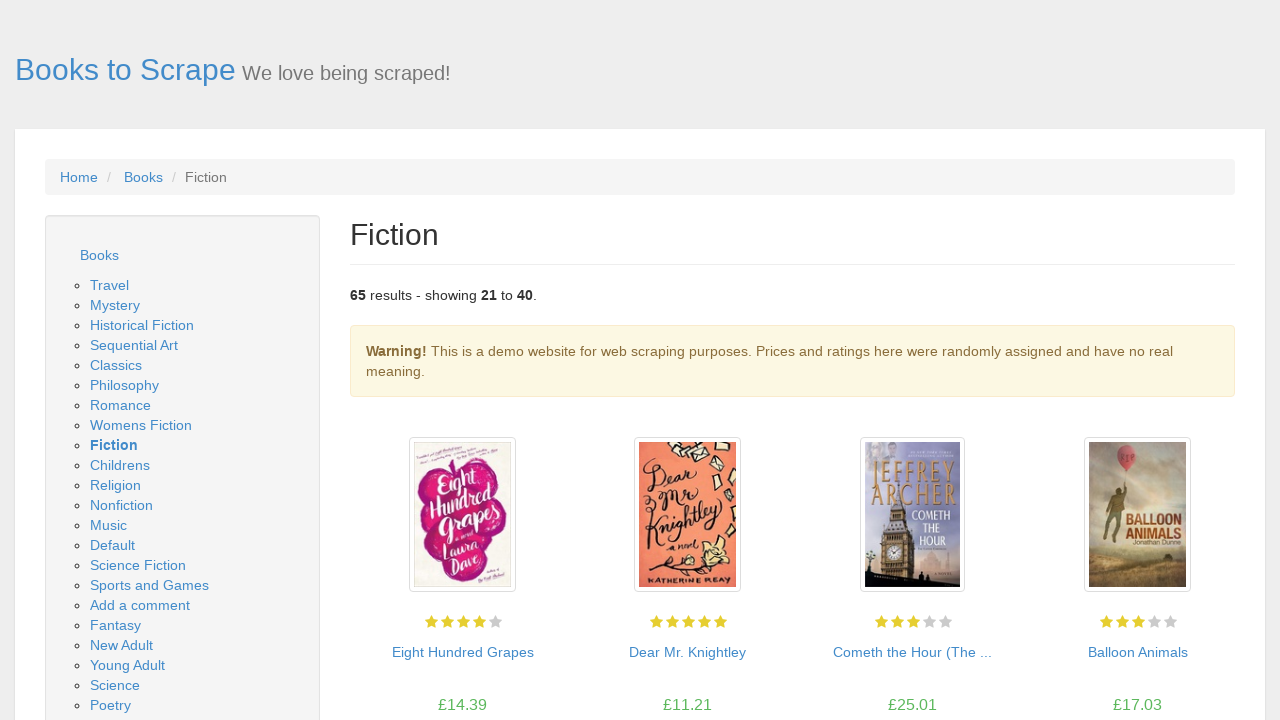

Waited for random delay between pages
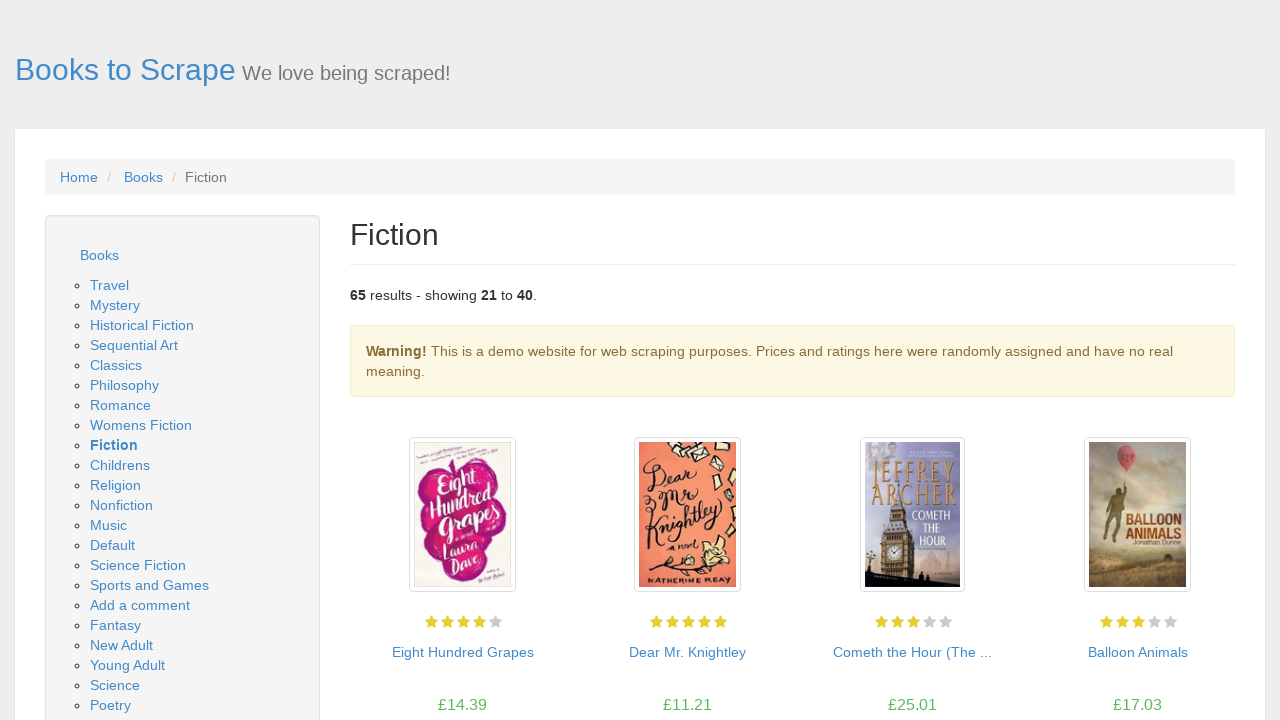

Retrieved all book elements from page 2 (20 books found)
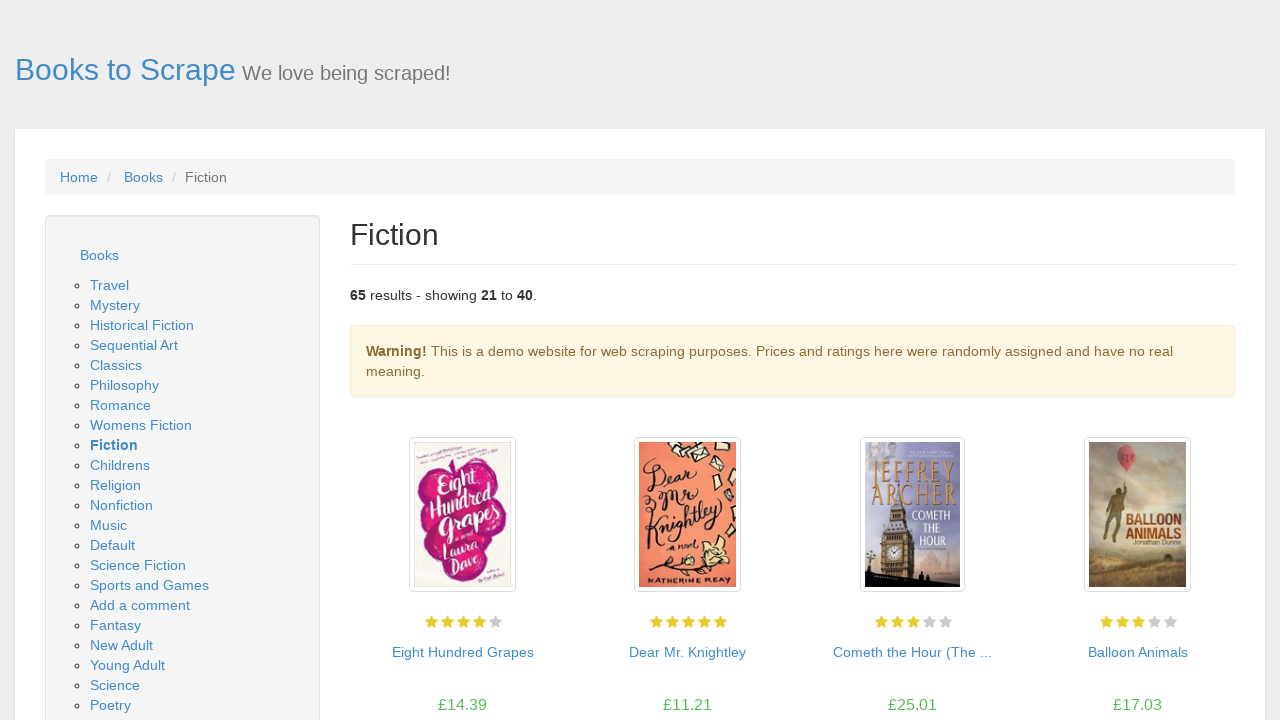

Extracted book title: Eight Hundred Grapes
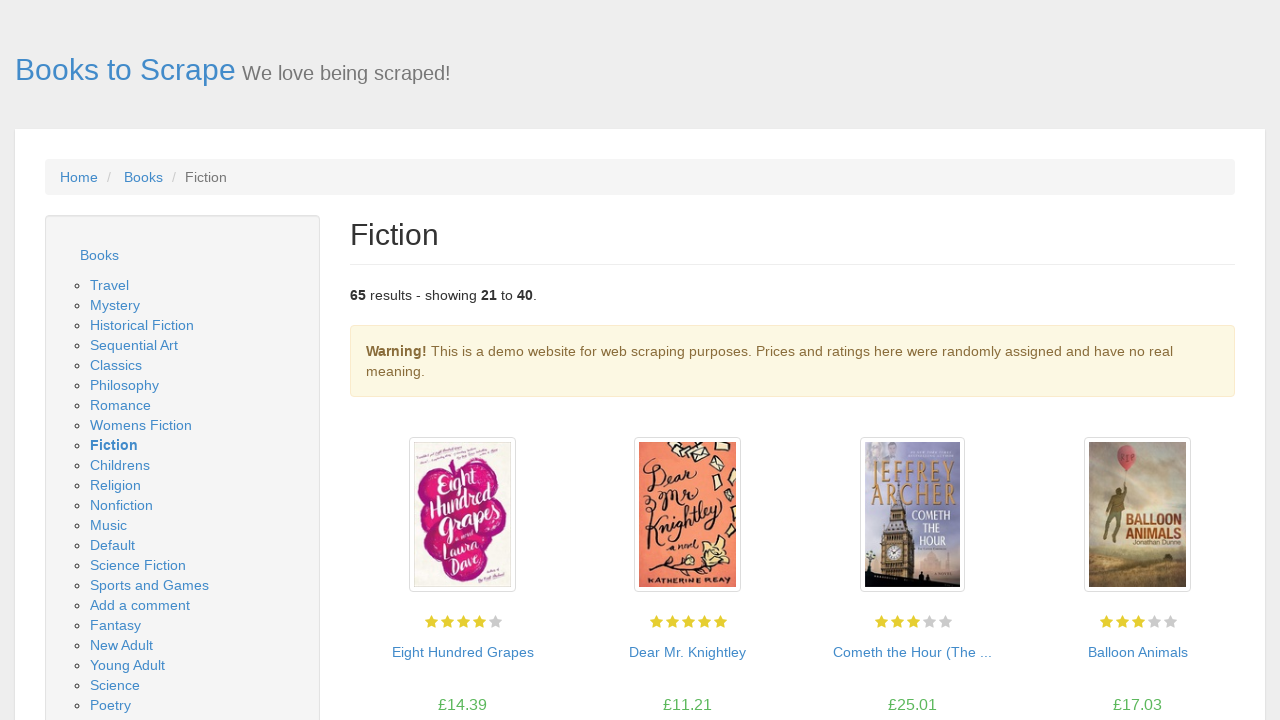

Stored book URL: https://books.toscrape.com/catalogue/eight-hundred-grapes_690/index.html
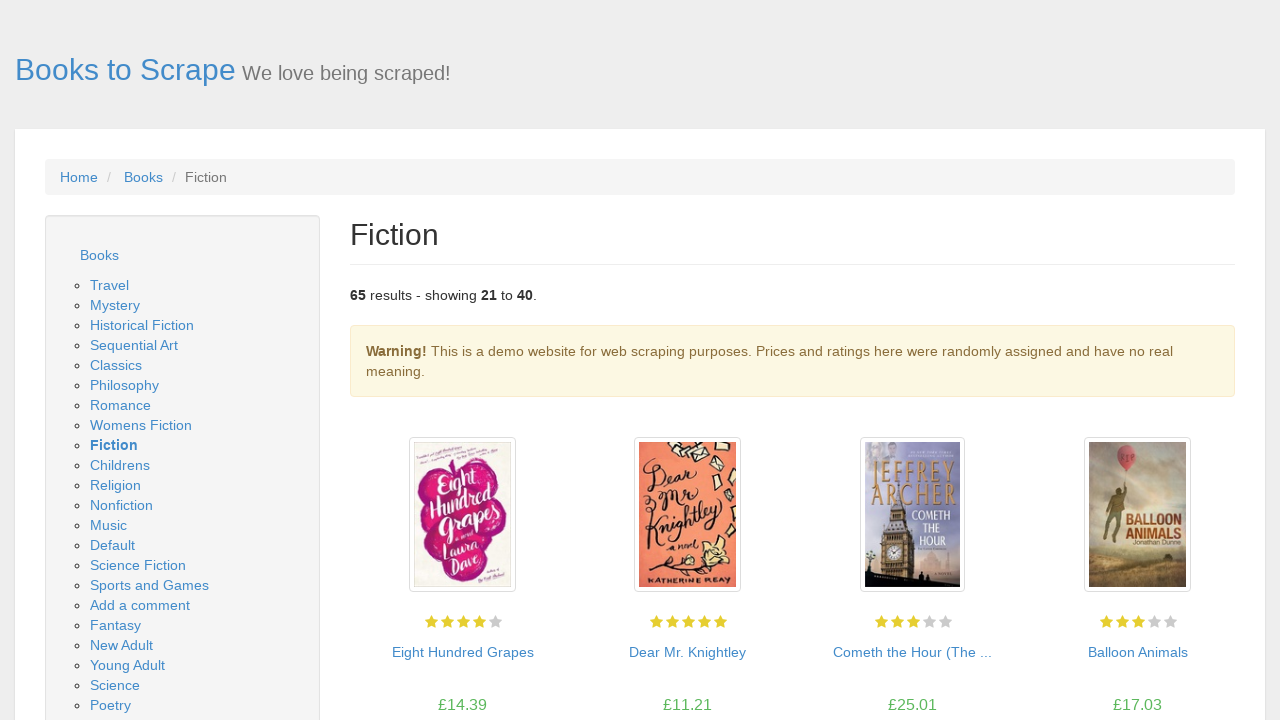

Extracted book price: £14.39
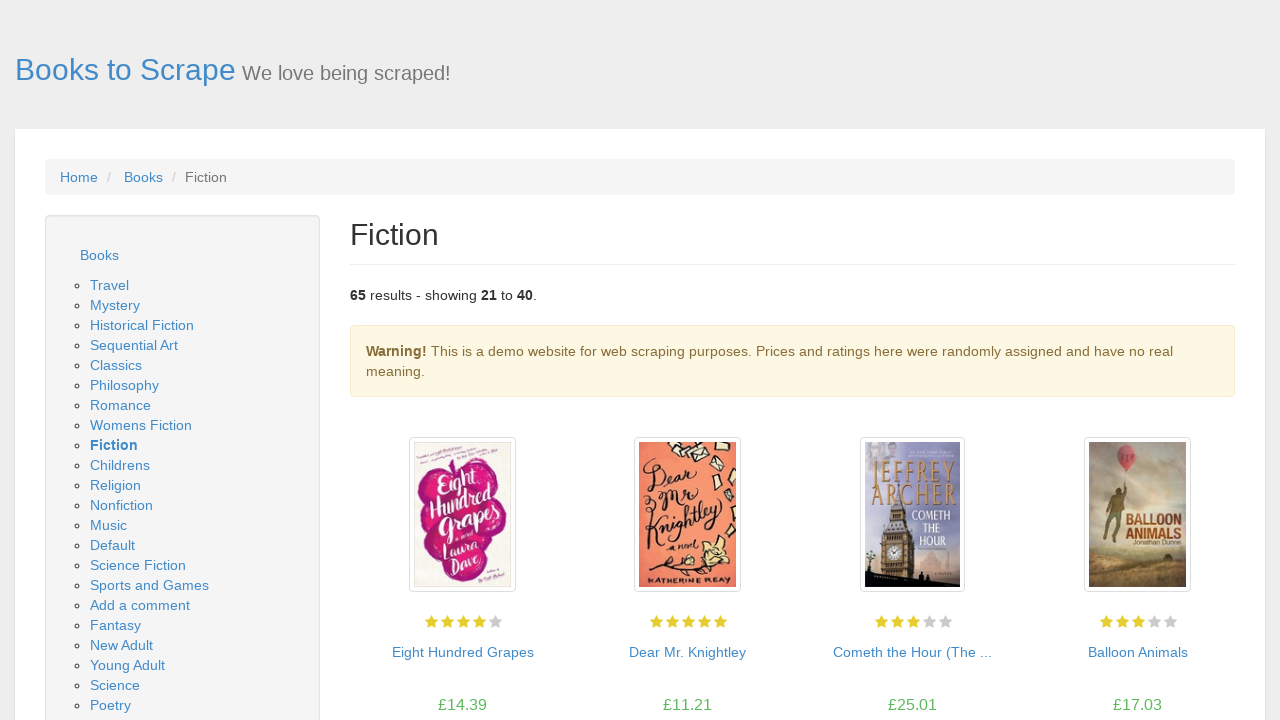

Extracted book title: Dear Mr. Knightley
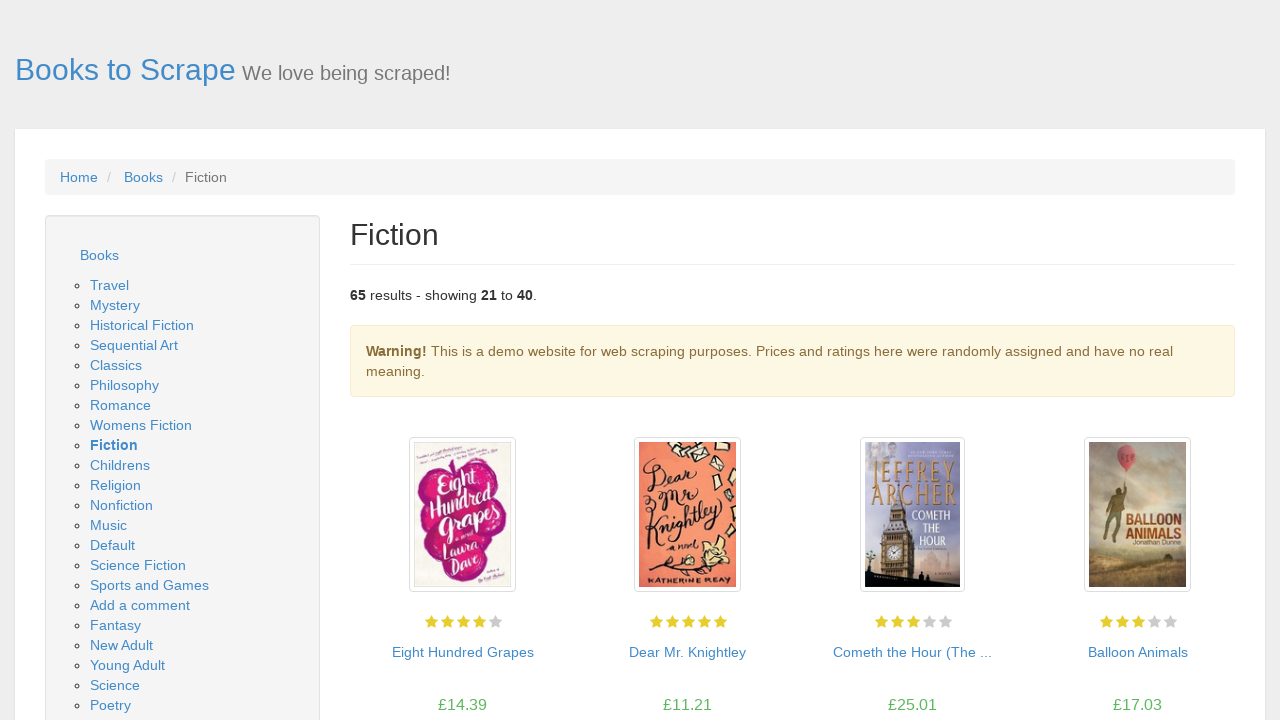

Stored book URL: https://books.toscrape.com/catalogue/dear-mr-knightley_684/index.html
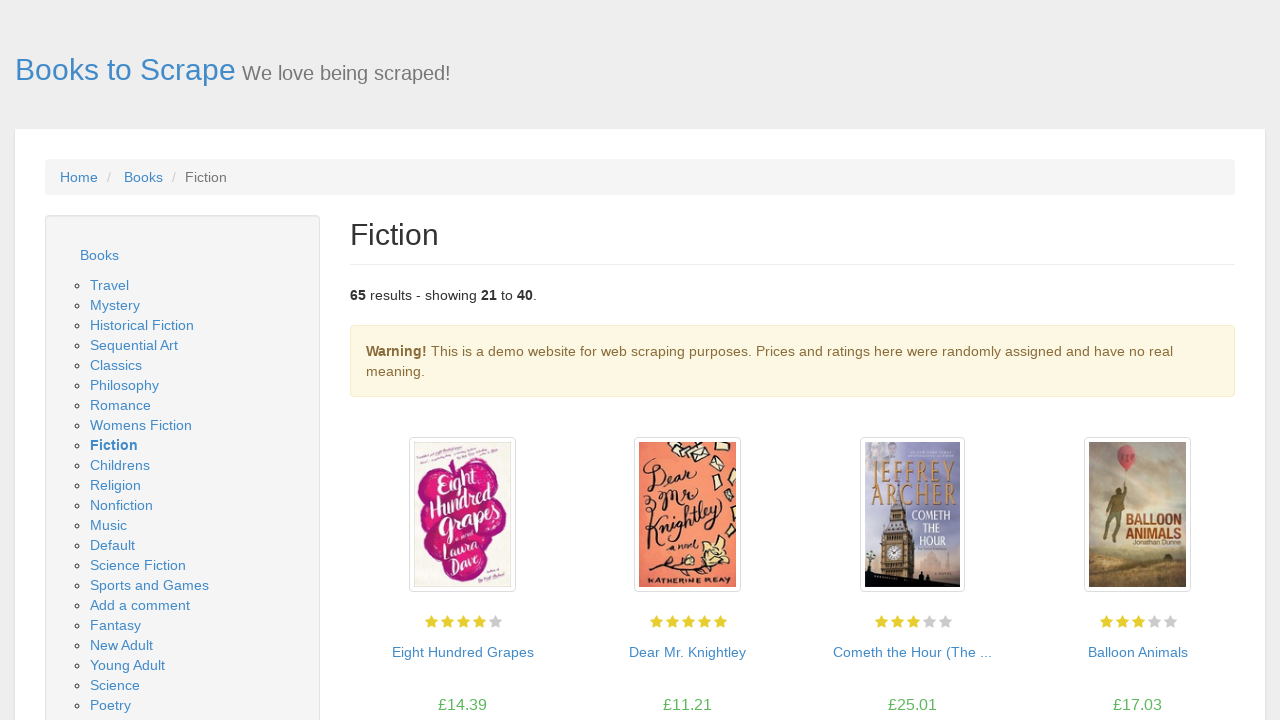

Extracted book price: £11.21
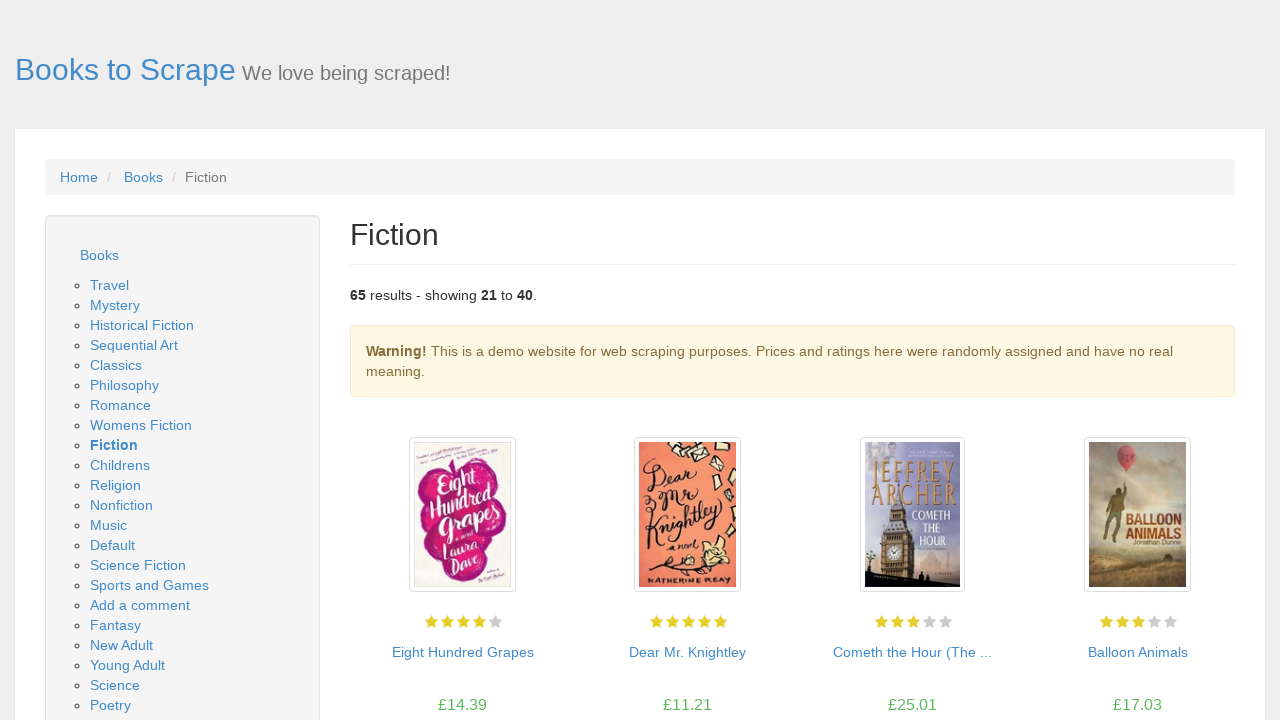

Extracted book title: Cometh the Hour (The Clifton Chronicles #6)
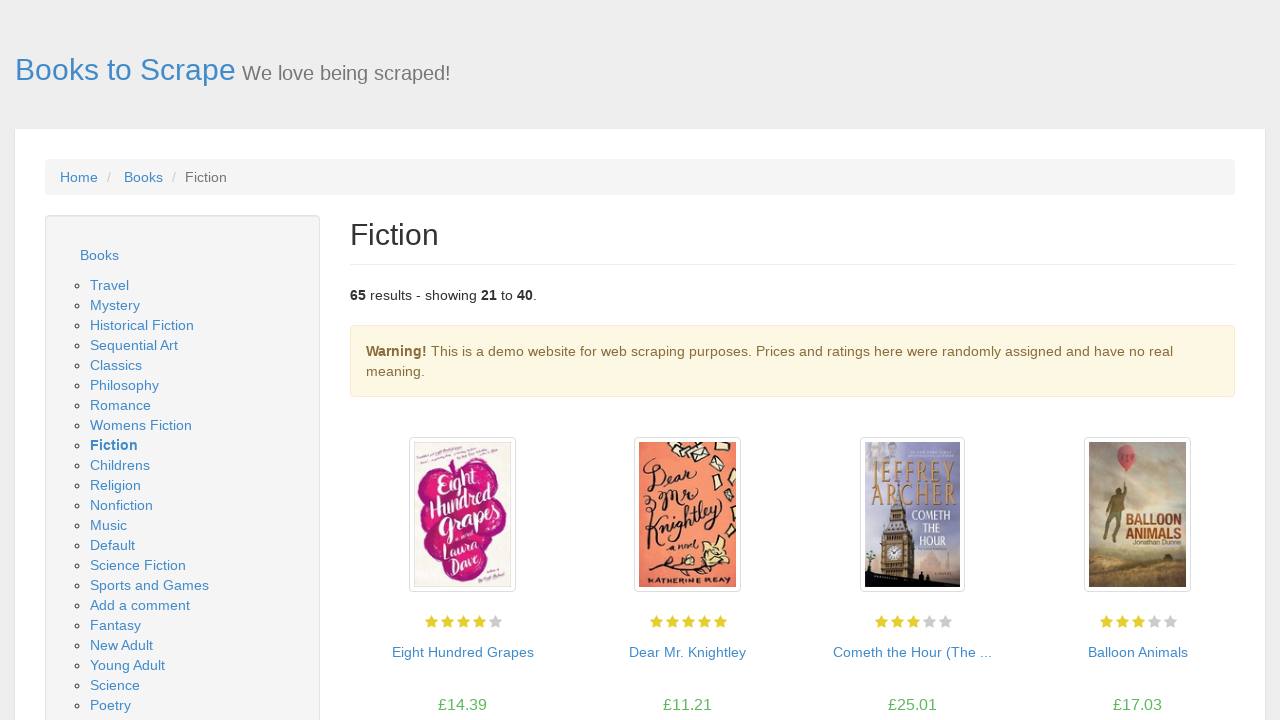

Stored book URL: https://books.toscrape.com/catalogue/cometh-the-hour-the-clifton-chronicles-6_681/index.html
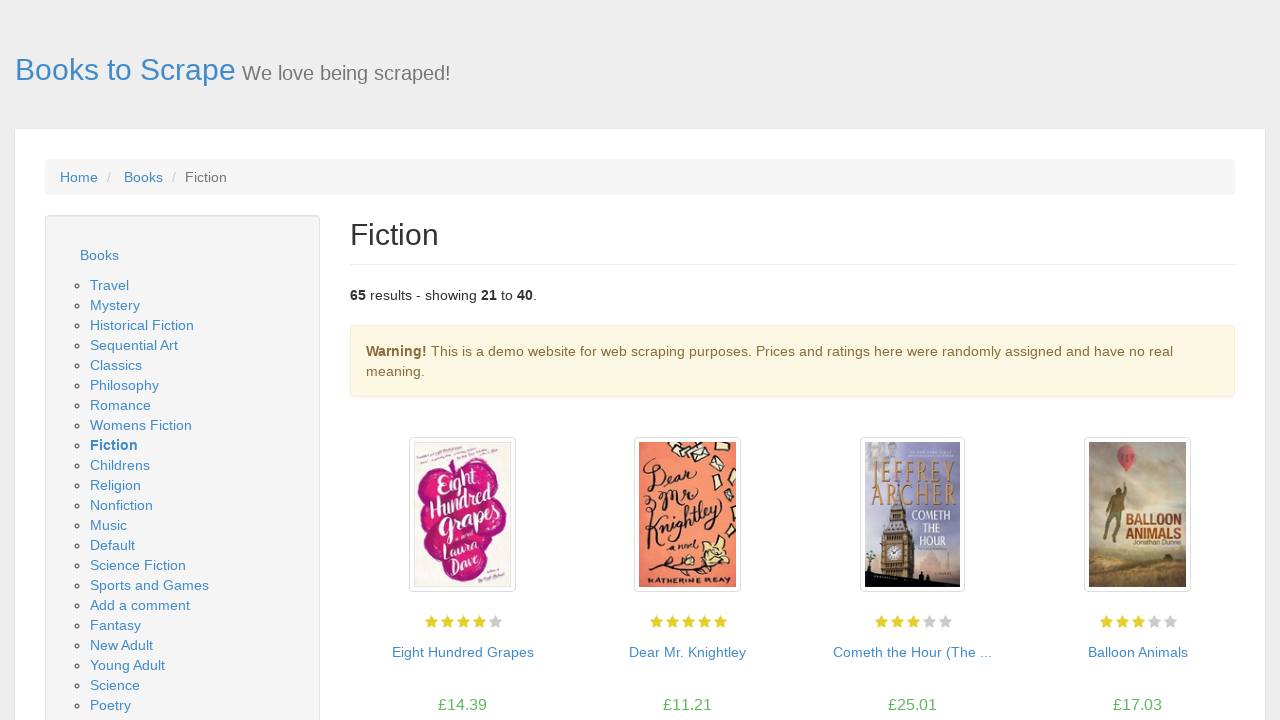

Extracted book price: £25.01
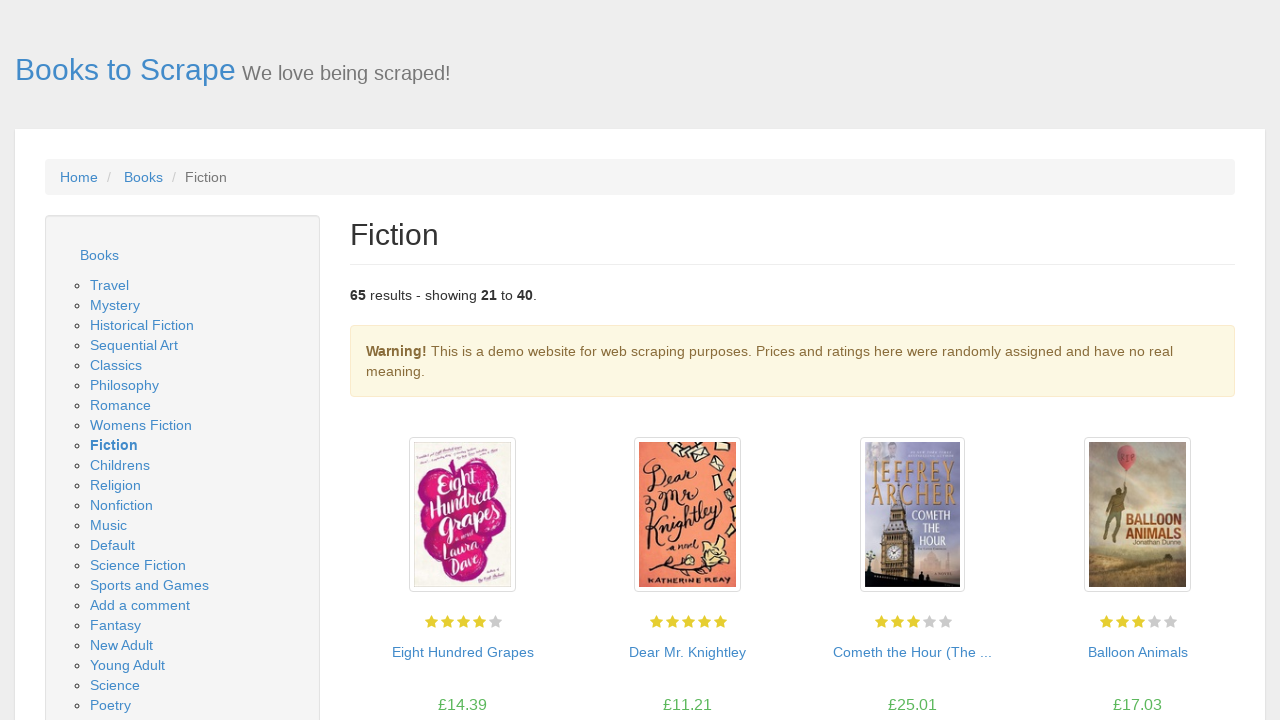

Extracted book title: Balloon Animals
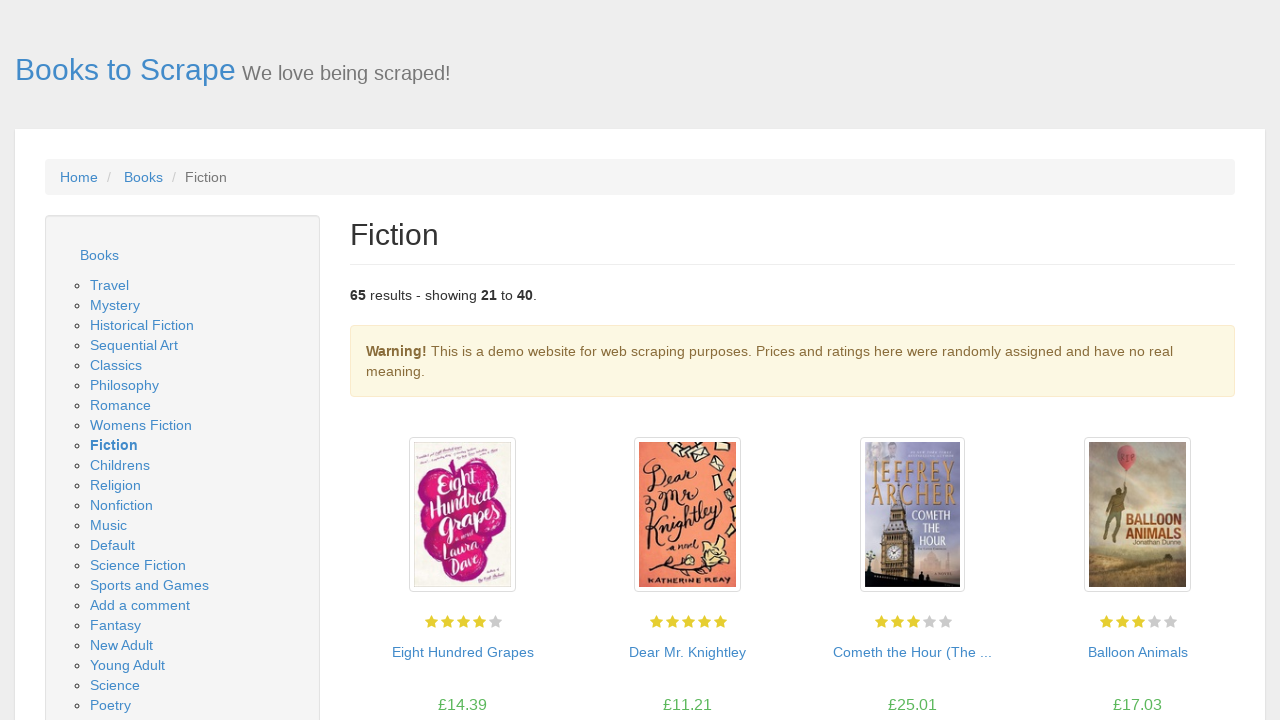

Stored book URL: https://books.toscrape.com/catalogue/balloon-animals_665/index.html
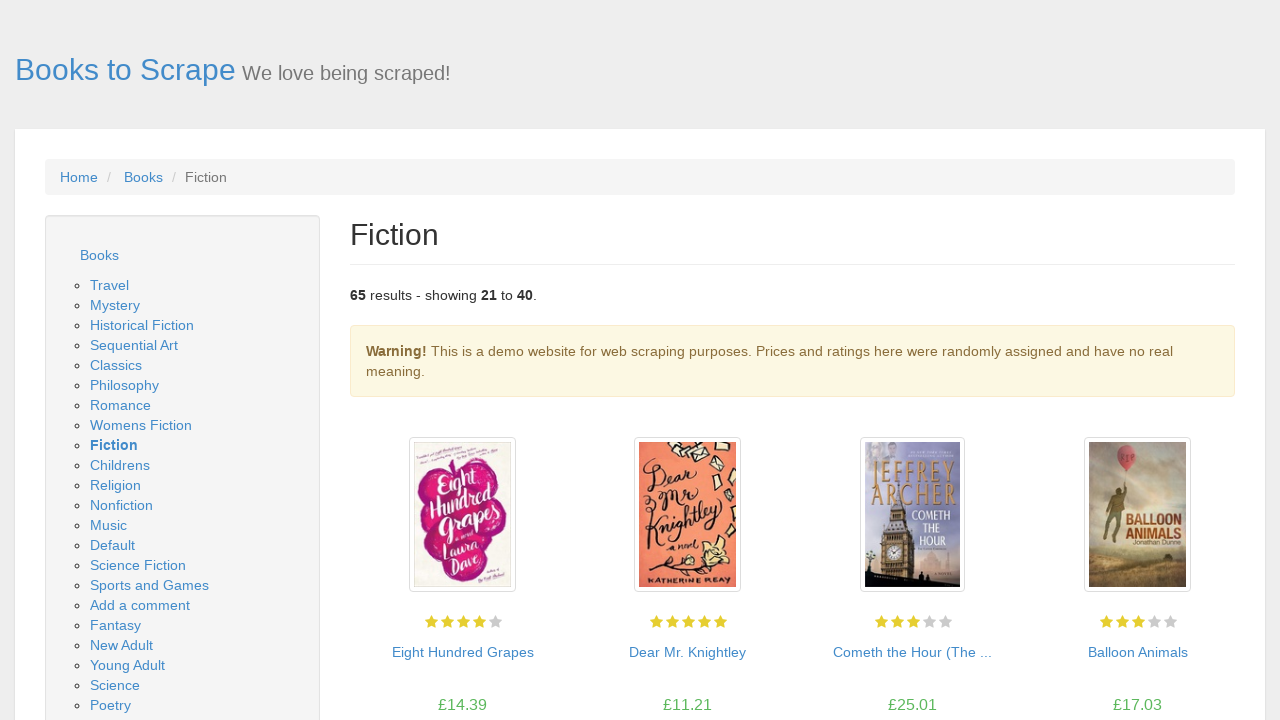

Extracted book price: £17.03
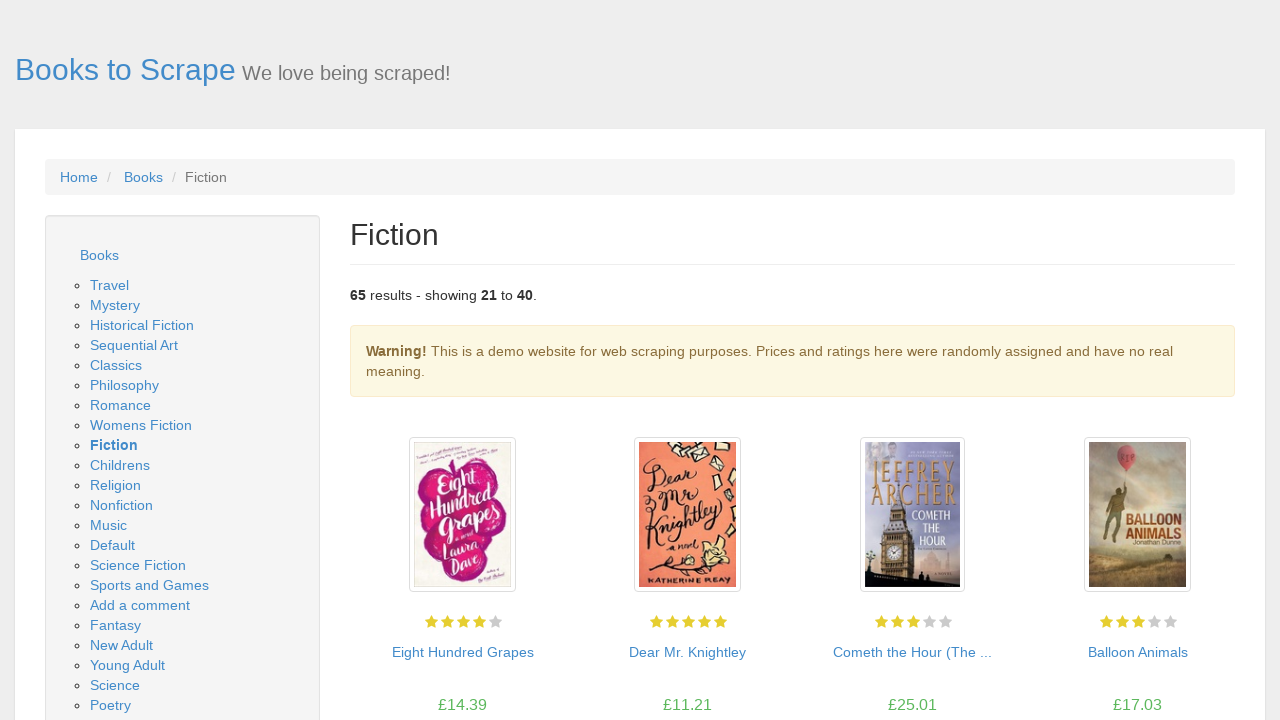

Extracted book title: A Man Called Ove
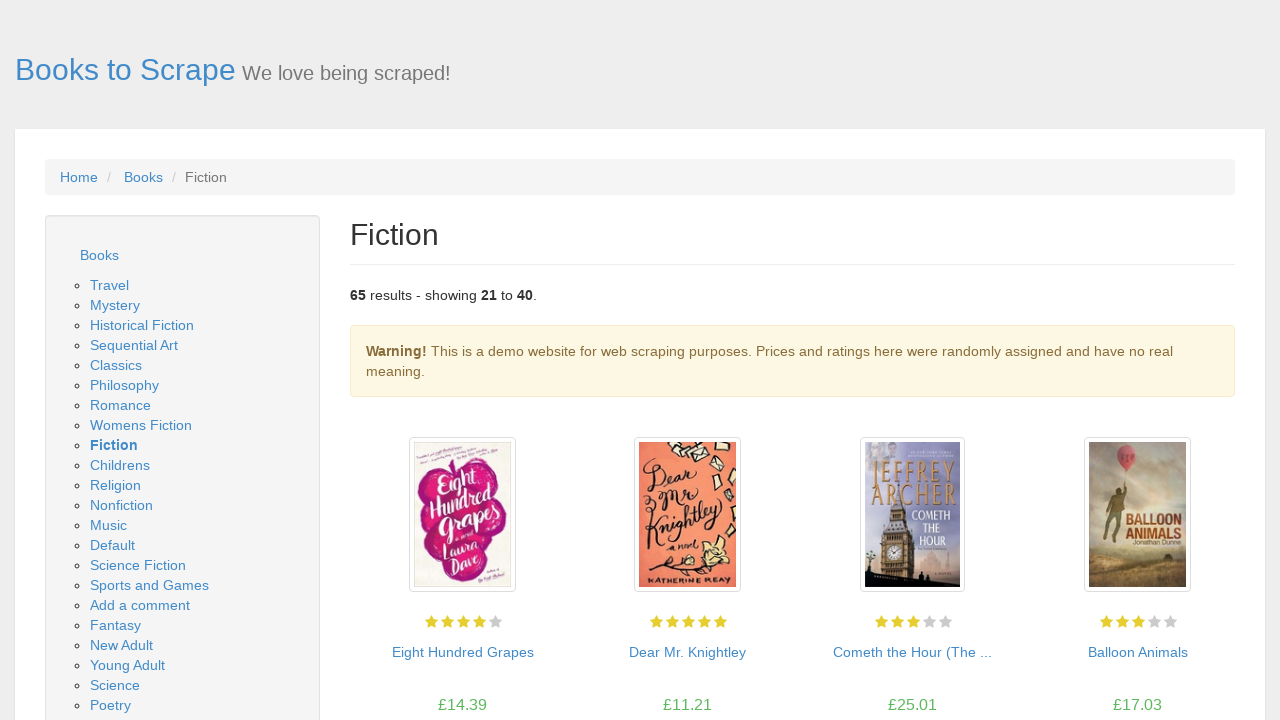

Stored book URL: https://books.toscrape.com/catalogue/a-man-called-ove_653/index.html
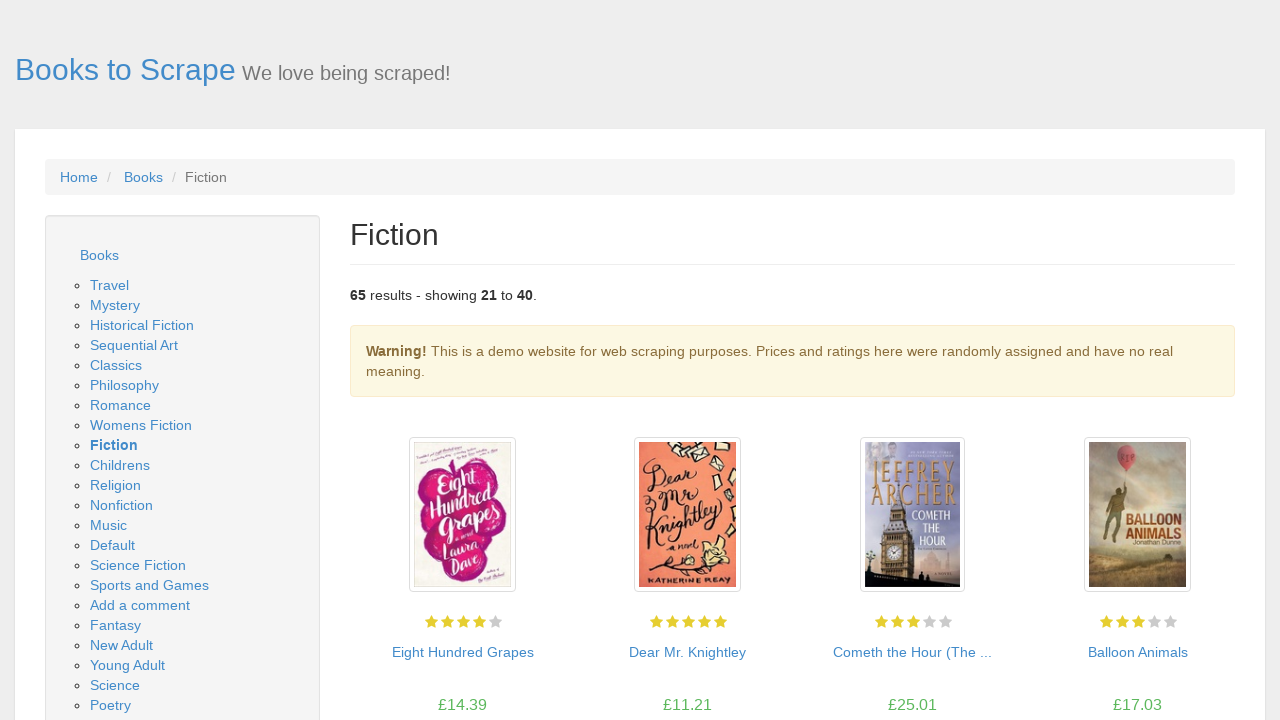

Extracted book price: £39.72
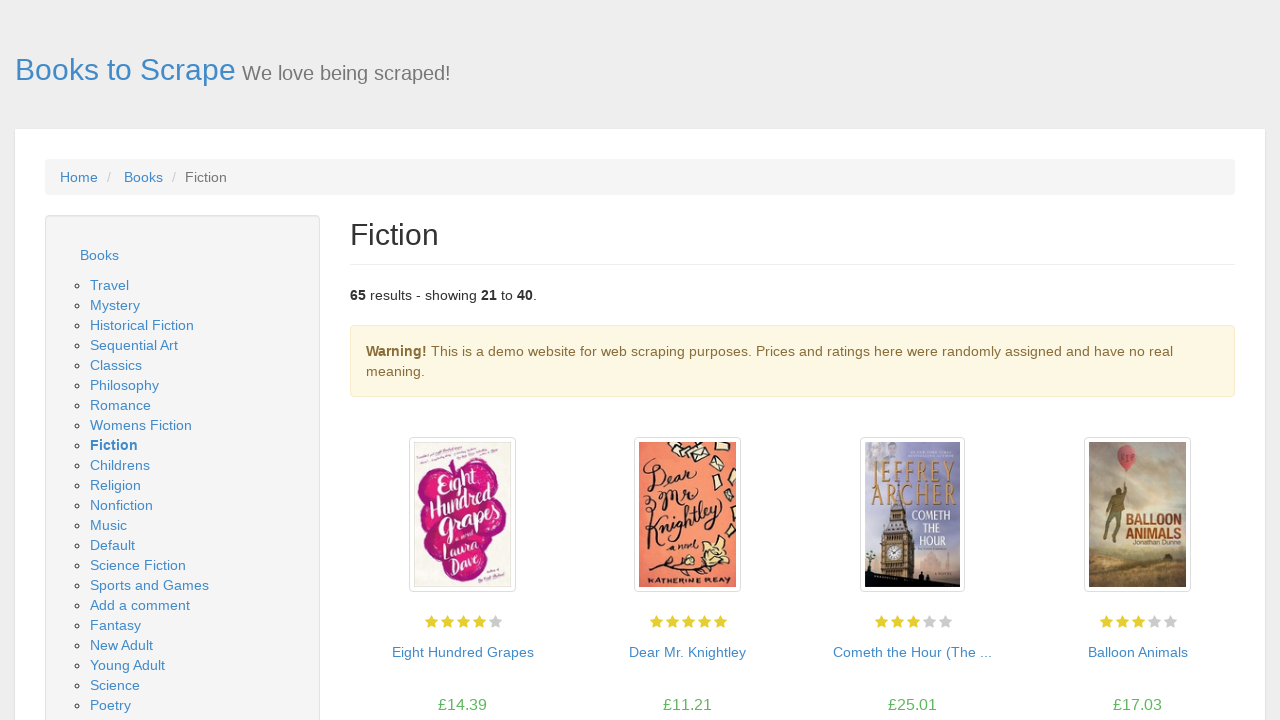

Extracted book title: The Silent Sister (Riley MacPherson #1)
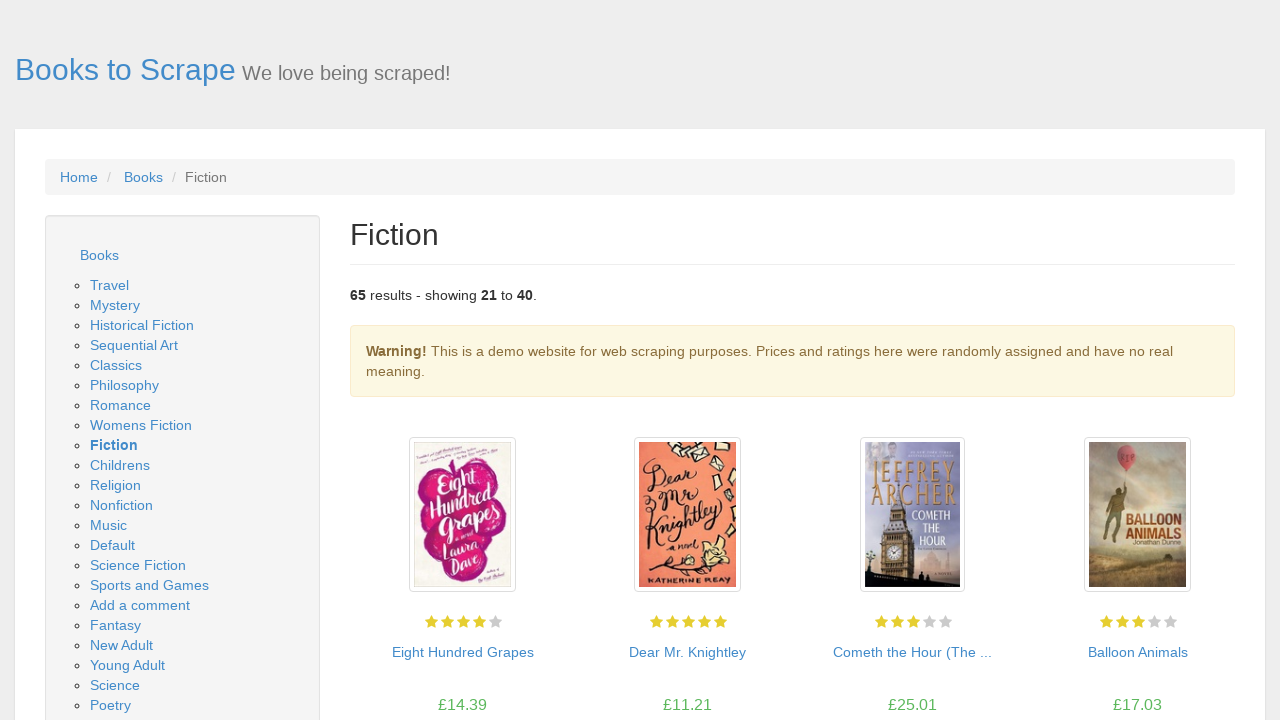

Stored book URL: https://books.toscrape.com/catalogue/the-silent-sister-riley-macpherson-1_641/index.html
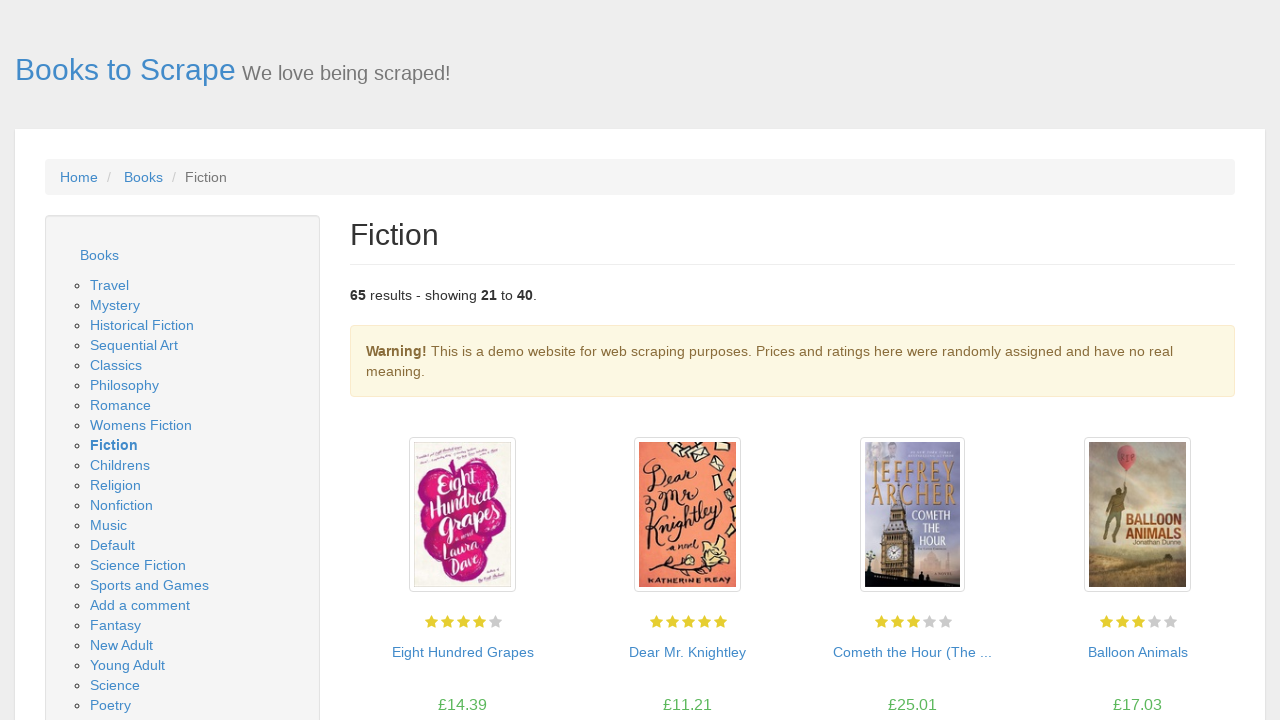

Extracted book price: £46.29
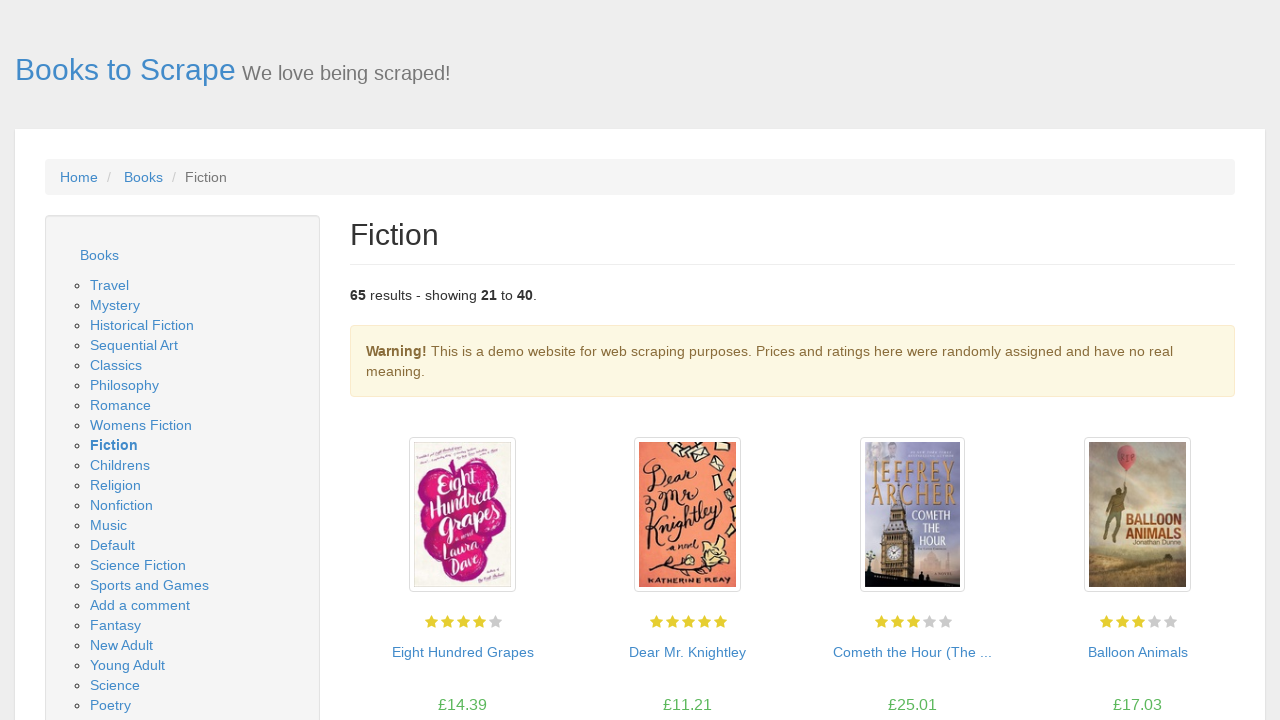

Extracted book title: The Dinner Party
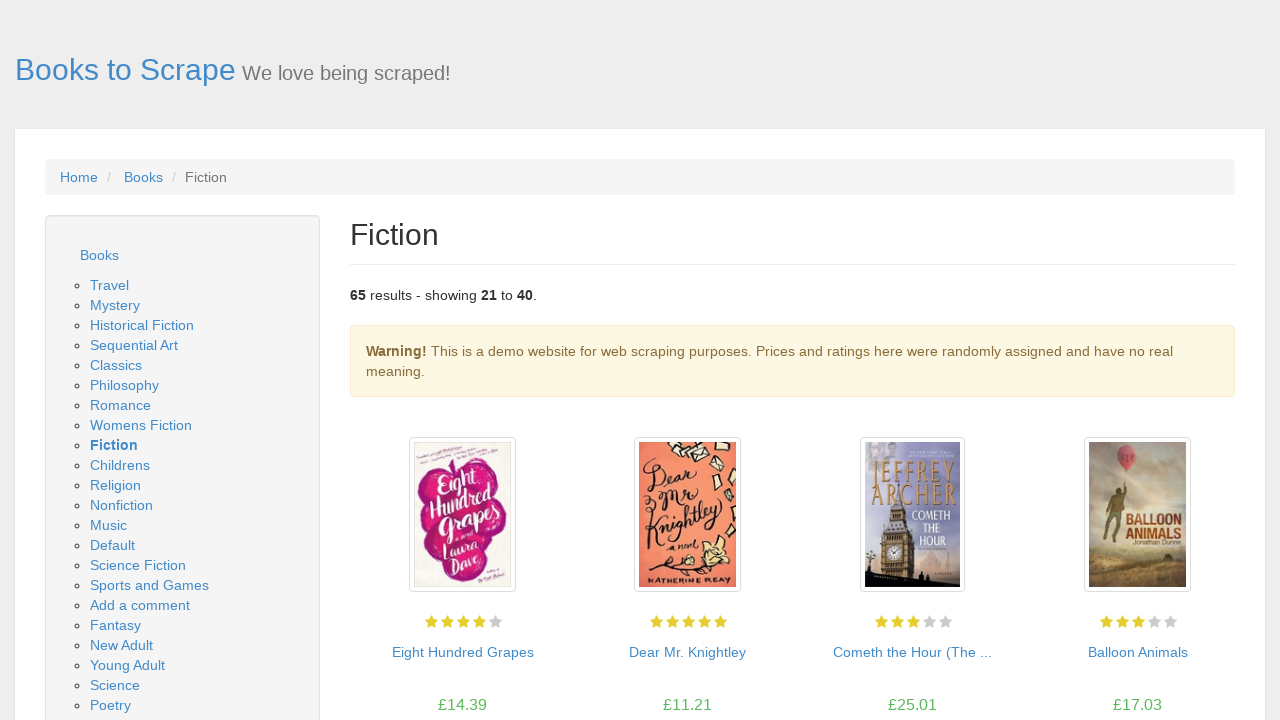

Stored book URL: https://books.toscrape.com/catalogue/the-dinner-party_635/index.html
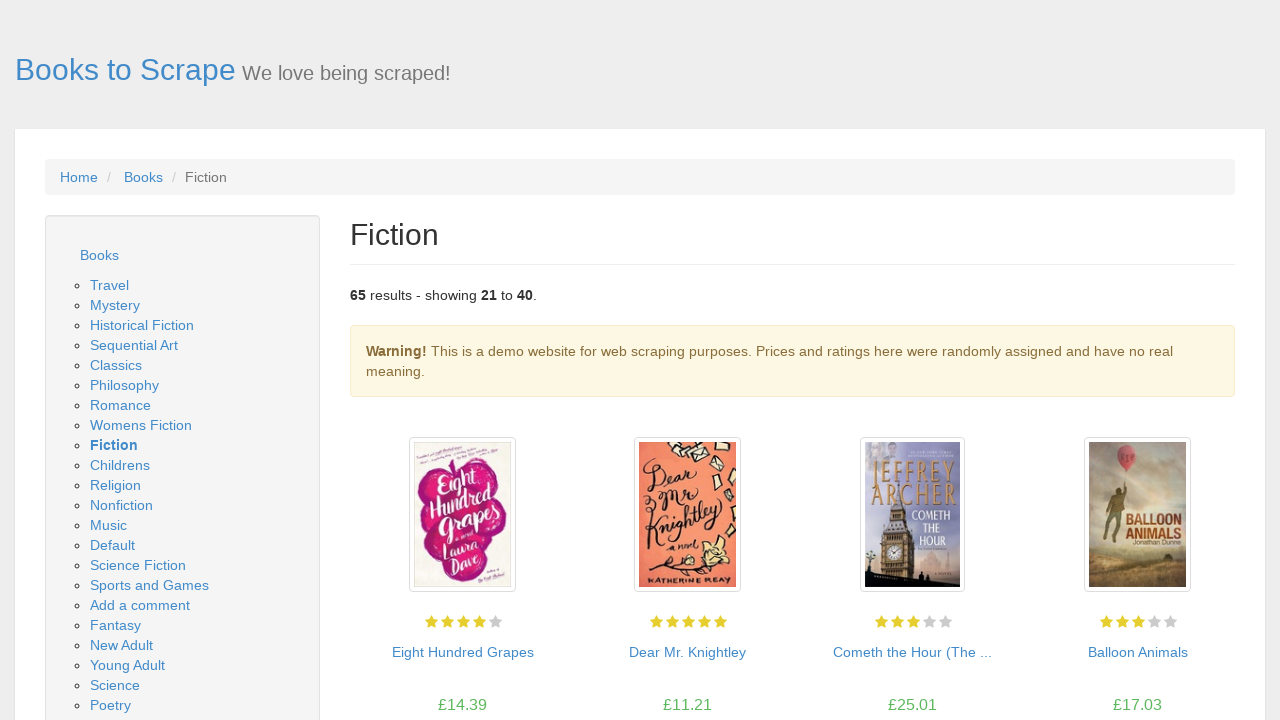

Extracted book price: £56.54
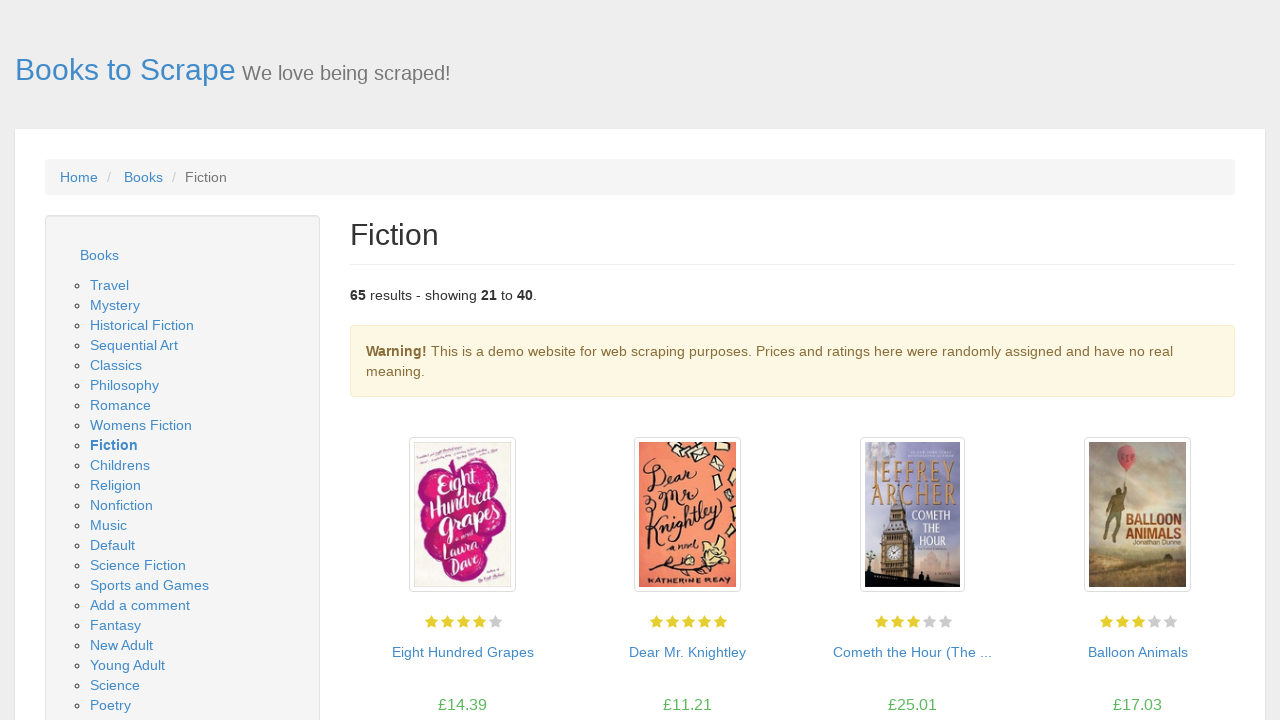

Extracted book title: The Improbability of Love
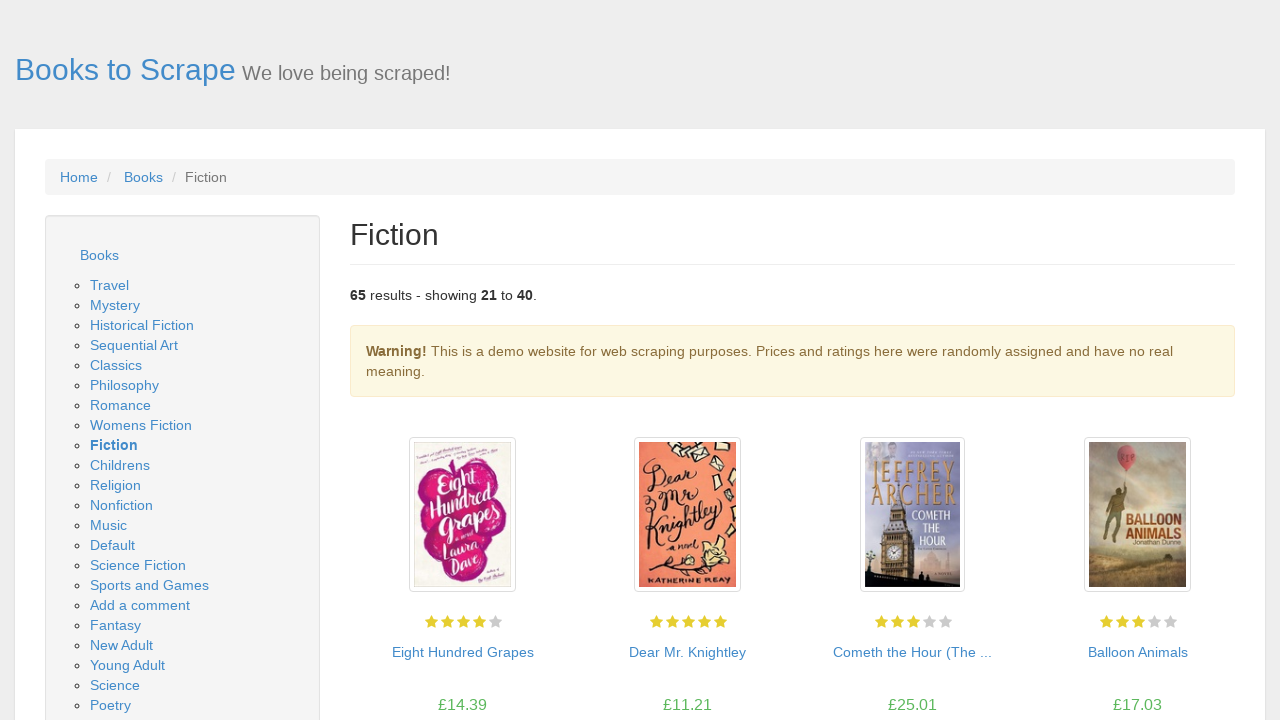

Stored book URL: https://books.toscrape.com/catalogue/the-improbability-of-love_607/index.html
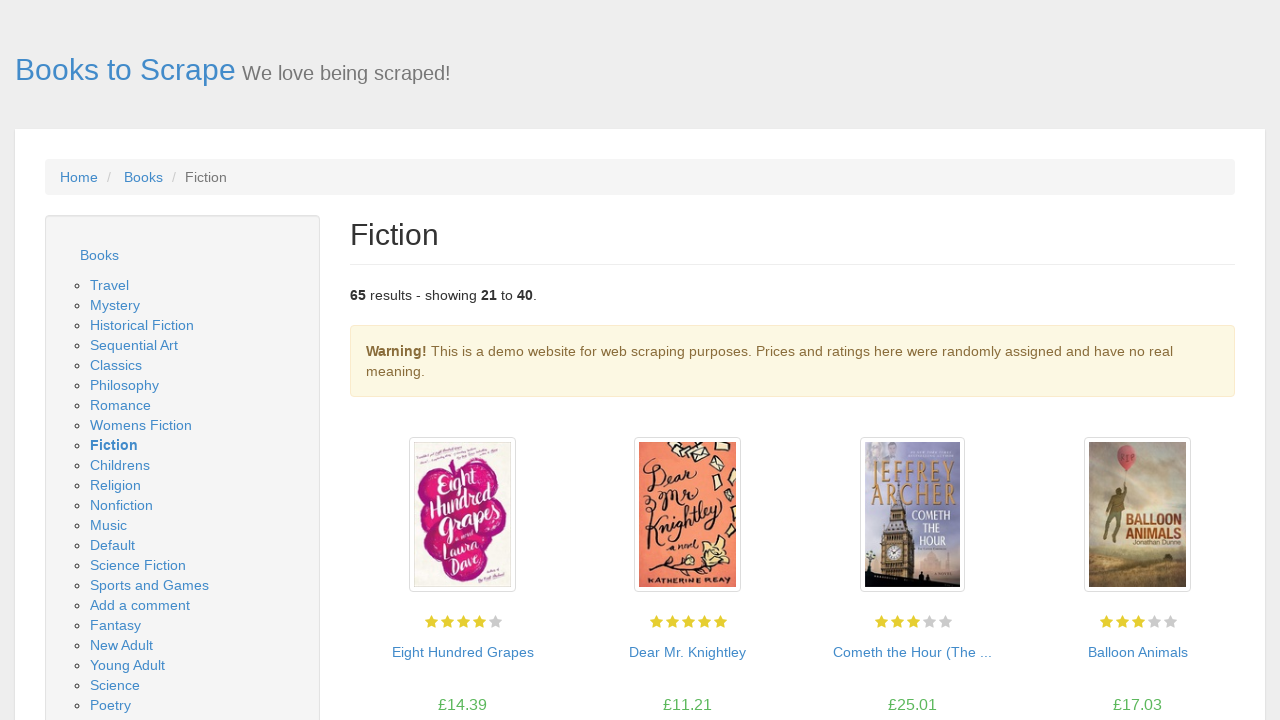

Extracted book price: £59.45
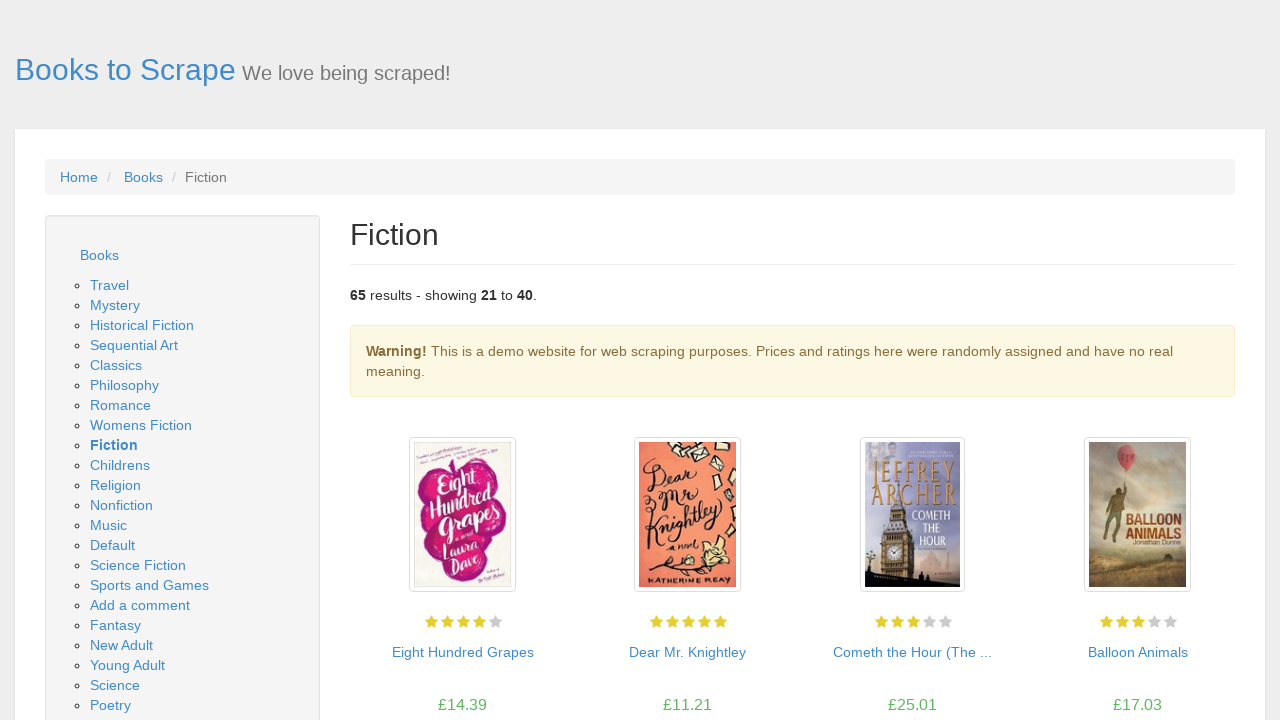

Extracted book title: Mothering Sunday
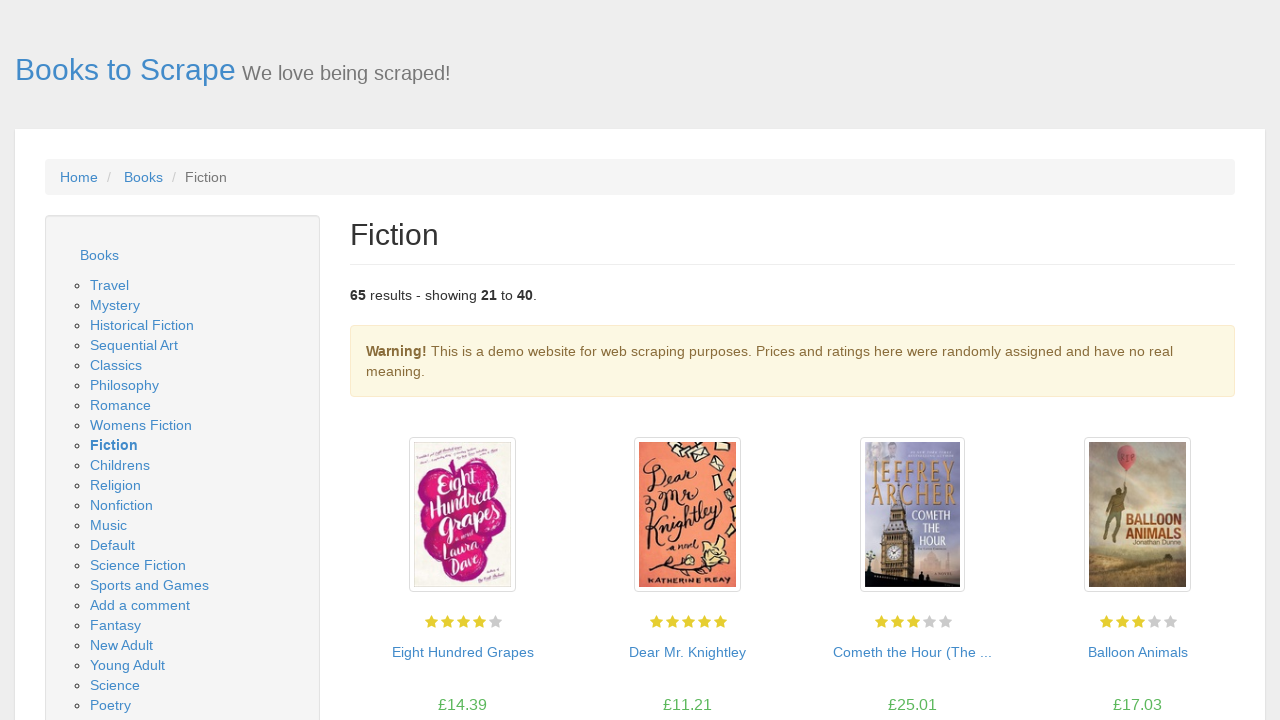

Stored book URL: https://books.toscrape.com/catalogue/mothering-sunday_600/index.html
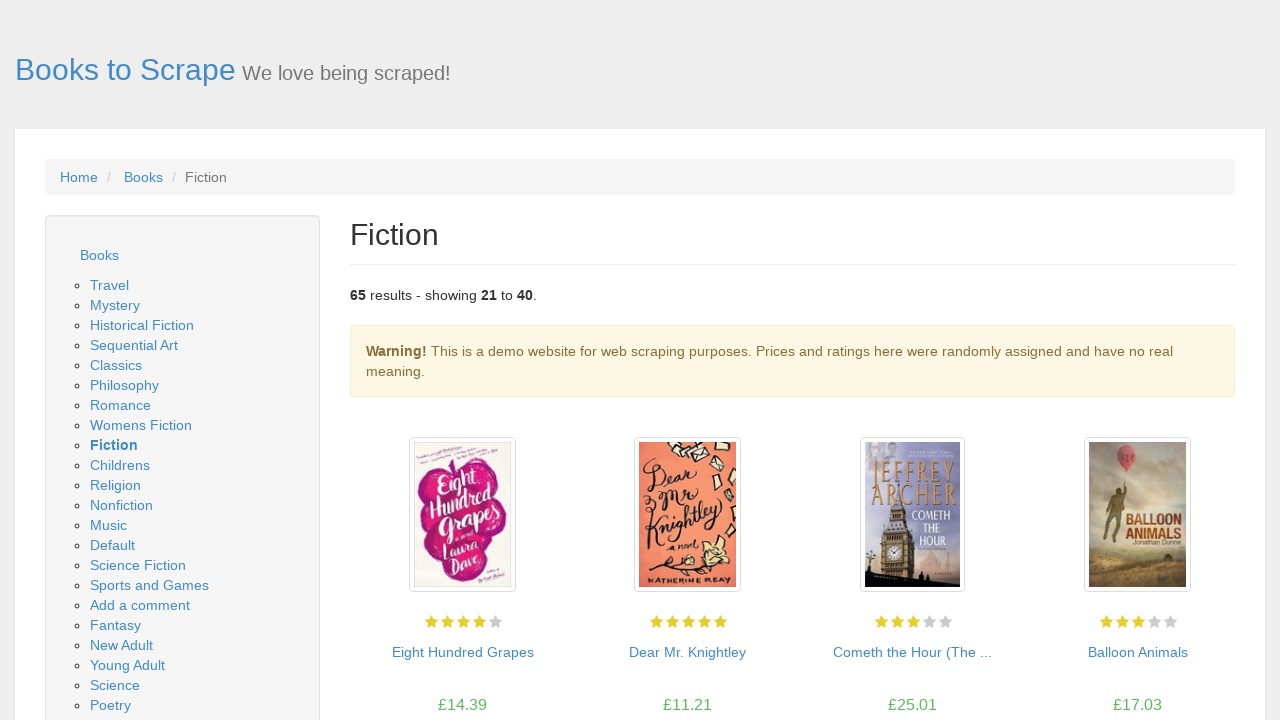

Extracted book price: £13.34
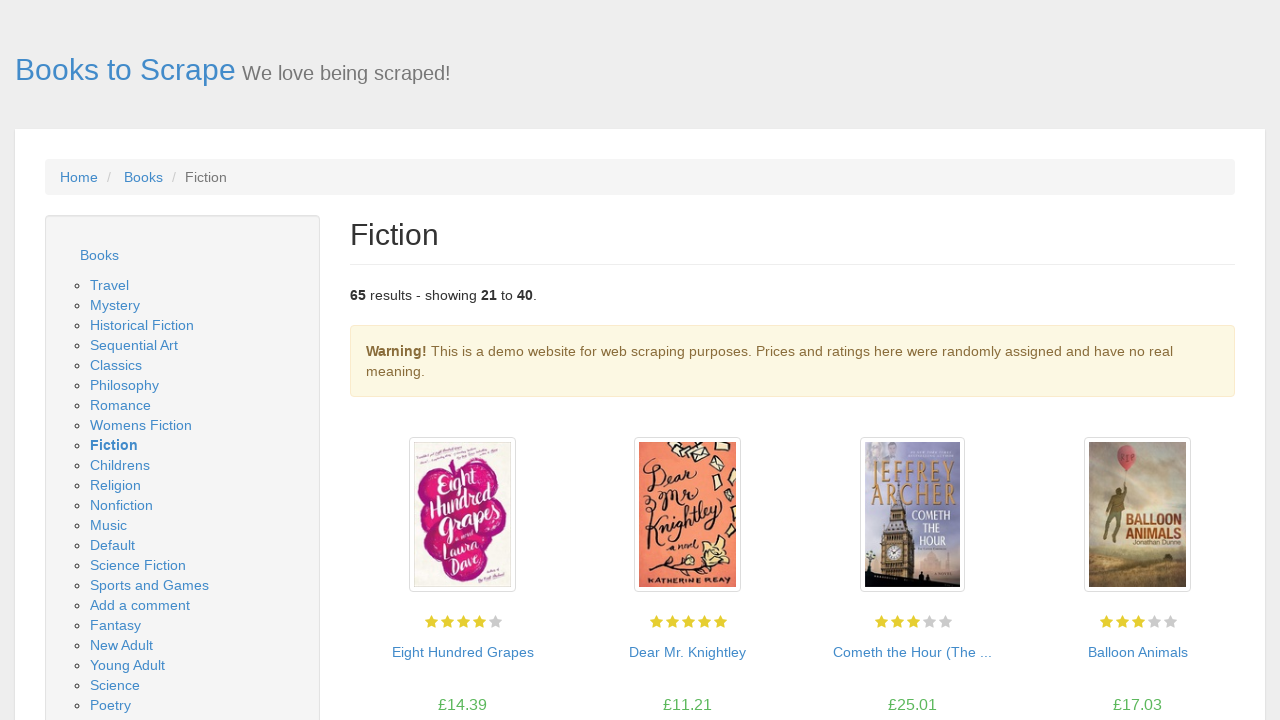

Extracted book title: Lies and Other Acts of Love
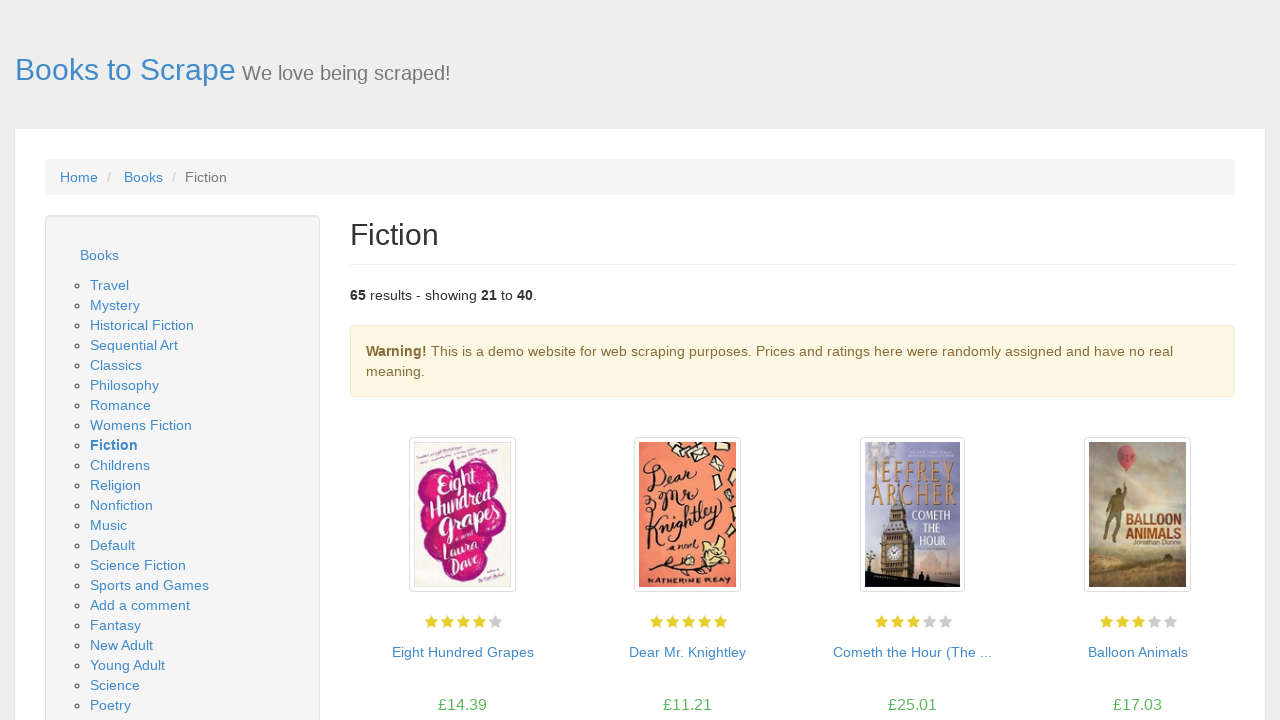

Stored book URL: https://books.toscrape.com/catalogue/lies-and-other-acts-of-love_596/index.html
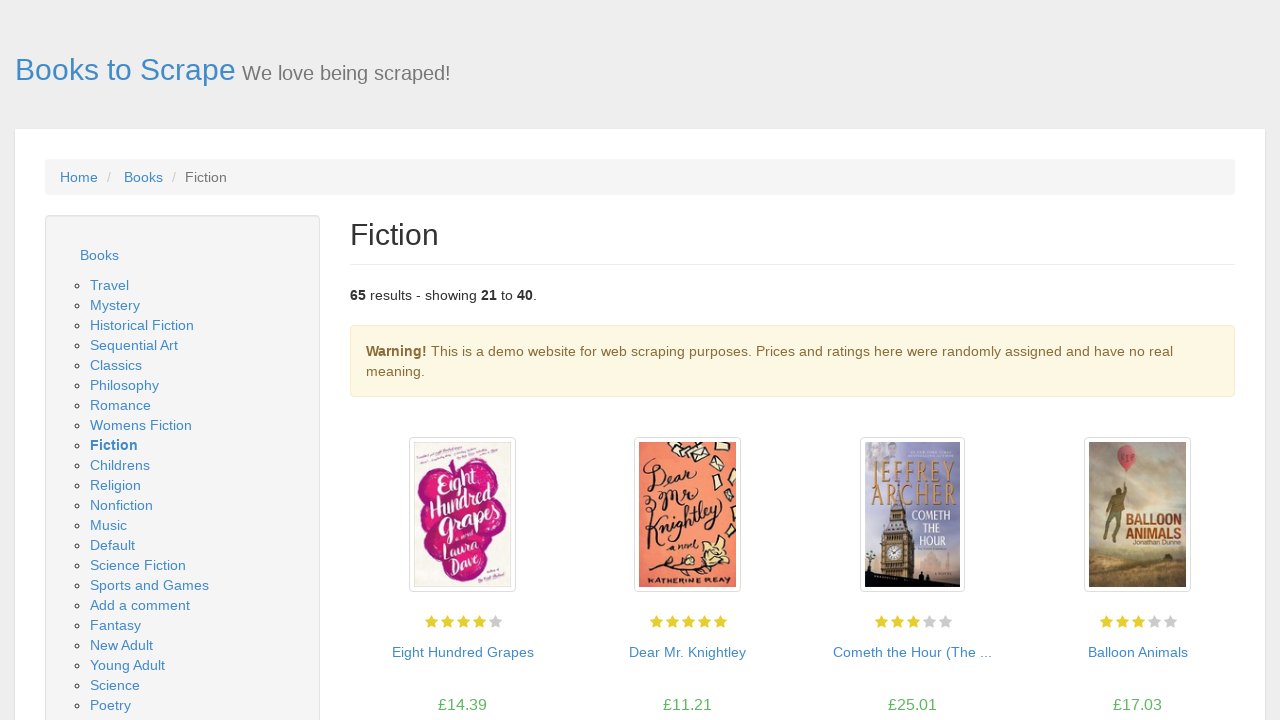

Extracted book price: £45.14
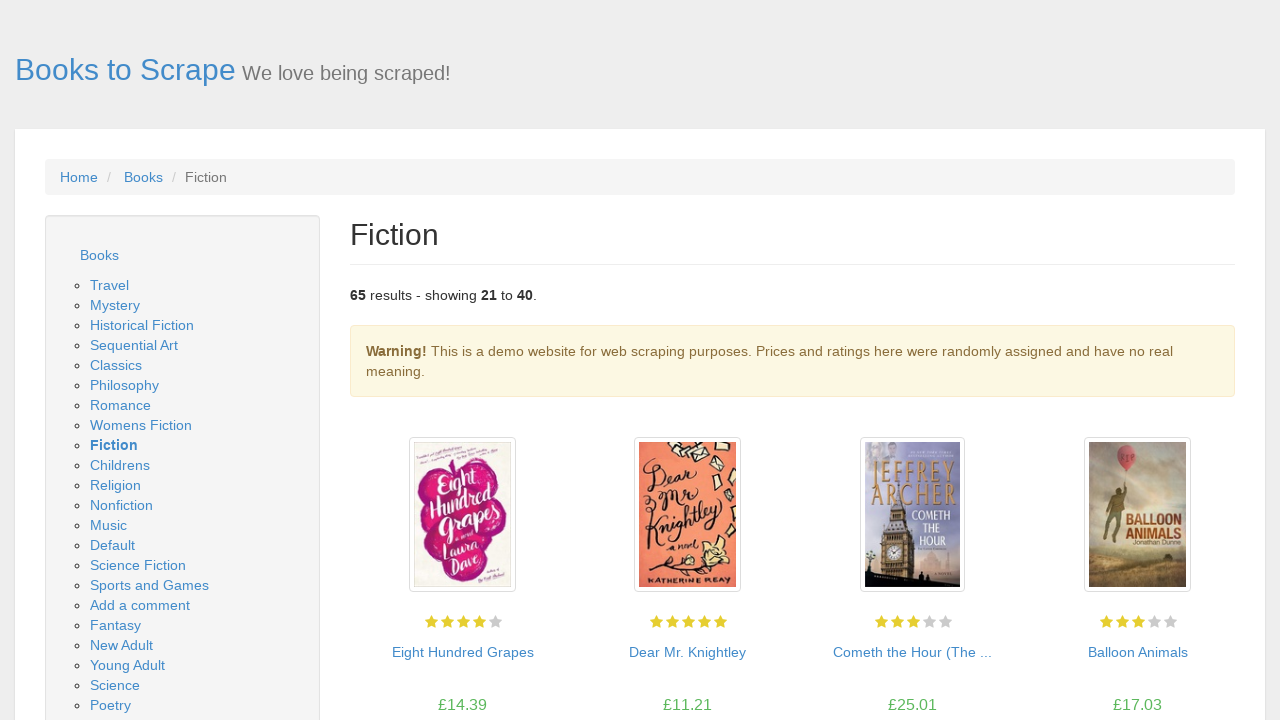

Extracted book title: Daredevils
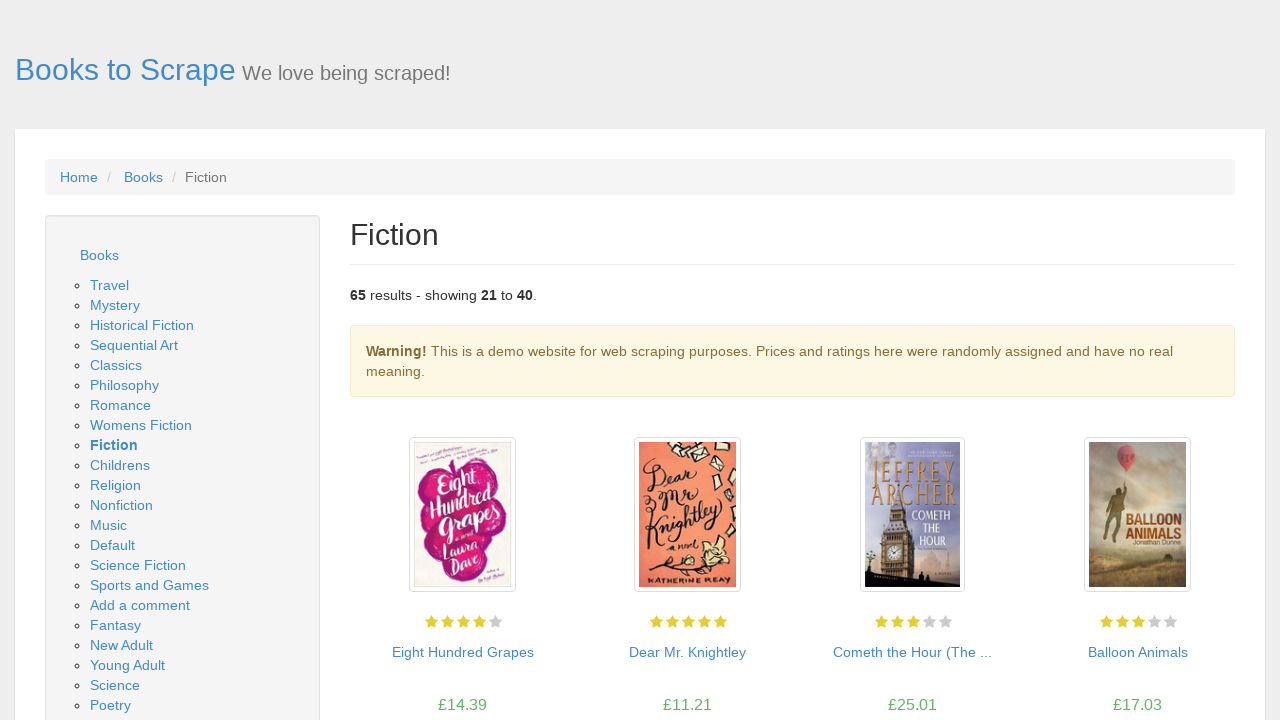

Stored book URL: https://books.toscrape.com/catalogue/daredevils_590/index.html
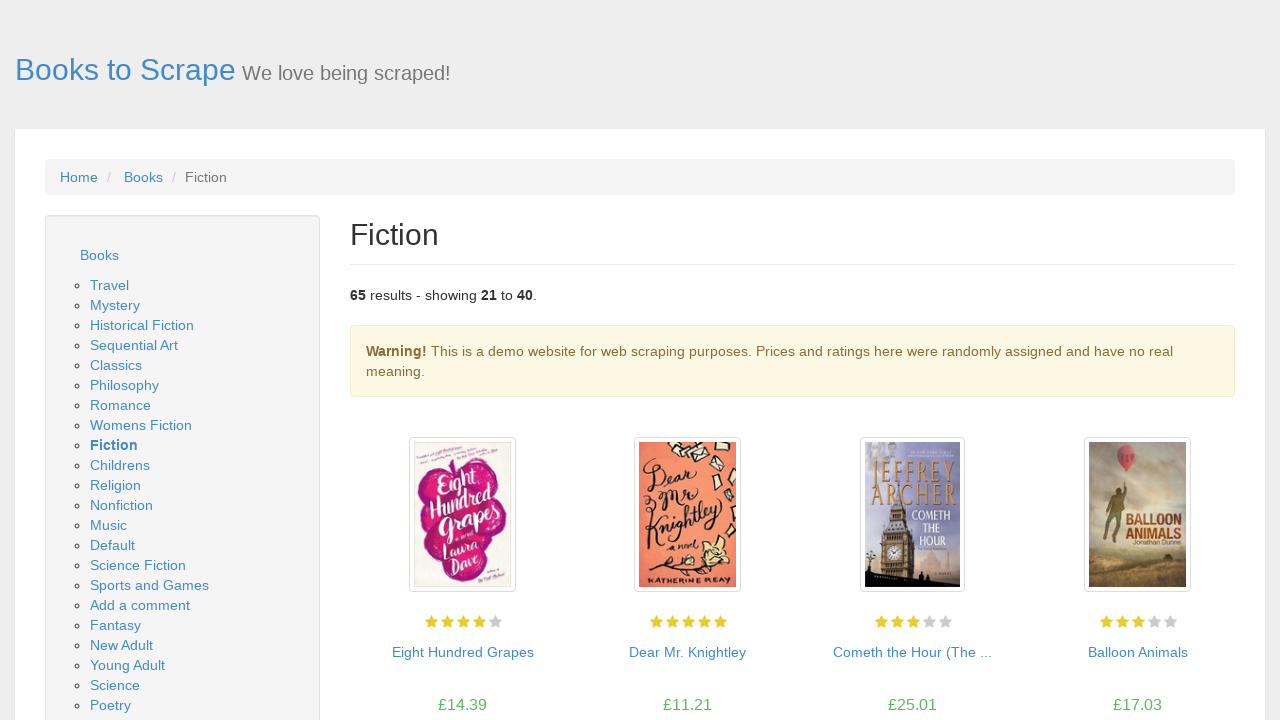

Extracted book price: £16.34
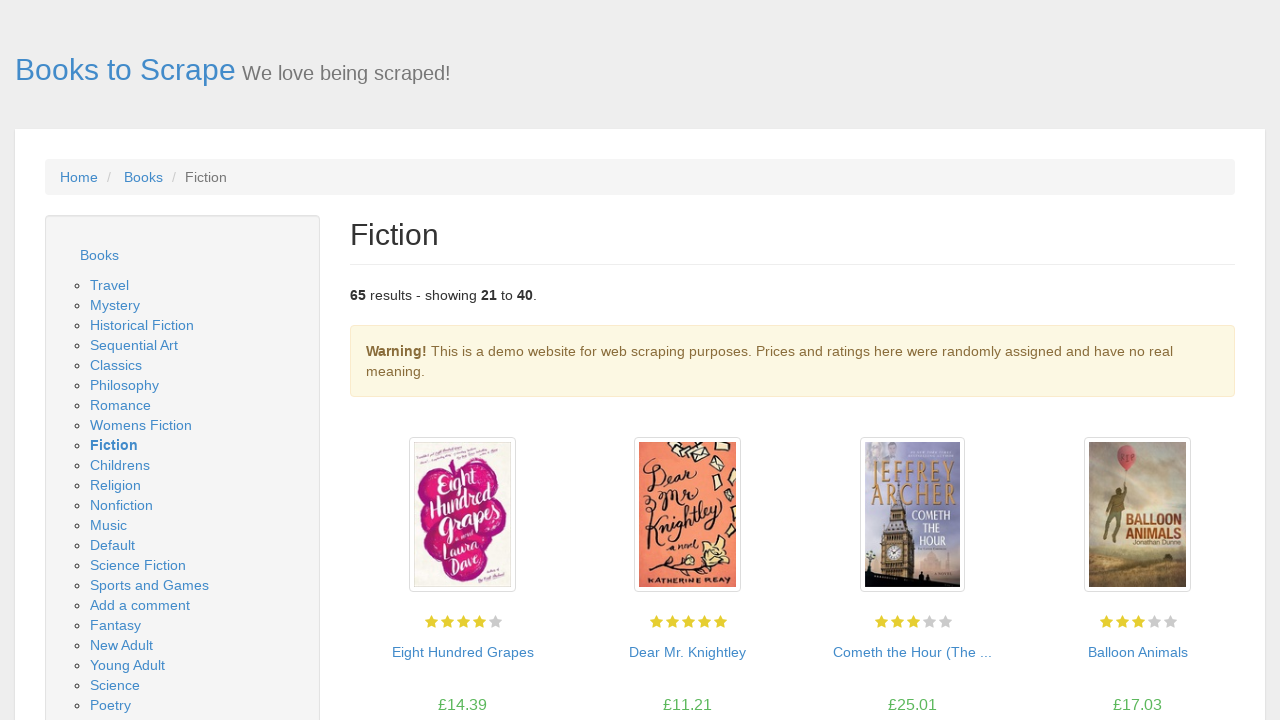

Extracted book title: 11/22/63
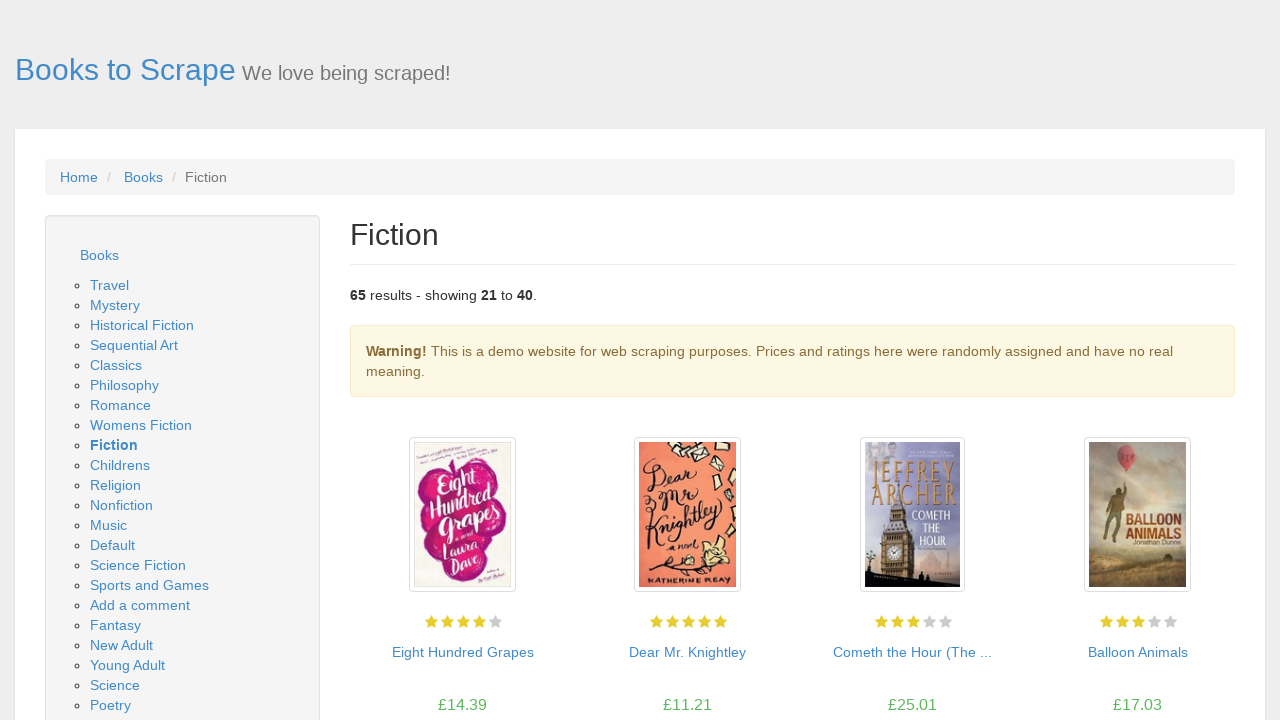

Stored book URL: https://books.toscrape.com/catalogue/112263_583/index.html
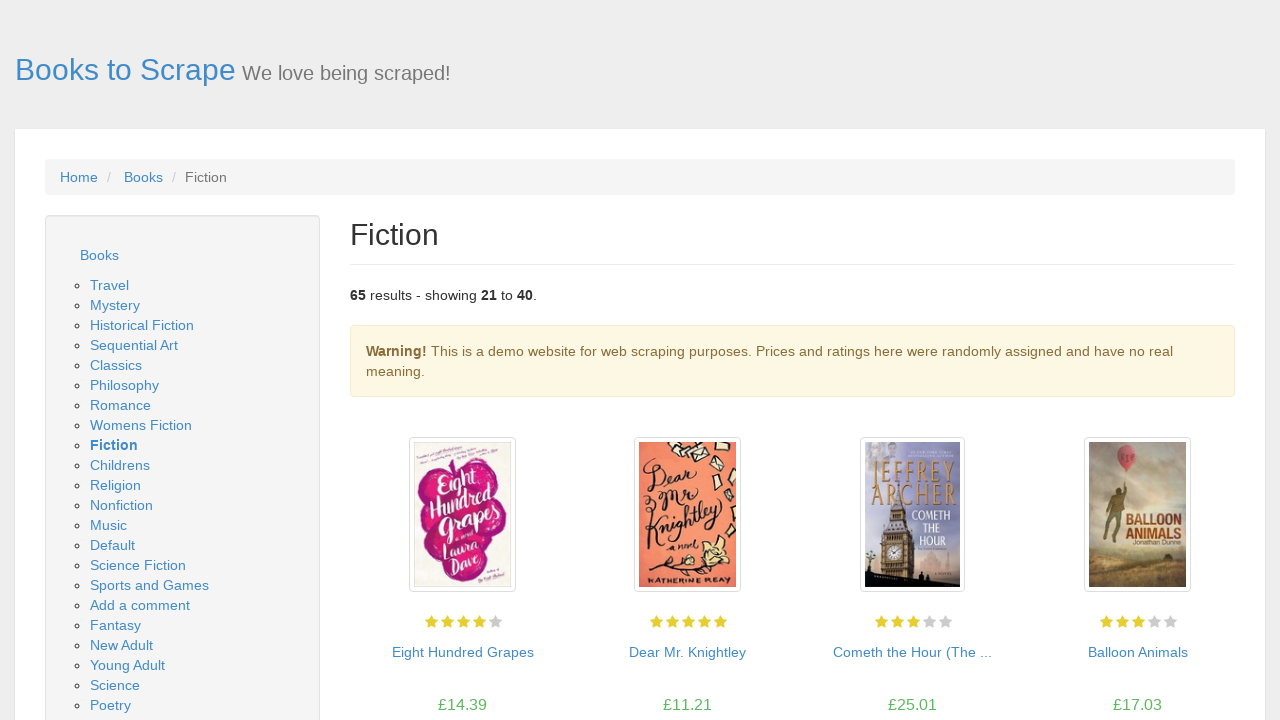

Extracted book price: £48.48
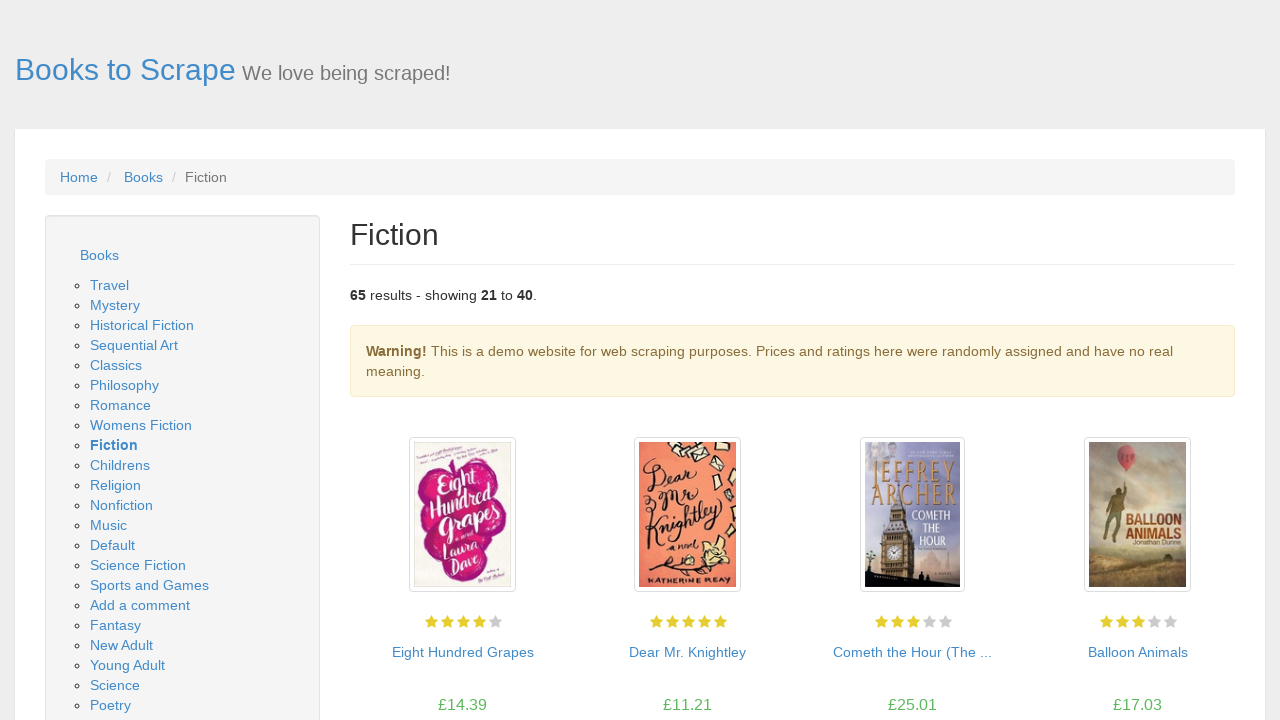

Extracted book title: The Shack
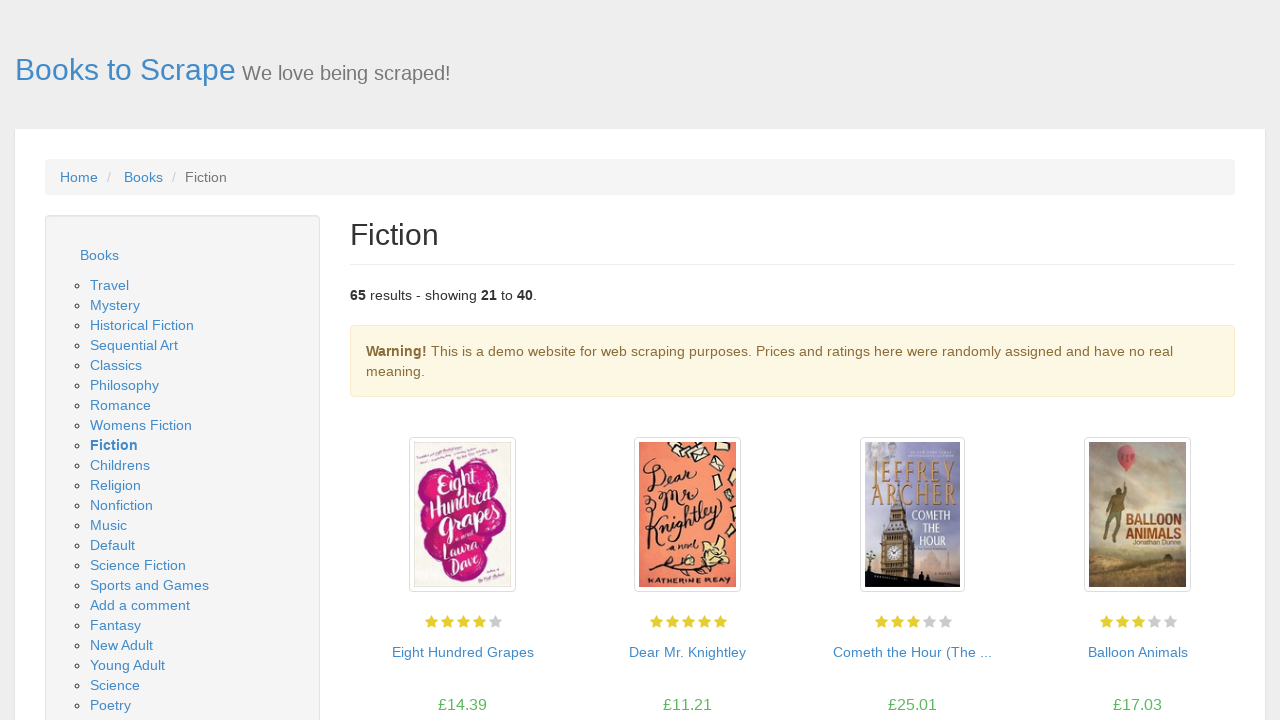

Stored book URL: https://books.toscrape.com/catalogue/the-shack_576/index.html
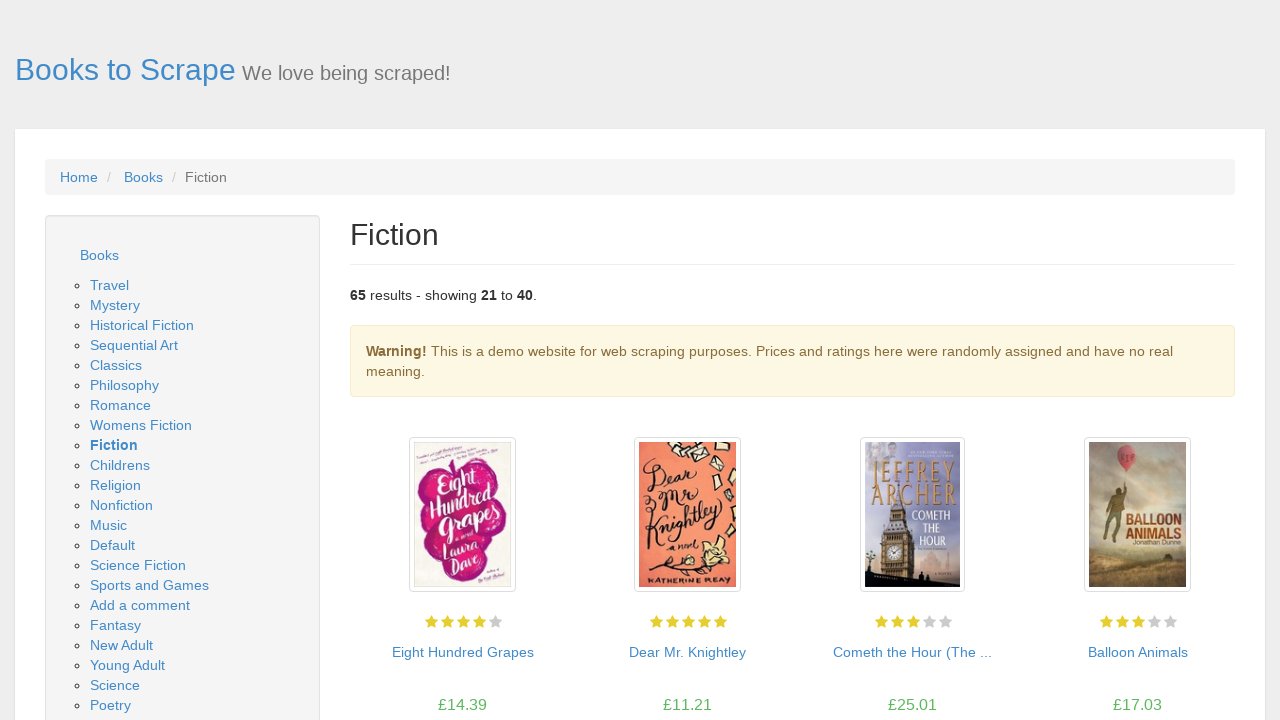

Extracted book price: £28.03
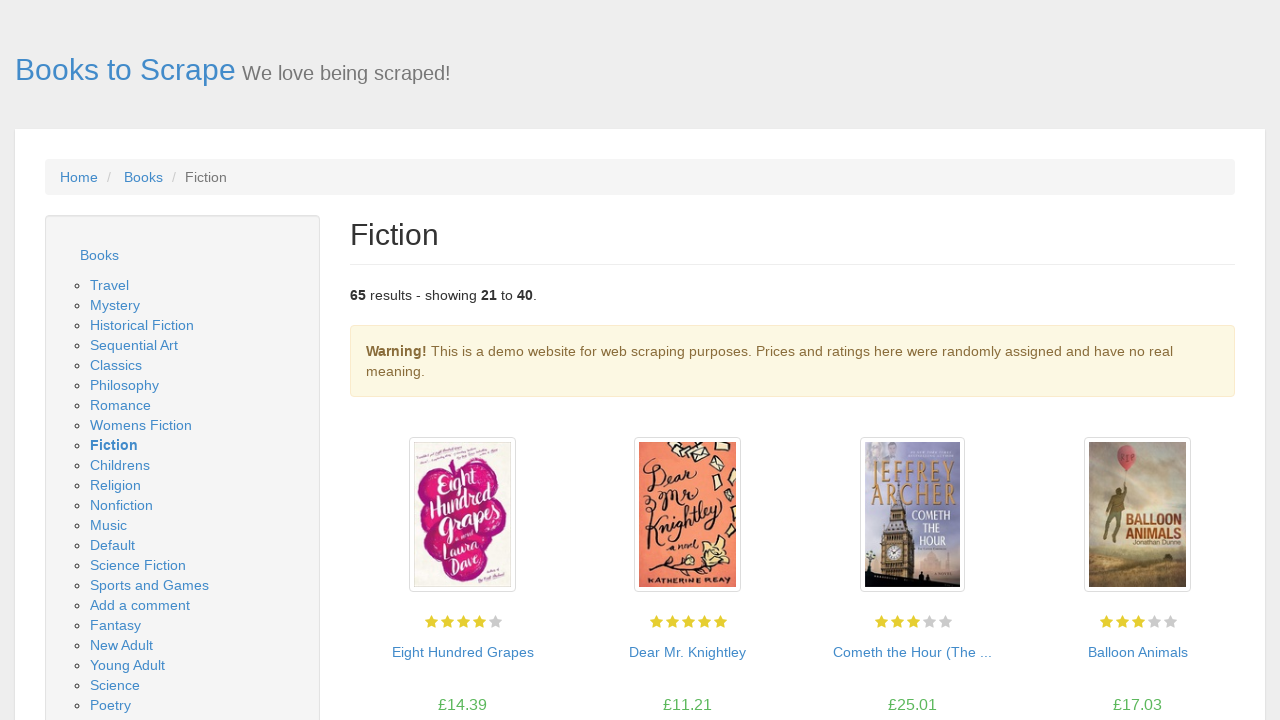

Extracted book title: The High Mountains of Portugal
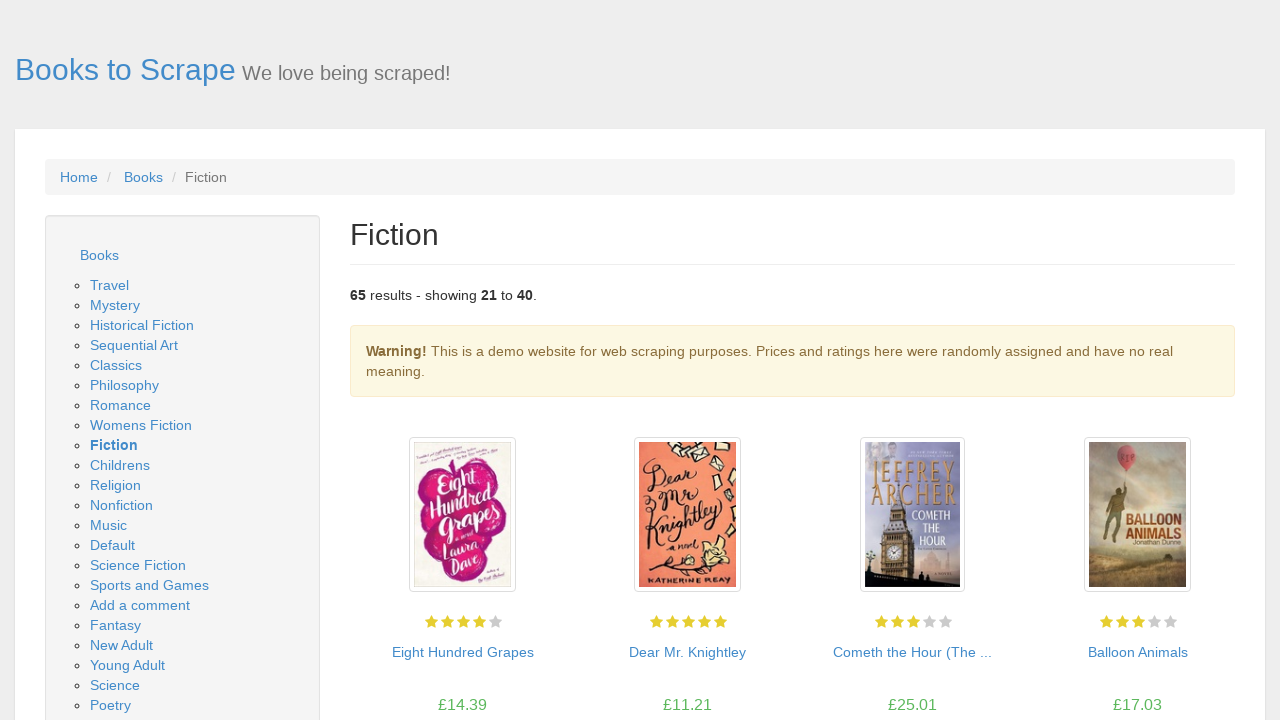

Stored book URL: https://books.toscrape.com/catalogue/the-high-mountains-of-portugal_547/index.html
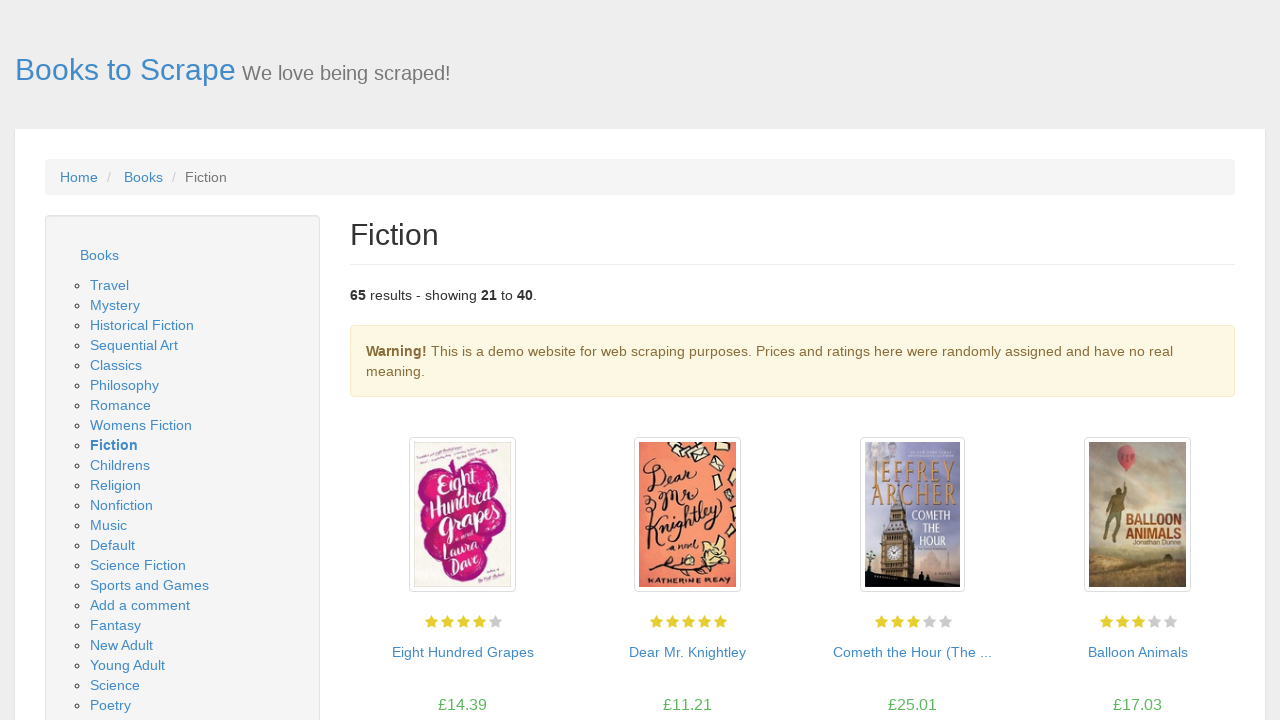

Extracted book price: £51.15
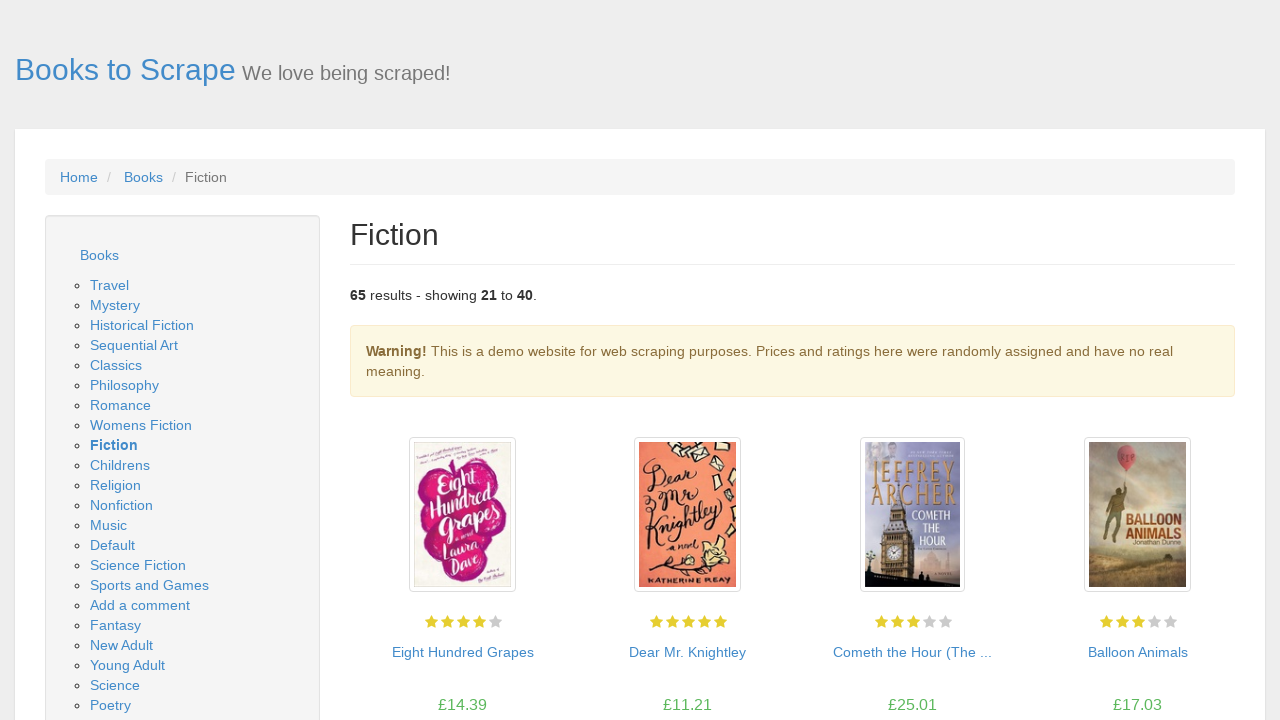

Extracted book title: Miller's Valley
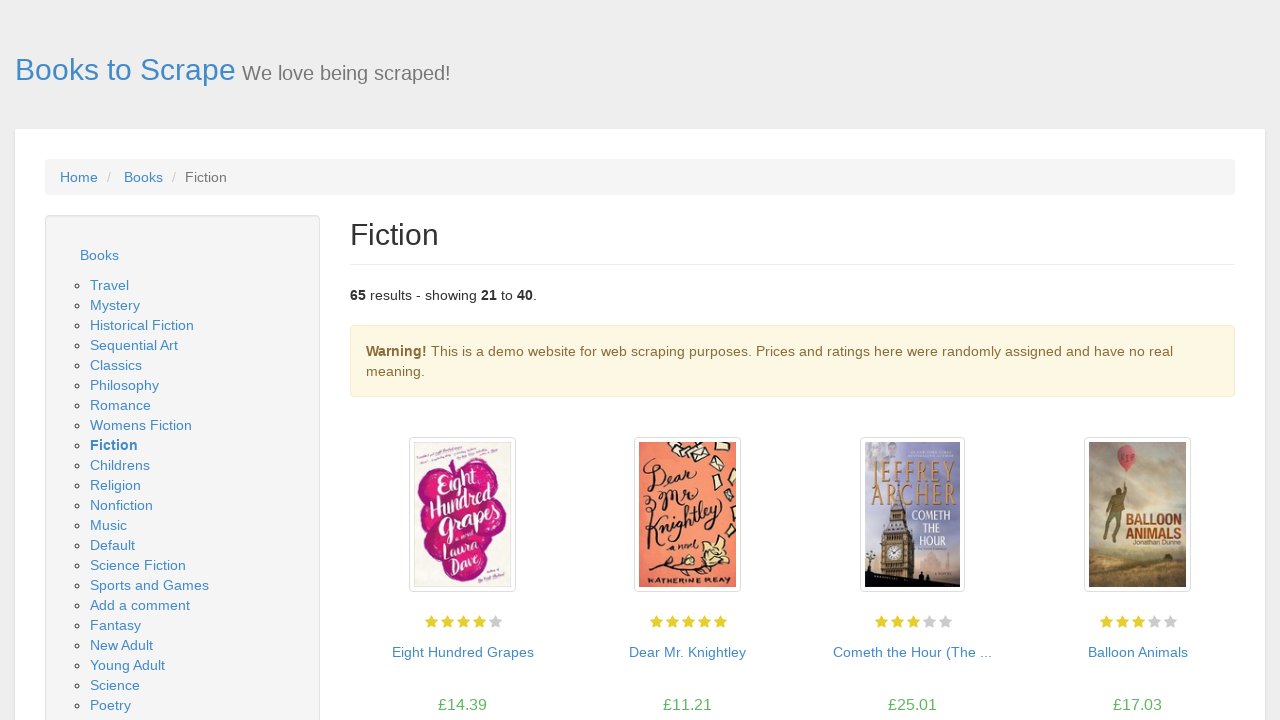

Stored book URL: https://books.toscrape.com/catalogue/millers-valley_534/index.html
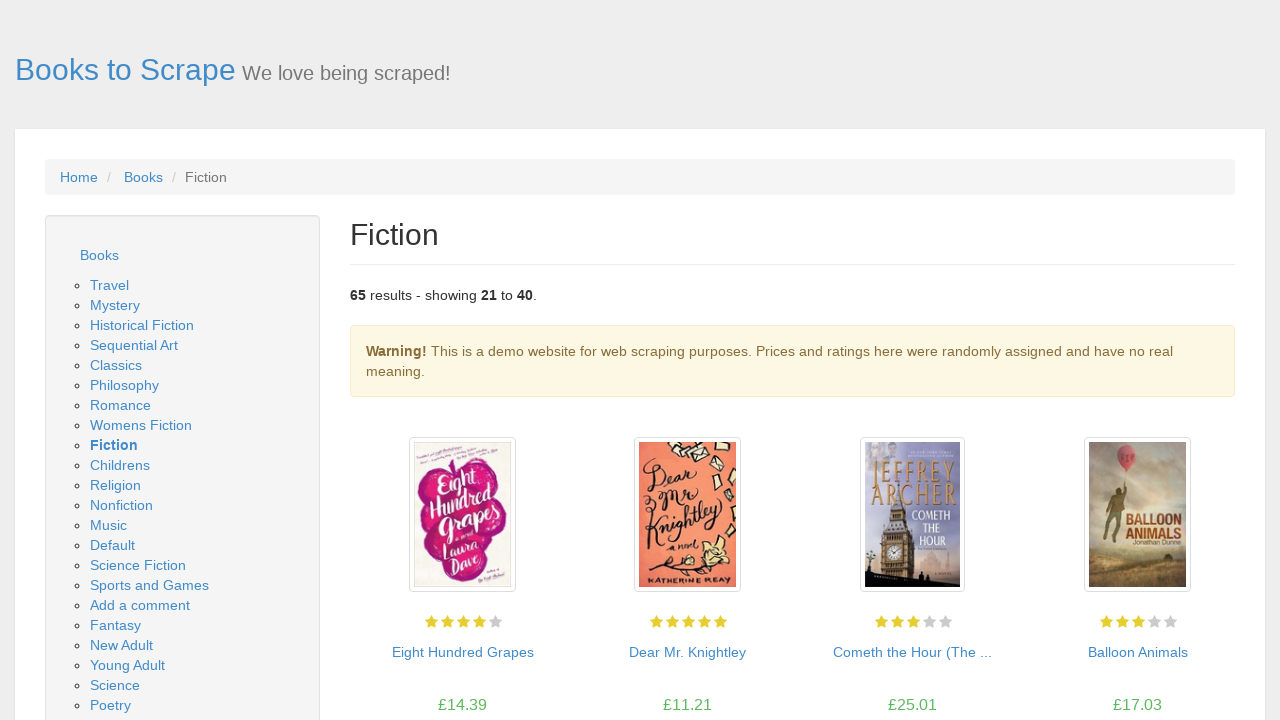

Extracted book price: £58.54
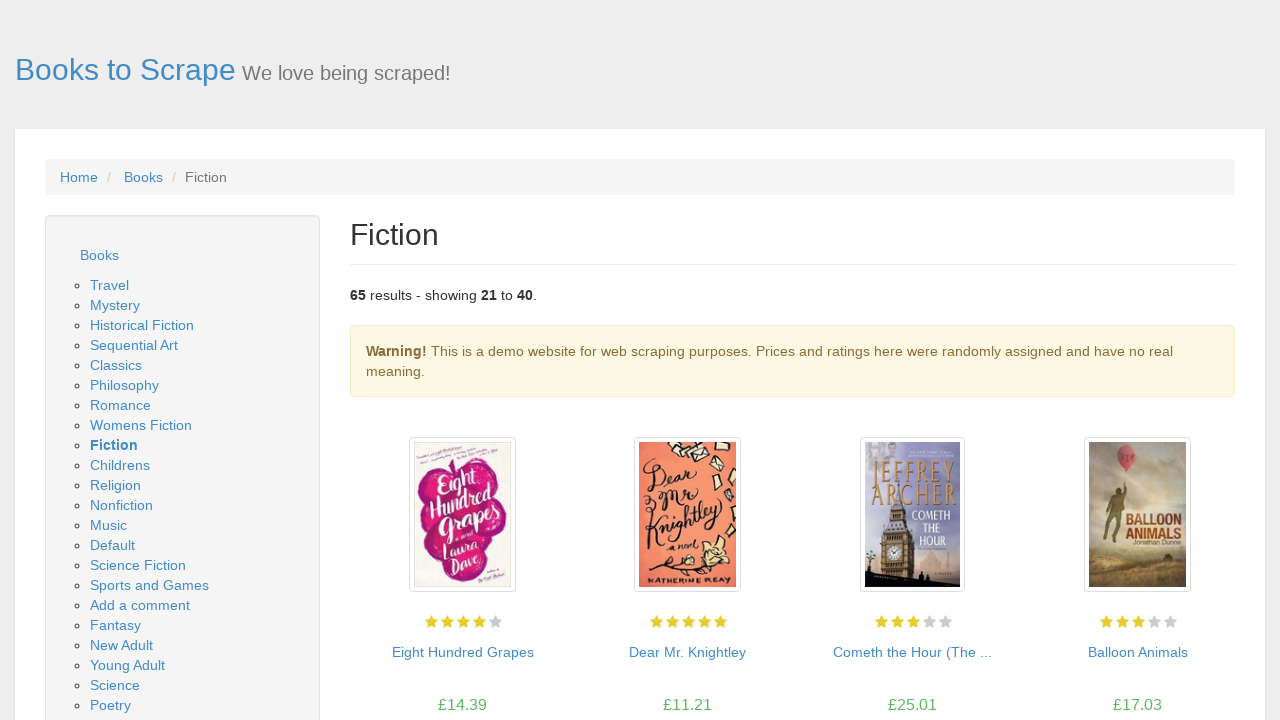

Extracted book title: Hystopia: A Novel
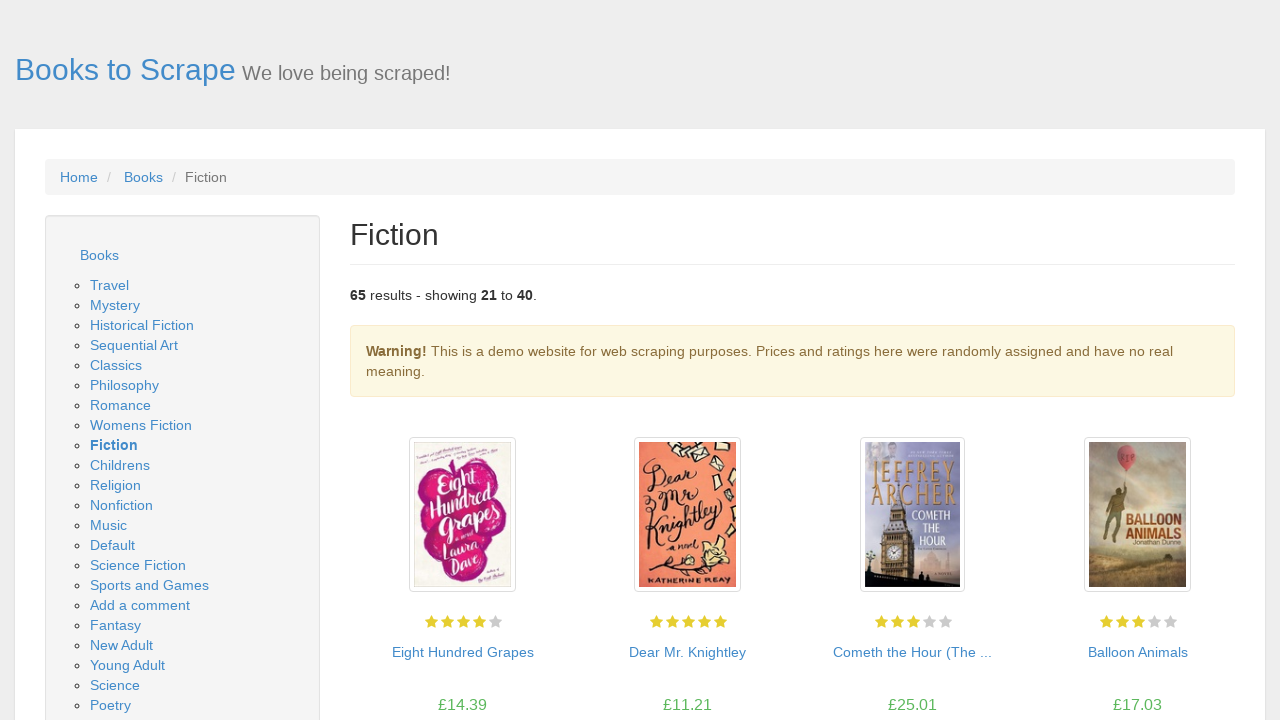

Stored book URL: https://books.toscrape.com/catalogue/hystopia-a-novel_523/index.html
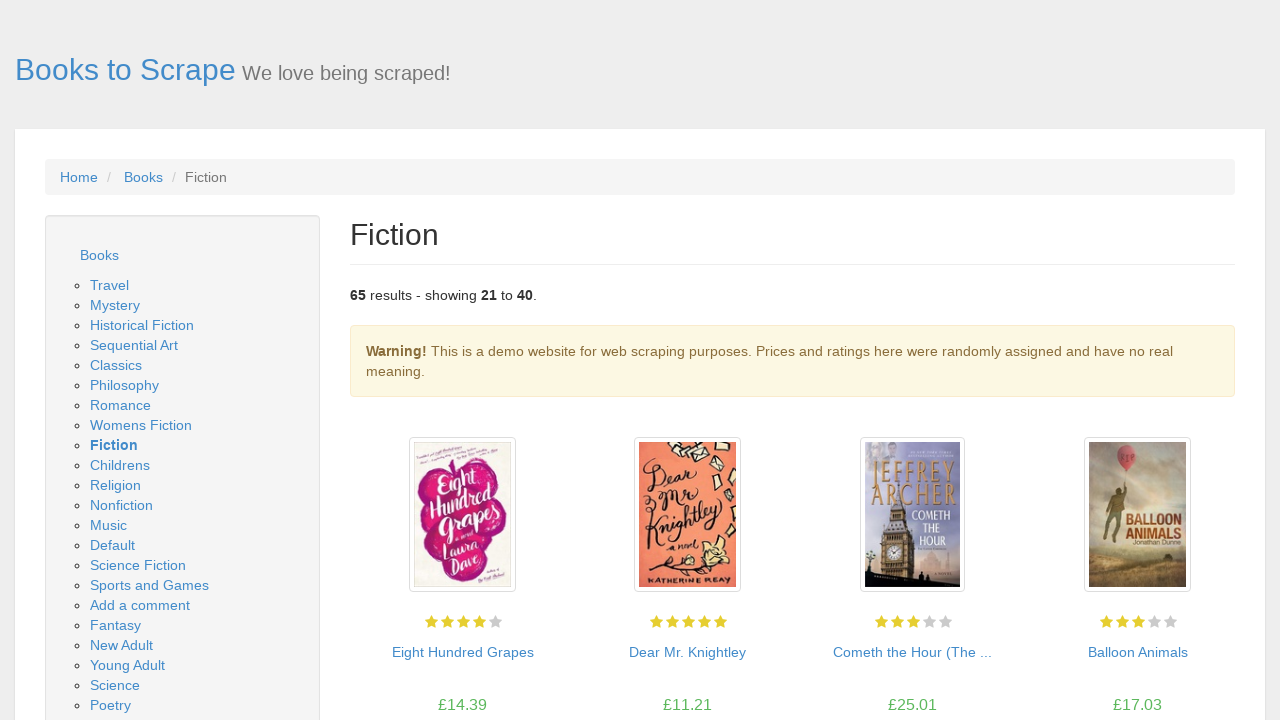

Extracted book price: £21.96
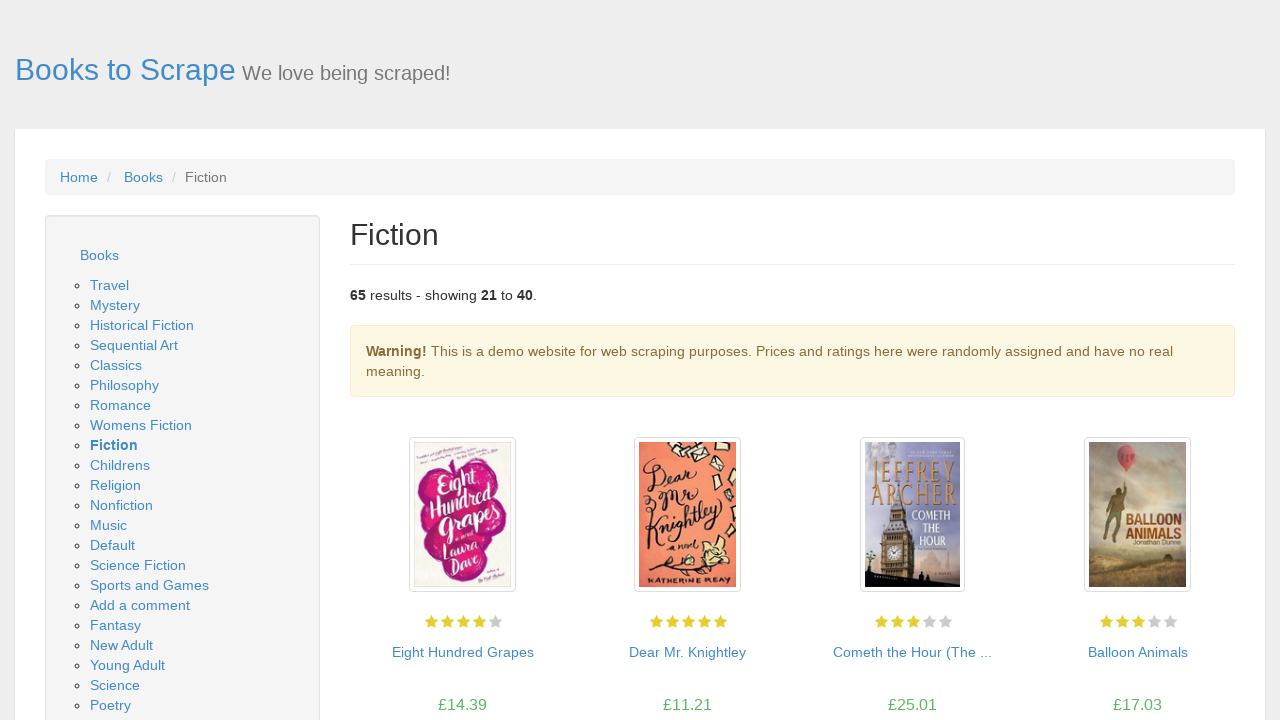

Extracted book title: The Bourne Identity (Jason Bourne #1)
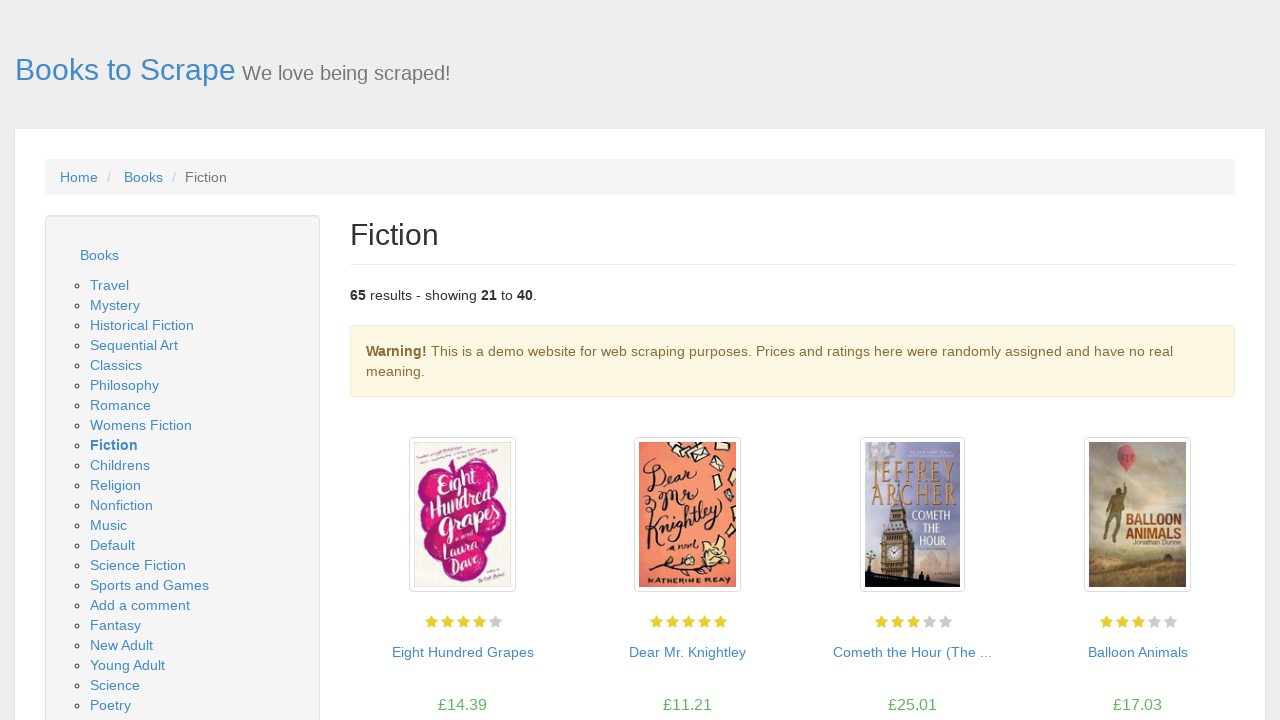

Stored book URL: https://books.toscrape.com/catalogue/the-bourne-identity-jason-bourne-1_492/index.html
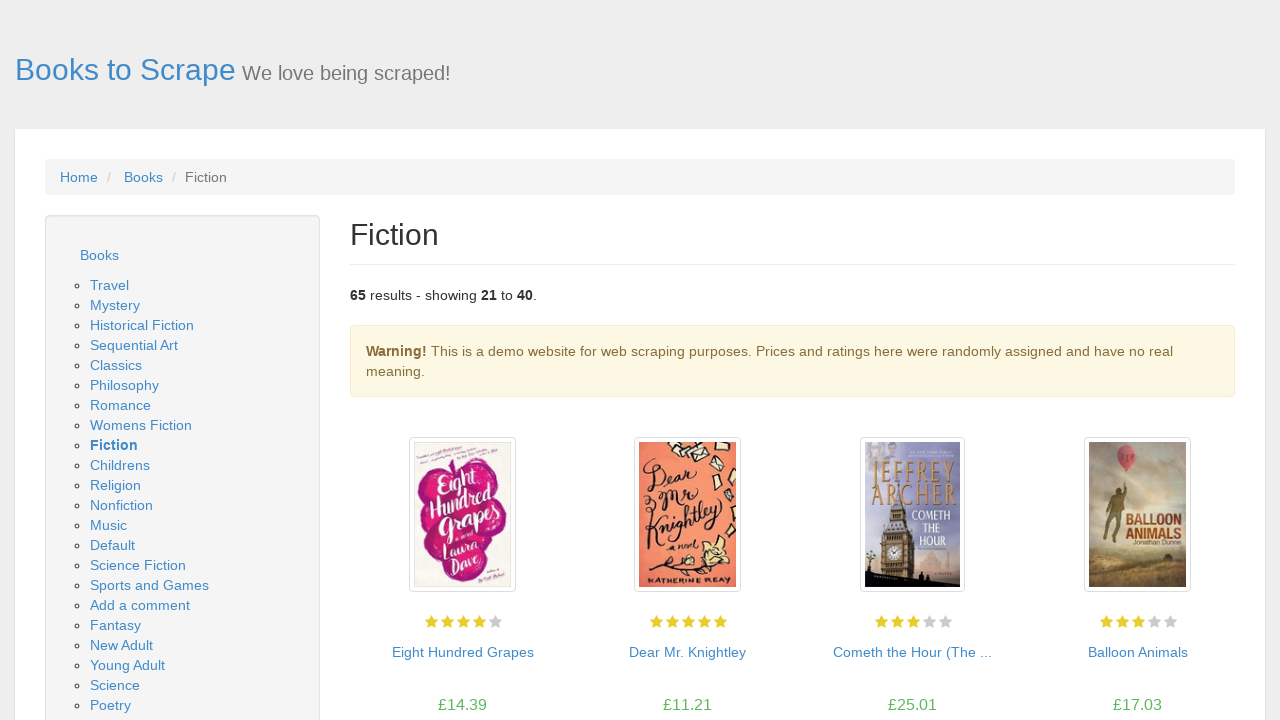

Extracted book price: £42.78
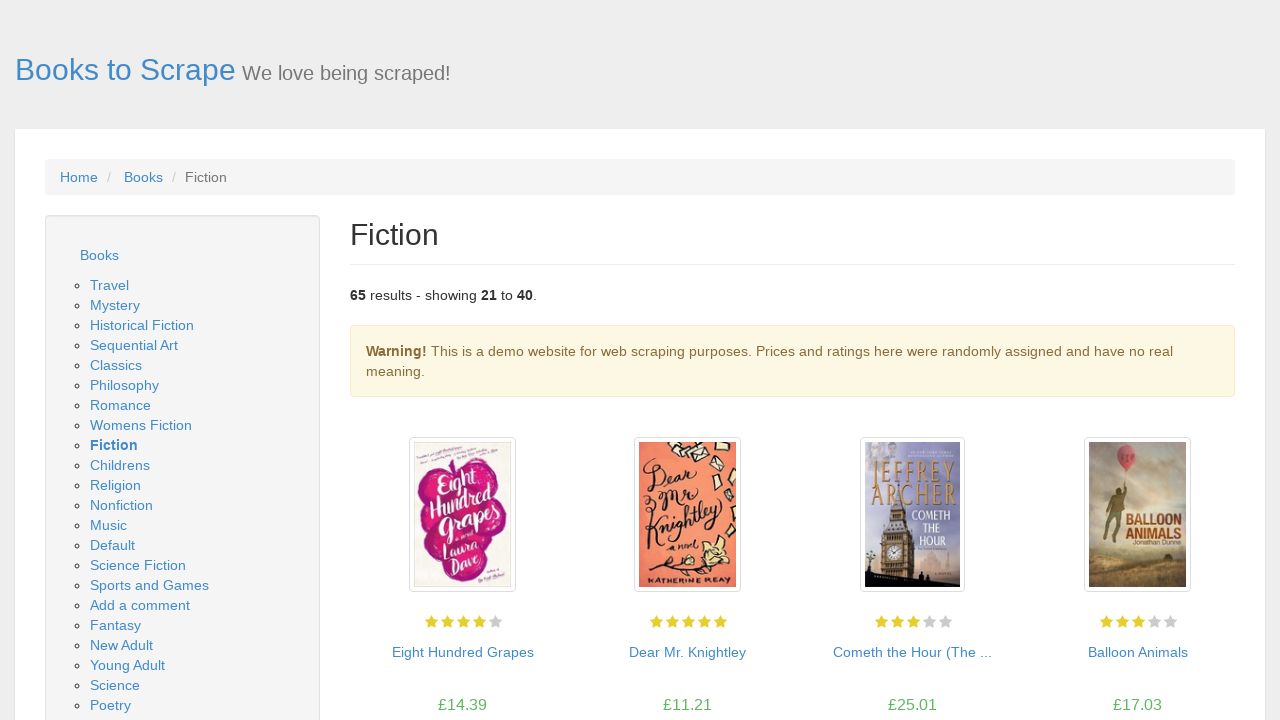

Extracted book title: Sister Dear
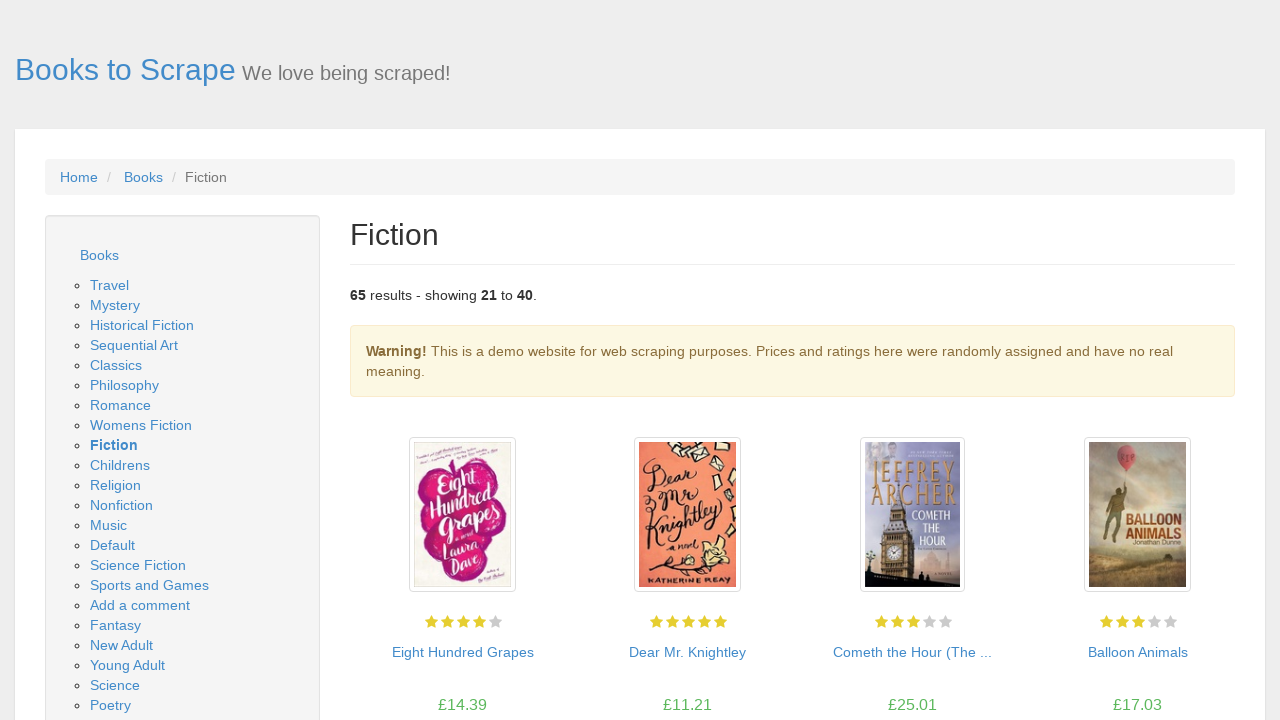

Stored book URL: https://books.toscrape.com/catalogue/sister-dear_485/index.html
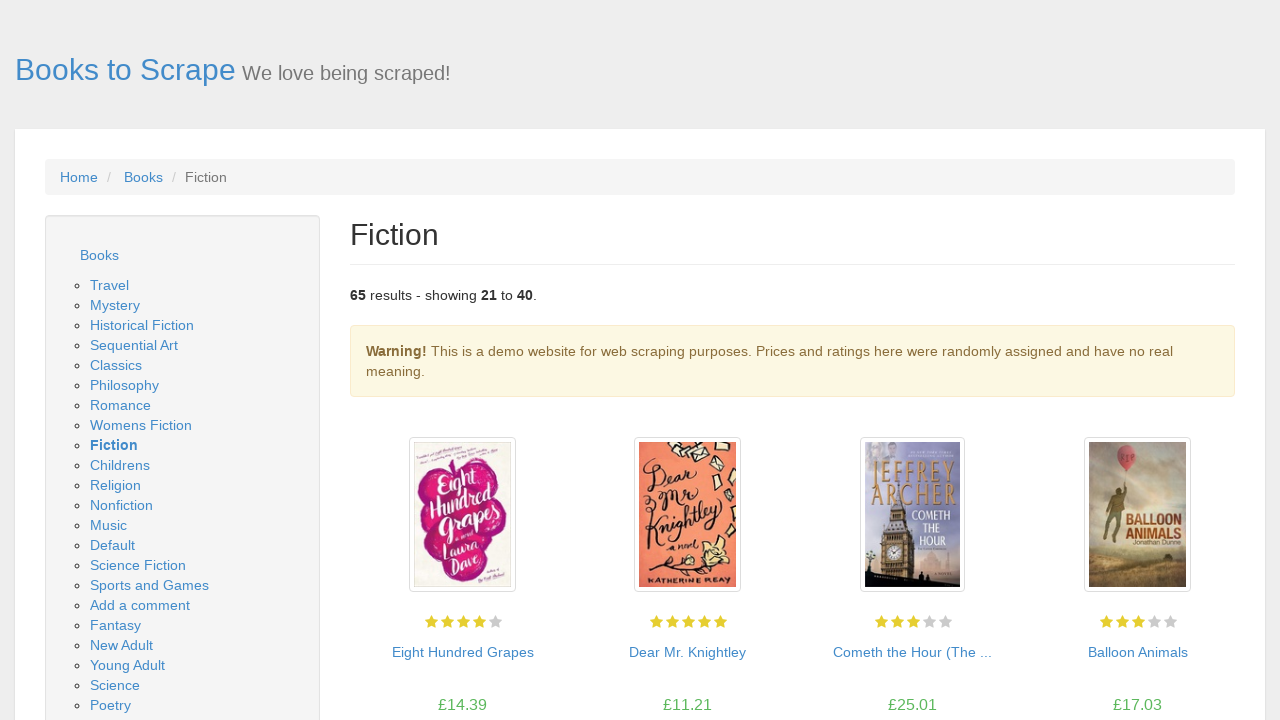

Extracted book price: £40.20
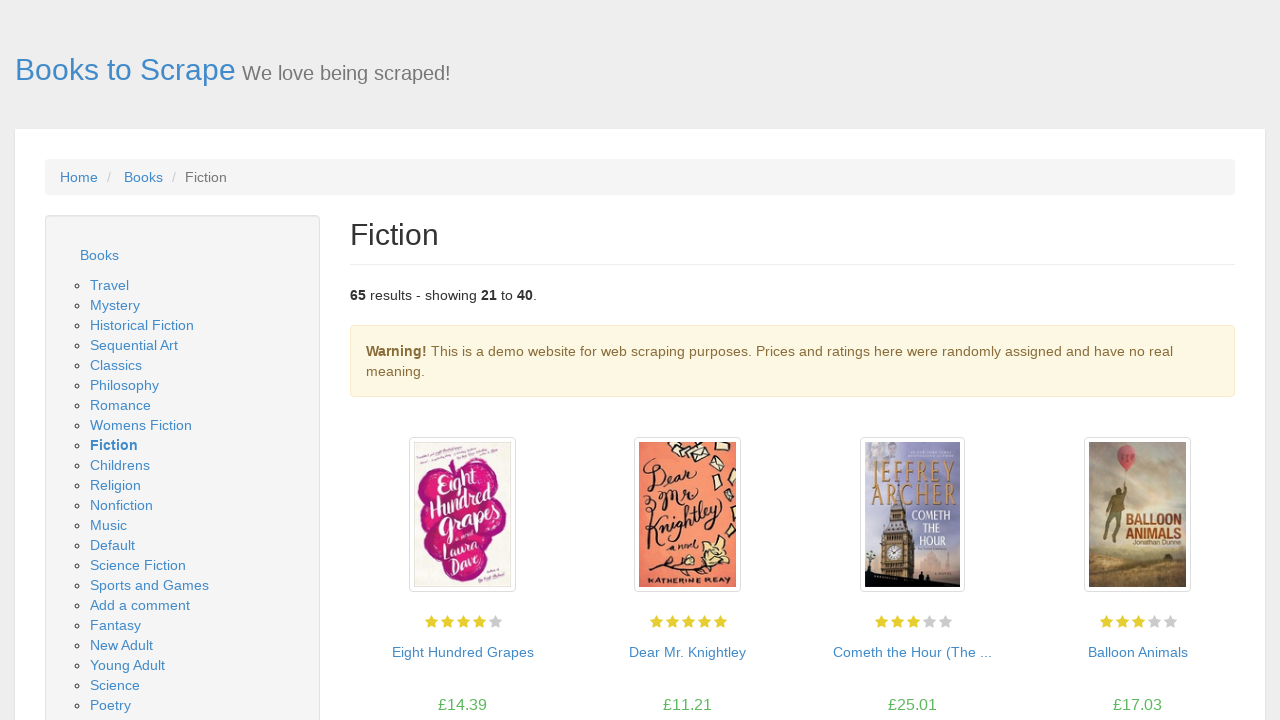

Extracted book title: Memoirs of a Geisha
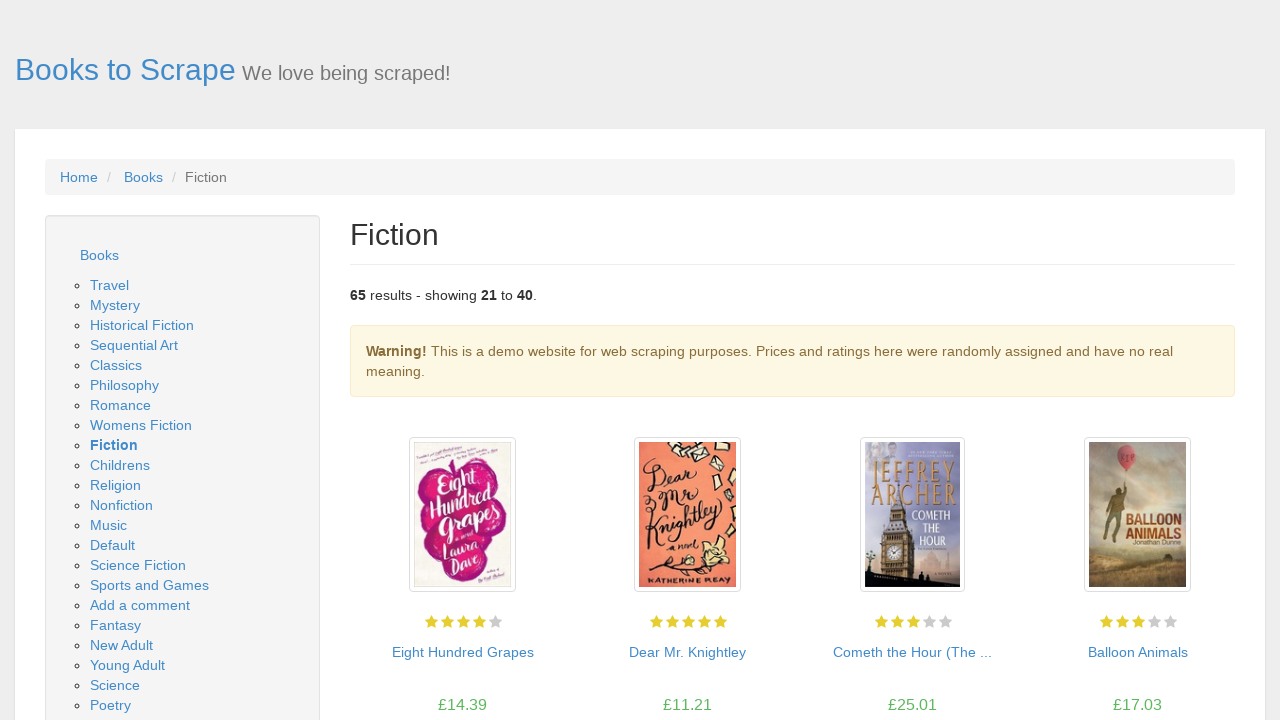

Stored book URL: https://books.toscrape.com/catalogue/memoirs-of-a-geisha_477/index.html
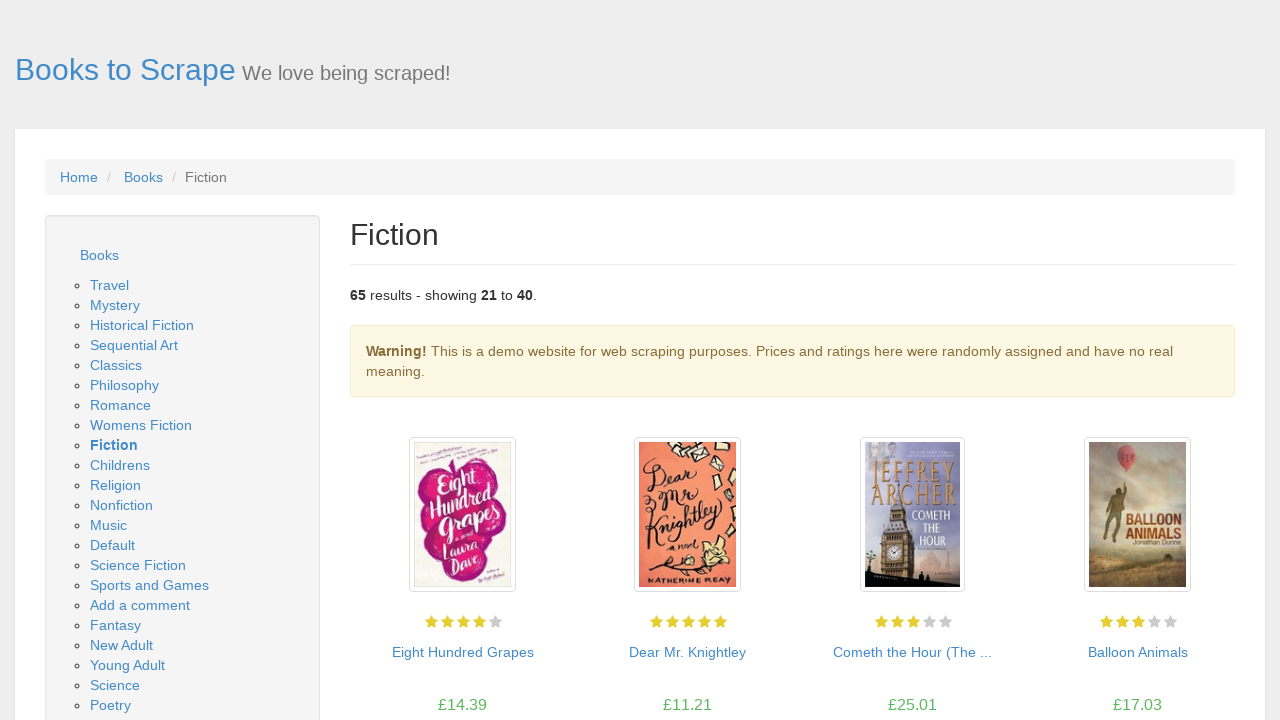

Extracted book price: £49.67
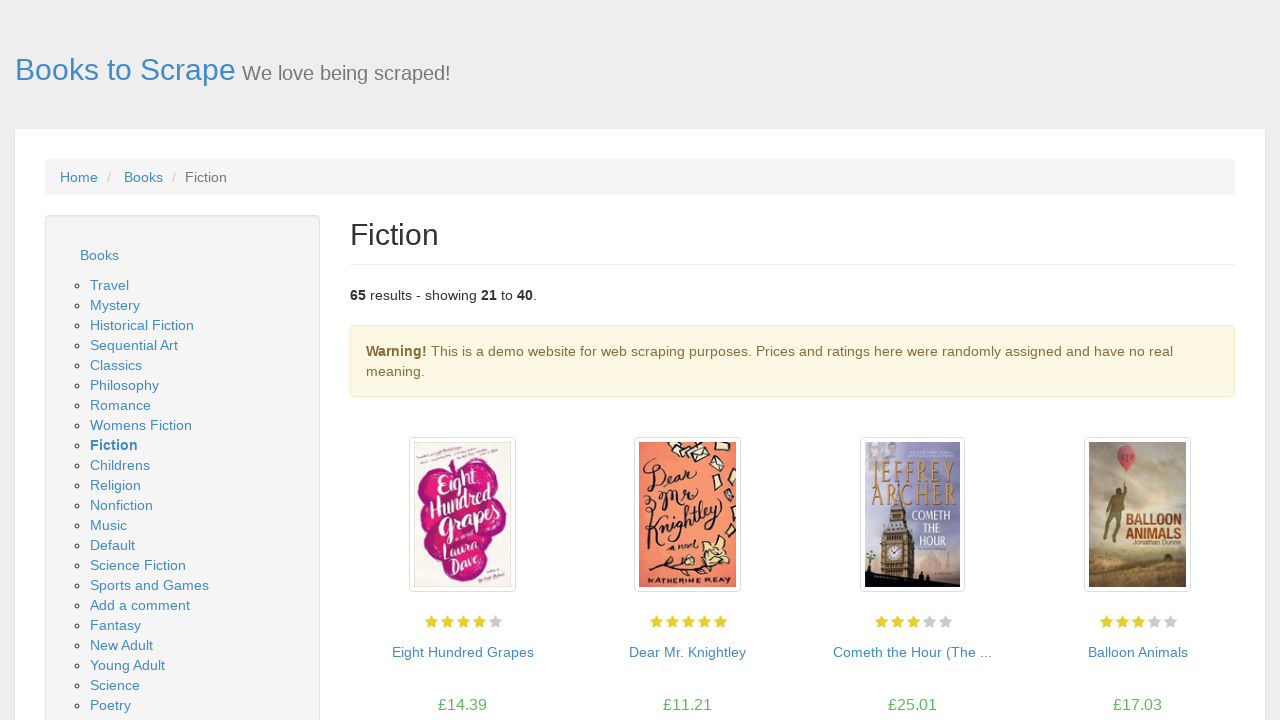

Extracted book title: Me Before You (Me Before You #1)
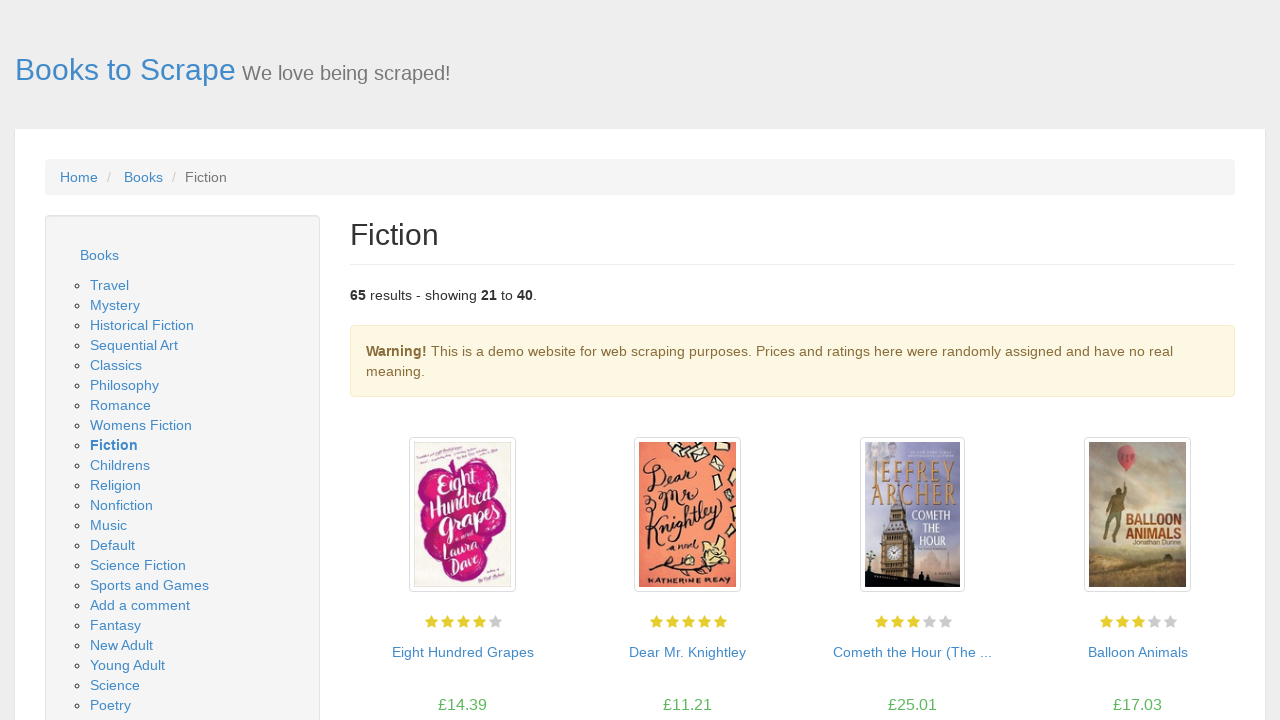

Stored book URL: https://books.toscrape.com/catalogue/me-before-you-me-before-you-1_434/index.html
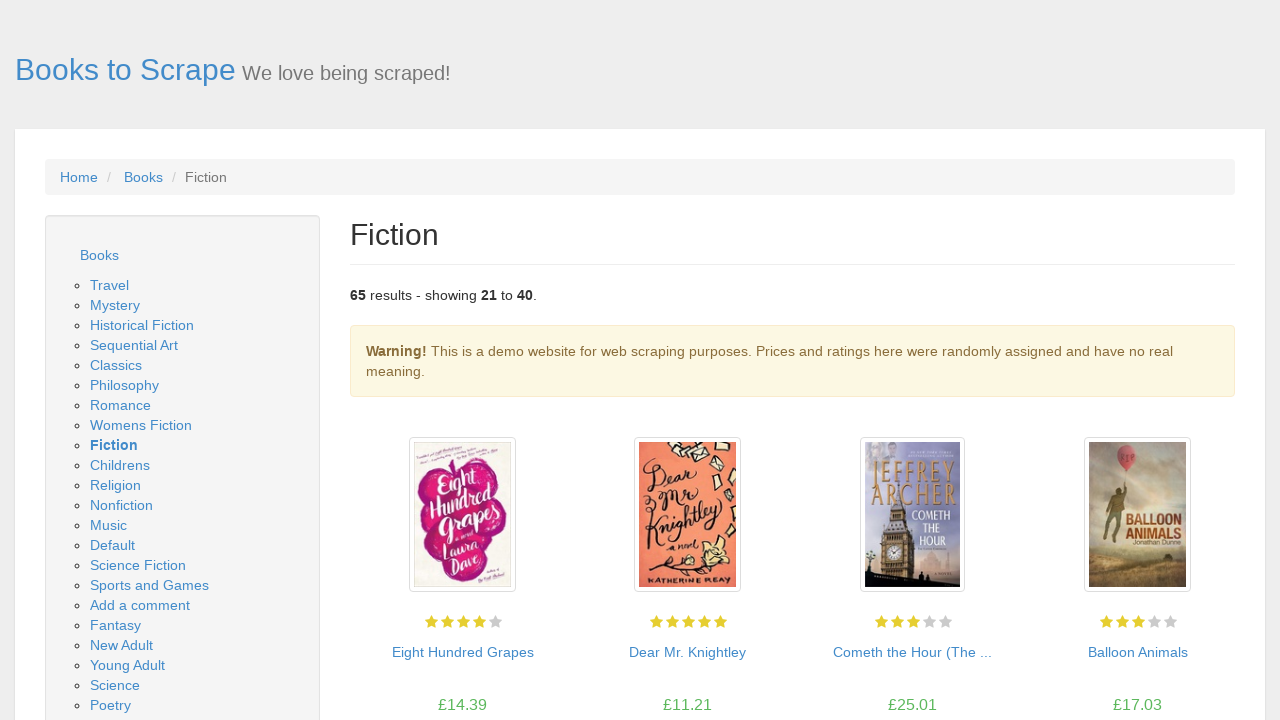

Extracted book price: £19.02
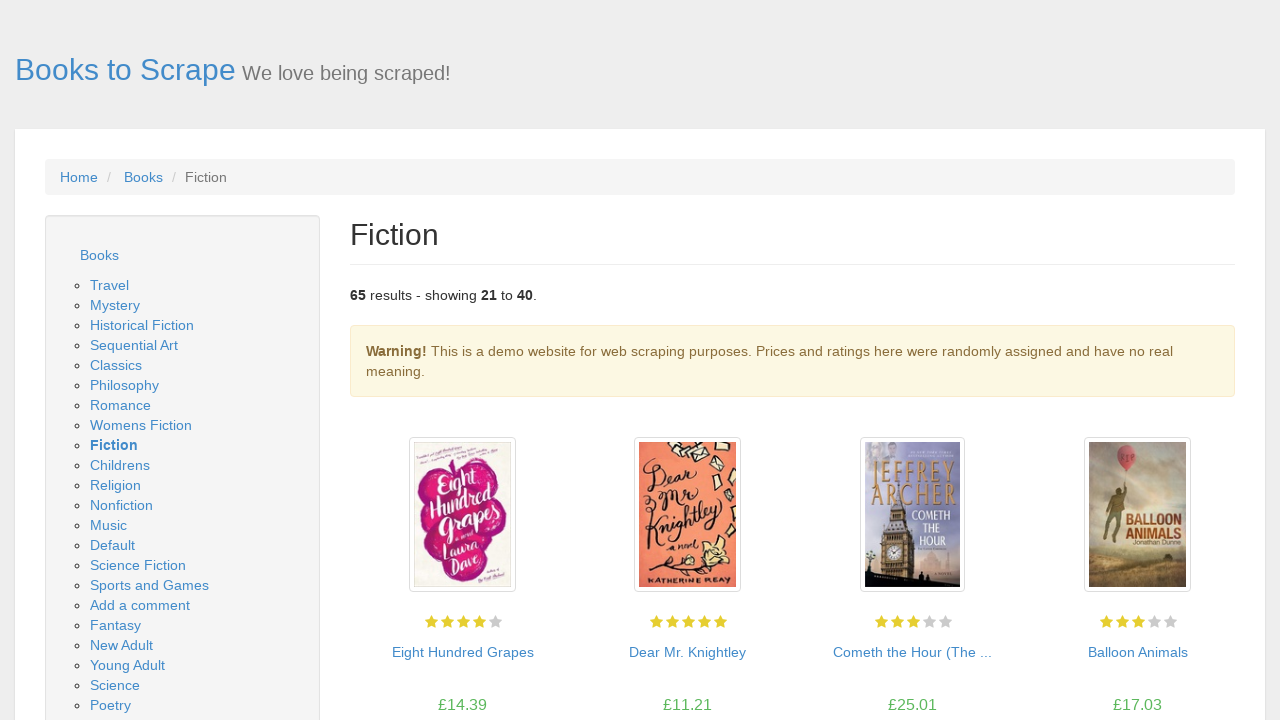

Navigated to Fiction books page 3
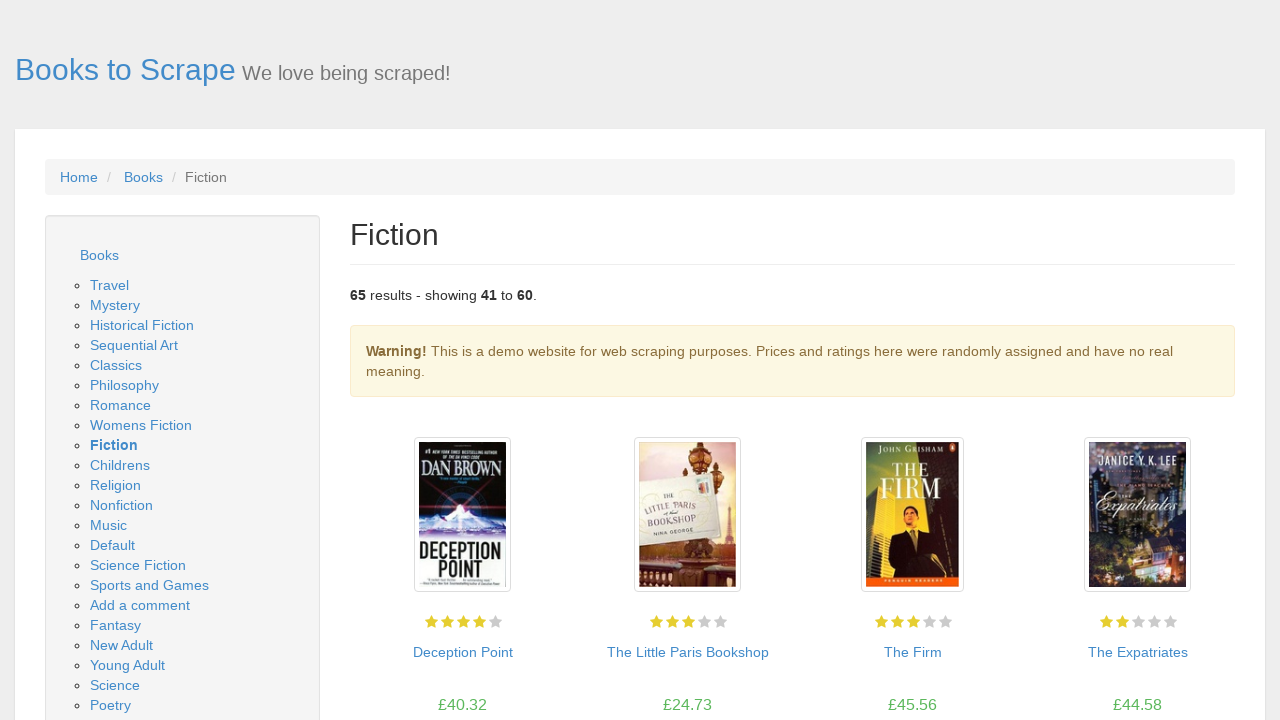

Books loaded on page 3
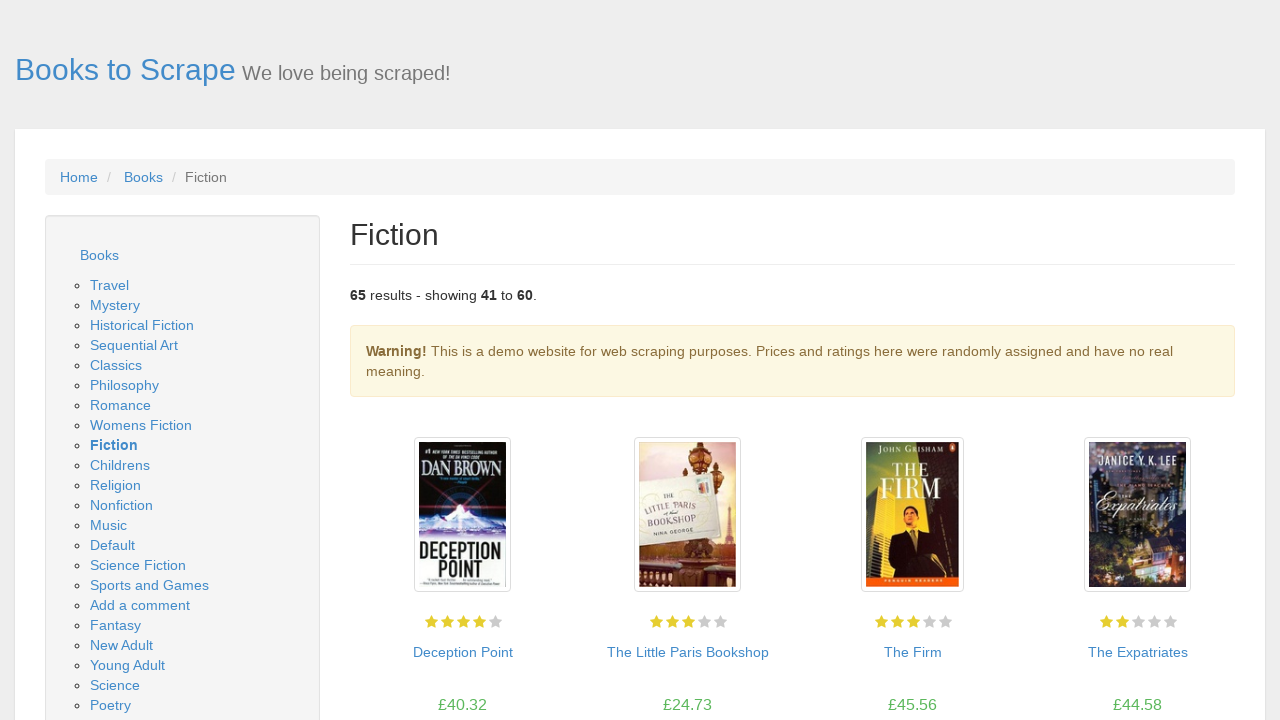

Waited for random delay between pages
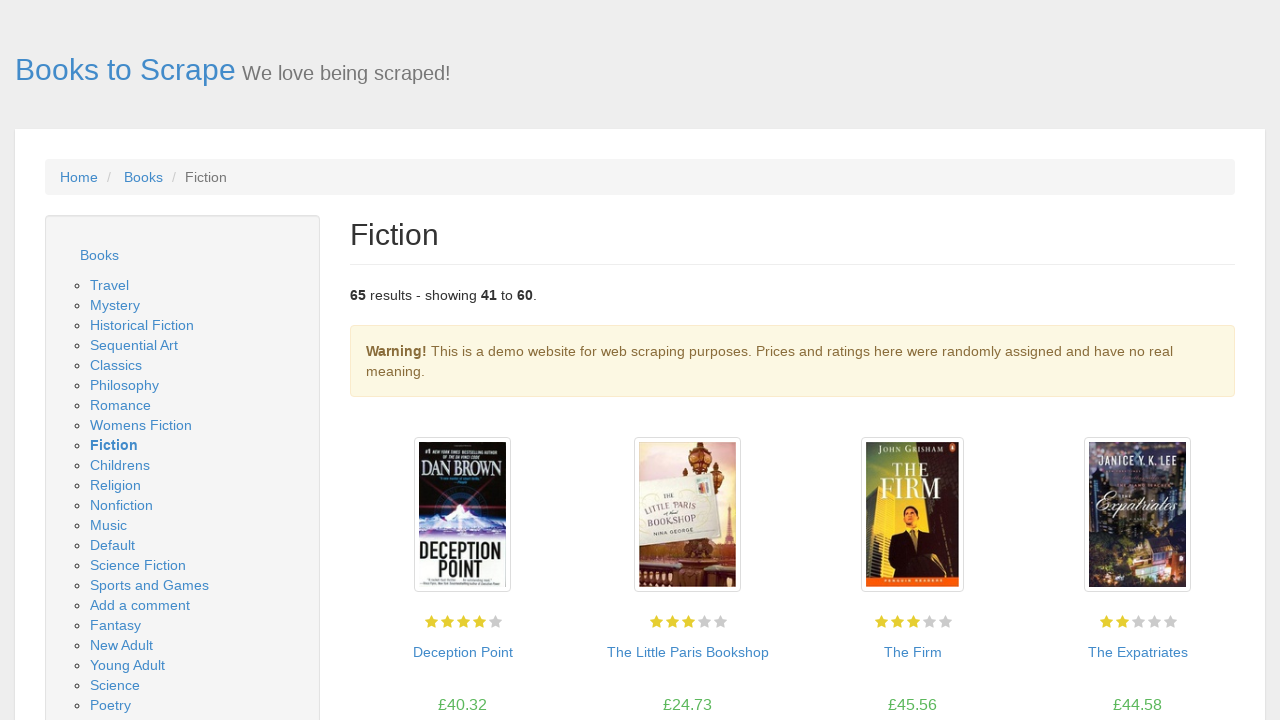

Retrieved all book elements from page 3 (20 books found)
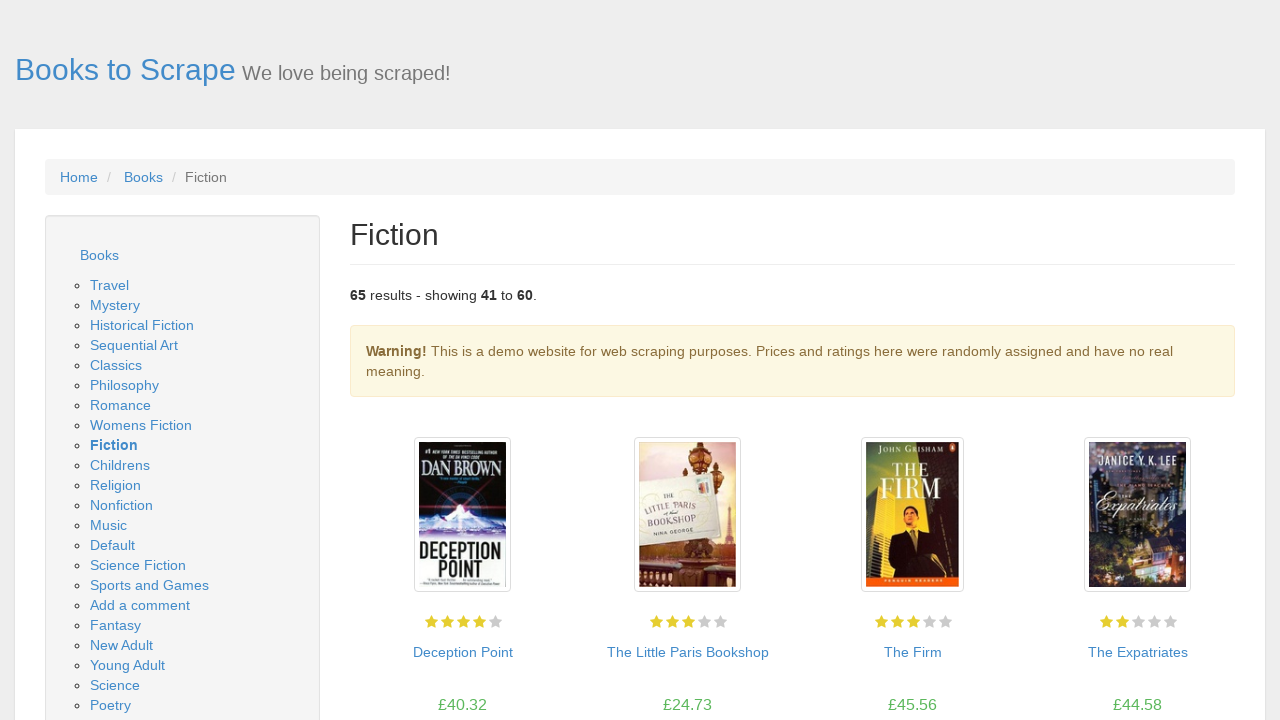

Extracted book title: Deception Point
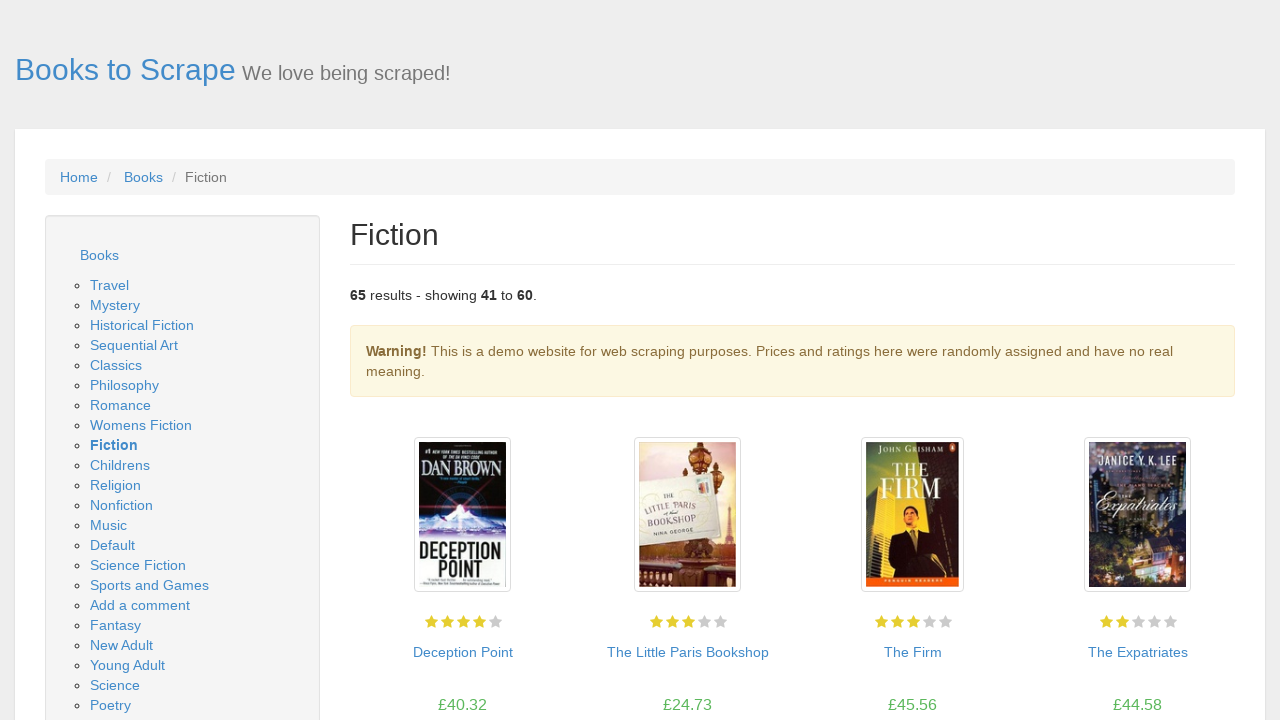

Stored book URL: https://books.toscrape.com/catalogue/deception-point_426/index.html
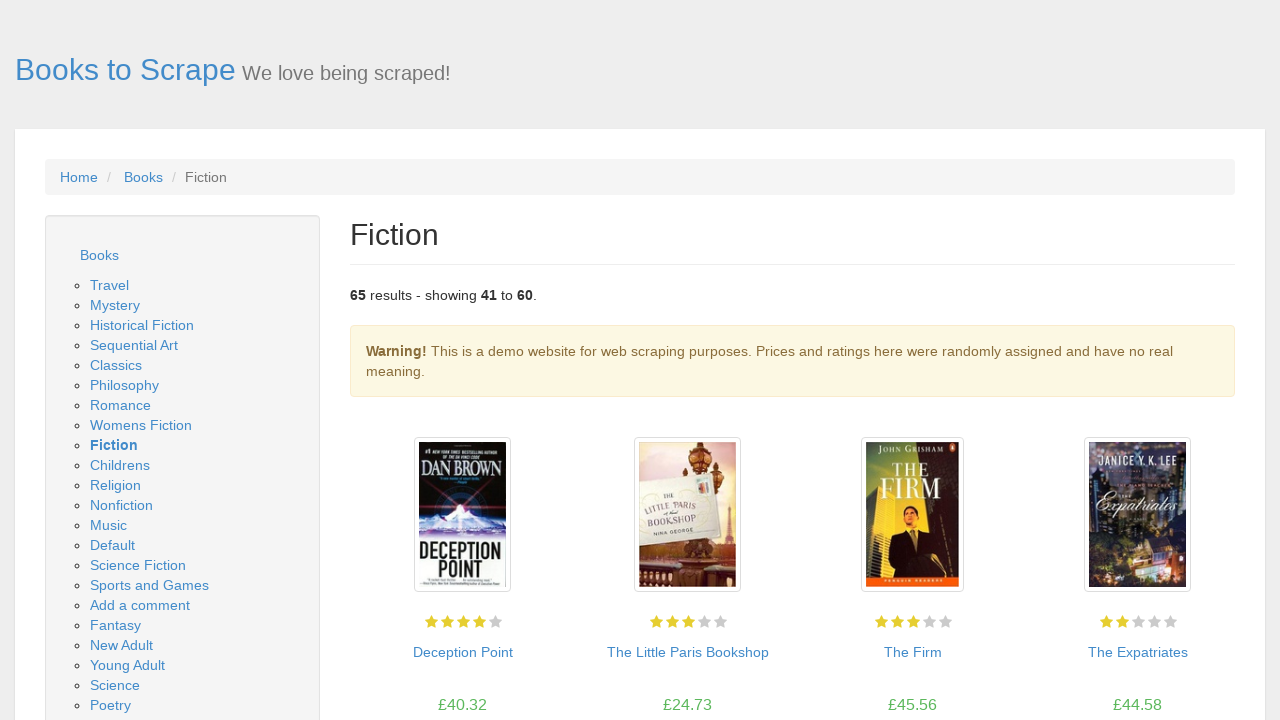

Extracted book price: £40.32
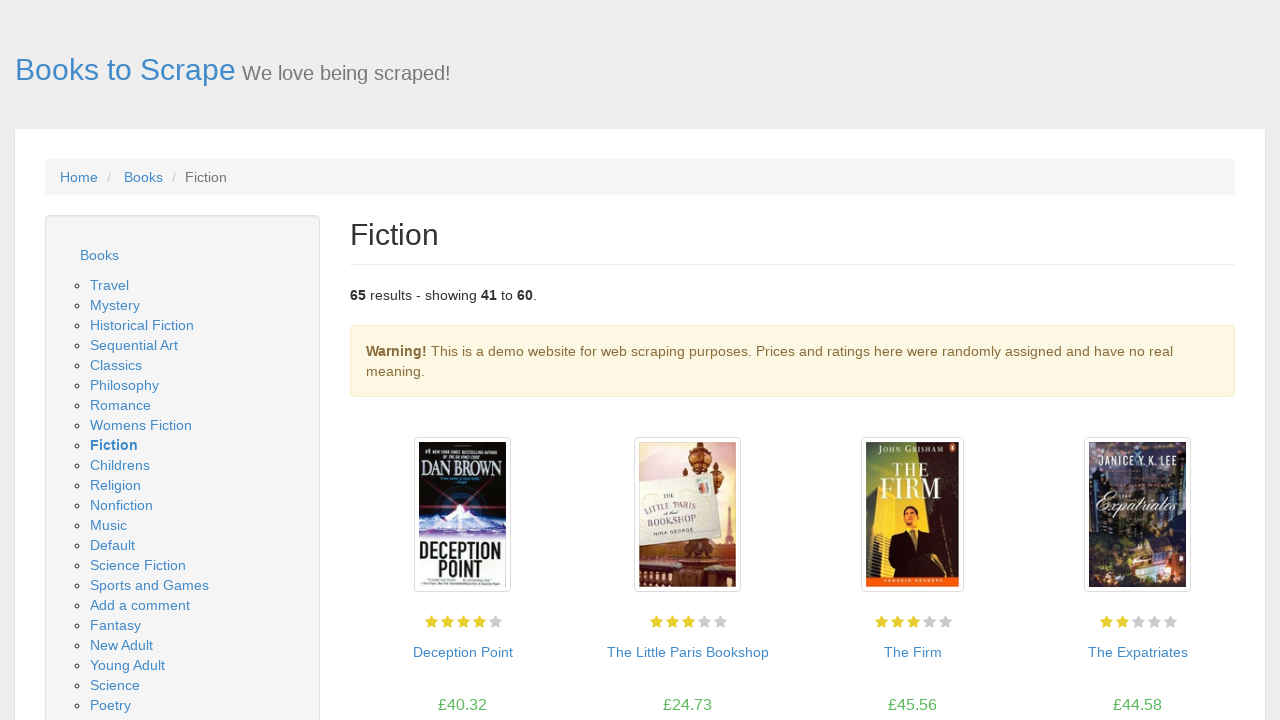

Extracted book title: The Little Paris Bookshop
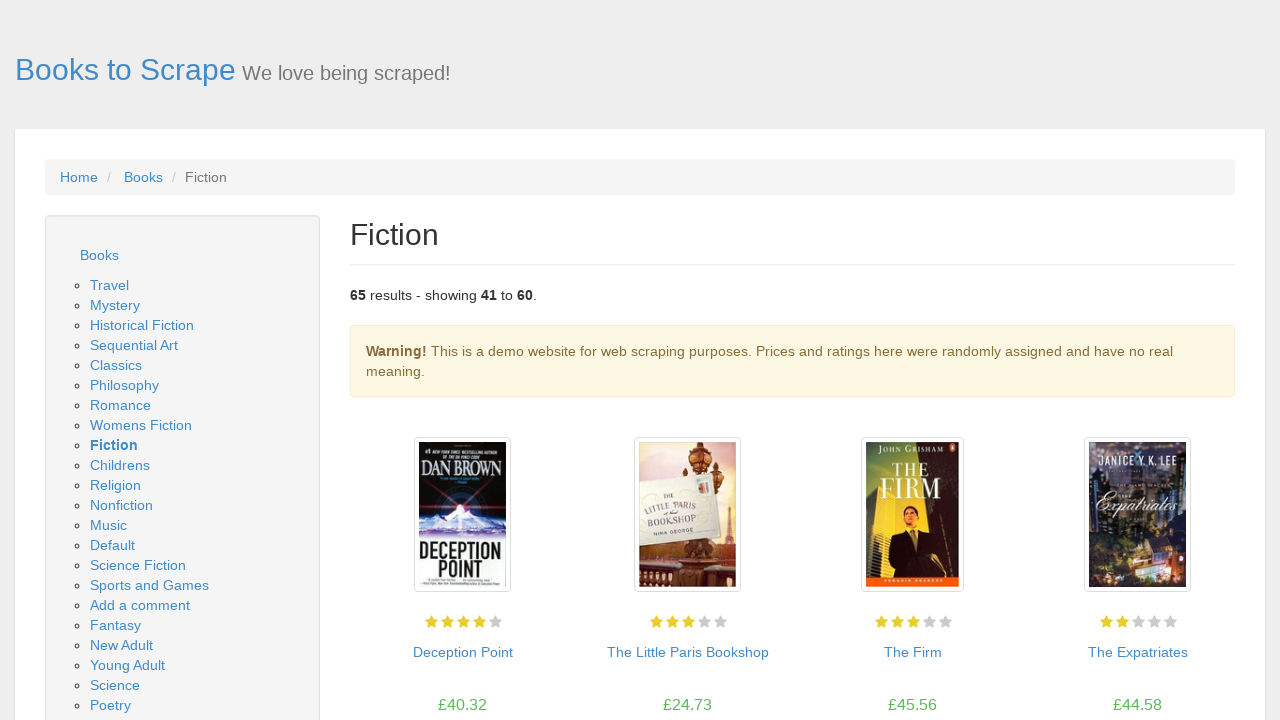

Stored book URL: https://books.toscrape.com/catalogue/the-little-paris-bookshop_407/index.html
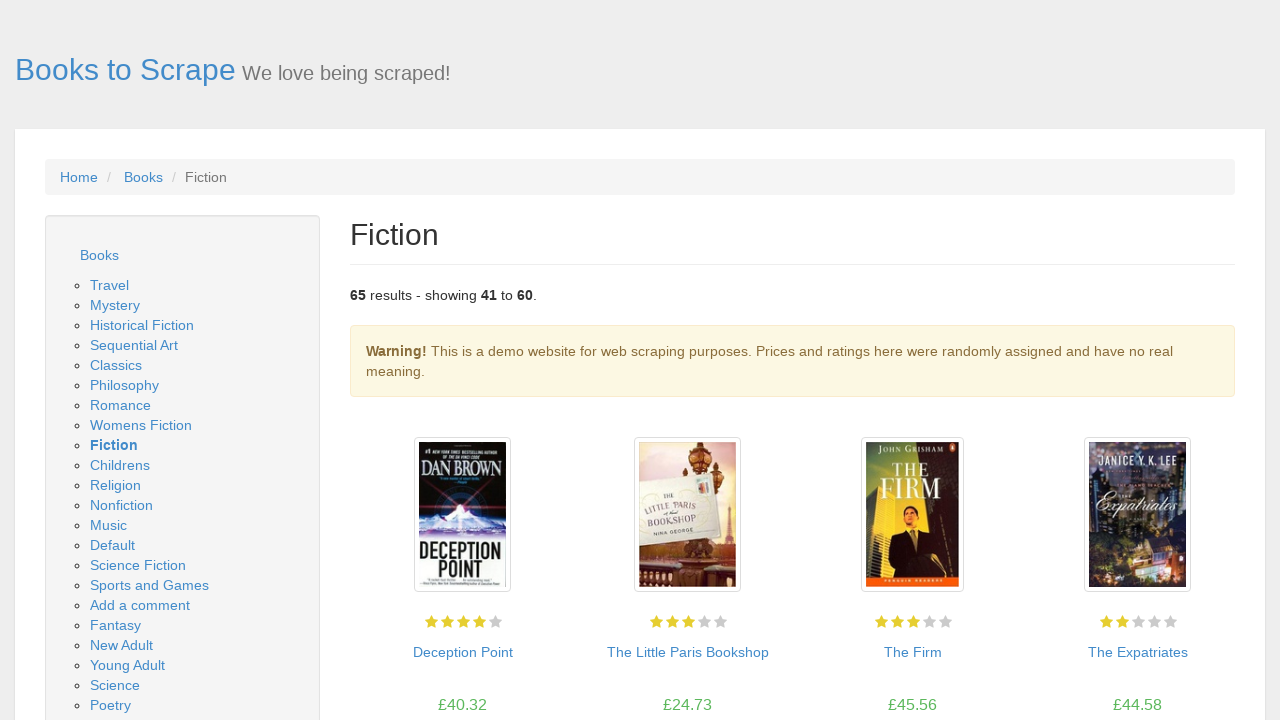

Extracted book price: £24.73
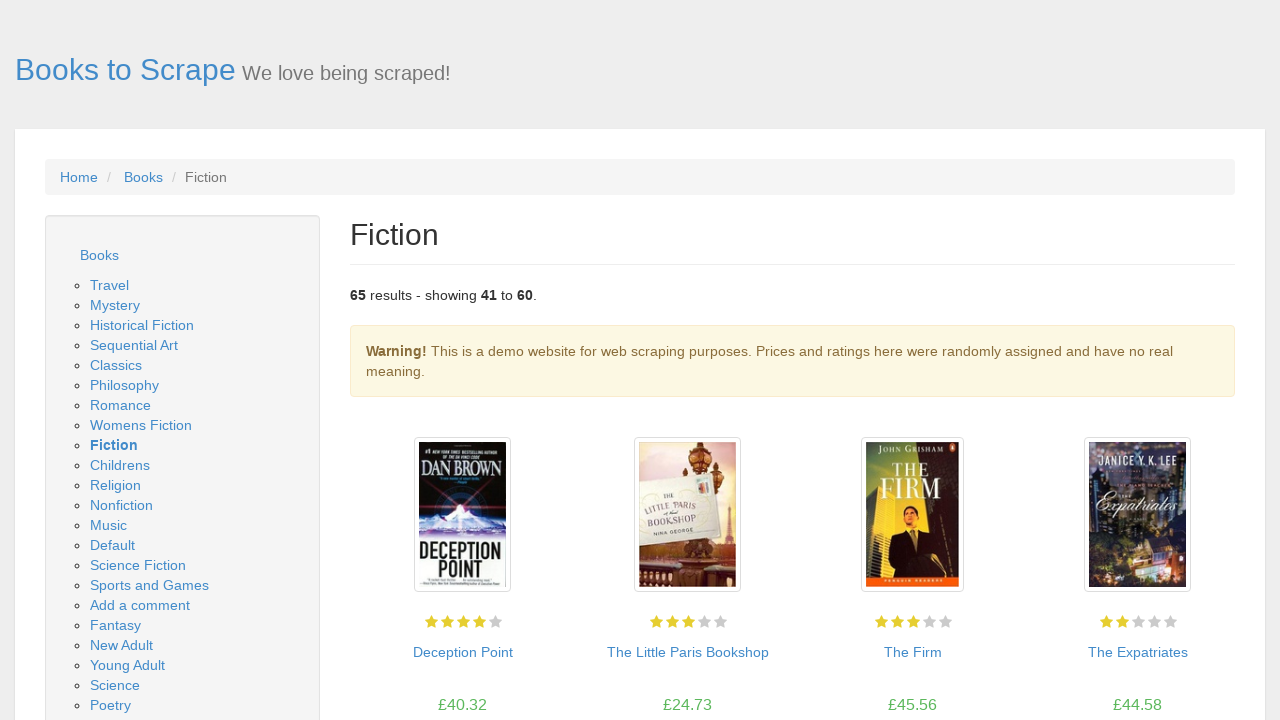

Extracted book title: The Firm
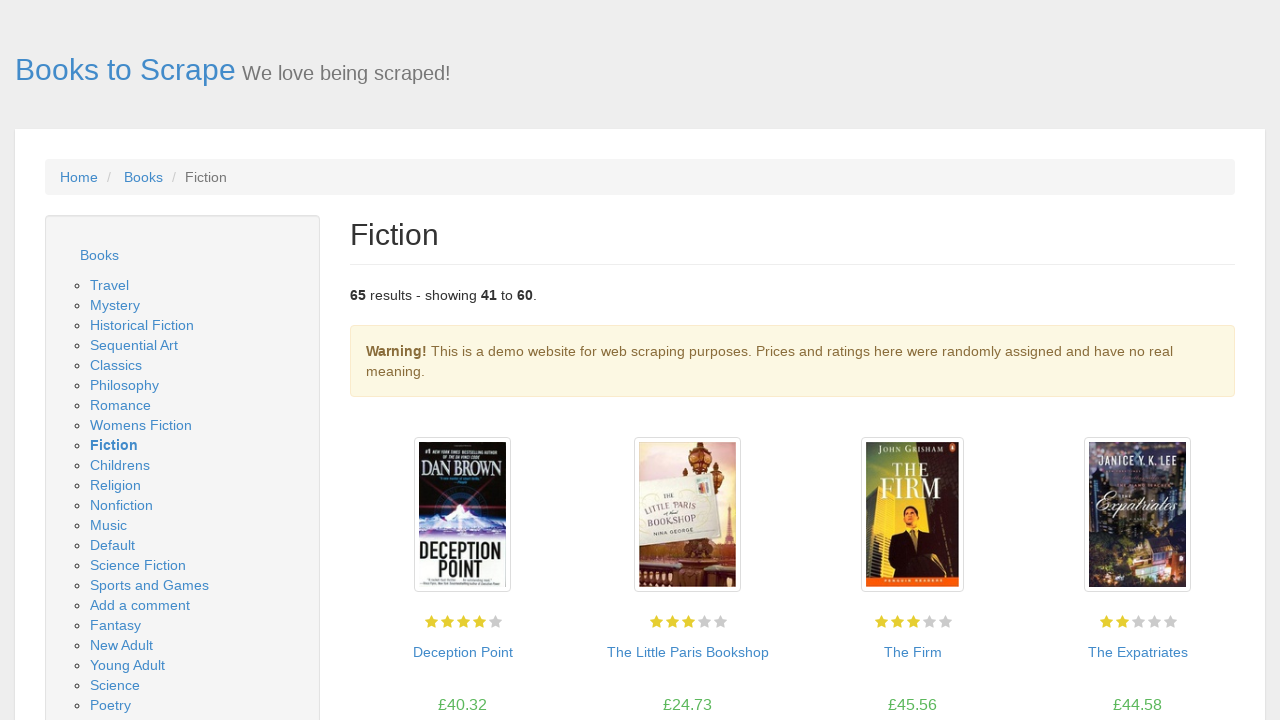

Stored book URL: https://books.toscrape.com/catalogue/the-firm_404/index.html
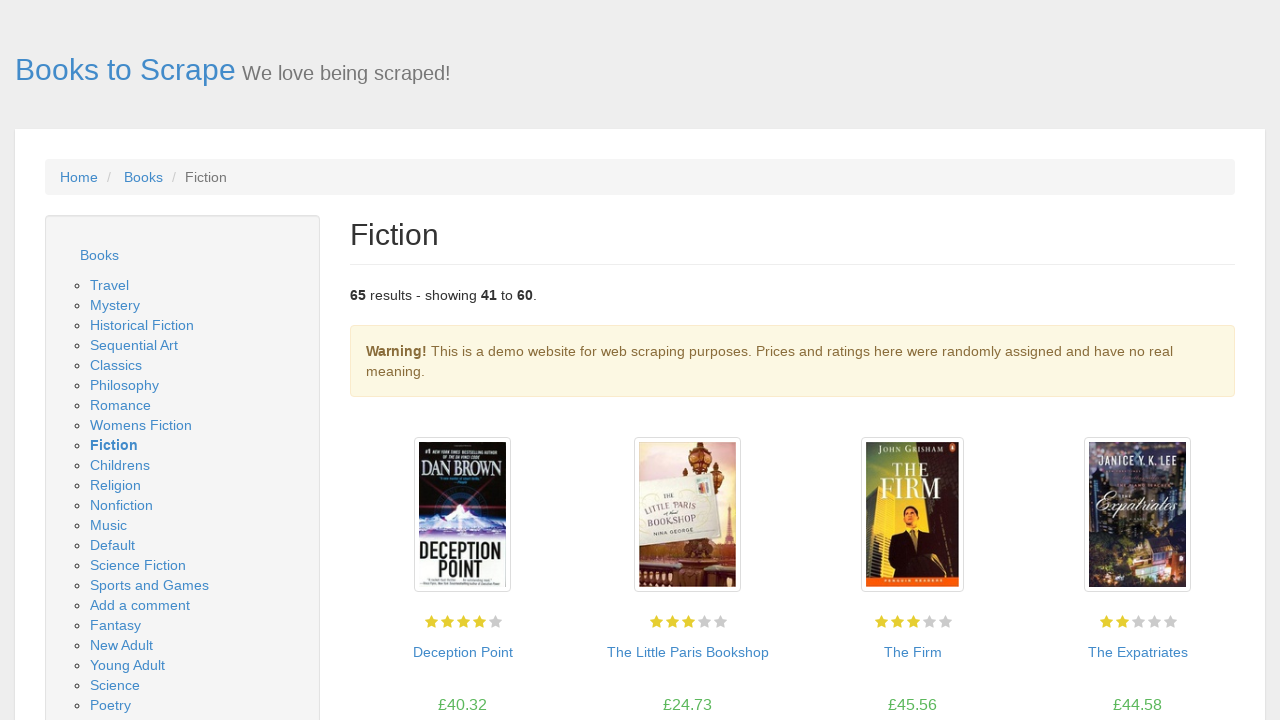

Extracted book price: £45.56
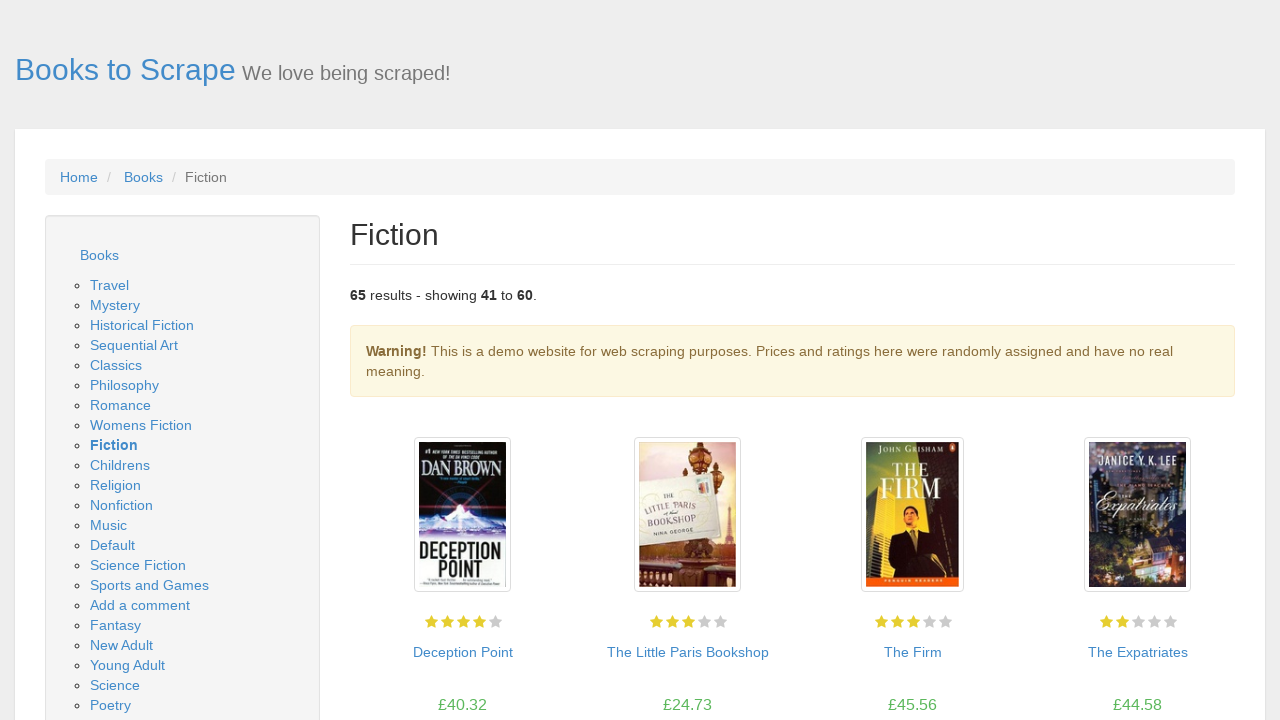

Extracted book title: The Expatriates
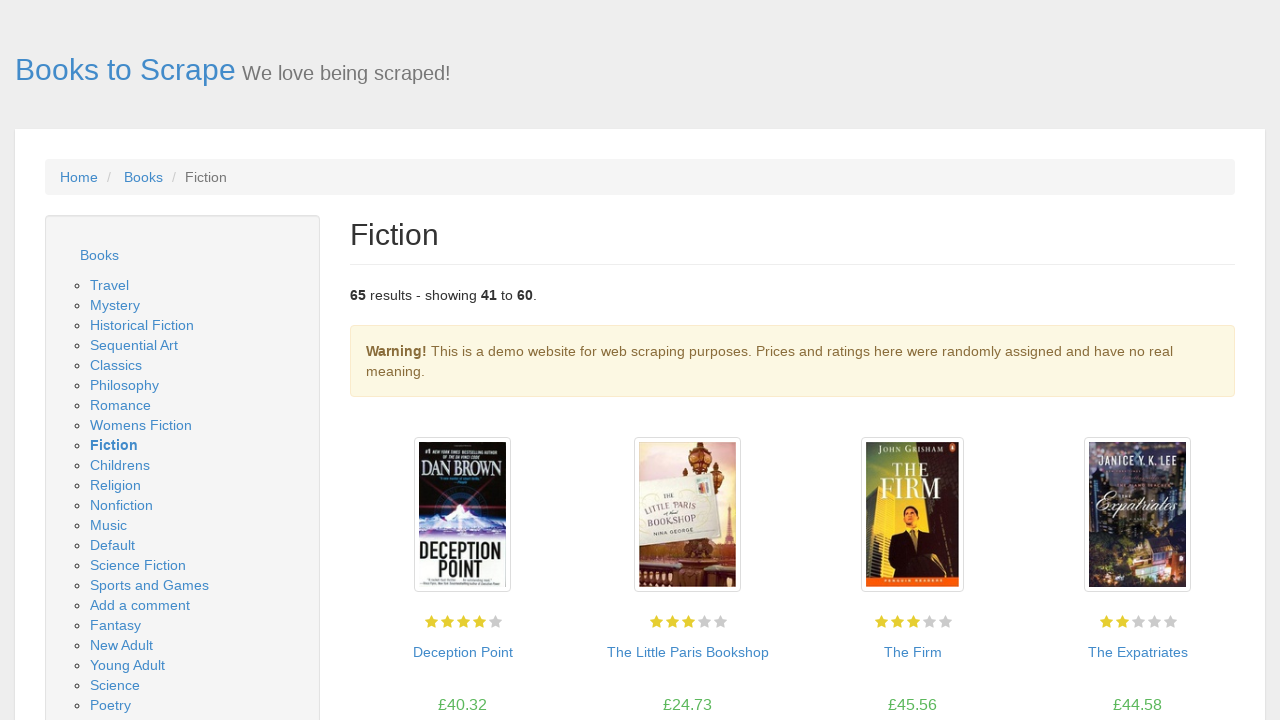

Stored book URL: https://books.toscrape.com/catalogue/the-expatriates_401/index.html
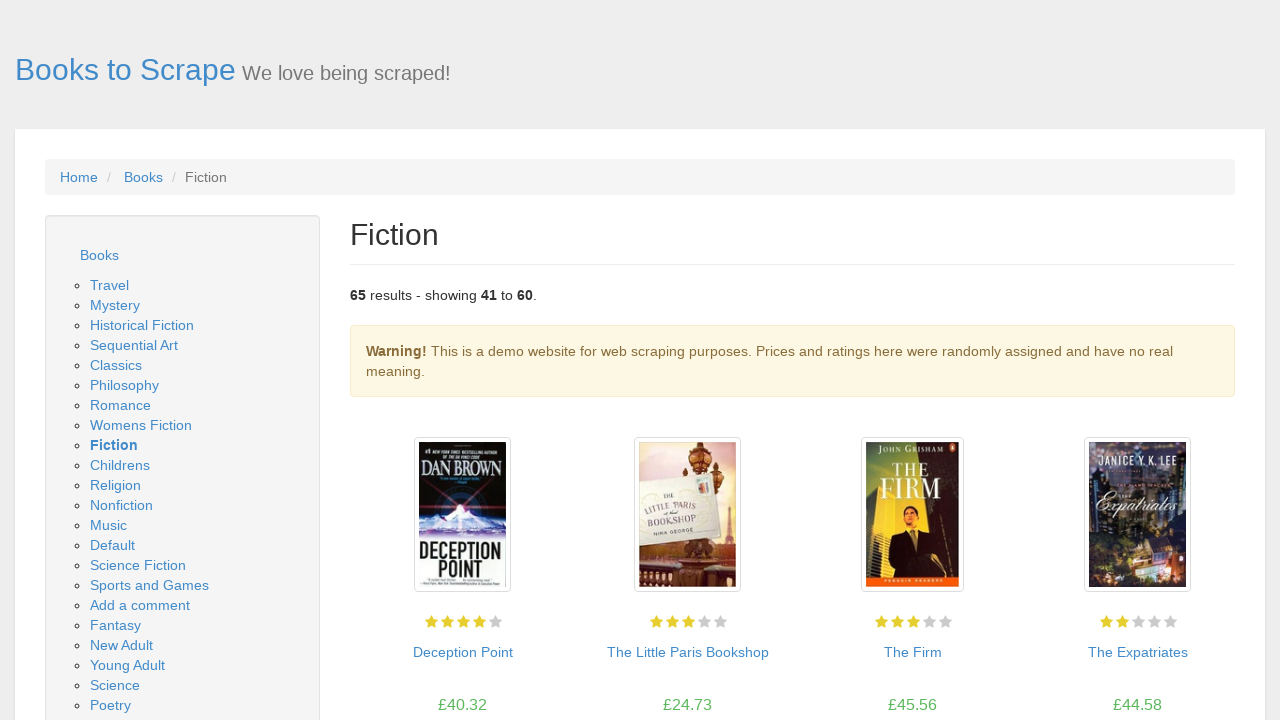

Extracted book price: £44.58
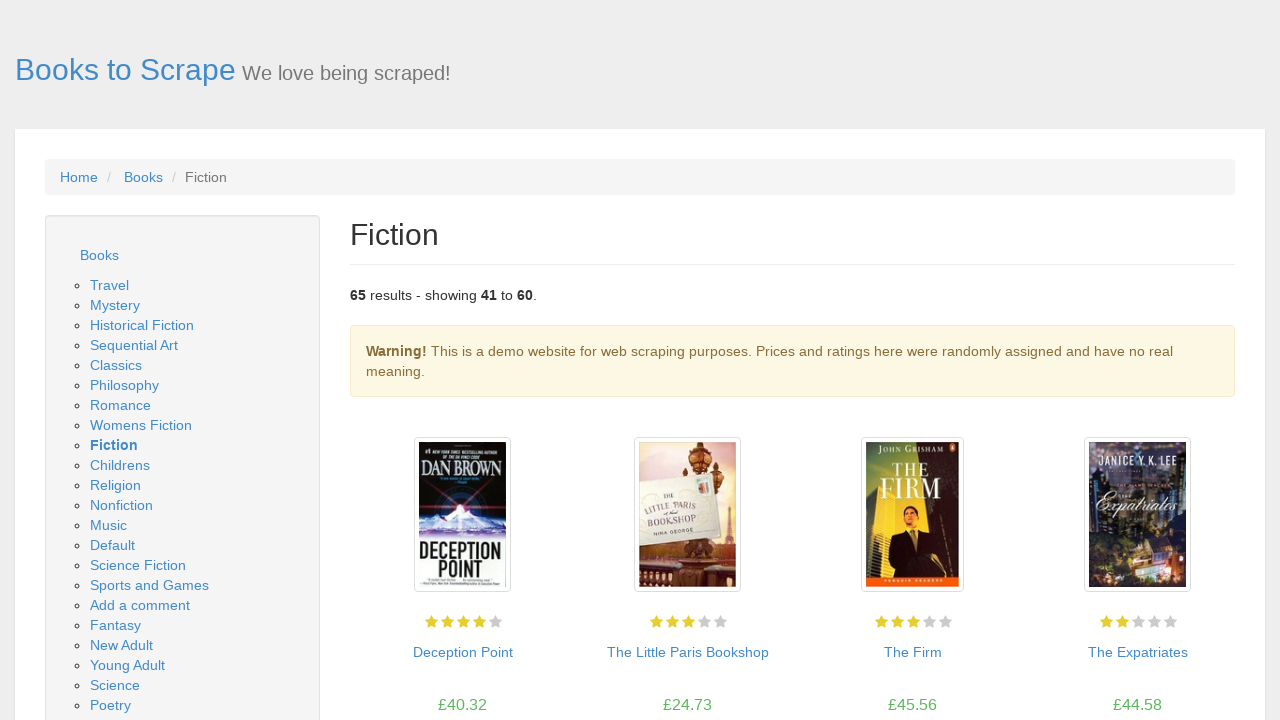

Extracted book title: Siddhartha
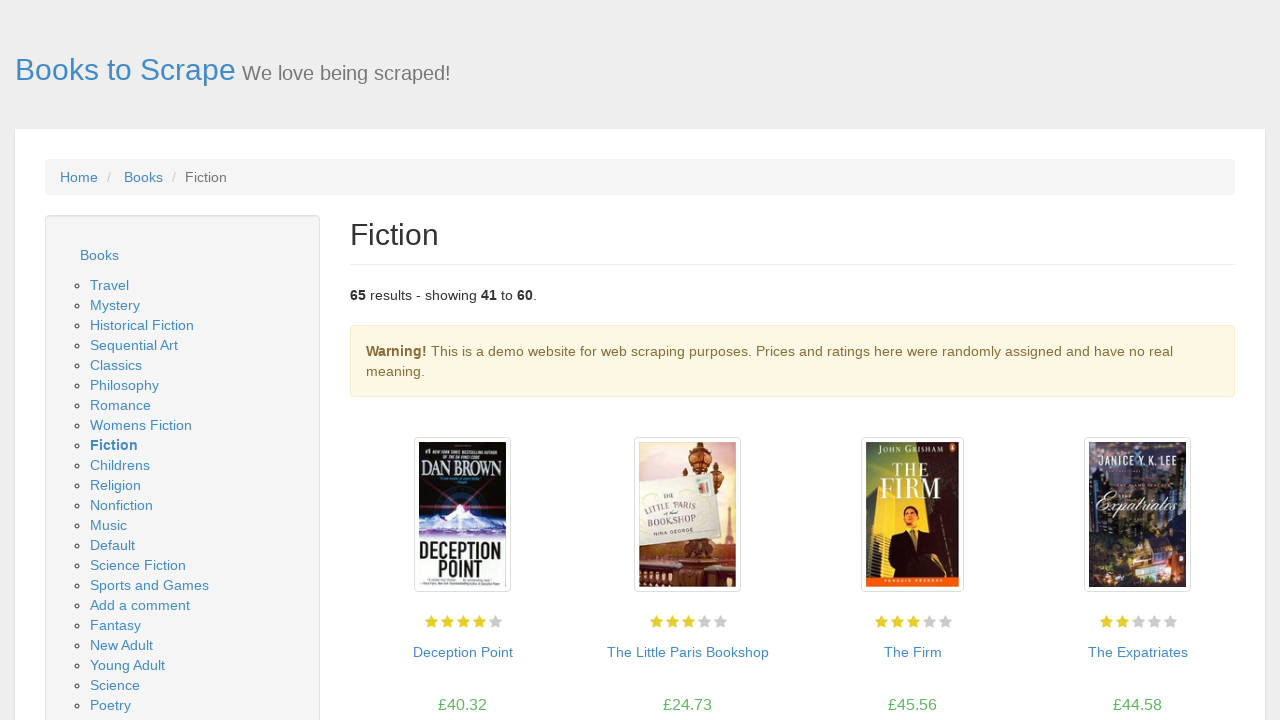

Stored book URL: https://books.toscrape.com/catalogue/siddhartha_393/index.html
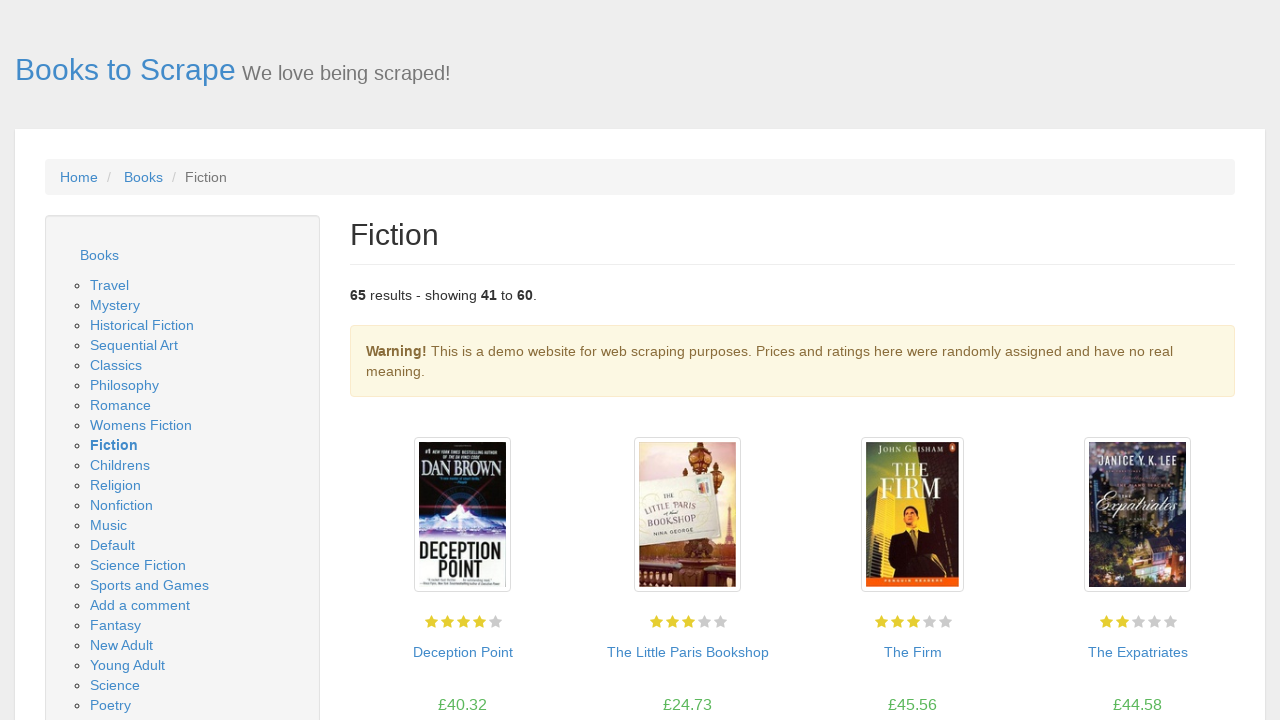

Extracted book price: £34.22
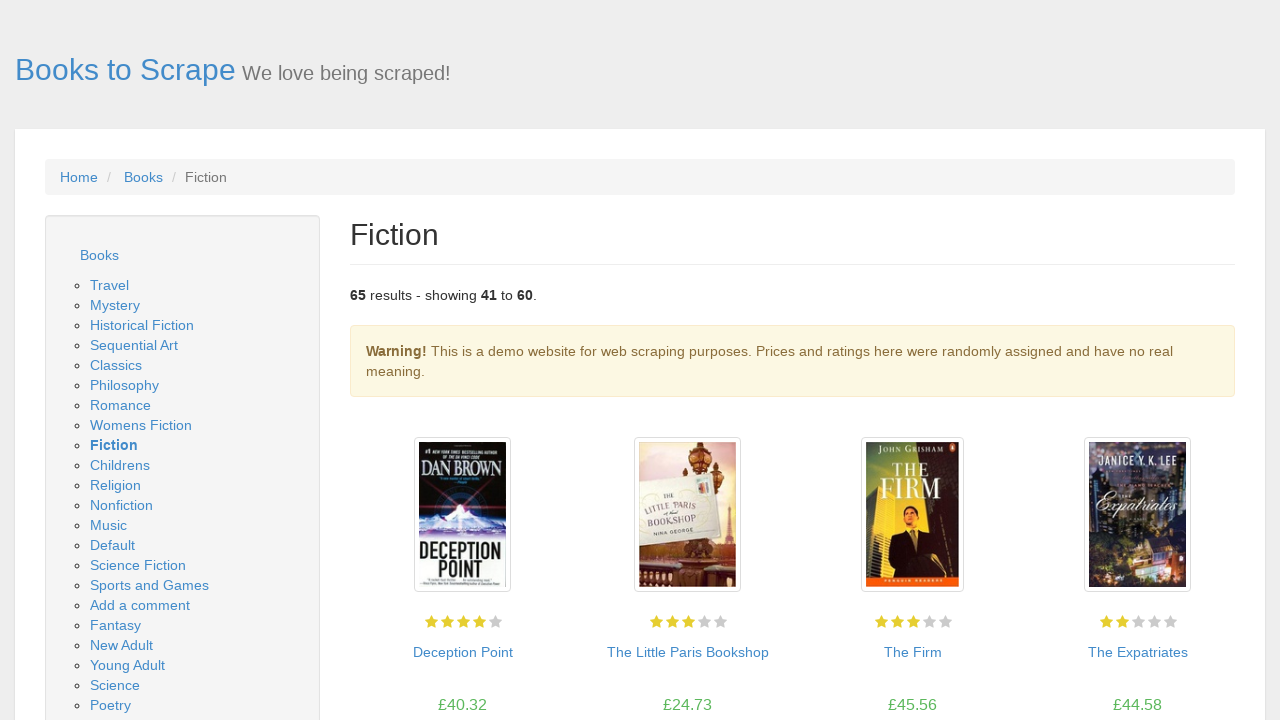

Extracted book title: Last One Home (New Beginnings #1)
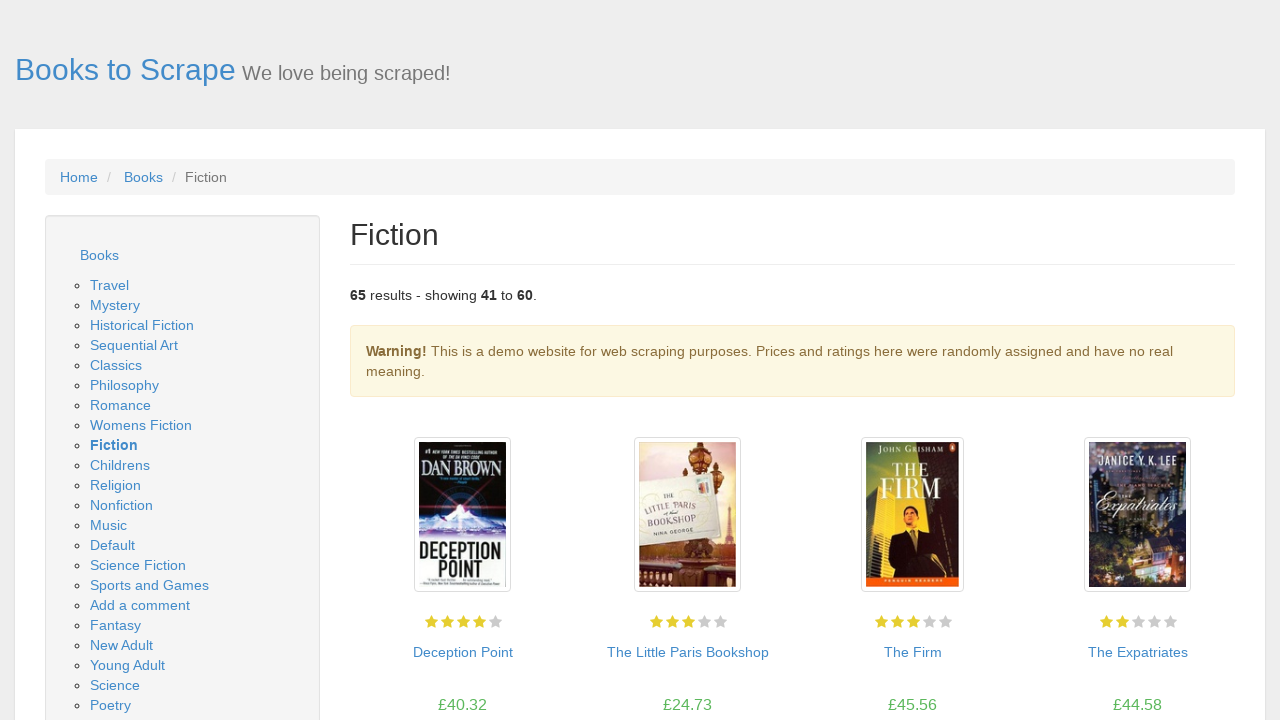

Stored book URL: https://books.toscrape.com/catalogue/last-one-home-new-beginnings-1_383/index.html
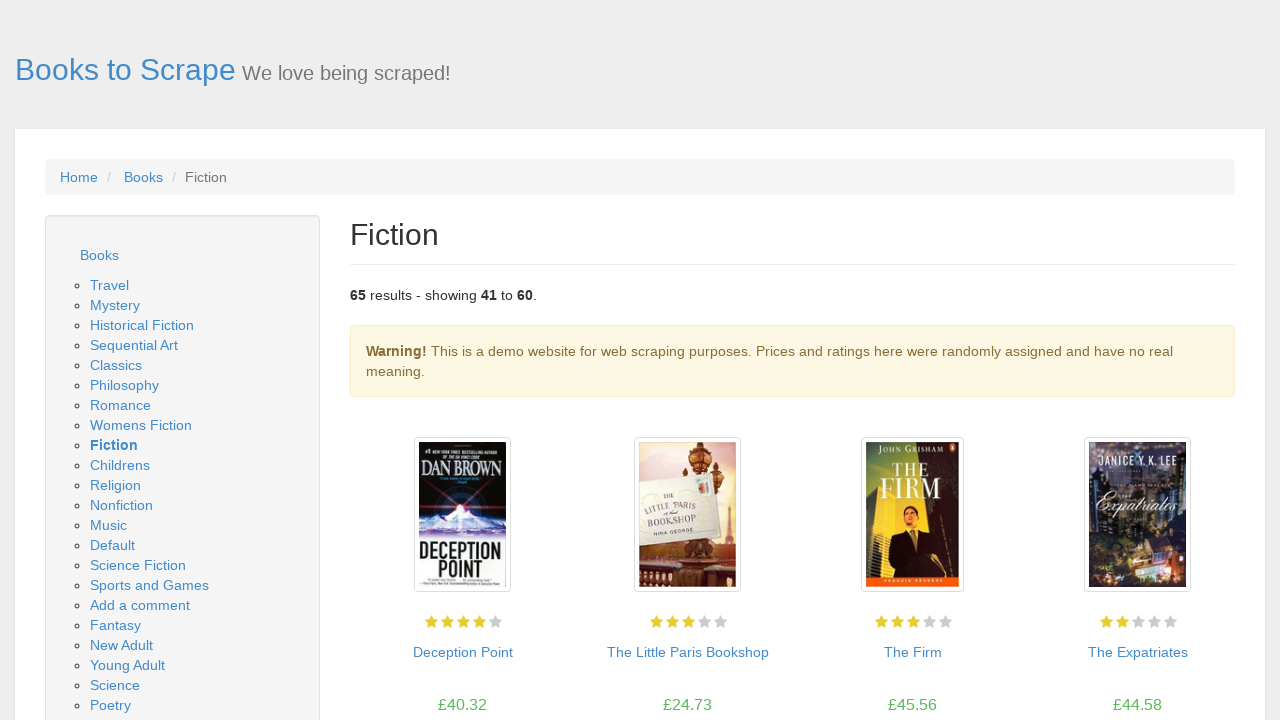

Extracted book price: £59.98
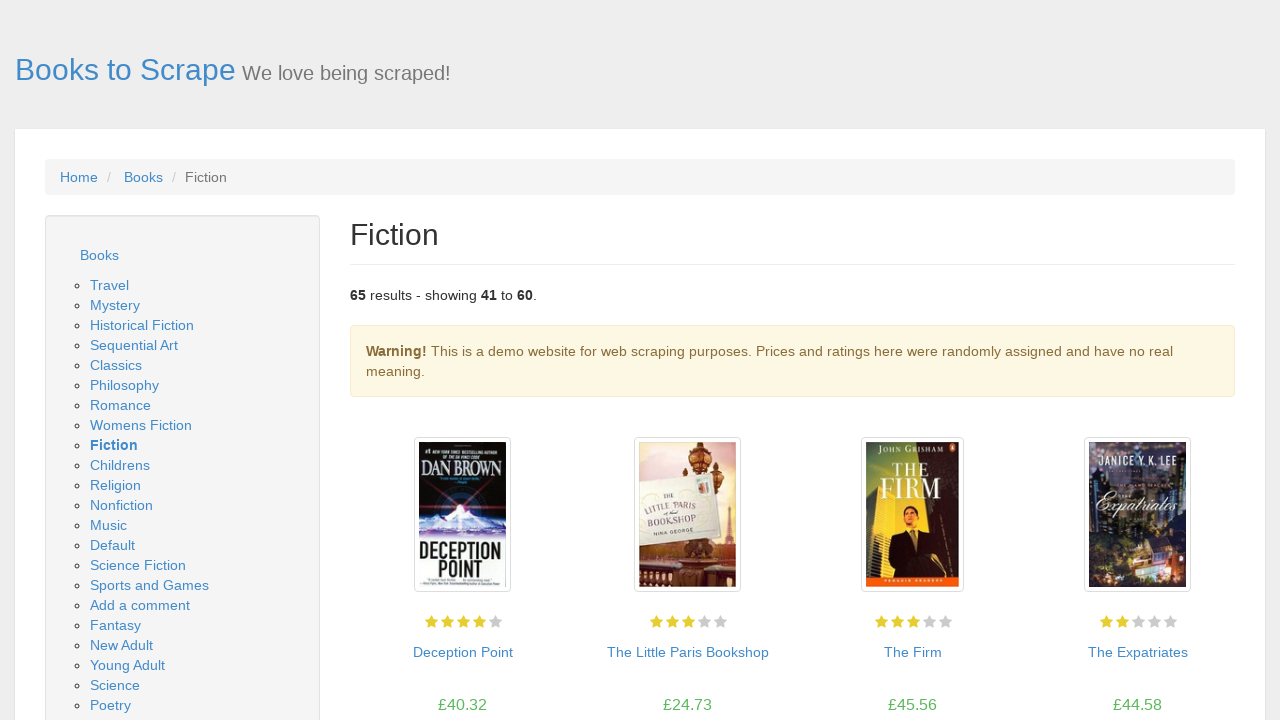

Extracted book title: Digital Fortress
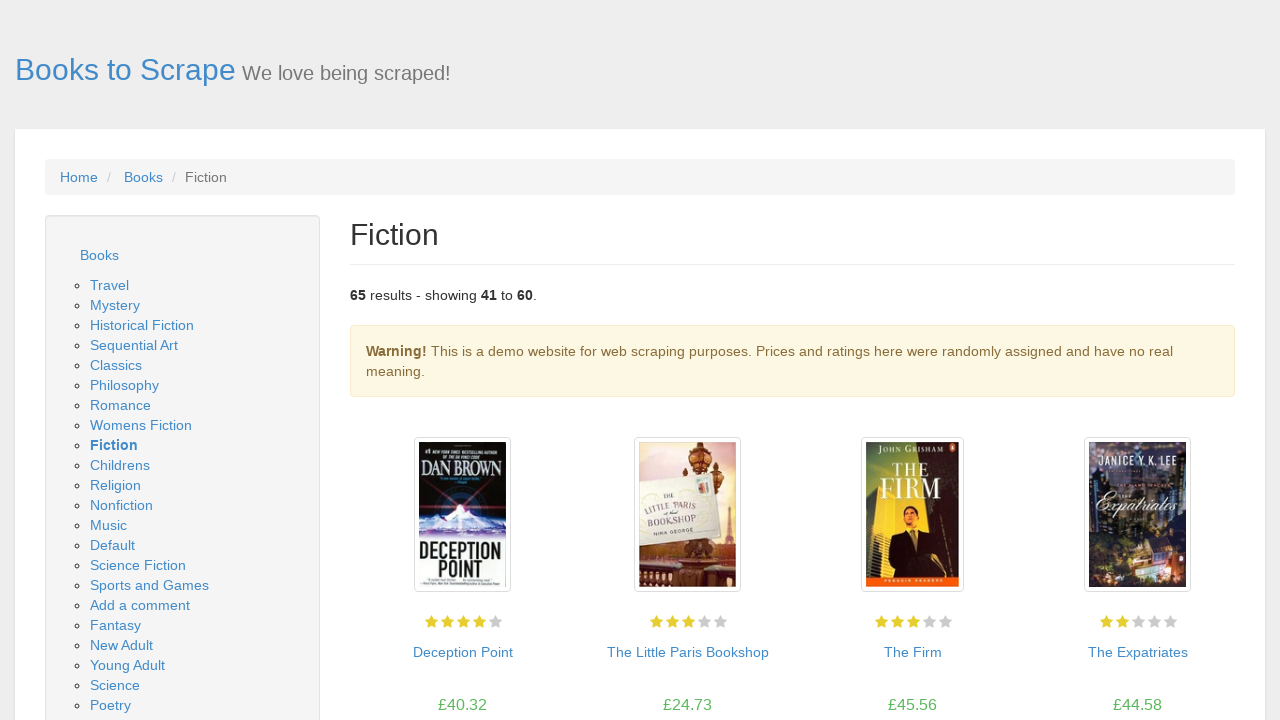

Stored book URL: https://books.toscrape.com/catalogue/digital-fortress_369/index.html
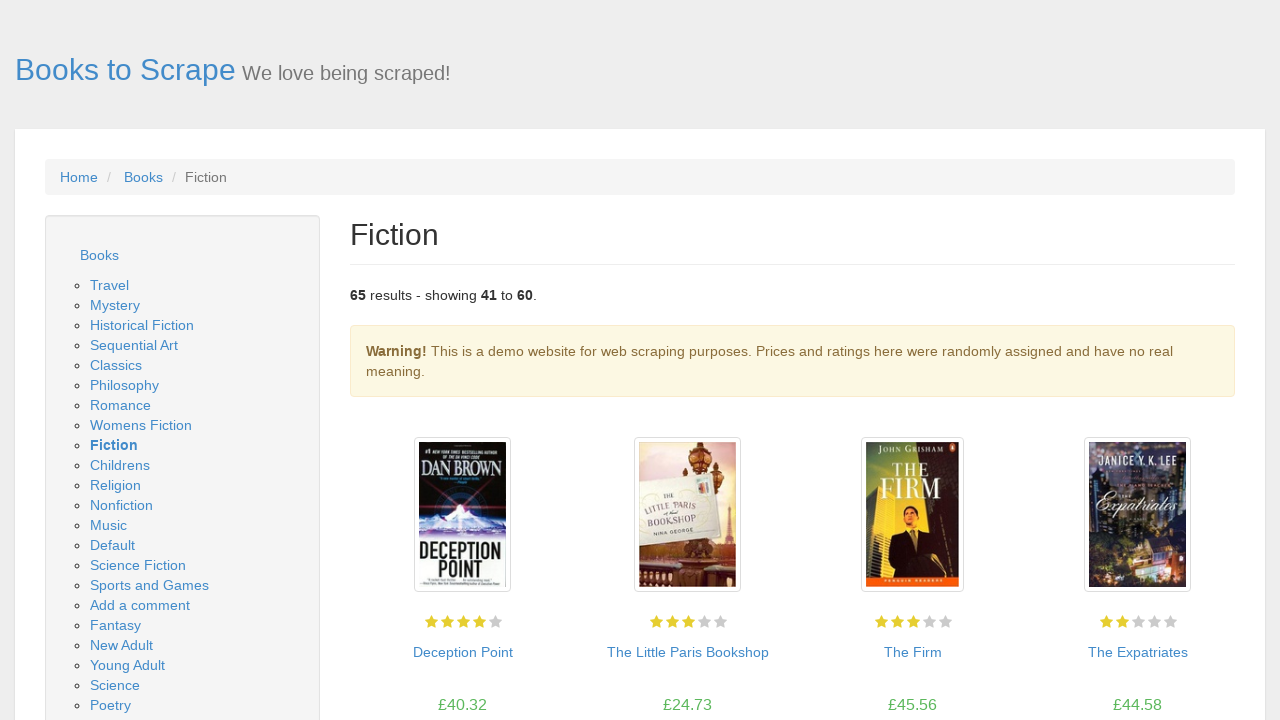

Extracted book price: £58.00
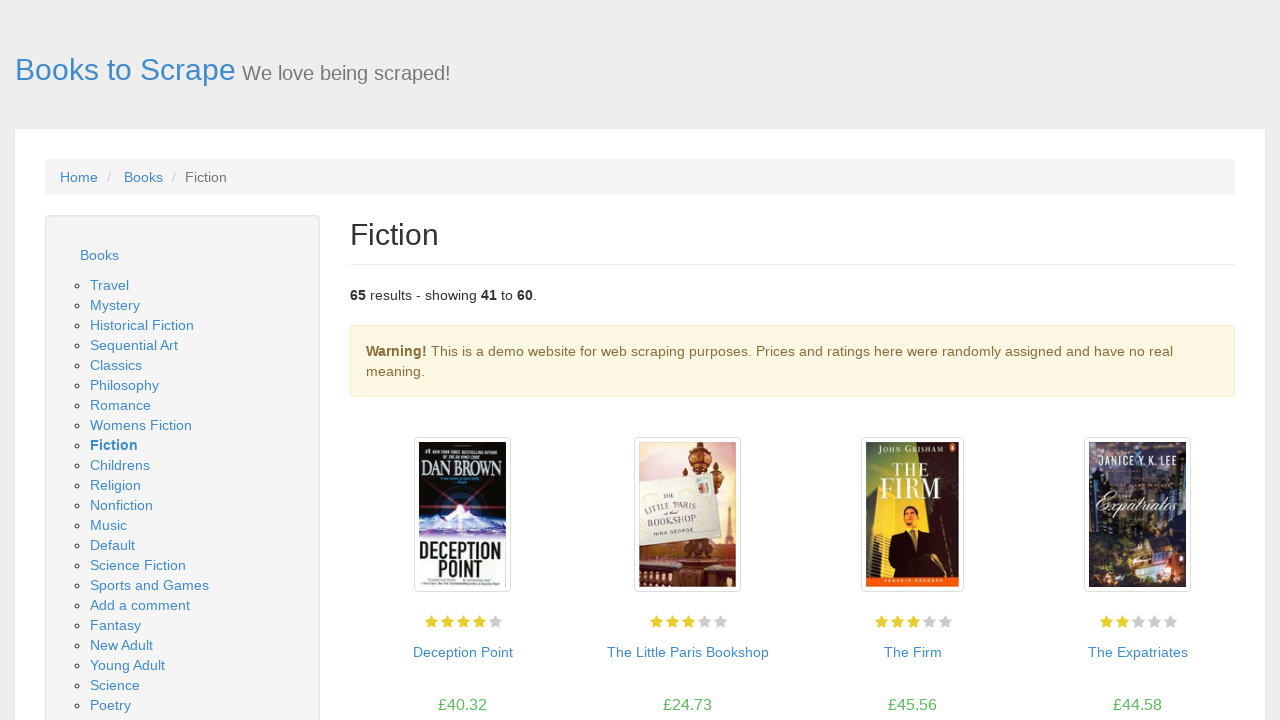

Extracted book title: Atlas Shrugged
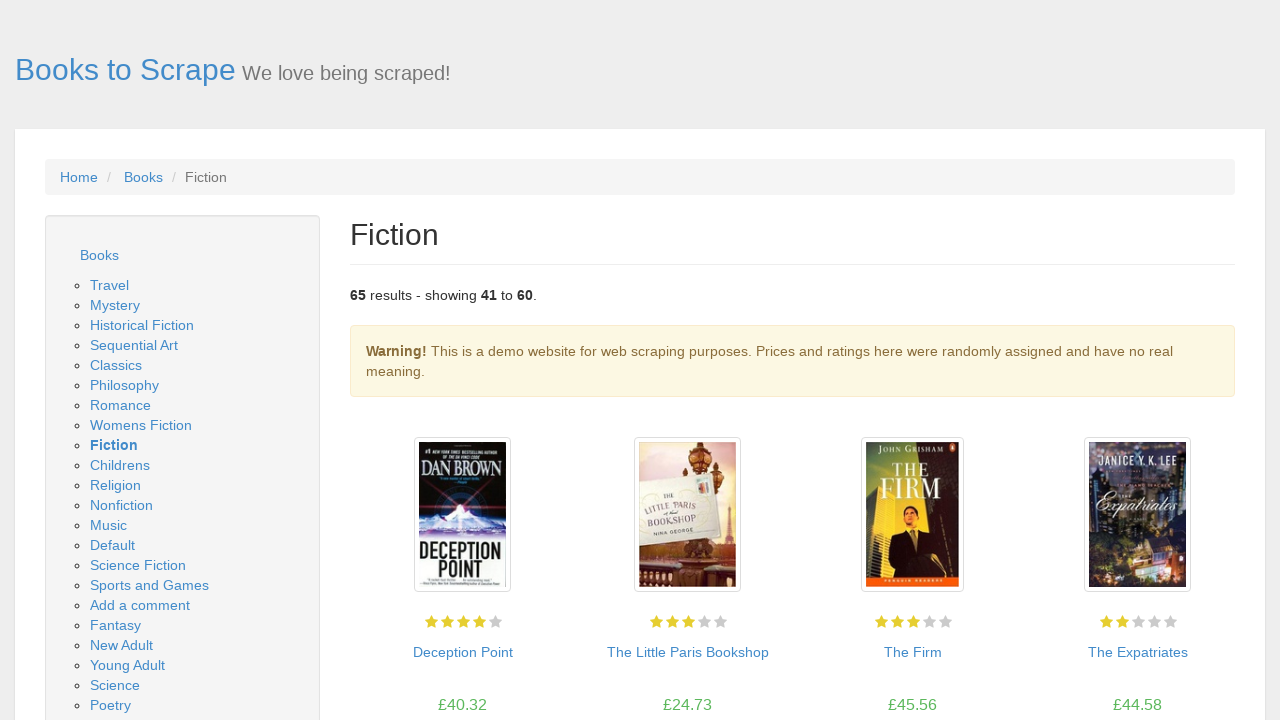

Stored book URL: https://books.toscrape.com/catalogue/atlas-shrugged_314/index.html
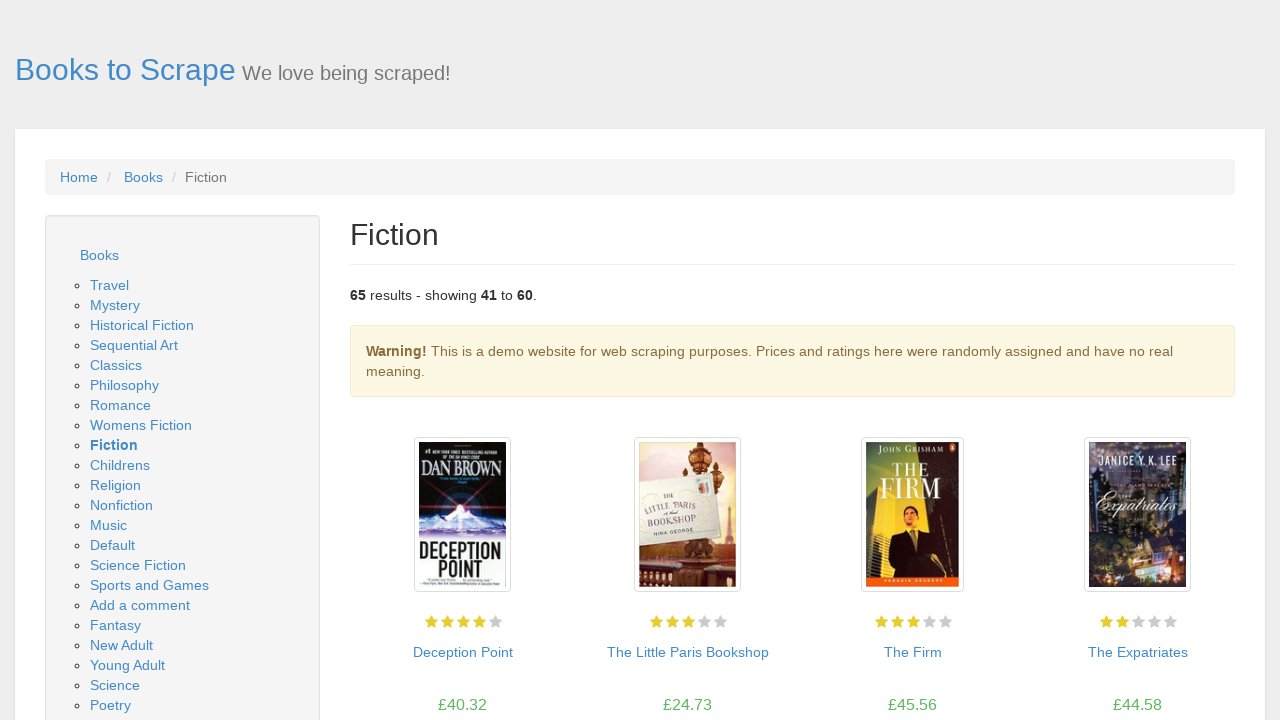

Extracted book price: £26.58
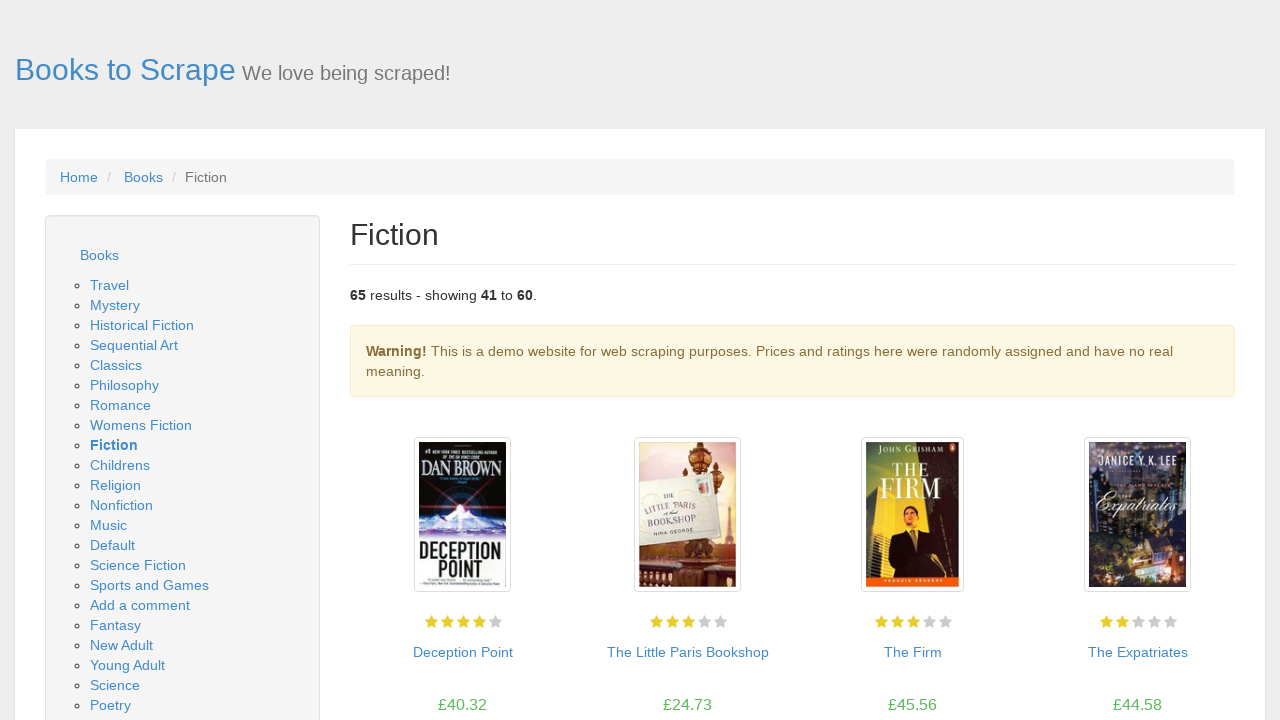

Extracted book title: Three-Martini Lunch
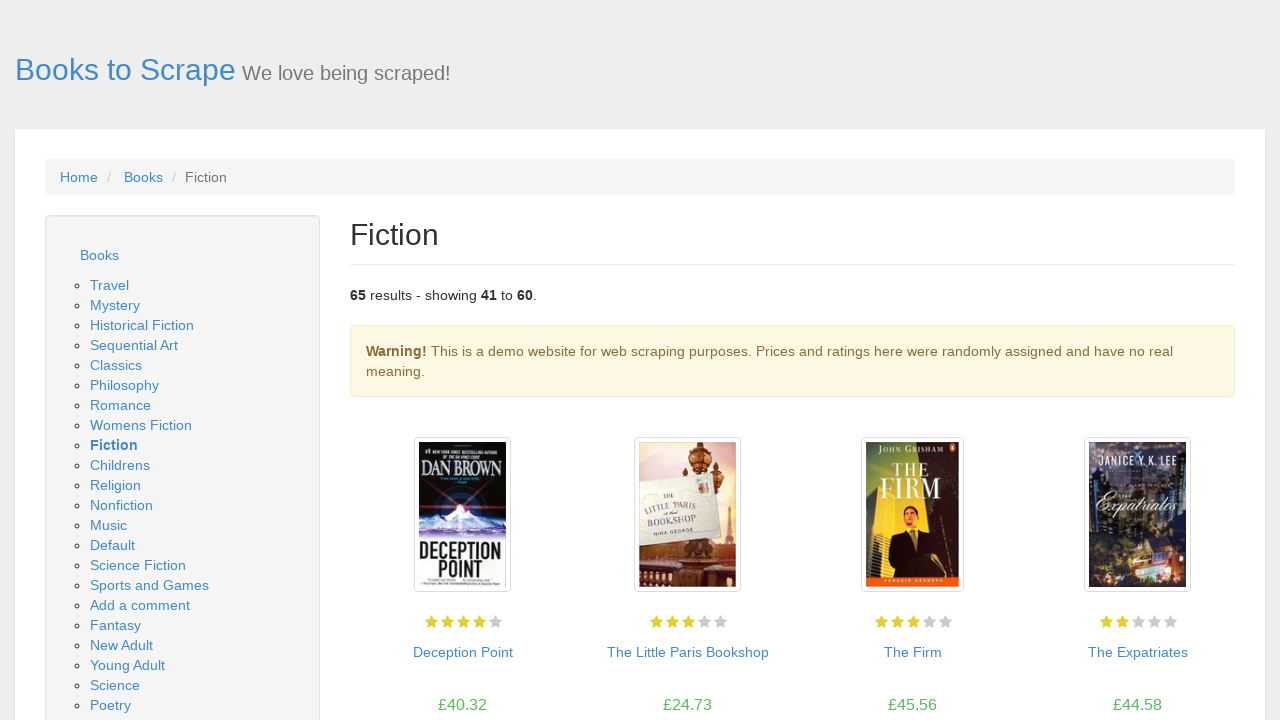

Stored book URL: https://books.toscrape.com/catalogue/three-martini-lunch_290/index.html
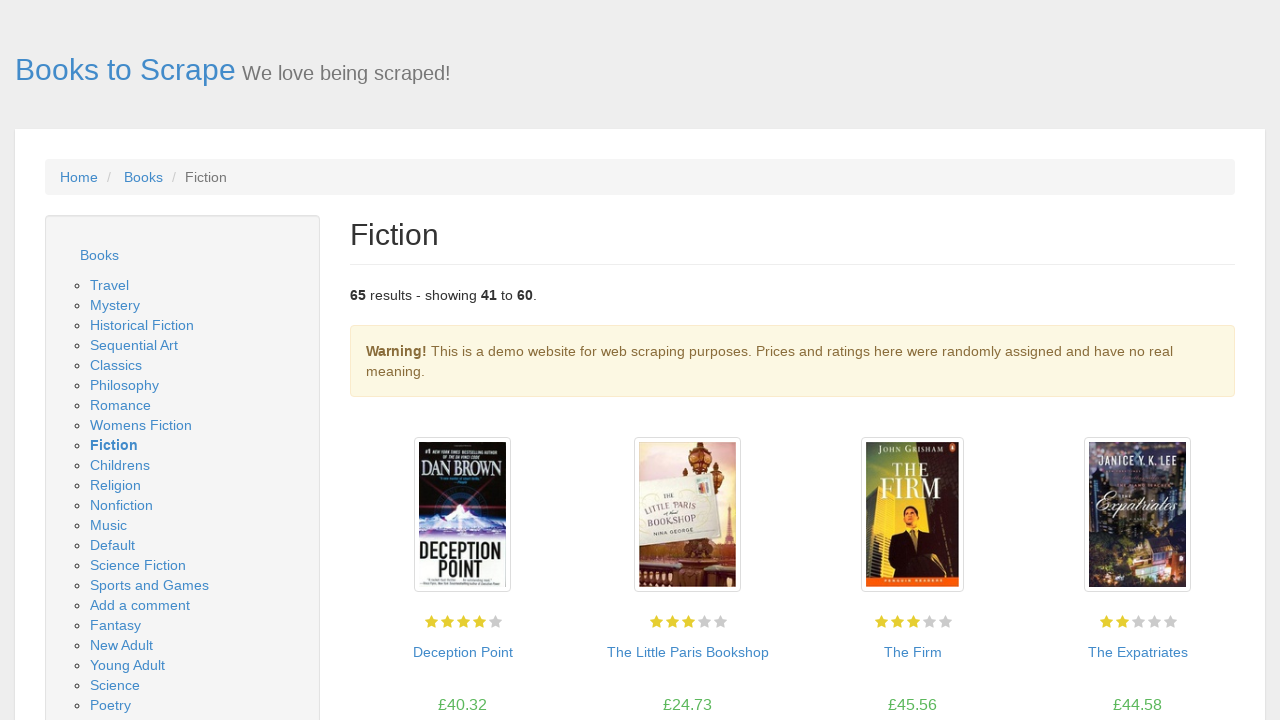

Extracted book price: £23.21
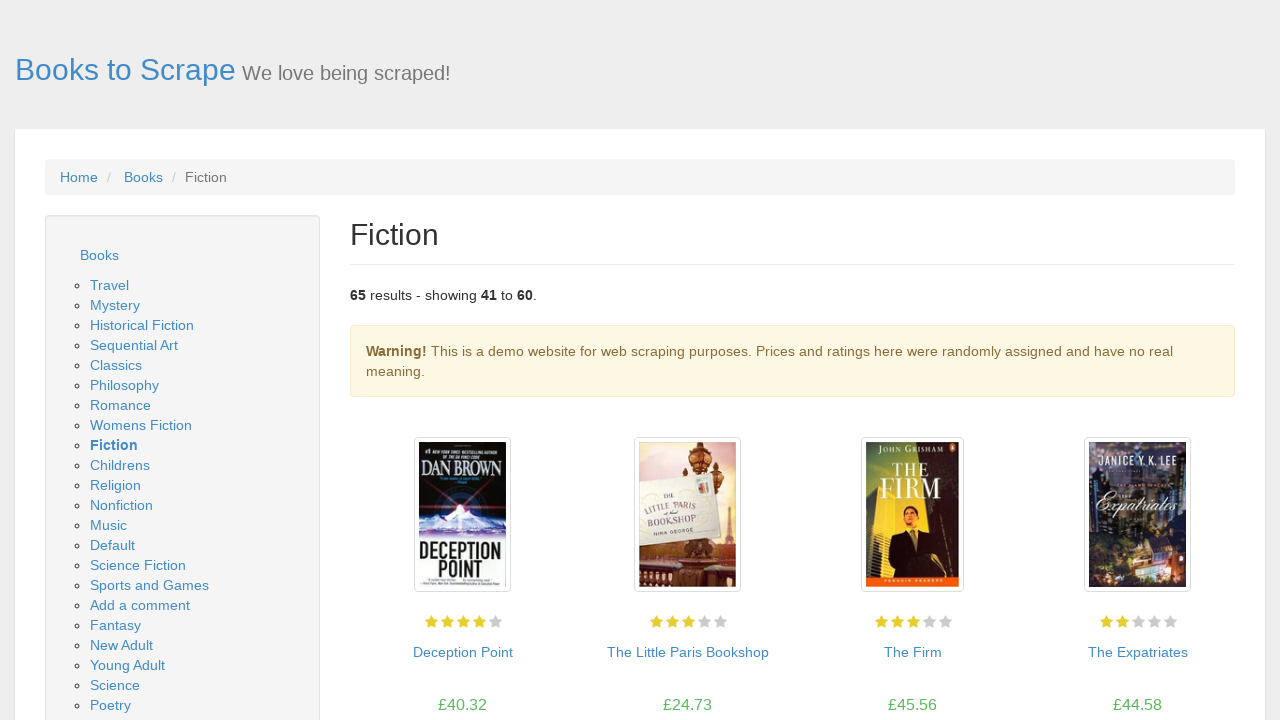

Extracted book title: The Nightingale
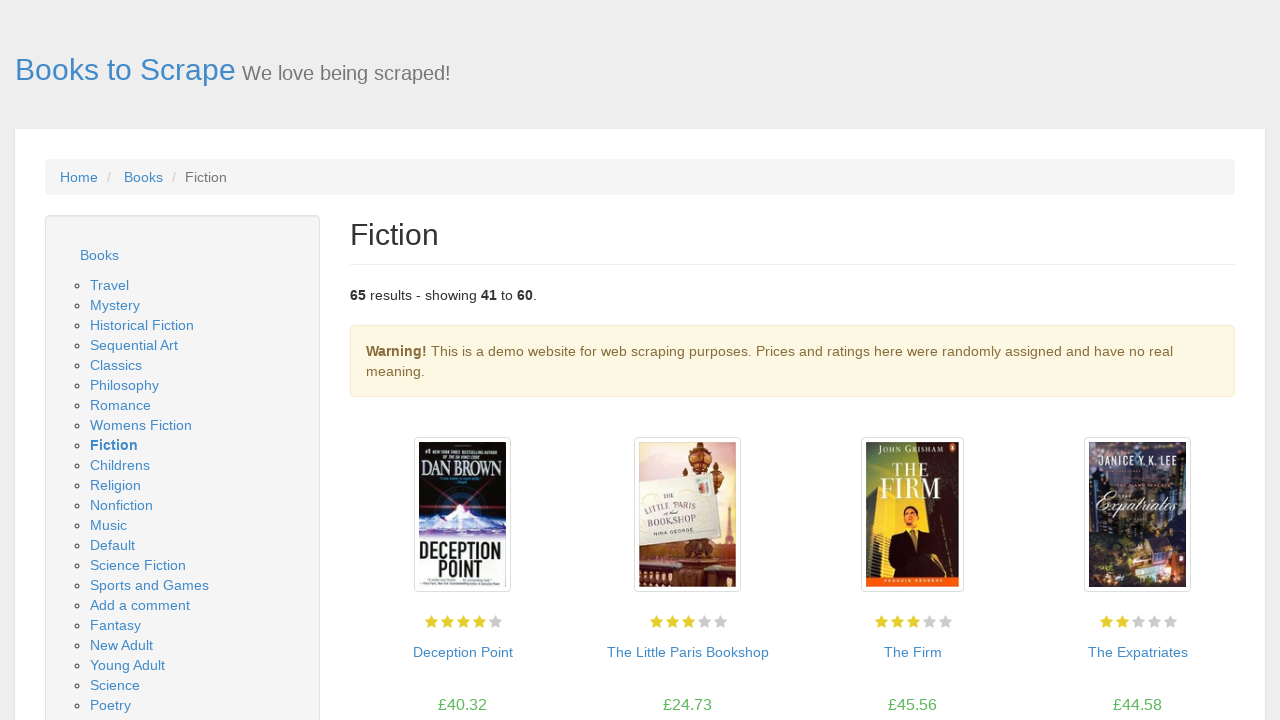

Stored book URL: https://books.toscrape.com/catalogue/the-nightingale_267/index.html
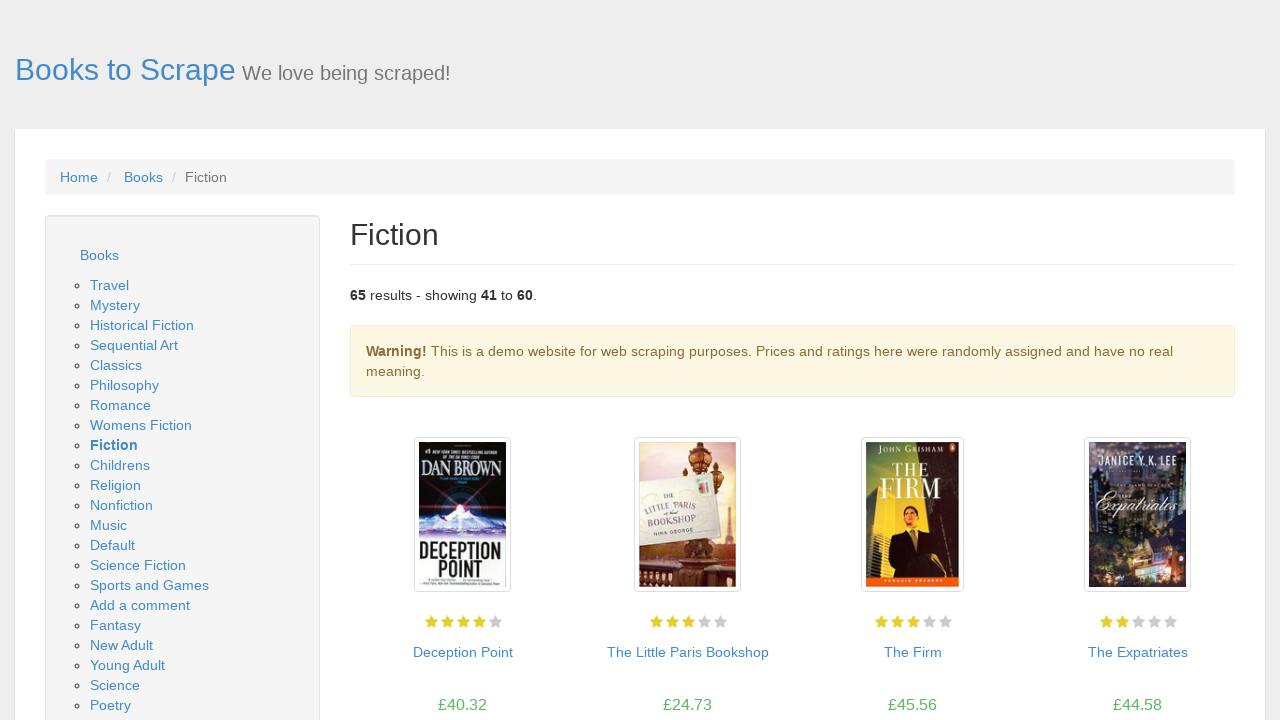

Extracted book price: £26.26
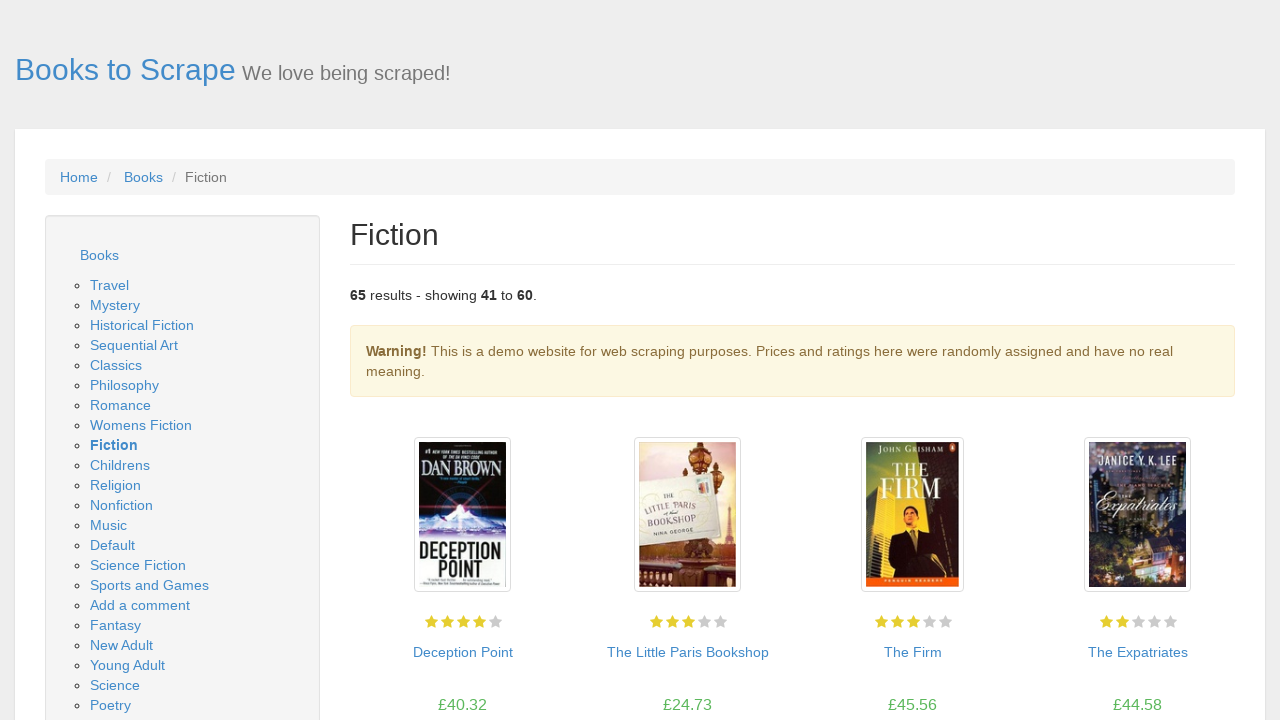

Extracted book title: The Infinities
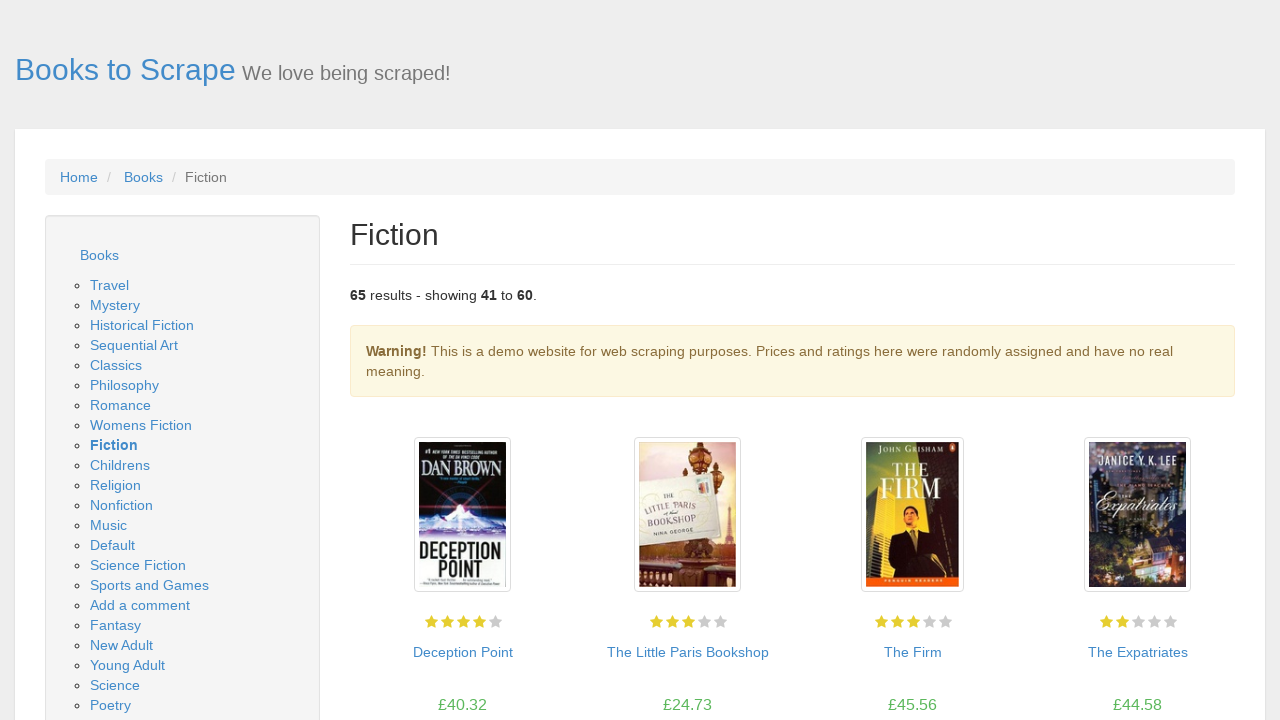

Stored book URL: https://books.toscrape.com/catalogue/the-infinities_257/index.html
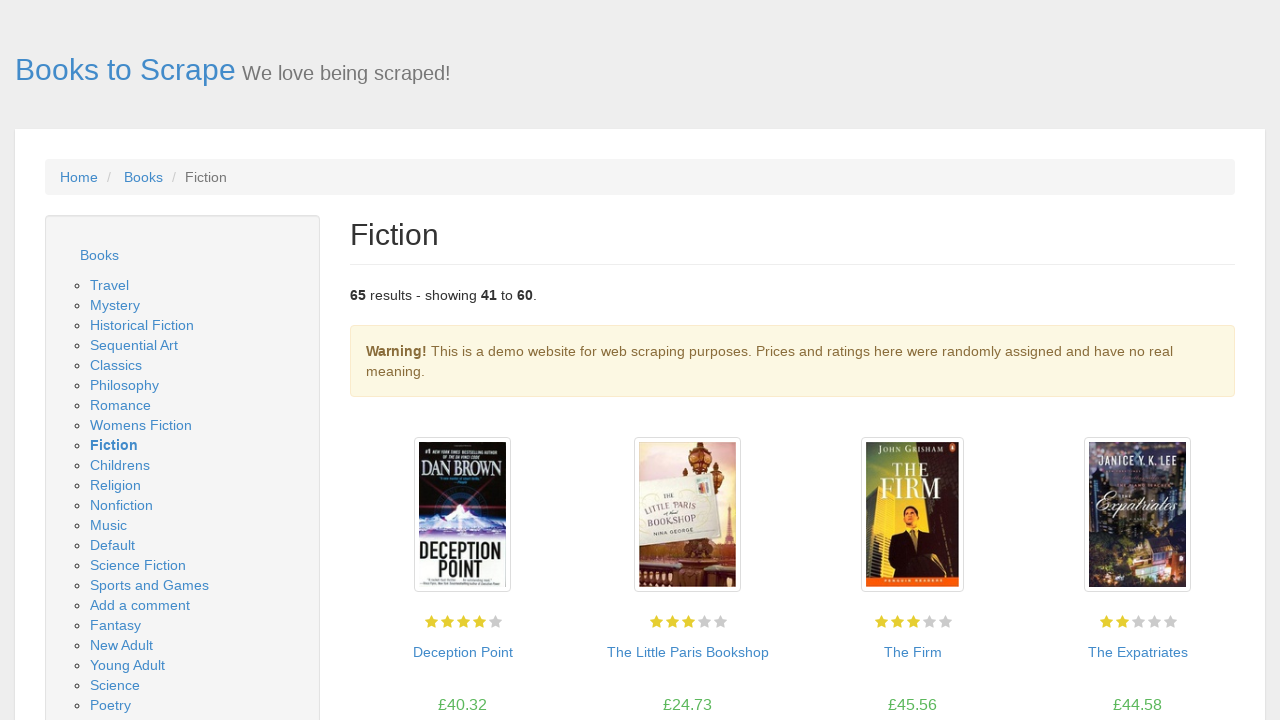

Extracted book price: £27.41
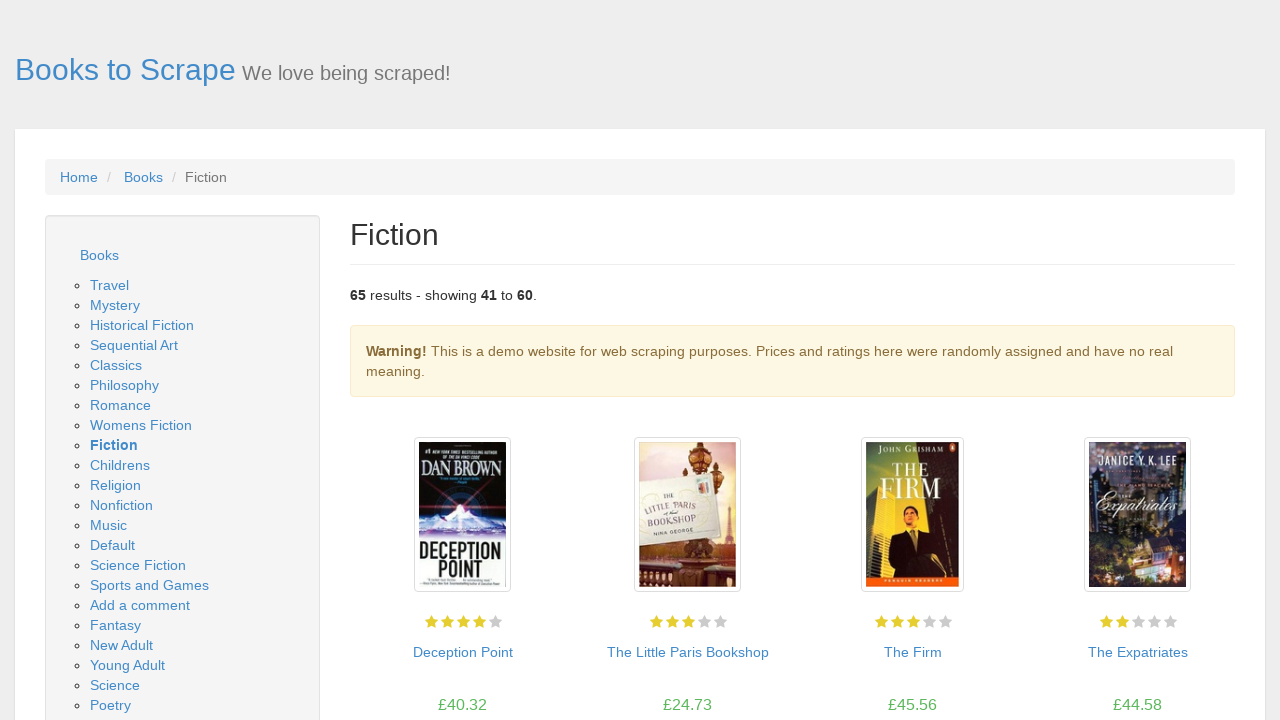

Extracted book title: The Husband's Secret
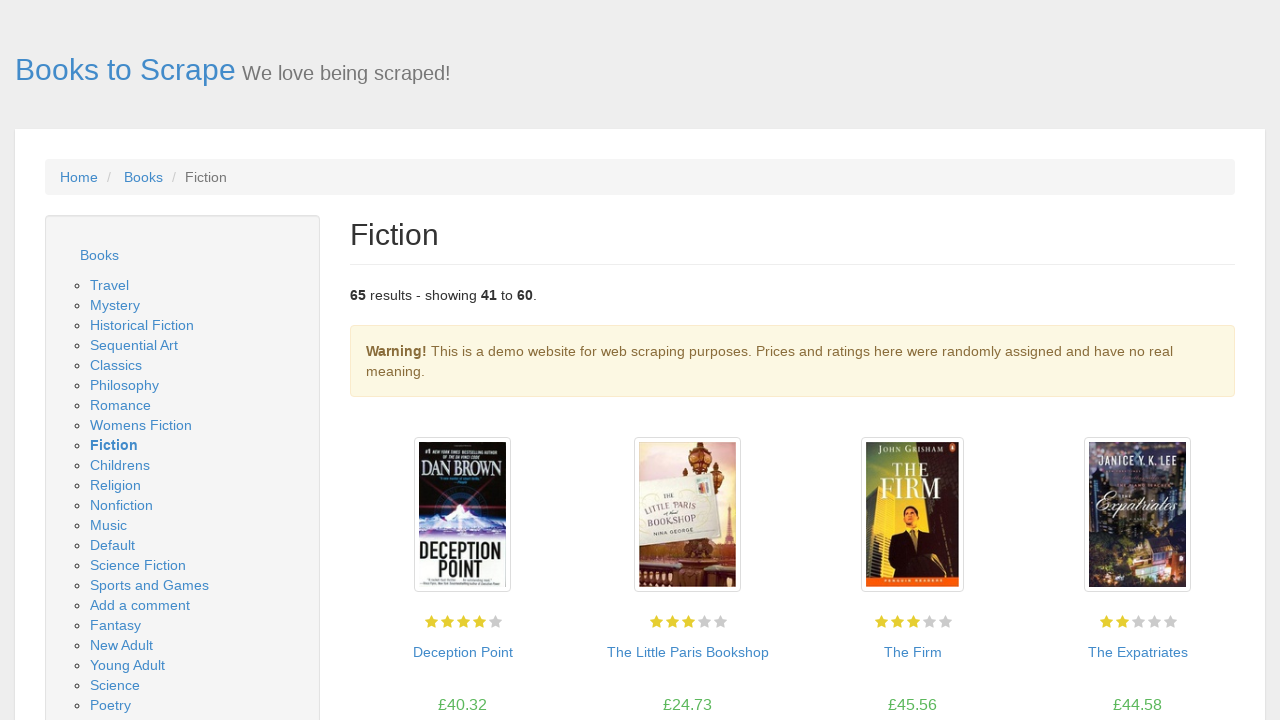

Stored book URL: https://books.toscrape.com/catalogue/the-husbands-secret_256/index.html
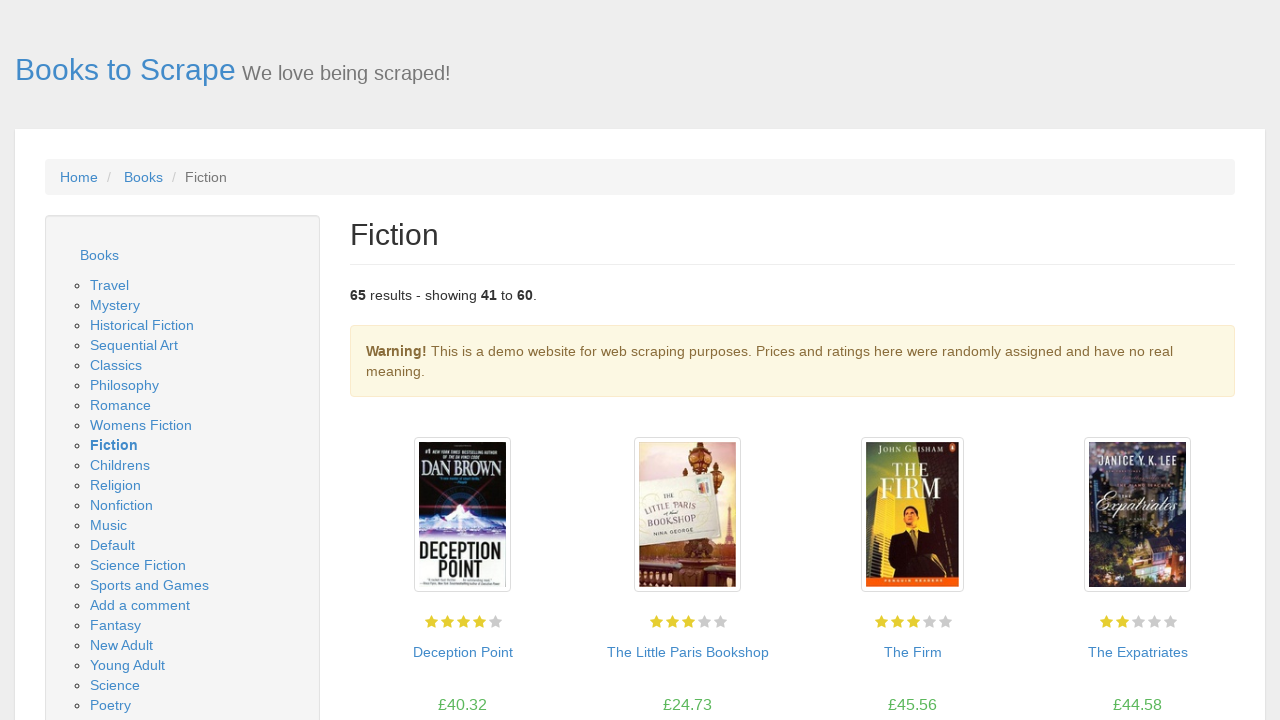

Extracted book price: £52.51
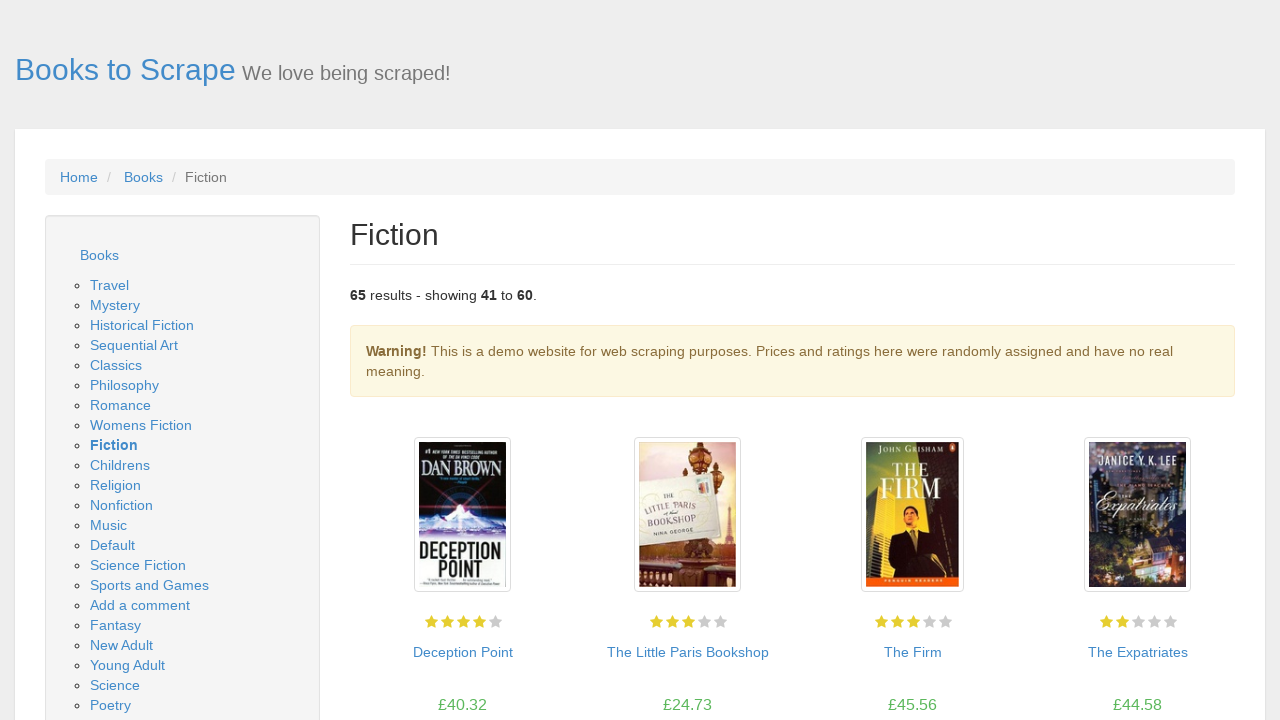

Extracted book title: The Da Vinci Code (Robert Langdon #2)
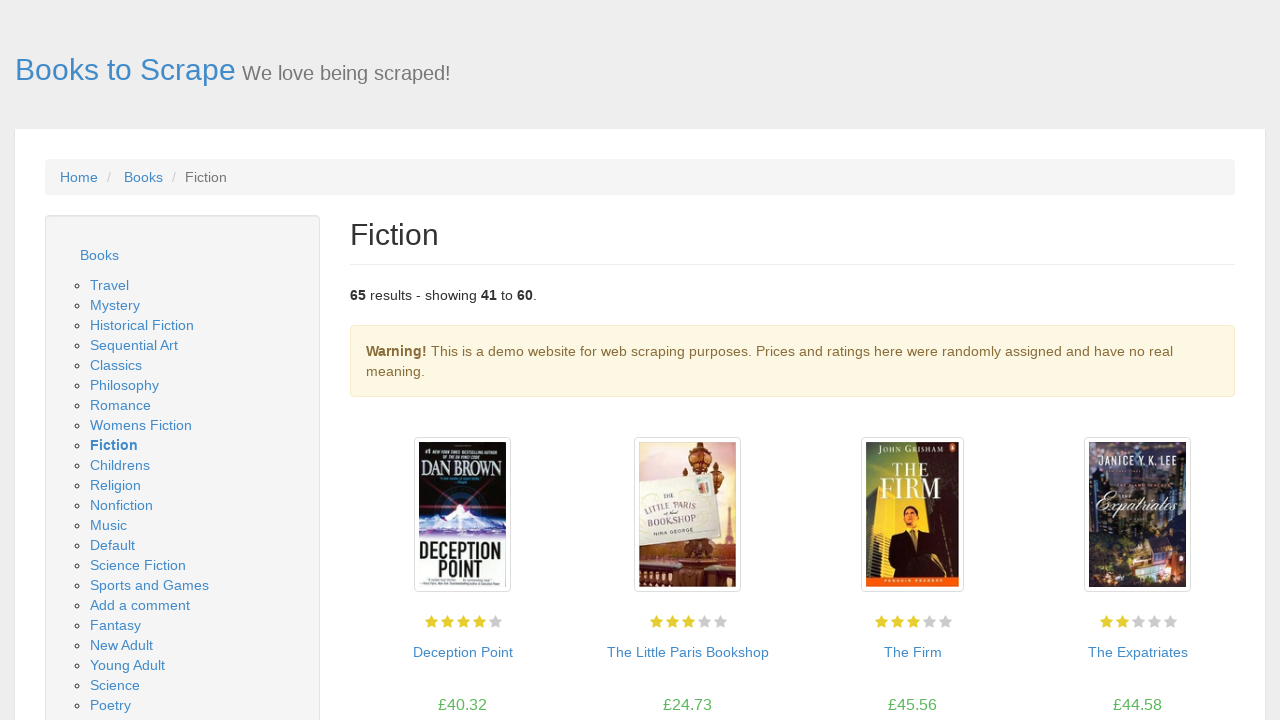

Stored book URL: https://books.toscrape.com/catalogue/the-da-vinci-code-robert-langdon-2_240/index.html
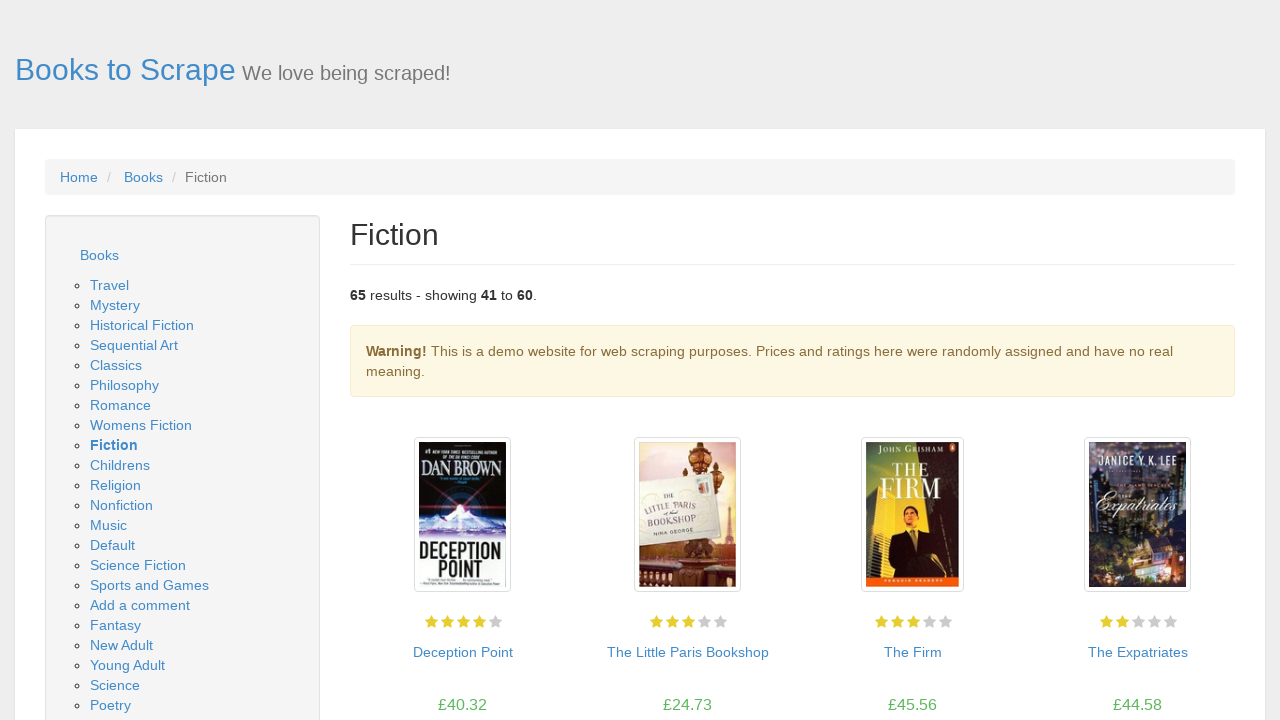

Extracted book price: £22.96
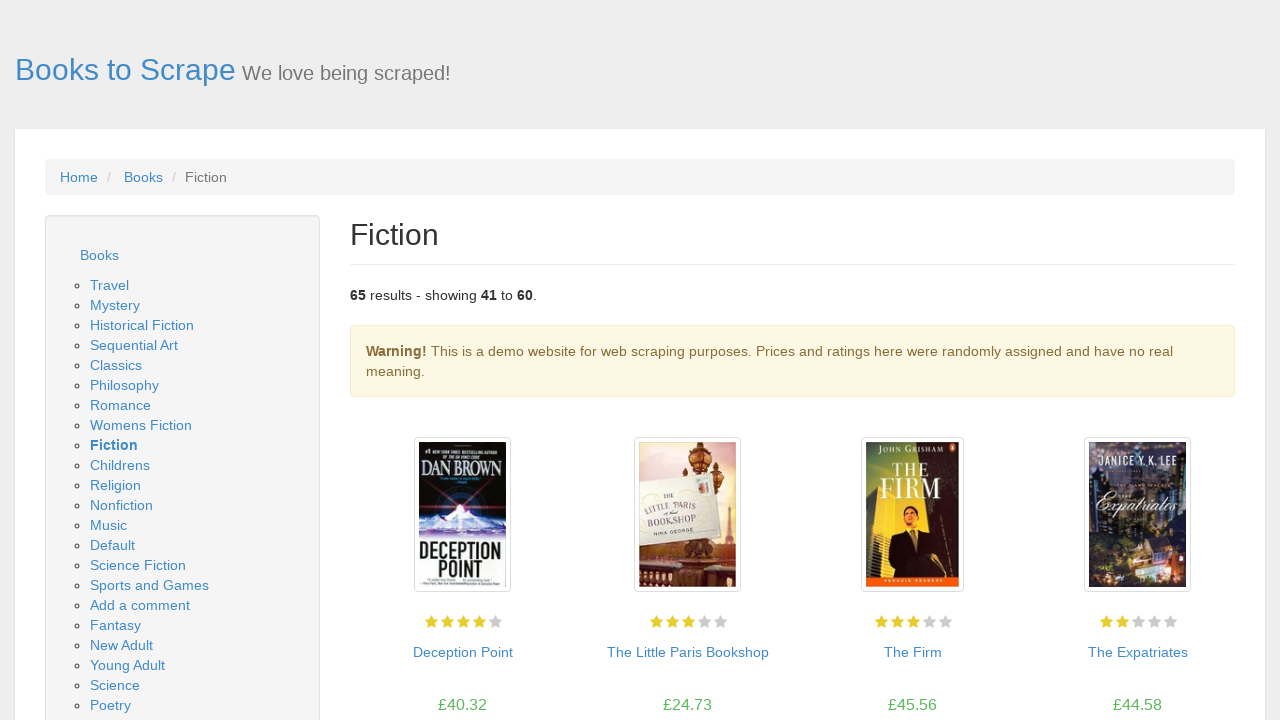

Extracted book title: The Art of Fielding
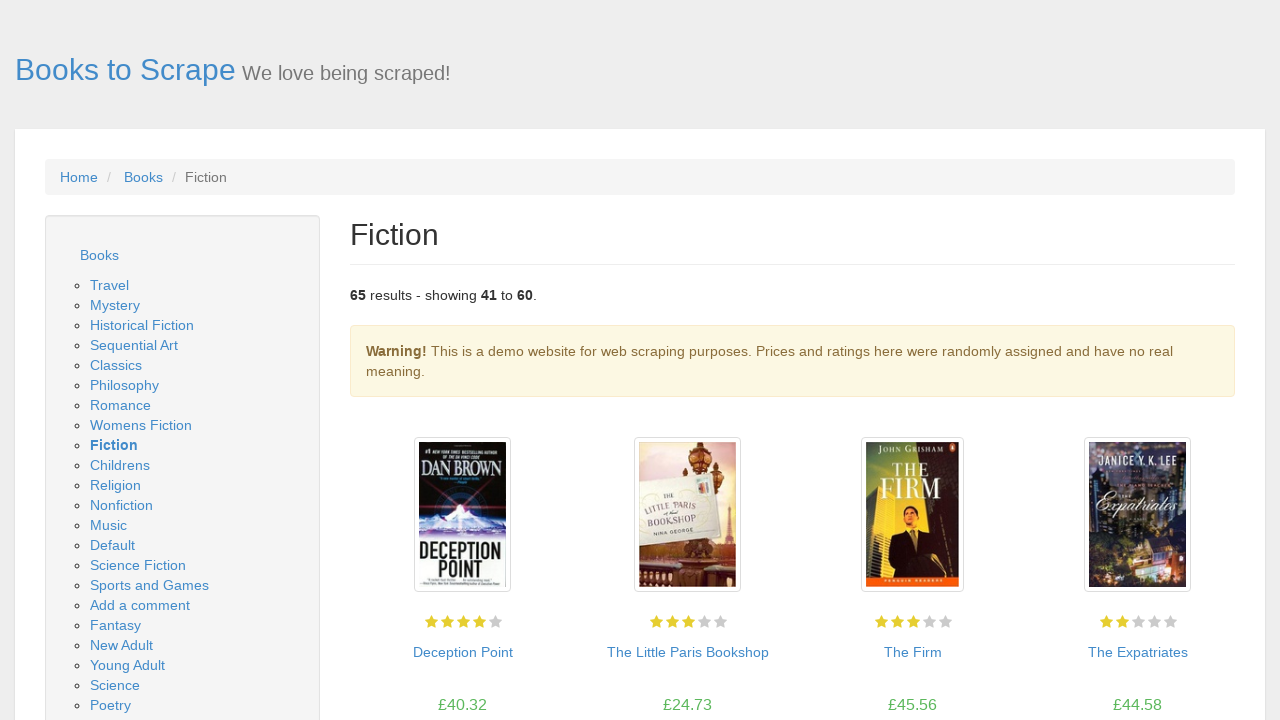

Stored book URL: https://books.toscrape.com/catalogue/the-art-of-fielding_228/index.html
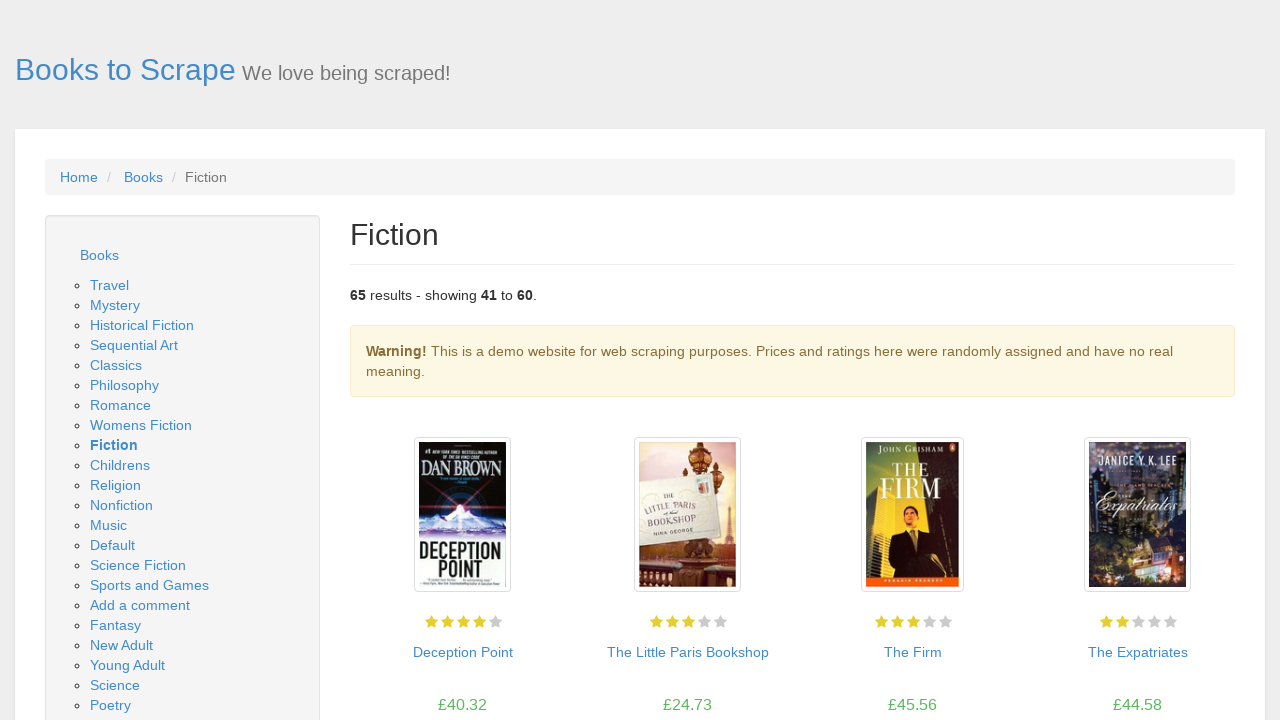

Extracted book price: £22.10
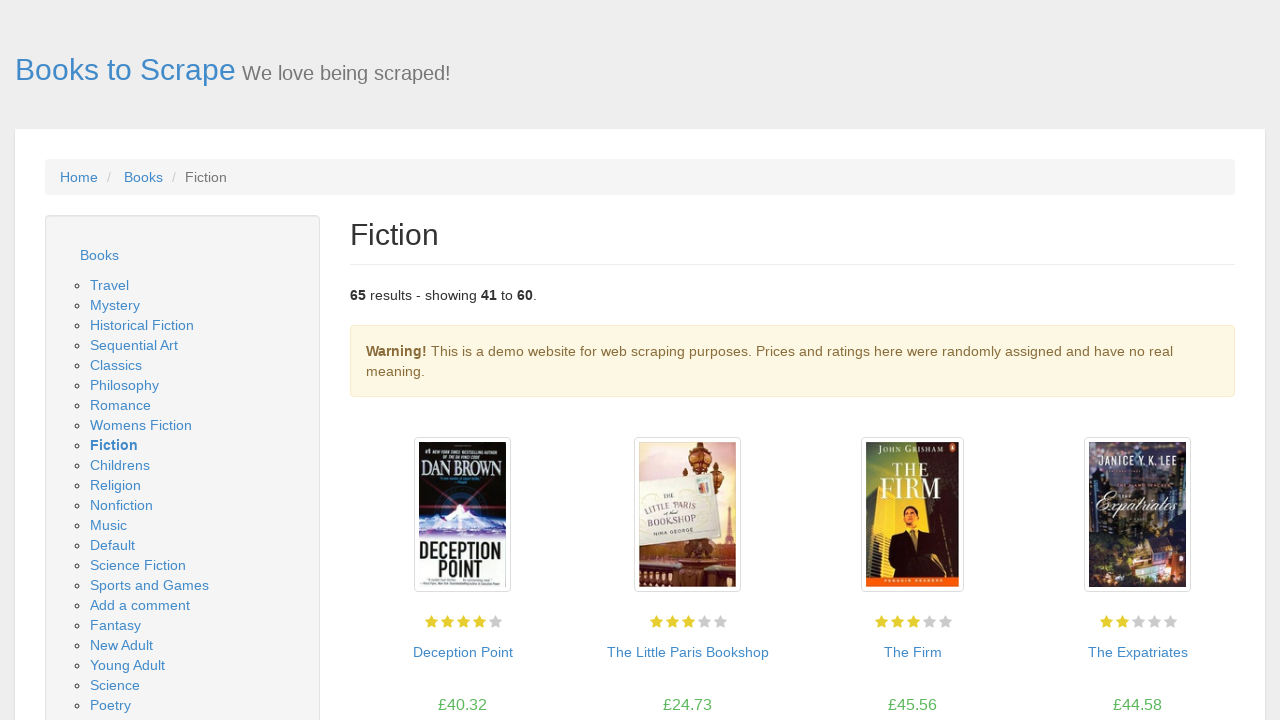

Extracted book title: Lila (Gilead #3)
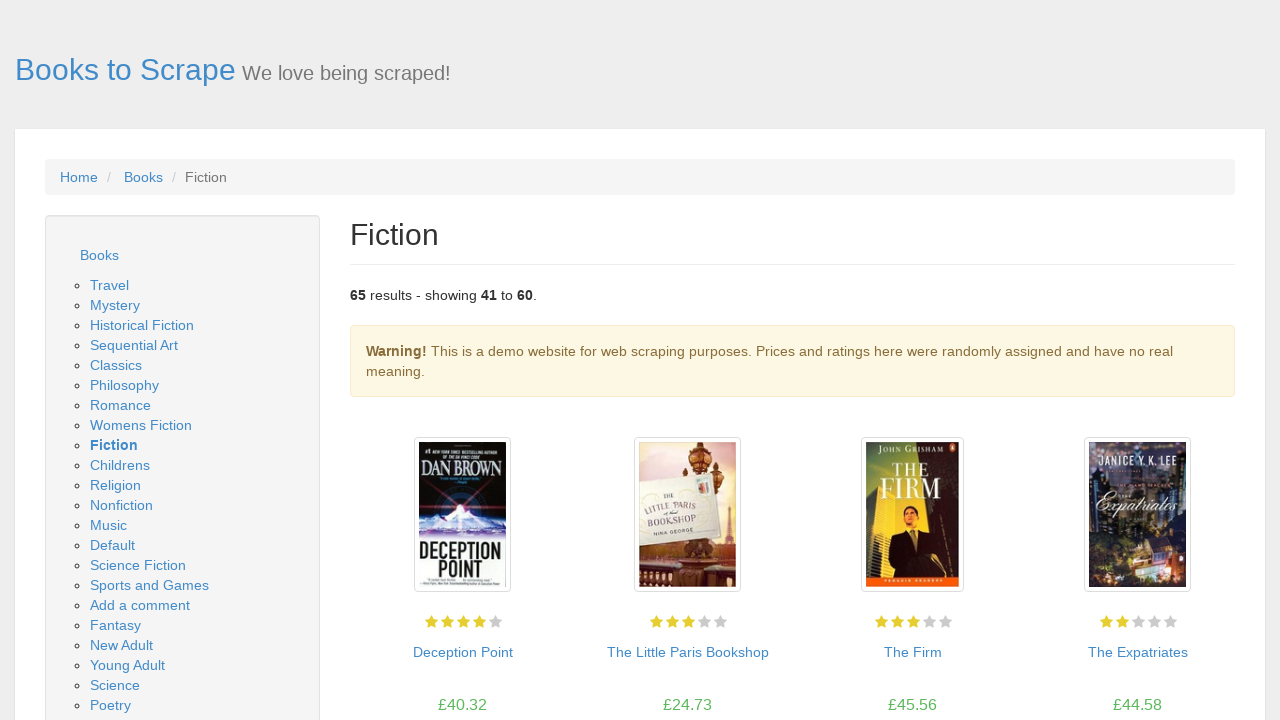

Stored book URL: https://books.toscrape.com/catalogue/lila-gilead-3_190/index.html
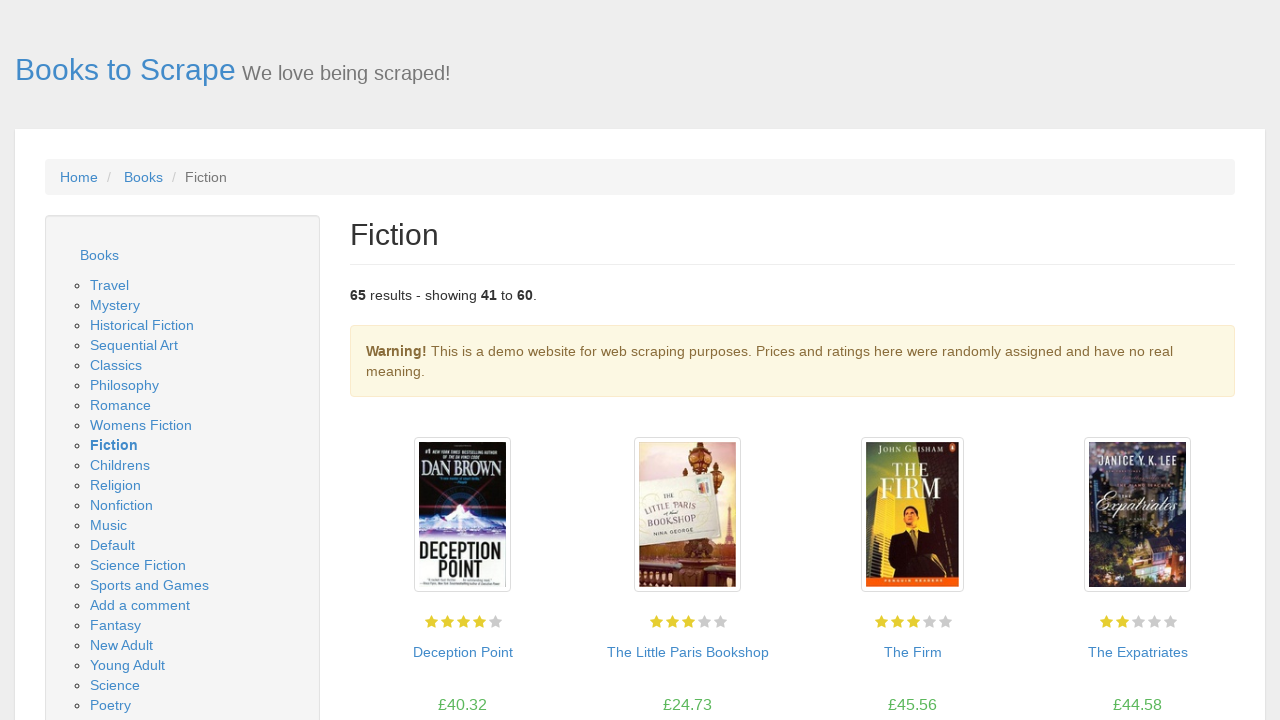

Extracted book price: £12.47
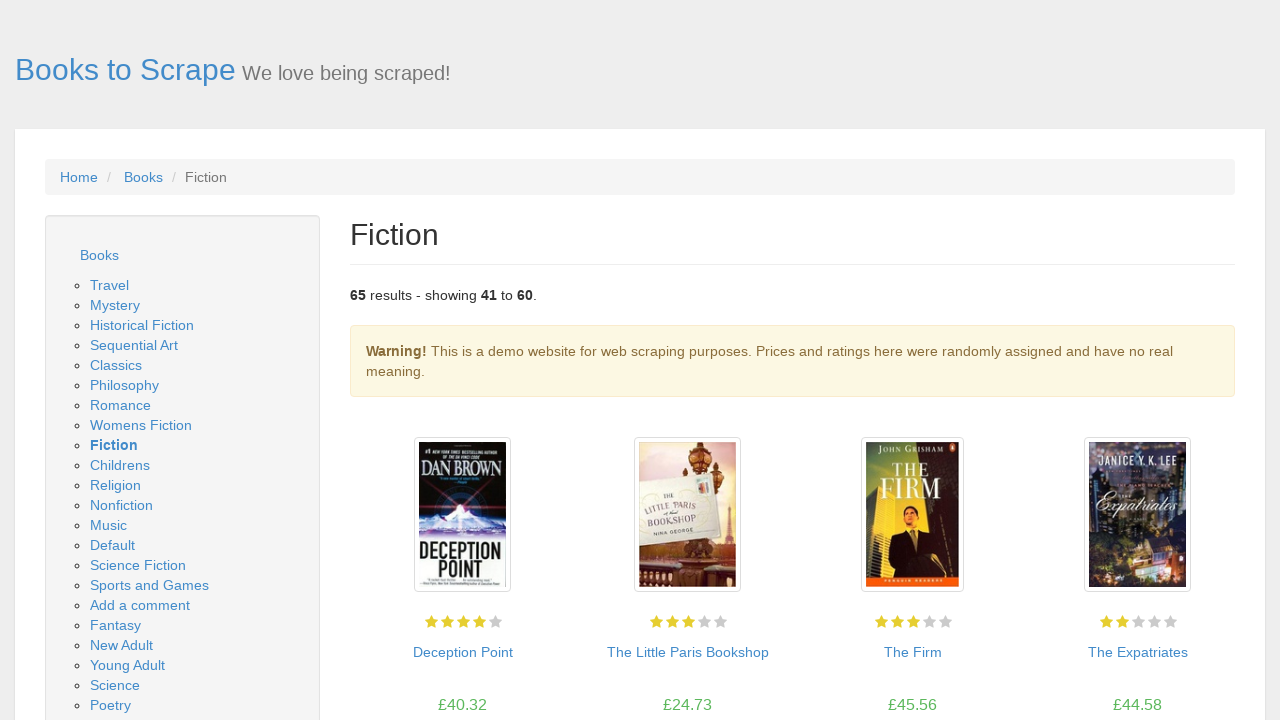

Extracted book title: Jurassic Park (Jurassic Park #1)
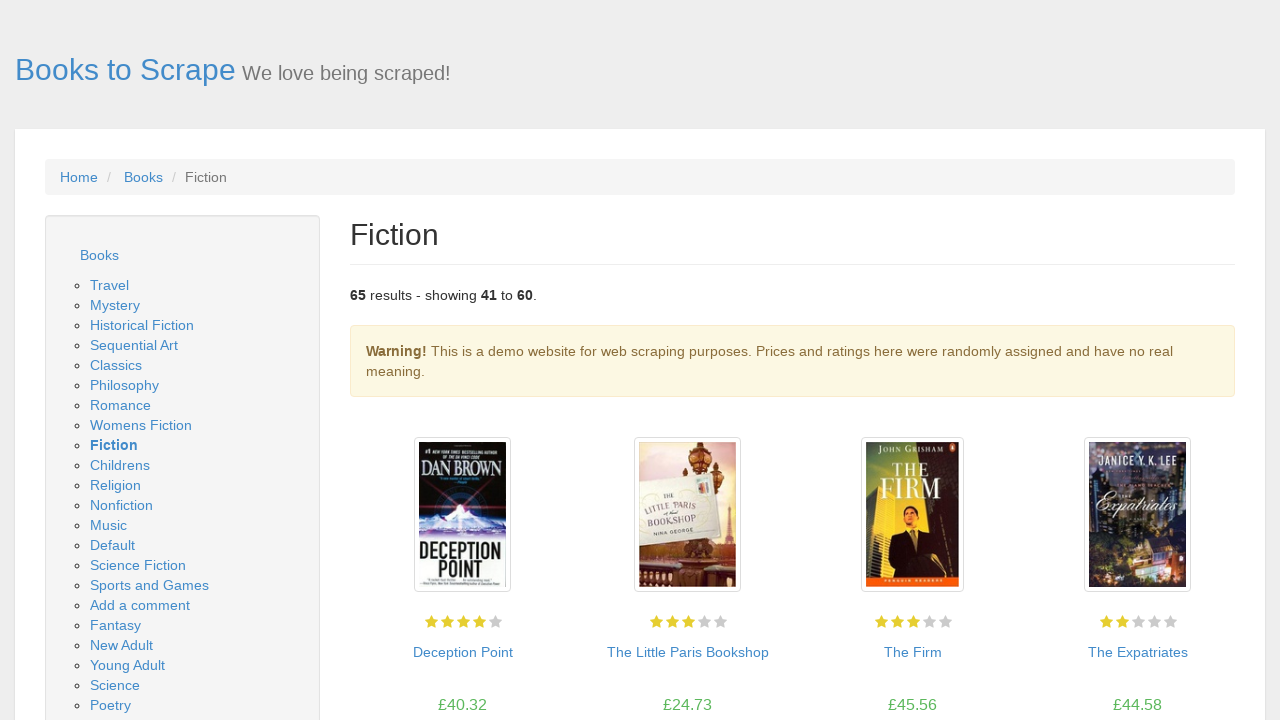

Stored book URL: https://books.toscrape.com/catalogue/jurassic-park-jurassic-park-1_180/index.html
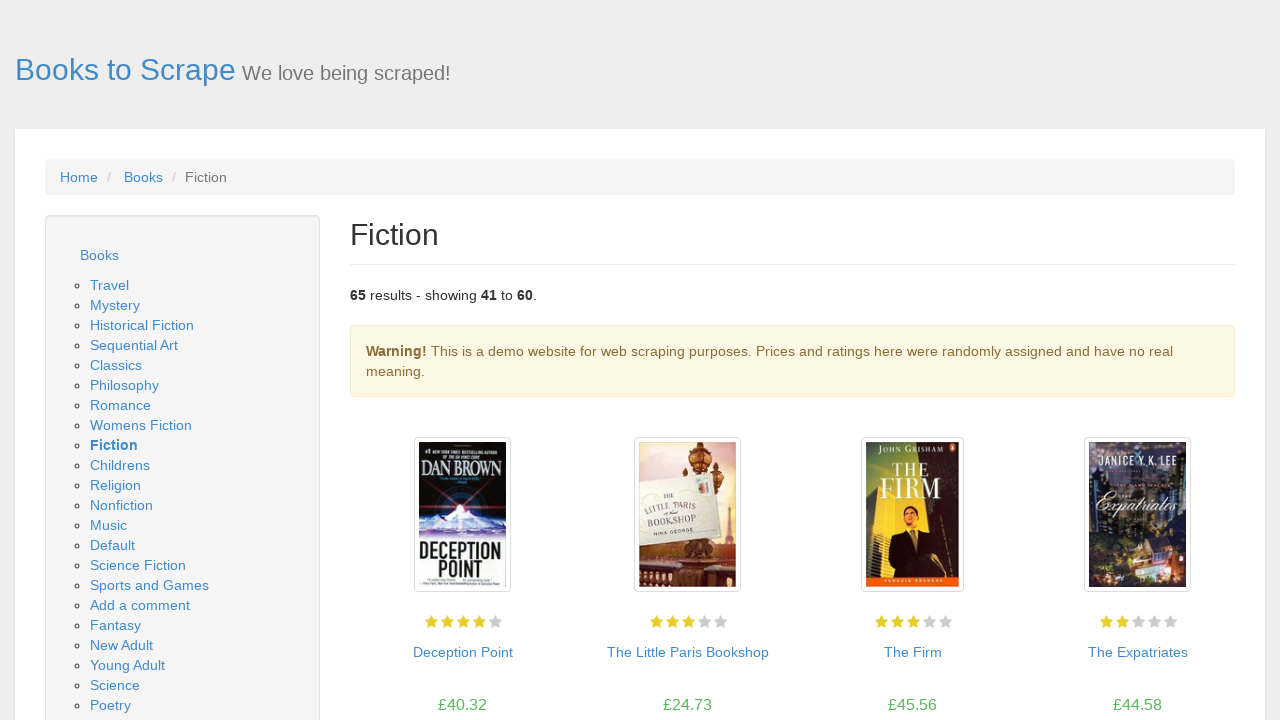

Extracted book price: £44.97
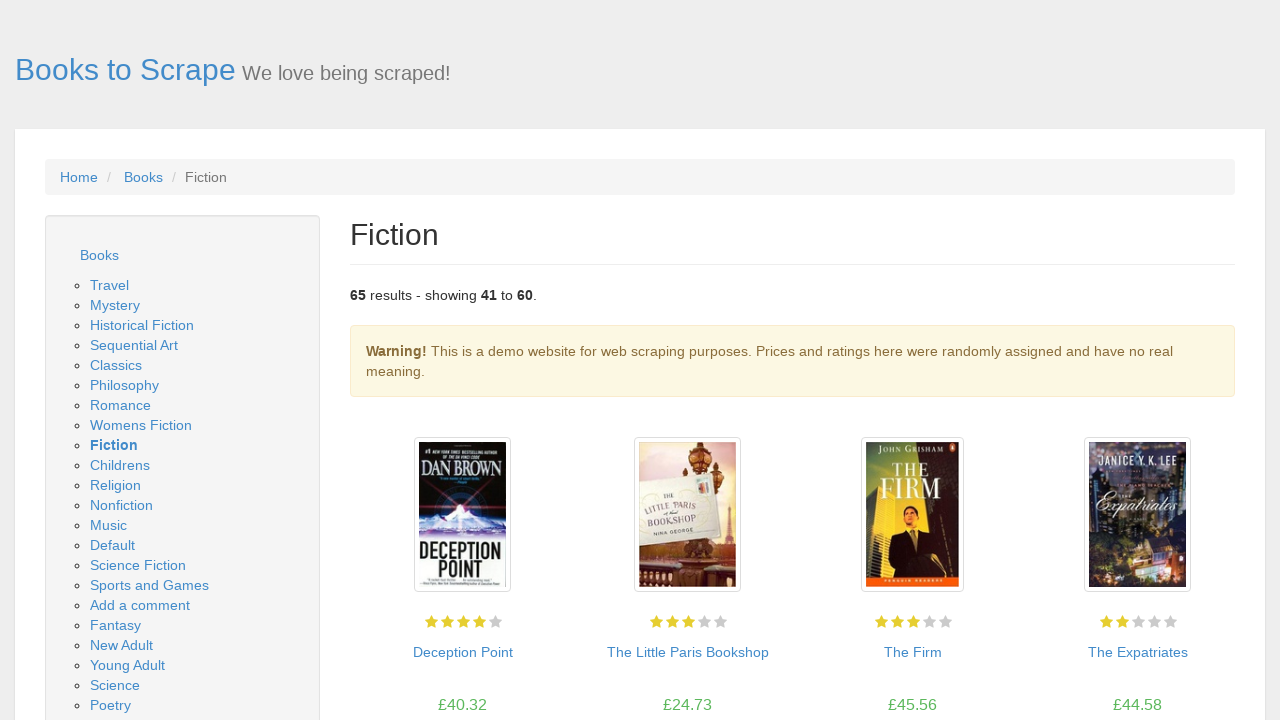

Extracted book title: Inferno (Robert Langdon #4)
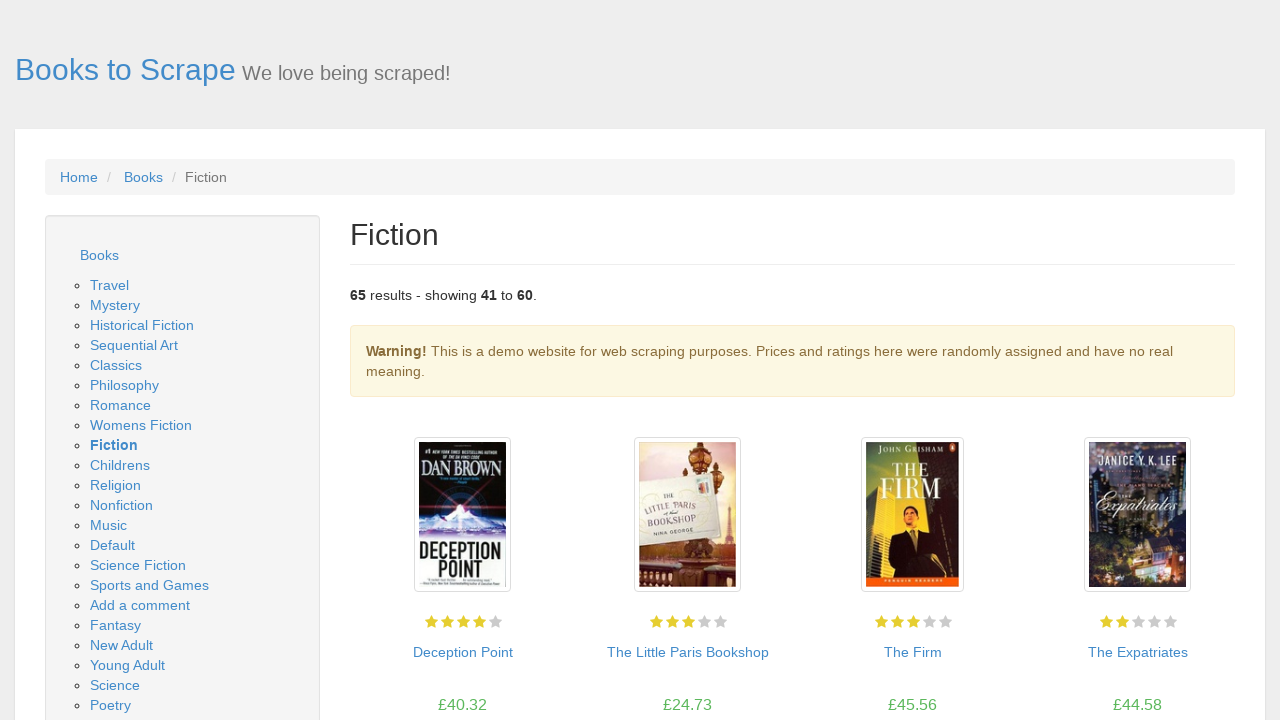

Stored book URL: https://books.toscrape.com/catalogue/inferno-robert-langdon-4_176/index.html
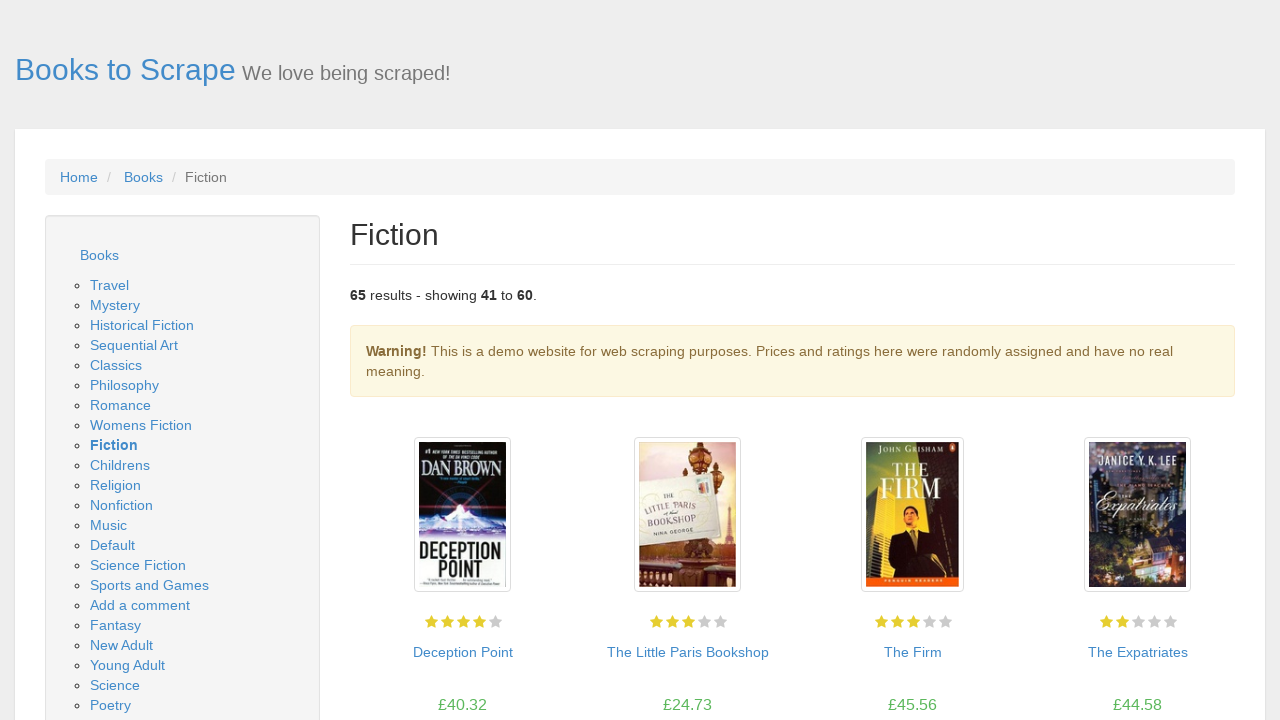

Extracted book price: £41.00
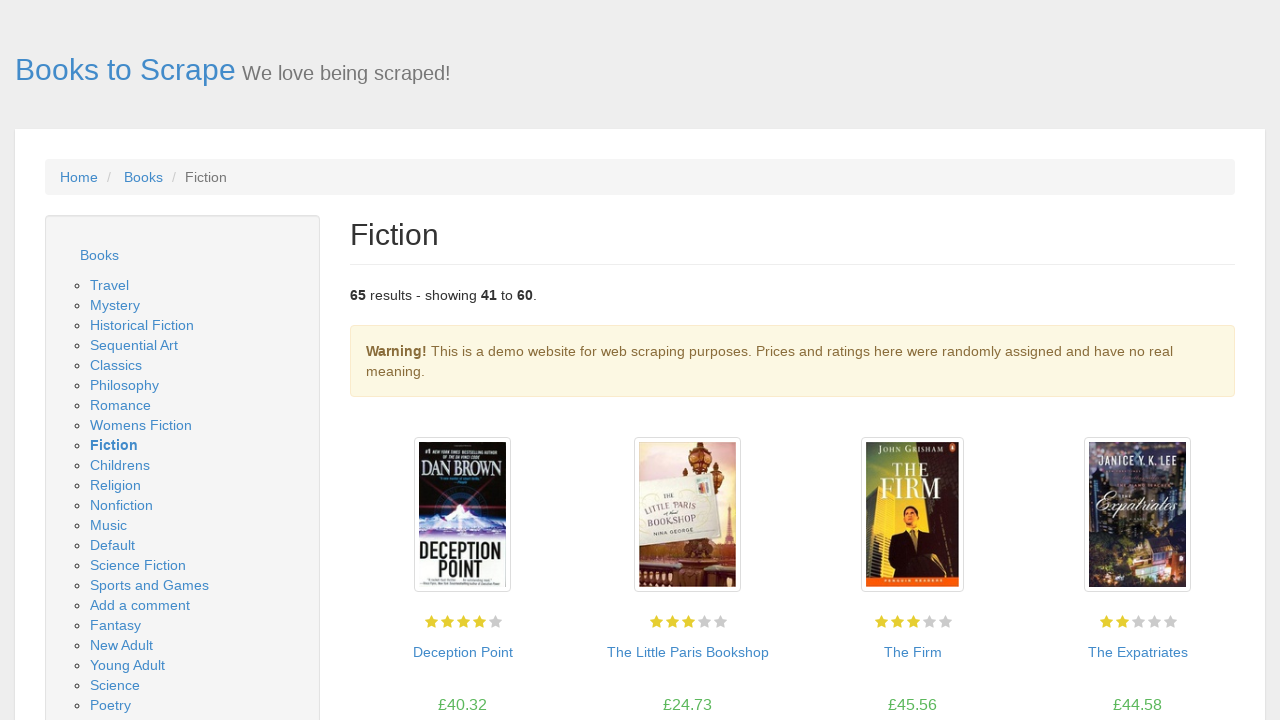

Extracted book title: Crazy Rich Asians (Crazy Rich Asians #1)
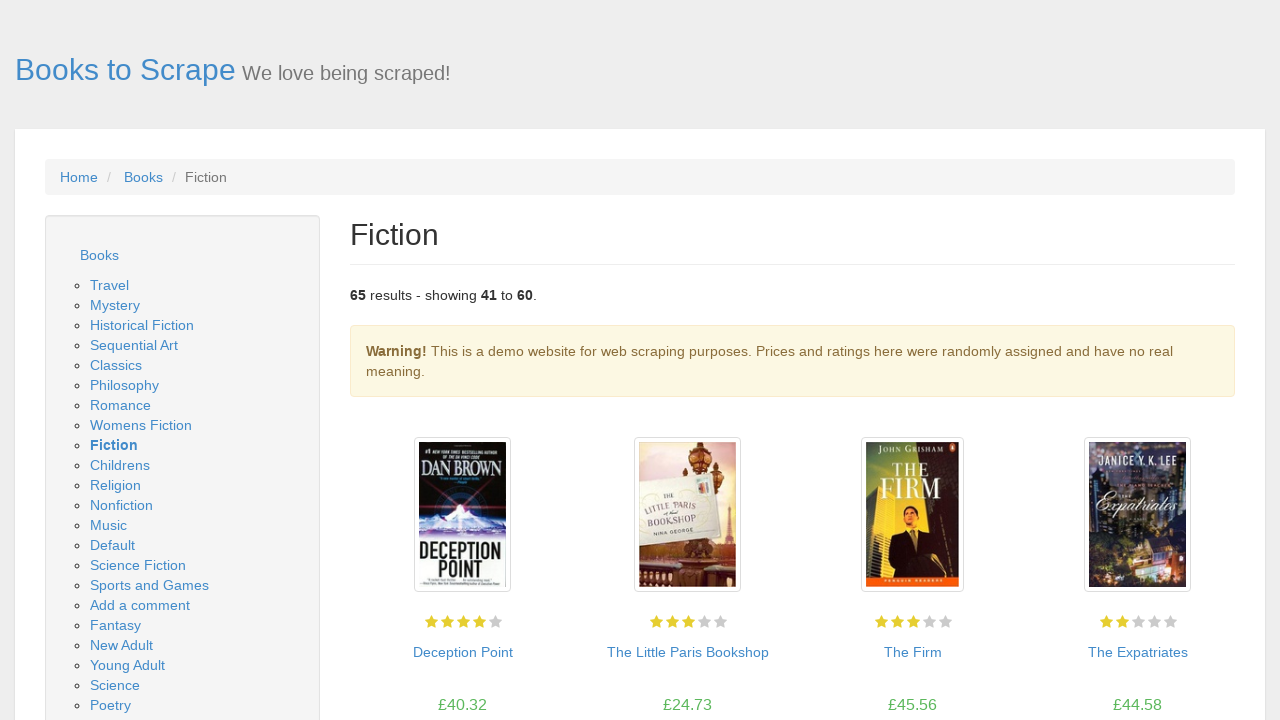

Stored book URL: https://books.toscrape.com/catalogue/crazy-rich-asians-crazy-rich-asians-1_143/index.html
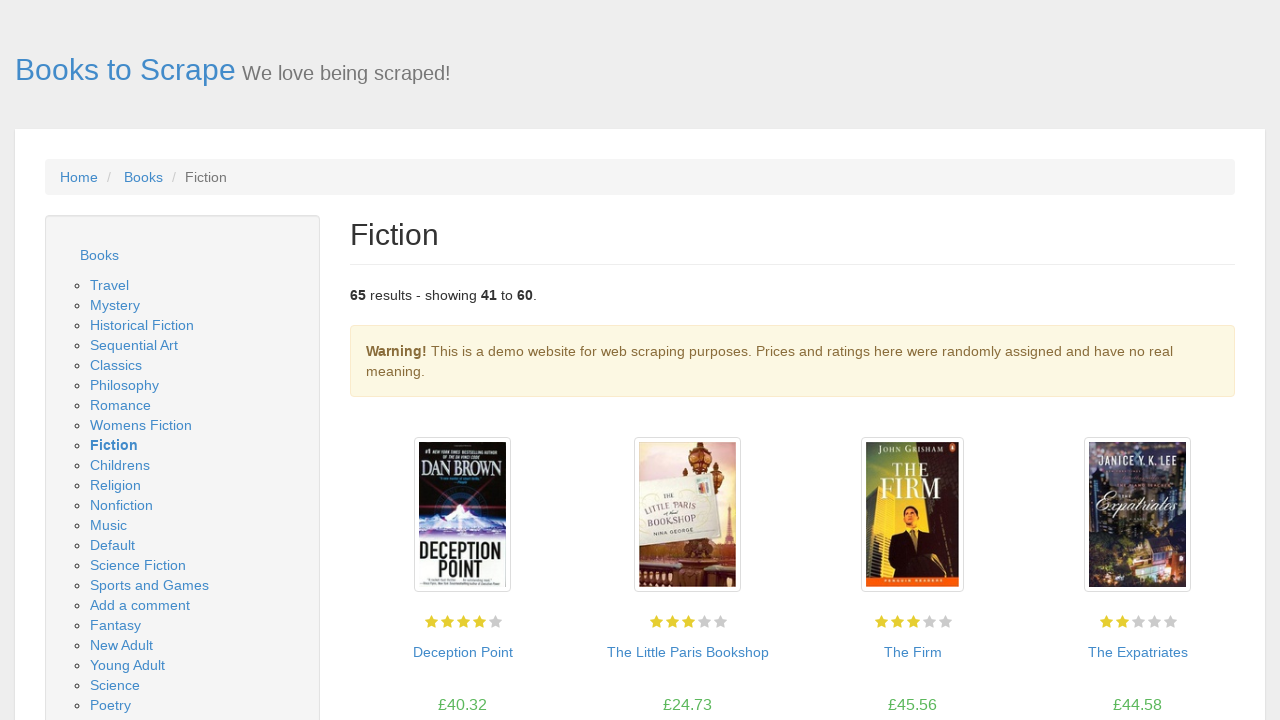

Extracted book price: £49.13
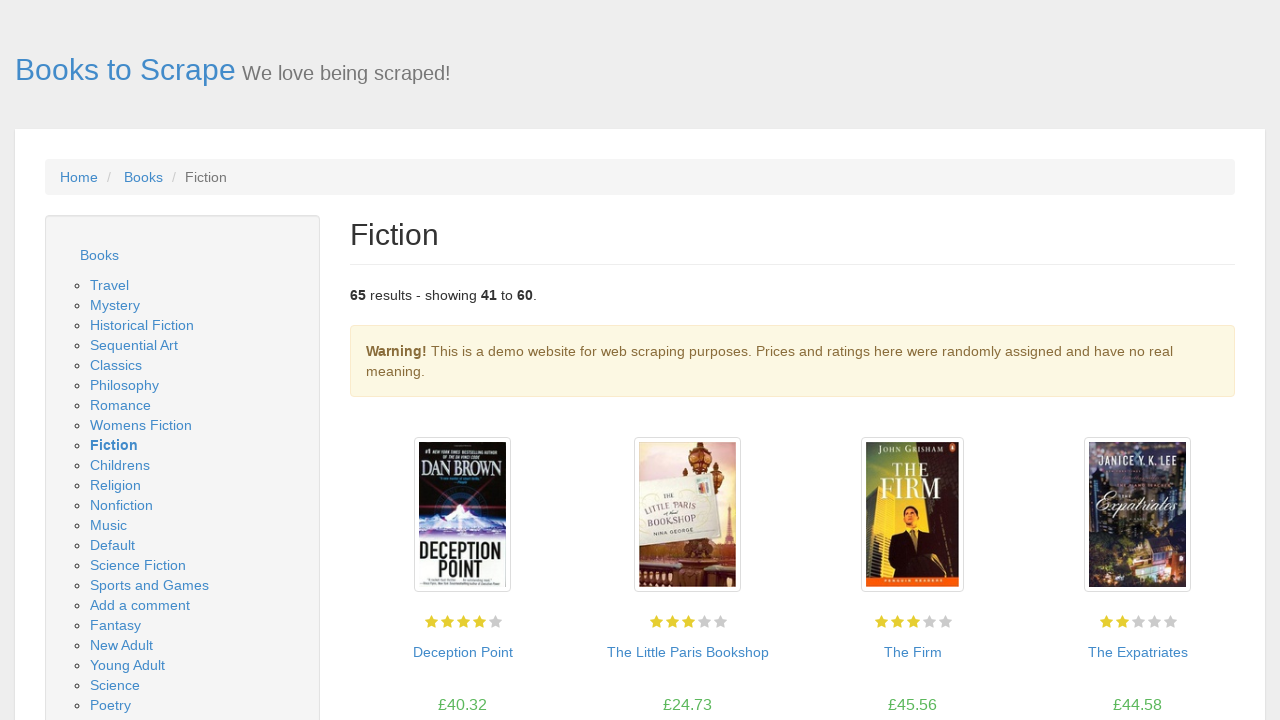

Extracted book title: Big Little Lies
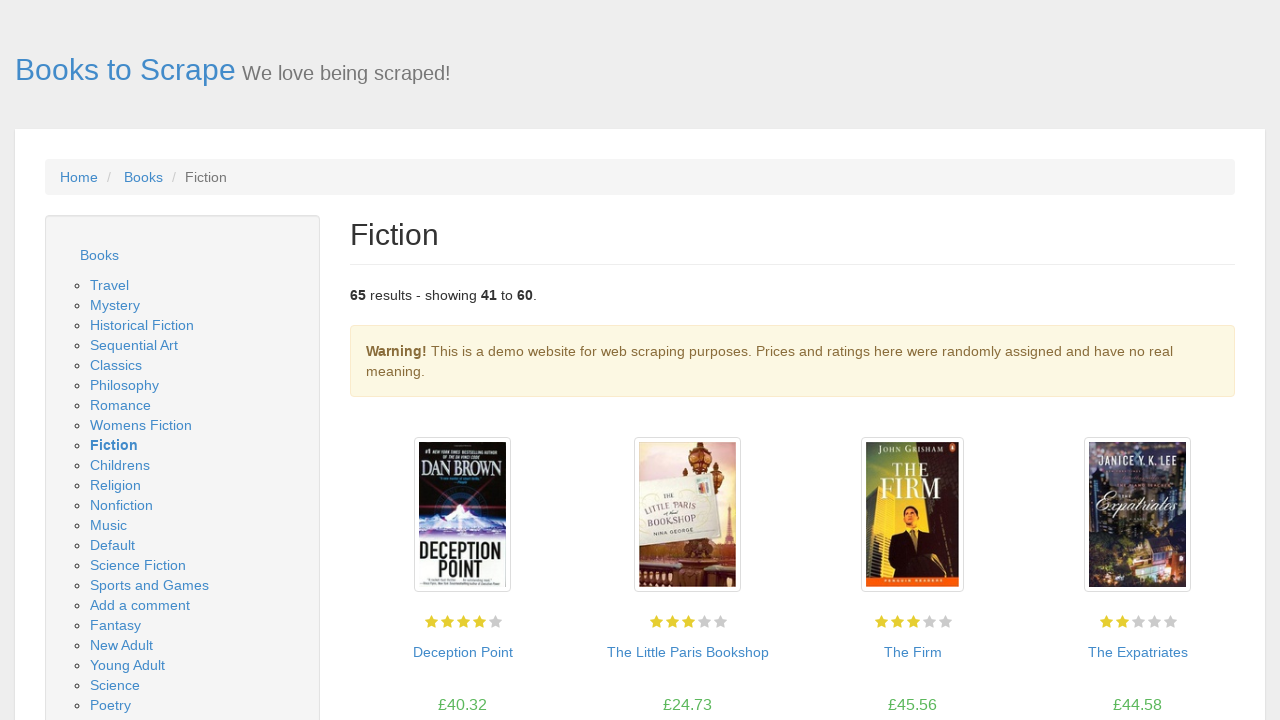

Stored book URL: https://books.toscrape.com/catalogue/big-little-lies_129/index.html
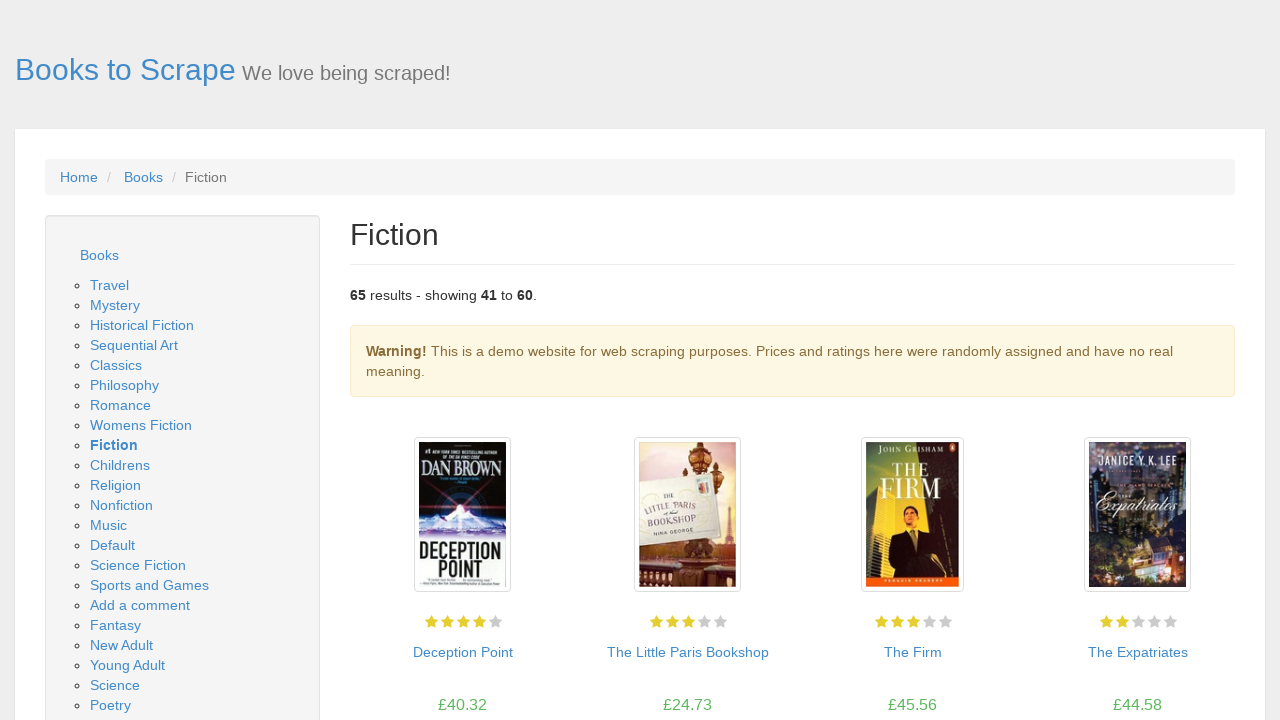

Extracted book price: £22.11
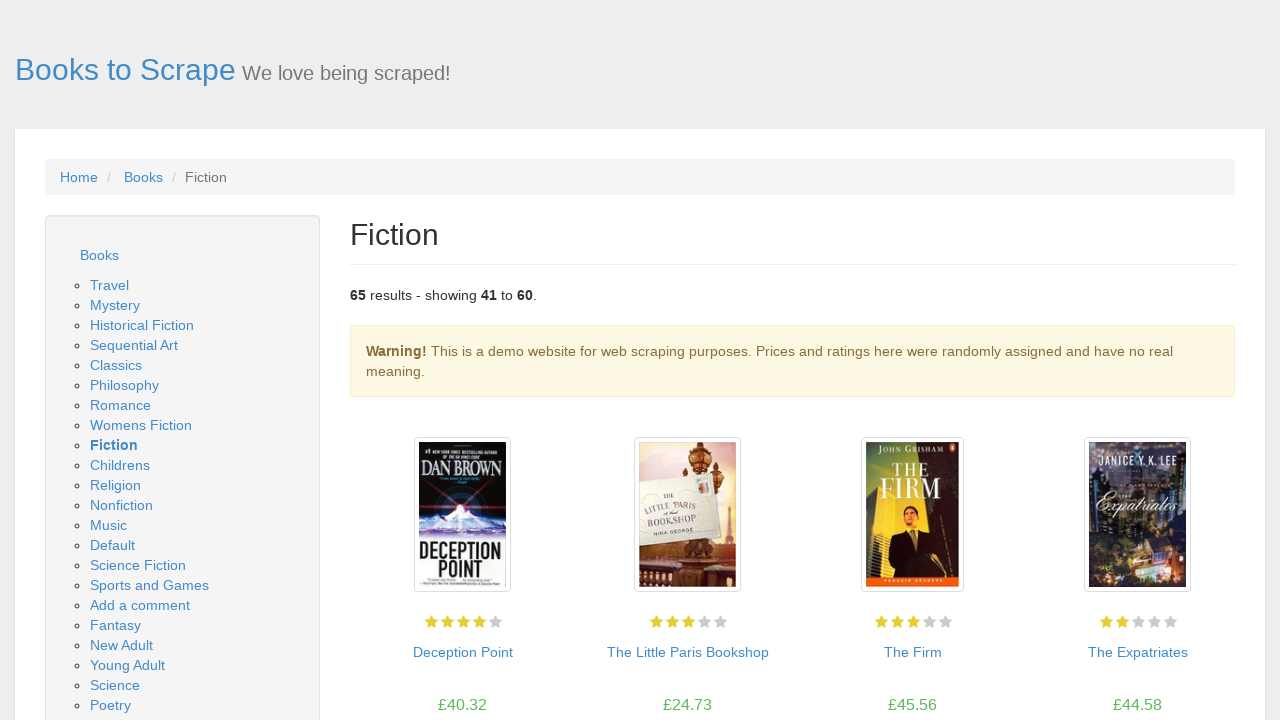

Extracted book title: The Course of Love
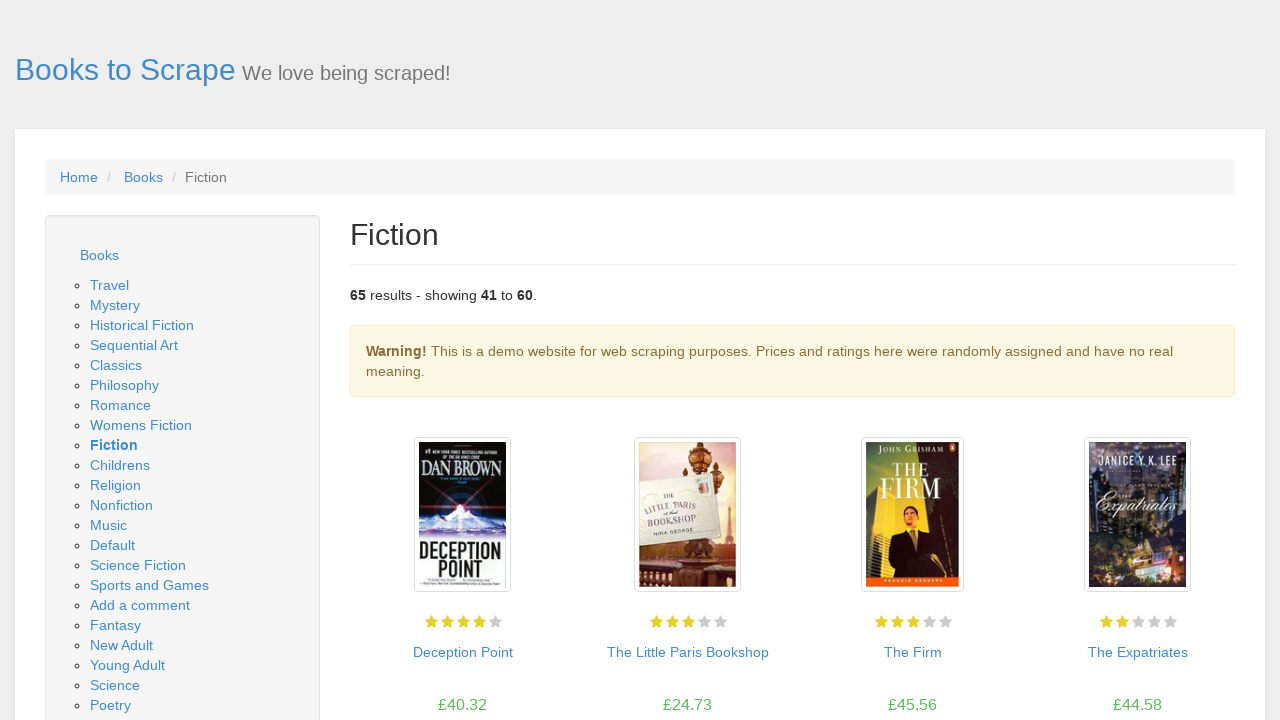

Stored book URL: https://books.toscrape.com/catalogue/the-course-of-love_109/index.html
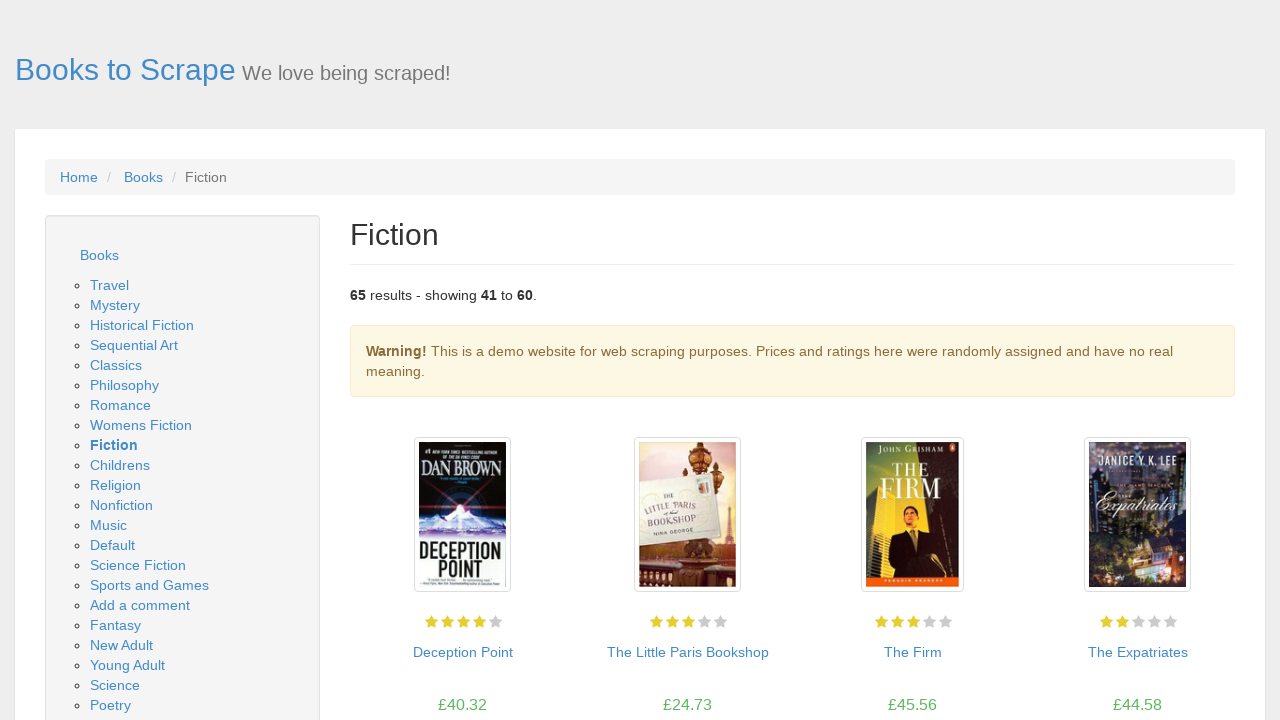

Extracted book price: £16.78
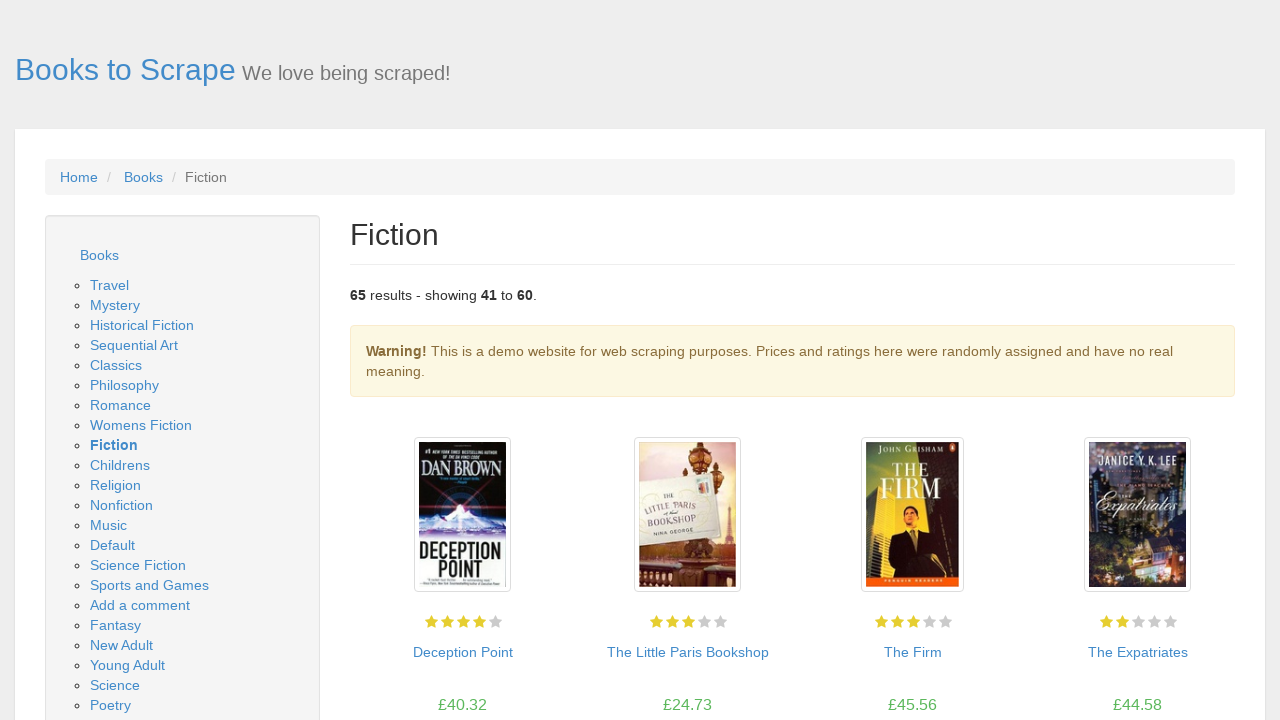

Navigated to Fiction books page 4
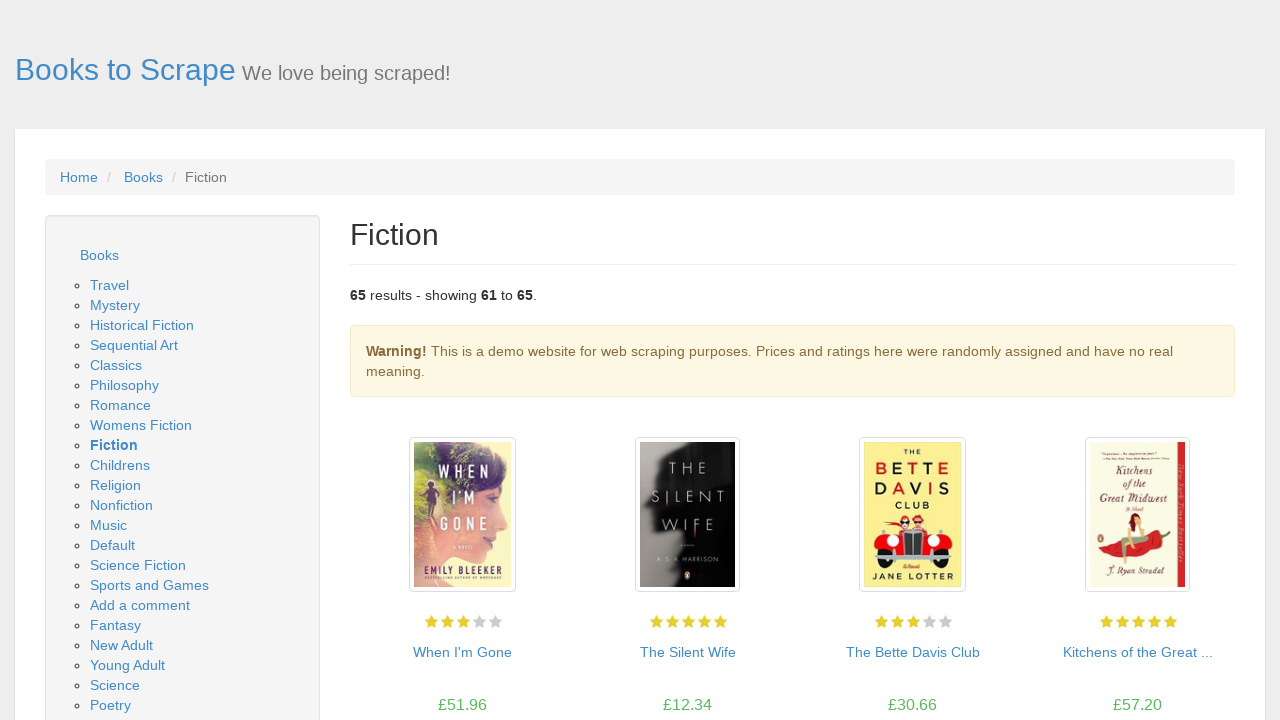

Books loaded on page 4
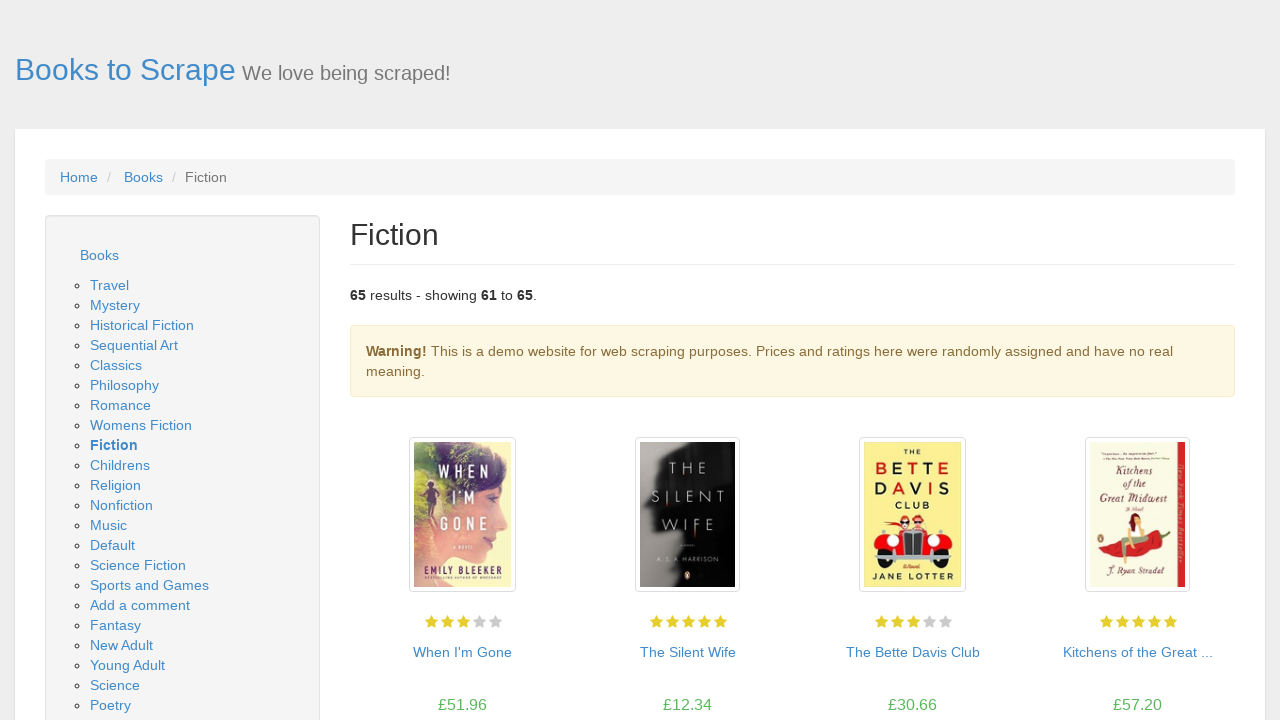

Waited for random delay between pages
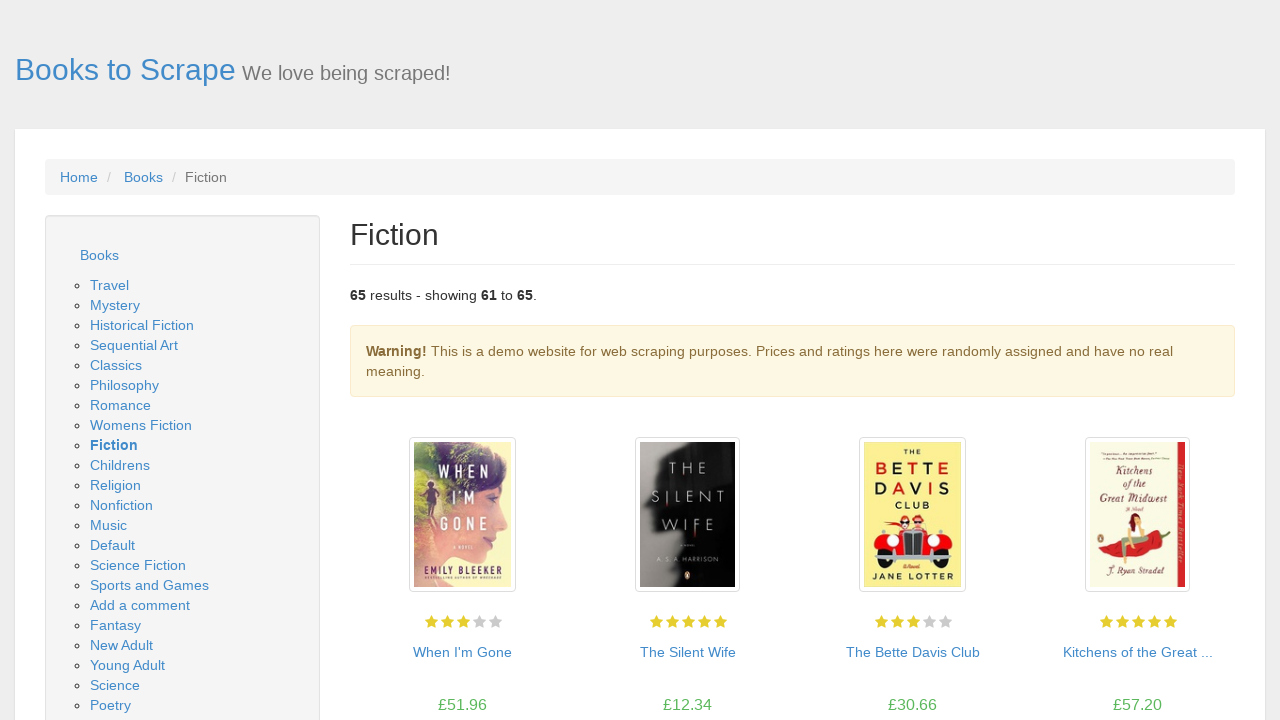

Retrieved all book elements from page 4 (5 books found)
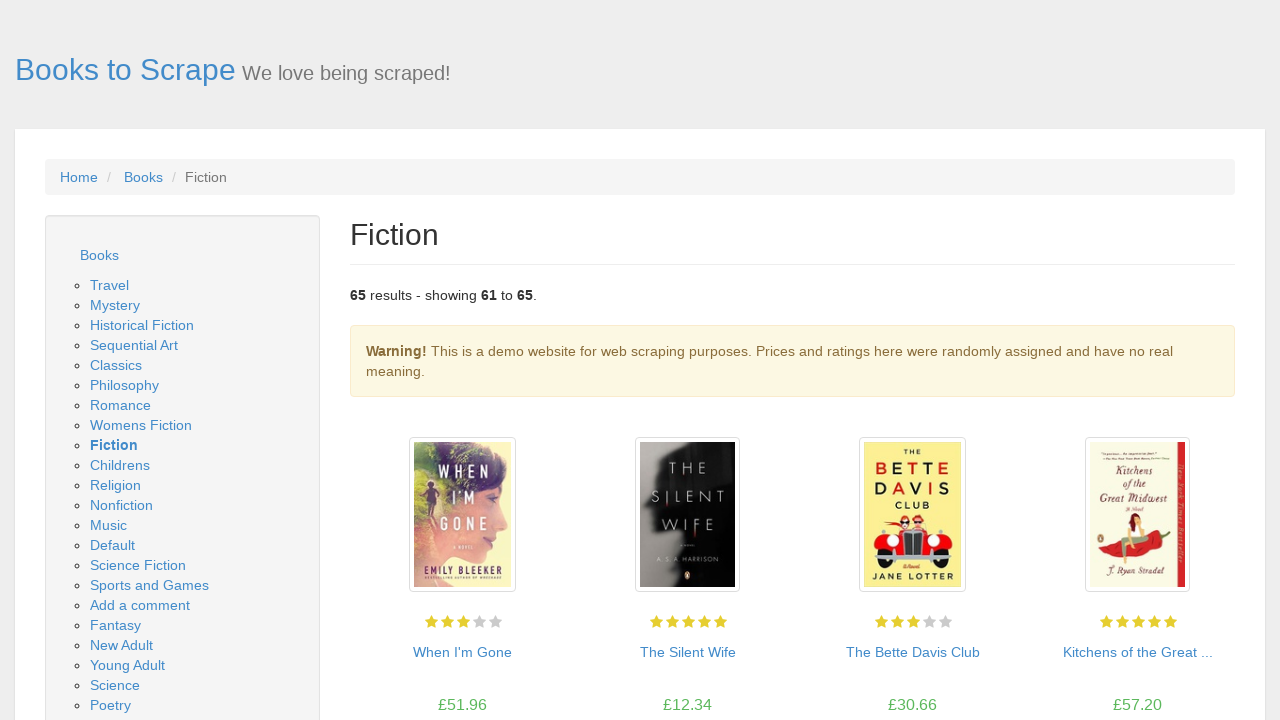

Extracted book title: When I'm Gone
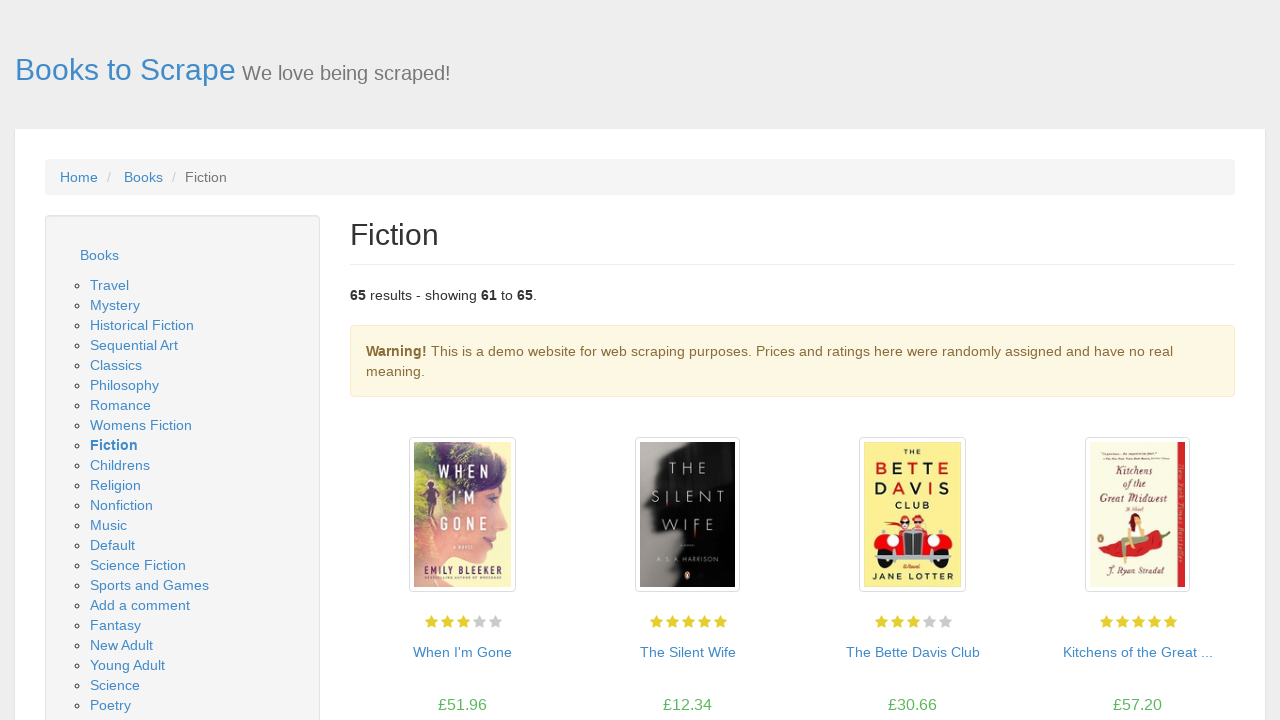

Stored book URL: https://books.toscrape.com/catalogue/when-im-gone_95/index.html
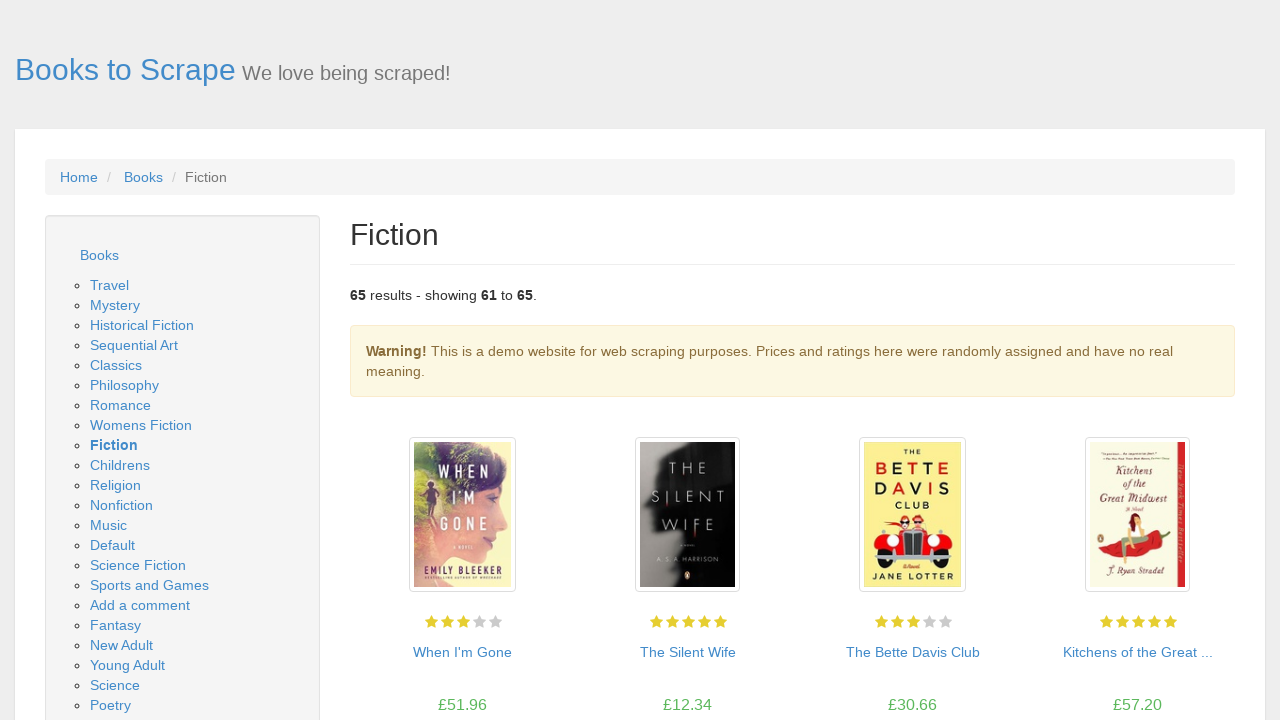

Extracted book price: £51.96
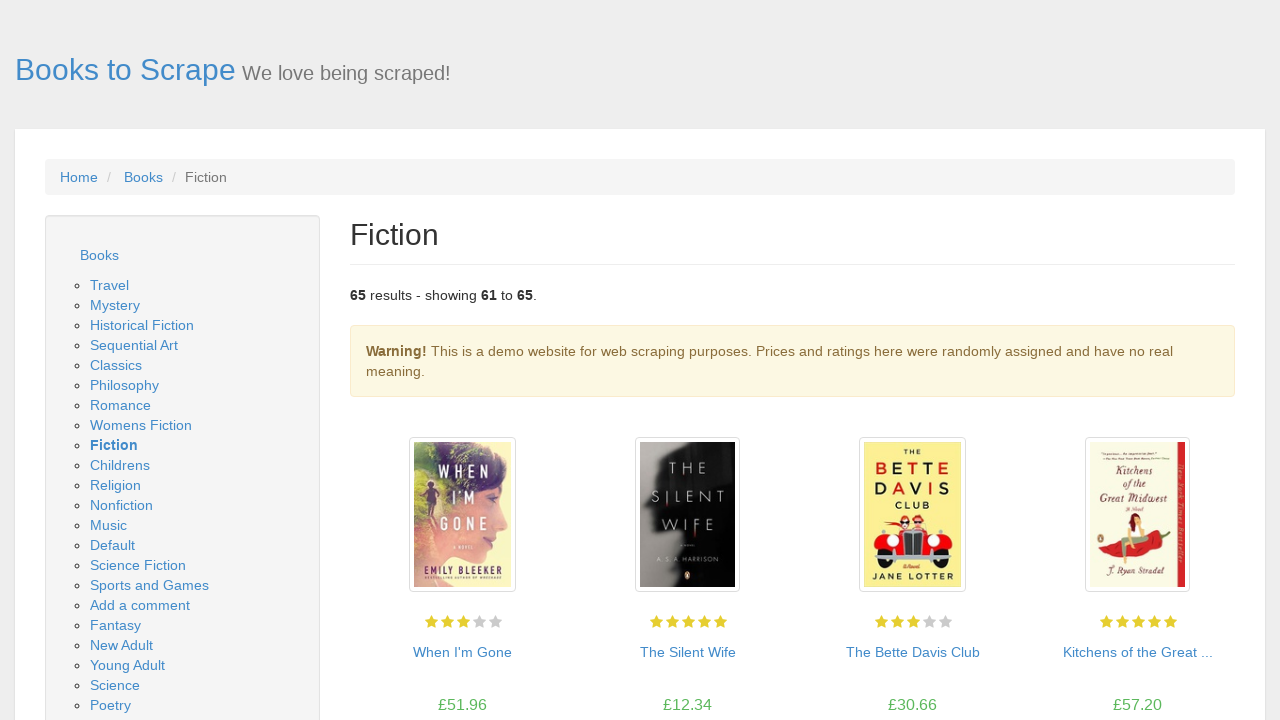

Extracted book title: The Silent Wife
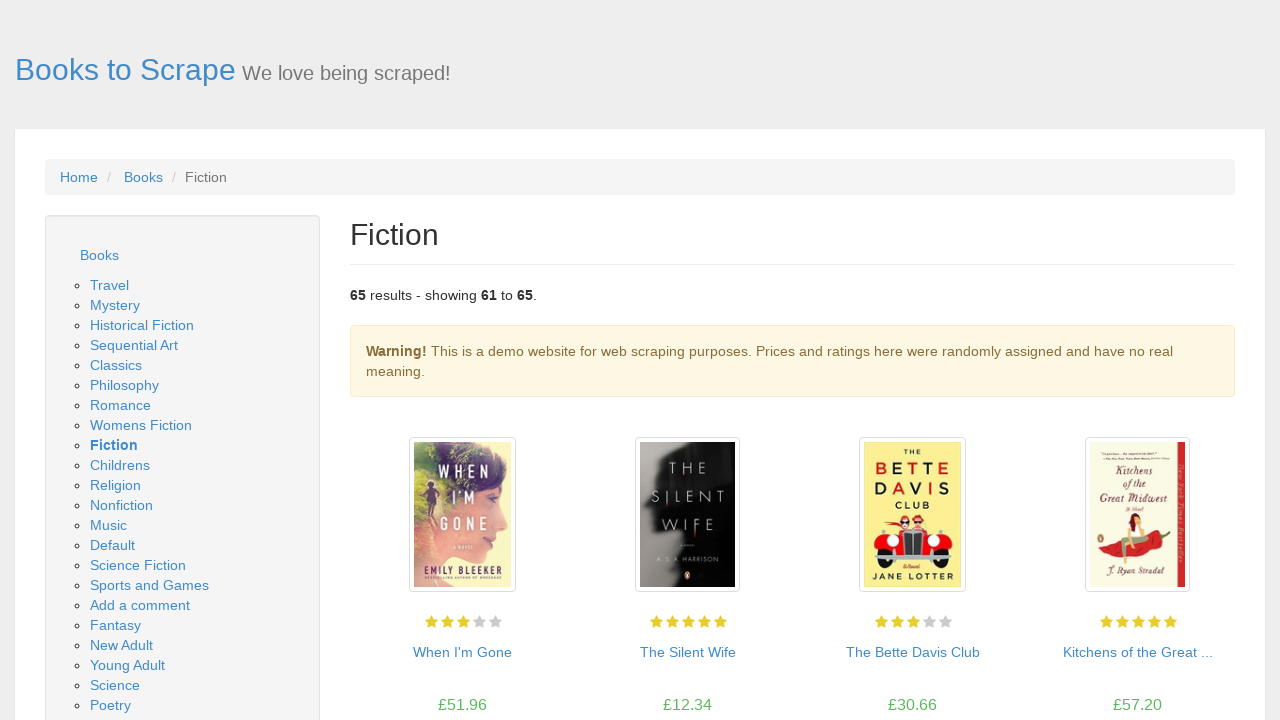

Stored book URL: https://books.toscrape.com/catalogue/the-silent-wife_83/index.html
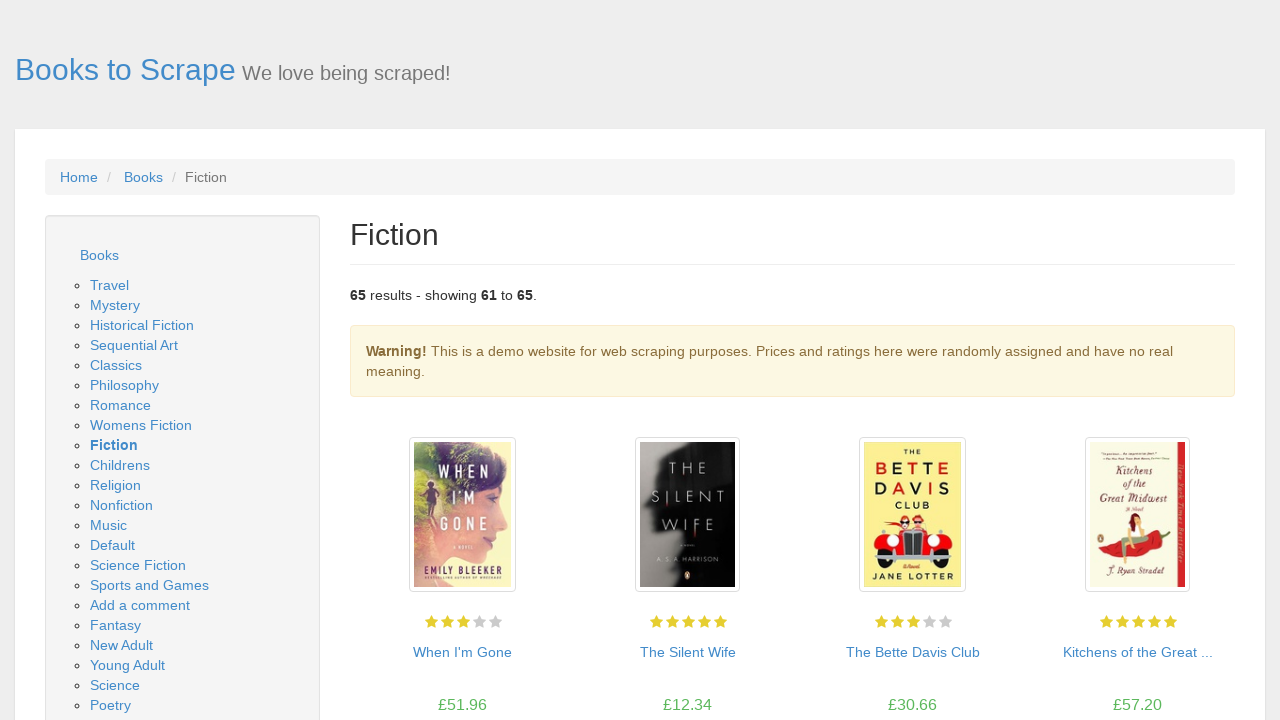

Extracted book price: £12.34
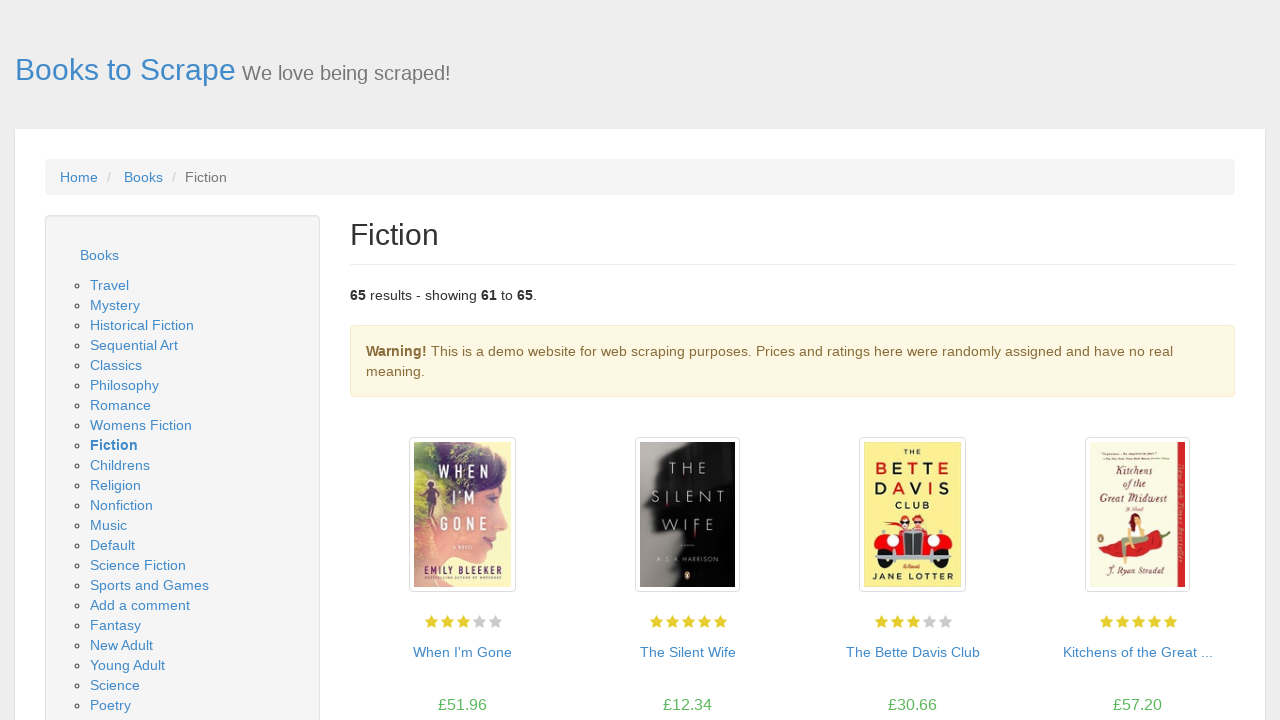

Extracted book title: The Bette Davis Club
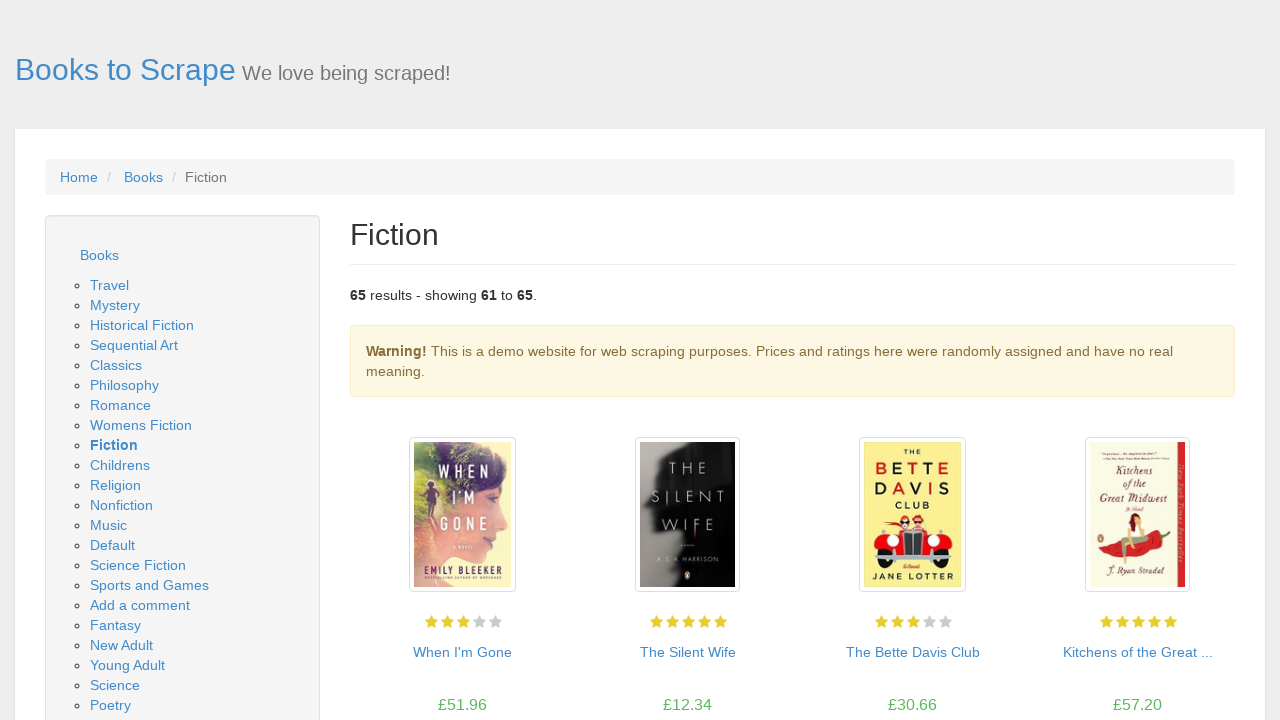

Stored book URL: https://books.toscrape.com/catalogue/the-bette-davis-club_59/index.html
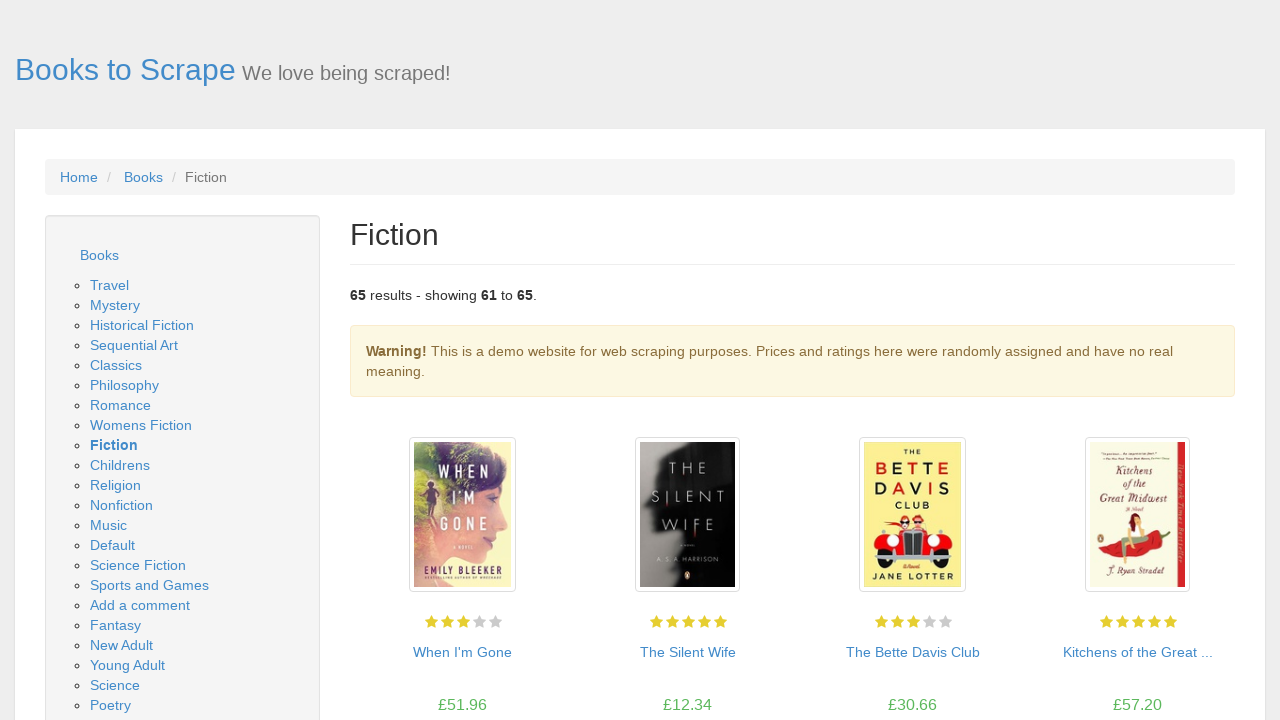

Extracted book price: £30.66
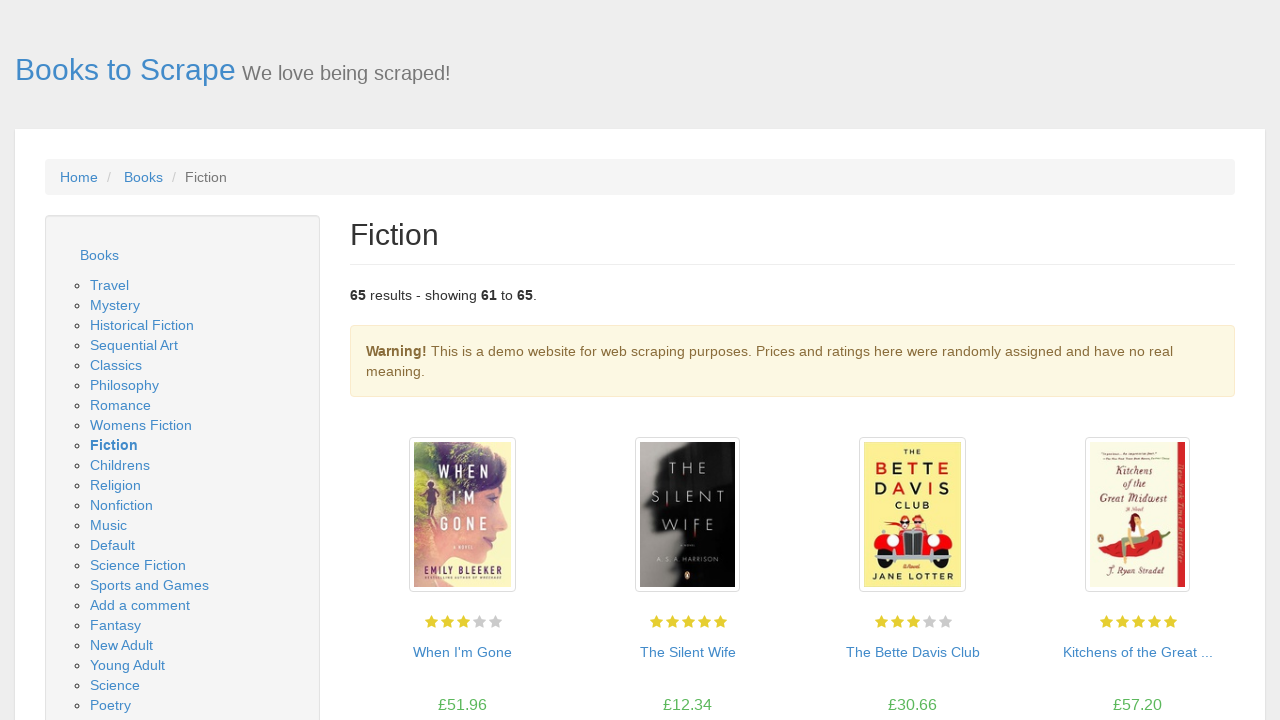

Extracted book title: Kitchens of the Great Midwest
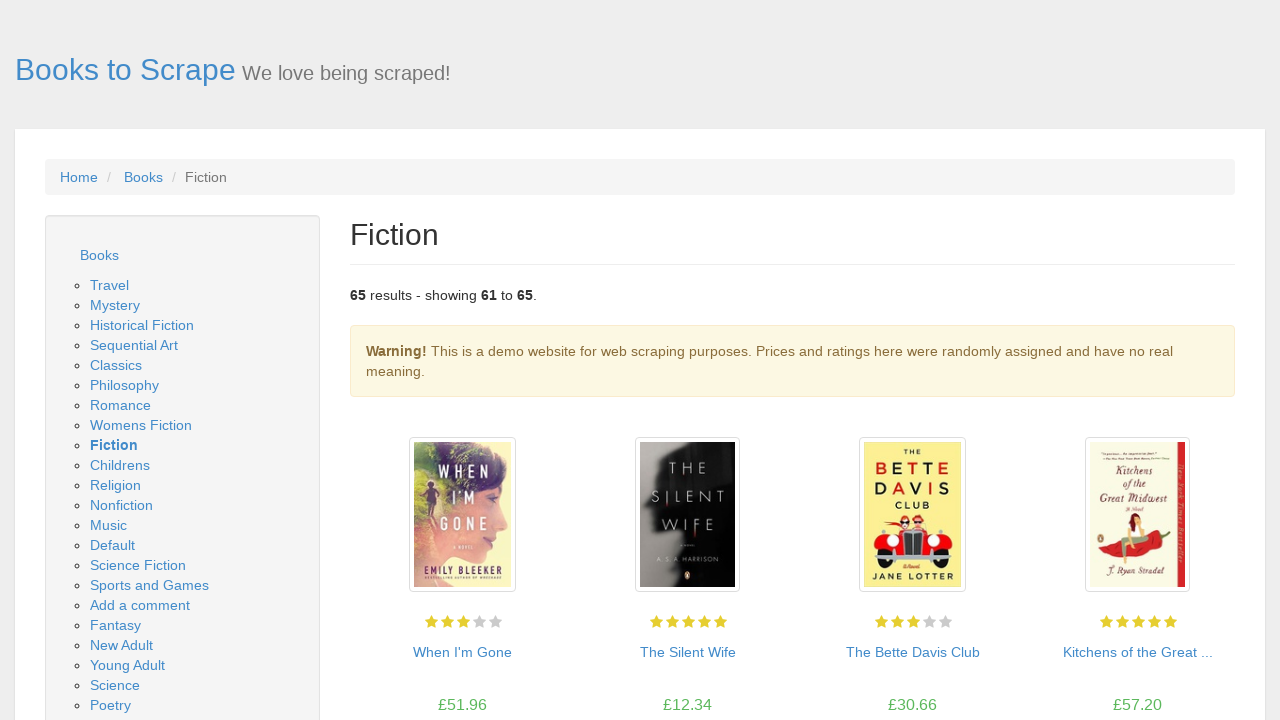

Stored book URL: https://books.toscrape.com/catalogue/kitchens-of-the-great-midwest_28/index.html
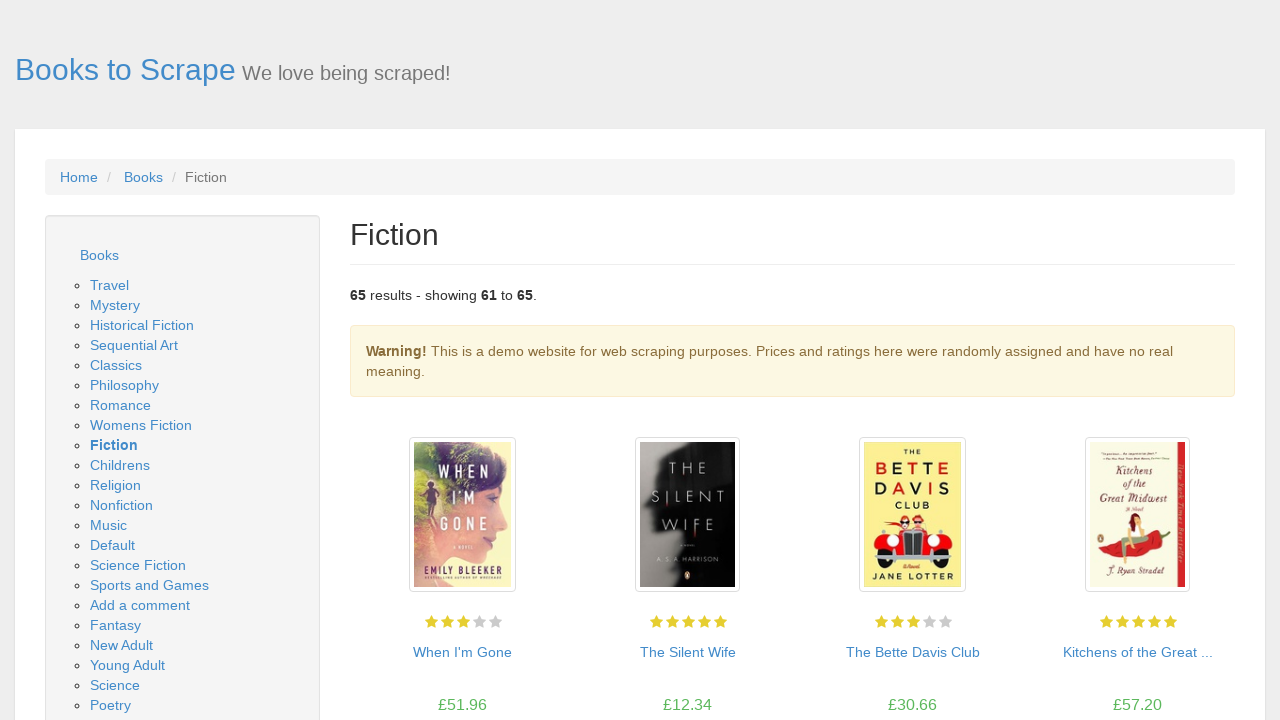

Extracted book price: £57.20
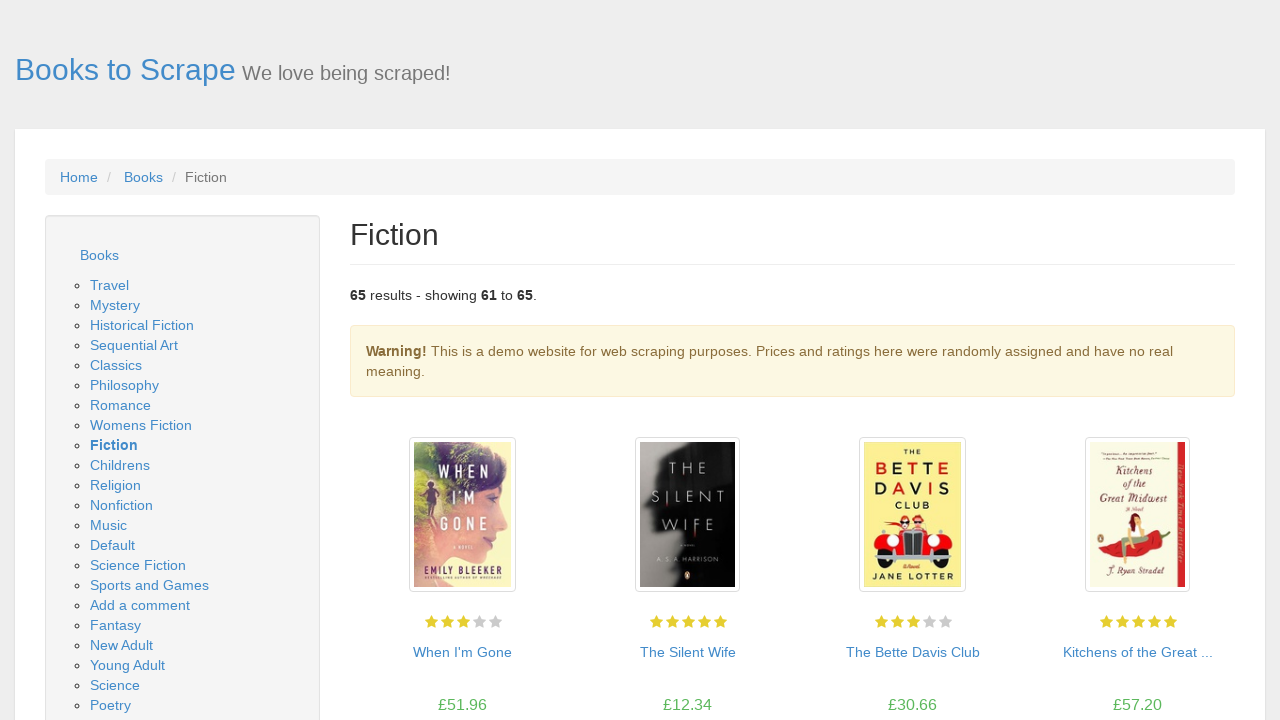

Extracted book title: Bright Lines
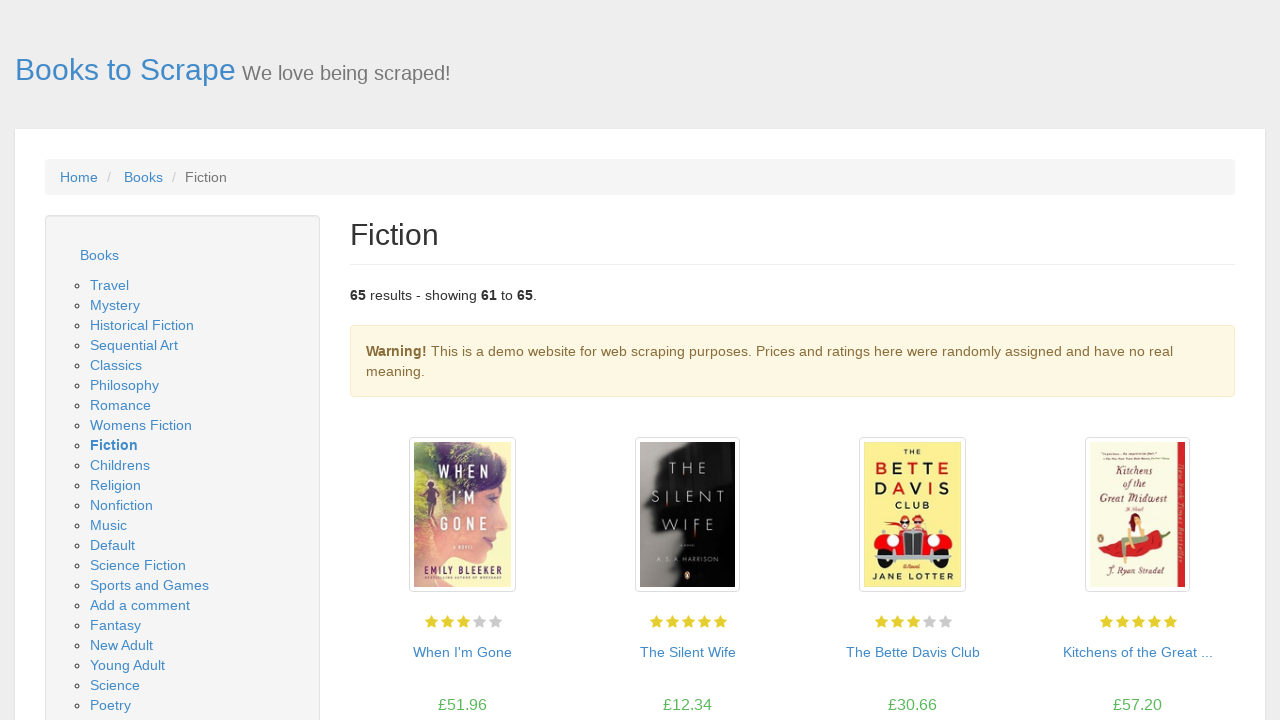

Stored book URL: https://books.toscrape.com/catalogue/bright-lines_11/index.html
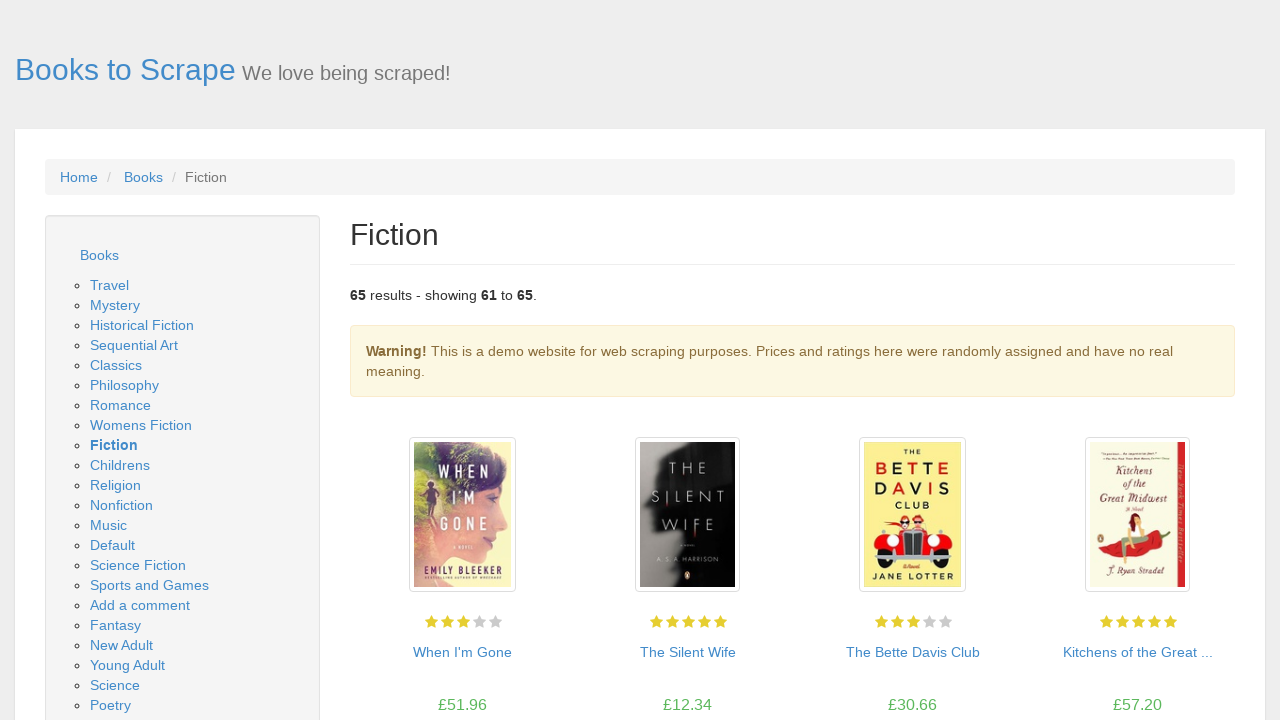

Extracted book price: £39.07
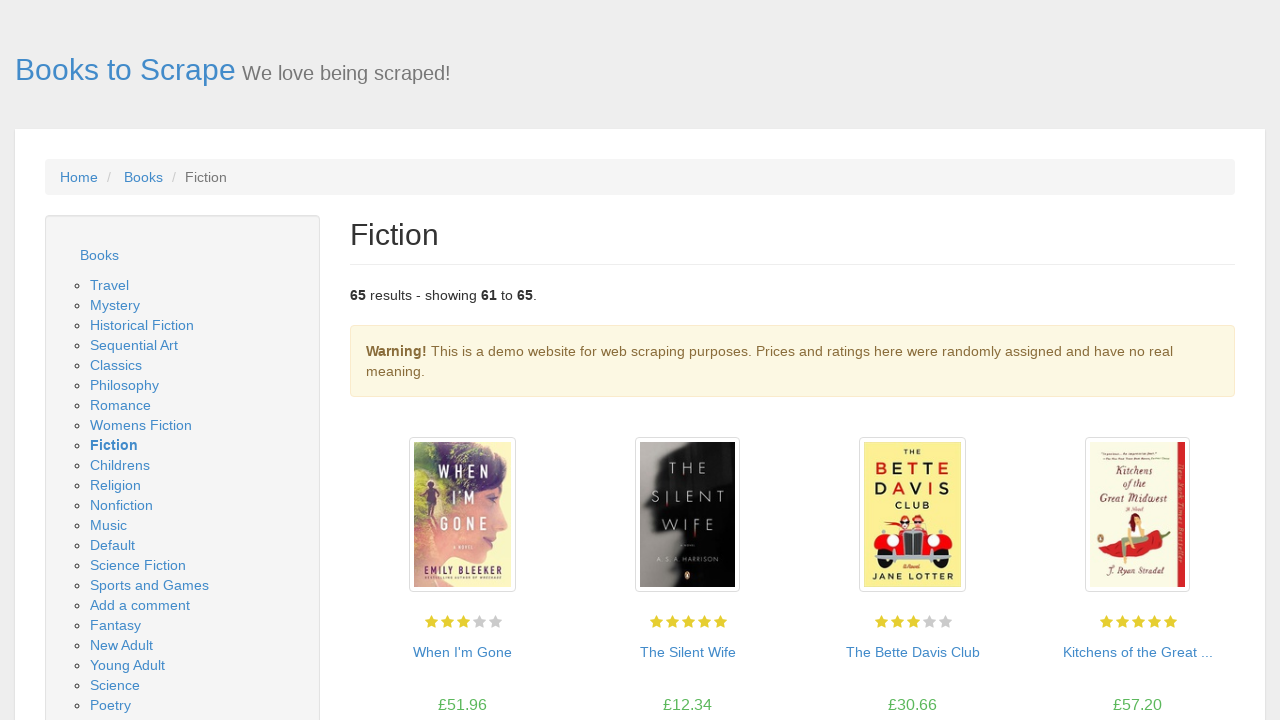

Navigated to book URL: https://books.toscrape.com/catalogue/soumission_998/index.html
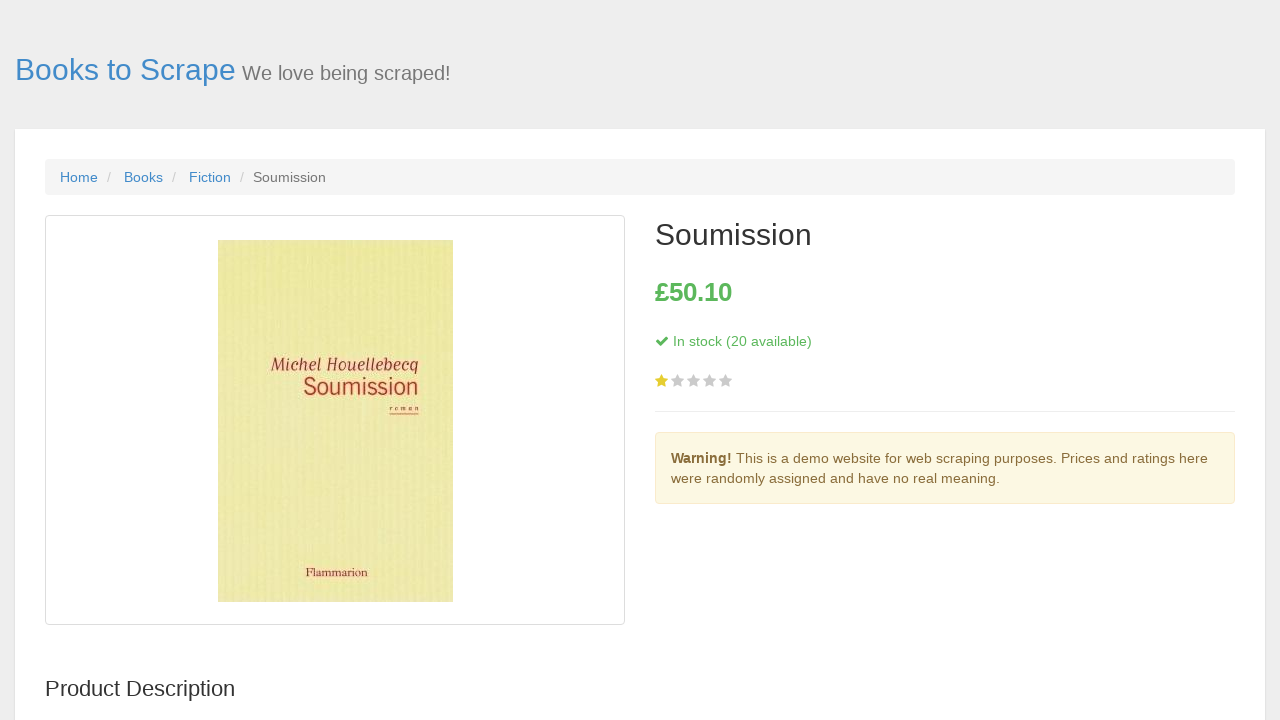

Description element loaded on book page
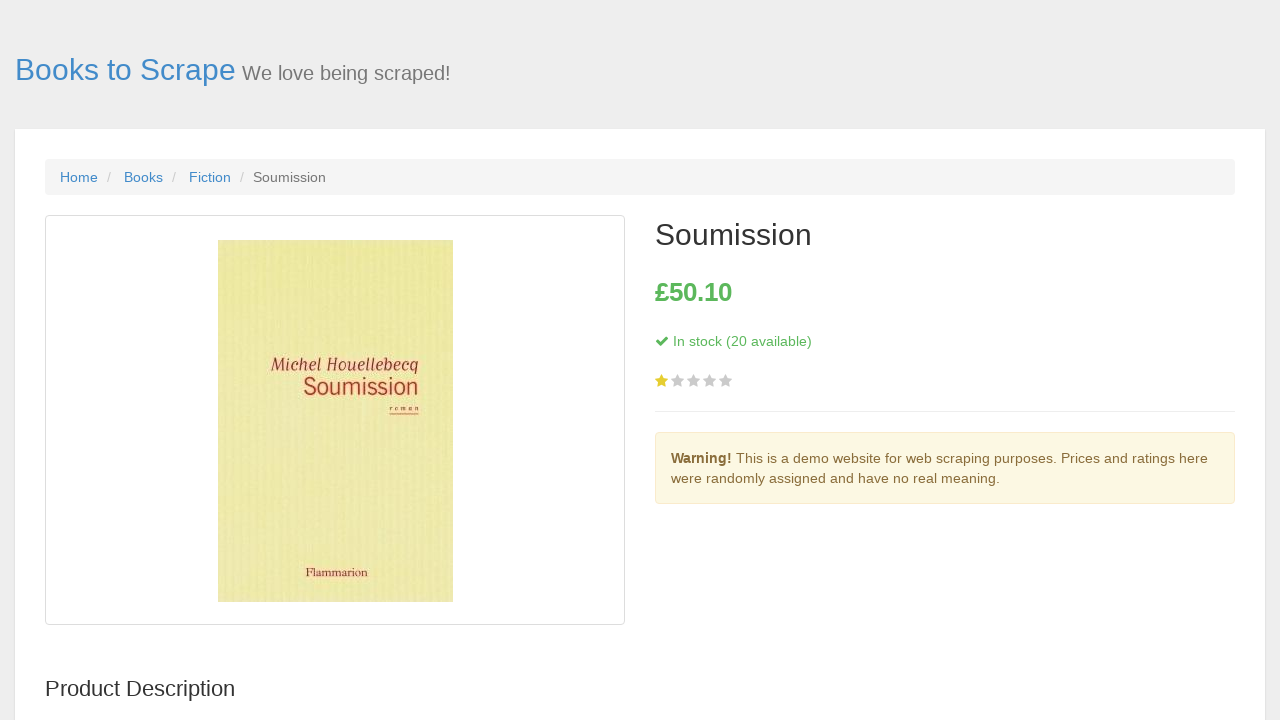

Extracted book description: £50.10
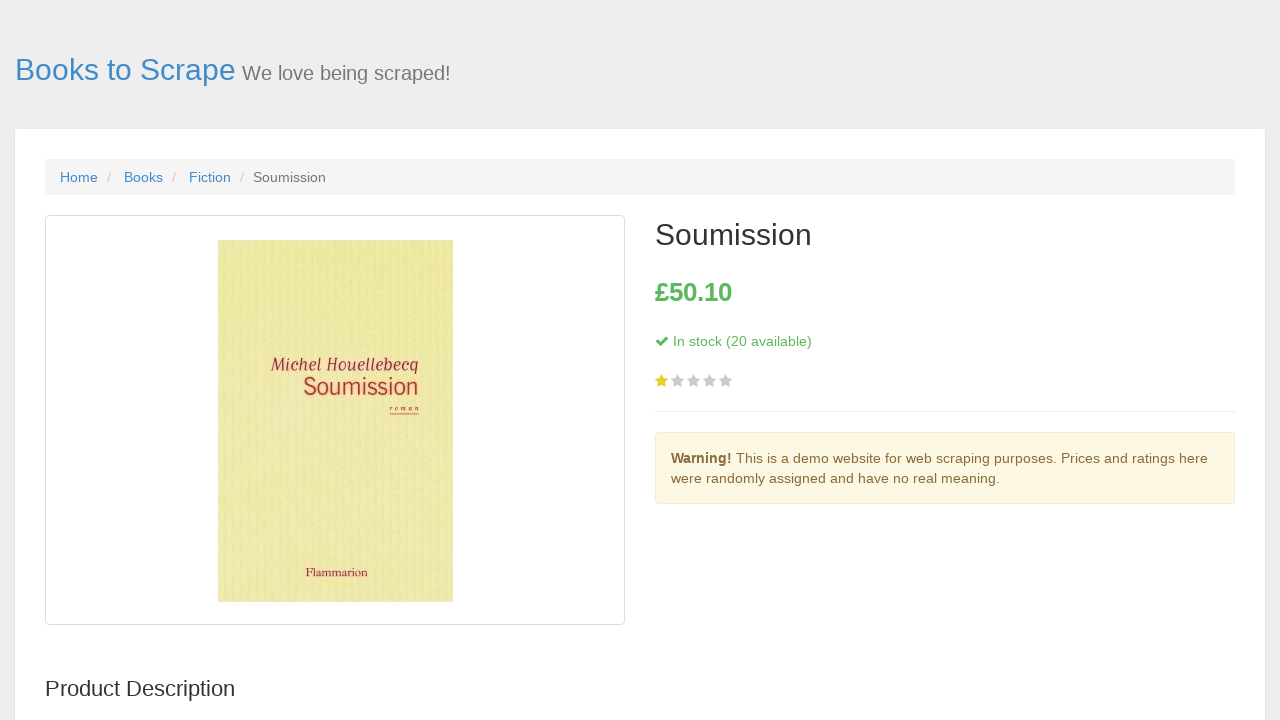

Navigated to book URL: https://books.toscrape.com/catalogue/private-paris-private-10_958/index.html
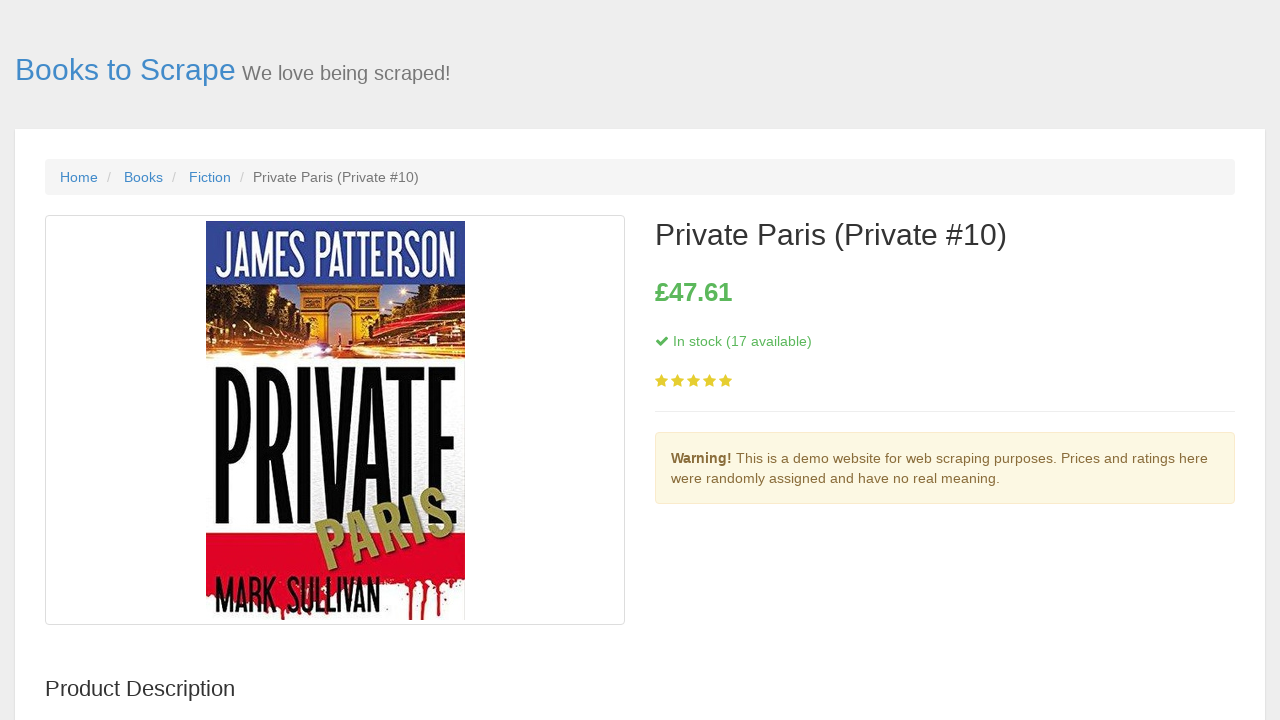

Description element loaded on book page
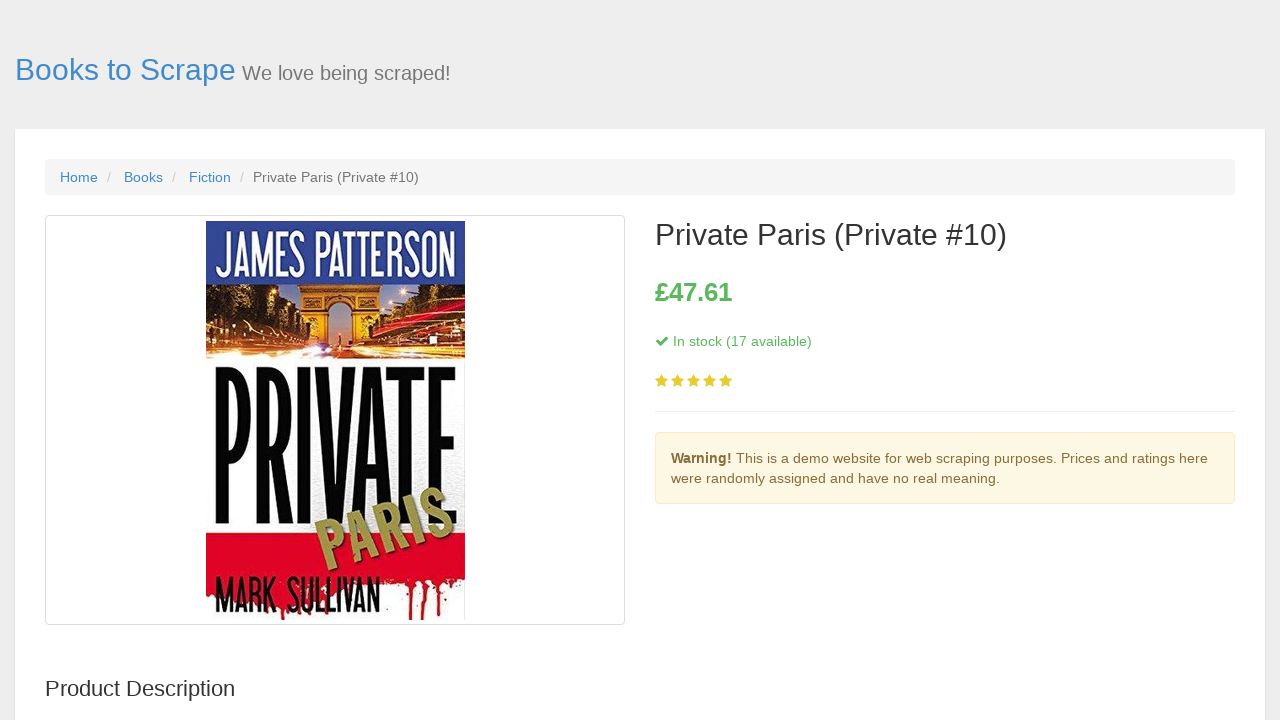

Extracted book description: £47.61
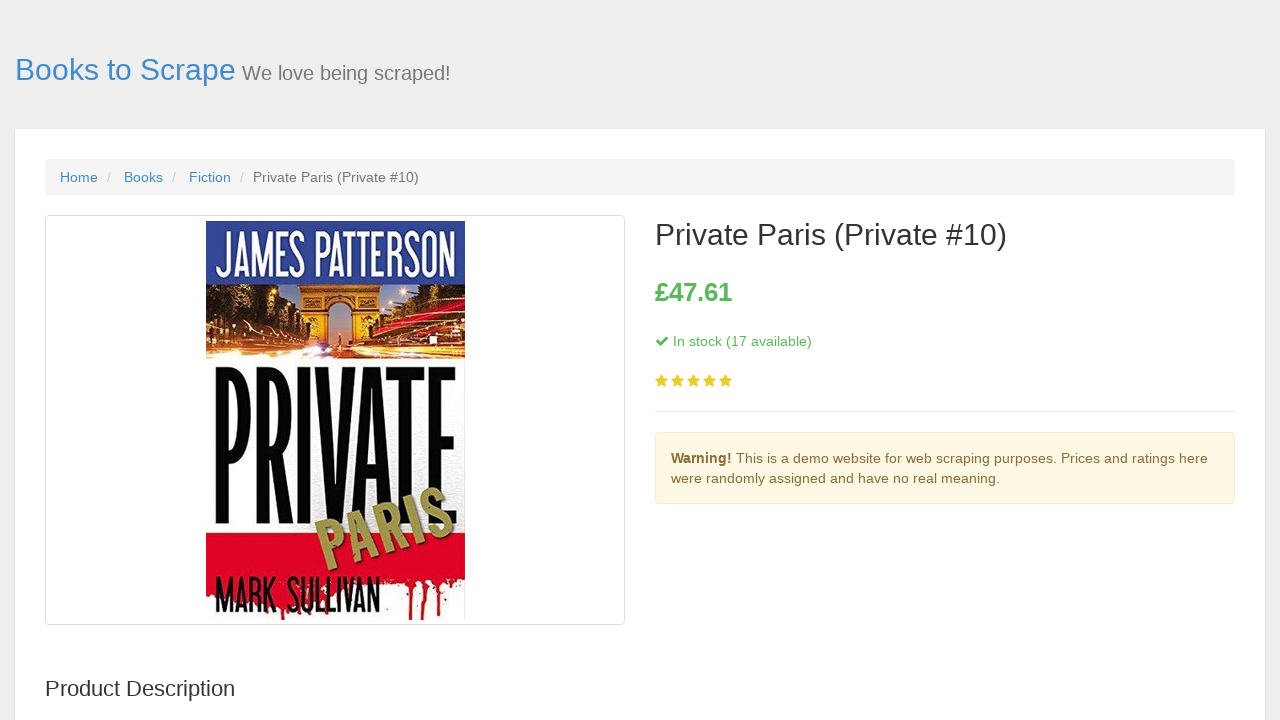

Navigated to book URL: https://books.toscrape.com/catalogue/we-love-you-charlie-freeman_954/index.html
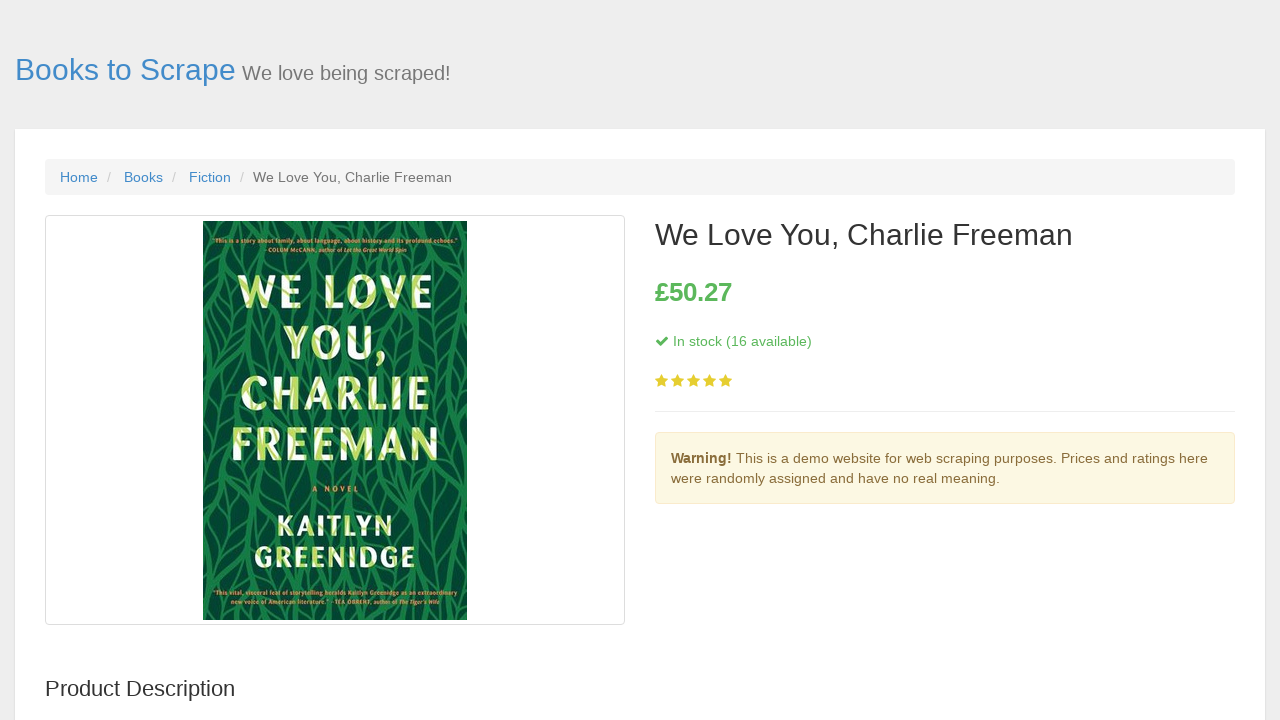

Description element loaded on book page
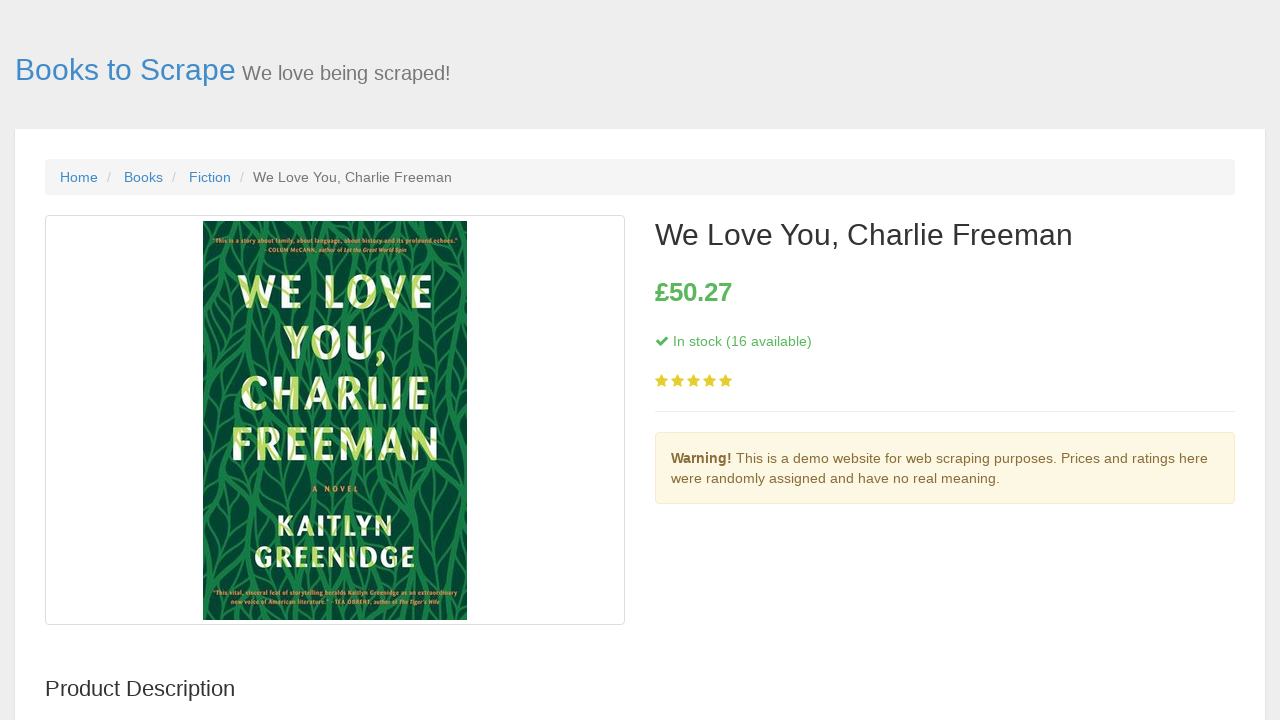

Extracted book description: £50.27
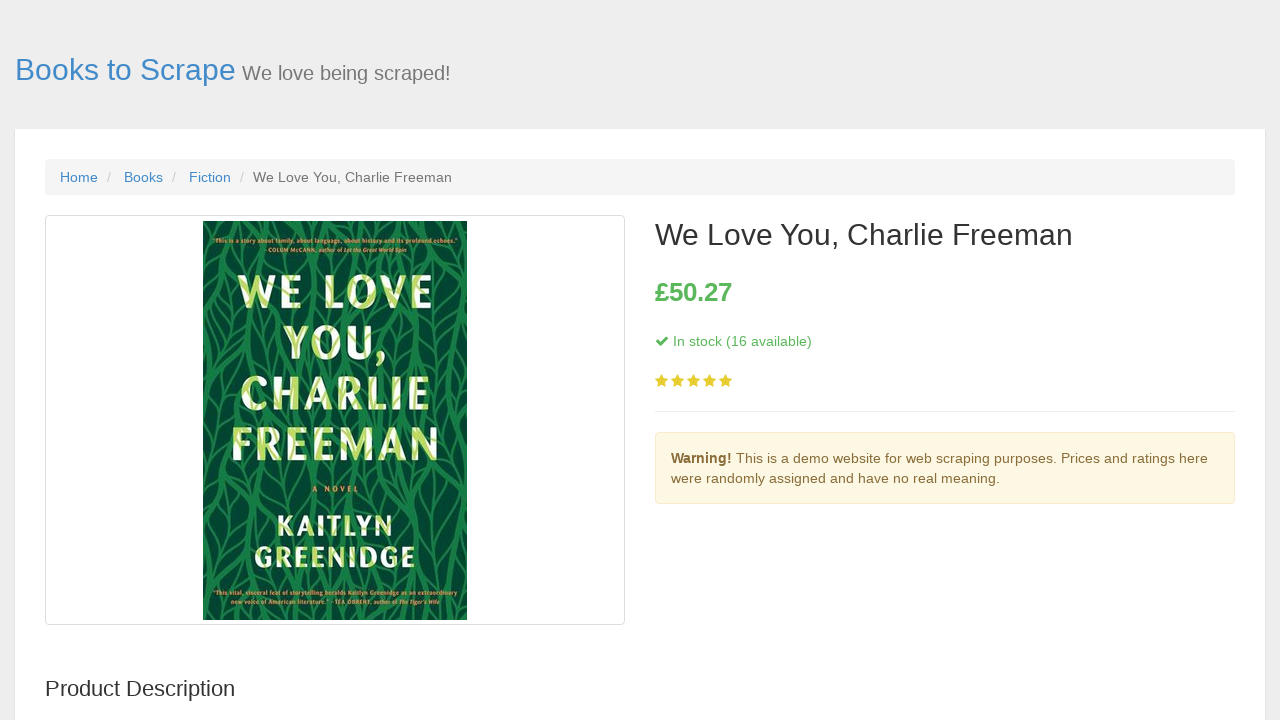

Navigated to book URL: https://books.toscrape.com/catalogue/thirst_946/index.html
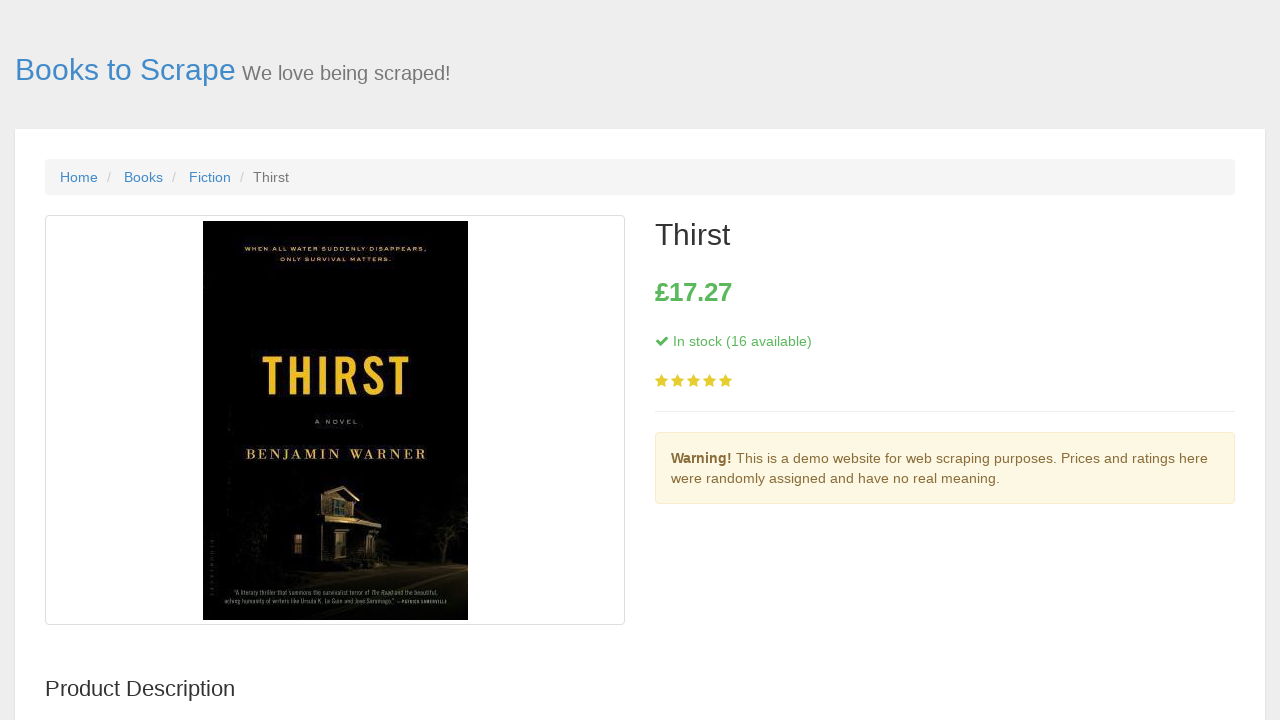

Description element loaded on book page
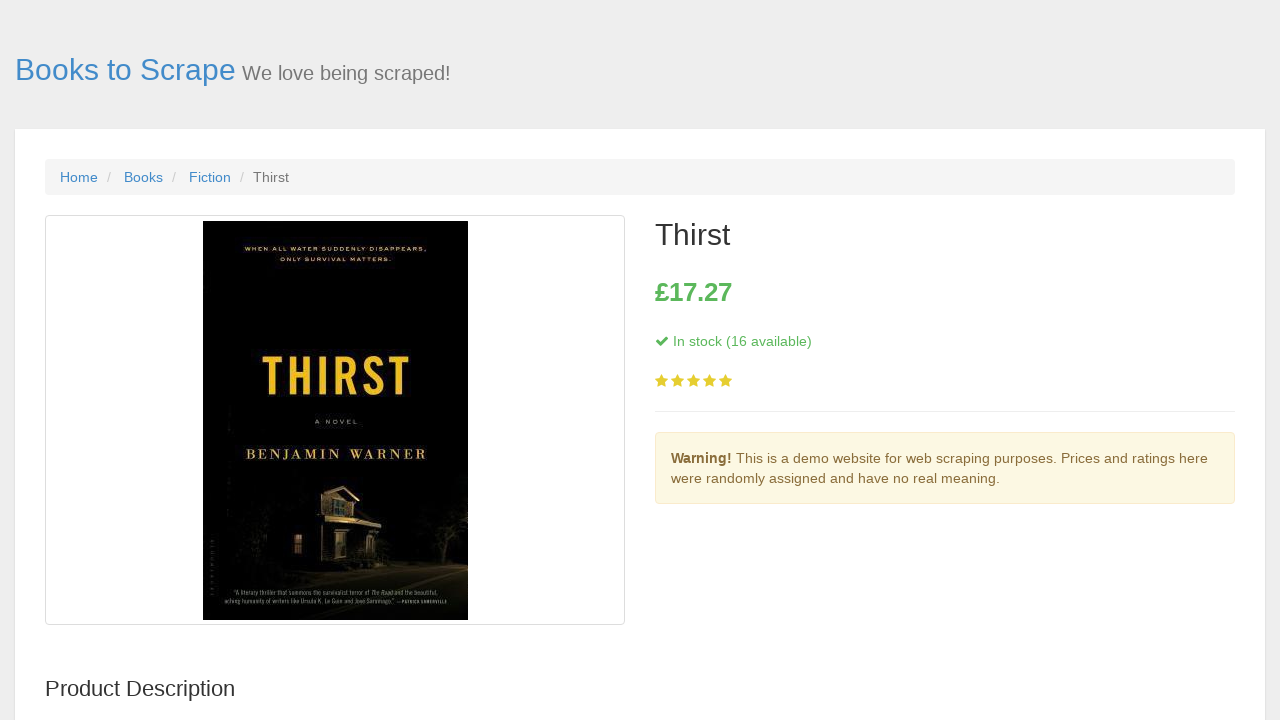

Extracted book description: £17.27
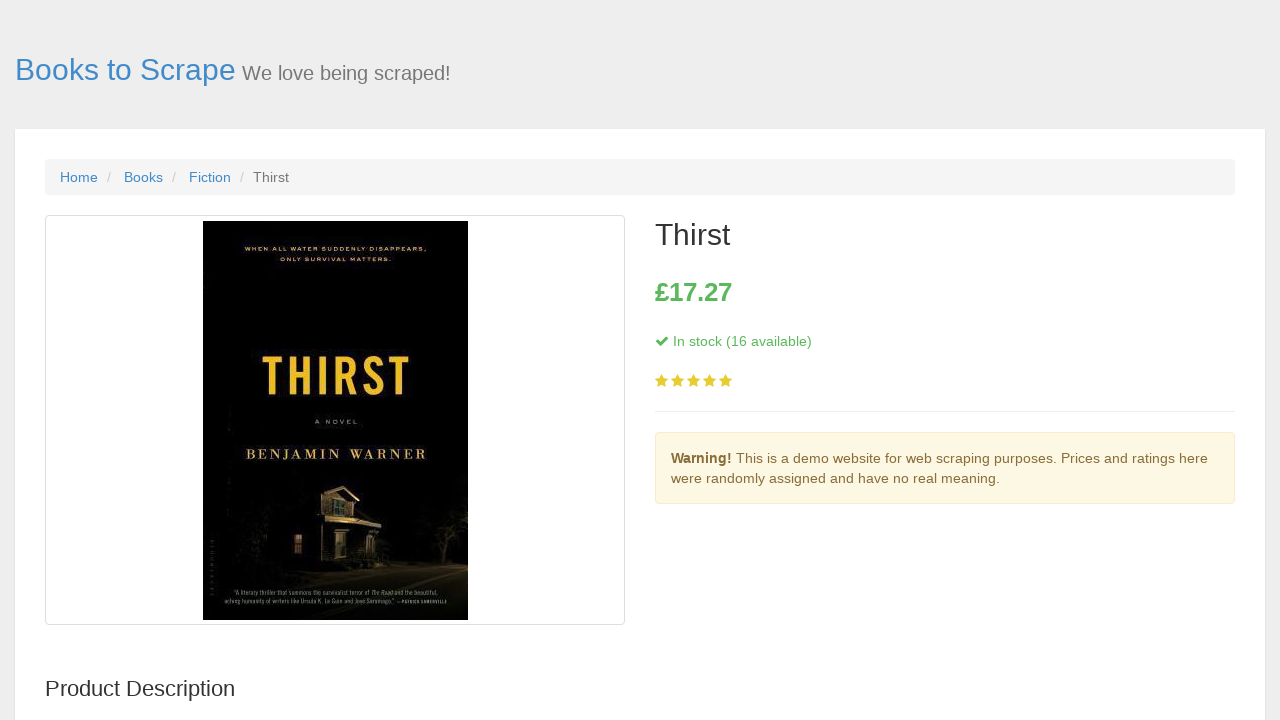

Navigated to book URL: https://books.toscrape.com/catalogue/the-murder-that-never-was-forensic-instincts-5_939/index.html
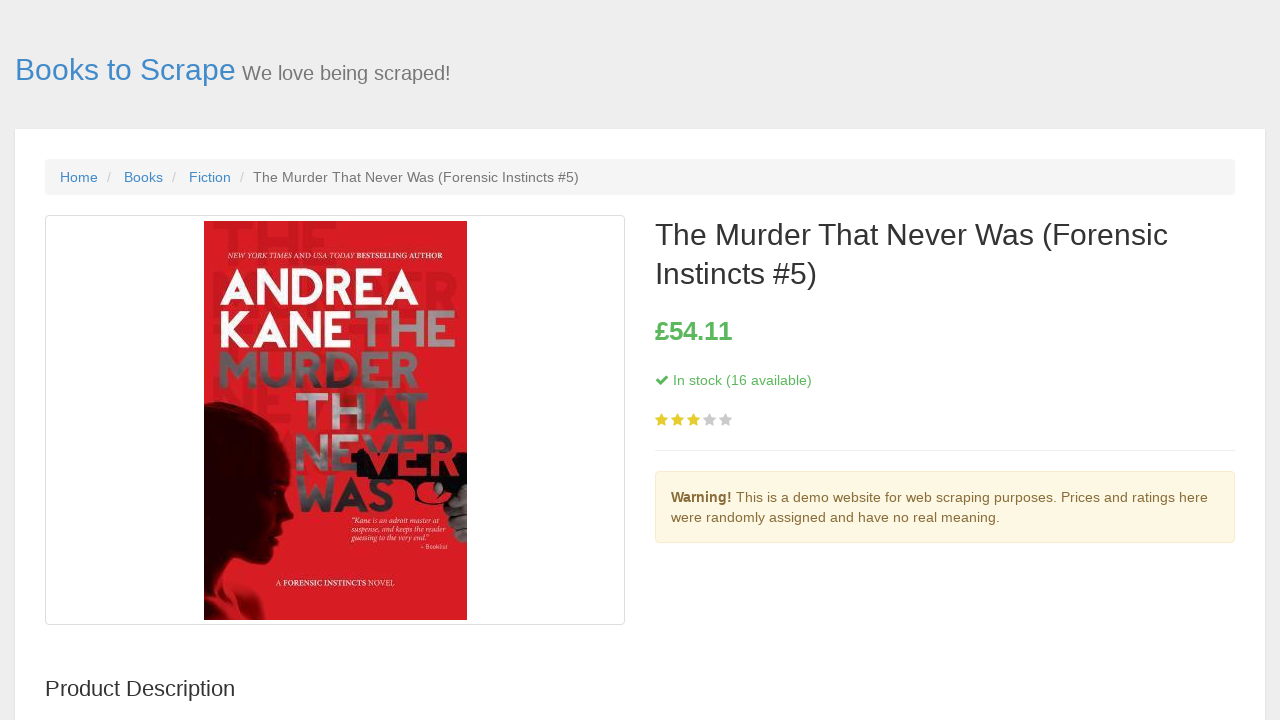

Description element loaded on book page
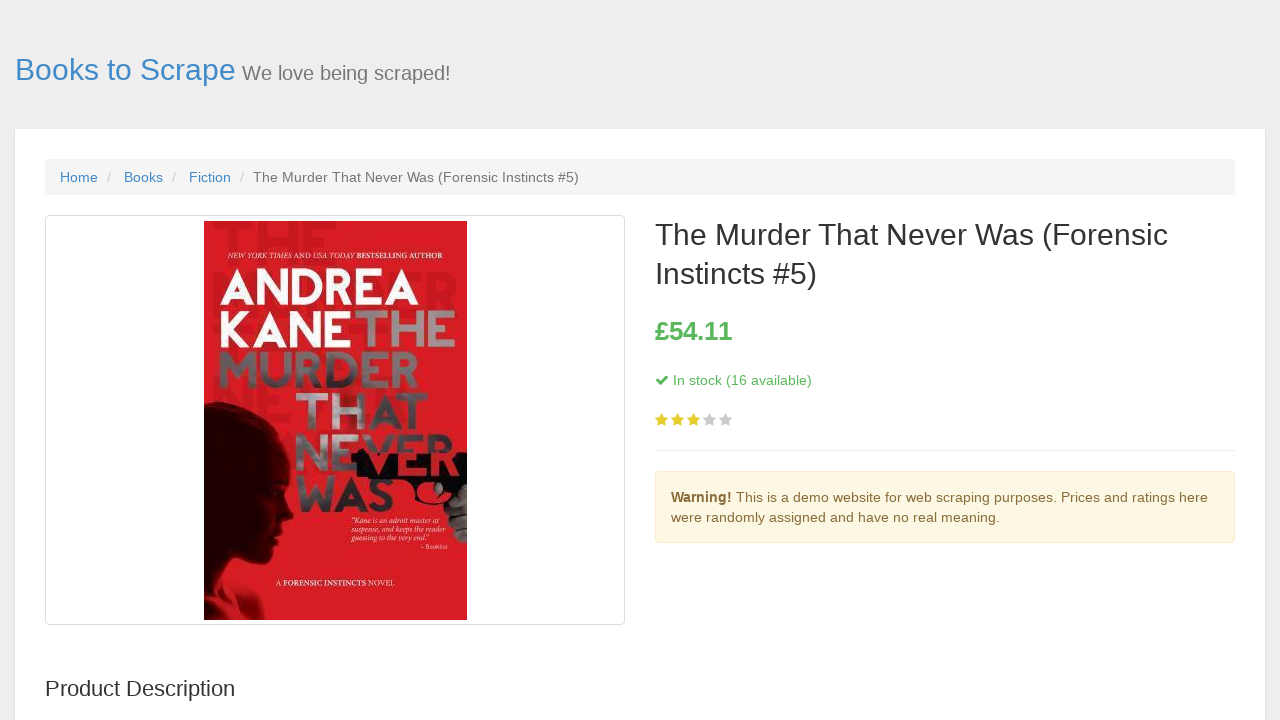

Extracted book description: £54.11
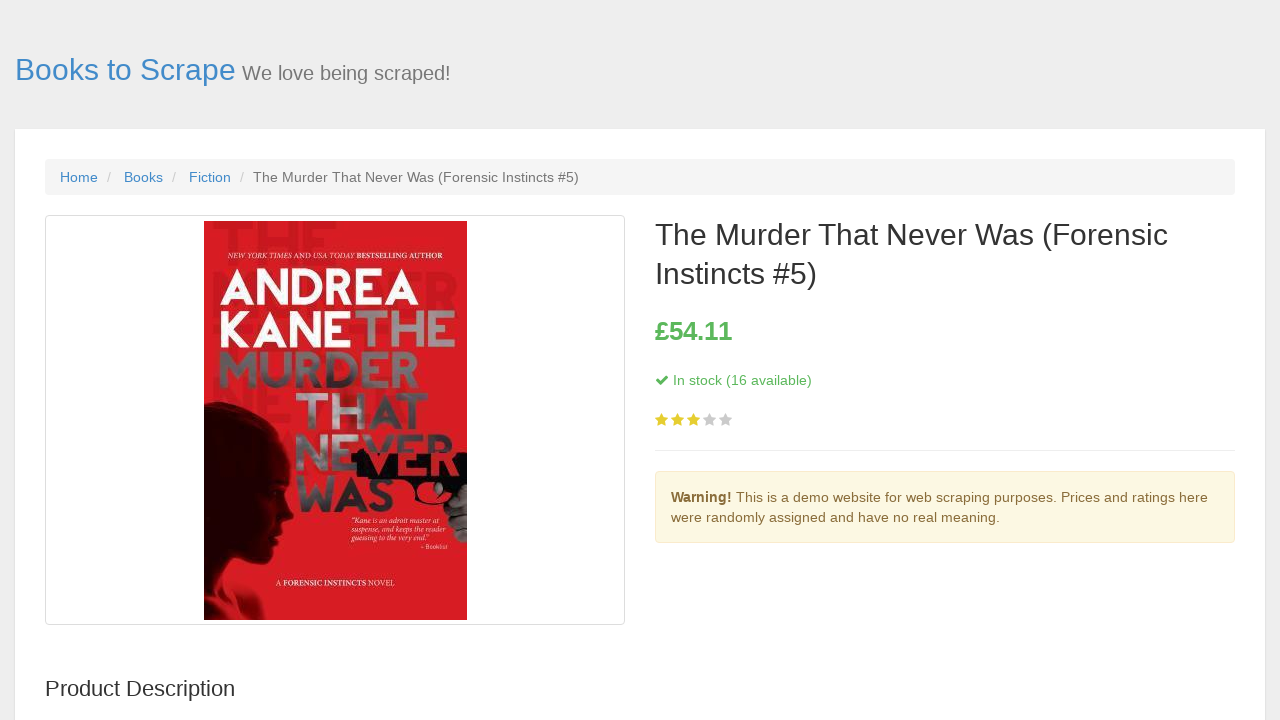

Navigated to book URL: https://books.toscrape.com/catalogue/tuesday-nights-in-1980_870/index.html
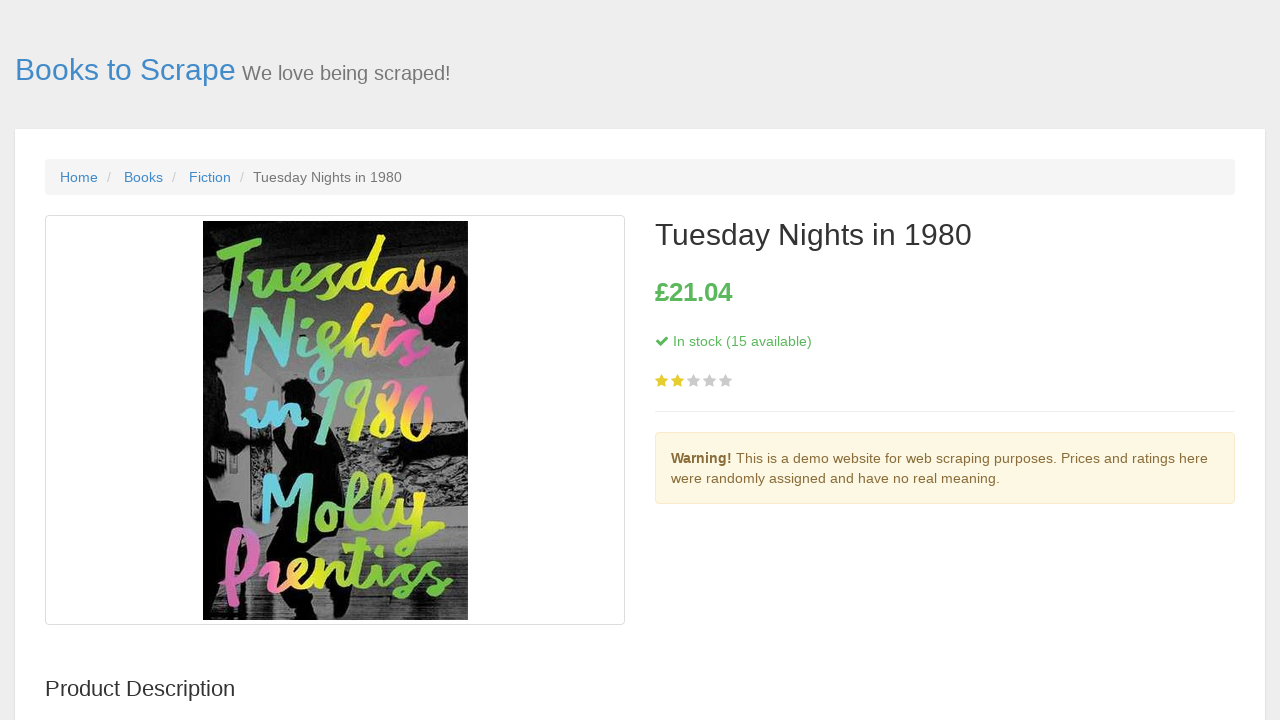

Description element loaded on book page
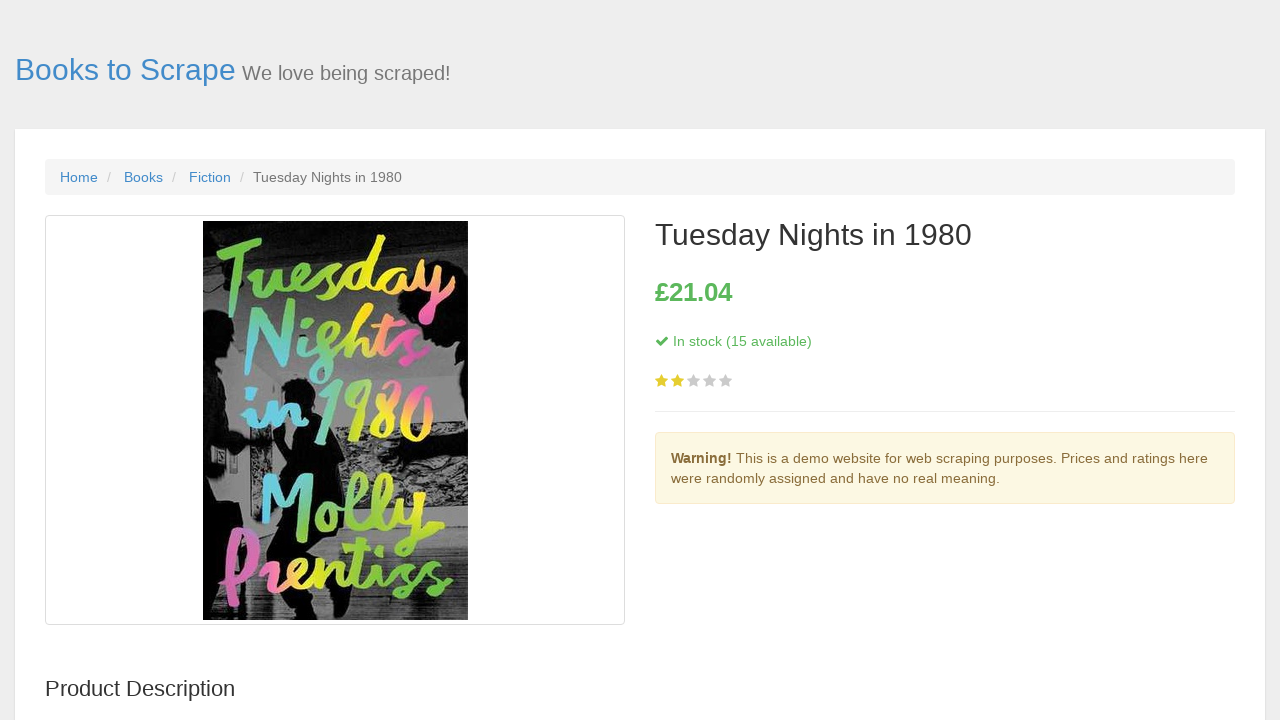

Extracted book description: £21.04
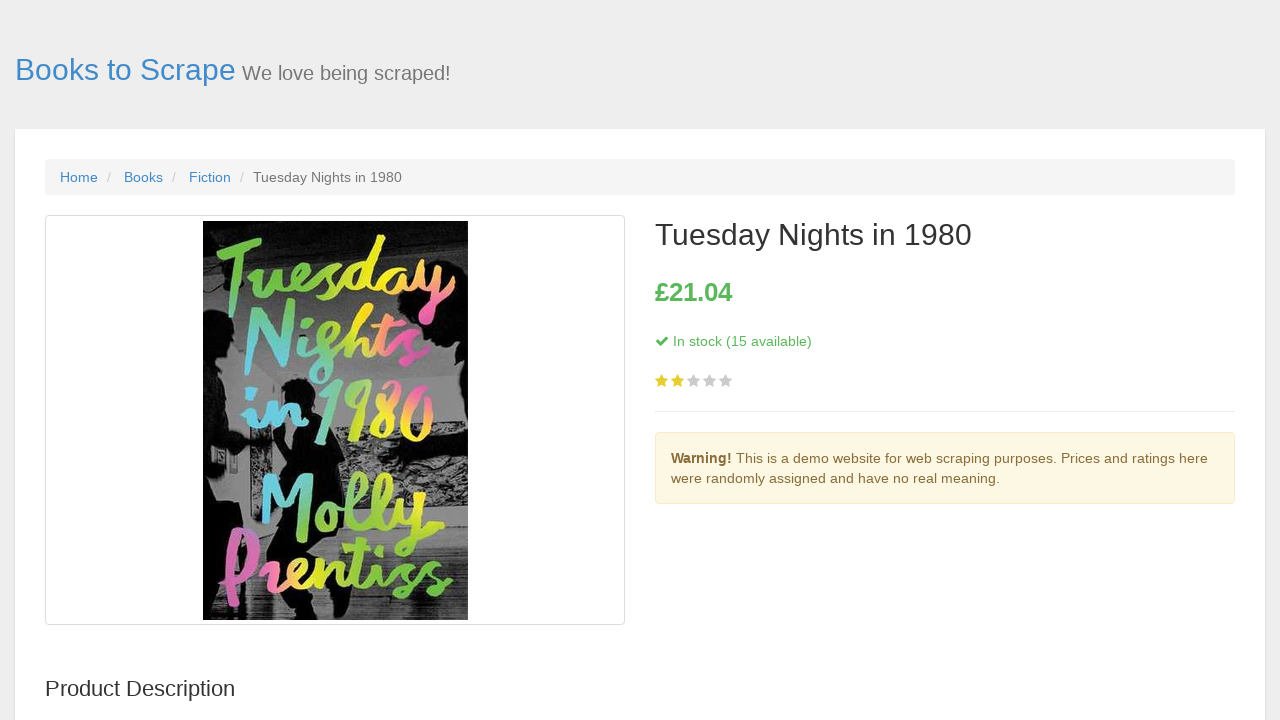

Navigated to book URL: https://books.toscrape.com/catalogue/the-vacationers_863/index.html
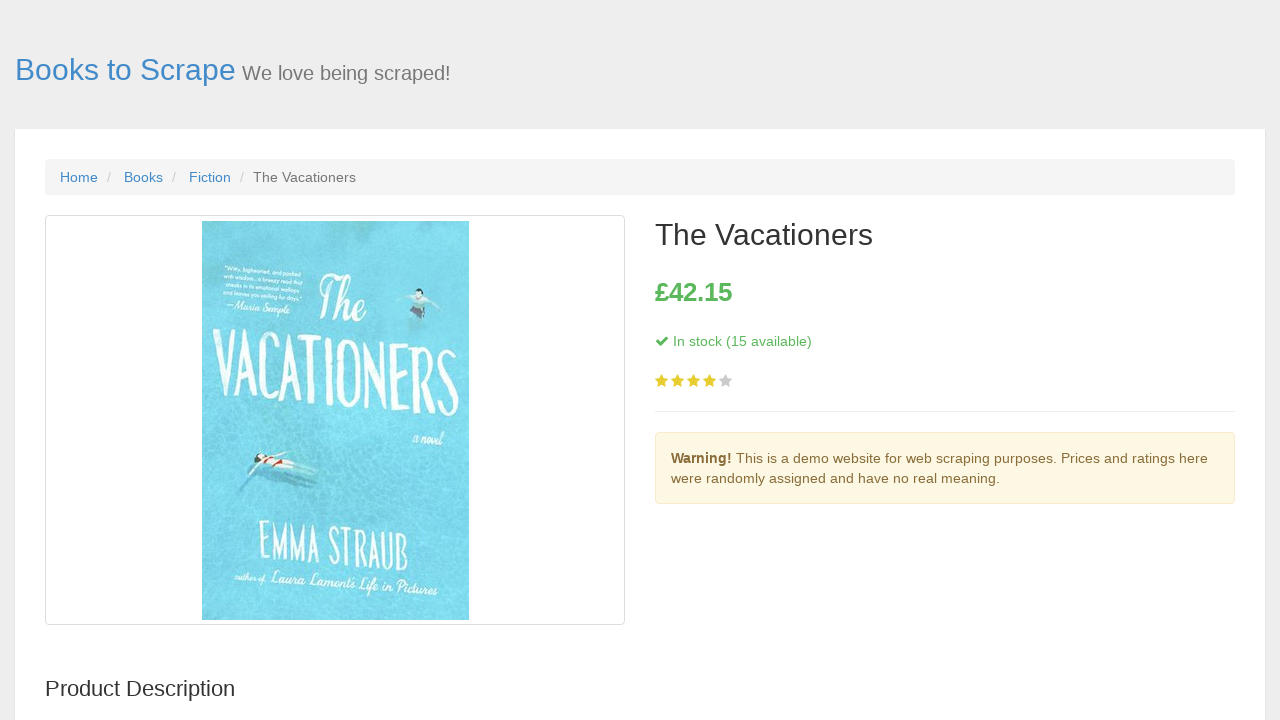

Description element loaded on book page
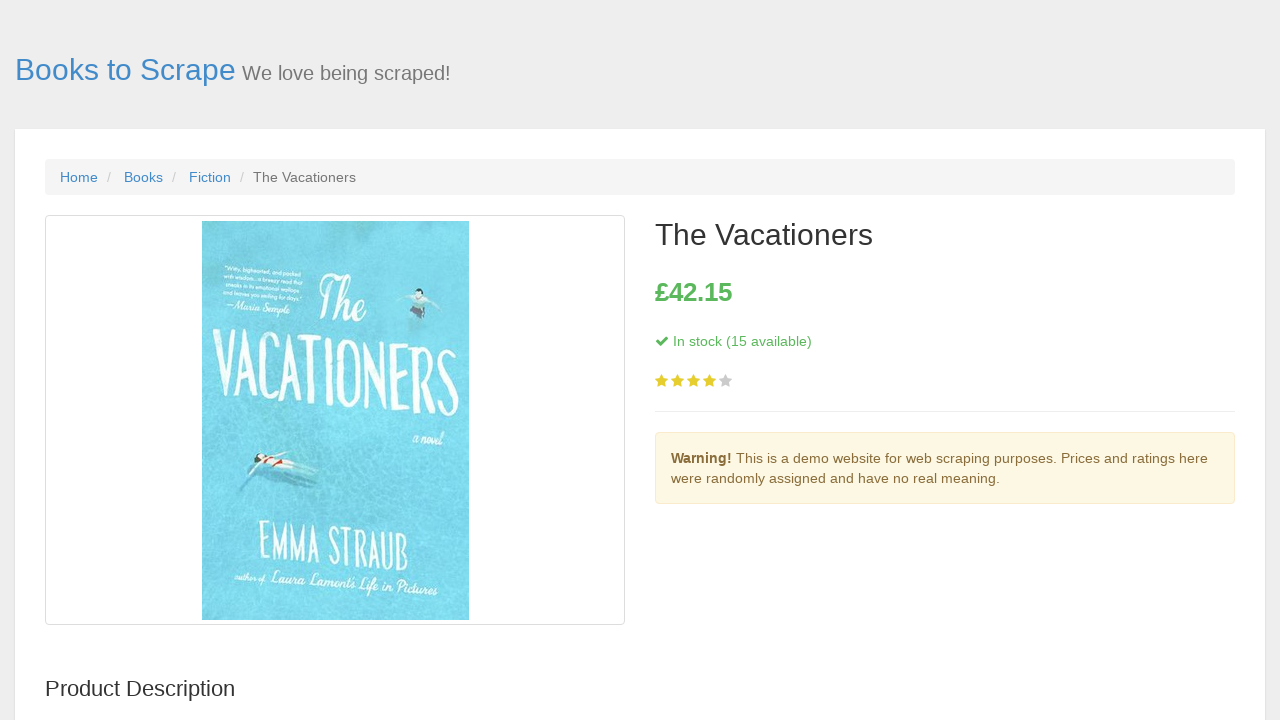

Extracted book description: £42.15
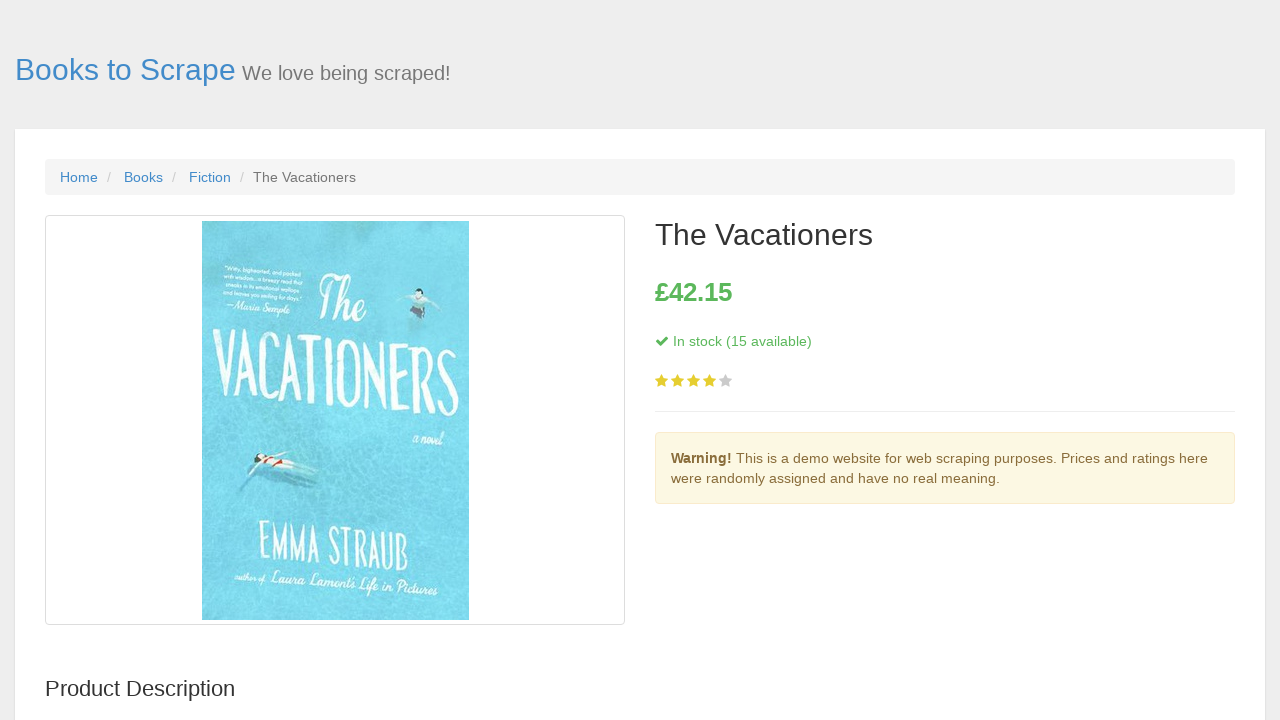

Navigated to book URL: https://books.toscrape.com/catalogue/the-regional-office-is-under-attack_858/index.html
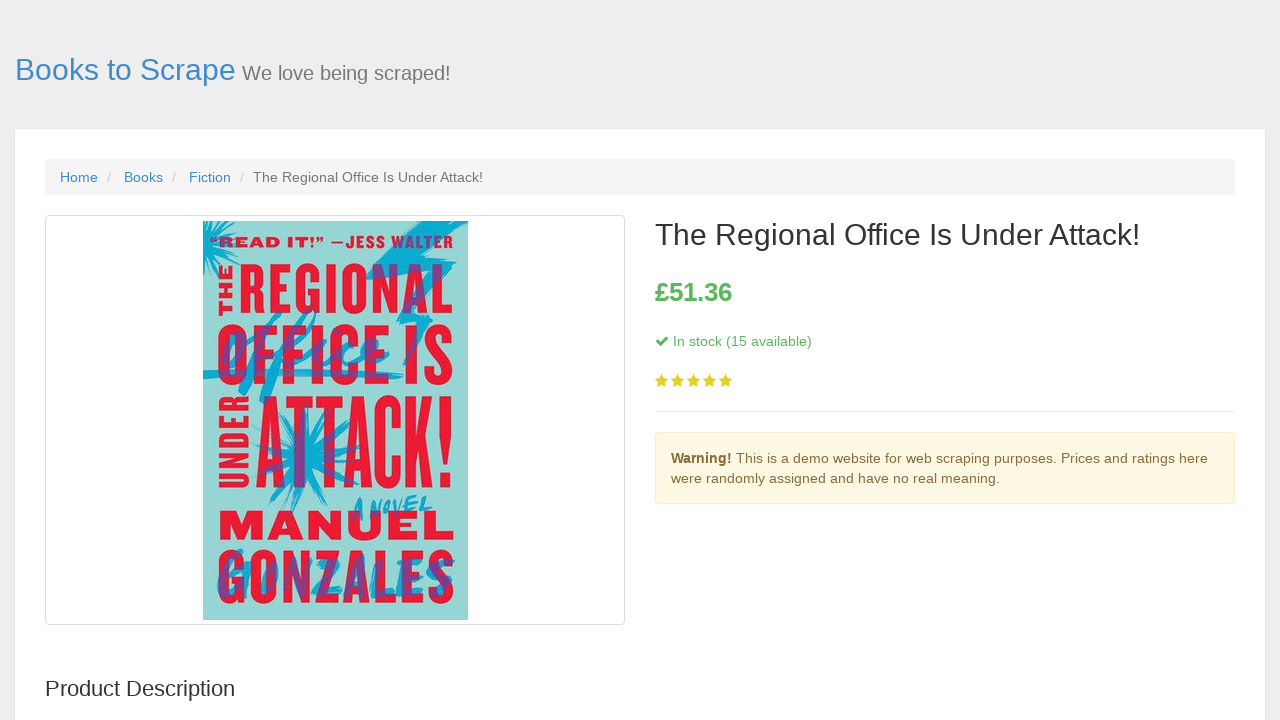

Description element loaded on book page
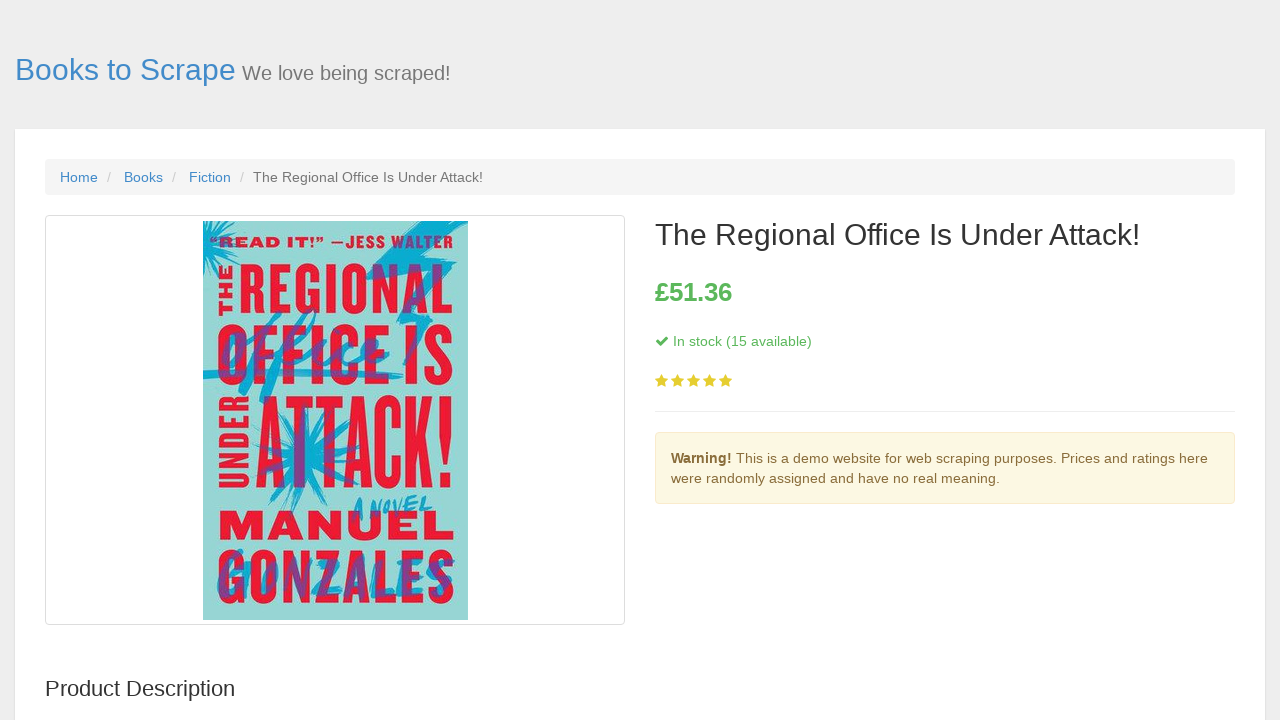

Extracted book description: £51.36
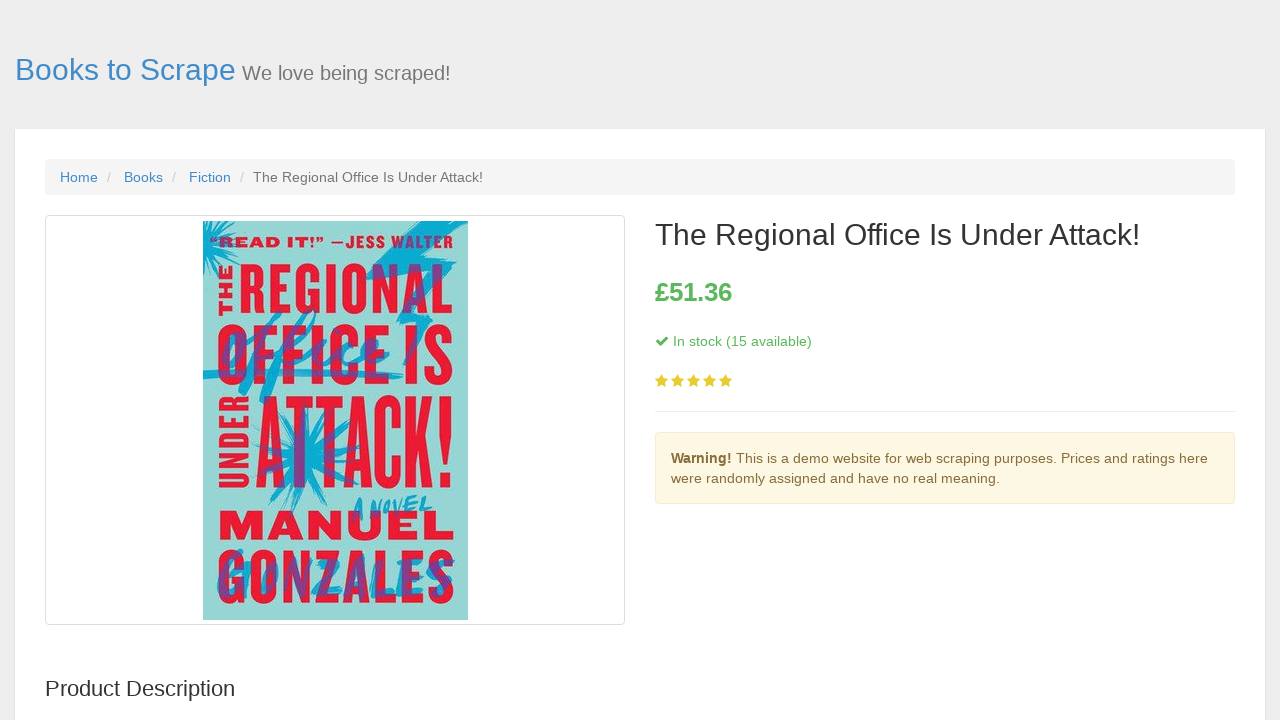

Navigated to book URL: https://books.toscrape.com/catalogue/finders-keepers-bill-hodges-trilogy-2_807/index.html
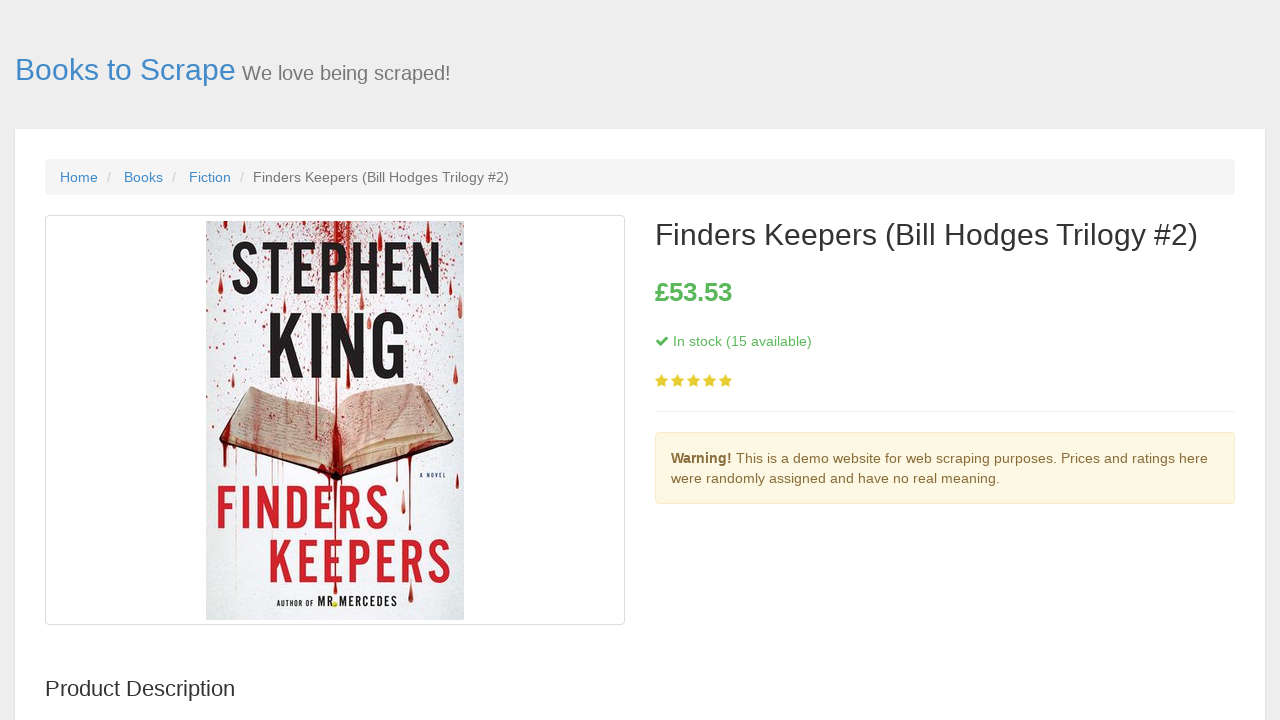

Description element loaded on book page
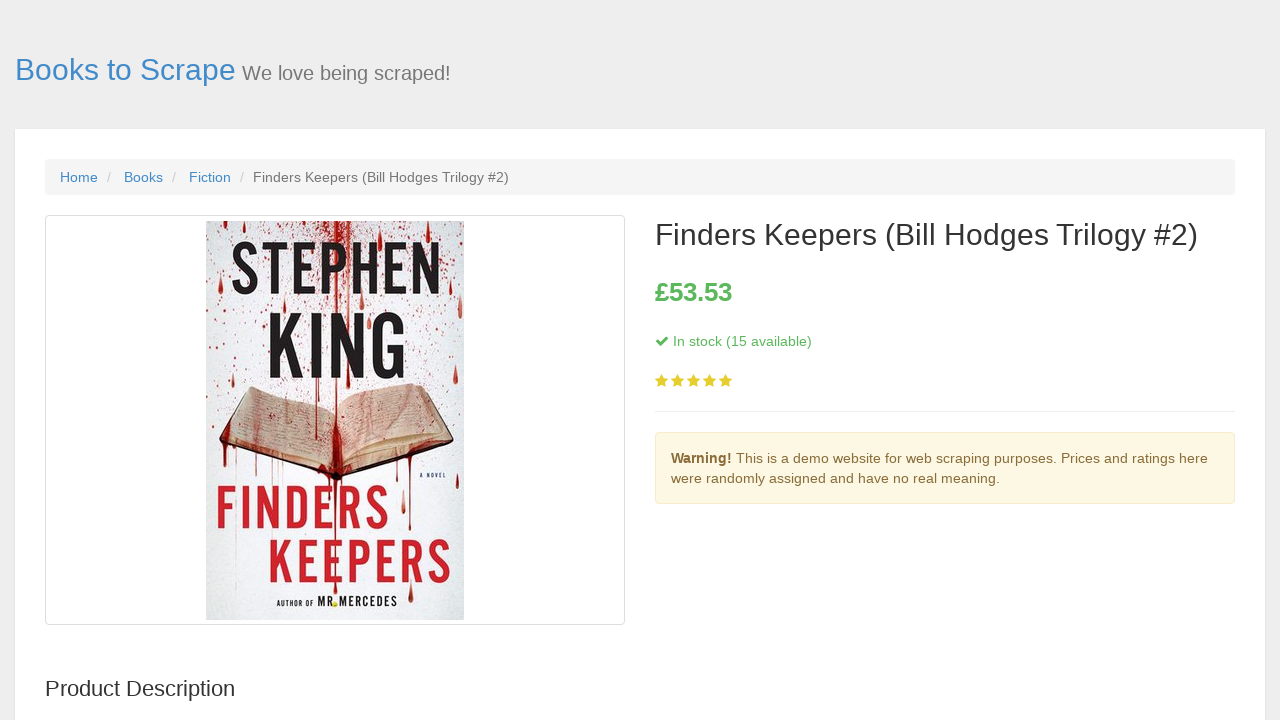

Extracted book description: £53.53
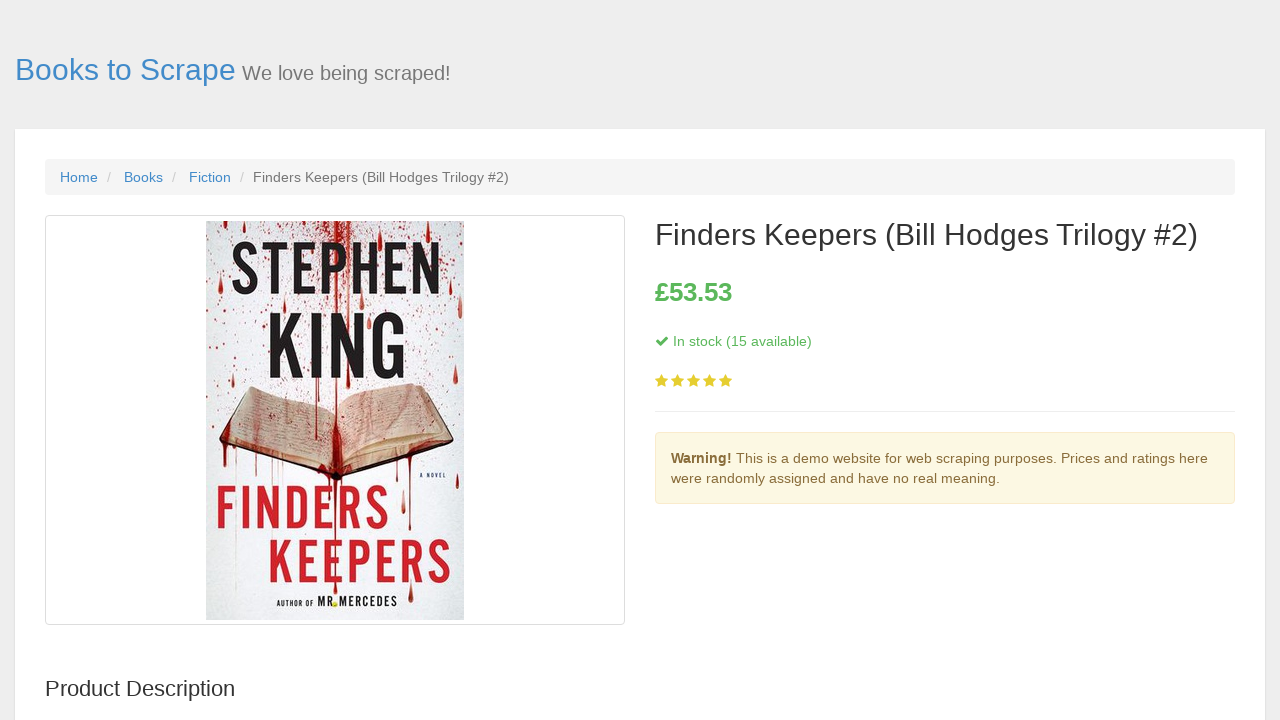

Navigated to book URL: https://books.toscrape.com/catalogue/the-time-keeper_766/index.html
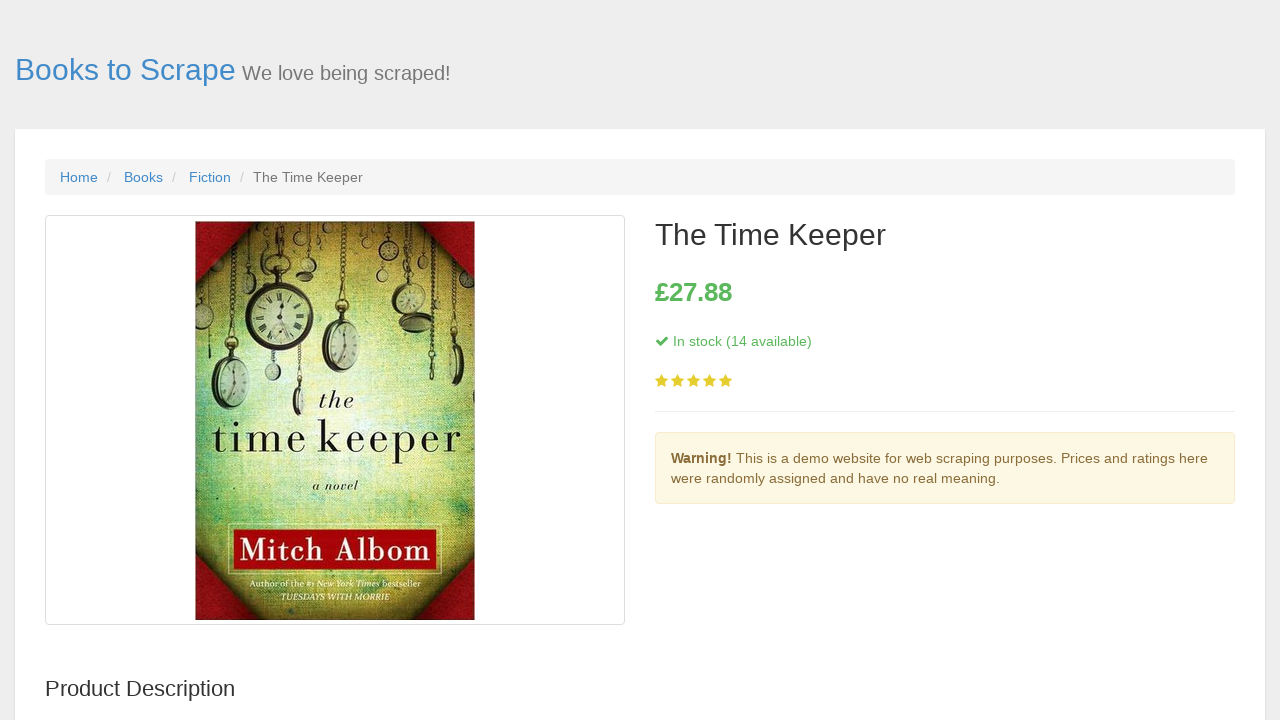

Description element loaded on book page
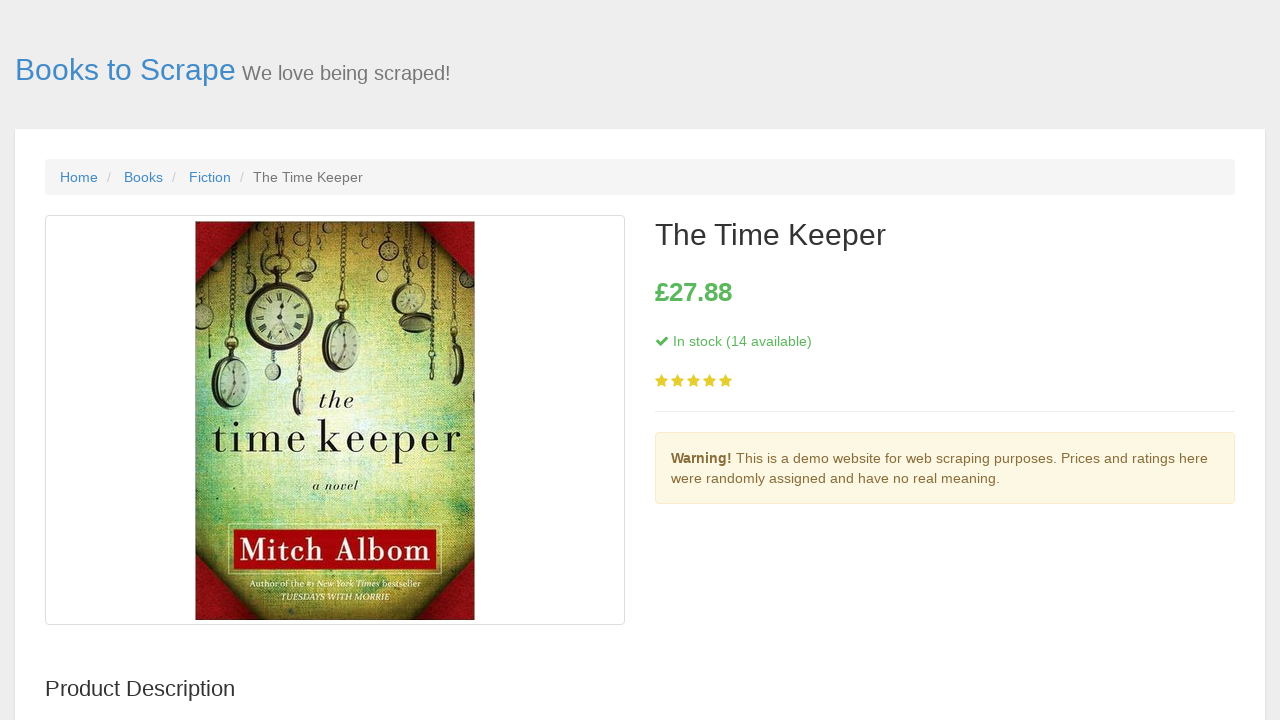

Extracted book description: £27.88
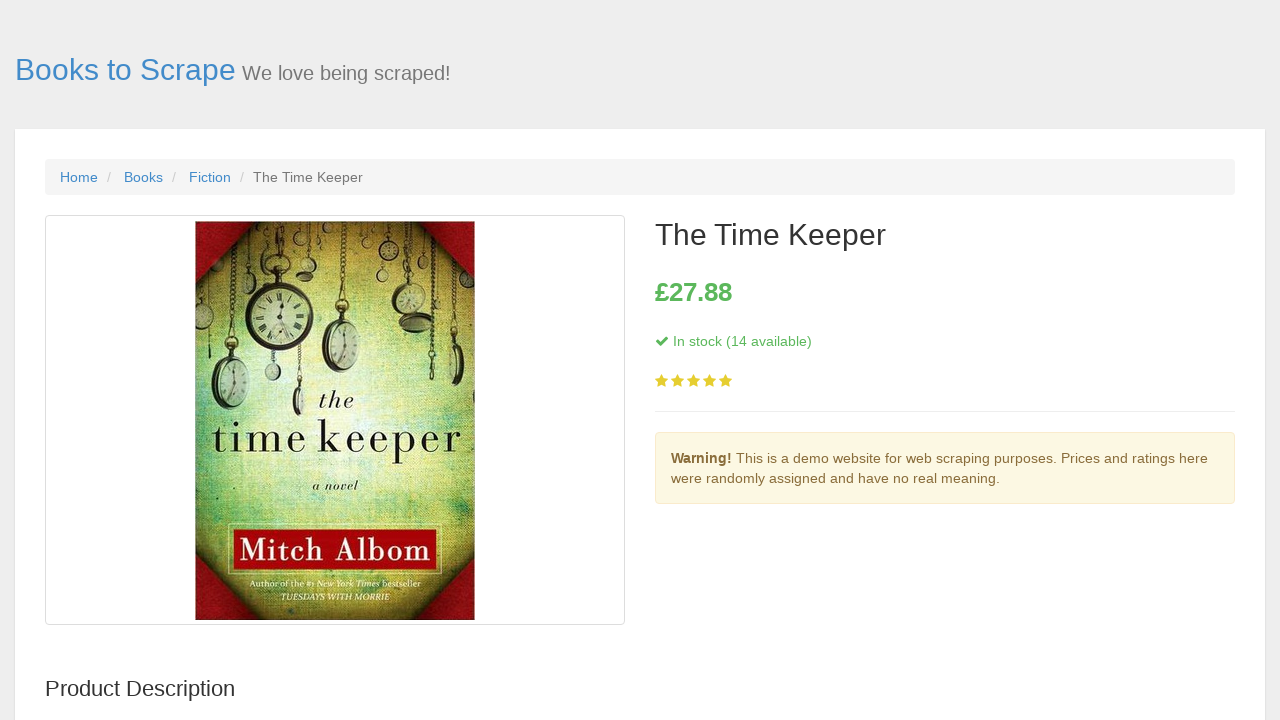

Navigated to book URL: https://books.toscrape.com/catalogue/the-testament-of-mary_765/index.html
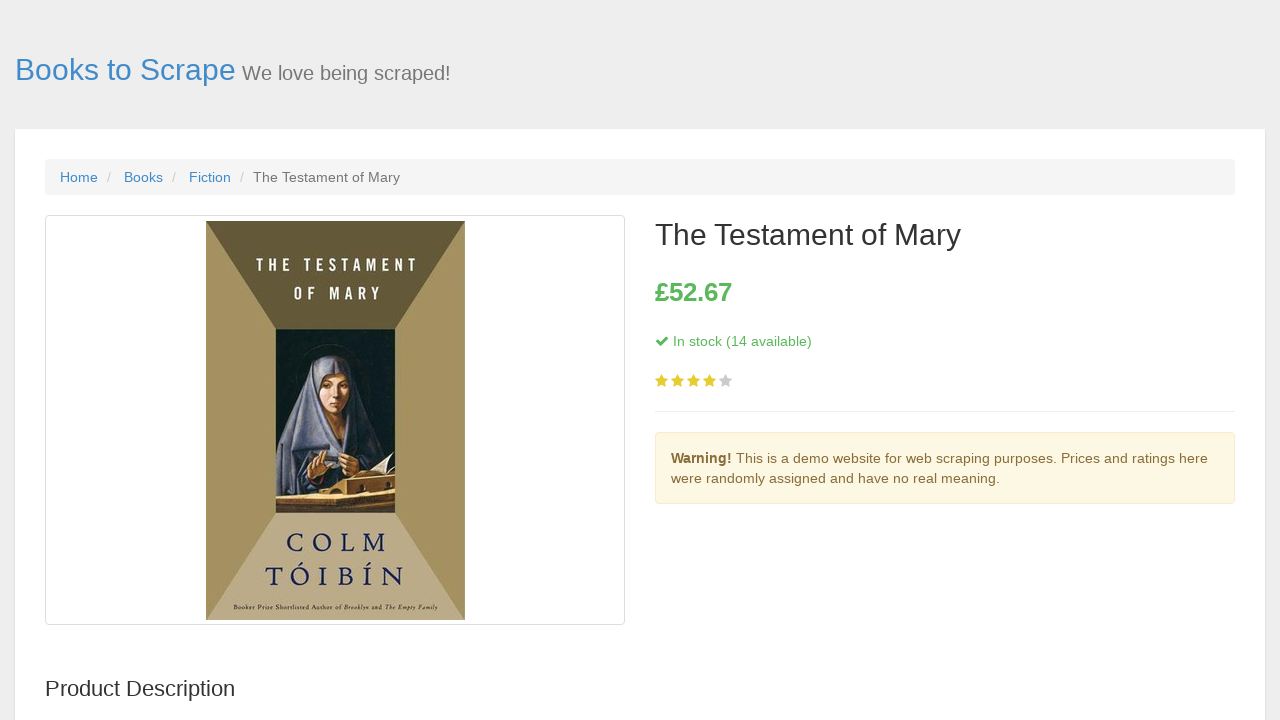

Description element loaded on book page
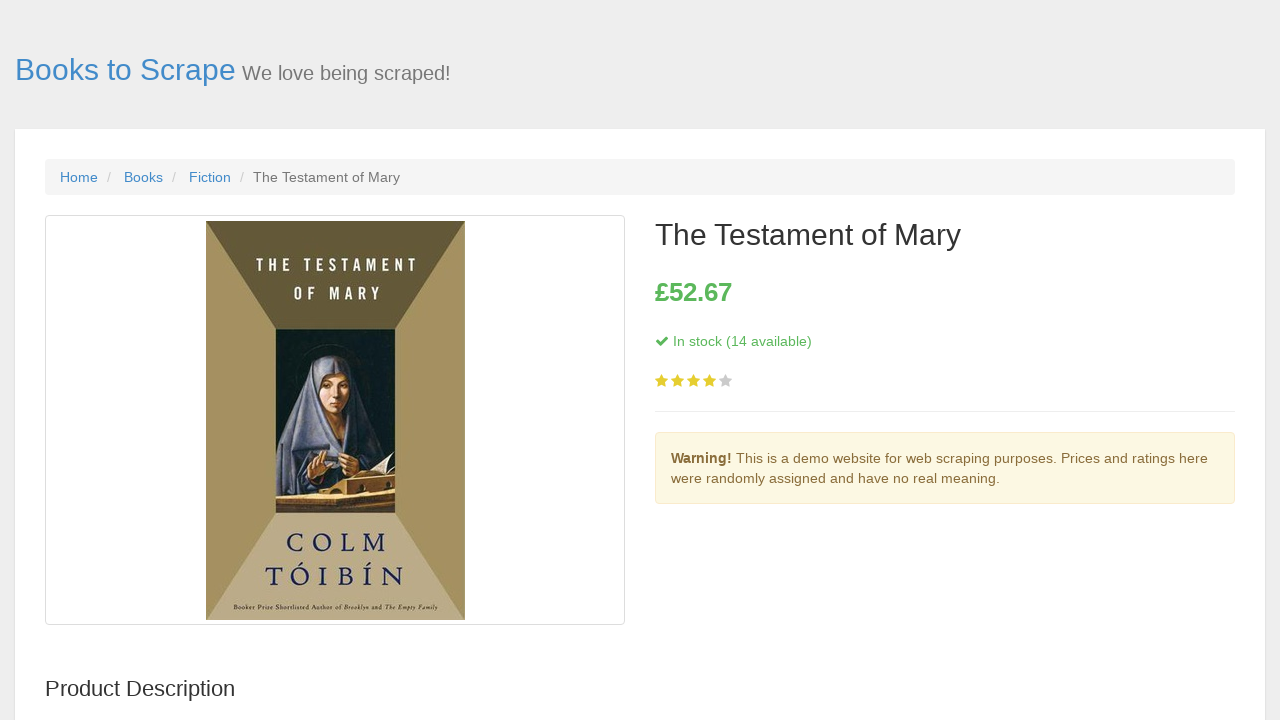

Extracted book description: £52.67
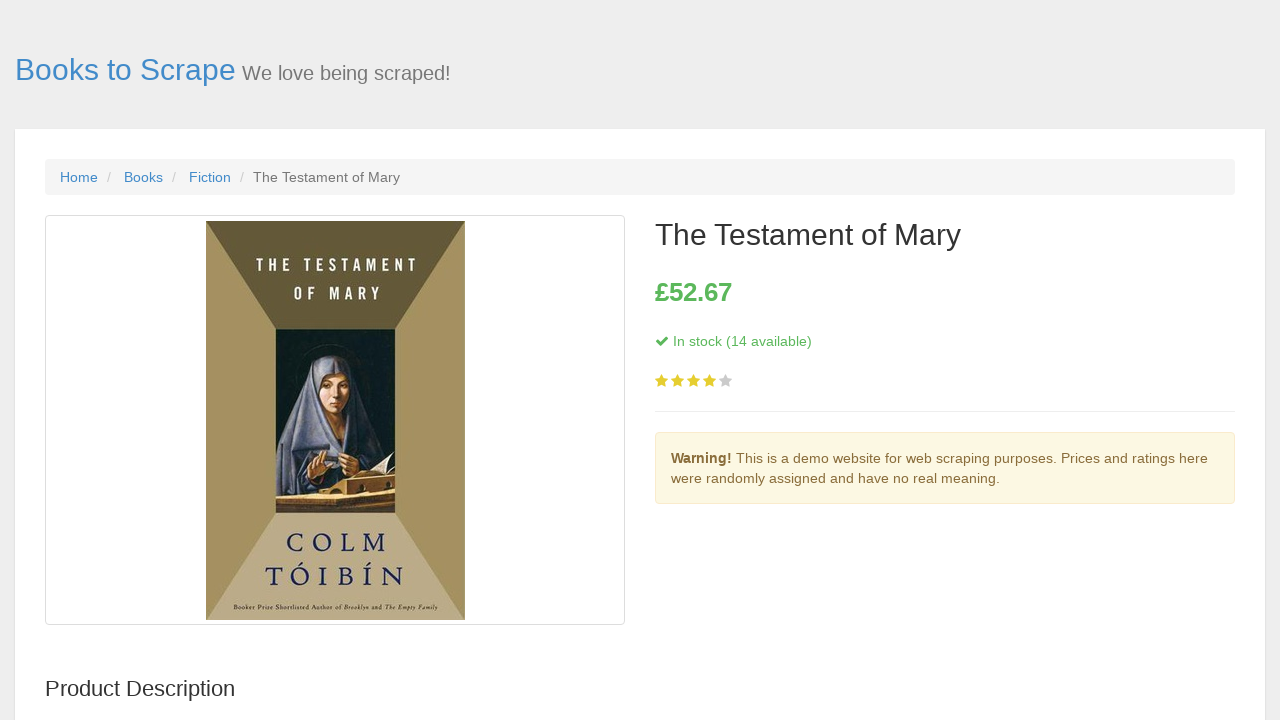

Navigated to book URL: https://books.toscrape.com/catalogue/the-first-hostage-jb-collins-2_749/index.html
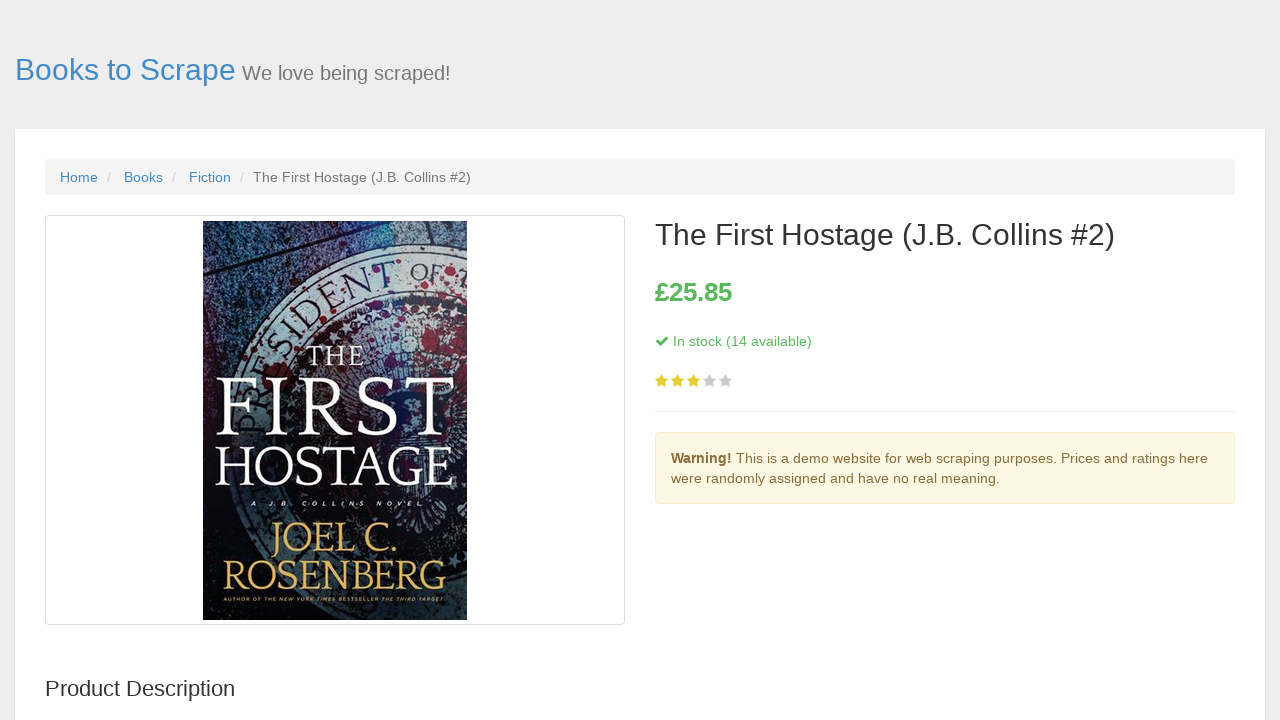

Description element loaded on book page
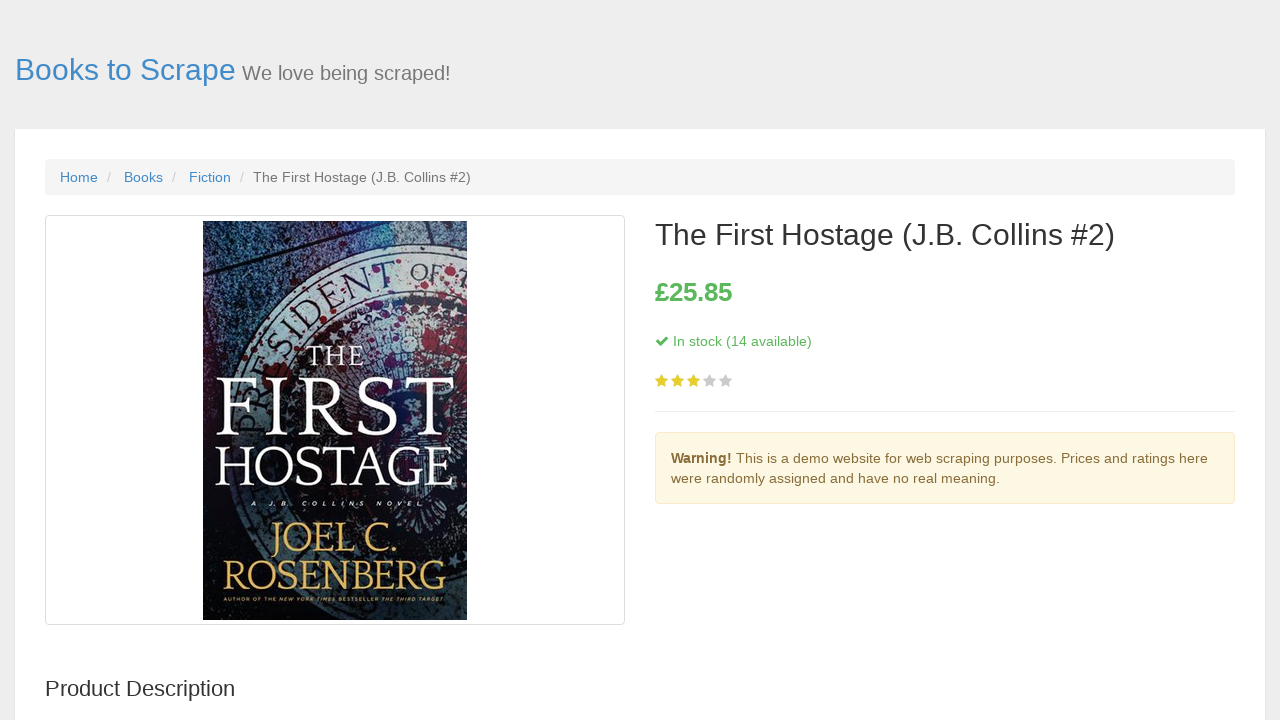

Extracted book description: £25.85
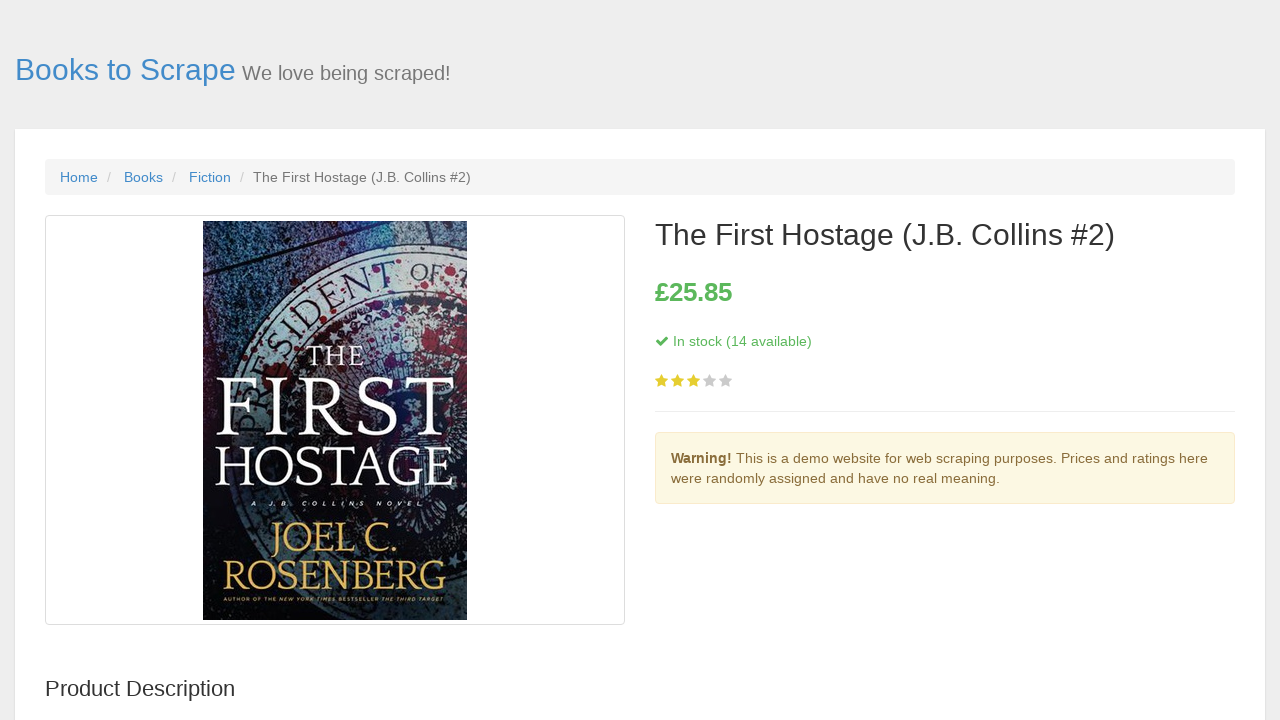

Navigated to book URL: https://books.toscrape.com/catalogue/take-me-with-you_741/index.html
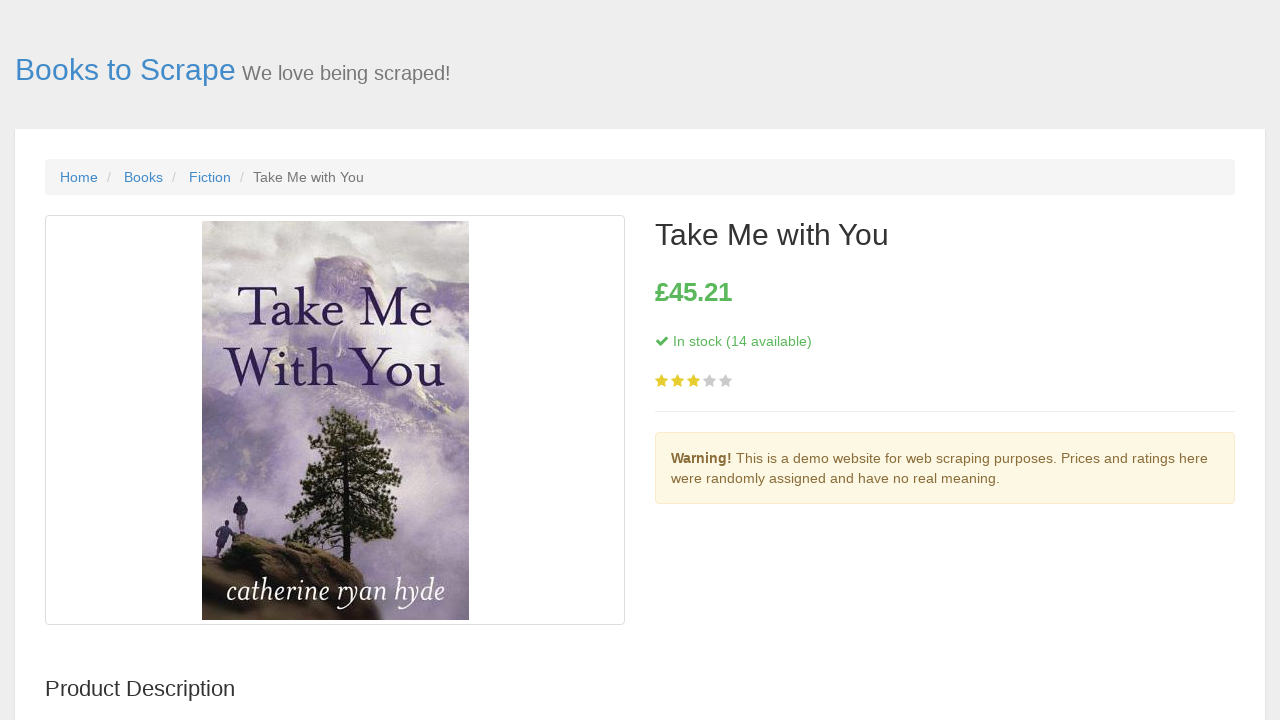

Description element loaded on book page
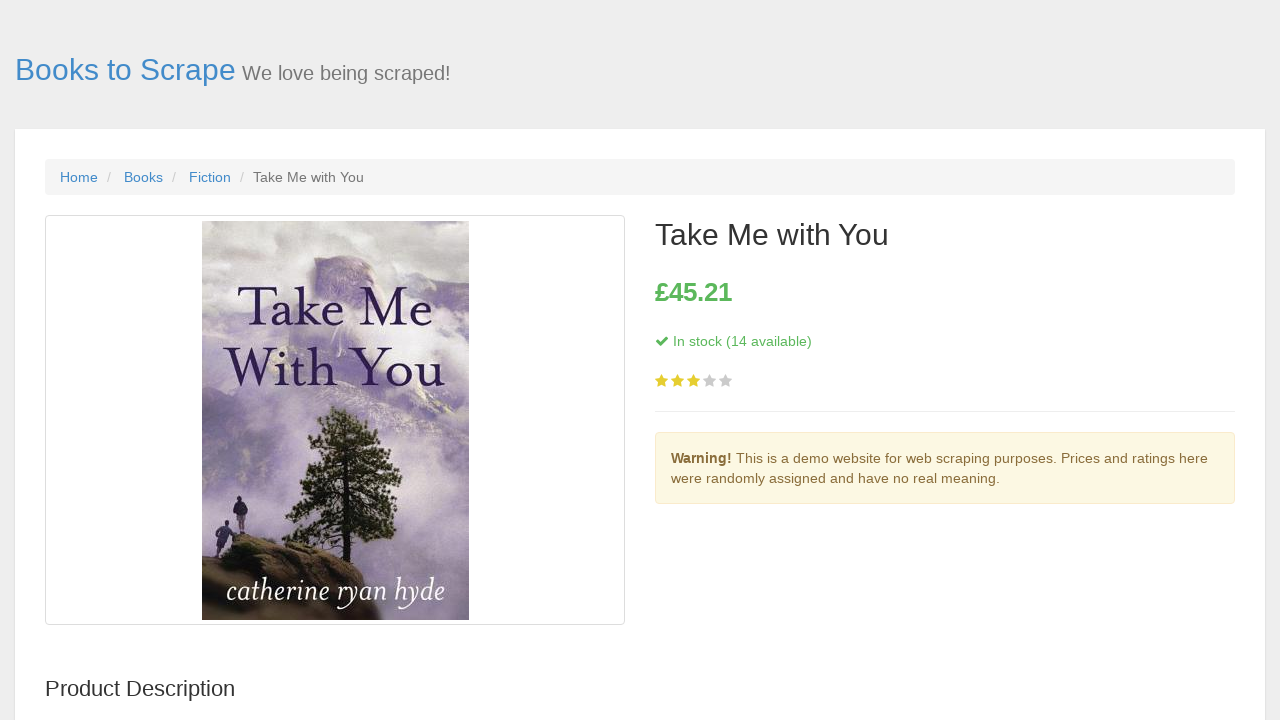

Extracted book description: £45.21
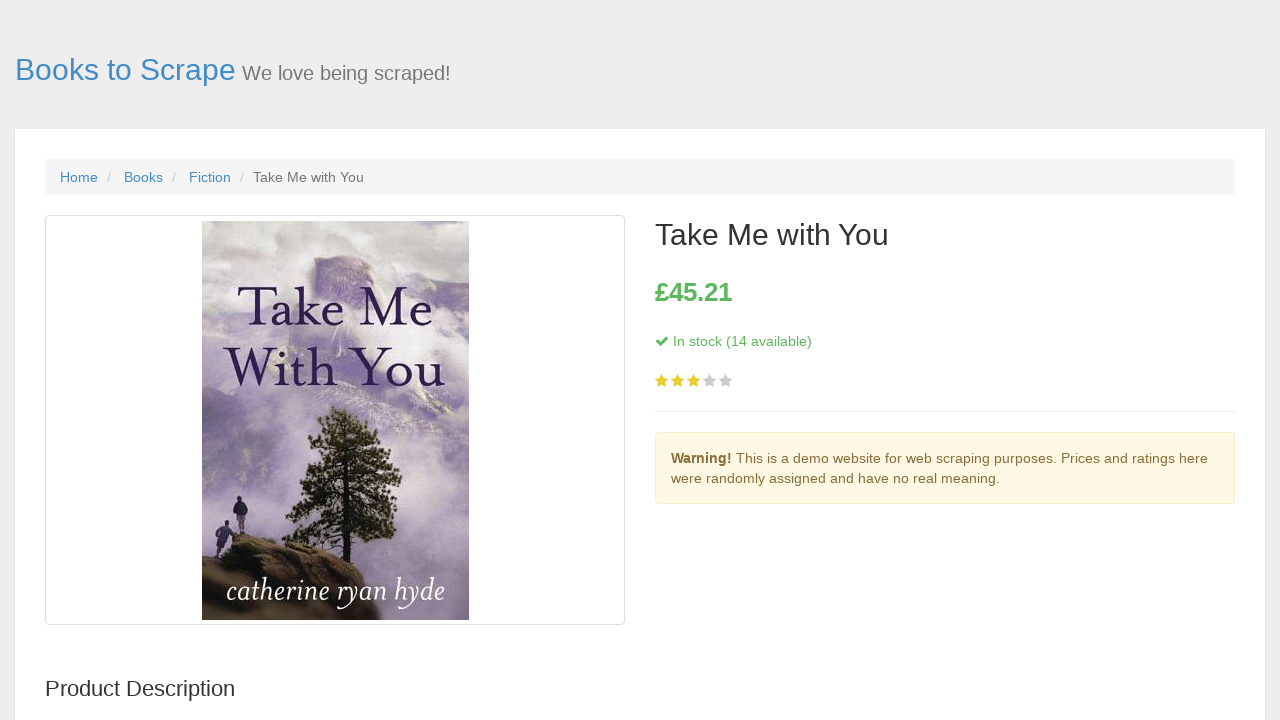

Navigated to book URL: https://books.toscrape.com/catalogue/still-life-with-bread-crumbs_738/index.html
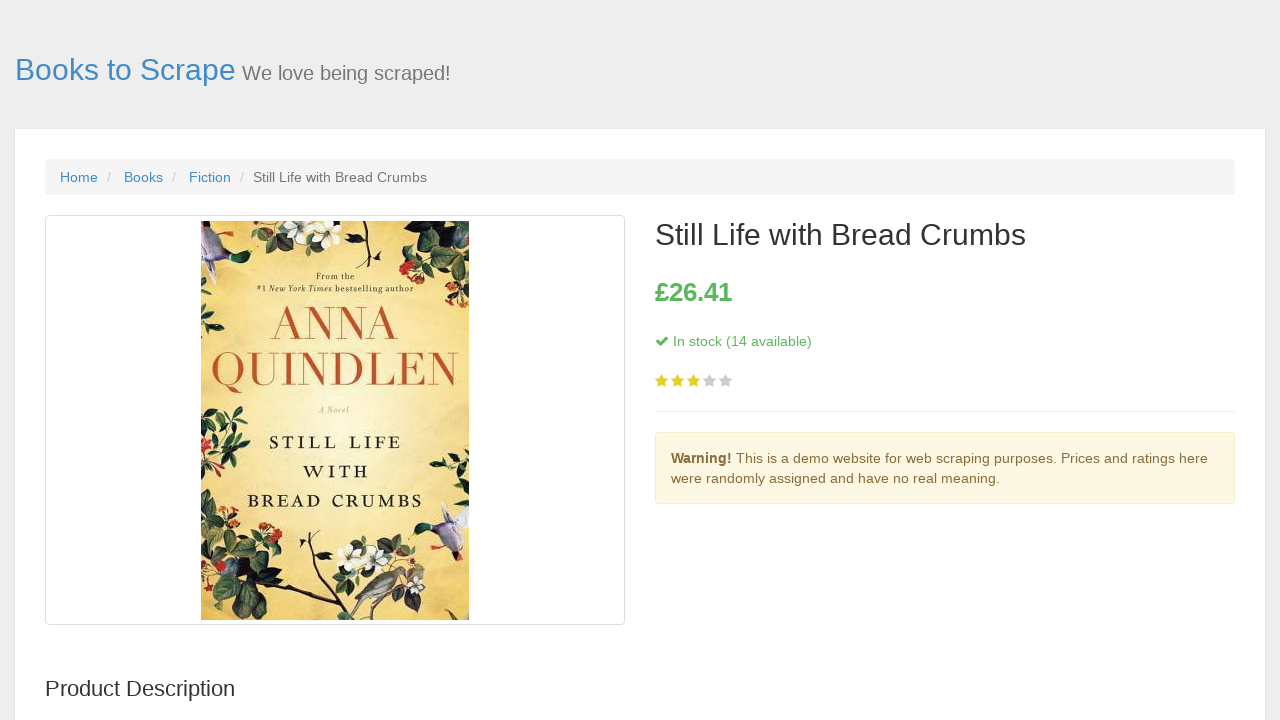

Description element loaded on book page
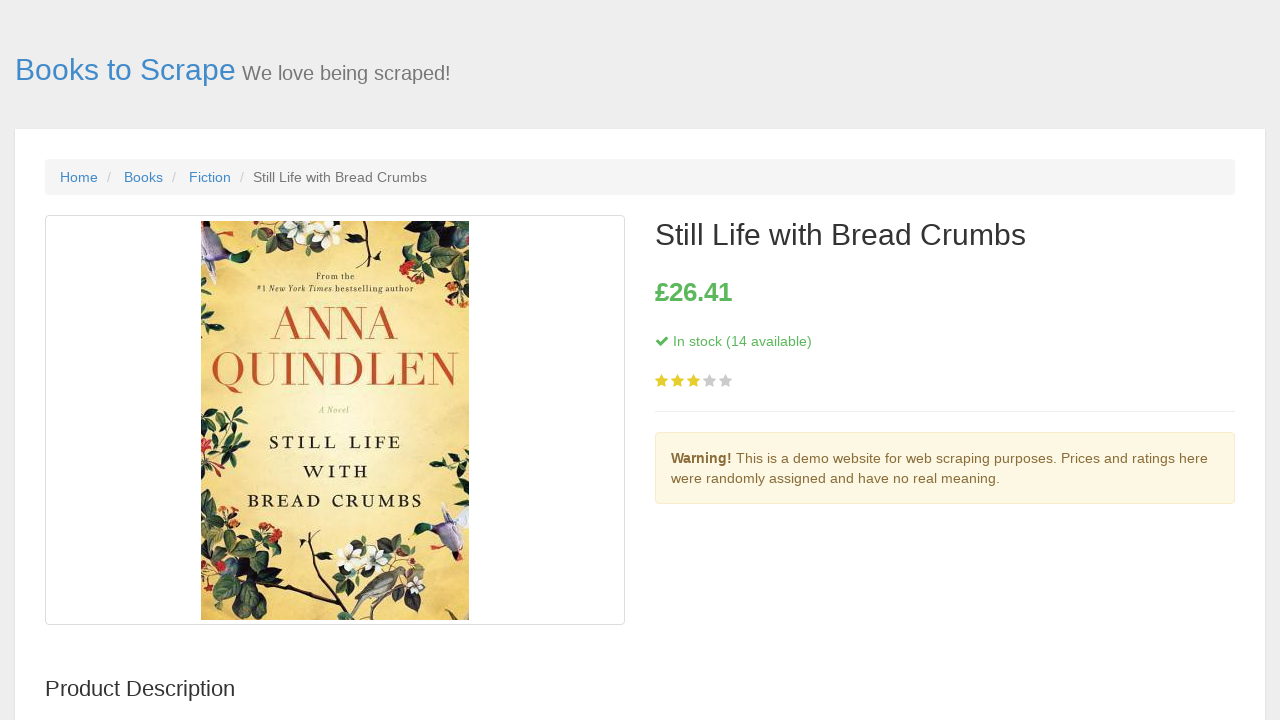

Extracted book description: £26.41
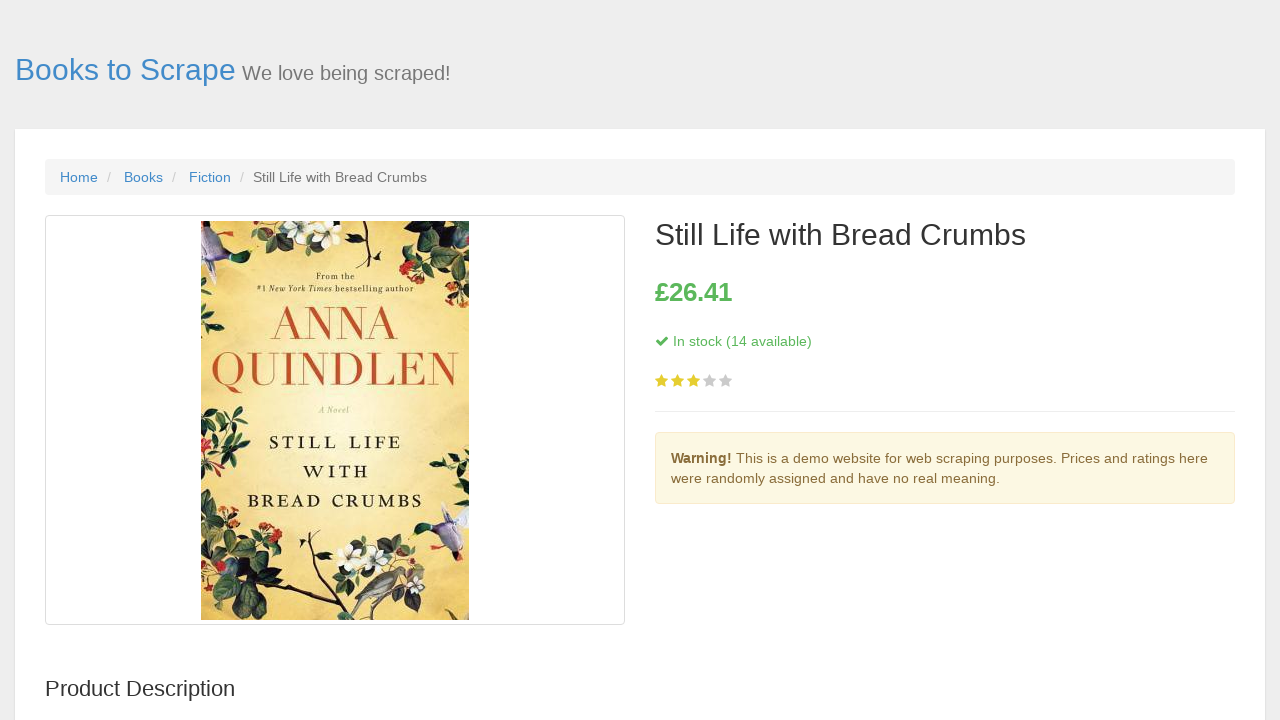

Navigated to book URL: https://books.toscrape.com/catalogue/shtum_733/index.html
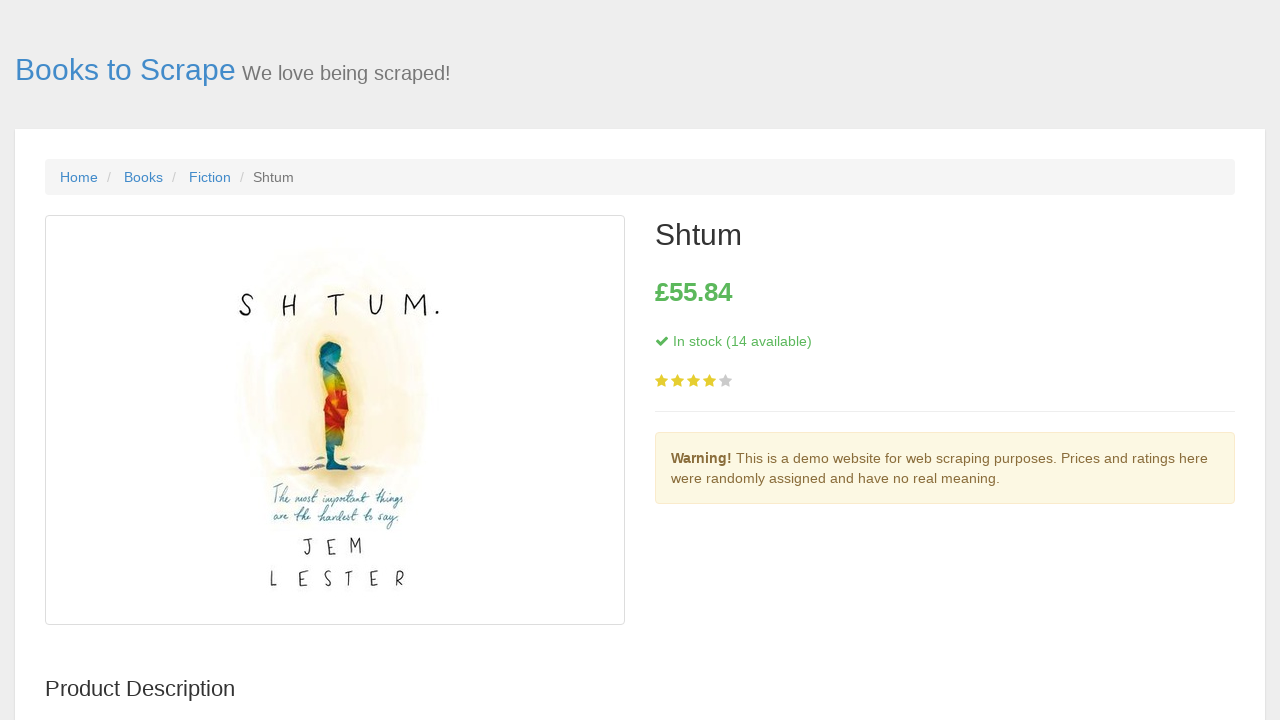

Description element loaded on book page
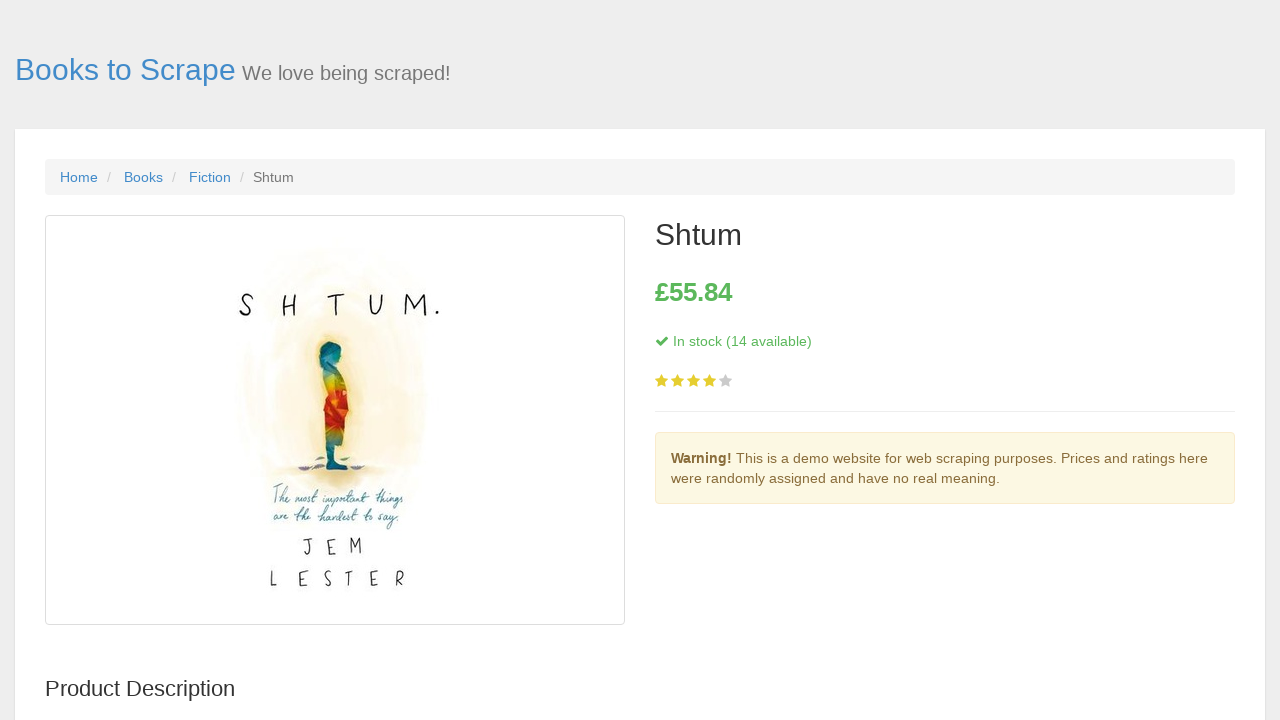

Extracted book description: £55.84
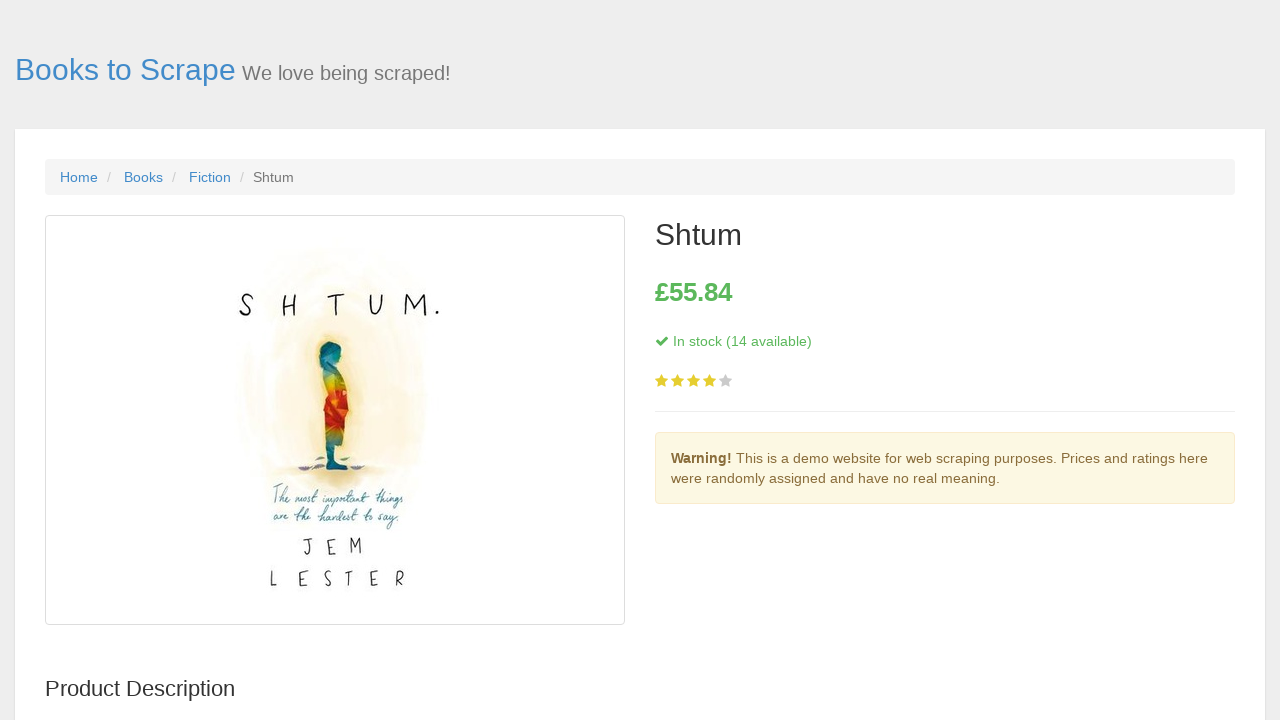

Navigated to book URL: https://books.toscrape.com/catalogue/my-name-is-lucy-barton_720/index.html
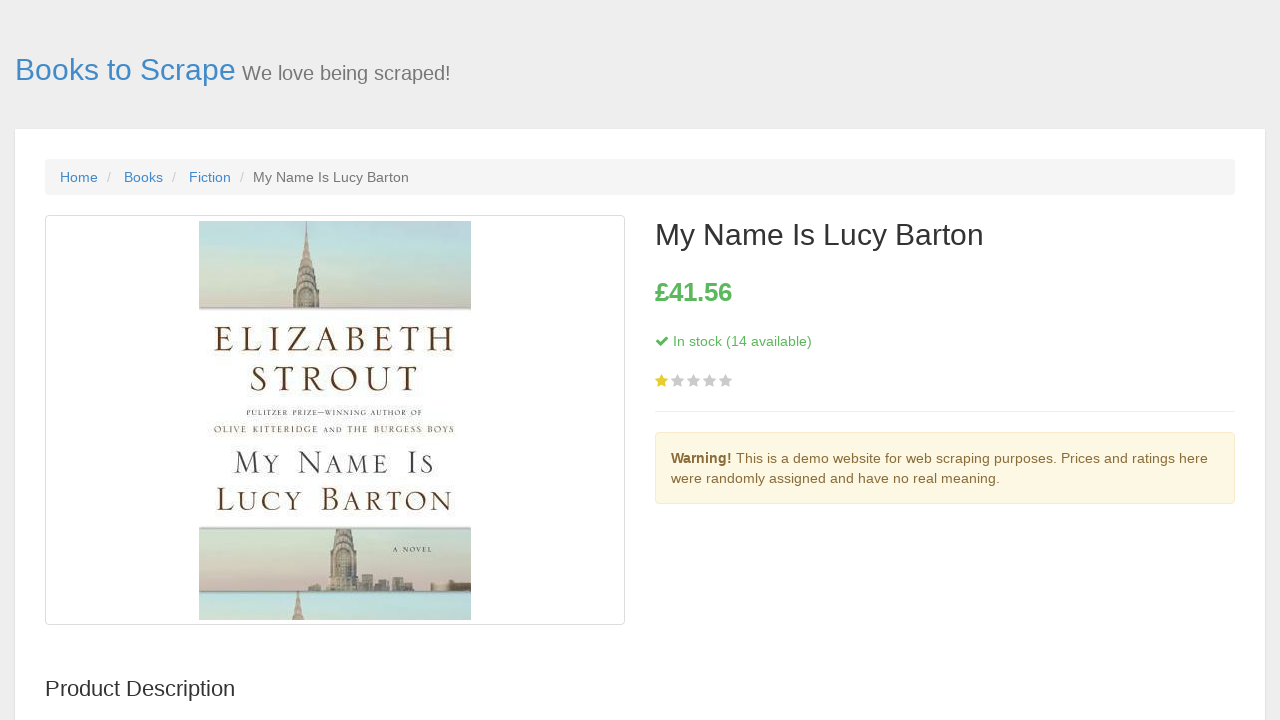

Description element loaded on book page
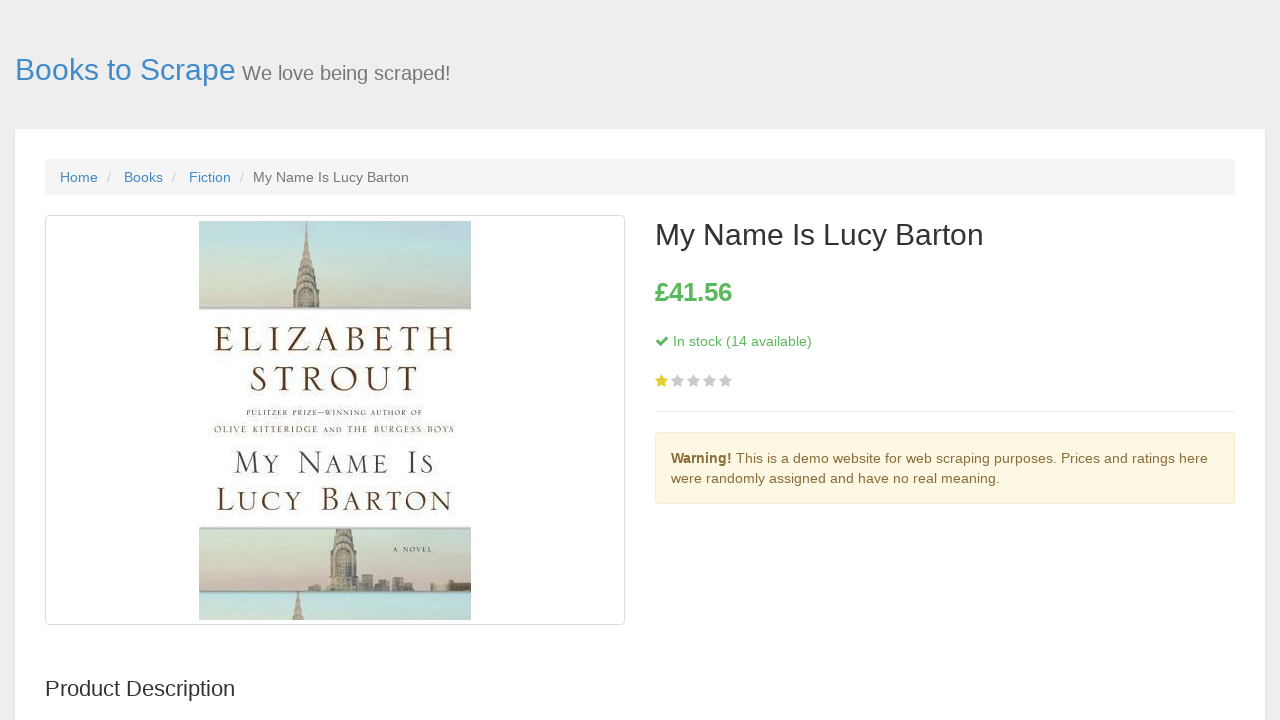

Extracted book description: £41.56
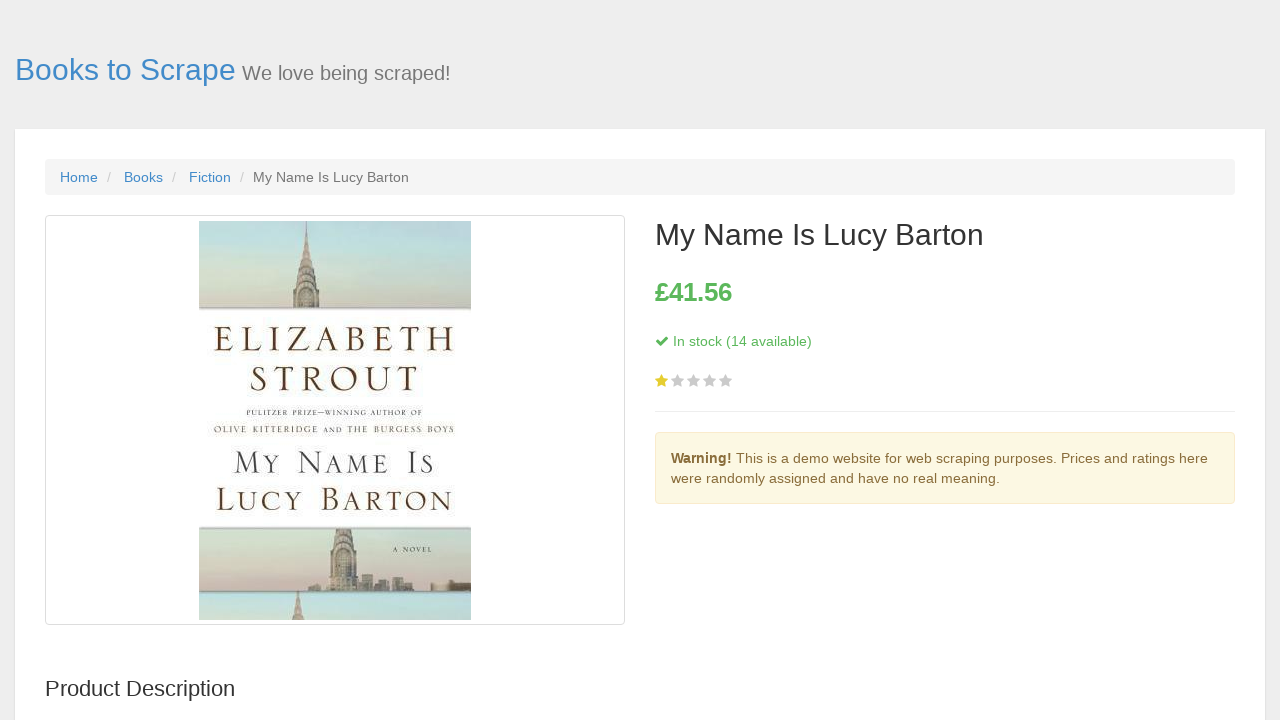

Navigated to book URL: https://books.toscrape.com/catalogue/my-mrs-brown_719/index.html
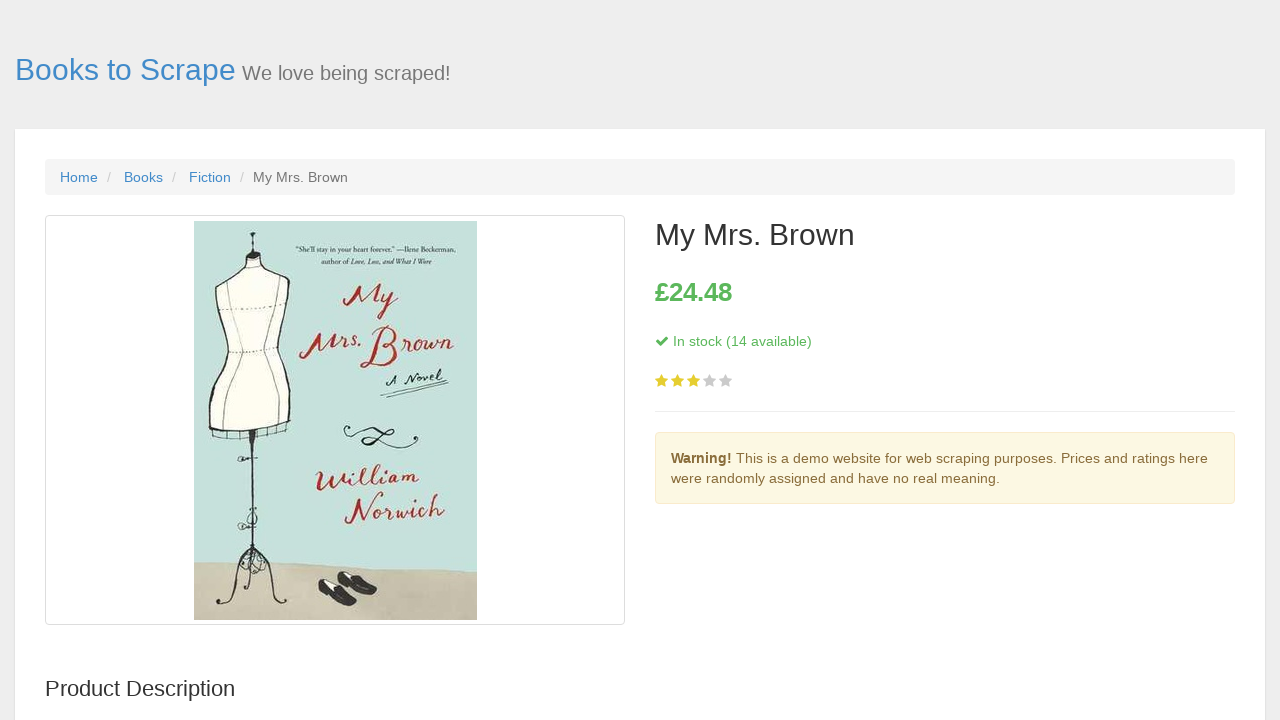

Description element loaded on book page
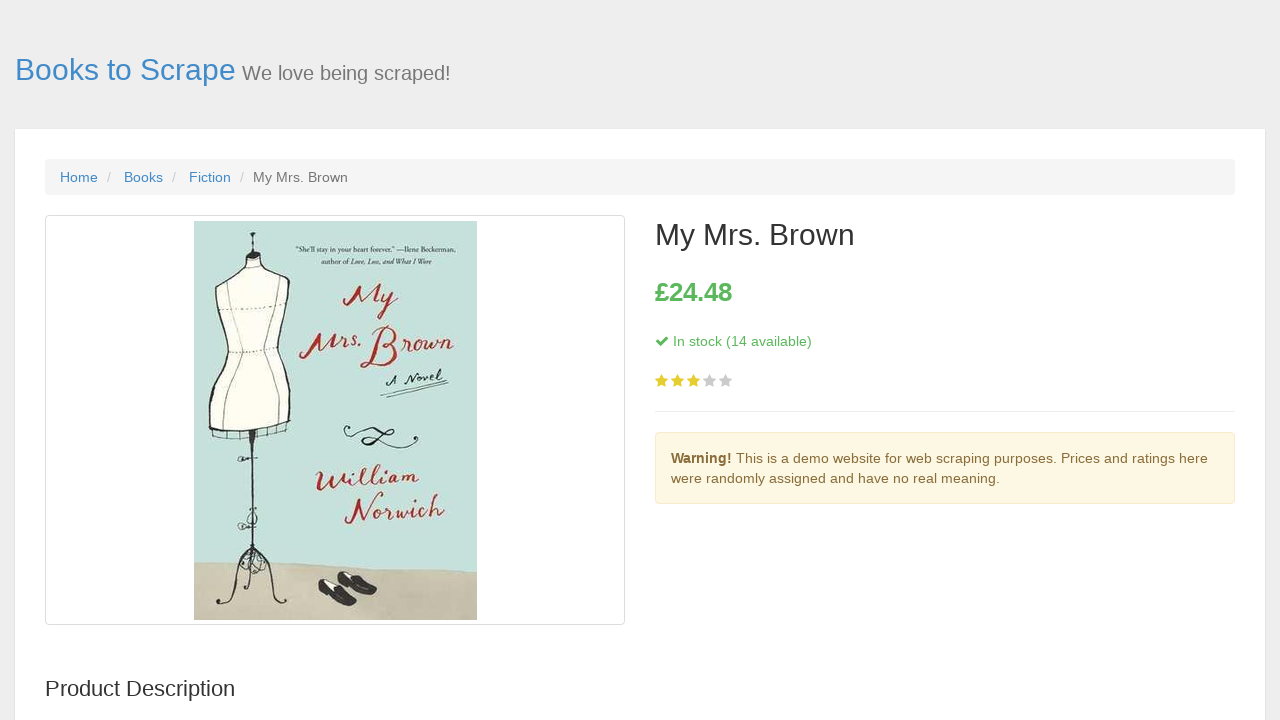

Extracted book description: £24.48
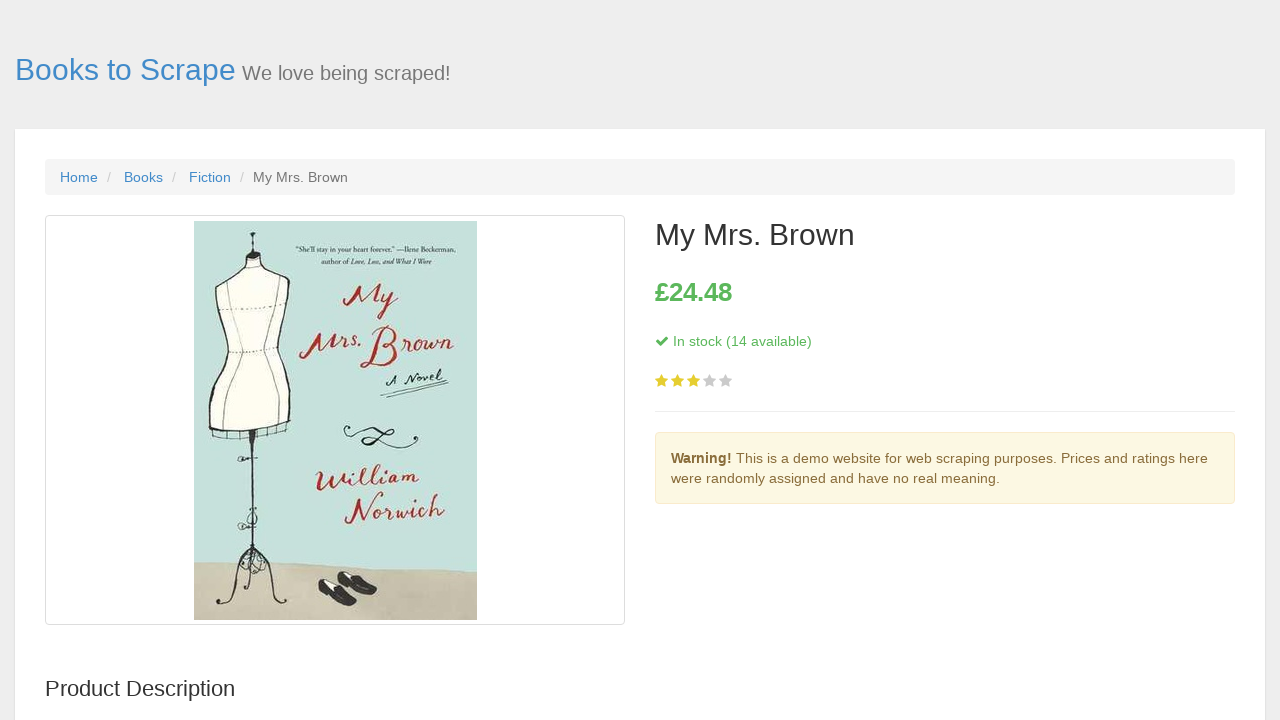

Navigated to book URL: https://books.toscrape.com/catalogue/mr-mercedes-bill-hodges-trilogy-1_717/index.html
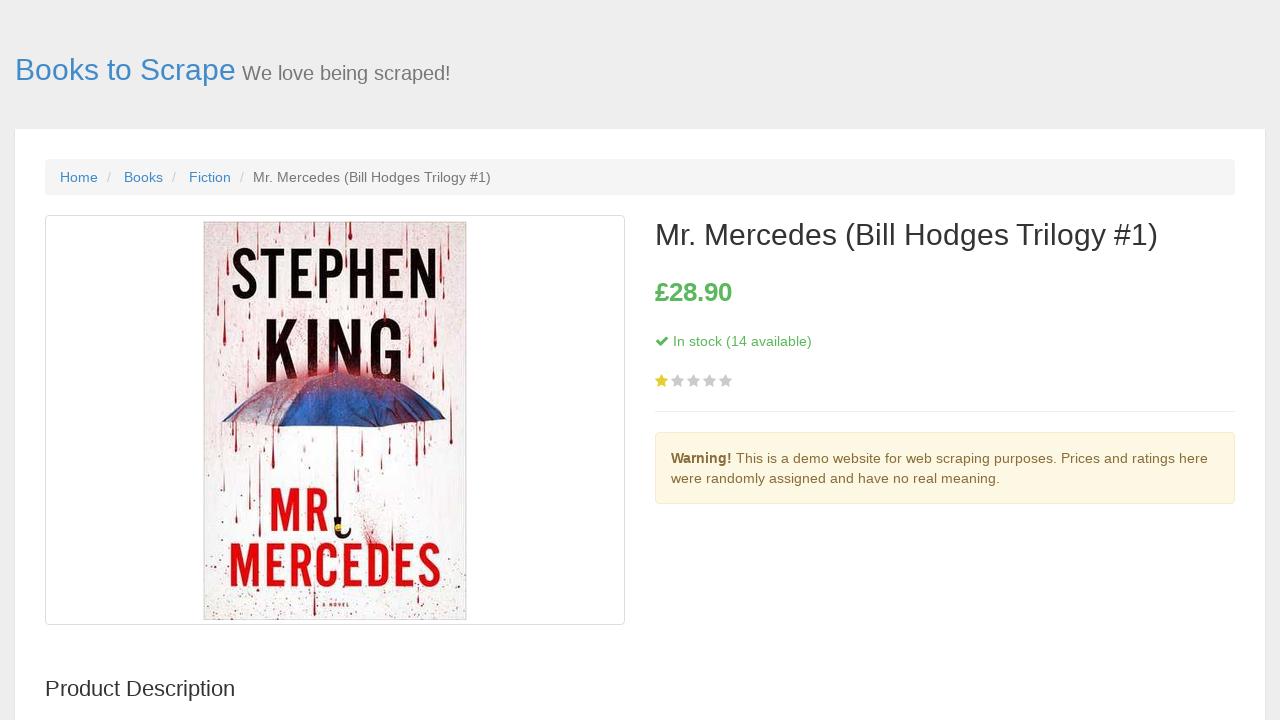

Description element loaded on book page
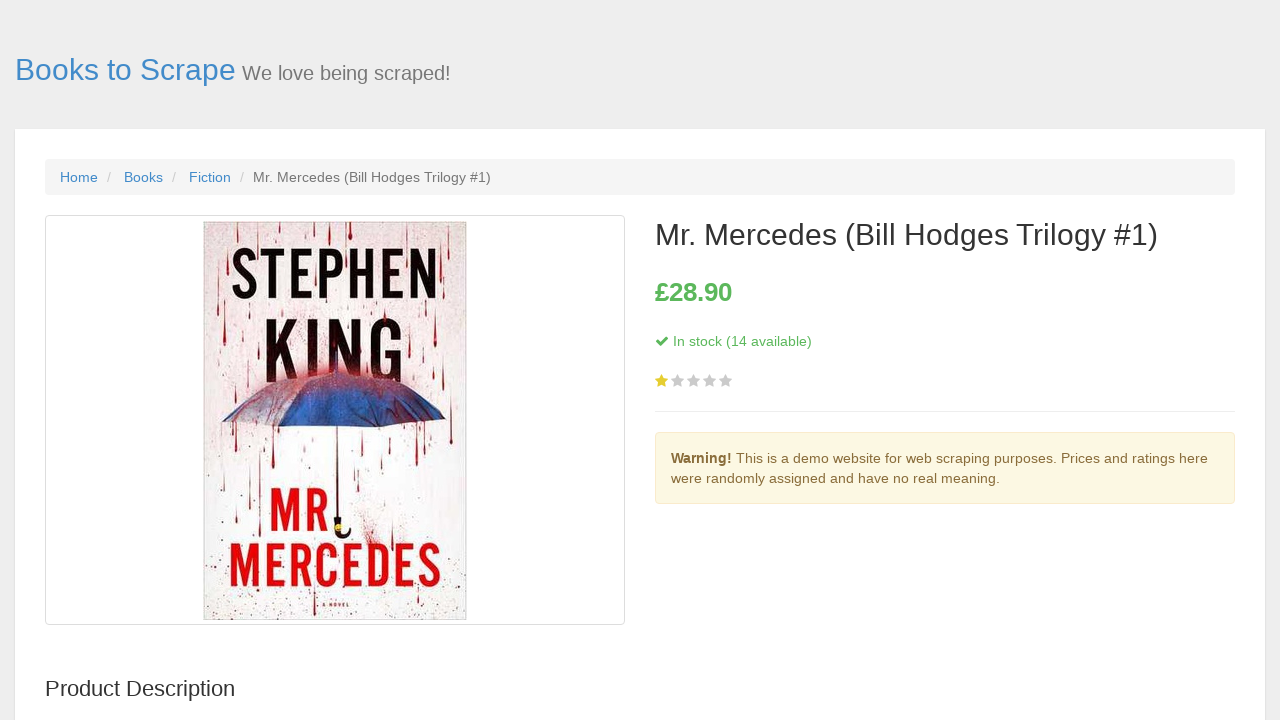

Extracted book description: £28.90
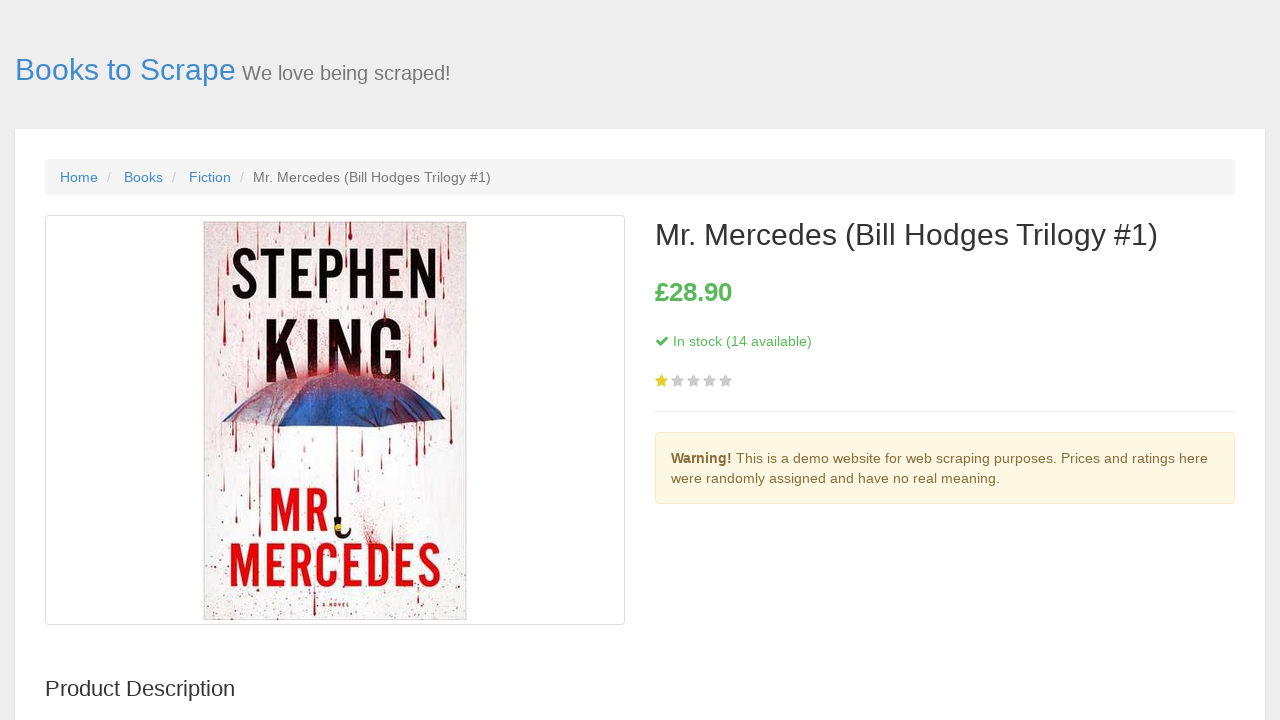

Navigated to book URL: https://books.toscrape.com/catalogue/i-am-pilgrim-pilgrim-1_703/index.html
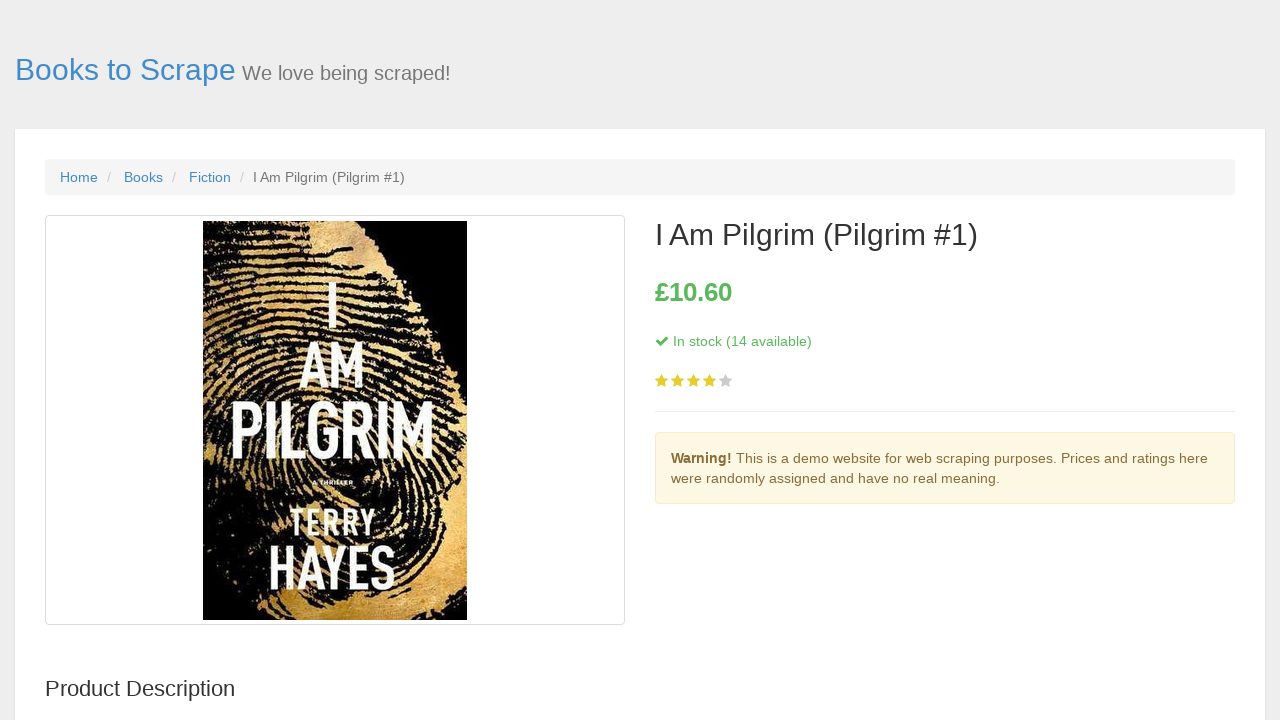

Description element loaded on book page
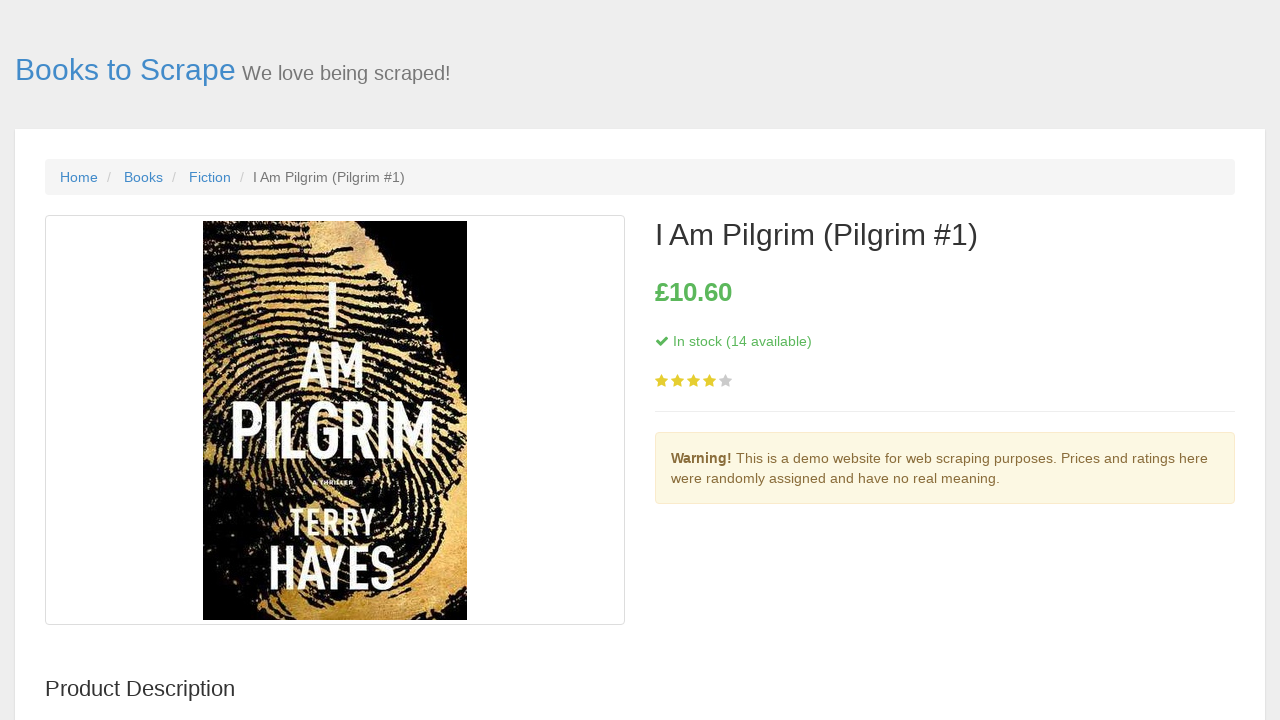

Extracted book description: £10.60
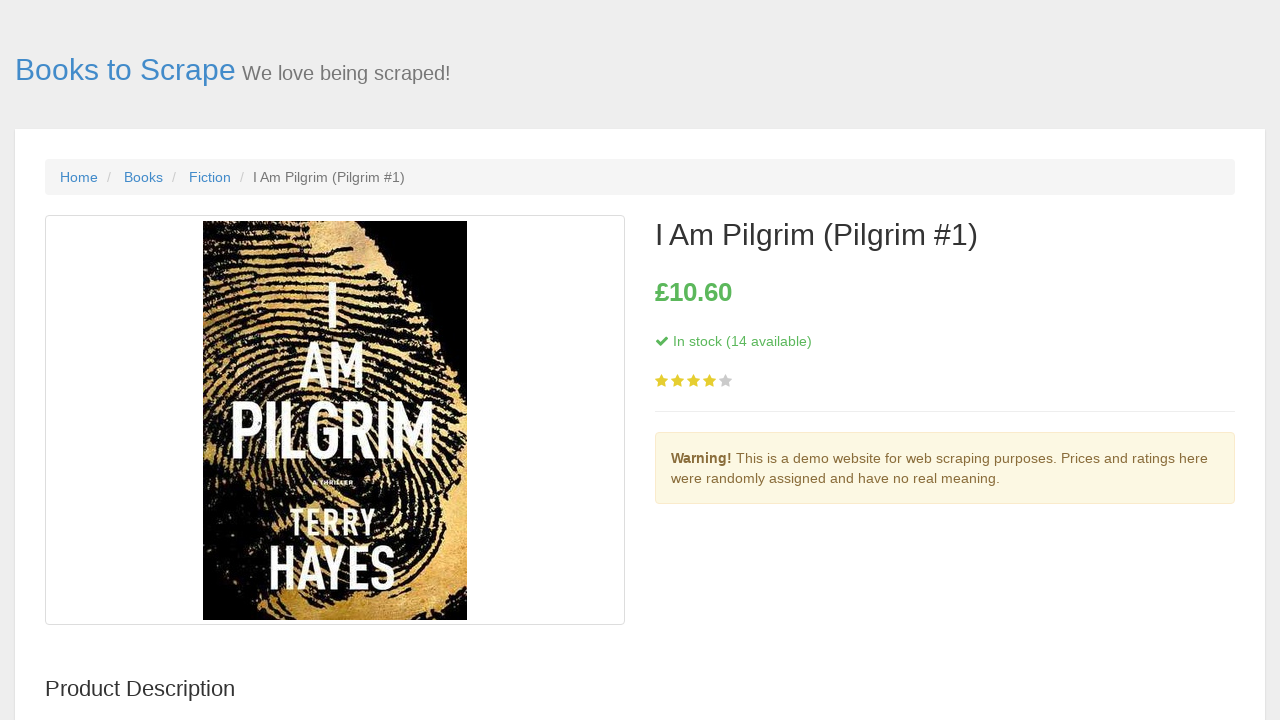

Navigated to book URL: https://books.toscrape.com/catalogue/eligible-the-austen-project-4_692/index.html
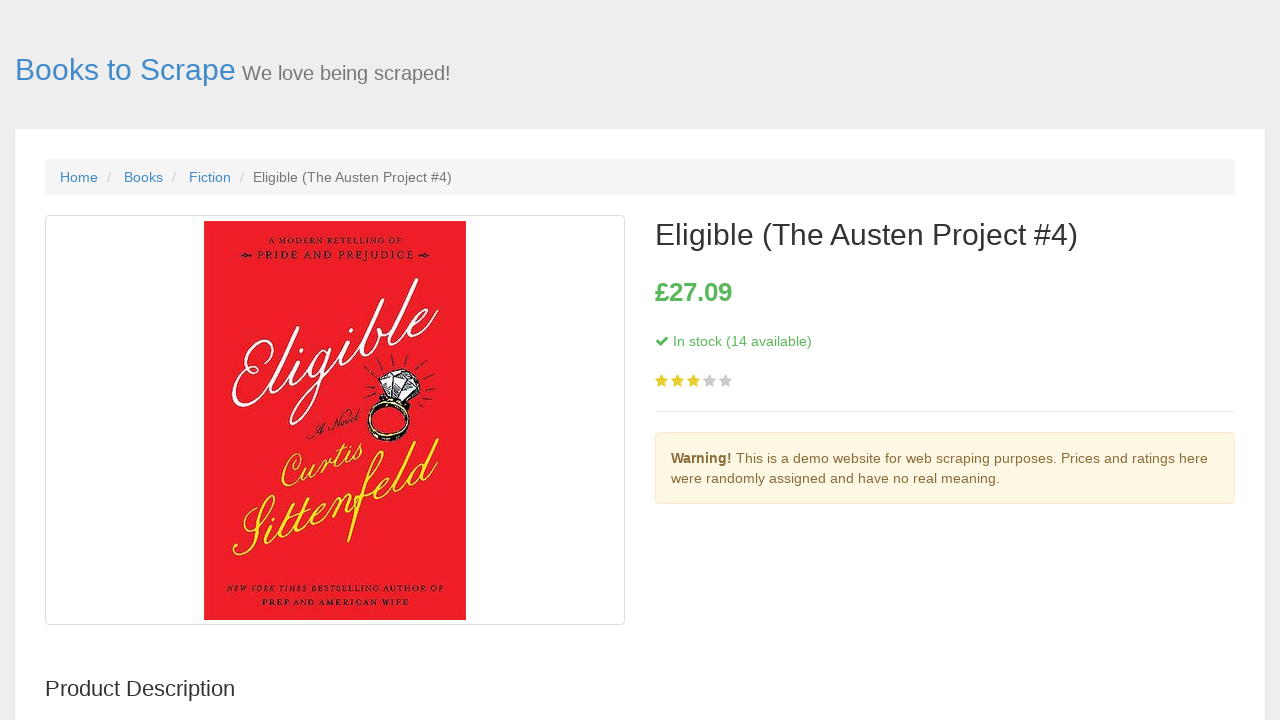

Description element loaded on book page
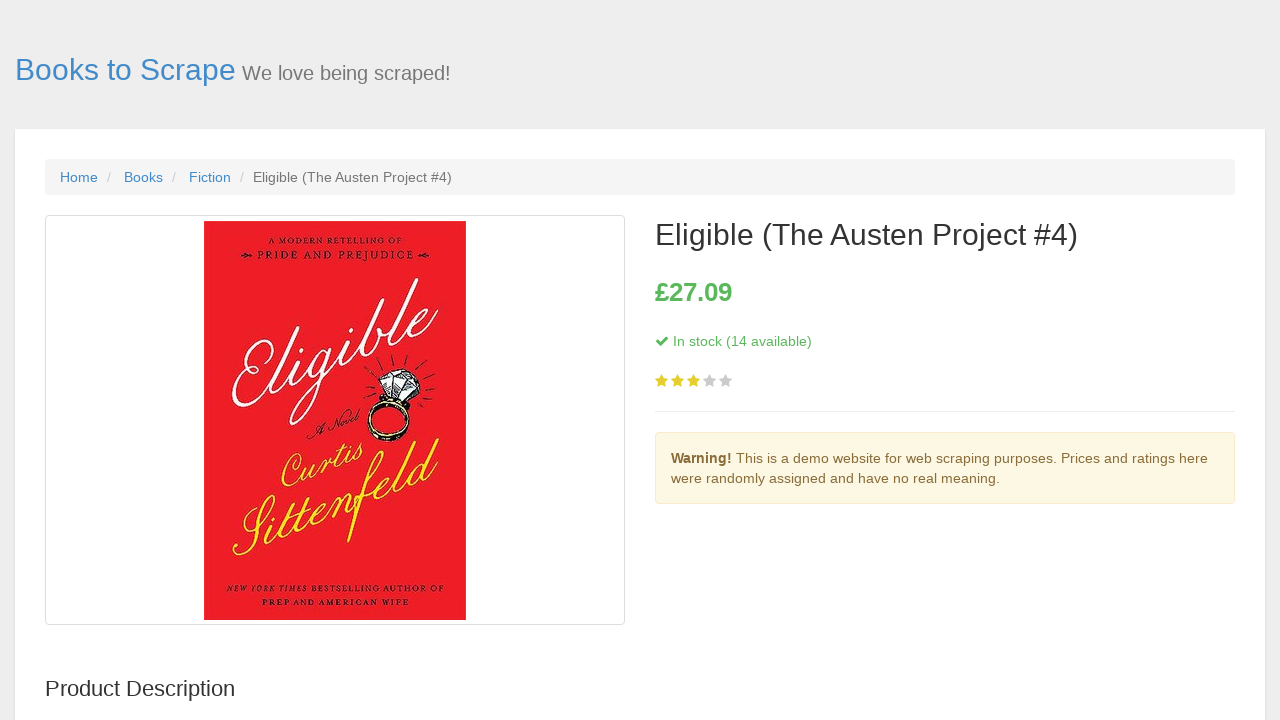

Extracted book description: £27.09
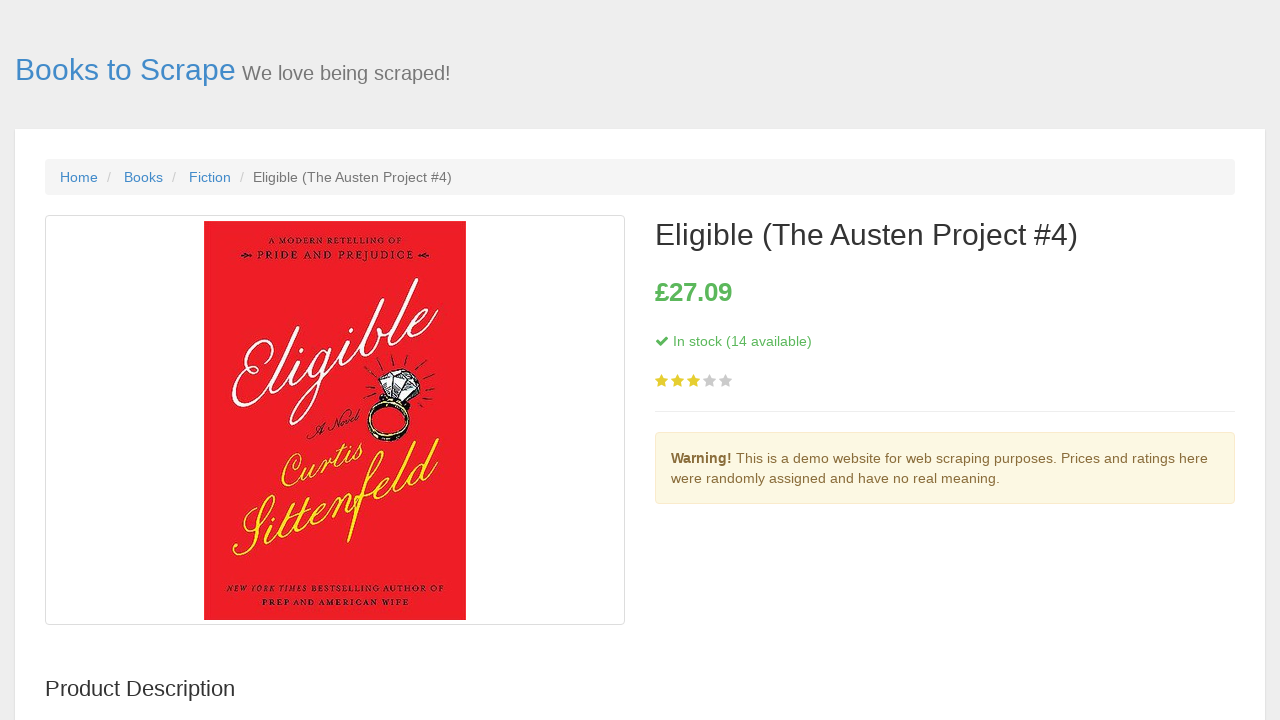

Navigated to book URL: https://books.toscrape.com/catalogue/eight-hundred-grapes_690/index.html
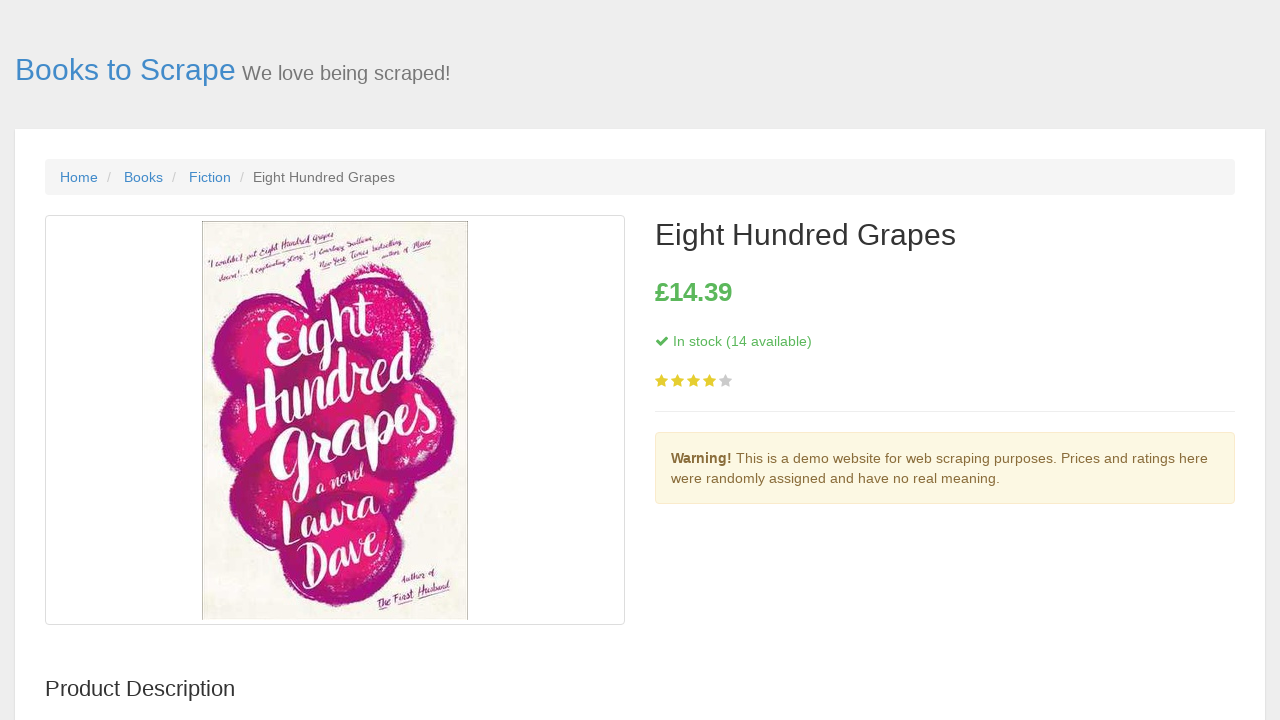

Description element loaded on book page
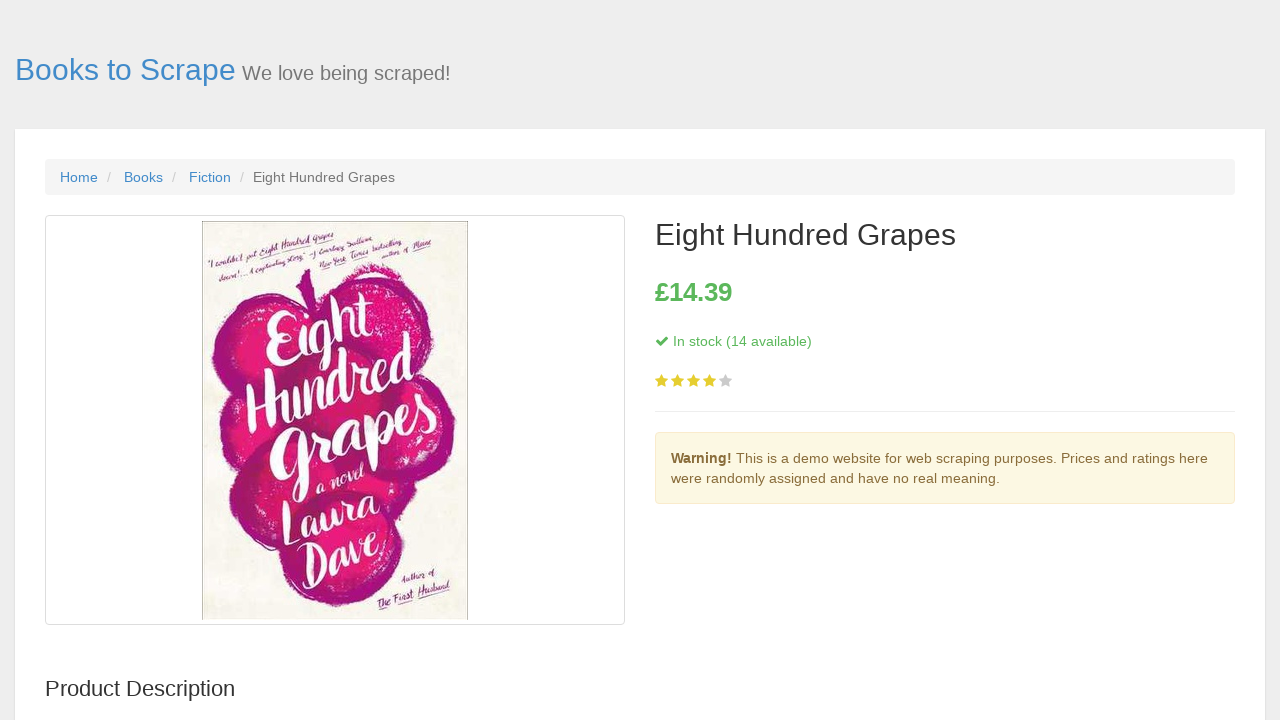

Extracted book description: £14.39
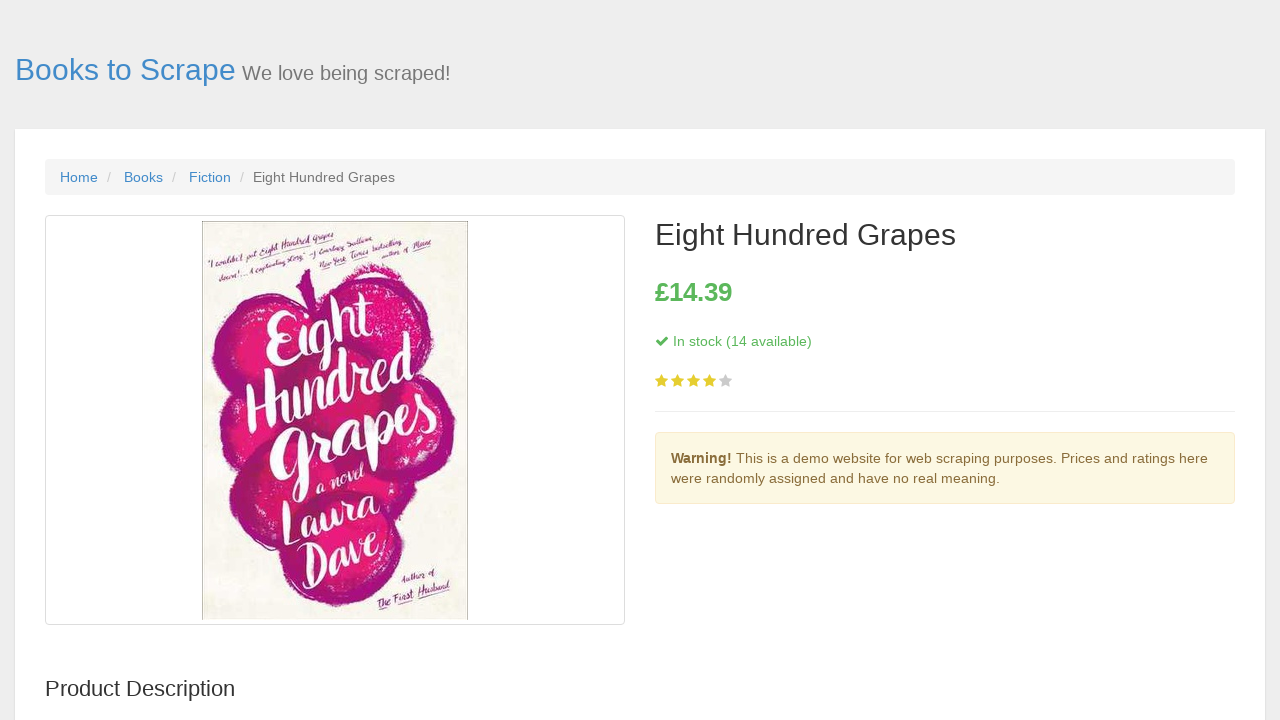

Navigated to book URL: https://books.toscrape.com/catalogue/dear-mr-knightley_684/index.html
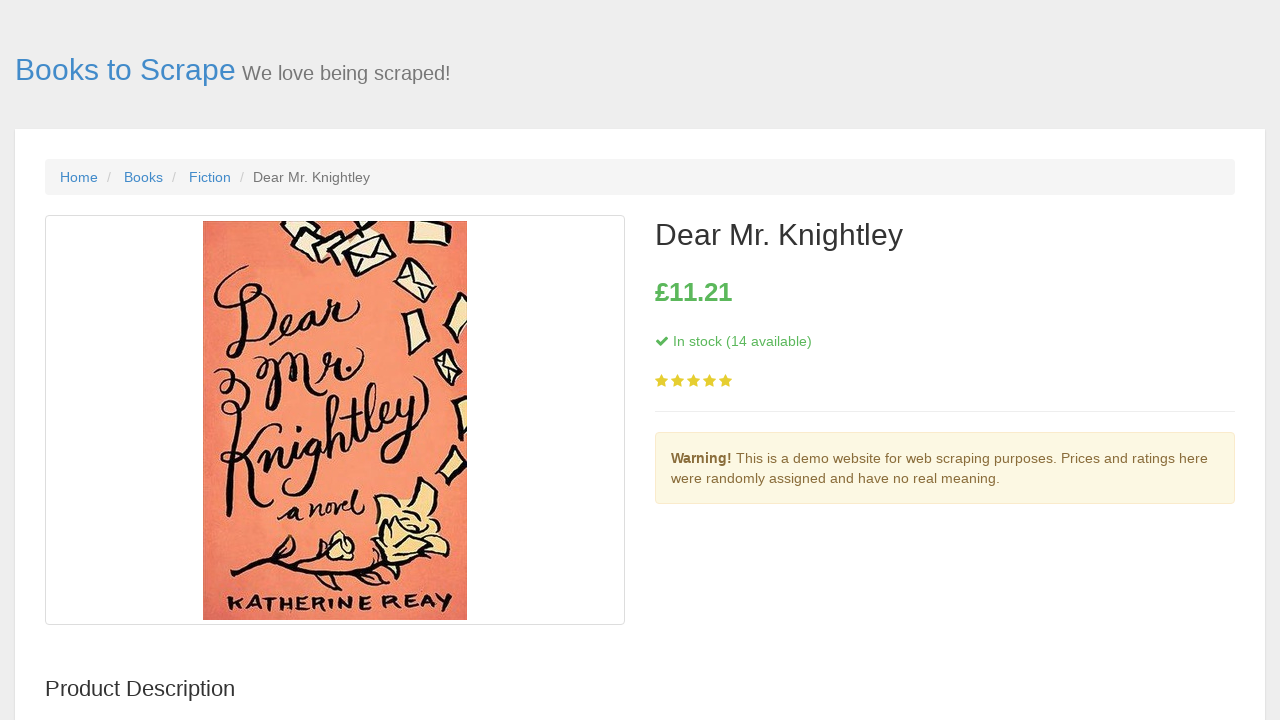

Description element loaded on book page
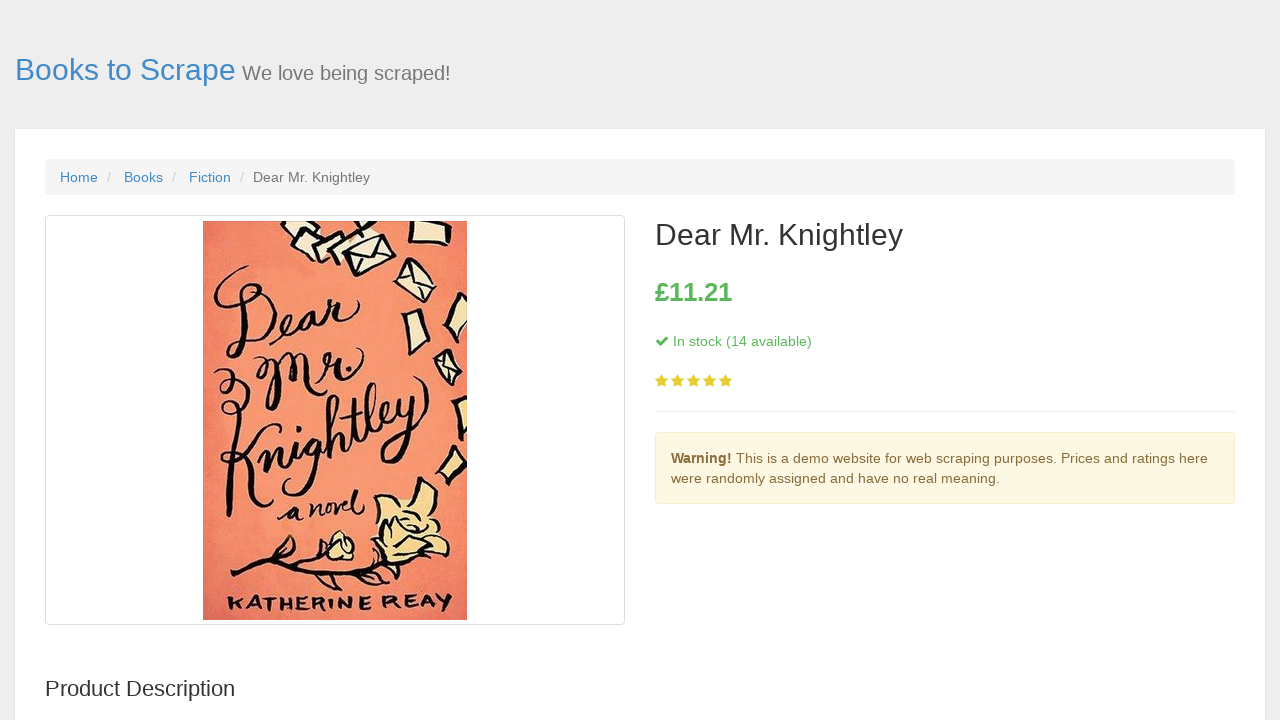

Extracted book description: £11.21
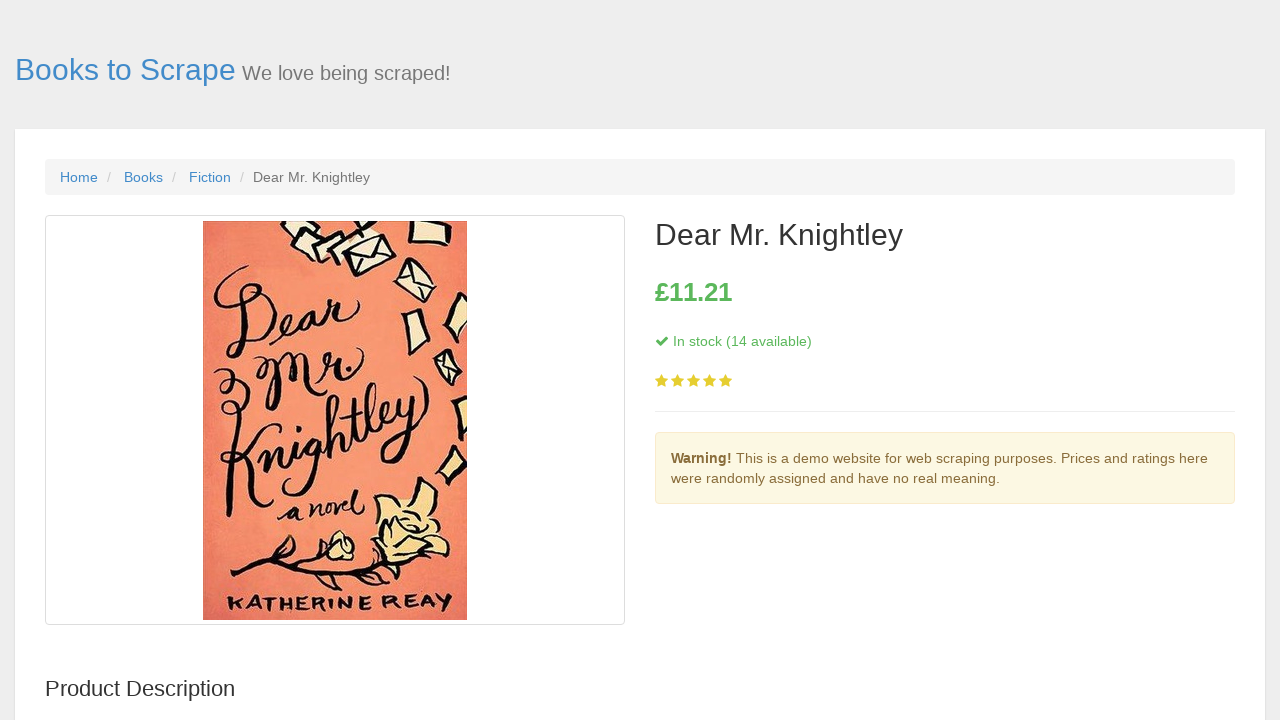

Navigated to book URL: https://books.toscrape.com/catalogue/cometh-the-hour-the-clifton-chronicles-6_681/index.html
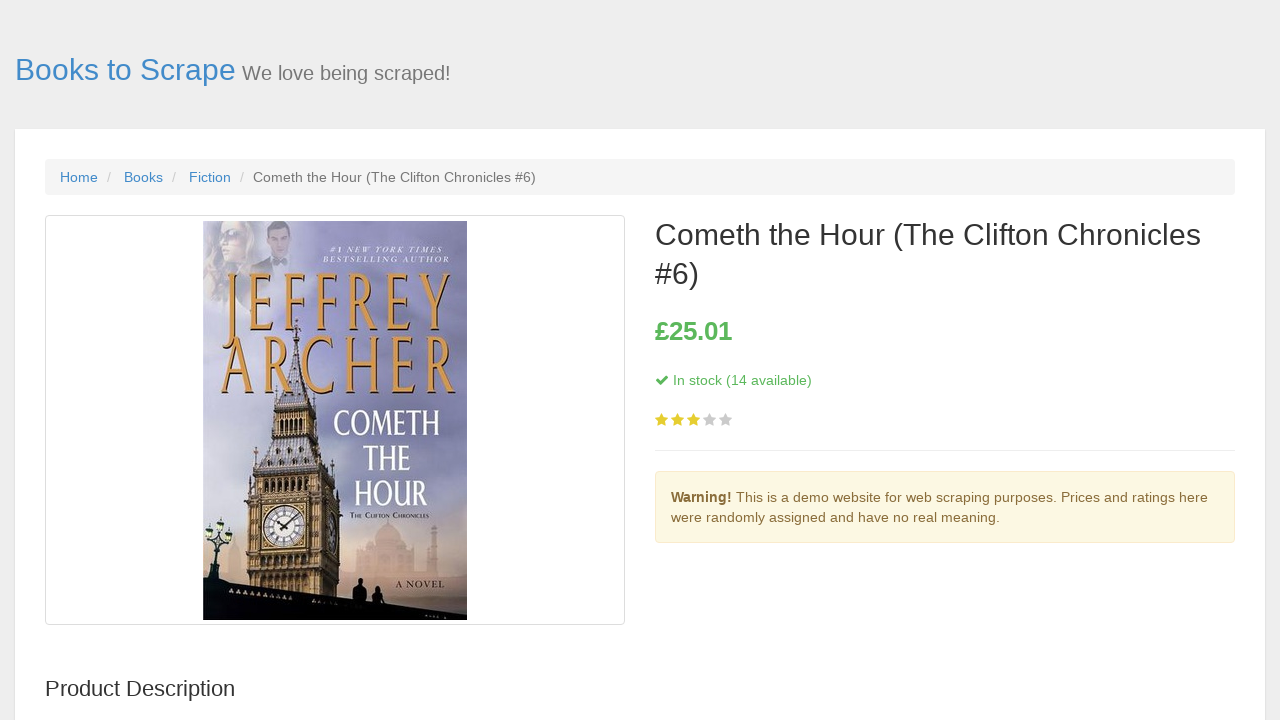

Description element loaded on book page
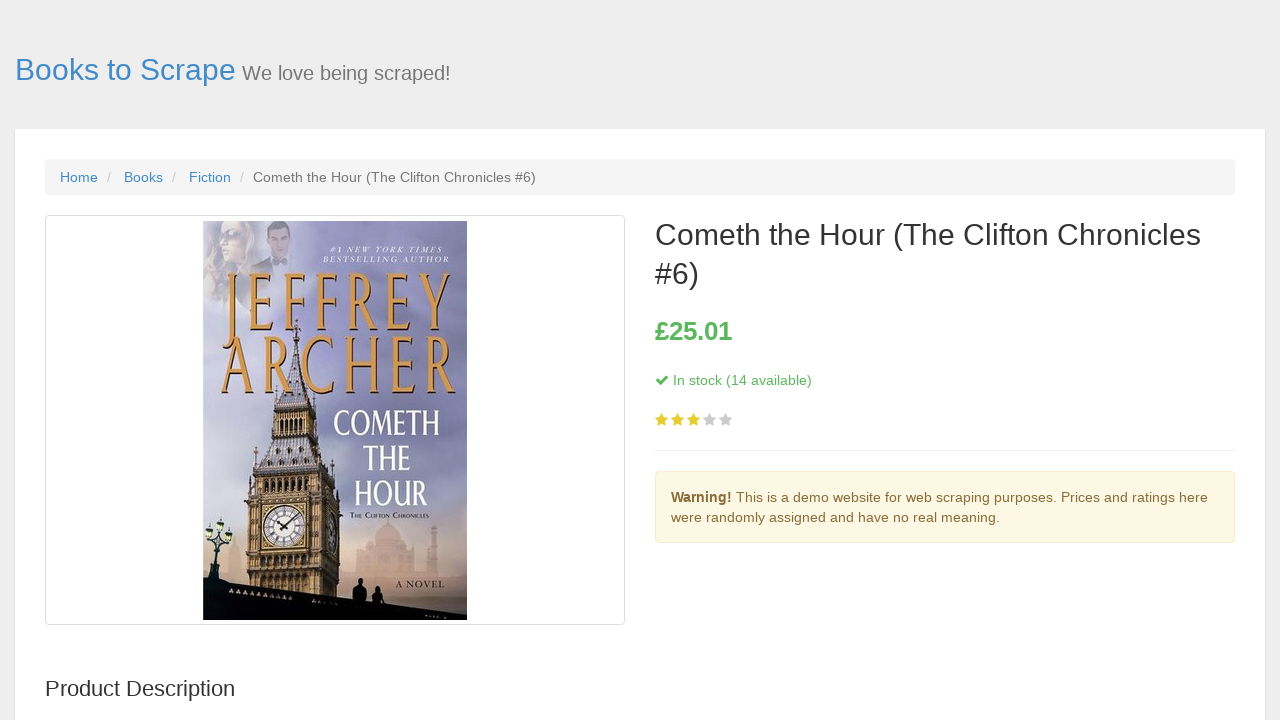

Extracted book description: £25.01
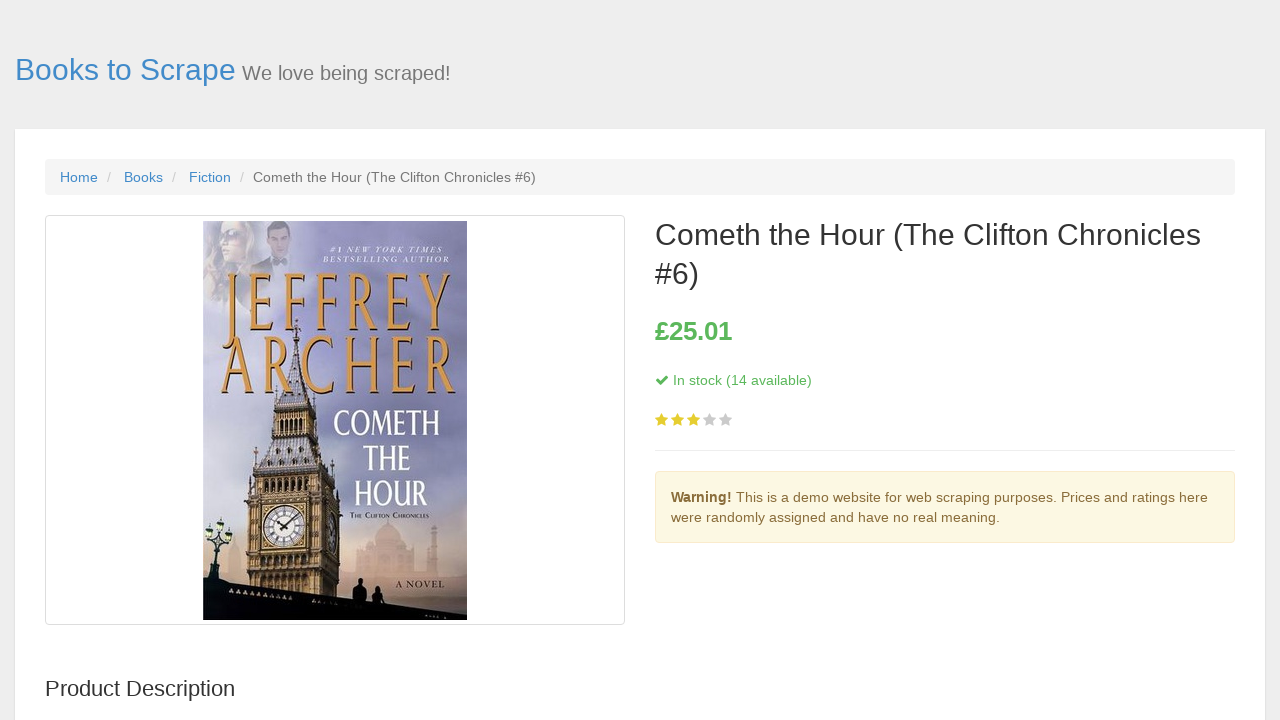

Navigated to book URL: https://books.toscrape.com/catalogue/balloon-animals_665/index.html
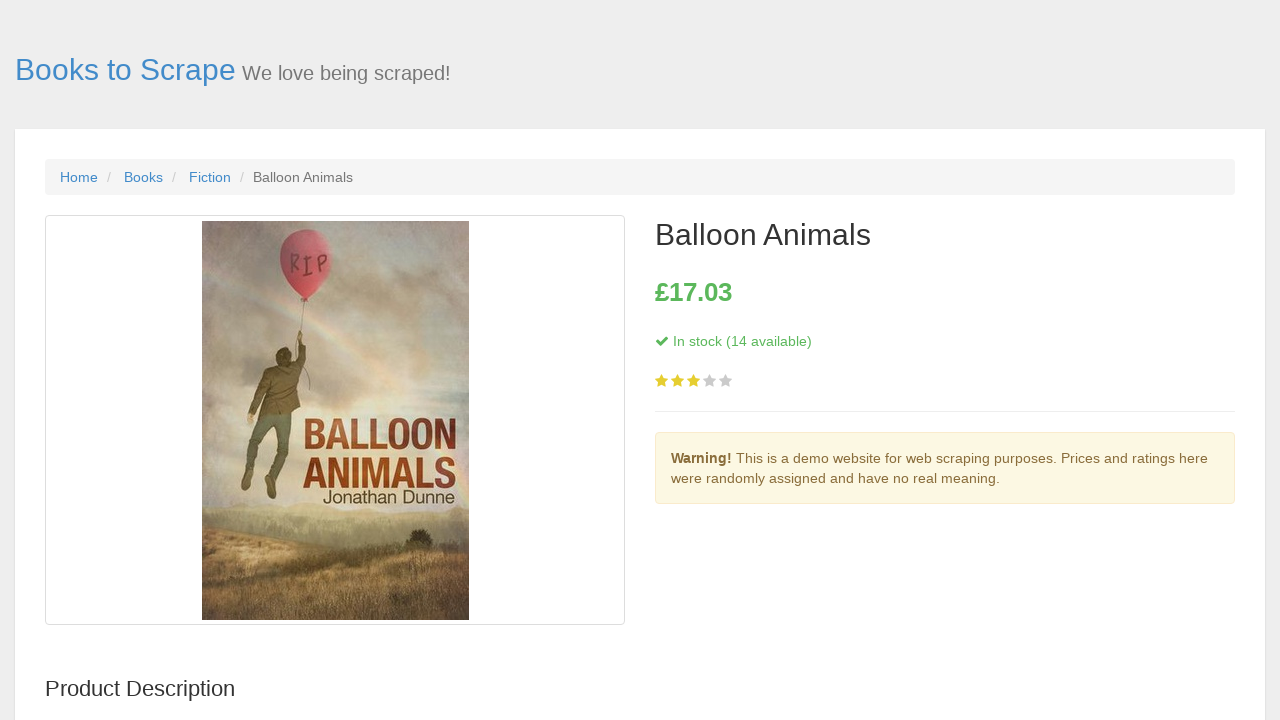

Description element loaded on book page
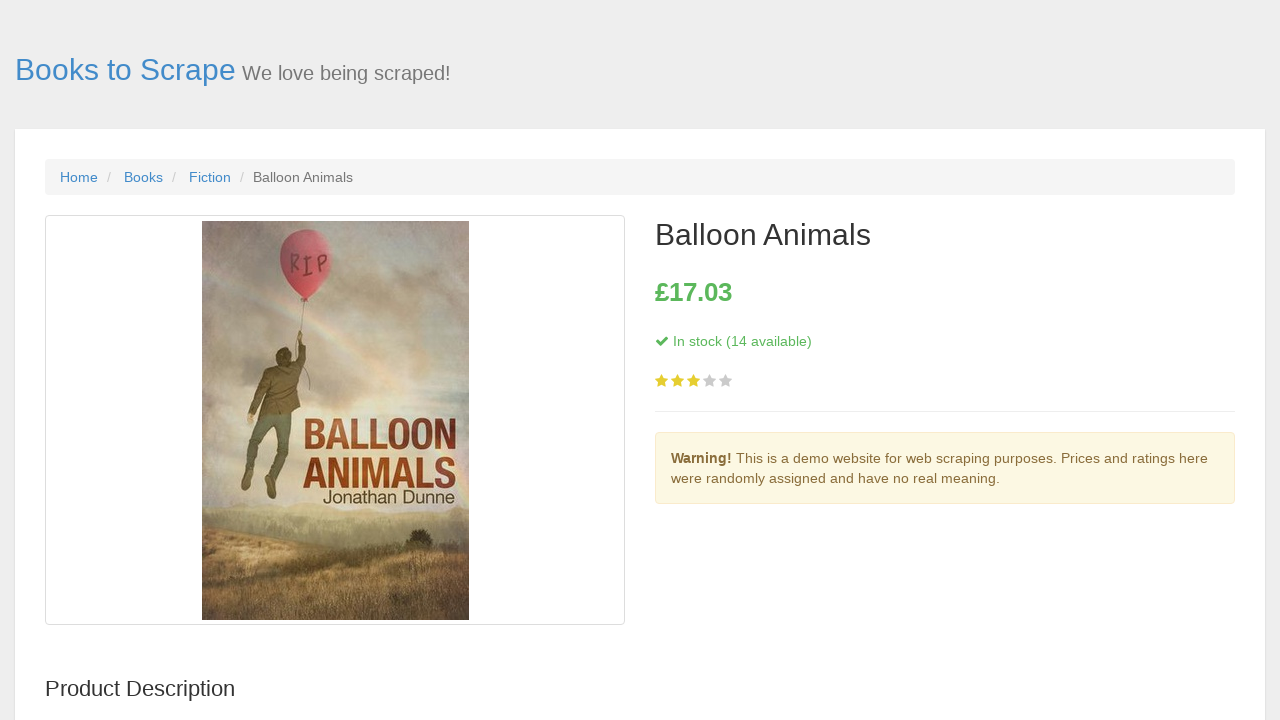

Extracted book description: £17.03
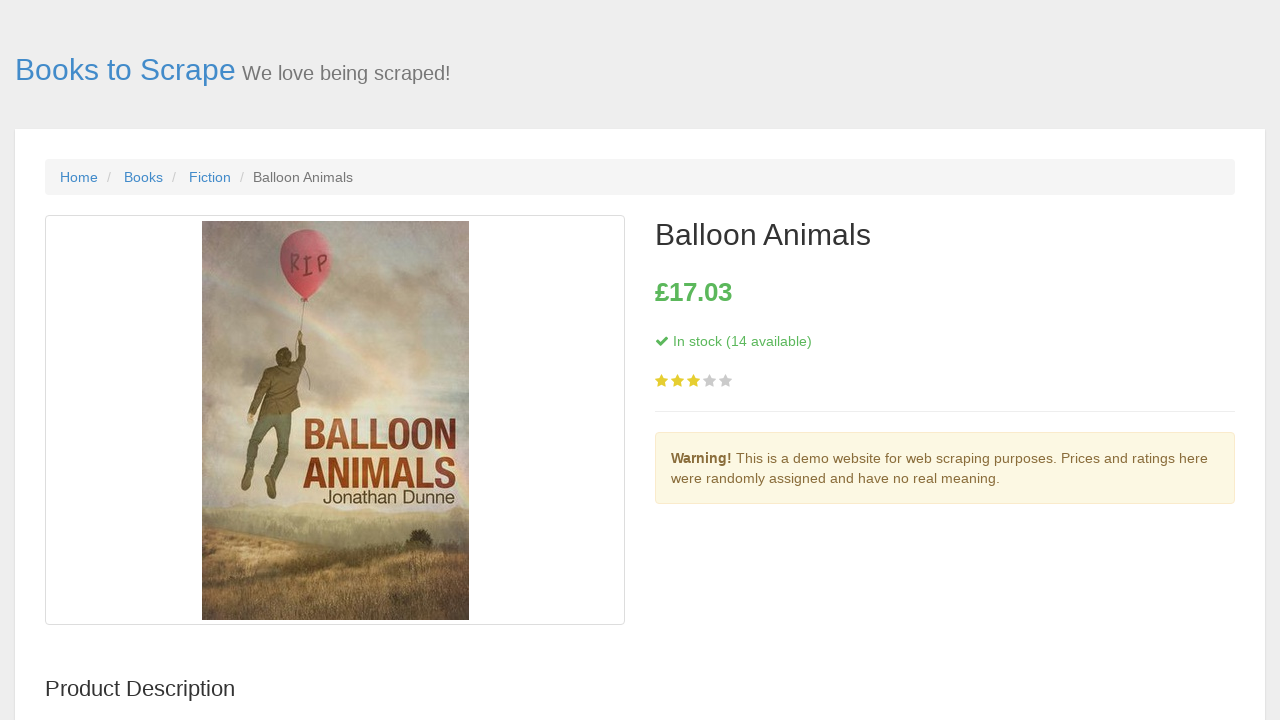

Navigated to book URL: https://books.toscrape.com/catalogue/a-man-called-ove_653/index.html
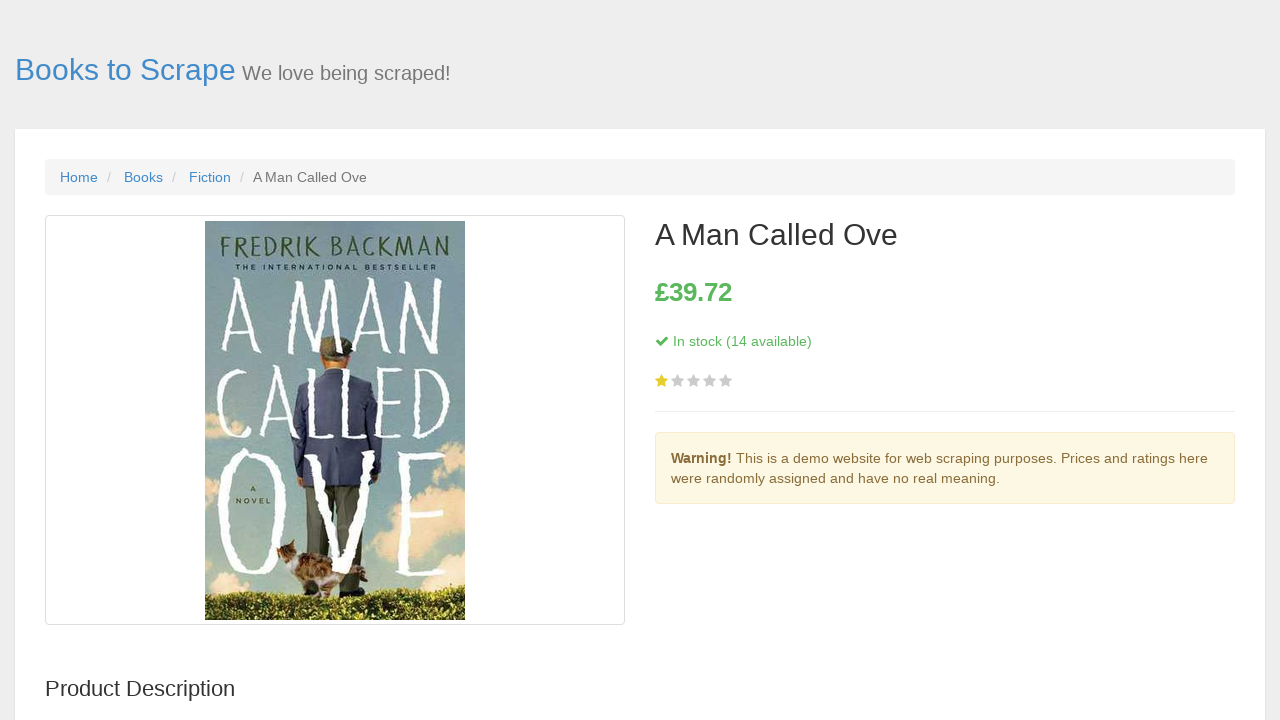

Description element loaded on book page
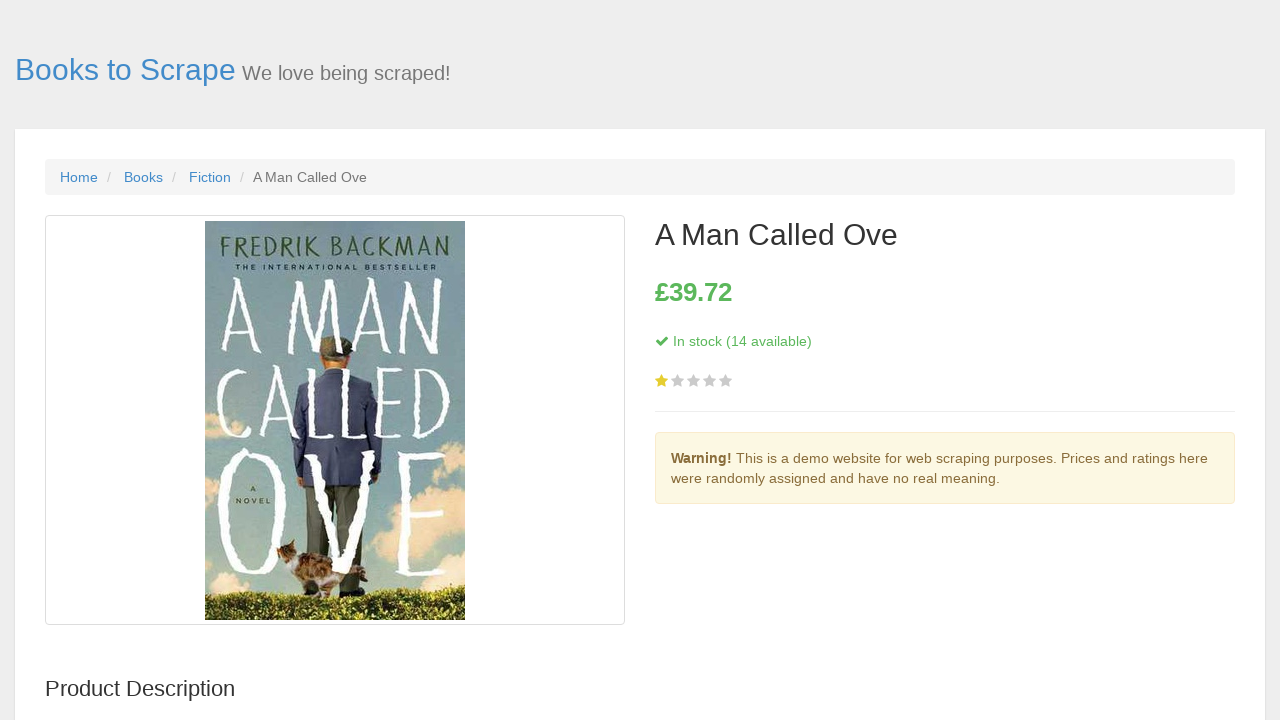

Extracted book description: £39.72
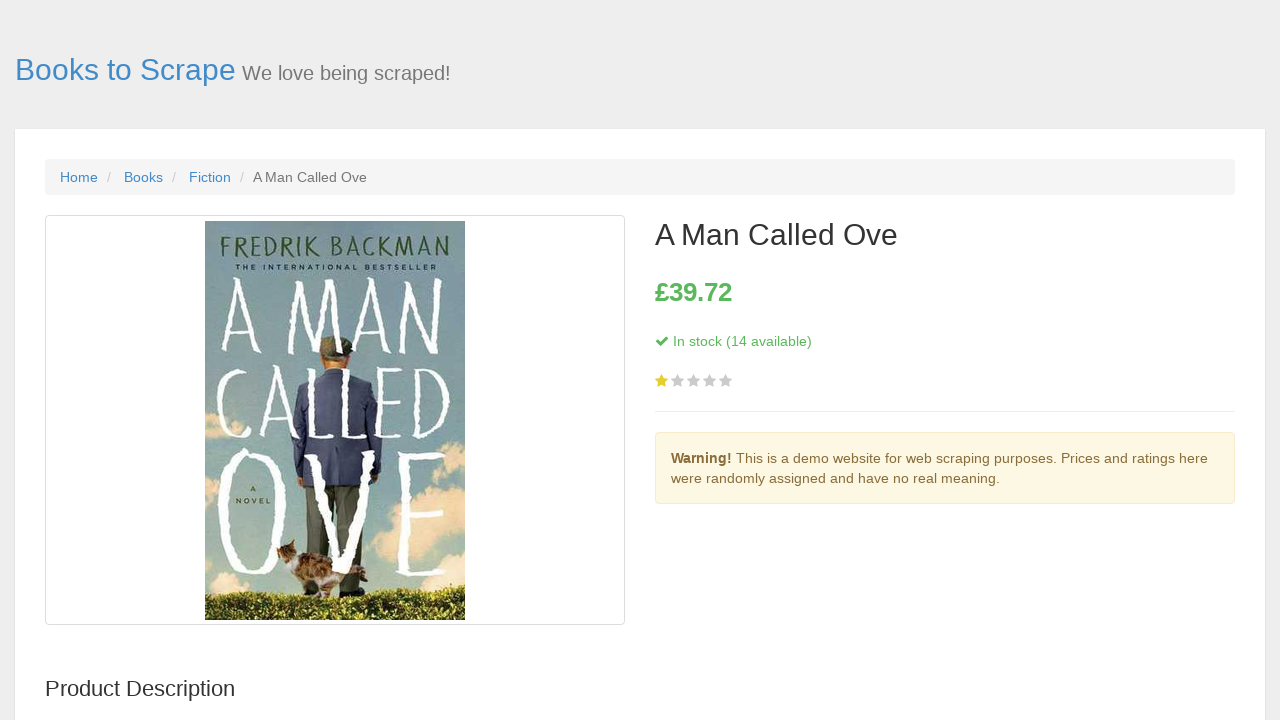

Navigated to book URL: https://books.toscrape.com/catalogue/the-silent-sister-riley-macpherson-1_641/index.html
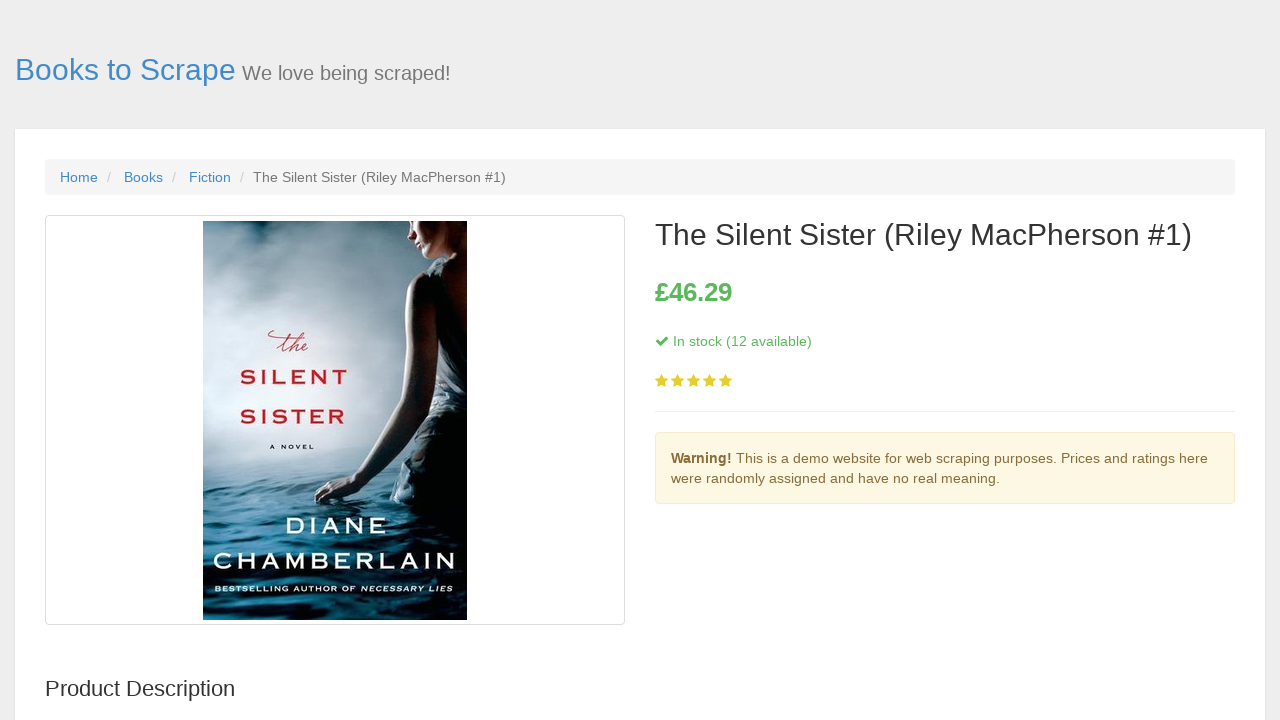

Description element loaded on book page
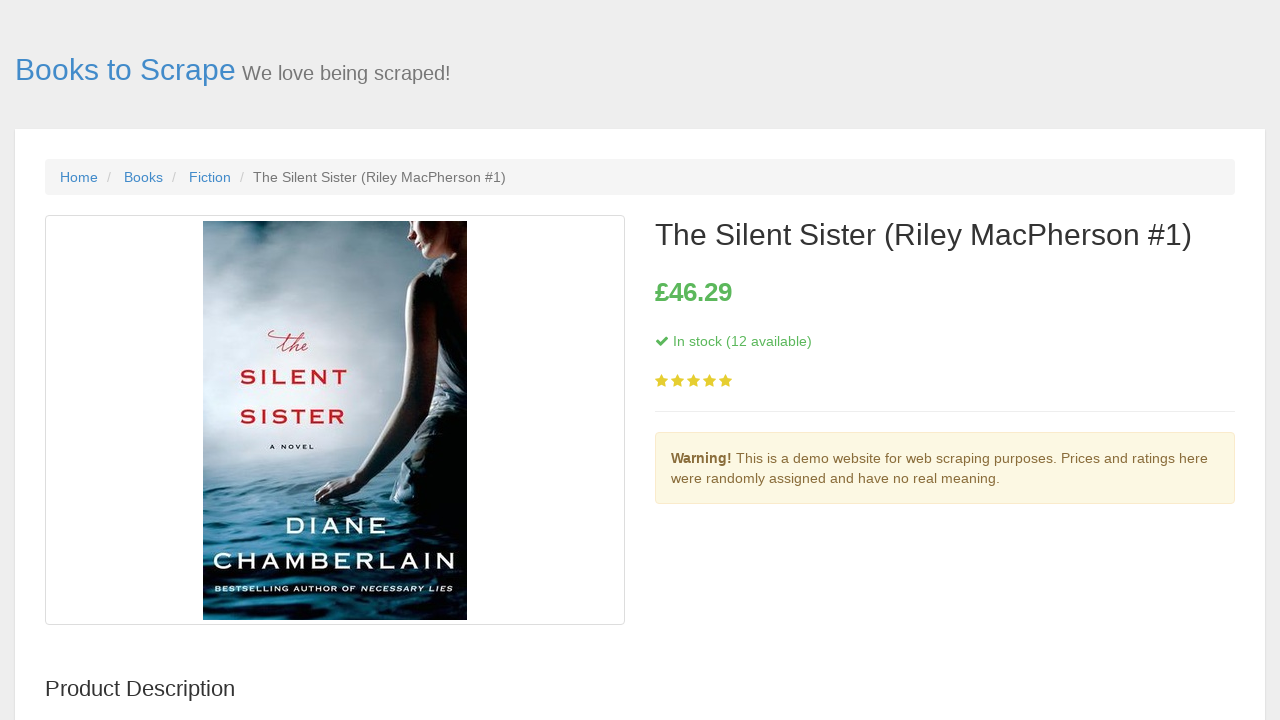

Extracted book description: £46.29
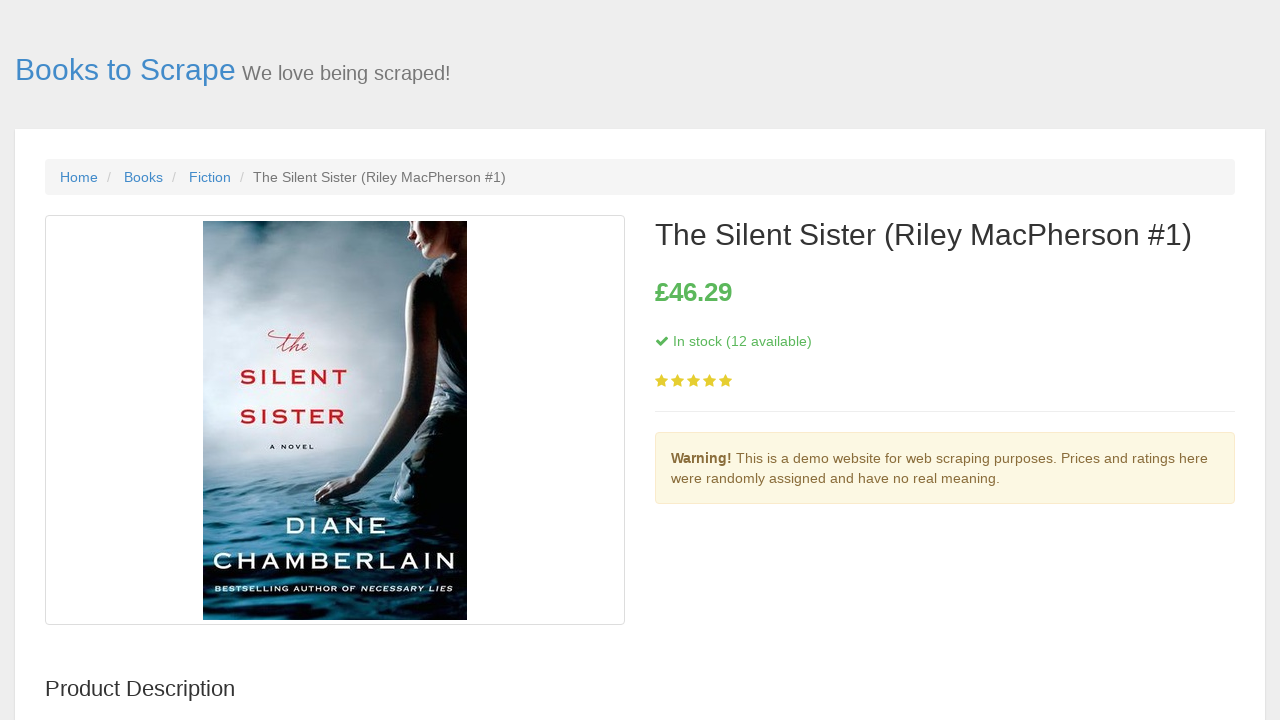

Navigated to book URL: https://books.toscrape.com/catalogue/the-dinner-party_635/index.html
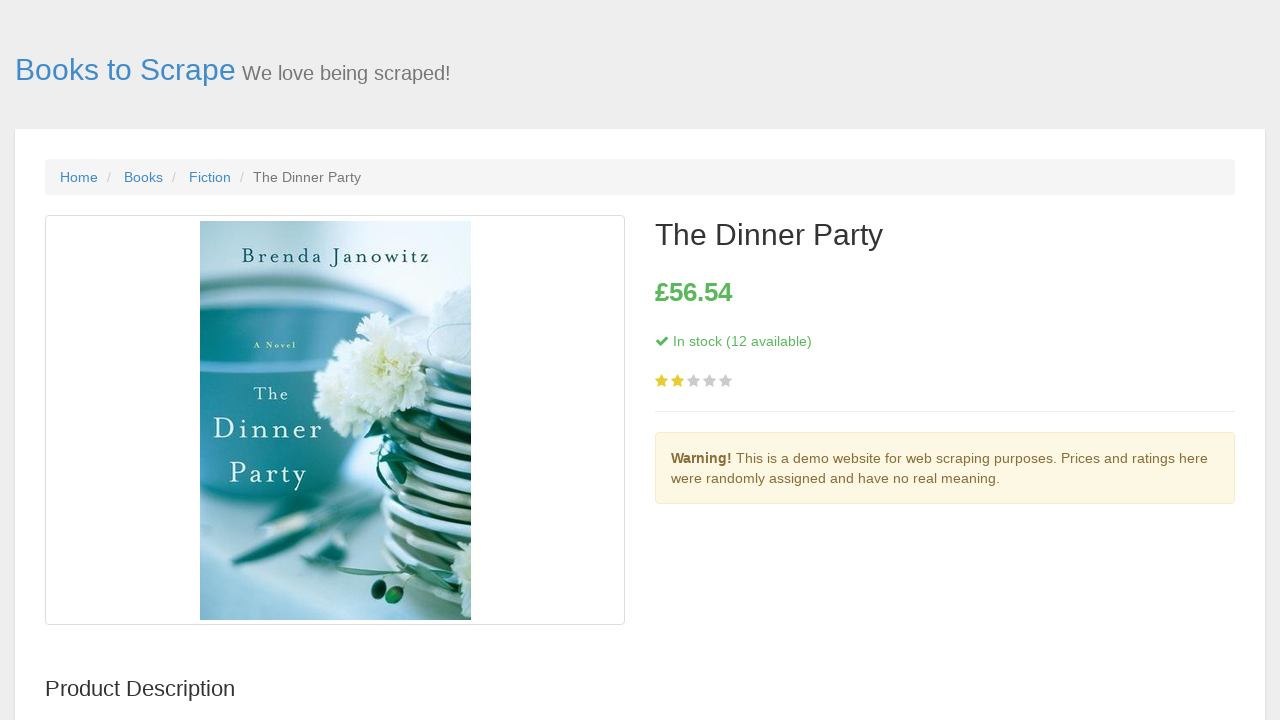

Description element loaded on book page
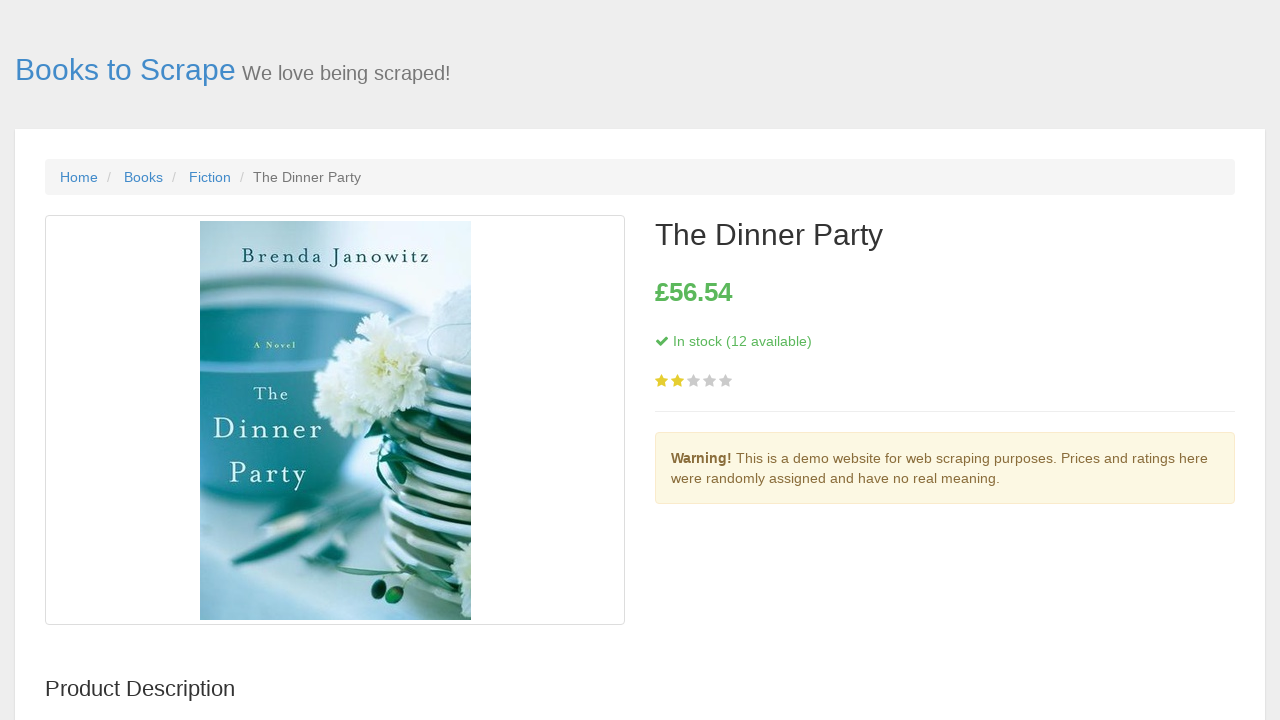

Extracted book description: £56.54
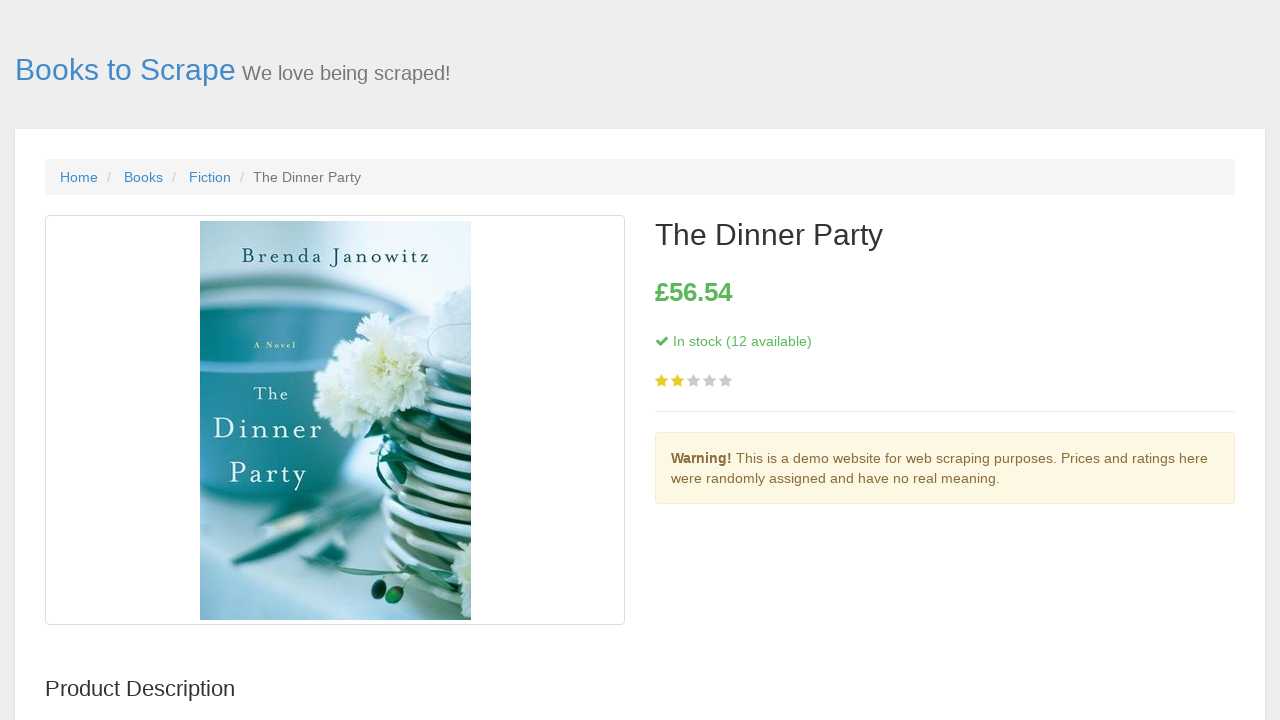

Navigated to book URL: https://books.toscrape.com/catalogue/the-improbability-of-love_607/index.html
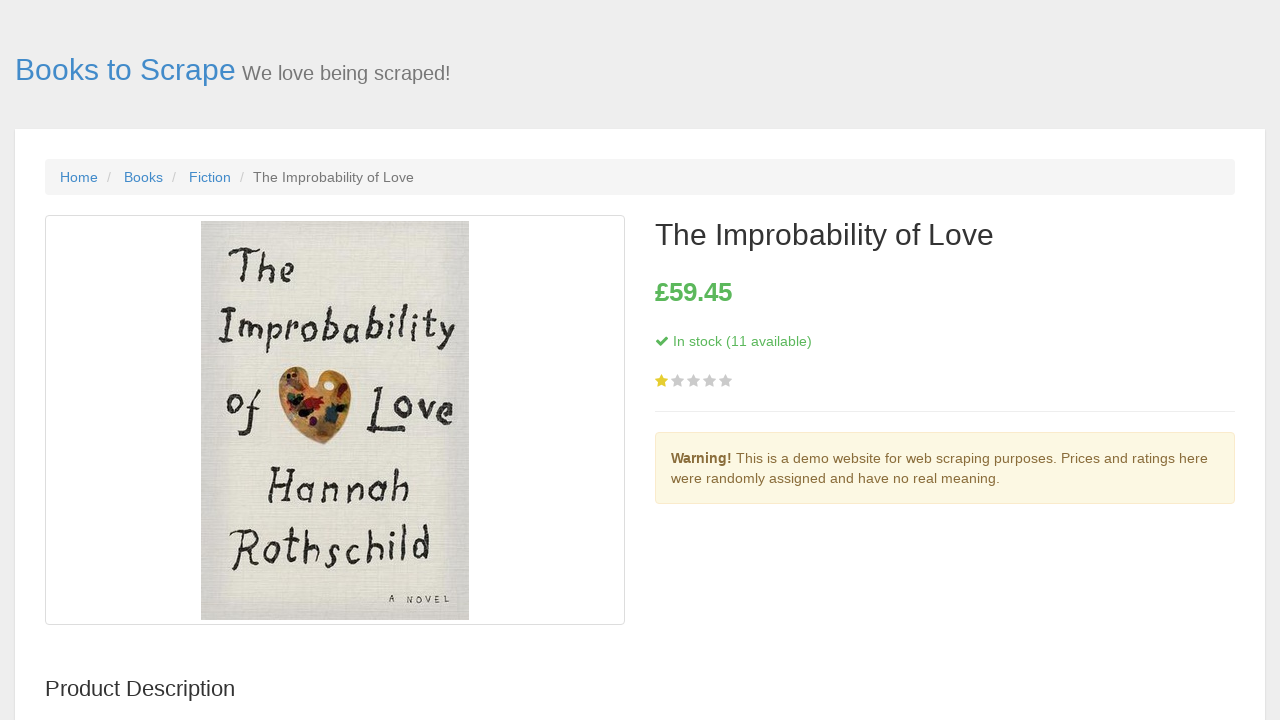

Description element loaded on book page
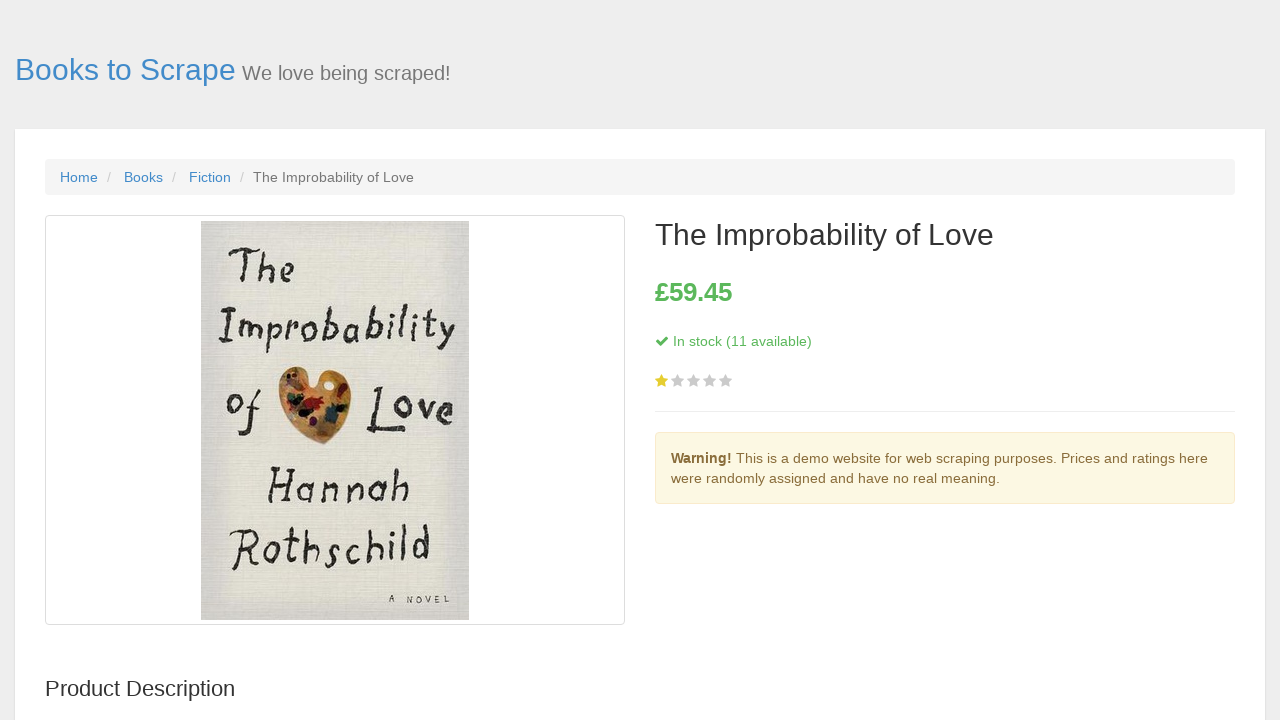

Extracted book description: £59.45
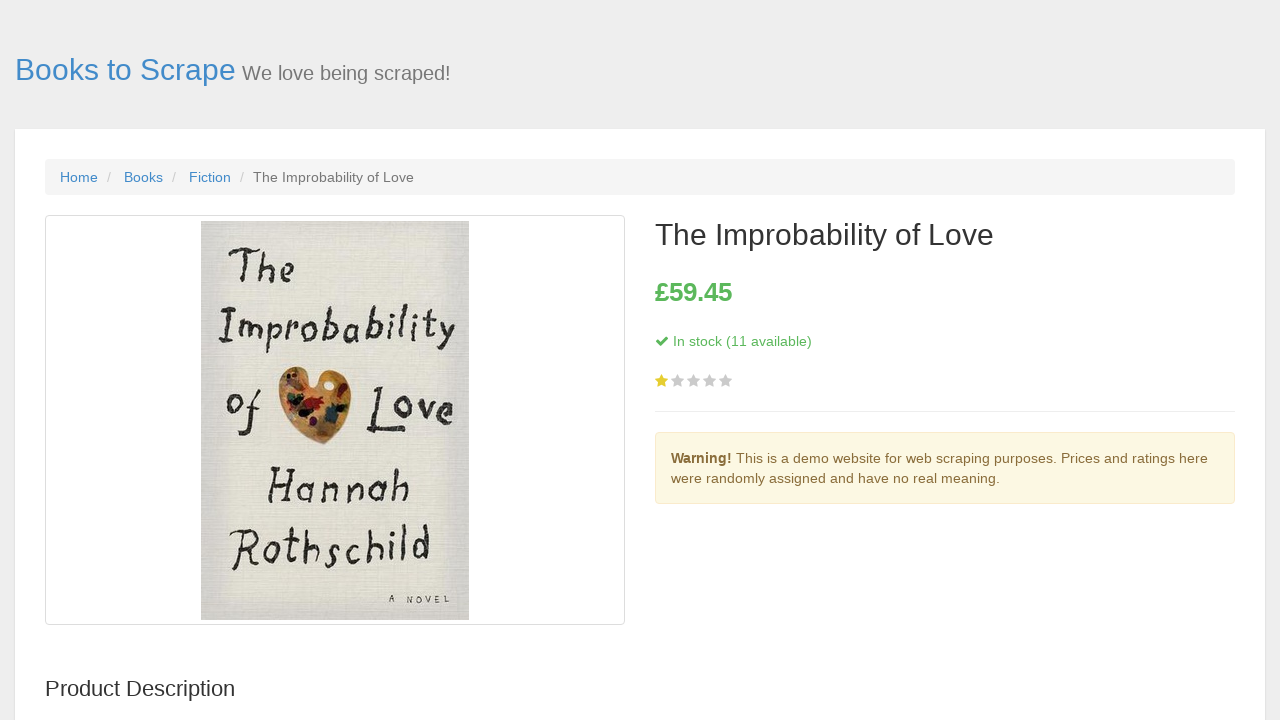

Navigated to book URL: https://books.toscrape.com/catalogue/mothering-sunday_600/index.html
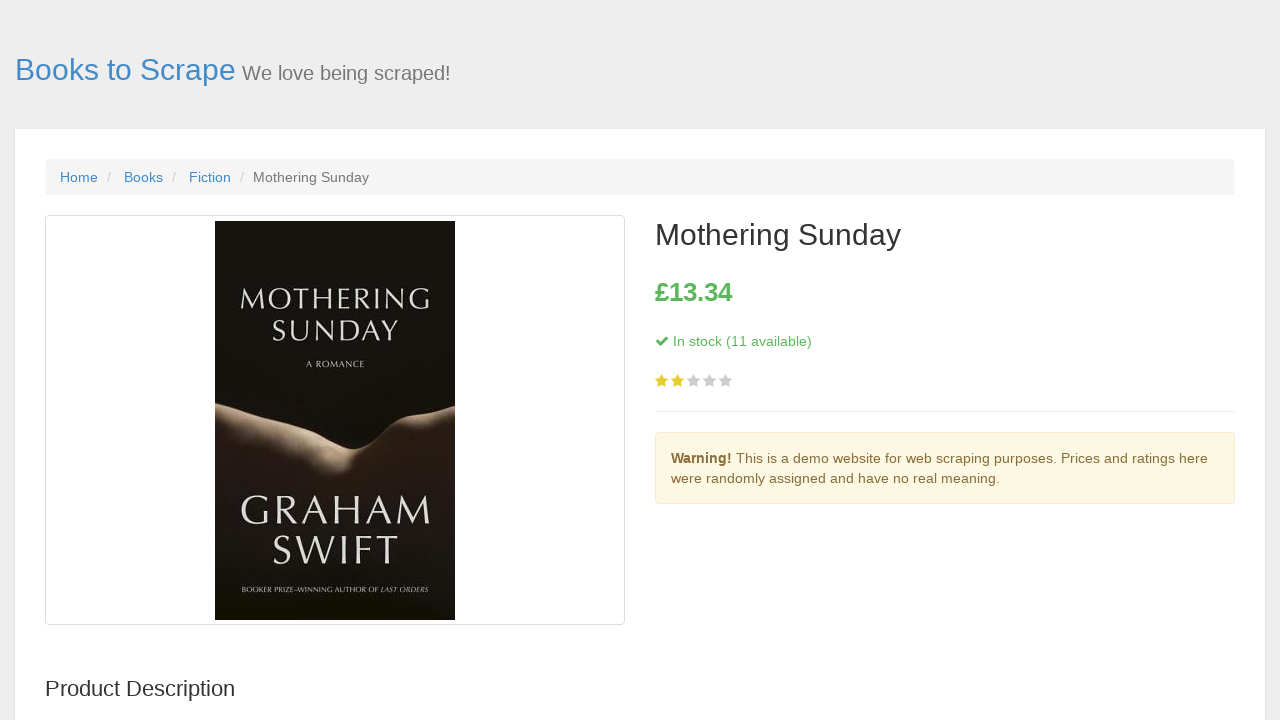

Description element loaded on book page
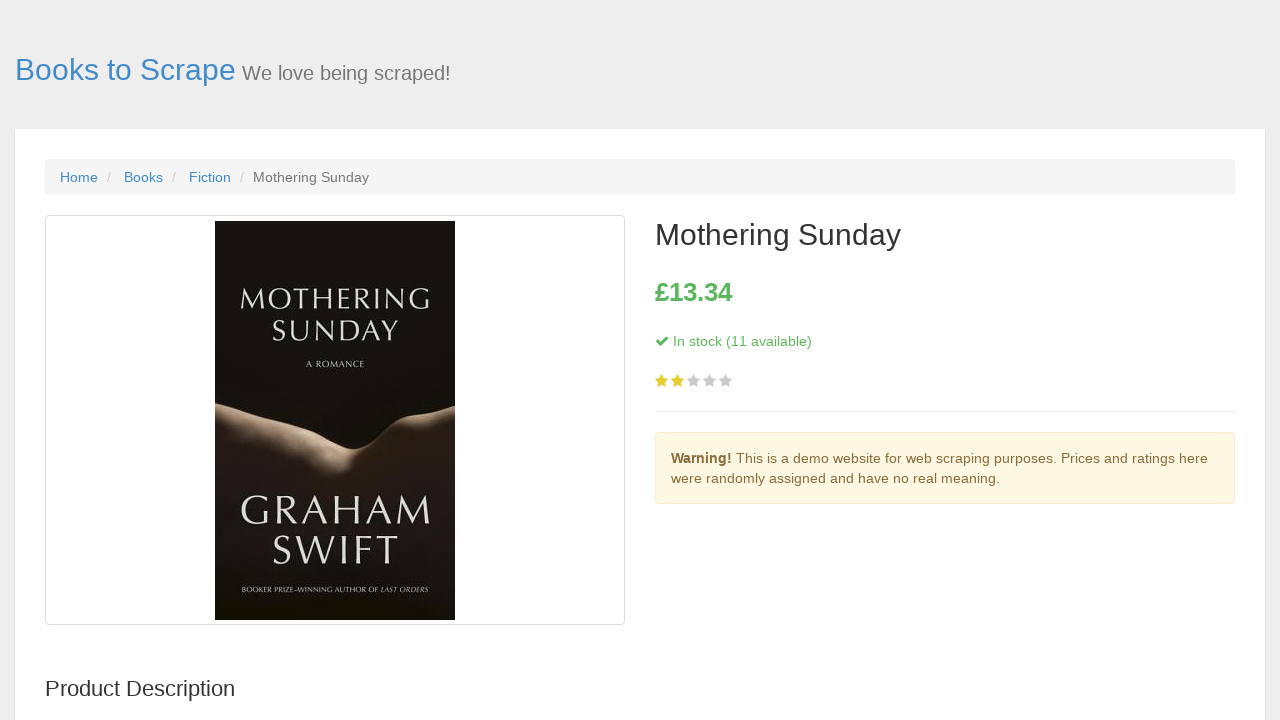

Extracted book description: £13.34
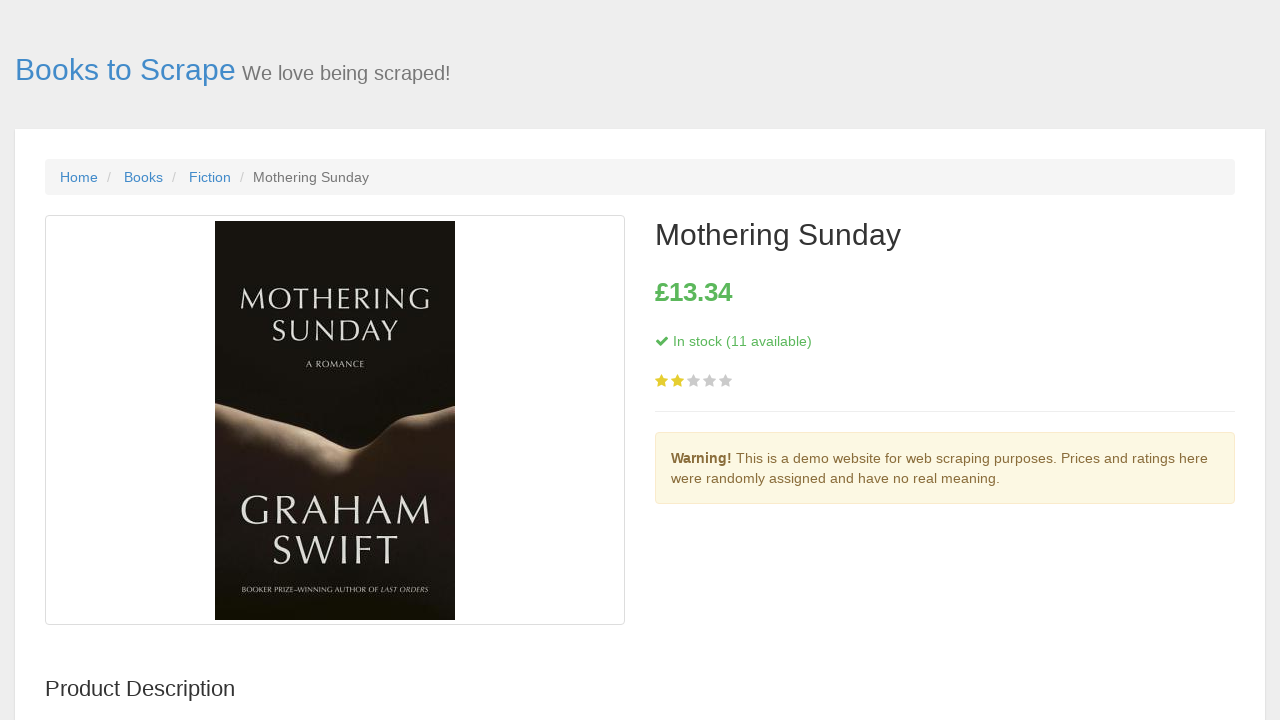

Navigated to book URL: https://books.toscrape.com/catalogue/lies-and-other-acts-of-love_596/index.html
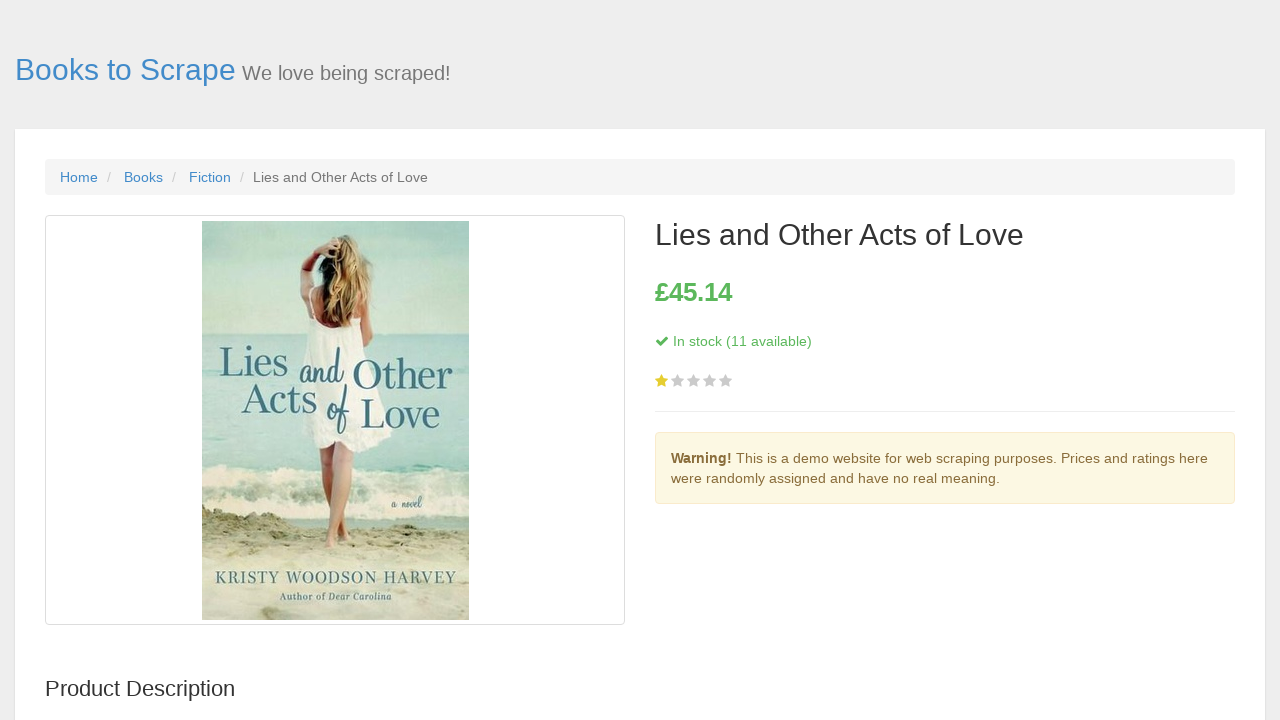

Description element loaded on book page
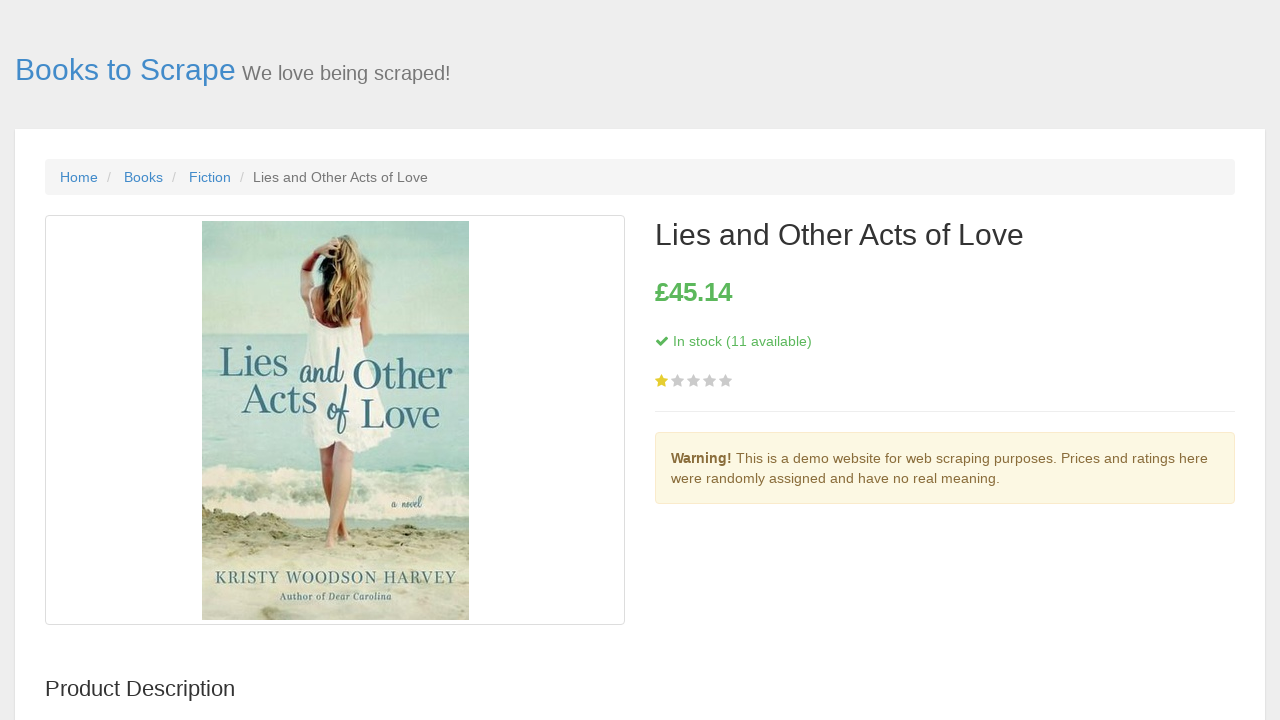

Extracted book description: £45.14
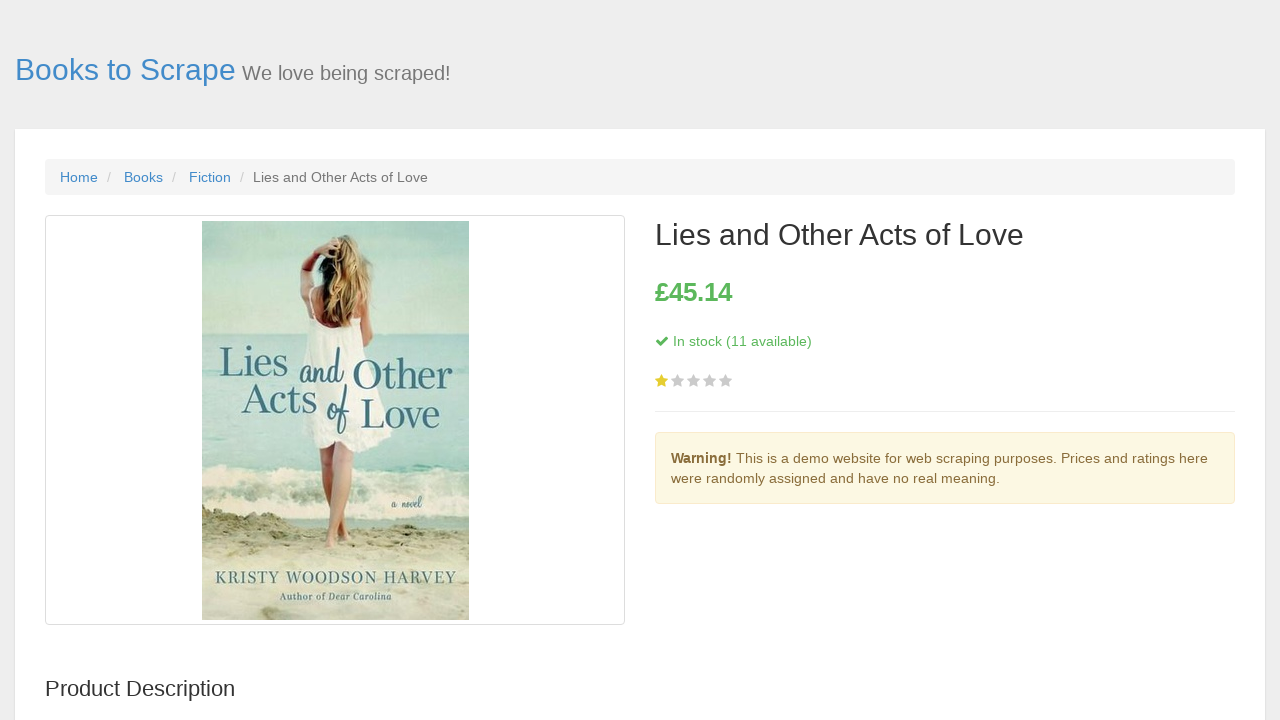

Navigated to book URL: https://books.toscrape.com/catalogue/daredevils_590/index.html
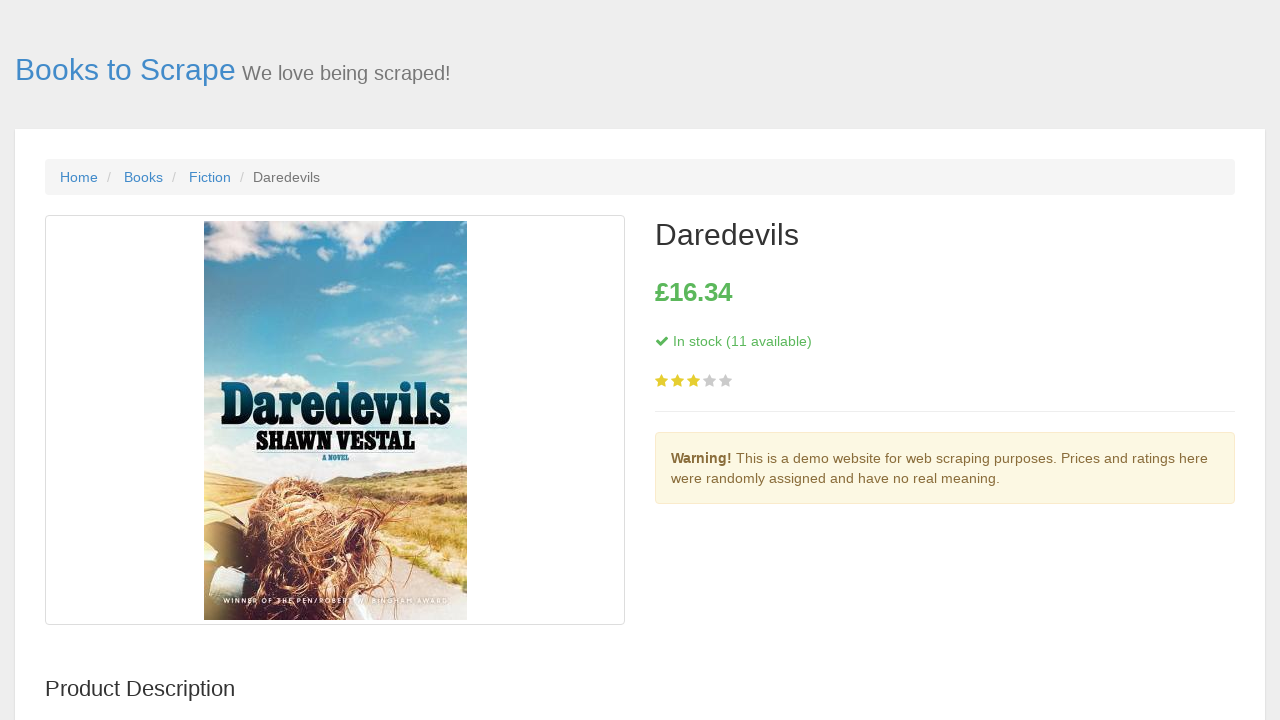

Description element loaded on book page
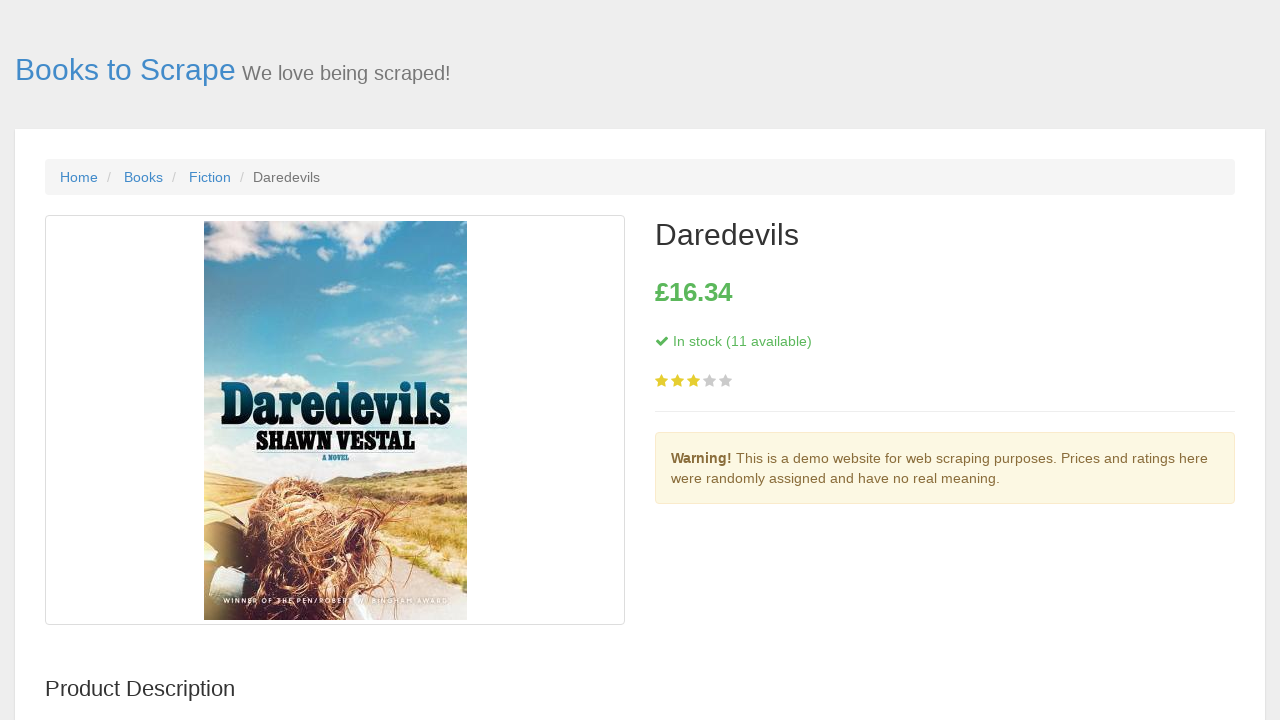

Extracted book description: £16.34
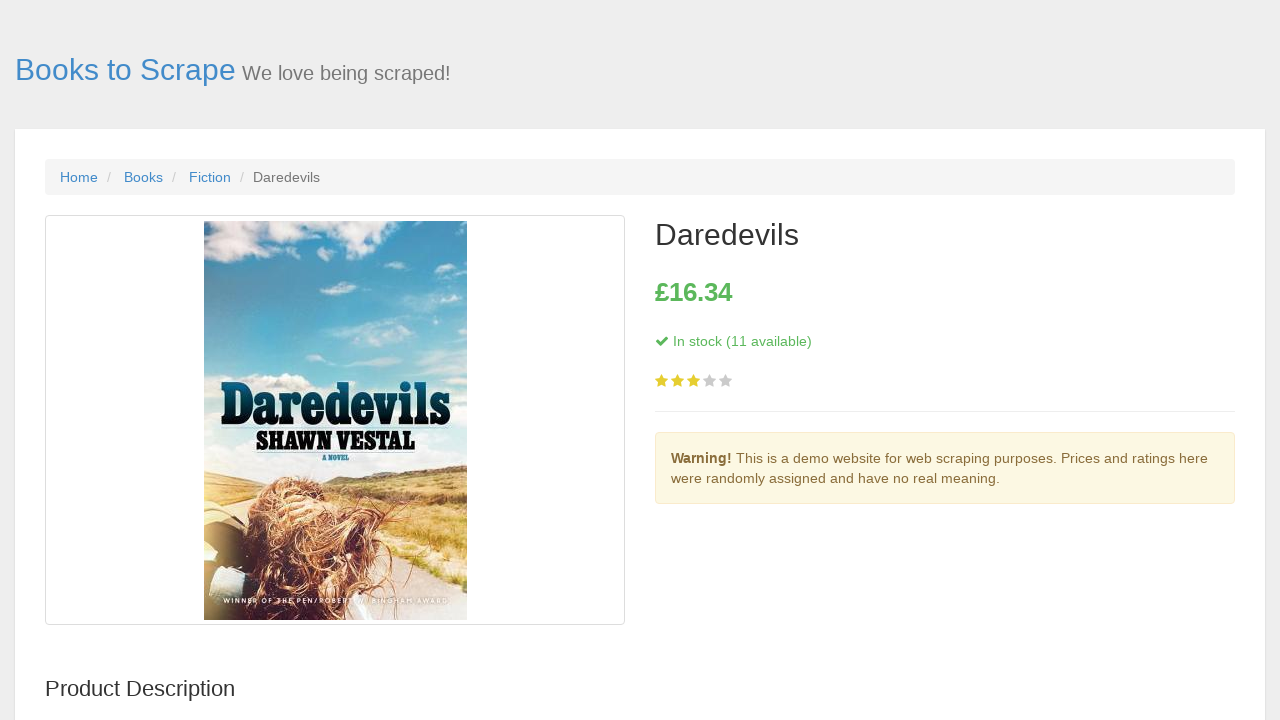

Navigated to book URL: https://books.toscrape.com/catalogue/112263_583/index.html
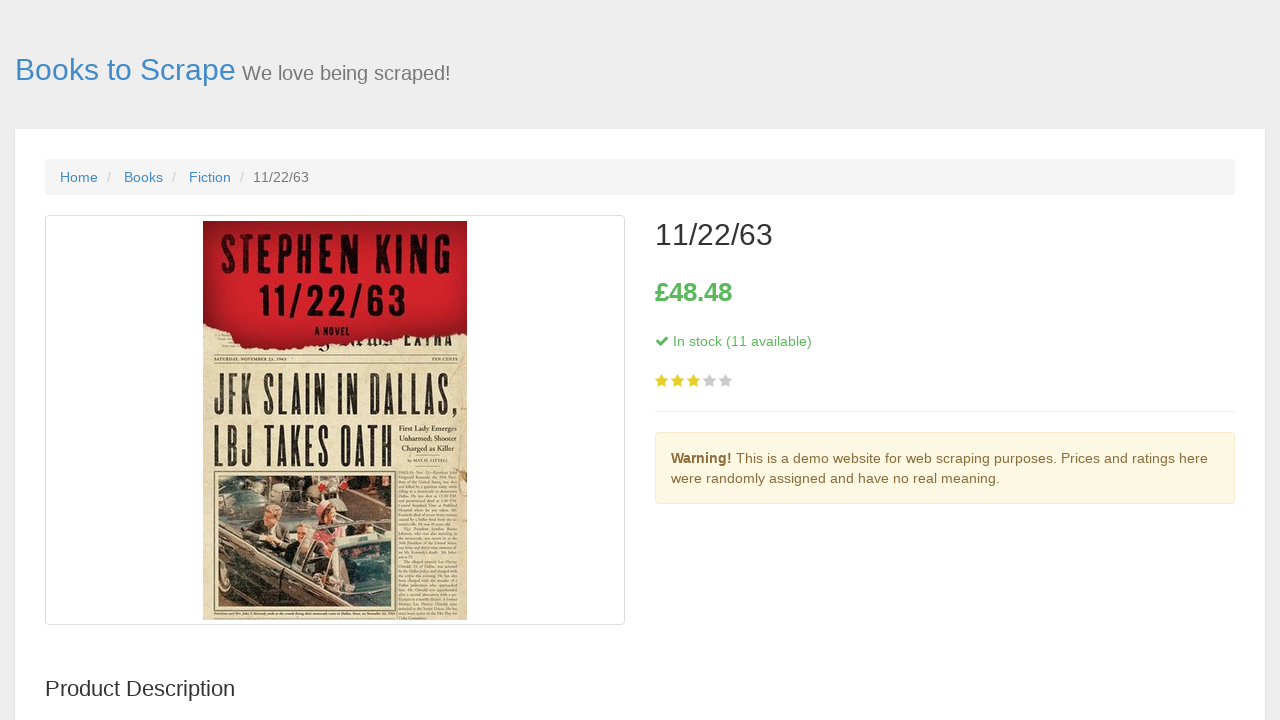

Description element loaded on book page
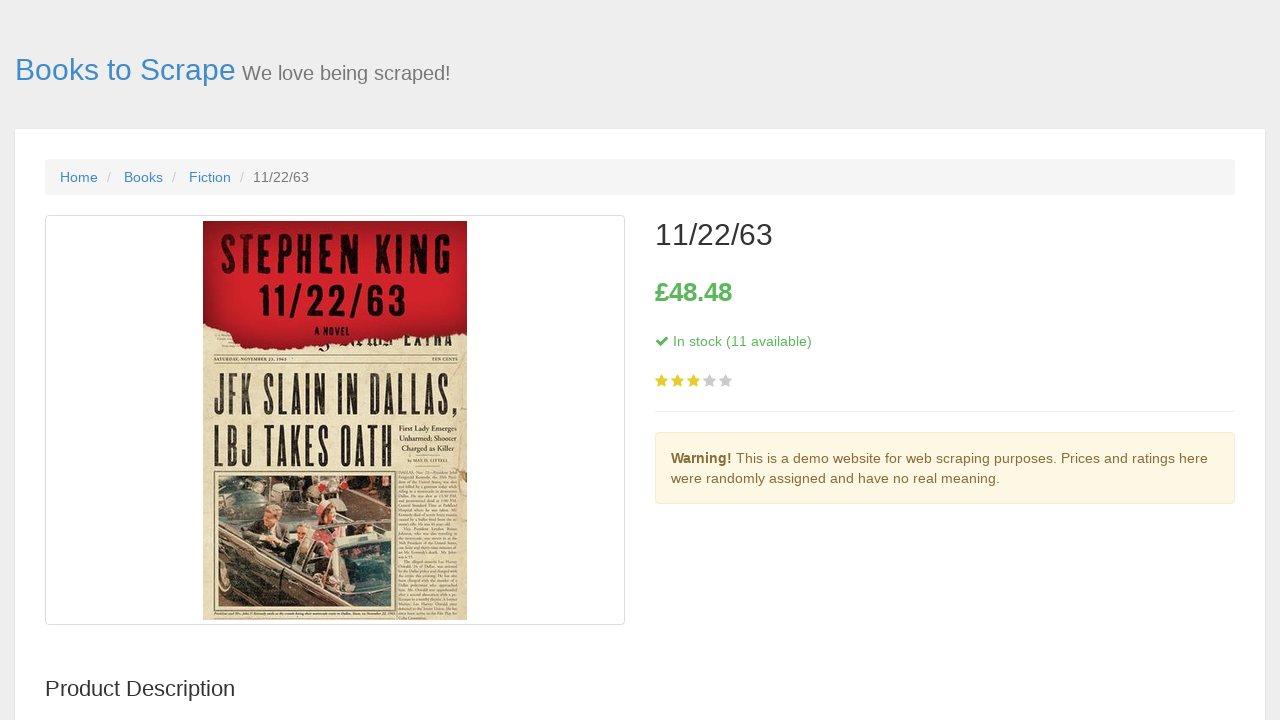

Extracted book description: £48.48
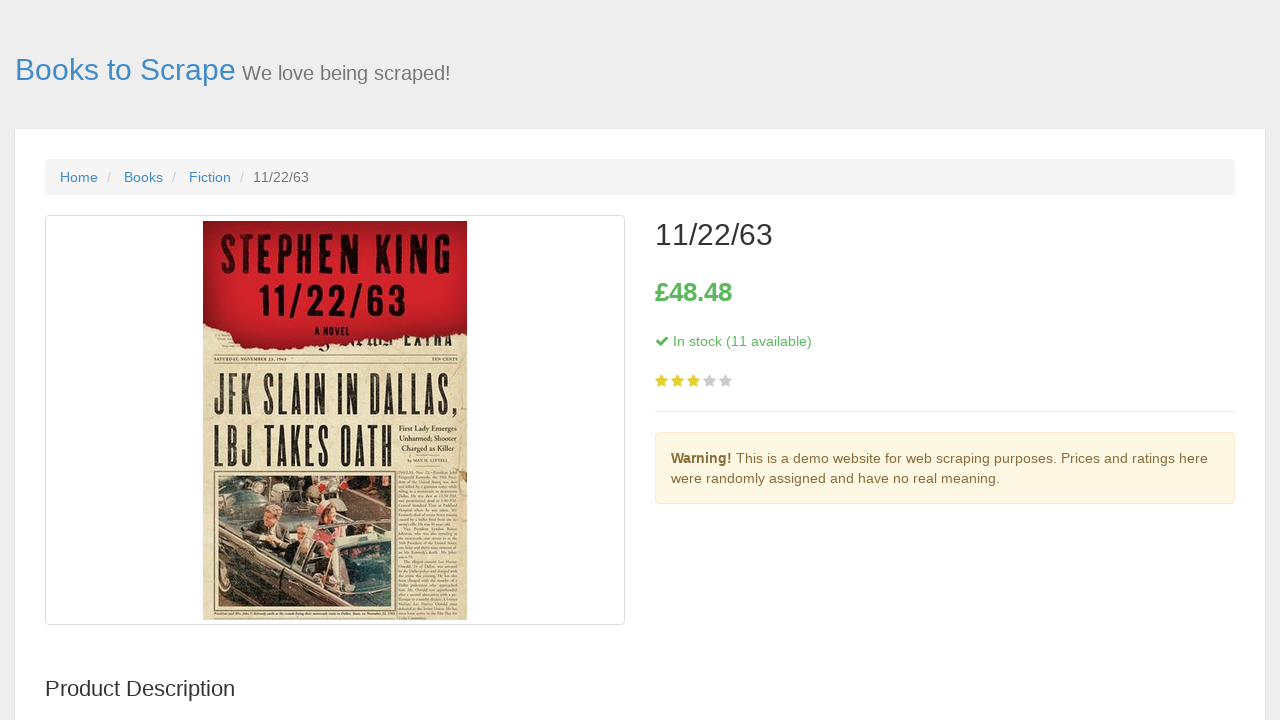

Navigated to book URL: https://books.toscrape.com/catalogue/the-shack_576/index.html
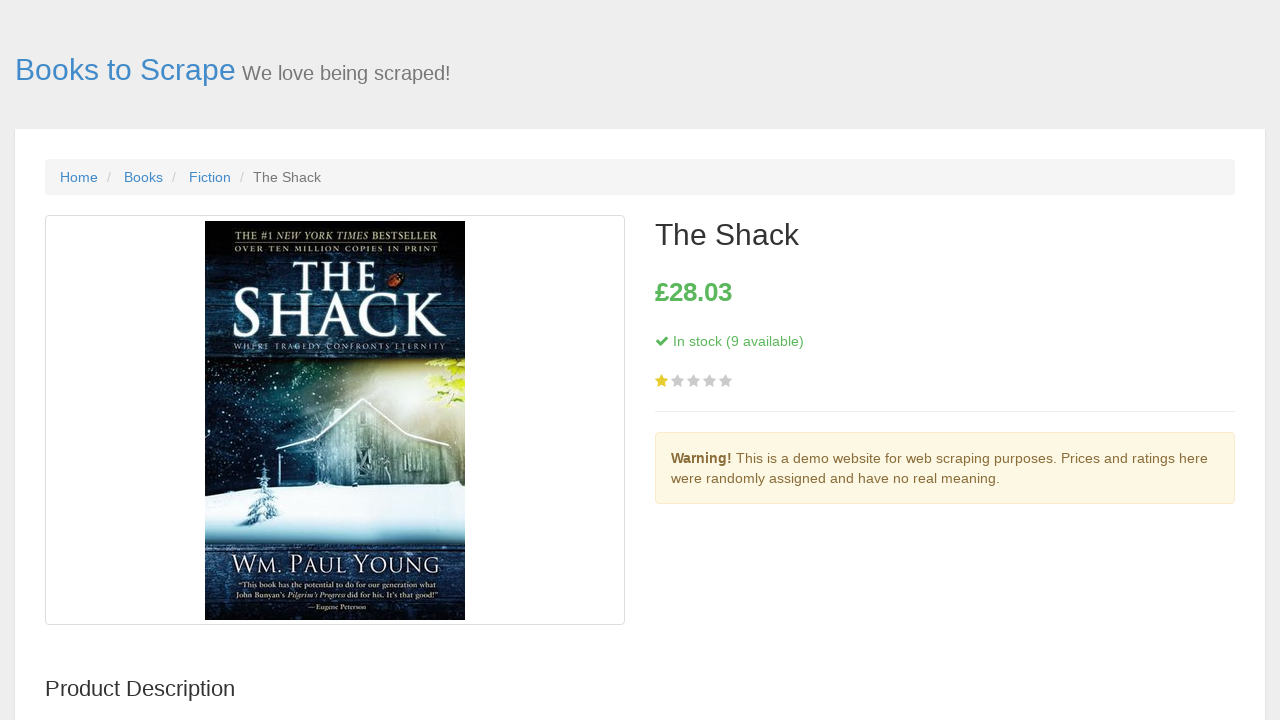

Description element loaded on book page
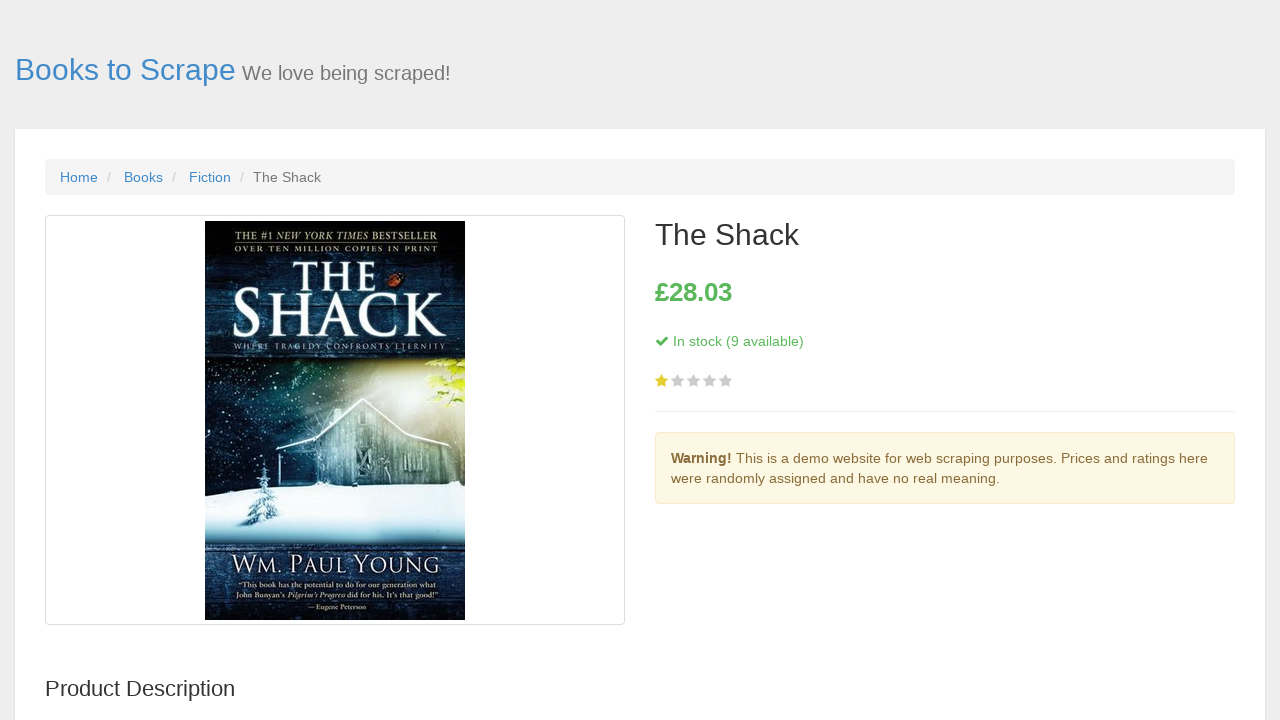

Extracted book description: £28.03
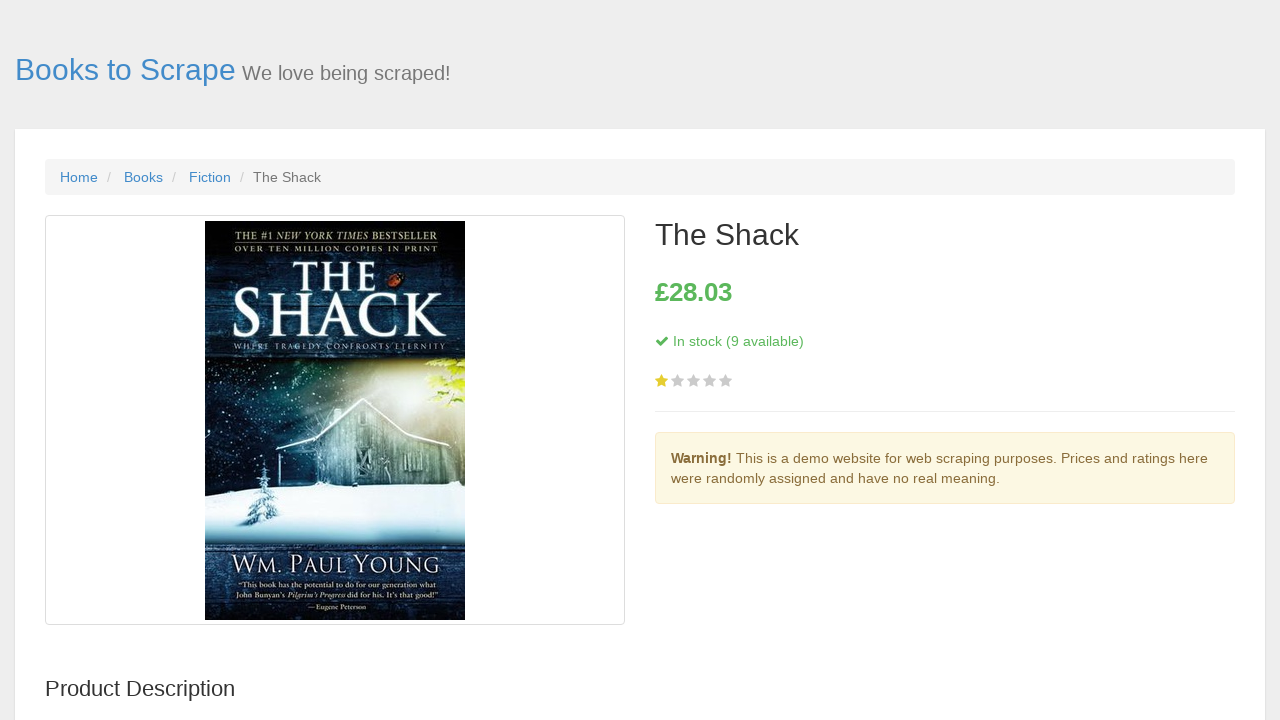

Navigated to book URL: https://books.toscrape.com/catalogue/the-high-mountains-of-portugal_547/index.html
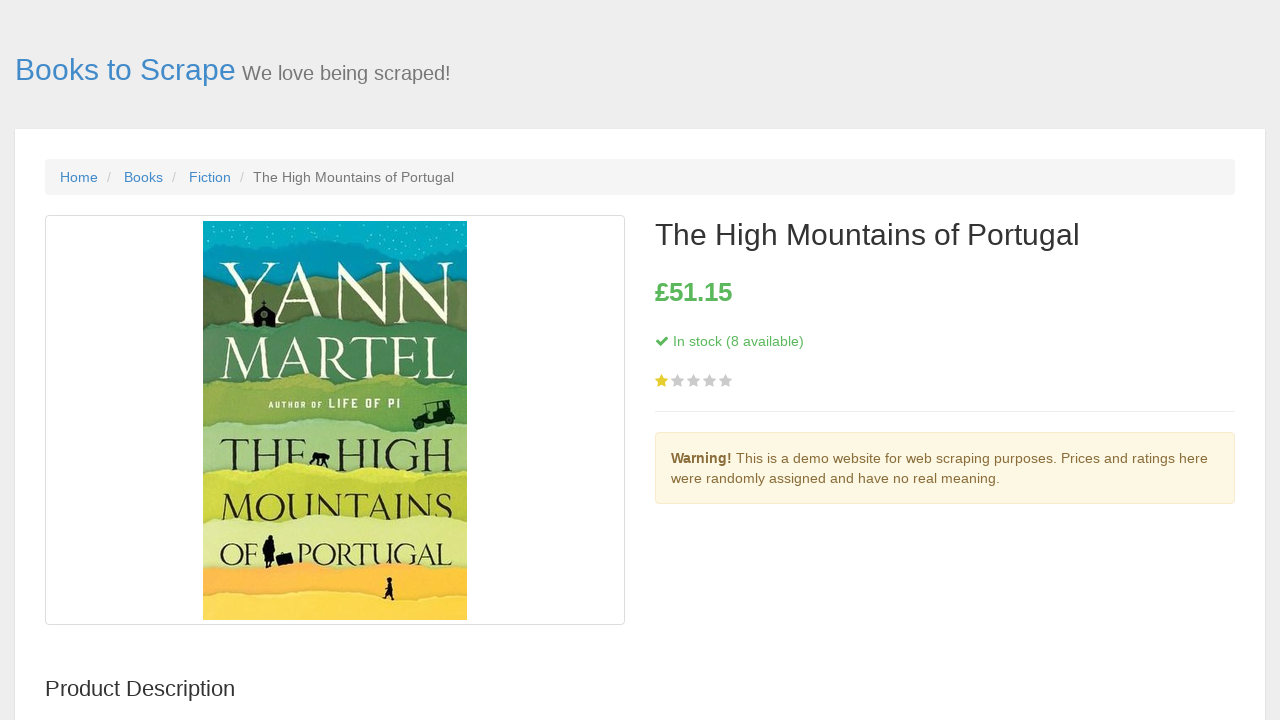

Description element loaded on book page
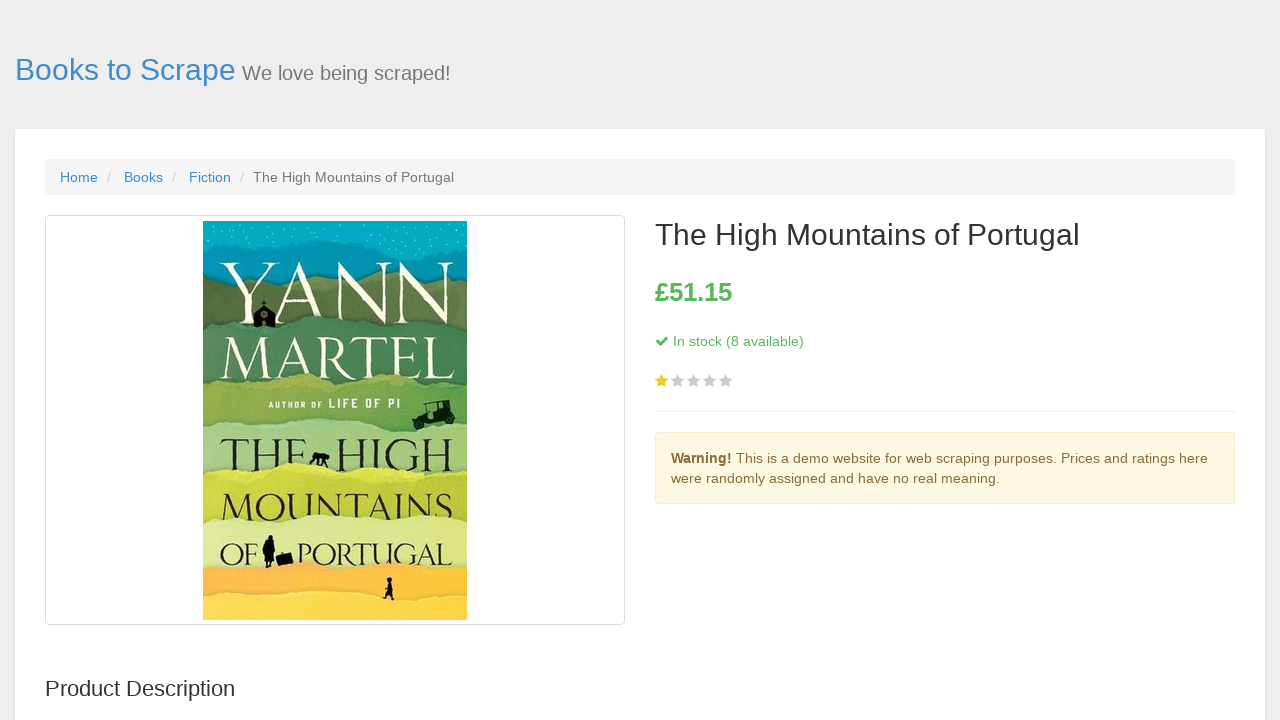

Extracted book description: £51.15
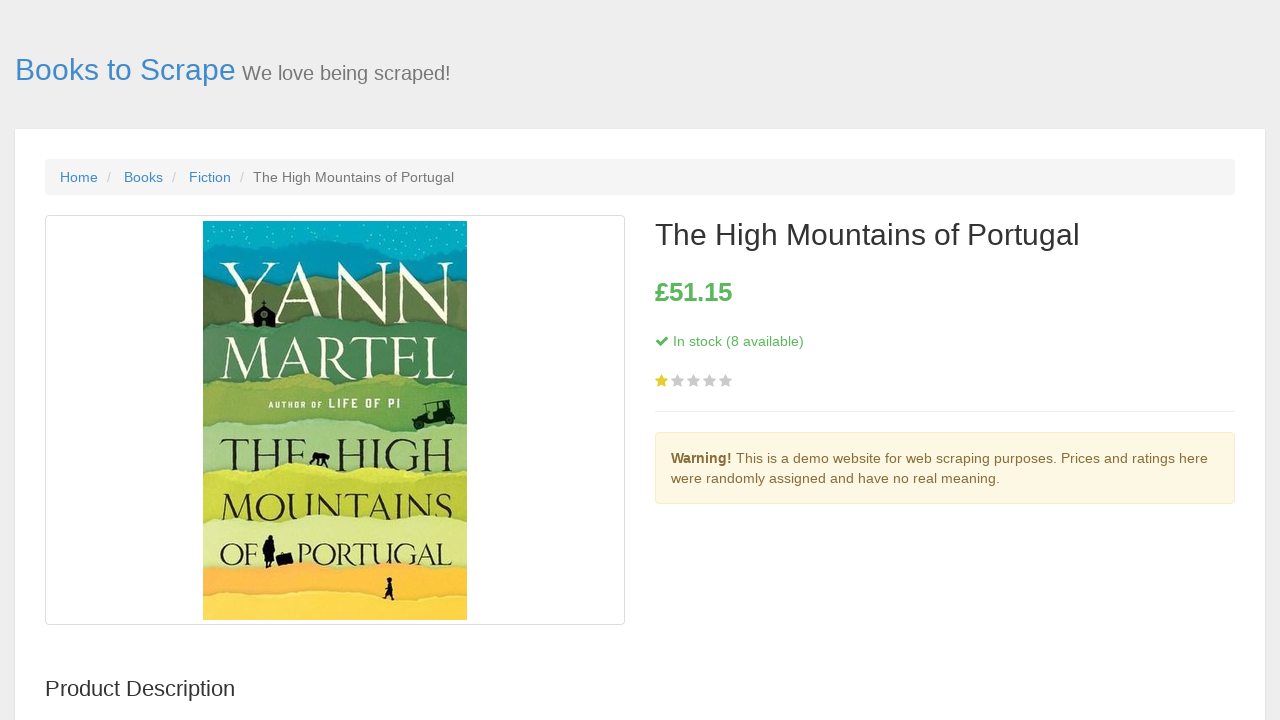

Navigated to book URL: https://books.toscrape.com/catalogue/millers-valley_534/index.html
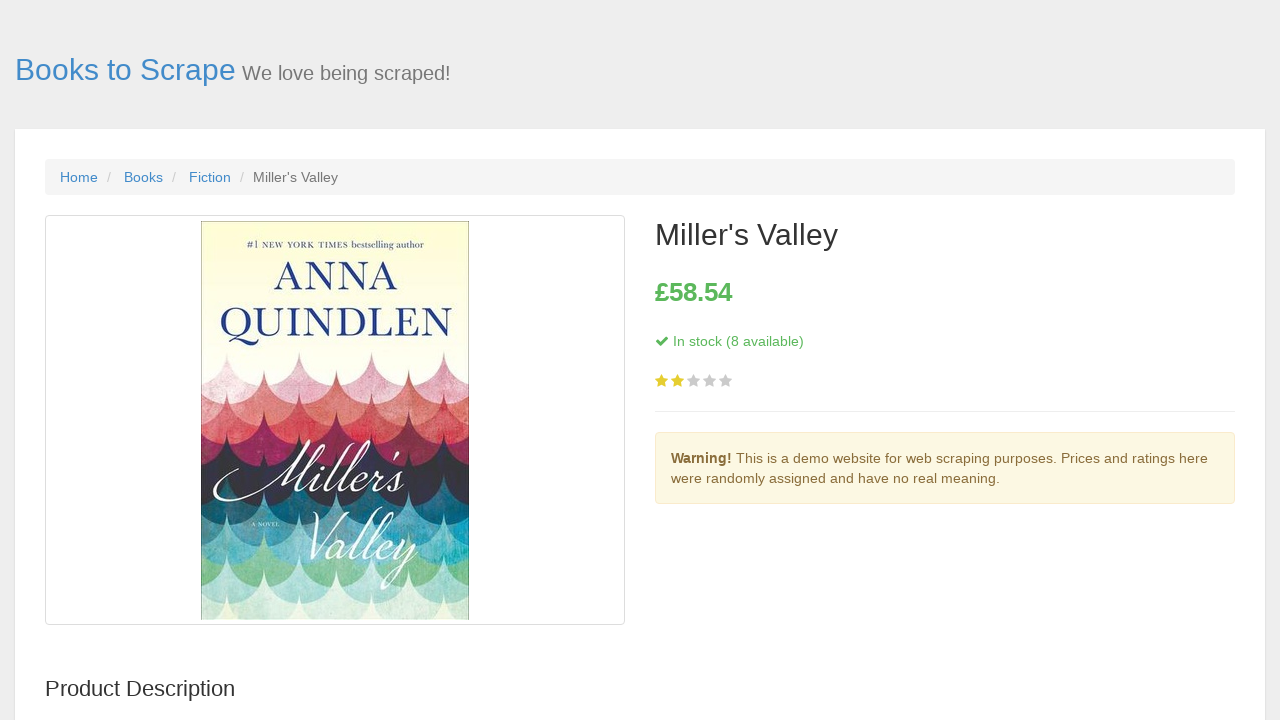

Description element loaded on book page
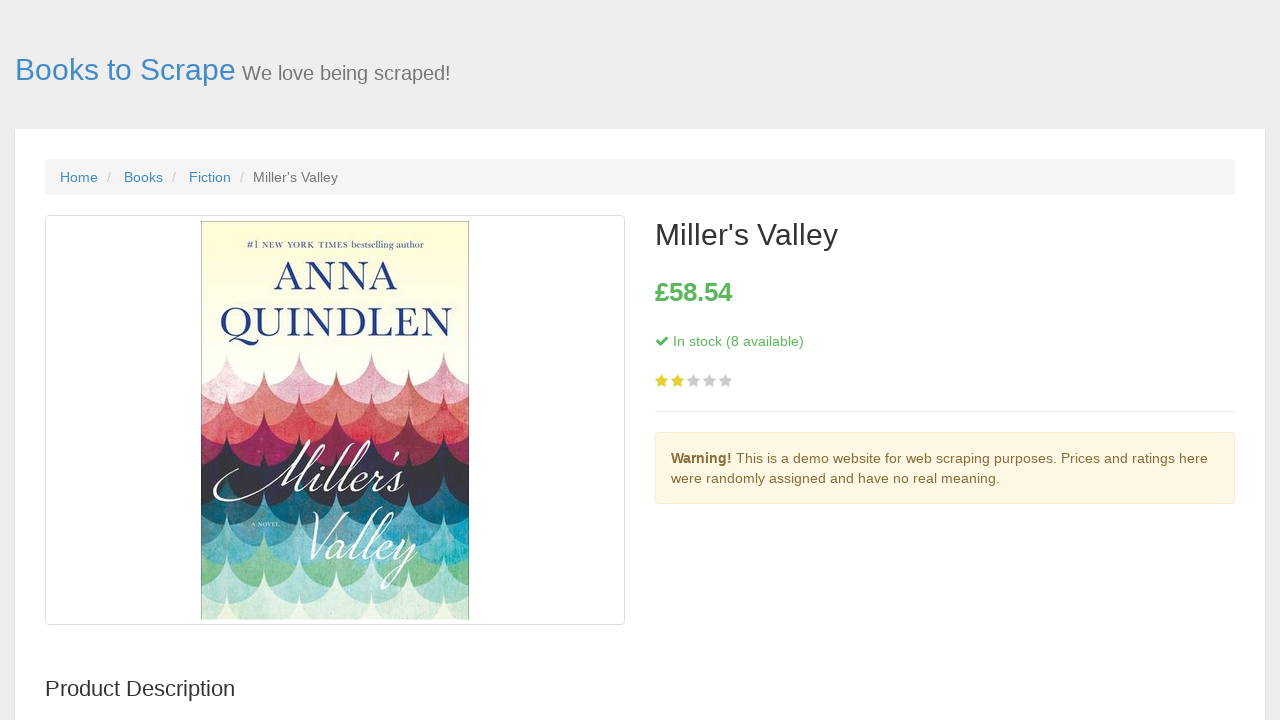

Extracted book description: £58.54
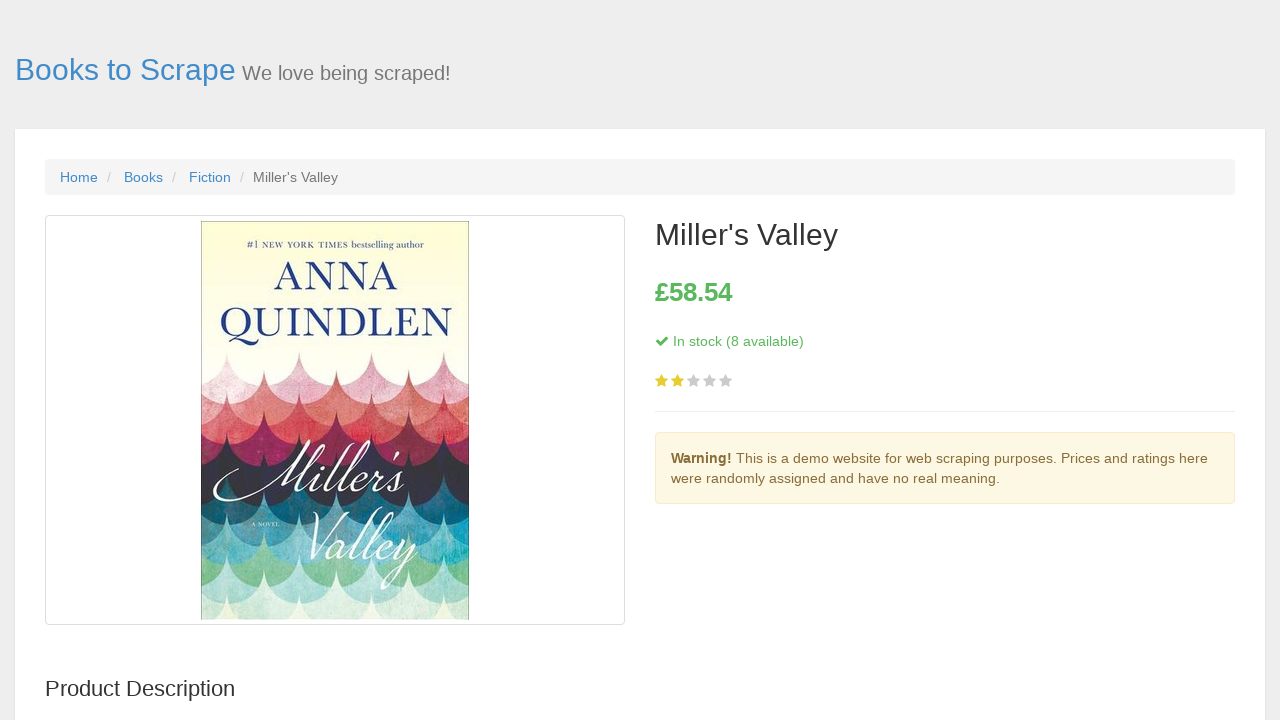

Navigated to book URL: https://books.toscrape.com/catalogue/hystopia-a-novel_523/index.html
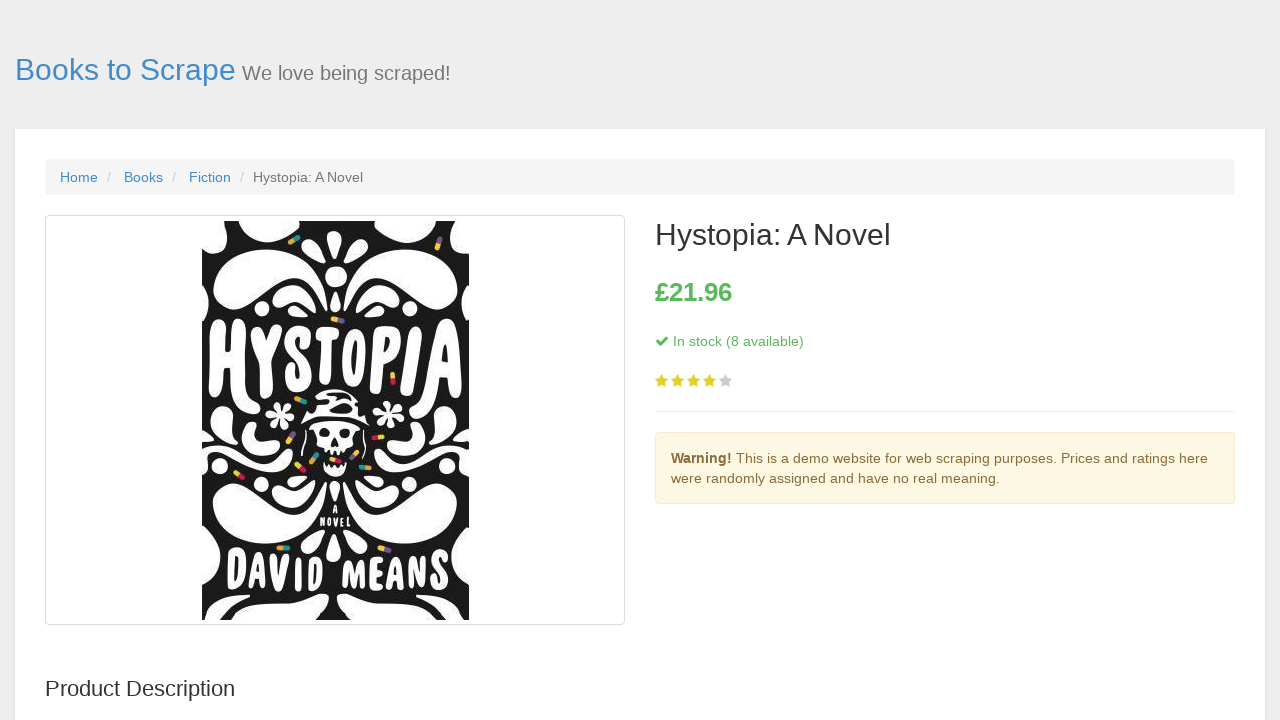

Description element loaded on book page
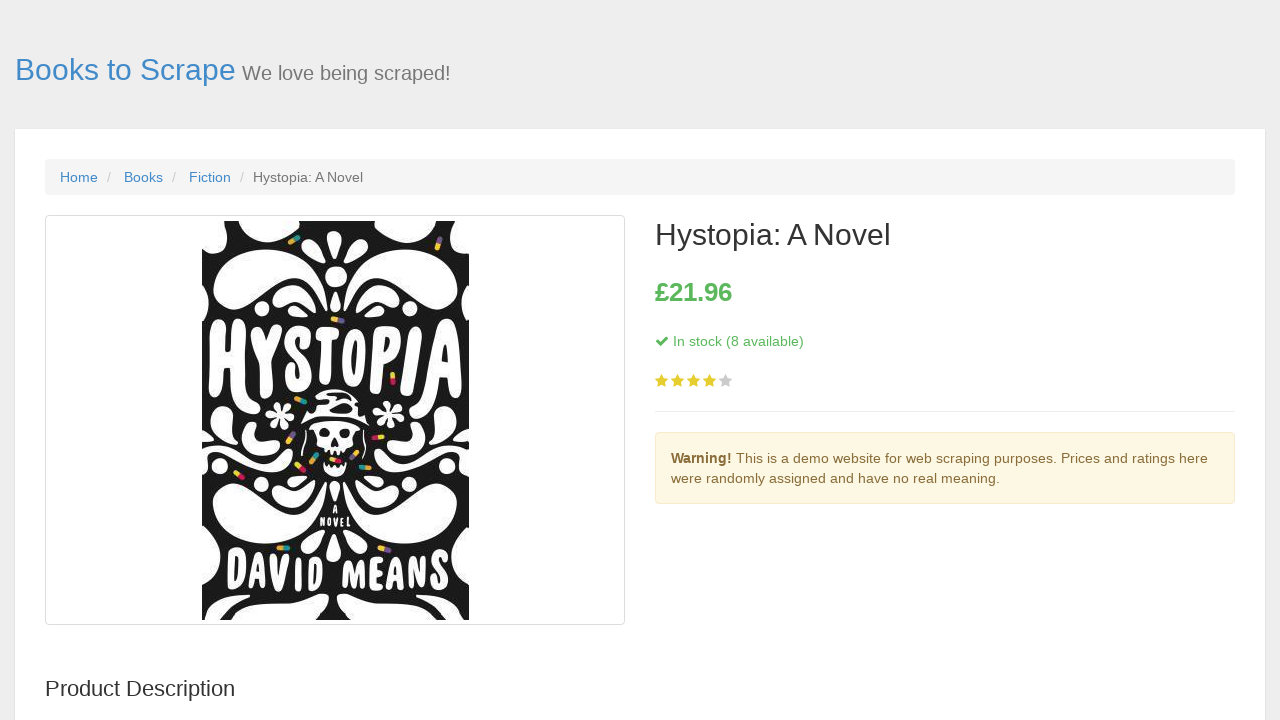

Extracted book description: £21.96
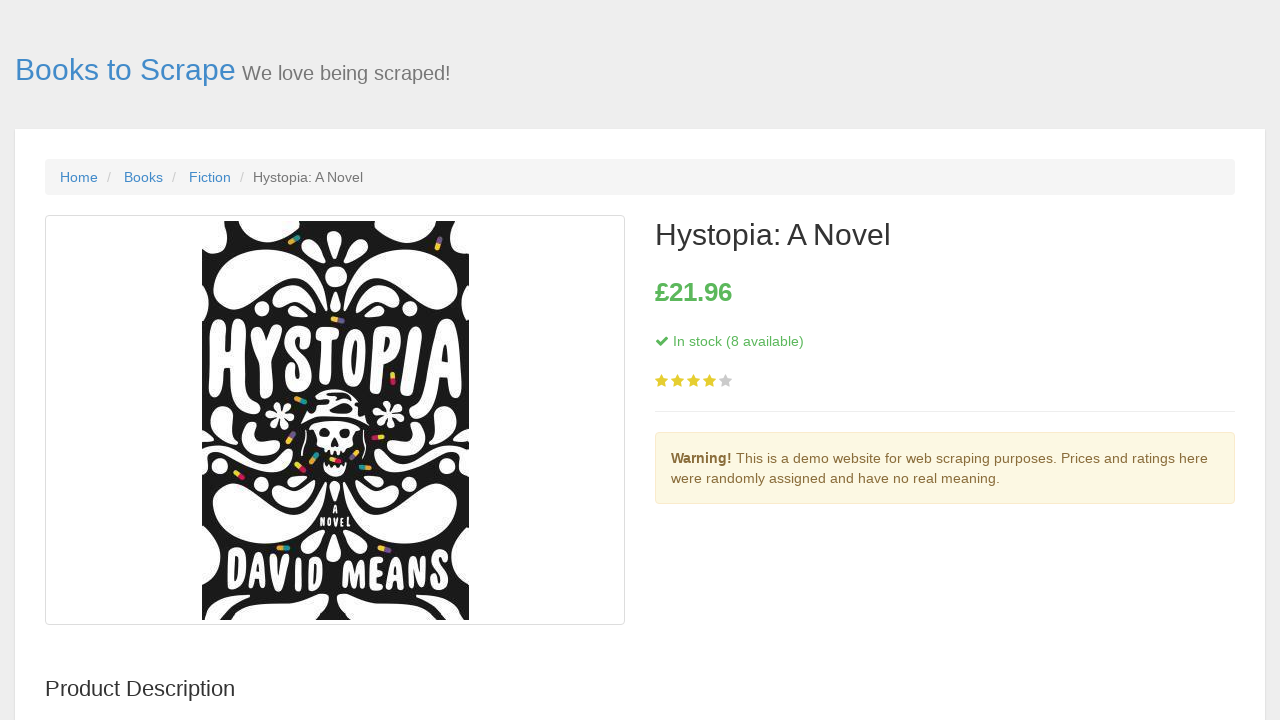

Navigated to book URL: https://books.toscrape.com/catalogue/the-bourne-identity-jason-bourne-1_492/index.html
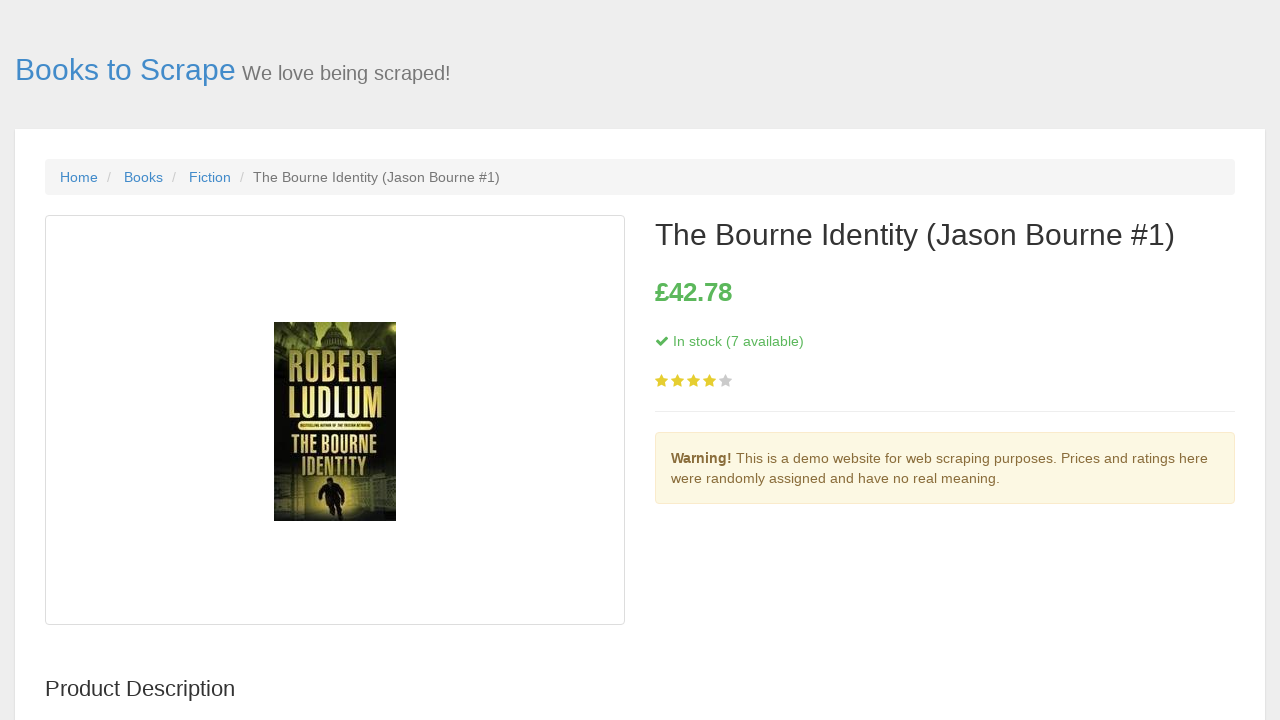

Description element loaded on book page
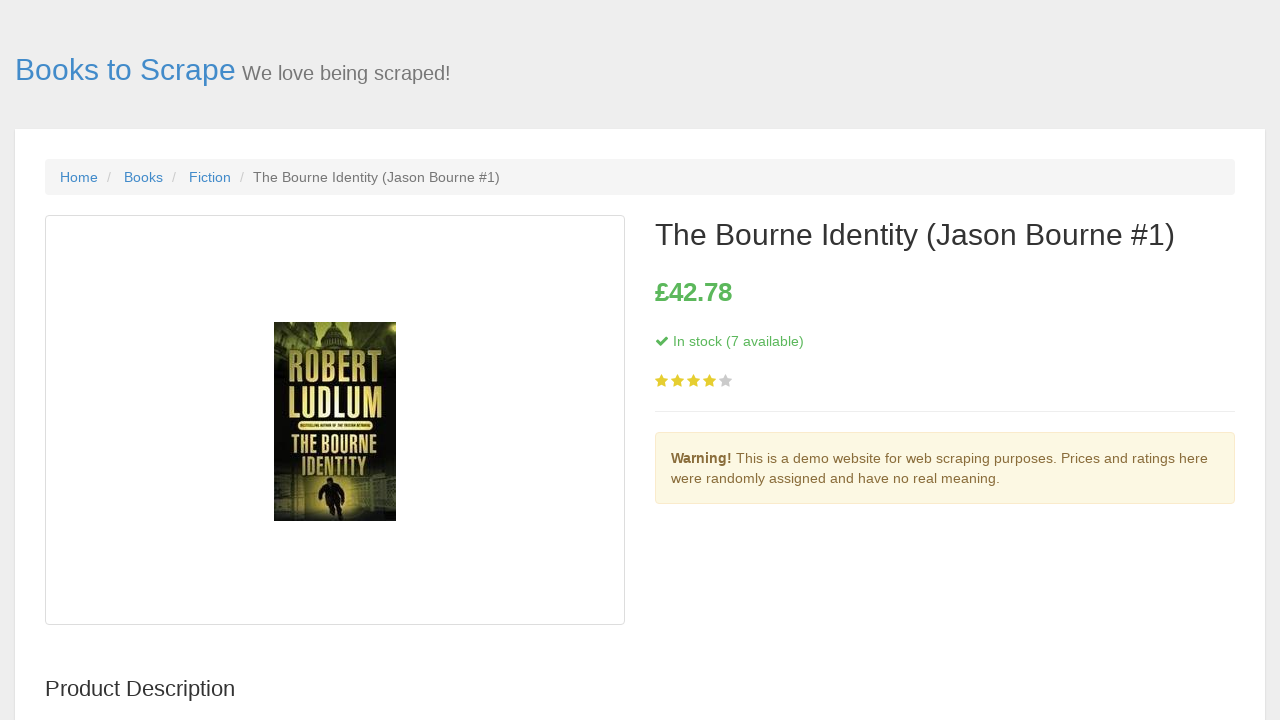

Extracted book description: £42.78
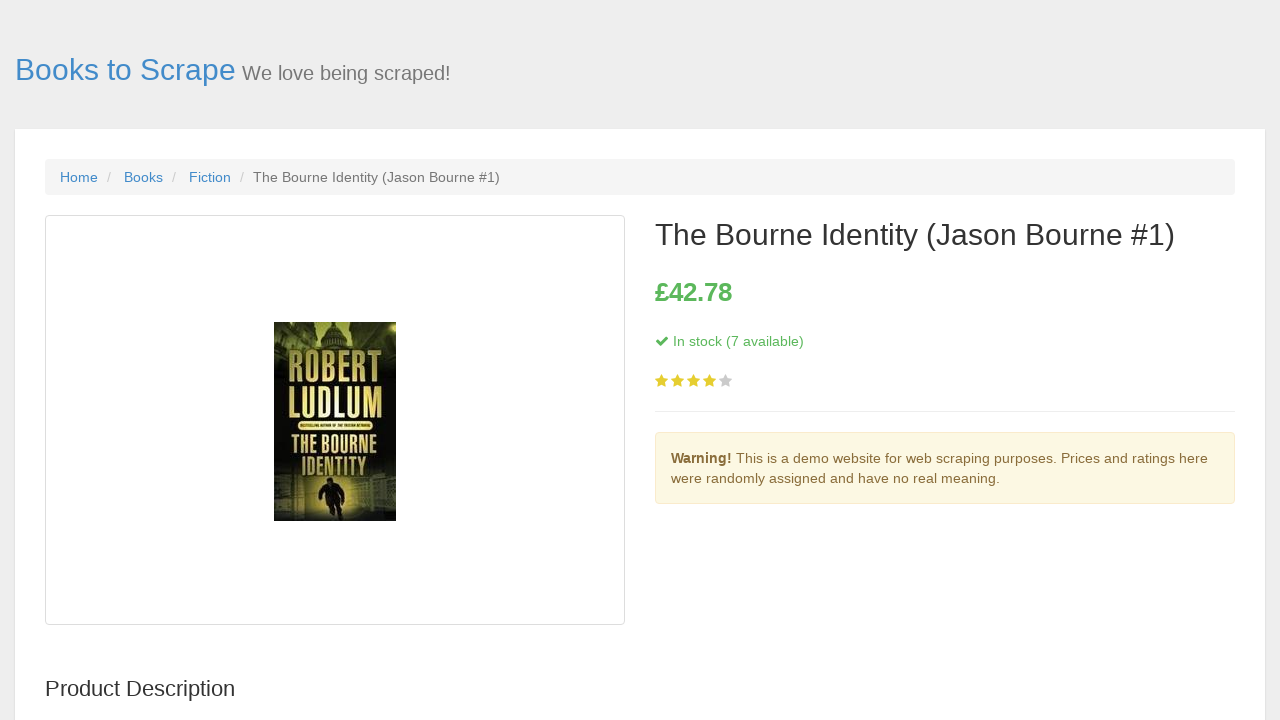

Navigated to book URL: https://books.toscrape.com/catalogue/sister-dear_485/index.html
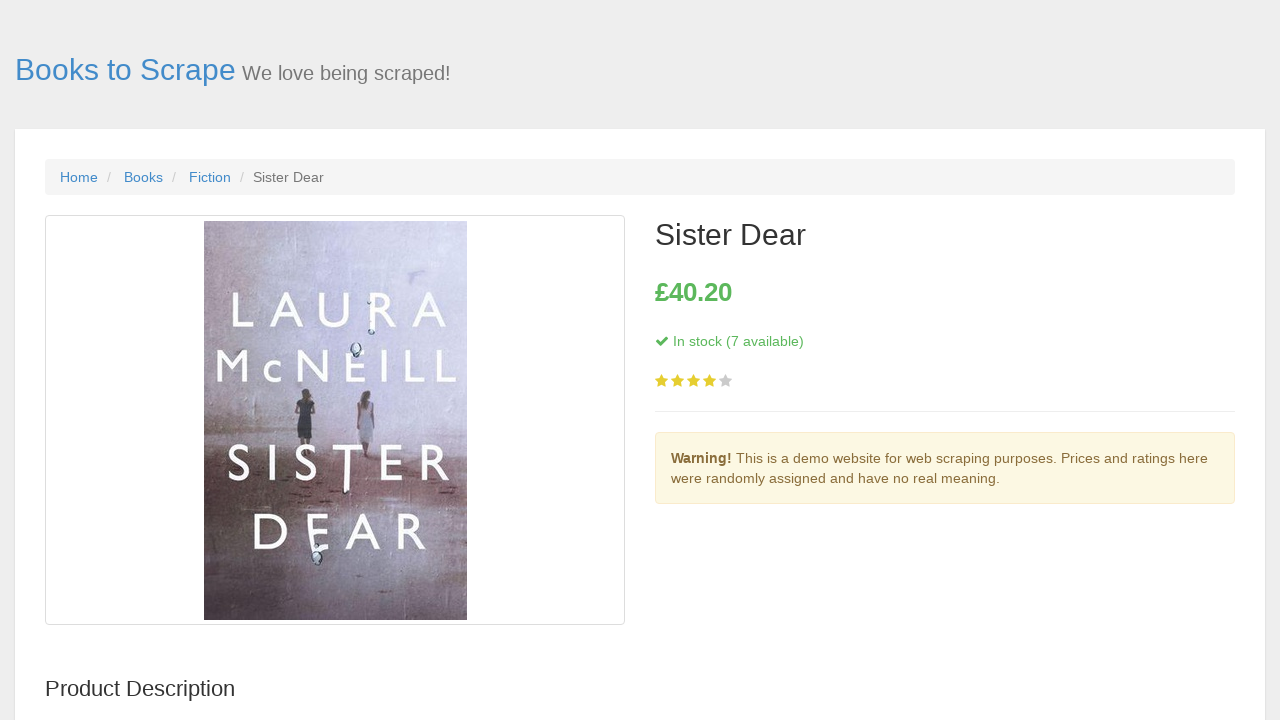

Description element loaded on book page
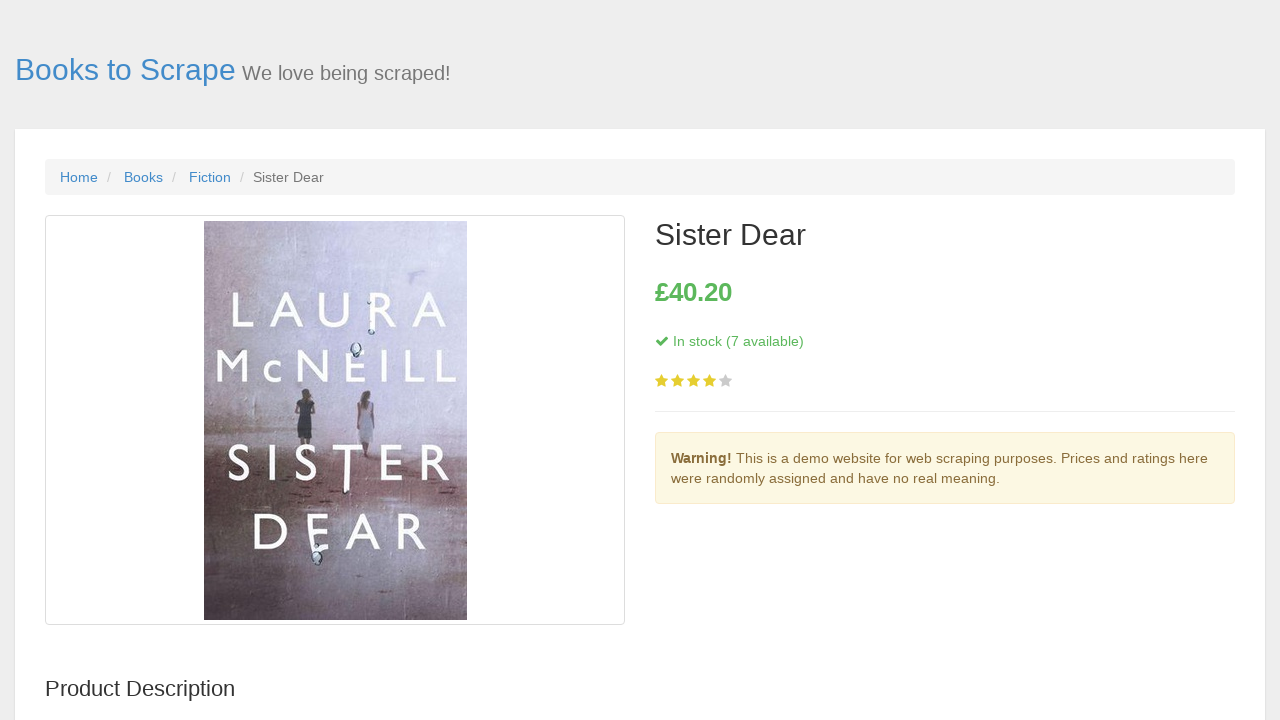

Extracted book description: £40.20
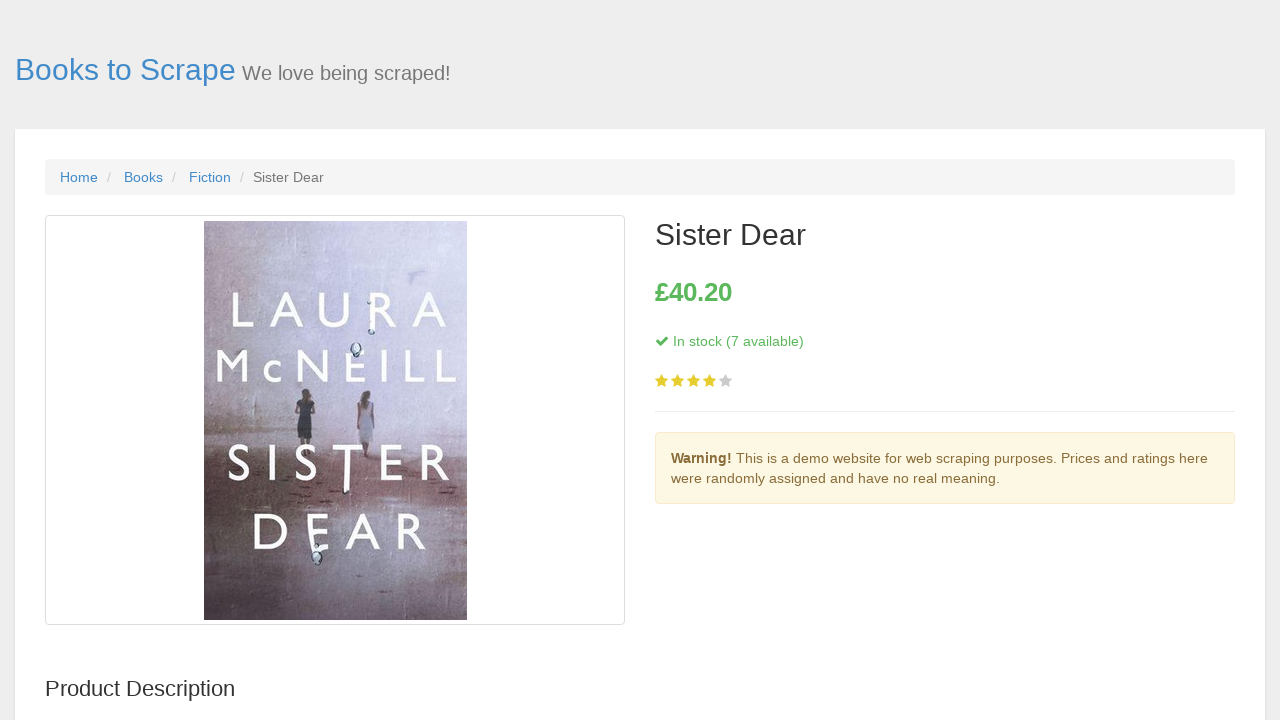

Navigated to book URL: https://books.toscrape.com/catalogue/memoirs-of-a-geisha_477/index.html
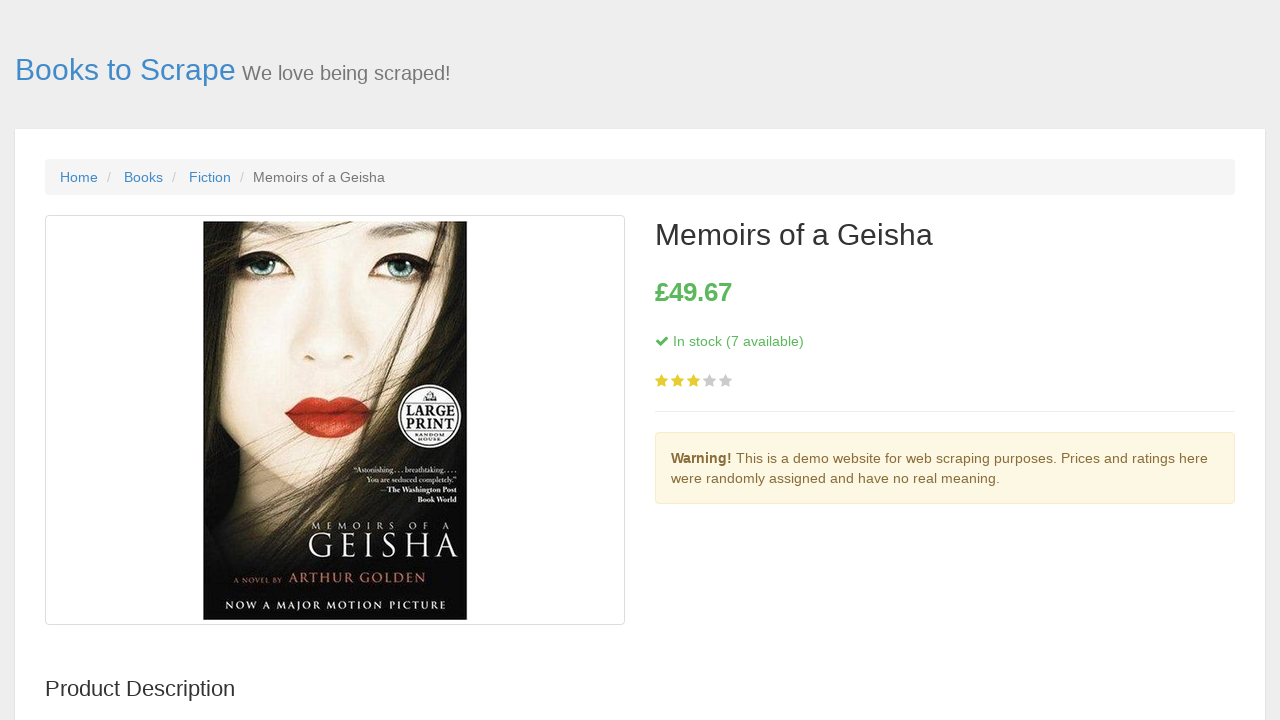

Description element loaded on book page
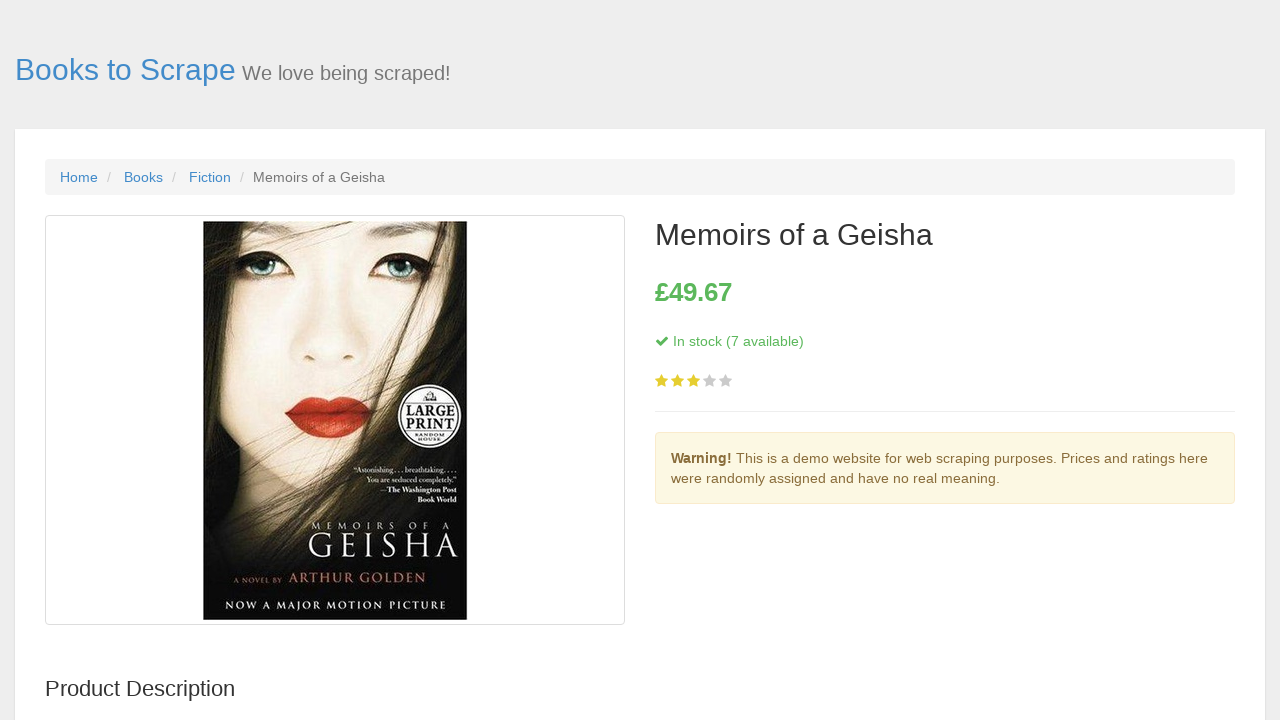

Extracted book description: £49.67
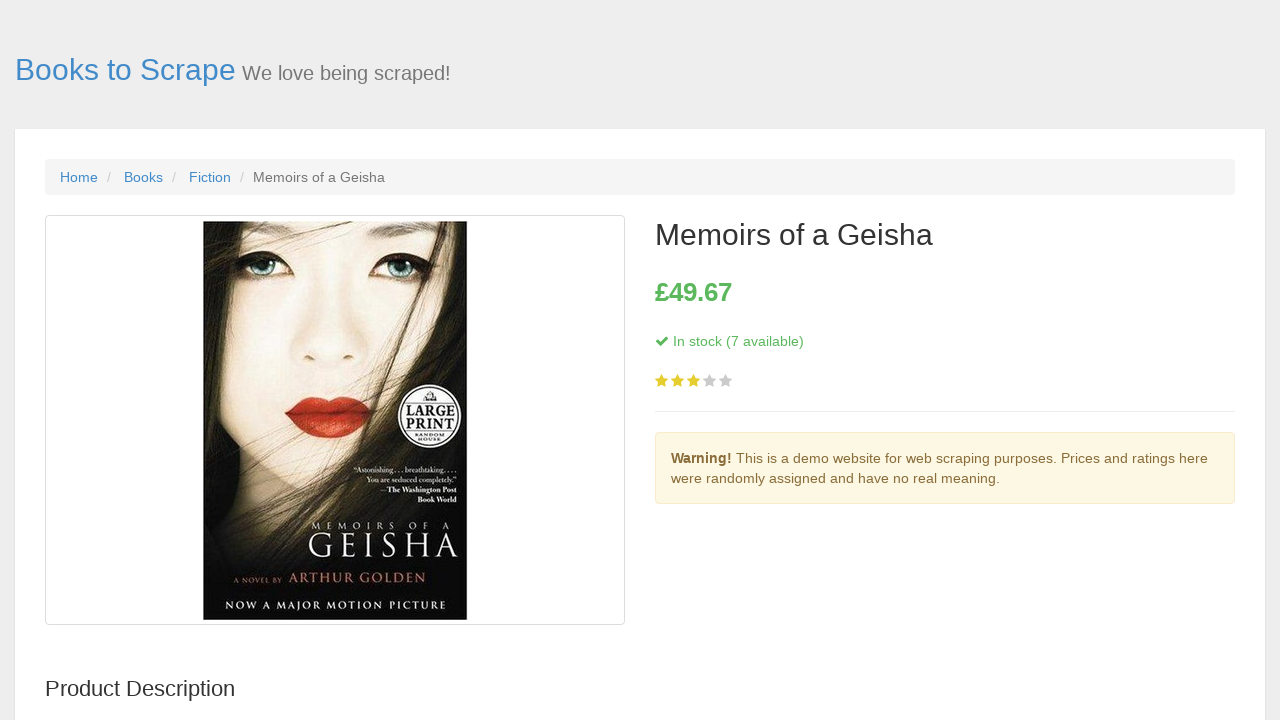

Navigated to book URL: https://books.toscrape.com/catalogue/me-before-you-me-before-you-1_434/index.html
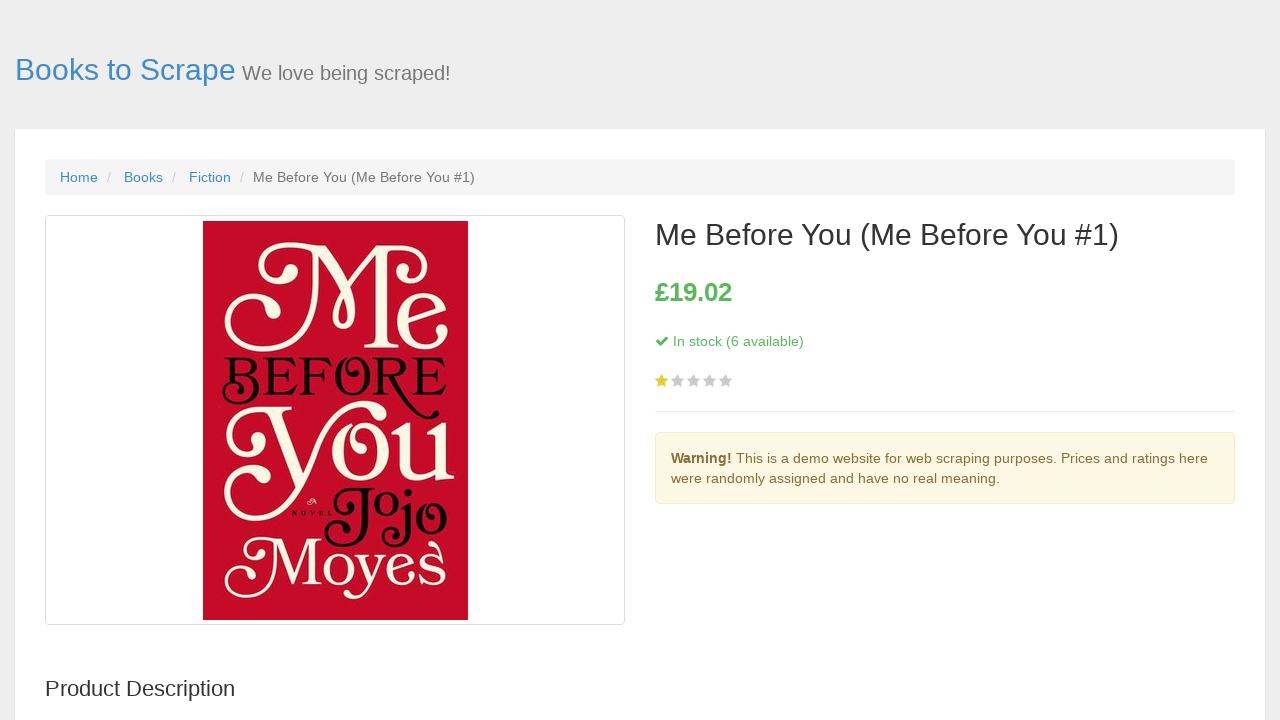

Description element loaded on book page
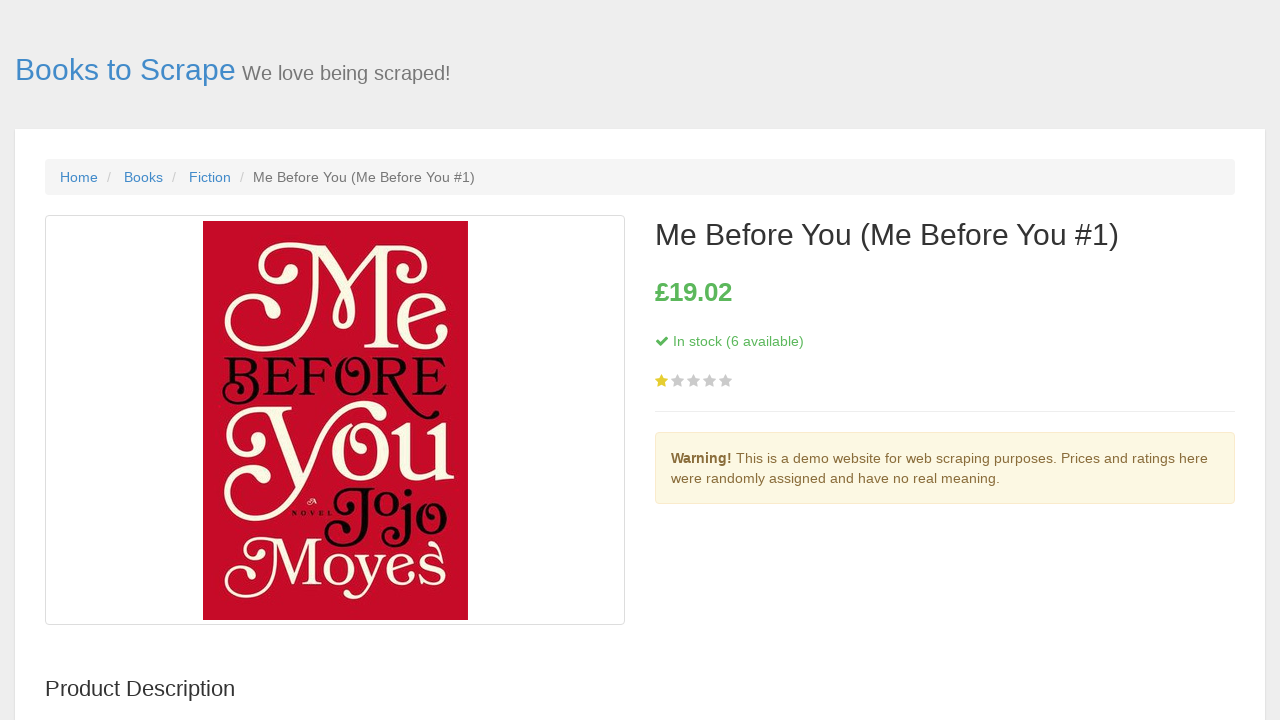

Extracted book description: £19.02
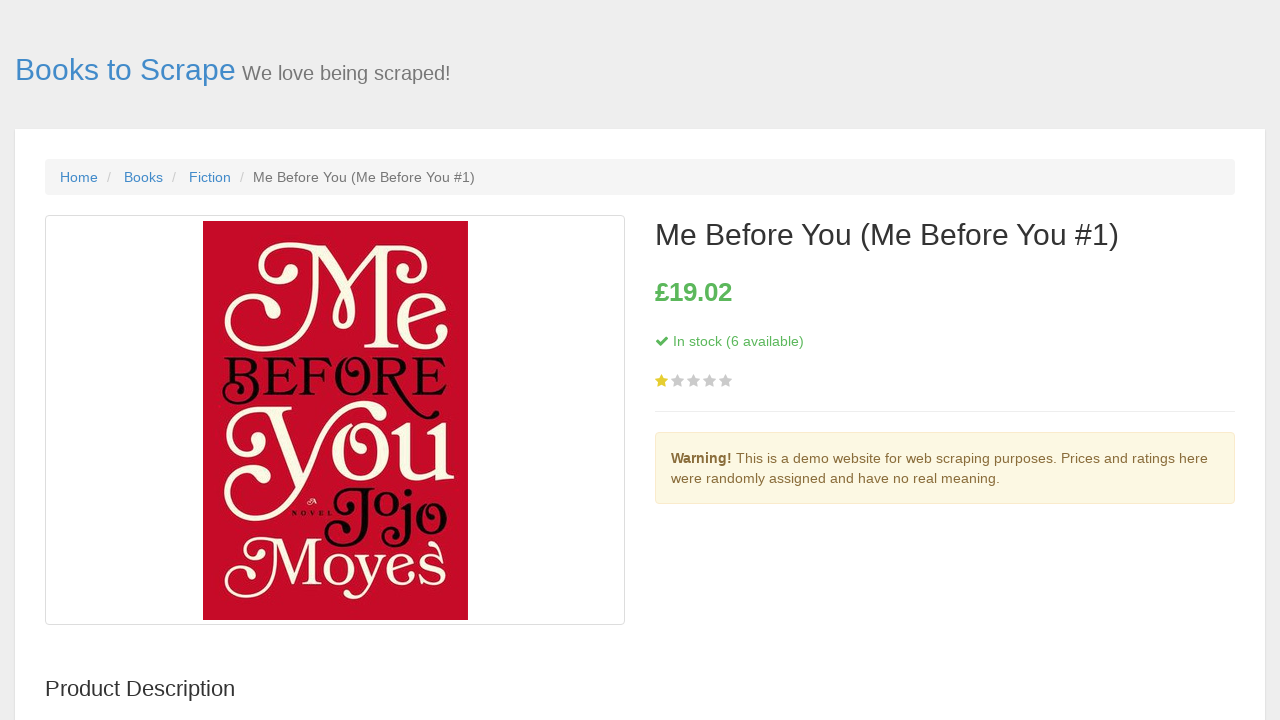

Navigated to book URL: https://books.toscrape.com/catalogue/deception-point_426/index.html
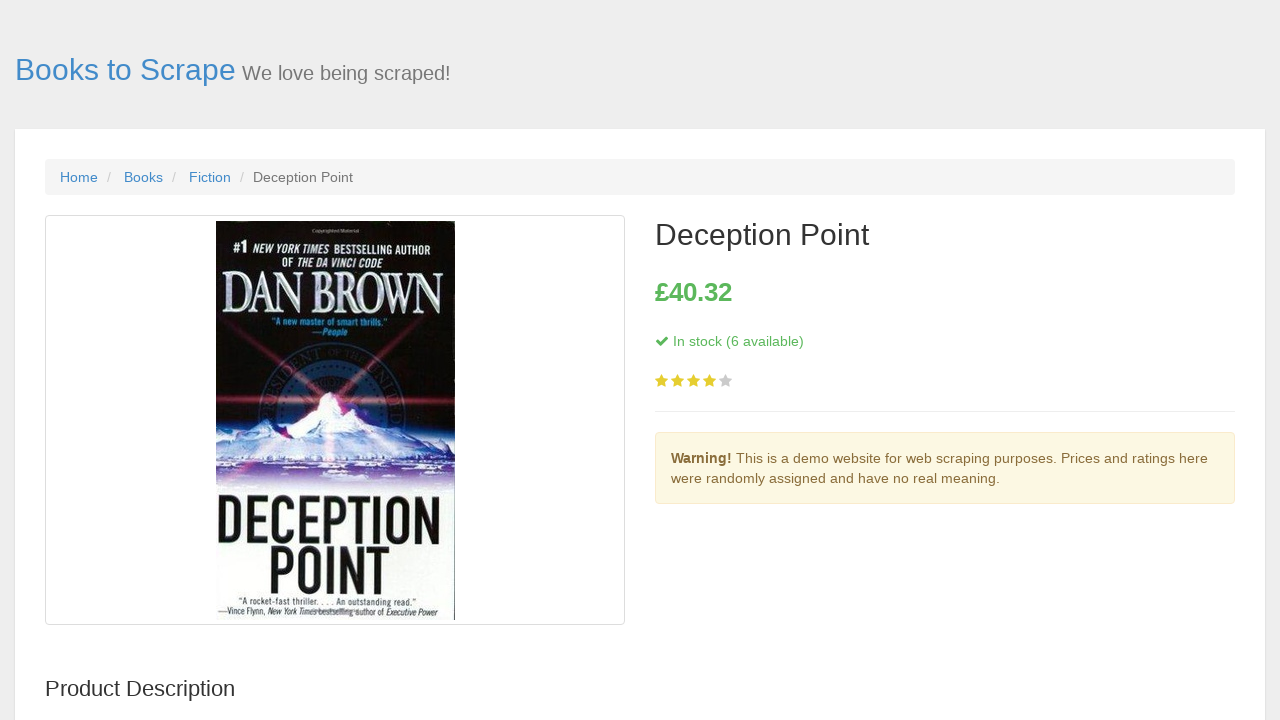

Description element loaded on book page
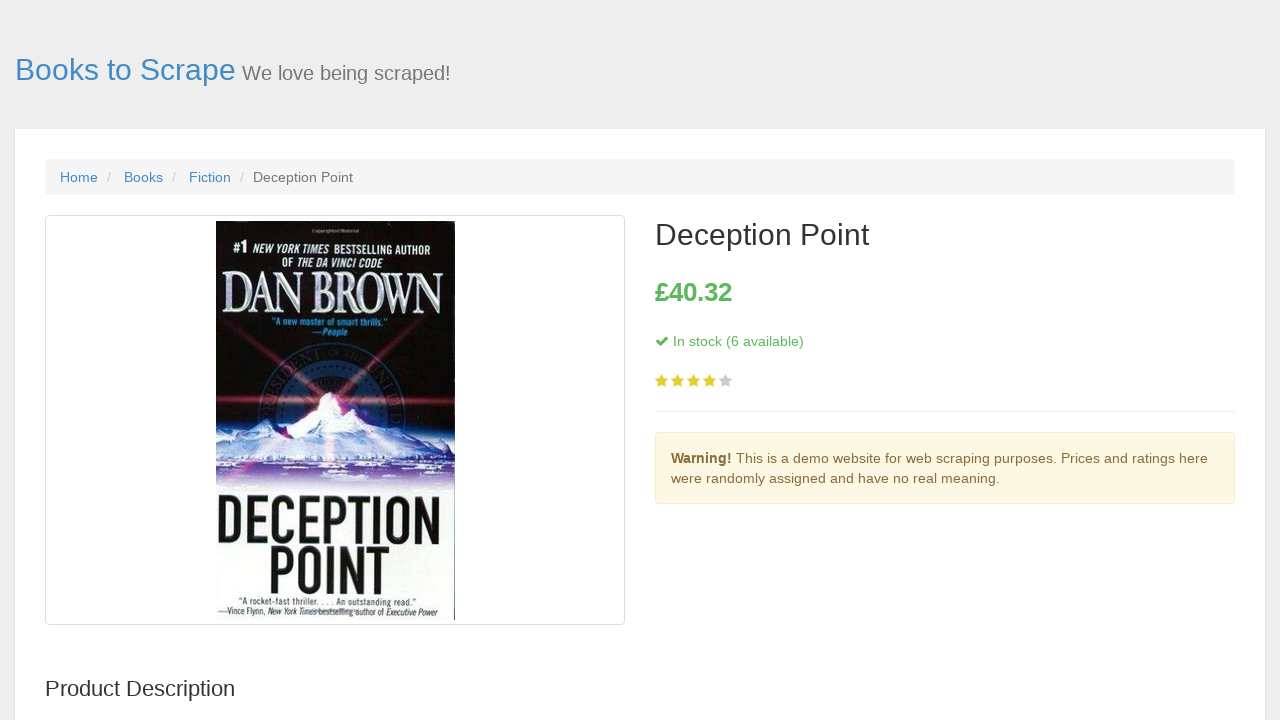

Extracted book description: £40.32
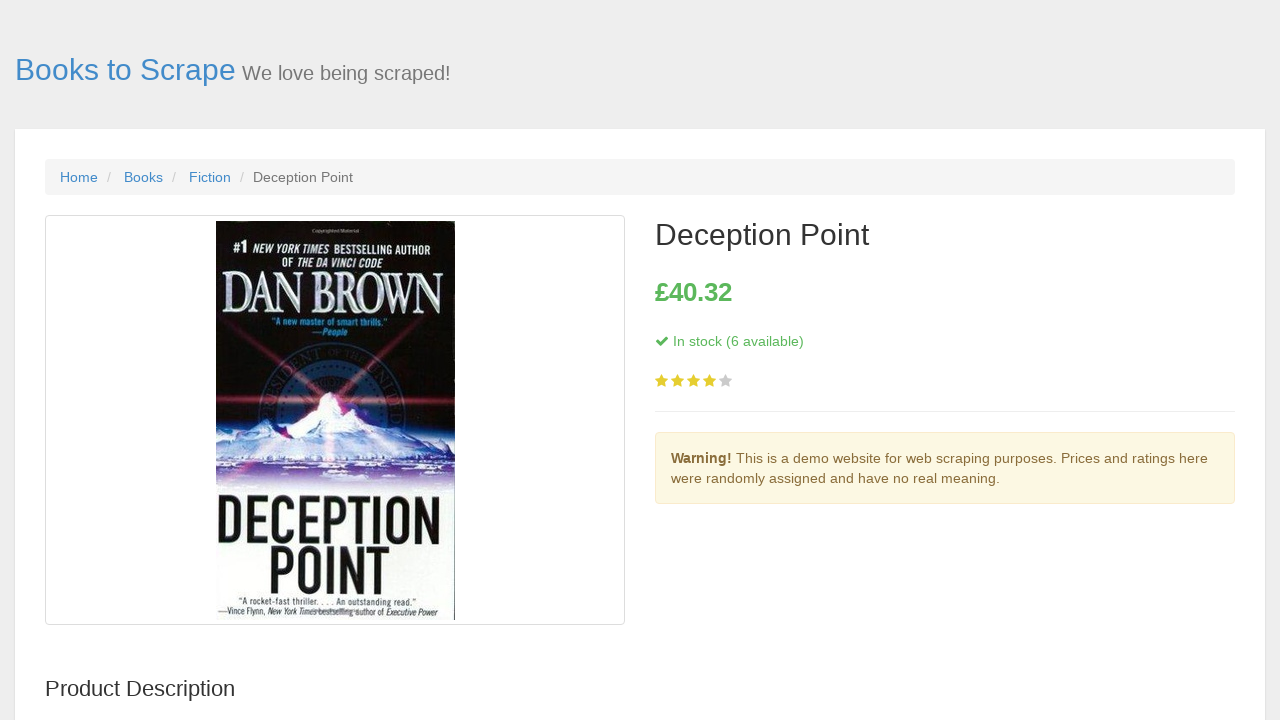

Navigated to book URL: https://books.toscrape.com/catalogue/the-little-paris-bookshop_407/index.html
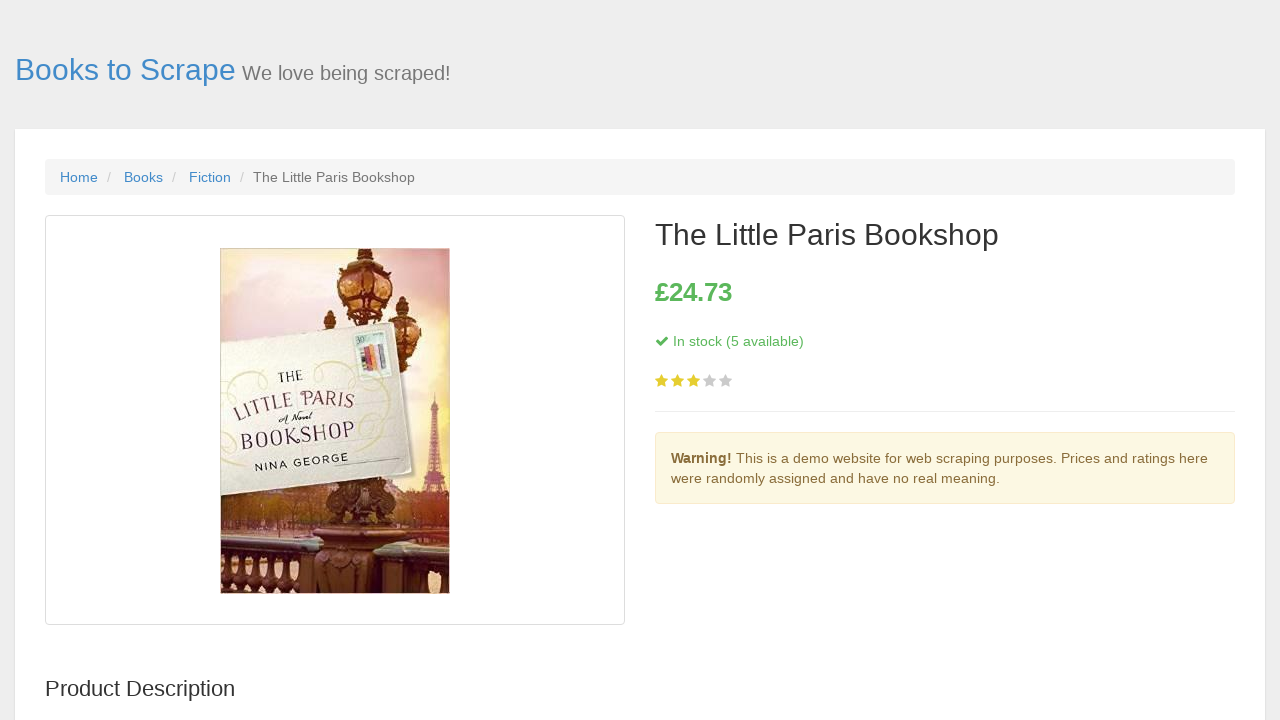

Description element loaded on book page
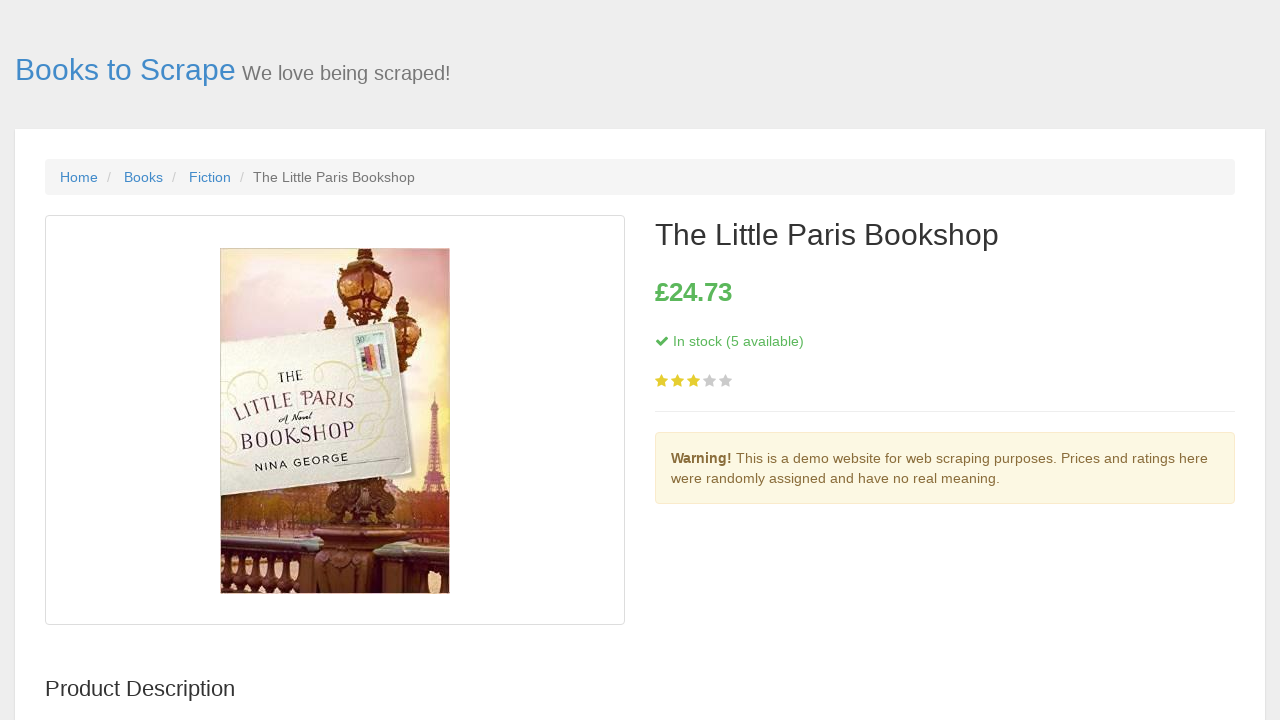

Extracted book description: £24.73
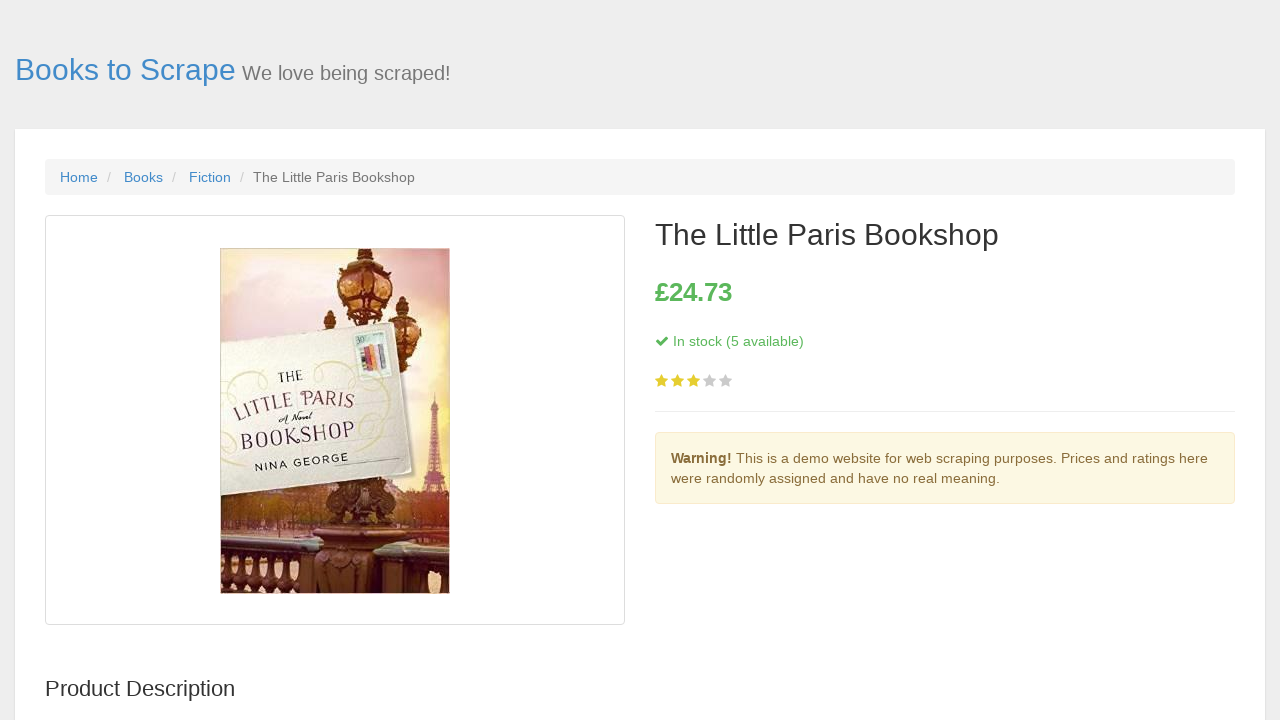

Navigated to book URL: https://books.toscrape.com/catalogue/the-firm_404/index.html
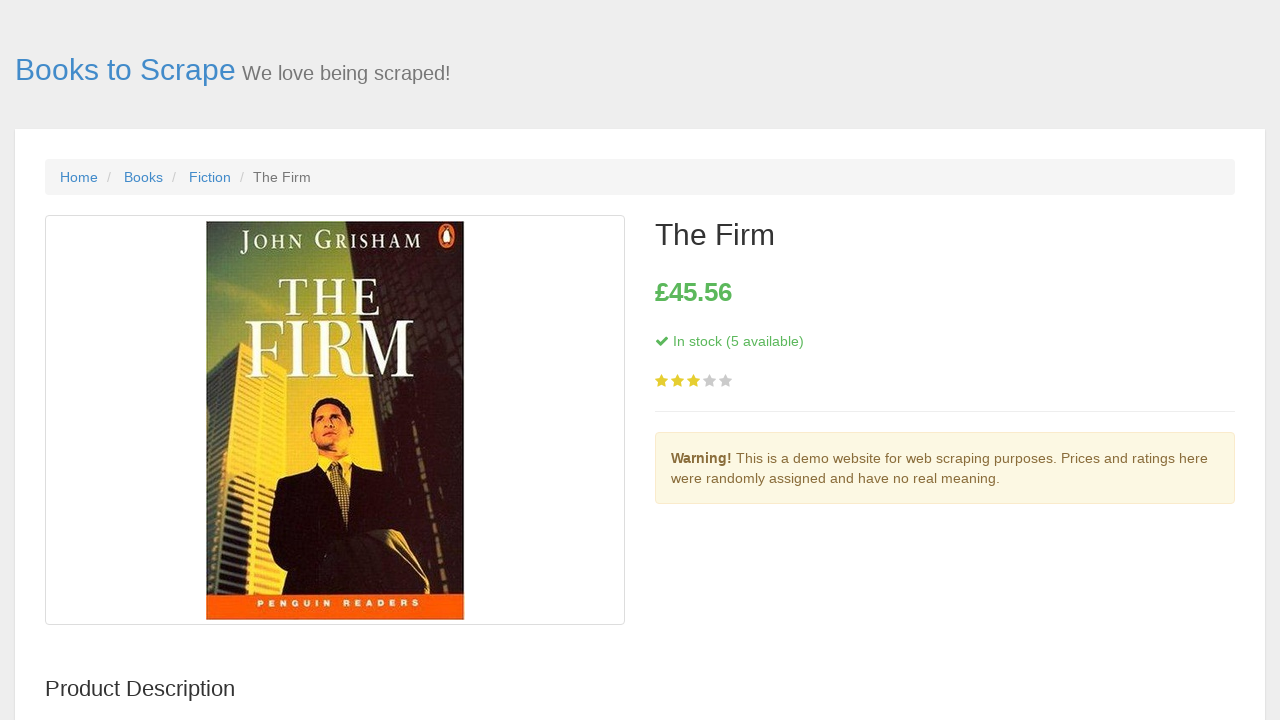

Description element loaded on book page
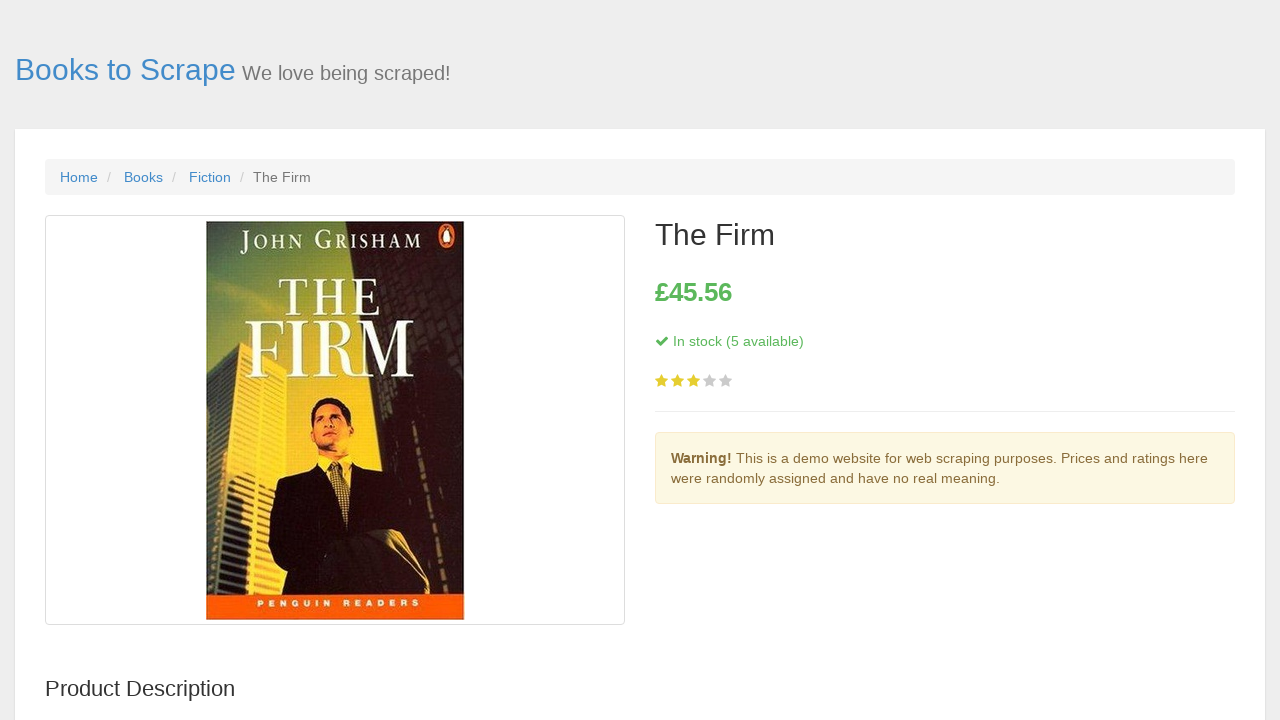

Extracted book description: £45.56
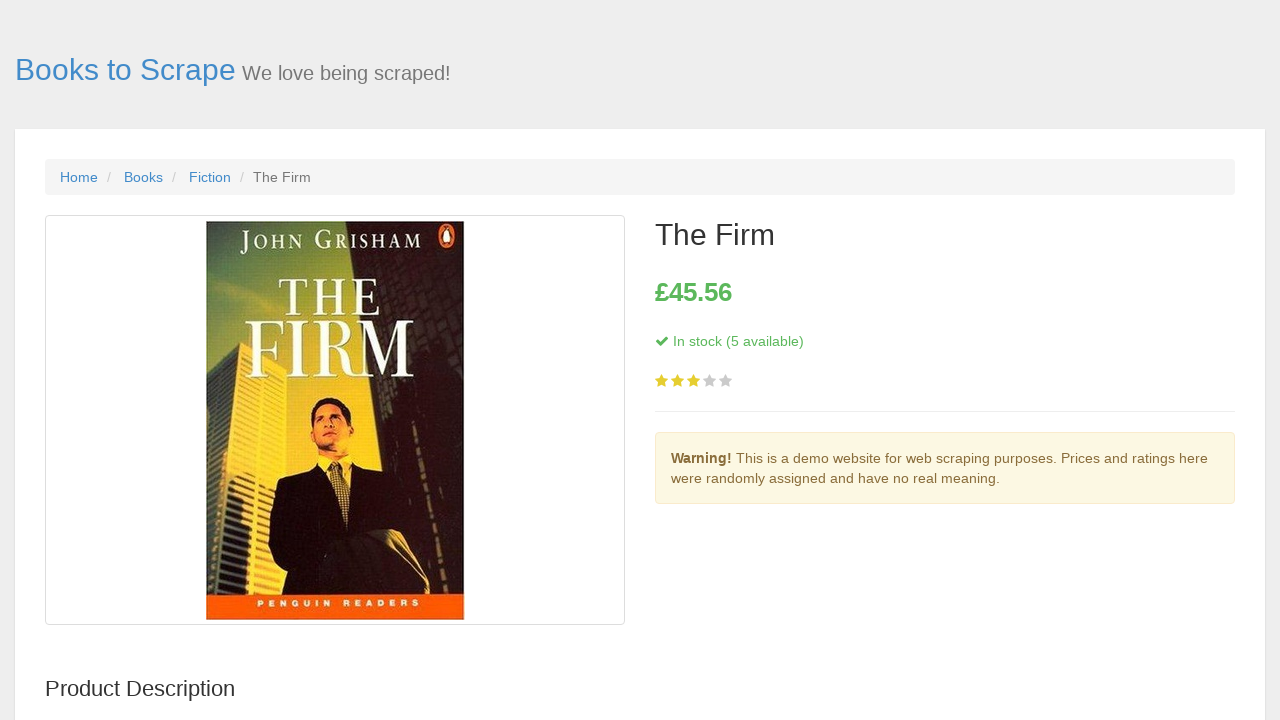

Navigated to book URL: https://books.toscrape.com/catalogue/the-expatriates_401/index.html
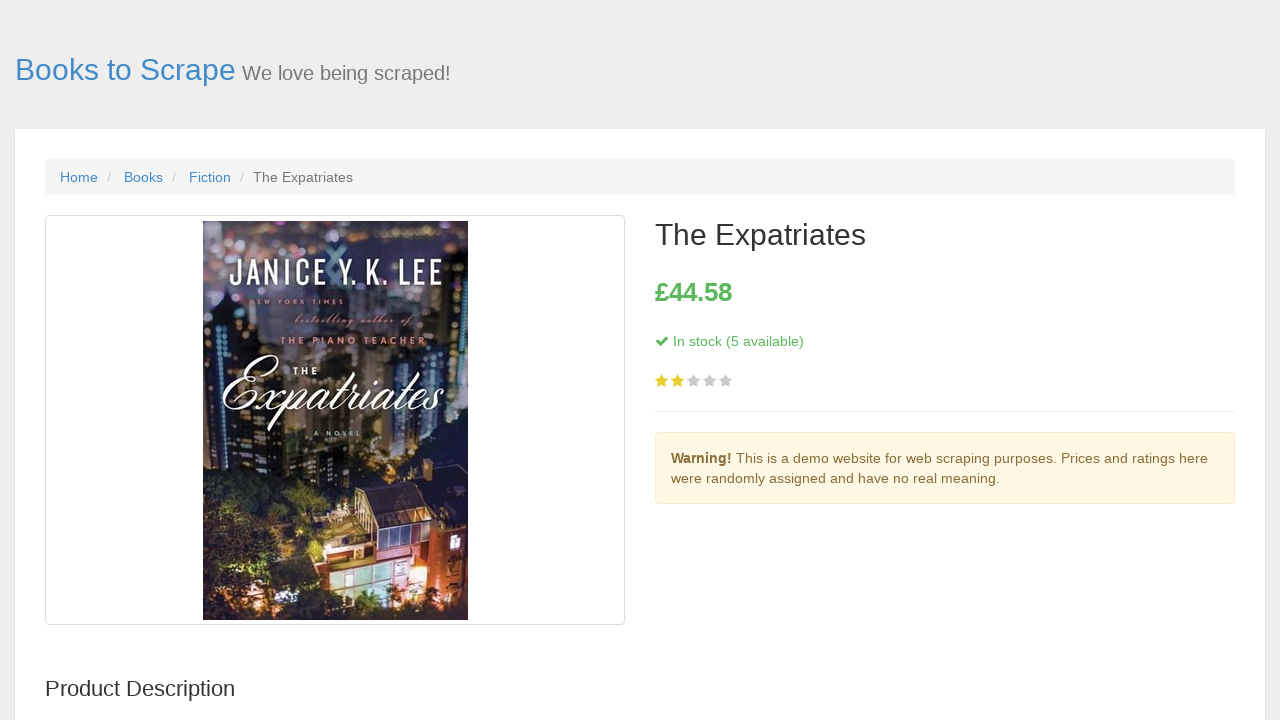

Description element loaded on book page
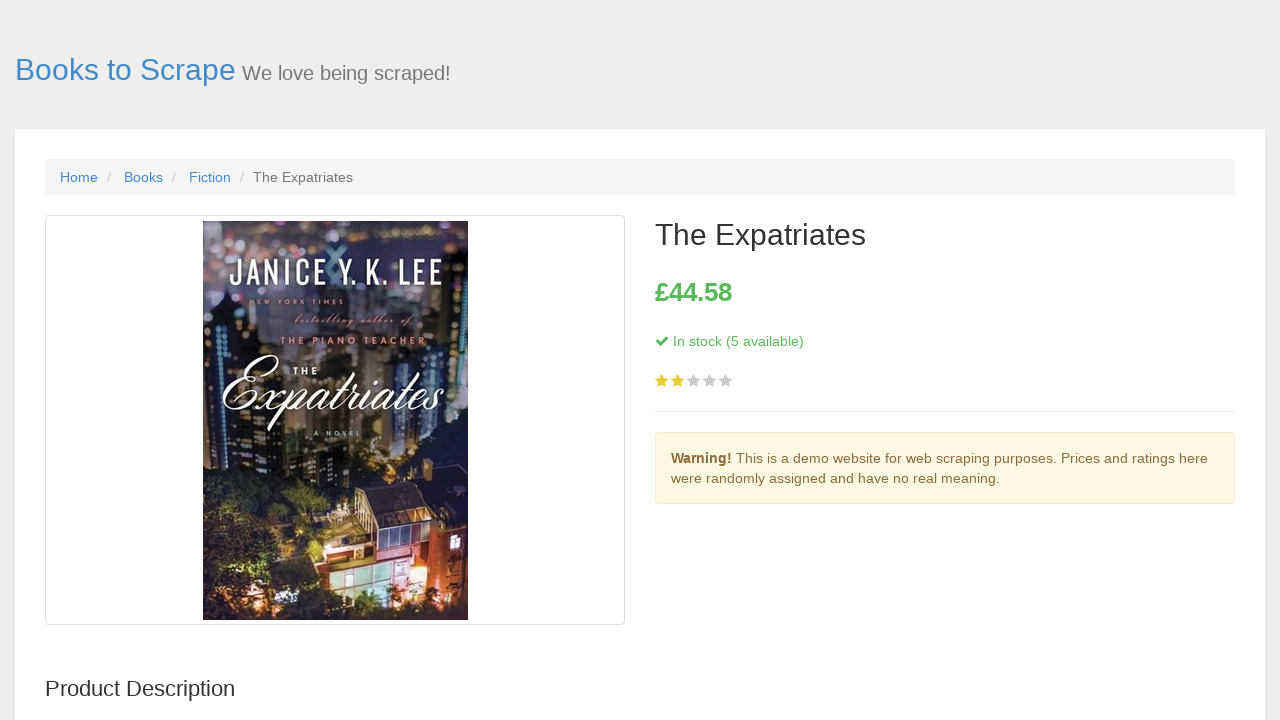

Extracted book description: £44.58
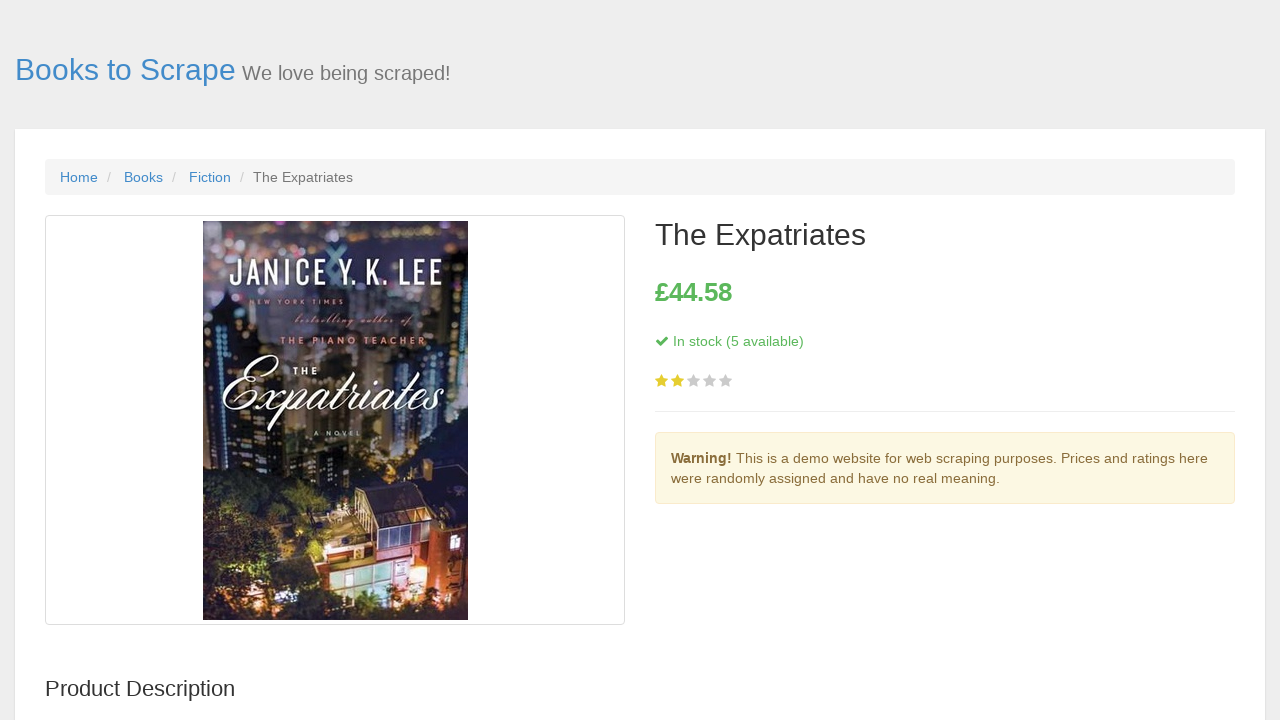

Navigated to book URL: https://books.toscrape.com/catalogue/siddhartha_393/index.html
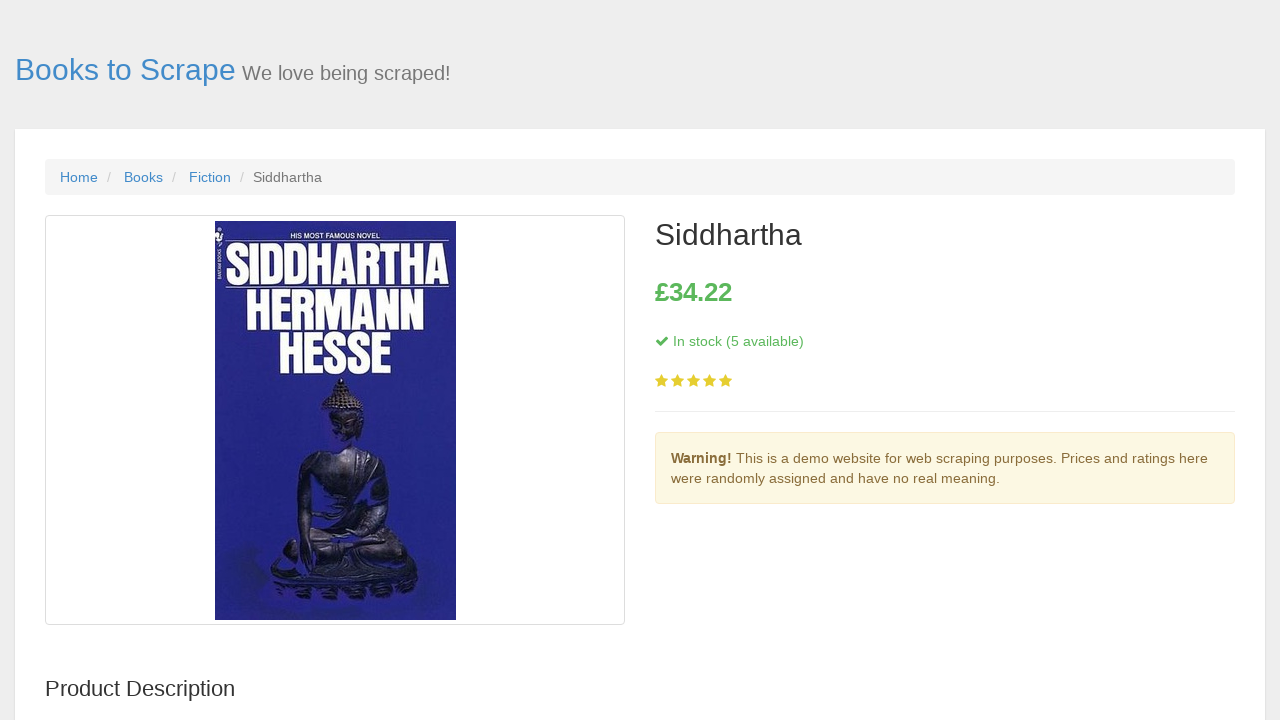

Description element loaded on book page
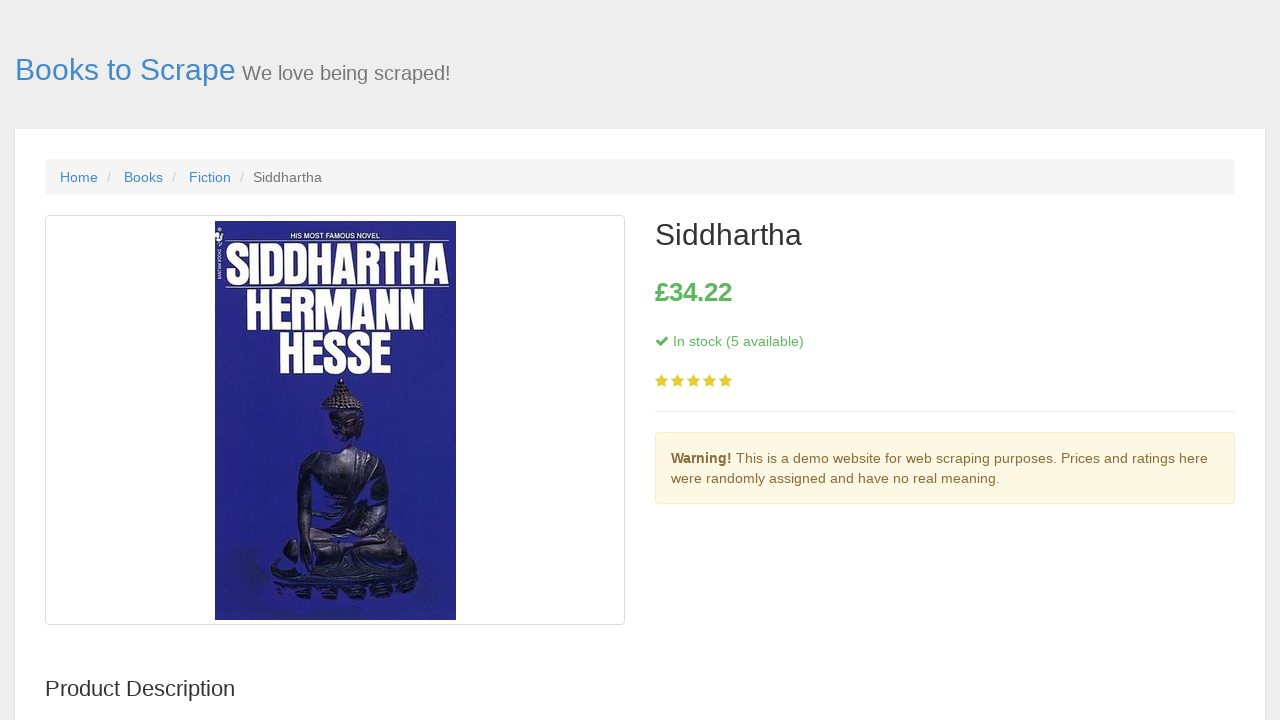

Extracted book description: £34.22
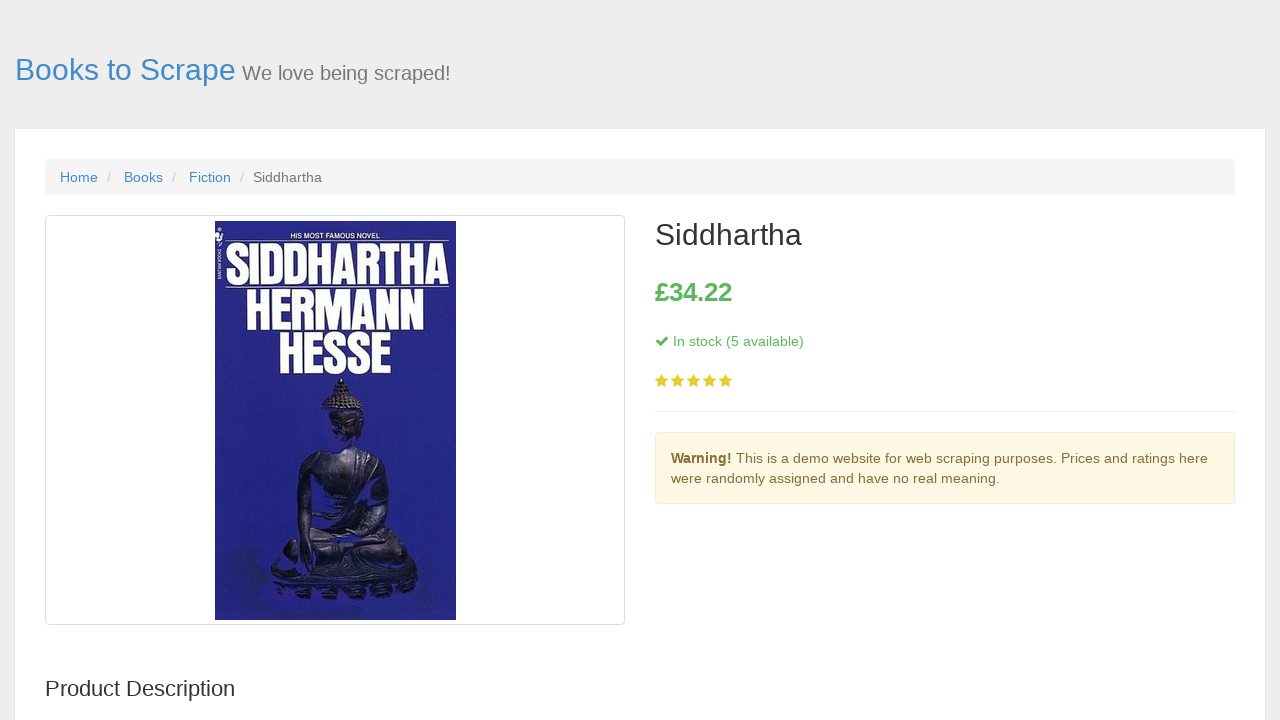

Navigated to book URL: https://books.toscrape.com/catalogue/last-one-home-new-beginnings-1_383/index.html
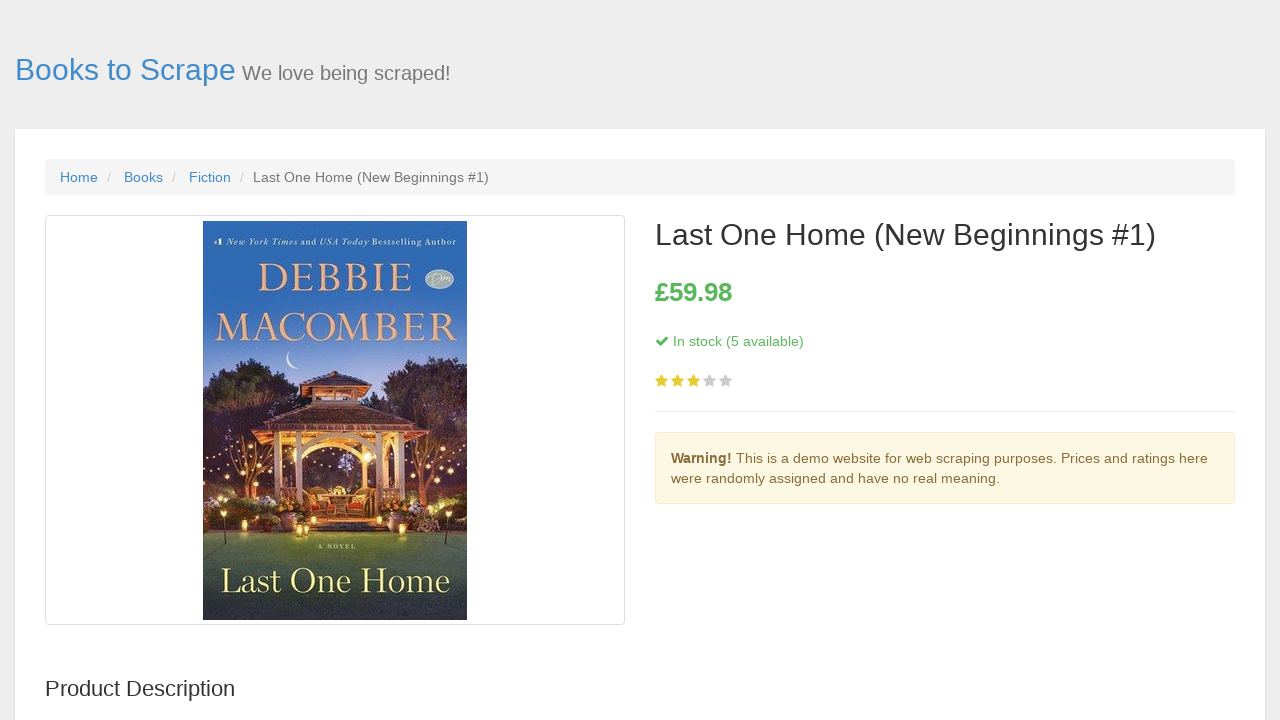

Description element loaded on book page
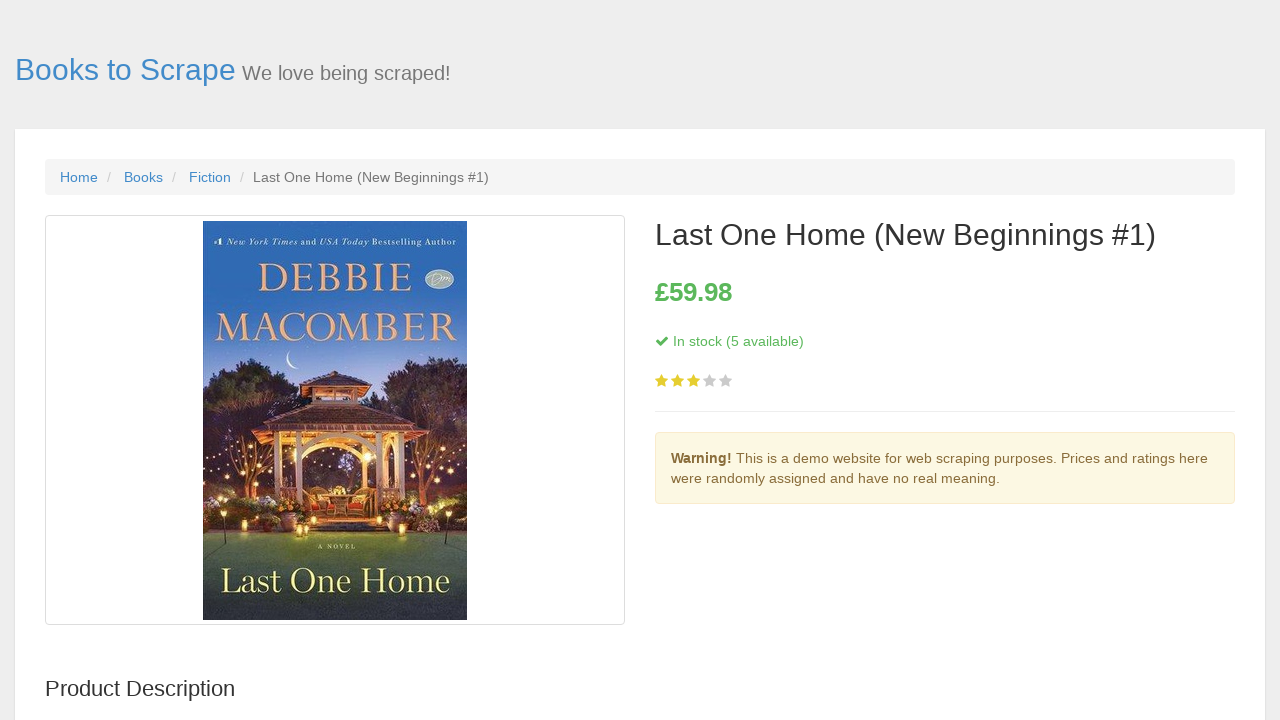

Extracted book description: £59.98
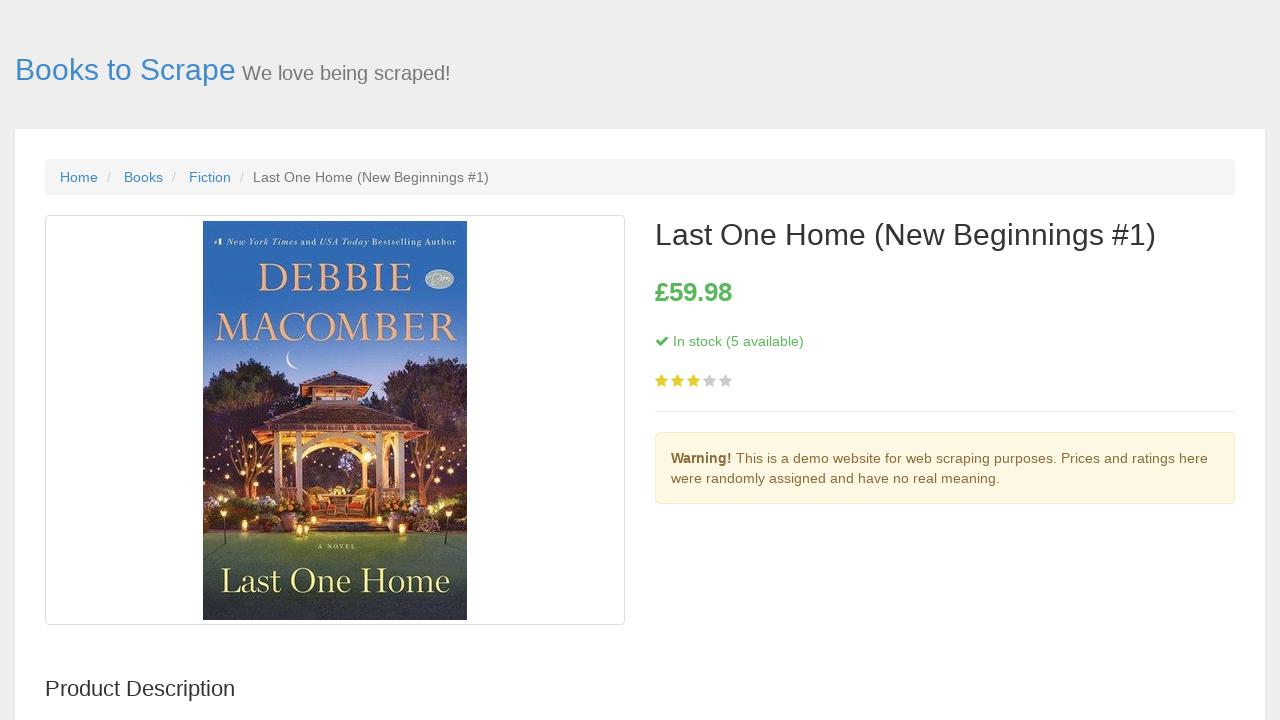

Navigated to book URL: https://books.toscrape.com/catalogue/digital-fortress_369/index.html
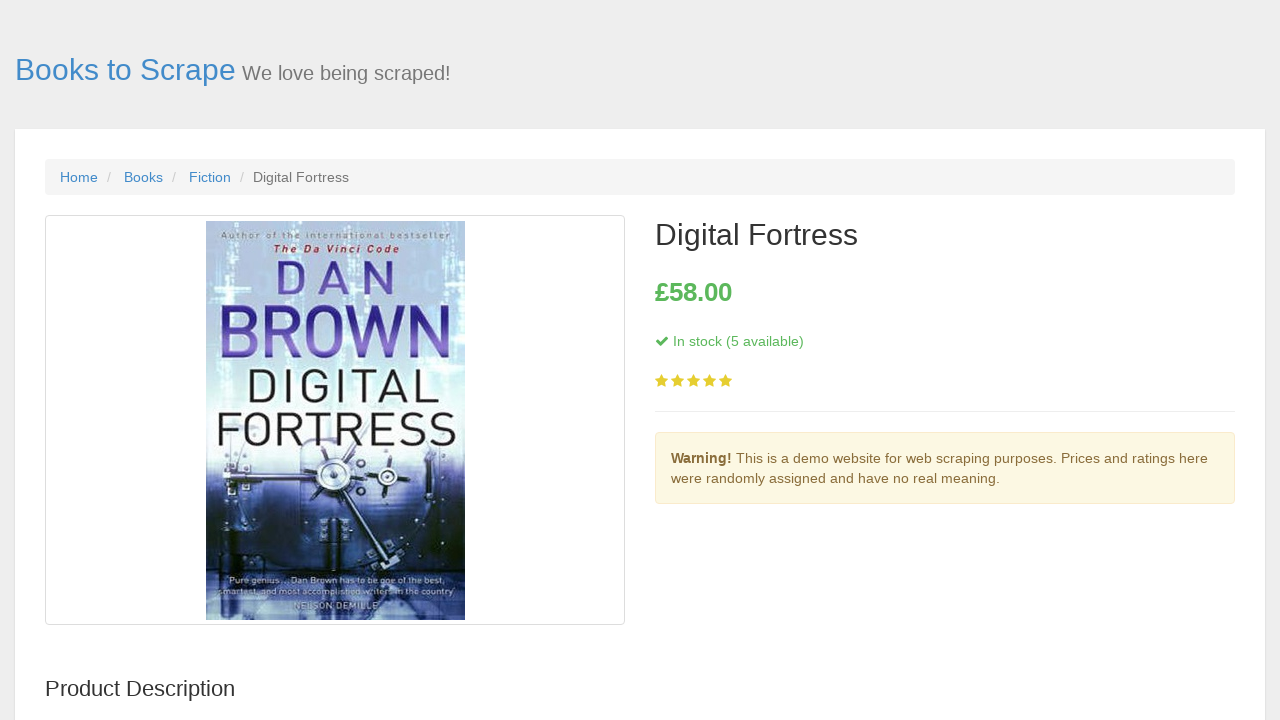

Description element loaded on book page
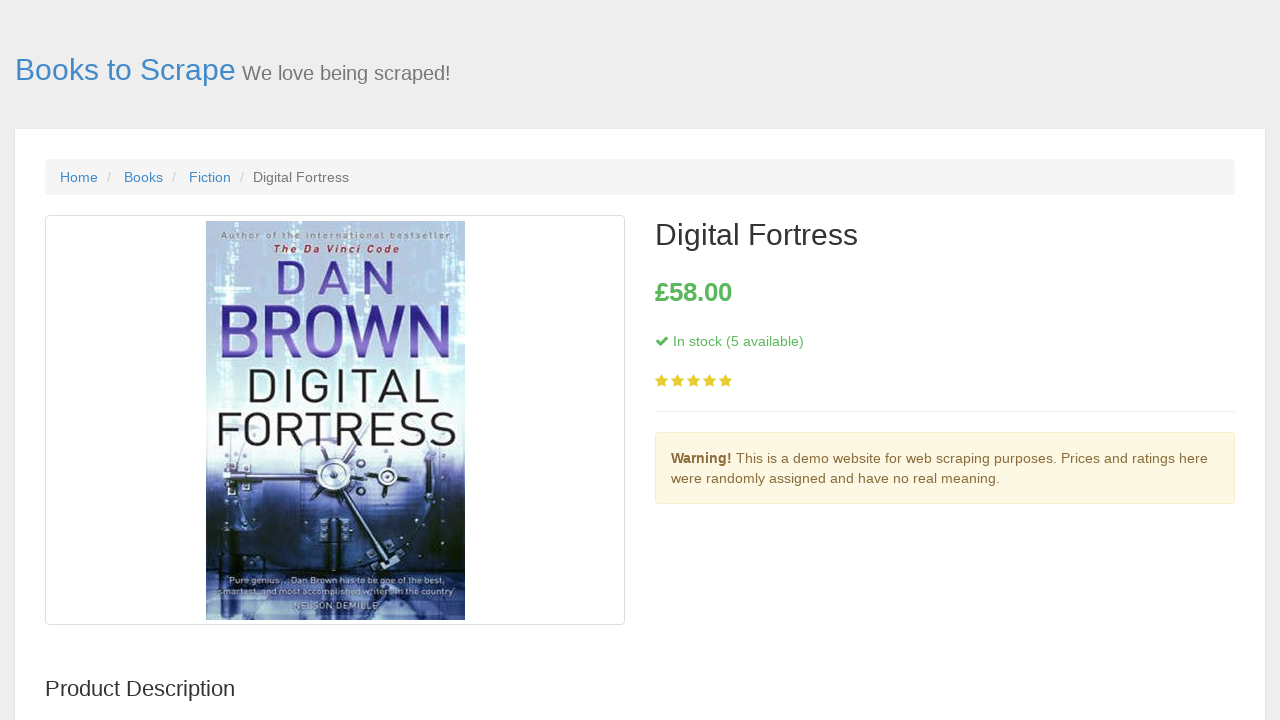

Extracted book description: £58.00
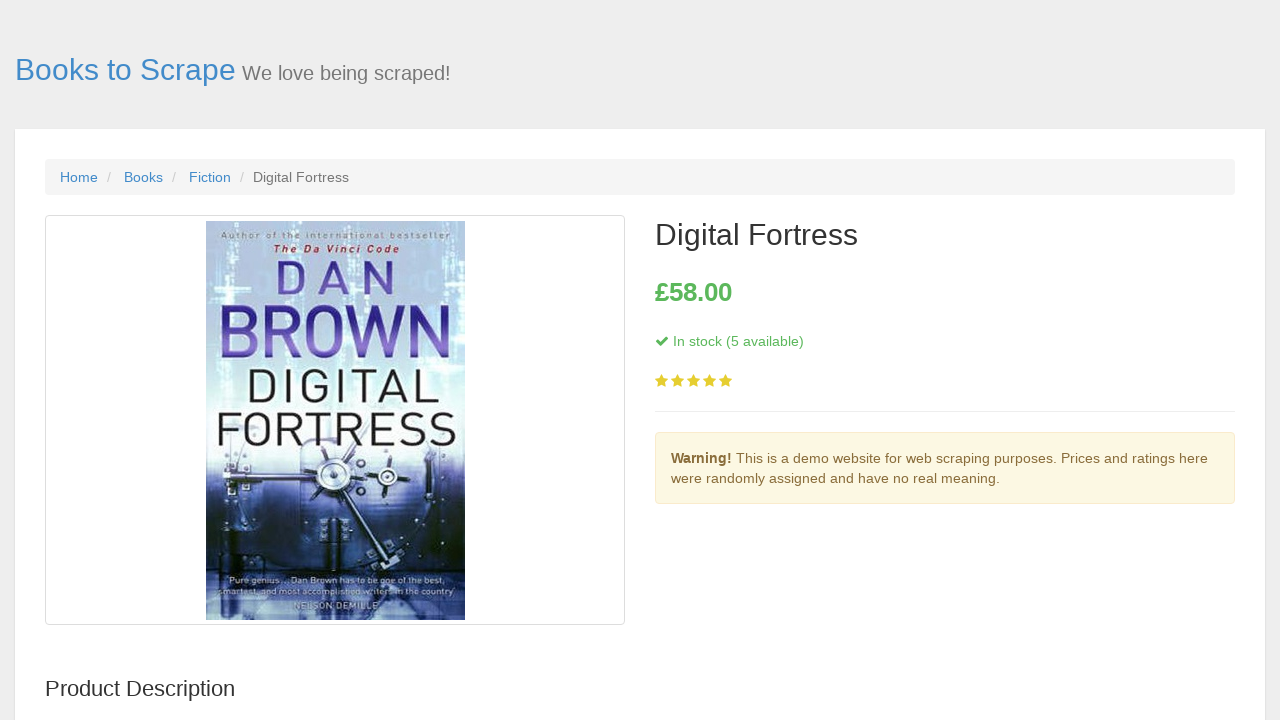

Navigated to book URL: https://books.toscrape.com/catalogue/atlas-shrugged_314/index.html
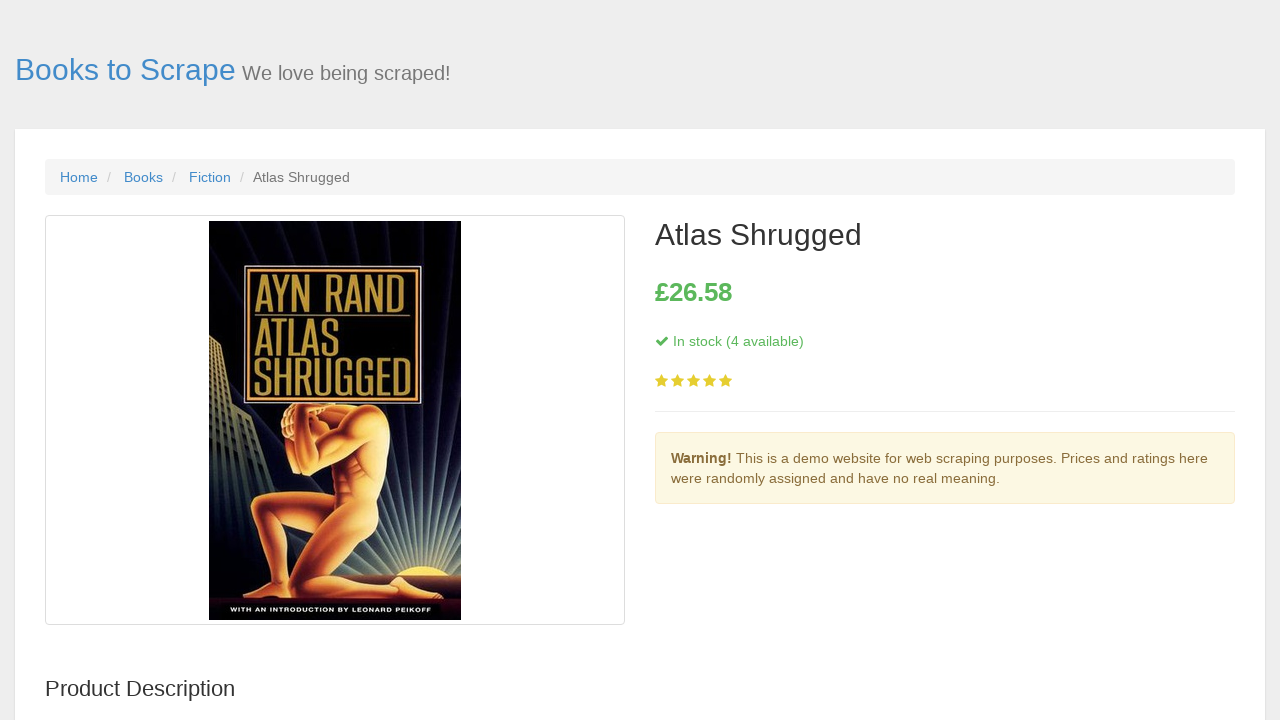

Description element loaded on book page
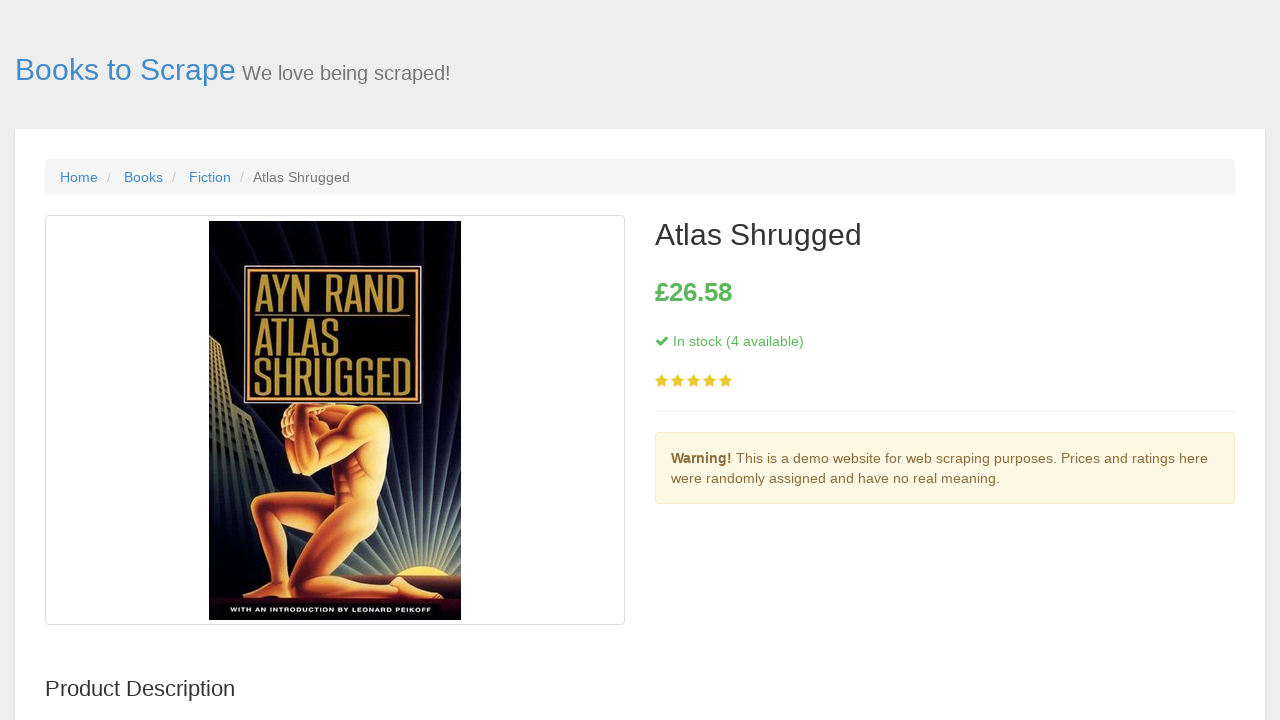

Extracted book description: £26.58
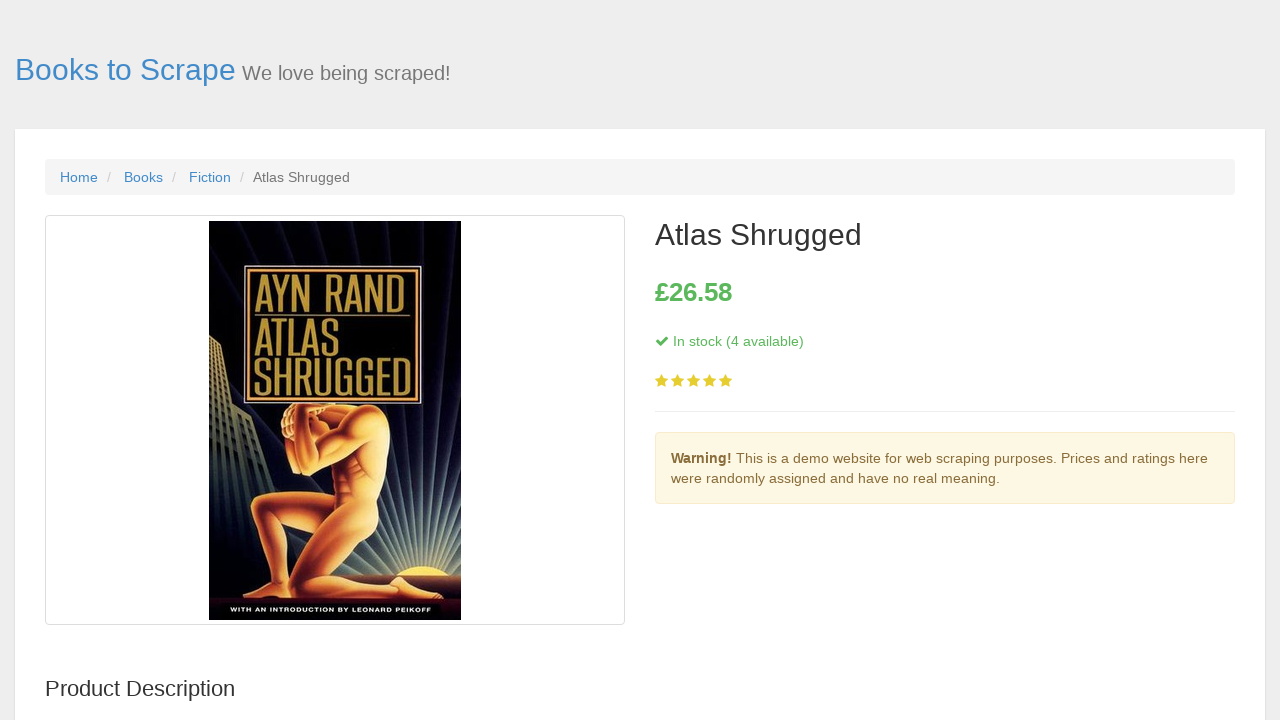

Navigated to book URL: https://books.toscrape.com/catalogue/three-martini-lunch_290/index.html
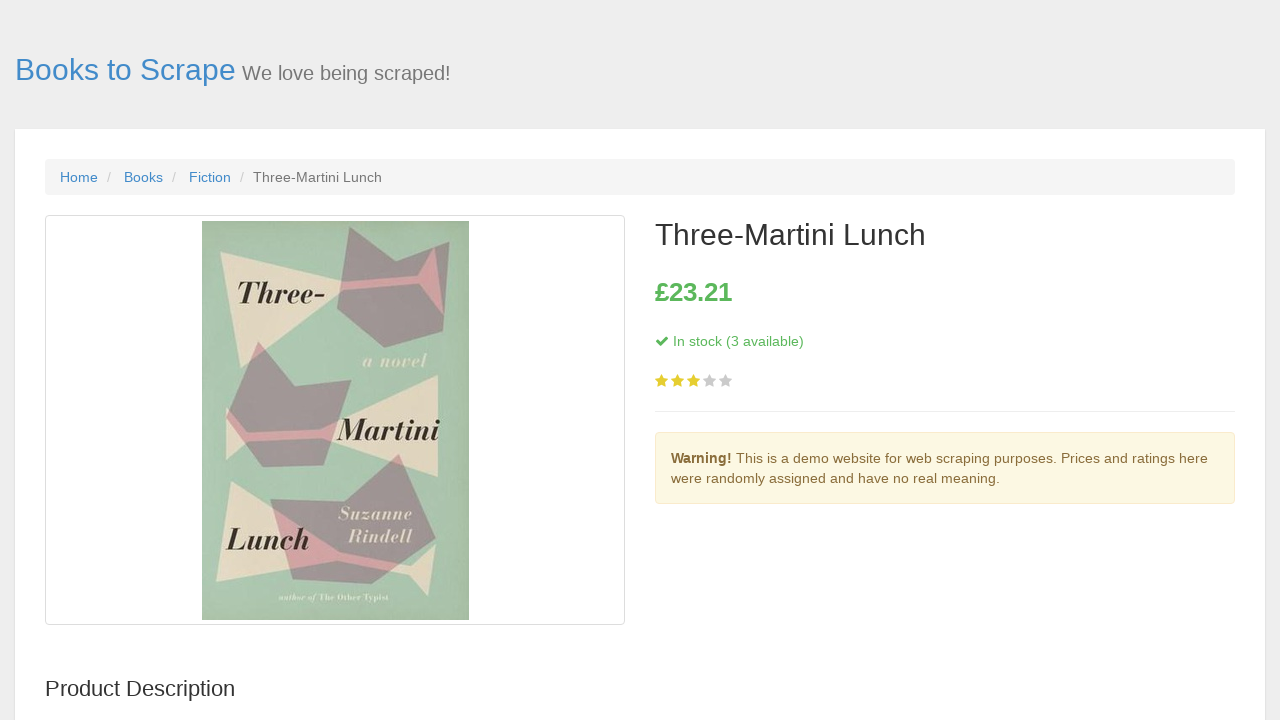

Description element loaded on book page
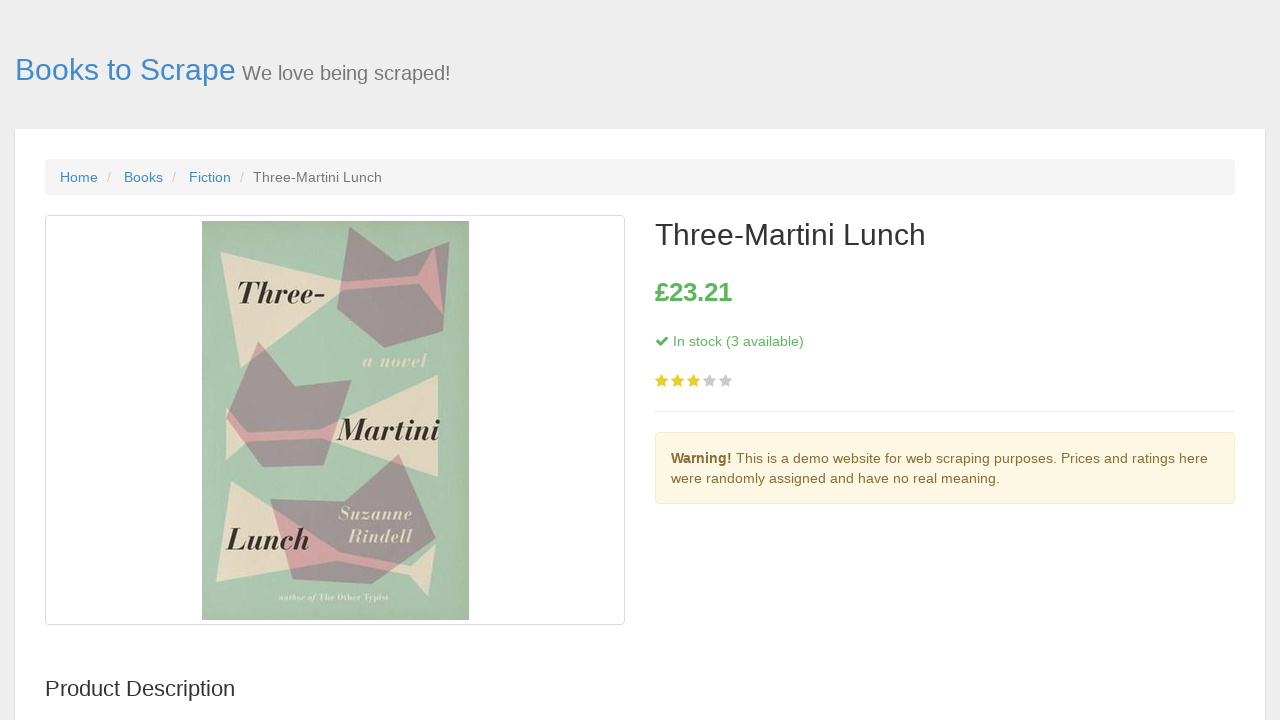

Extracted book description: £23.21
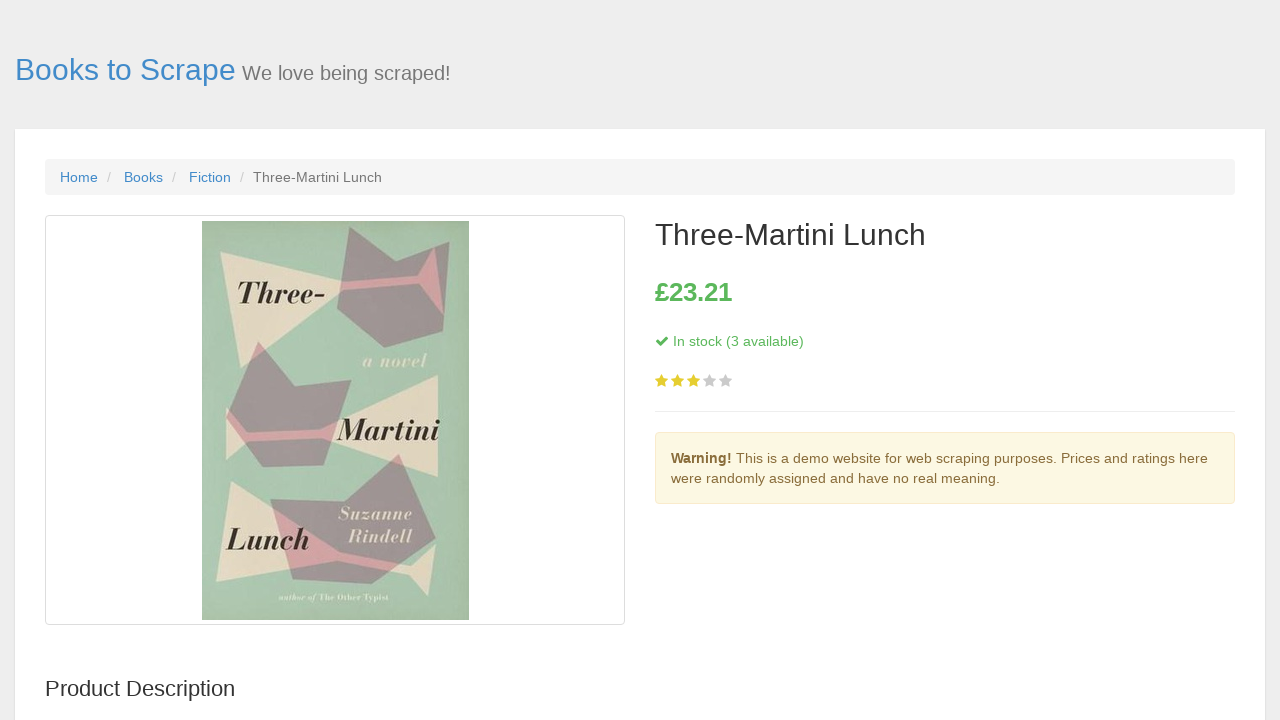

Navigated to book URL: https://books.toscrape.com/catalogue/the-nightingale_267/index.html
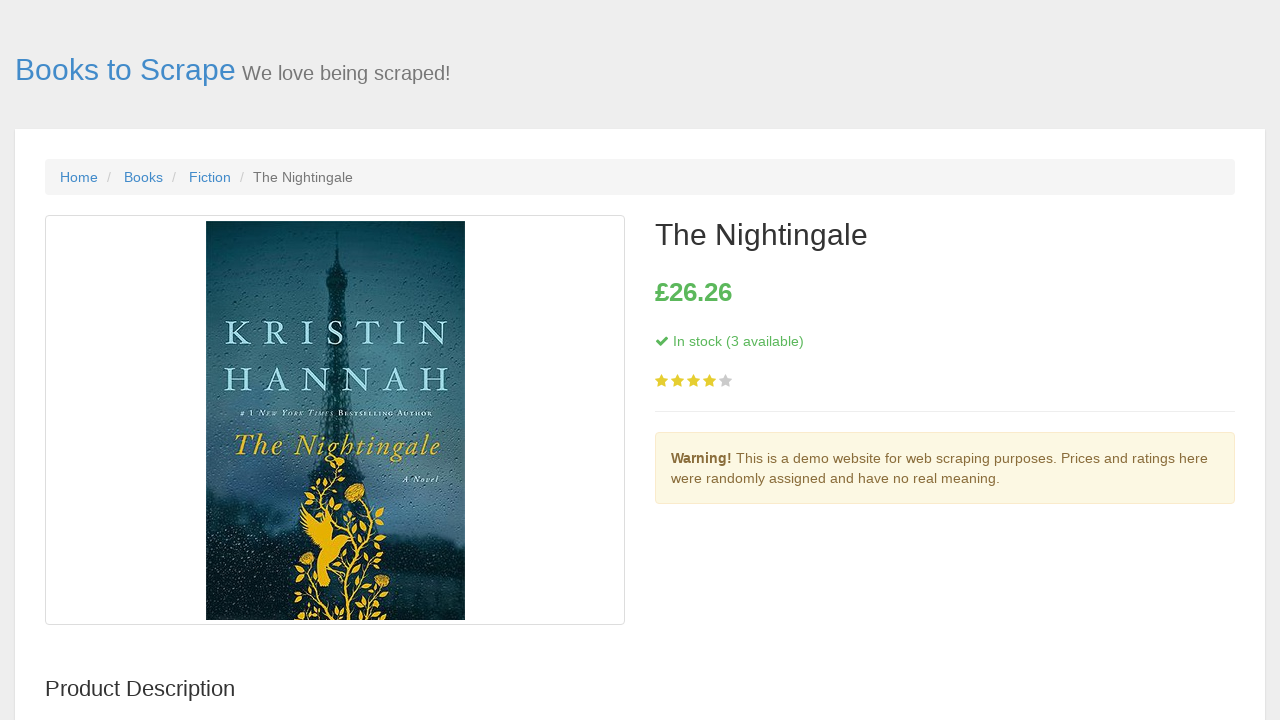

Description element loaded on book page
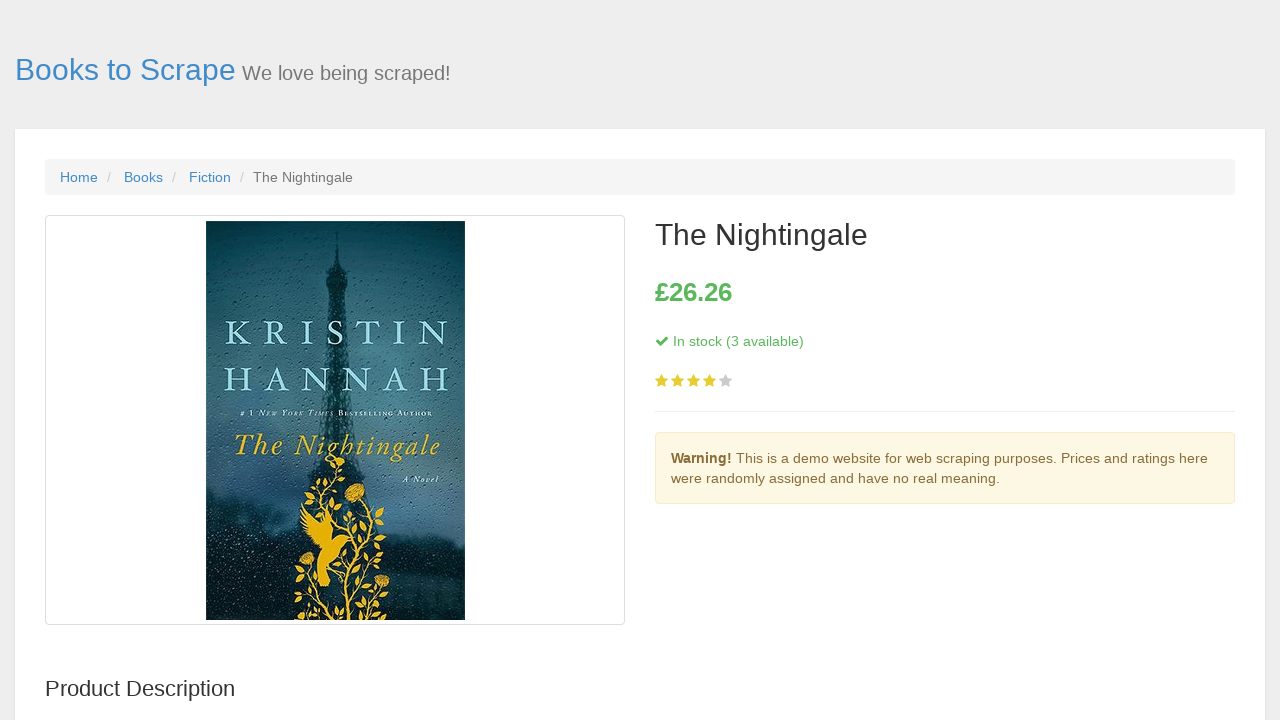

Extracted book description: £26.26
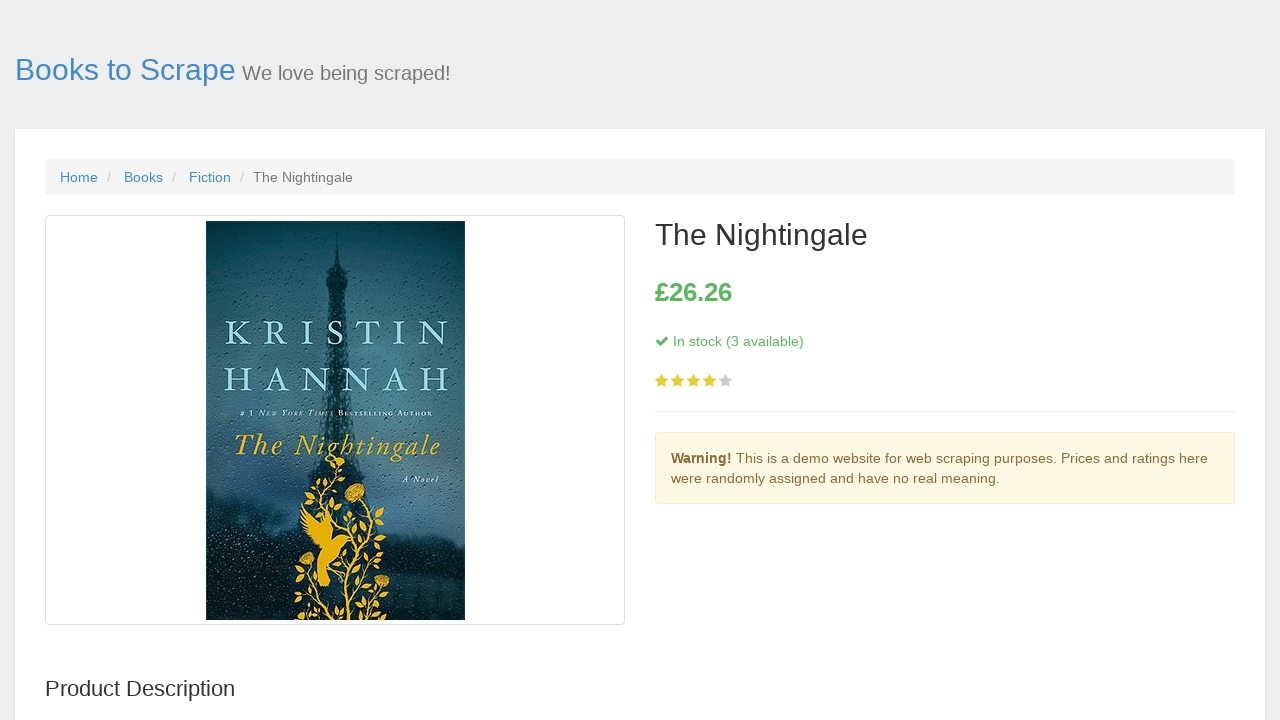

Navigated to book URL: https://books.toscrape.com/catalogue/the-infinities_257/index.html
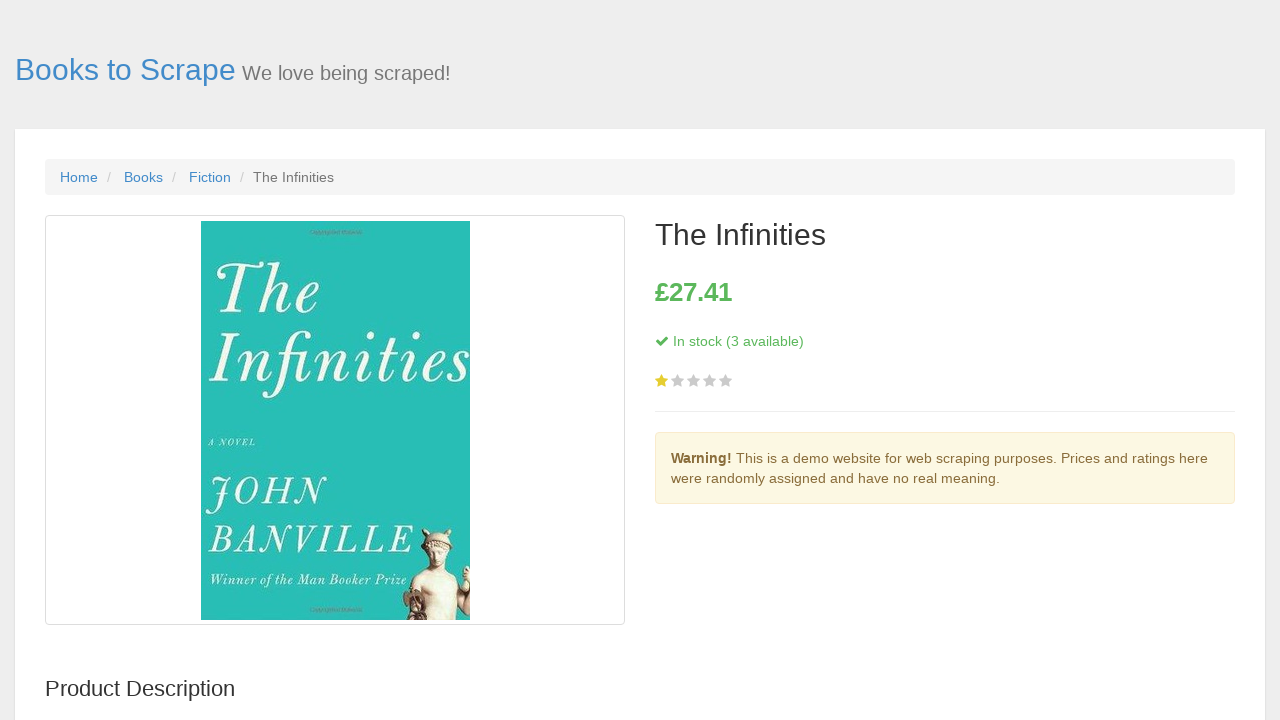

Description element loaded on book page
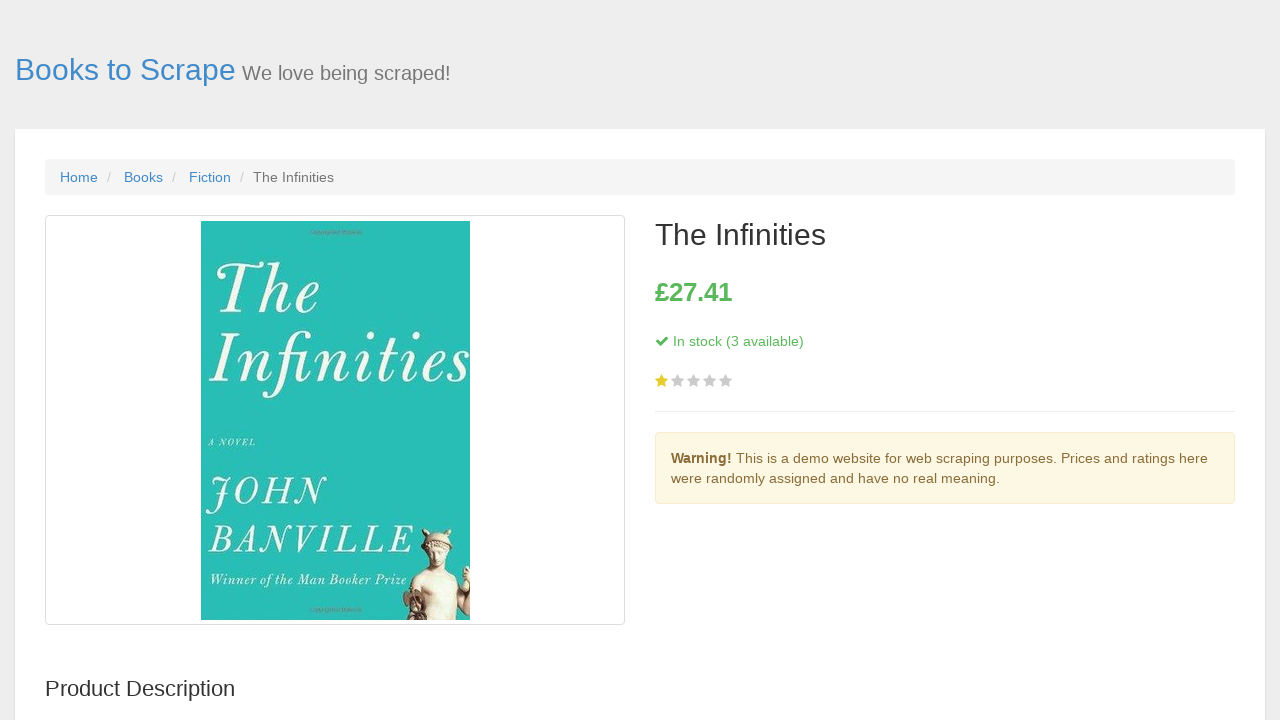

Extracted book description: £27.41
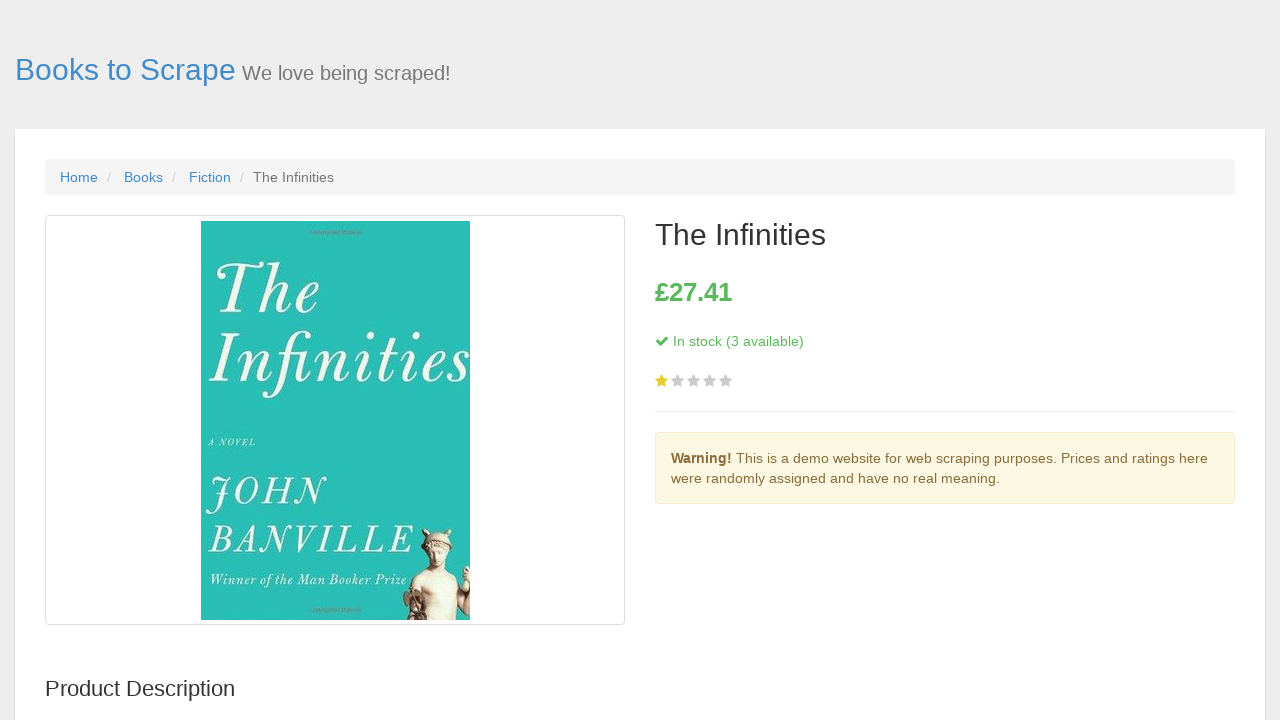

Navigated to book URL: https://books.toscrape.com/catalogue/the-husbands-secret_256/index.html
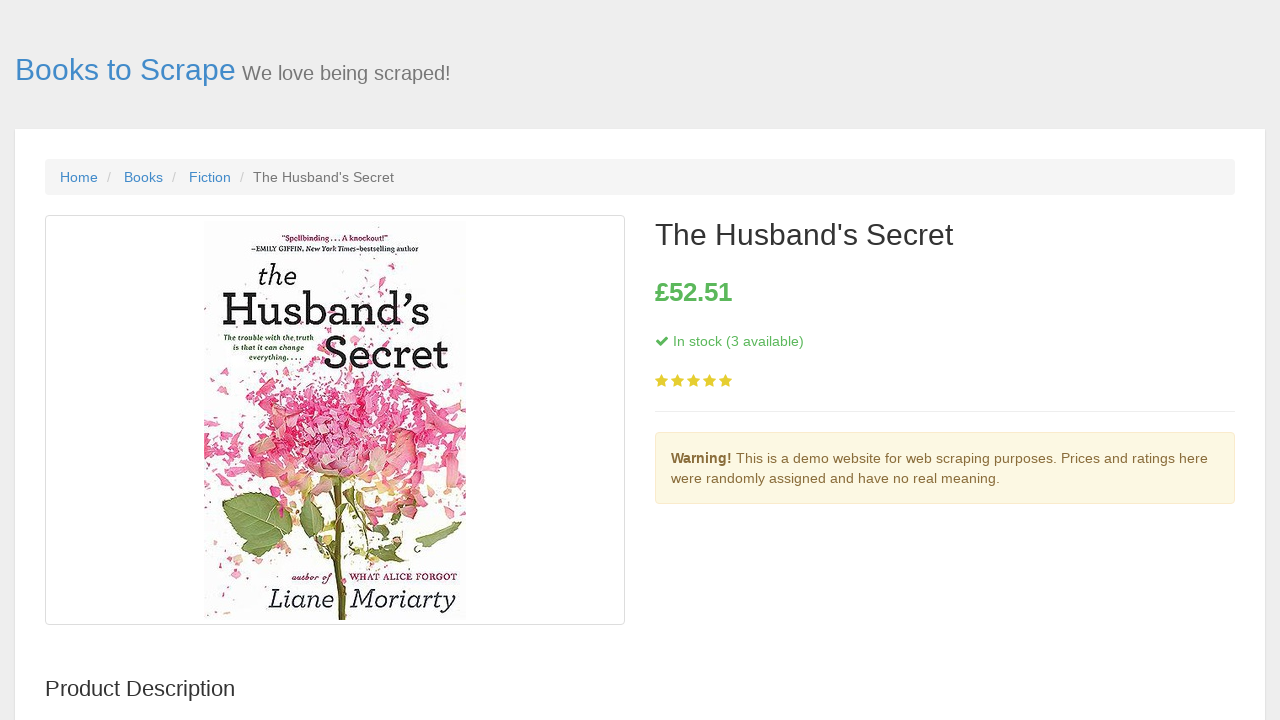

Description element loaded on book page
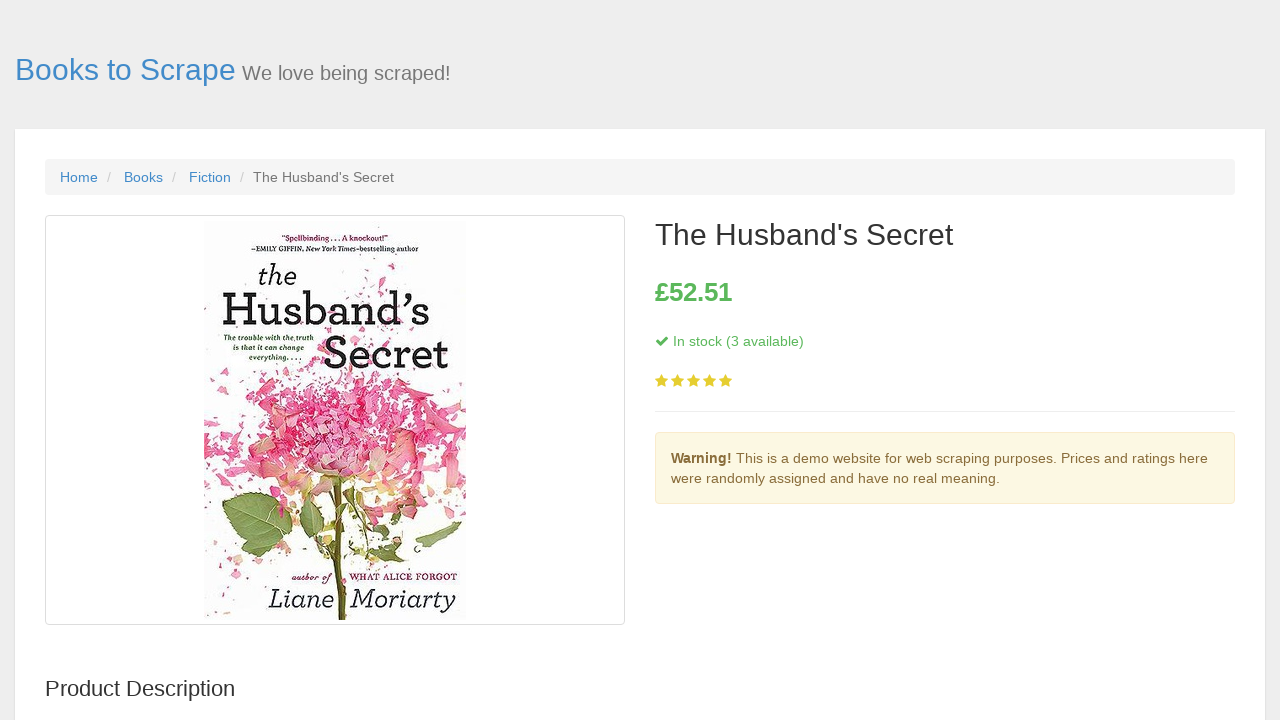

Extracted book description: £52.51
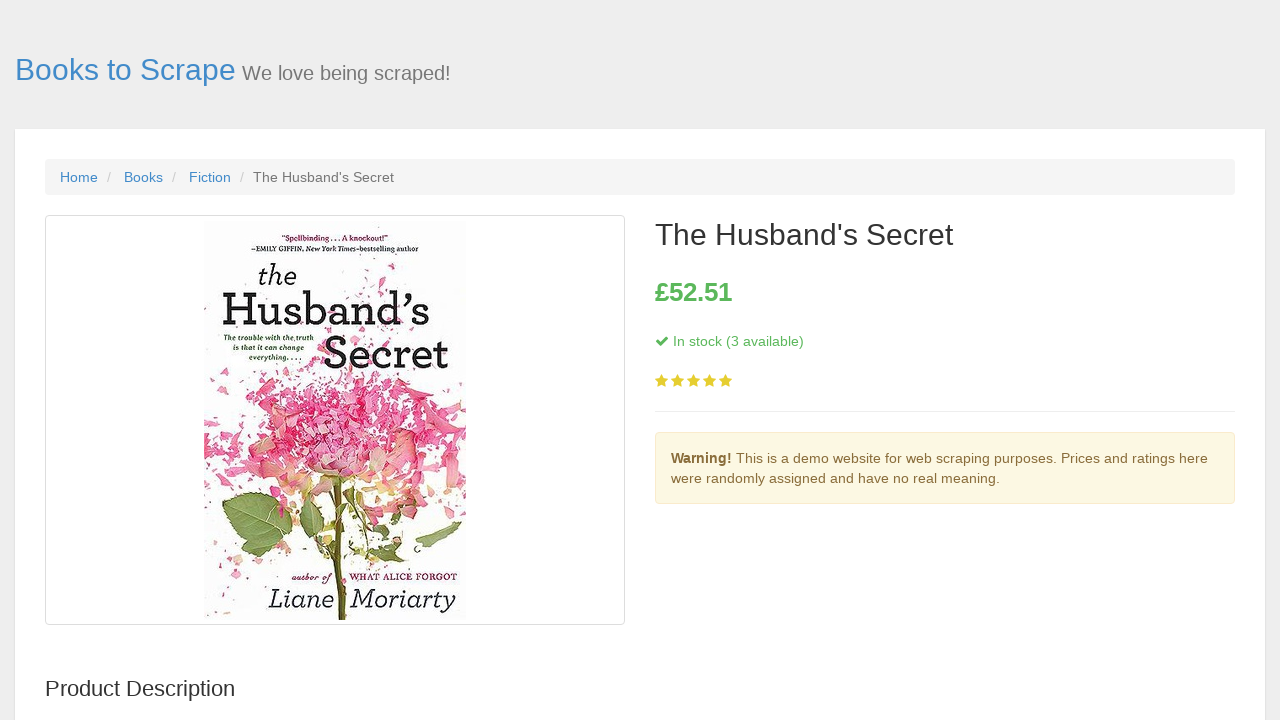

Navigated to book URL: https://books.toscrape.com/catalogue/the-da-vinci-code-robert-langdon-2_240/index.html
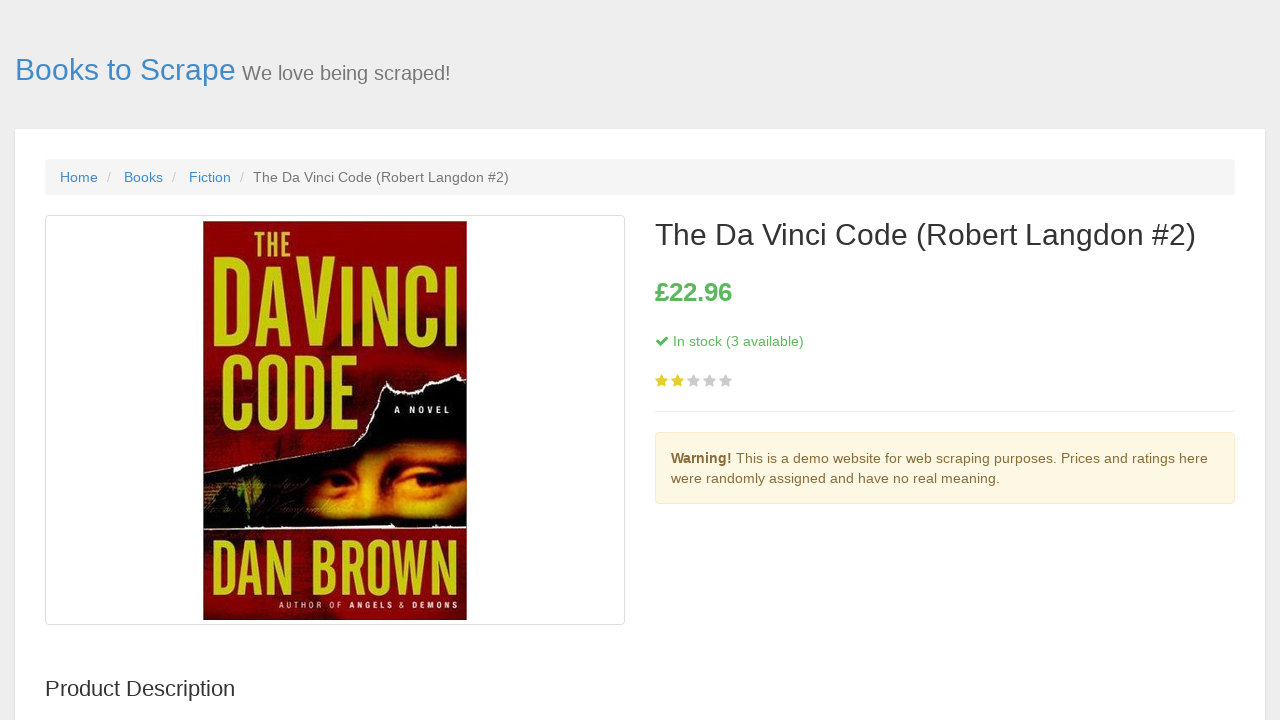

Description element loaded on book page
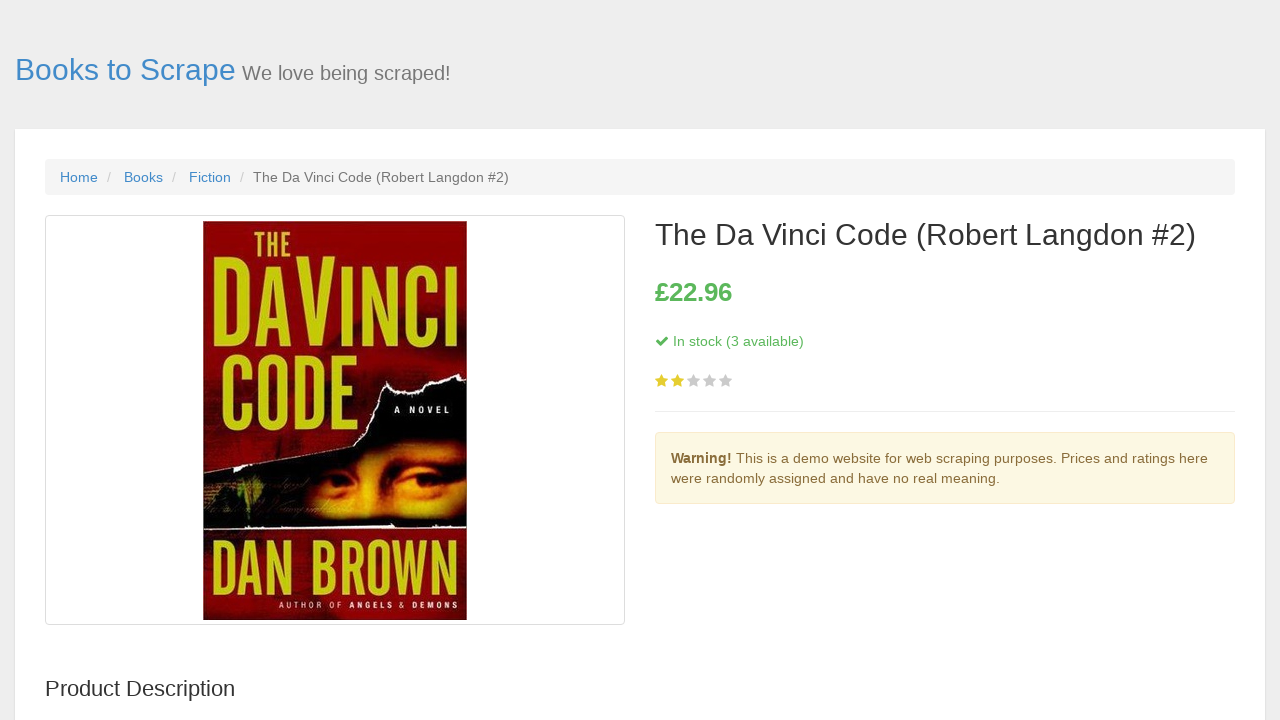

Extracted book description: £22.96
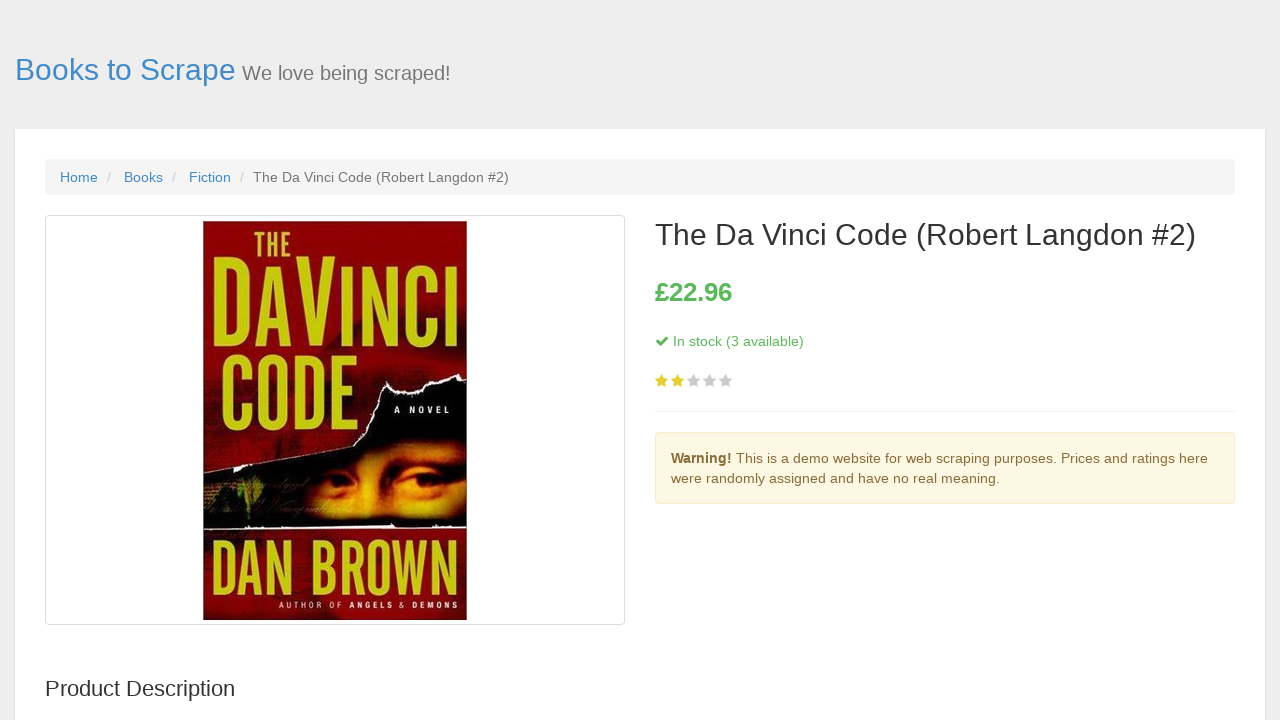

Navigated to book URL: https://books.toscrape.com/catalogue/the-art-of-fielding_228/index.html
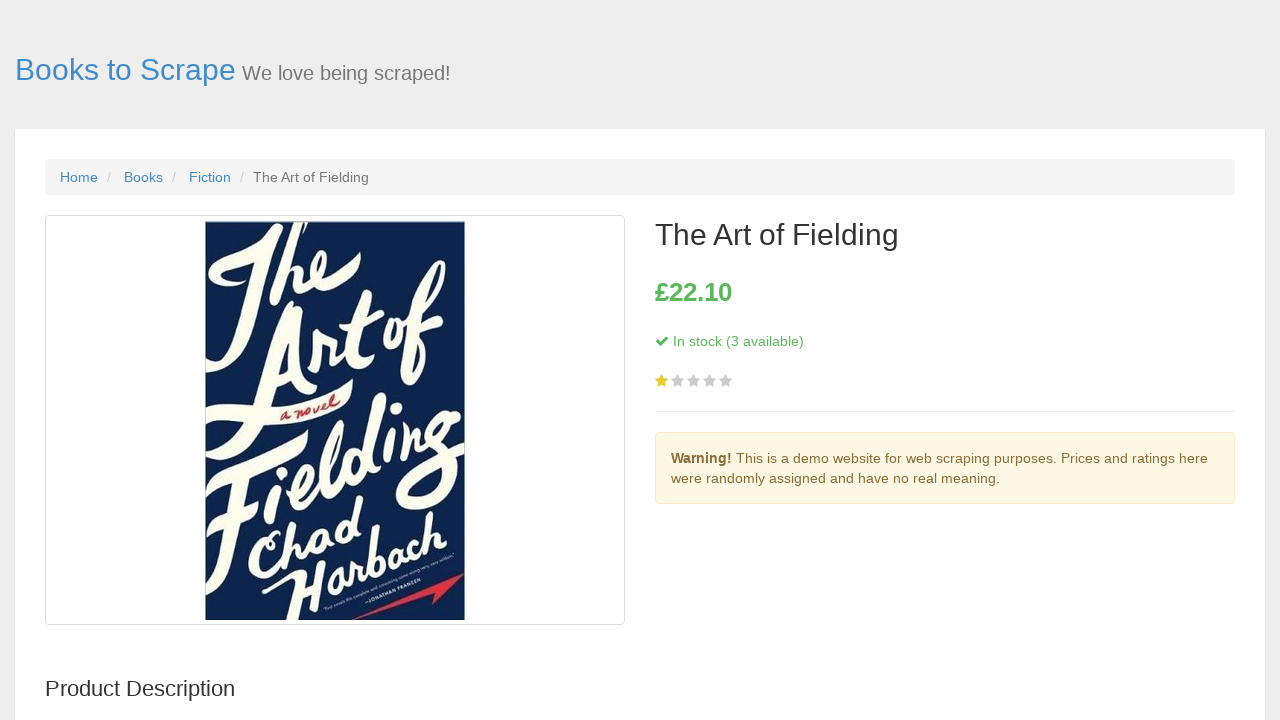

Description element loaded on book page
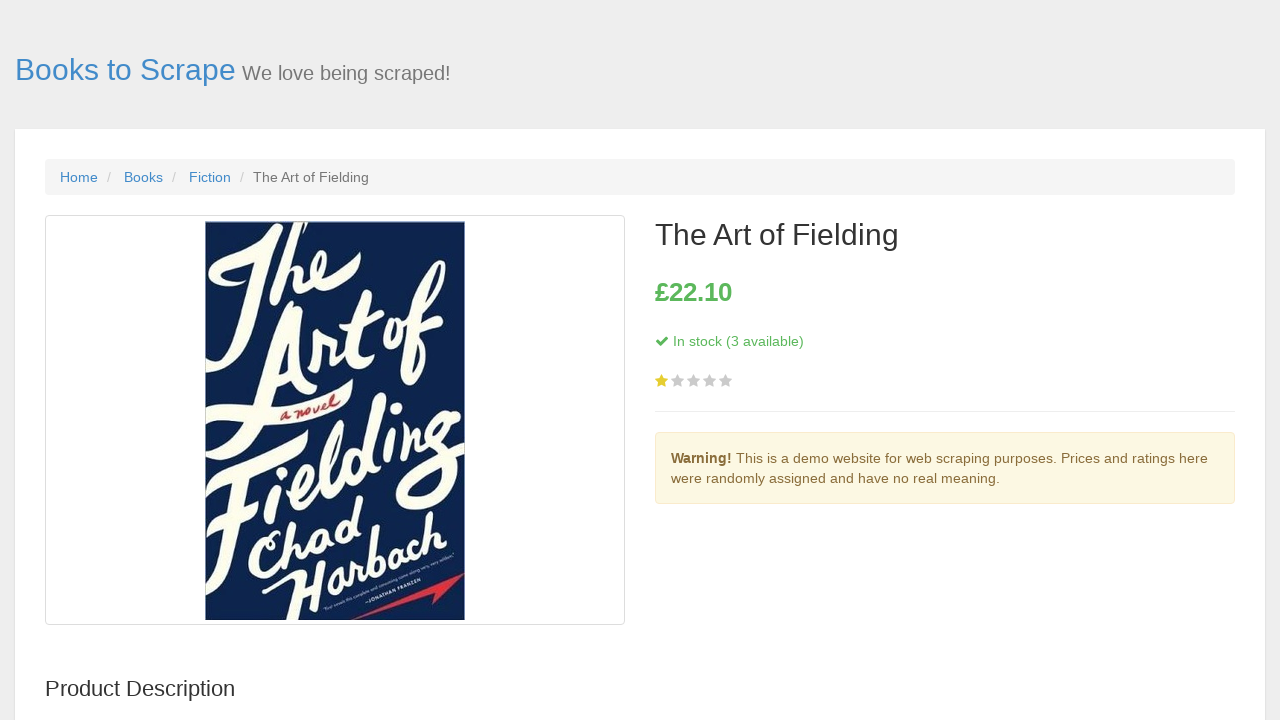

Extracted book description: £22.10
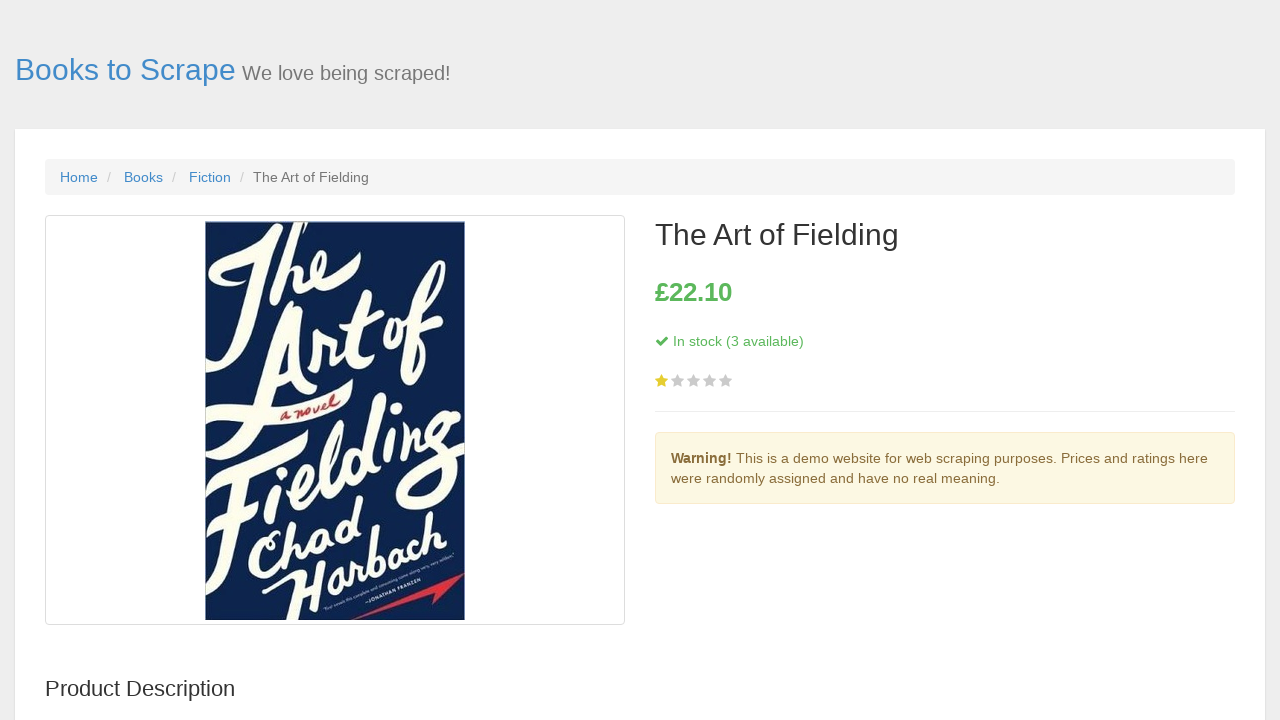

Navigated to book URL: https://books.toscrape.com/catalogue/lila-gilead-3_190/index.html
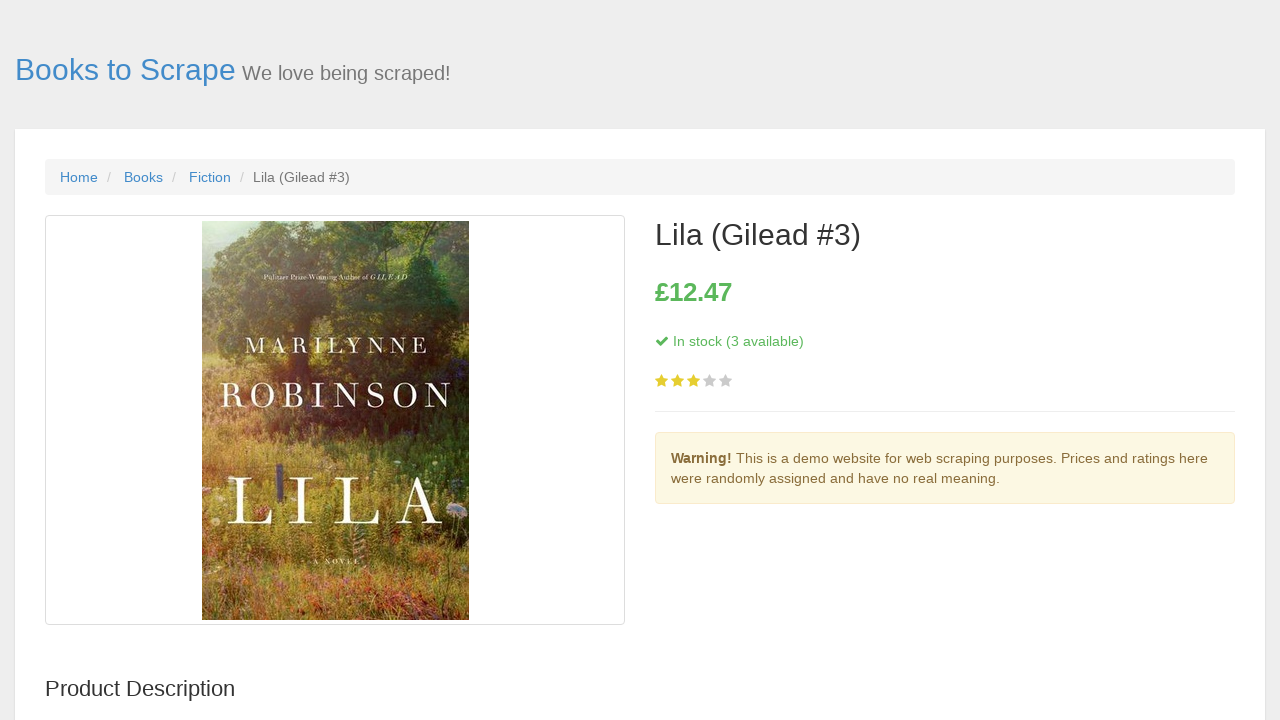

Description element loaded on book page
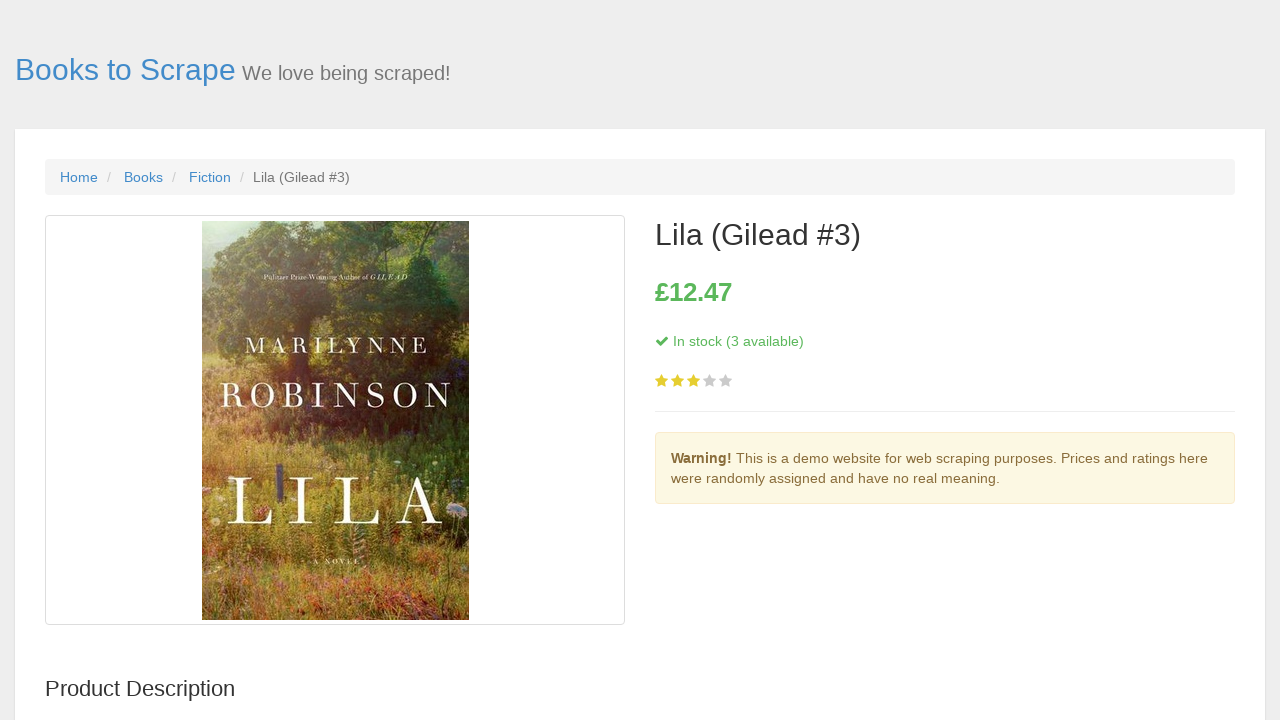

Extracted book description: £12.47
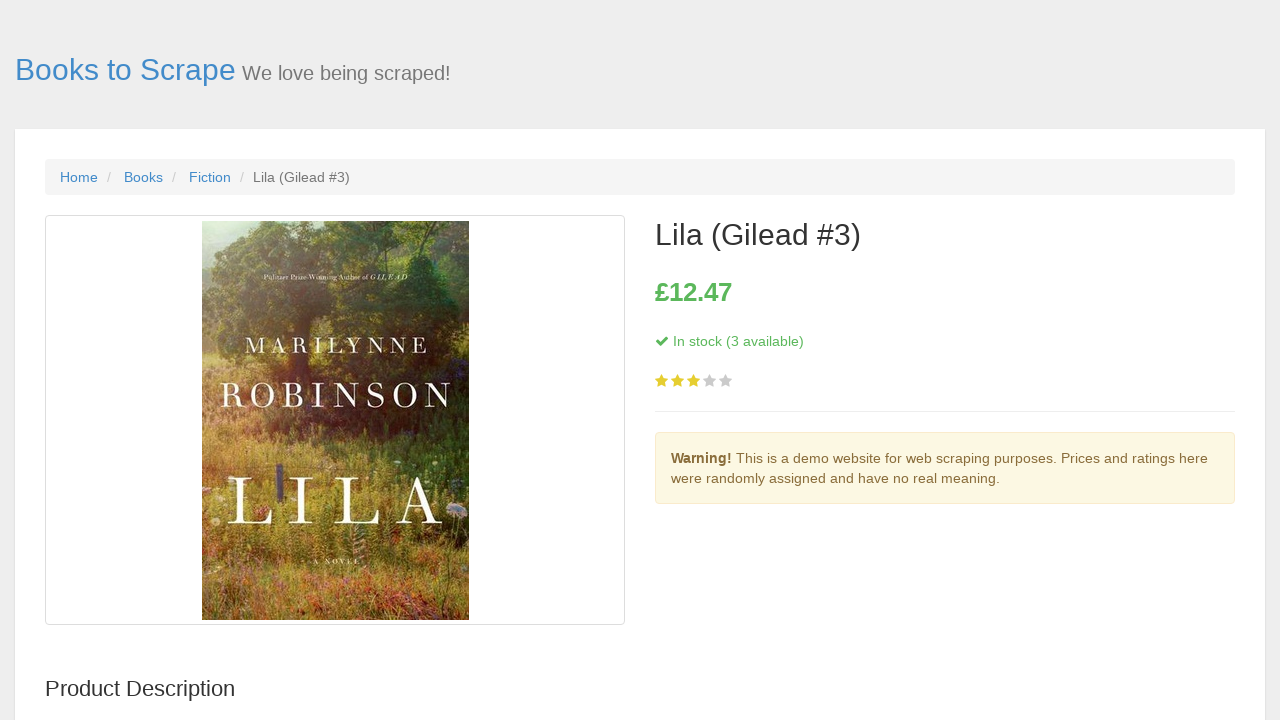

Navigated to book URL: https://books.toscrape.com/catalogue/jurassic-park-jurassic-park-1_180/index.html
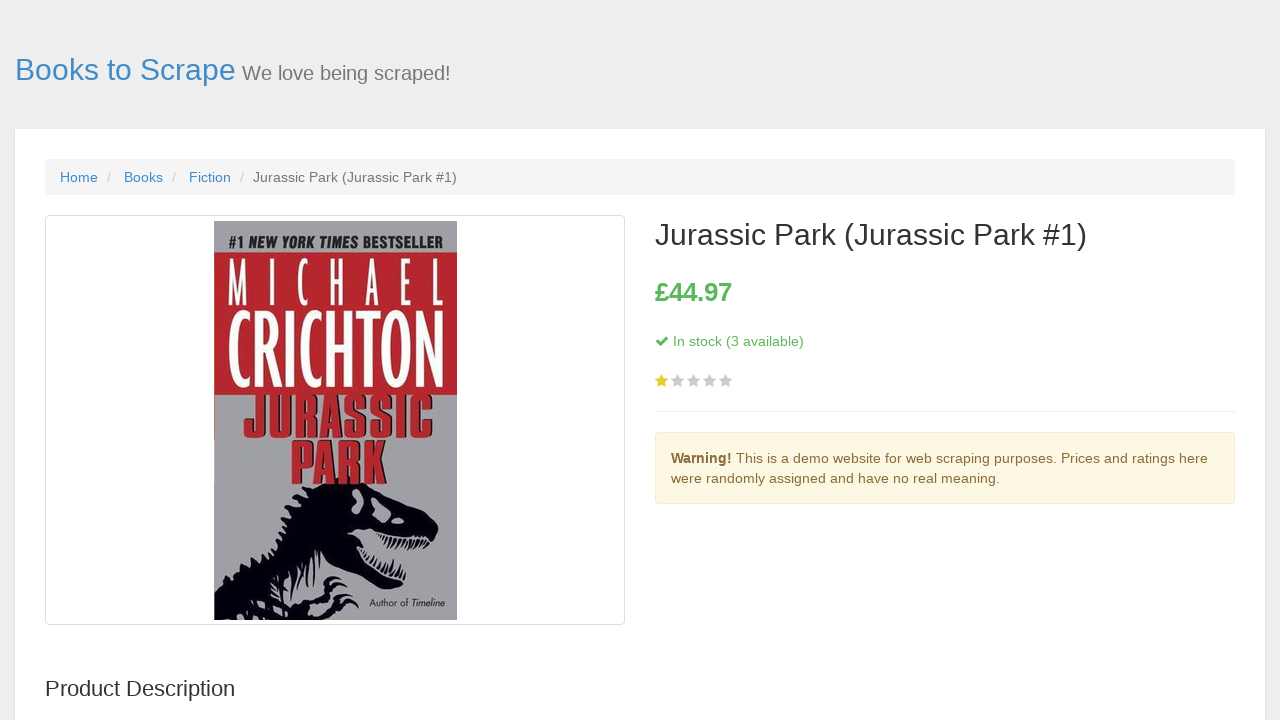

Description element loaded on book page
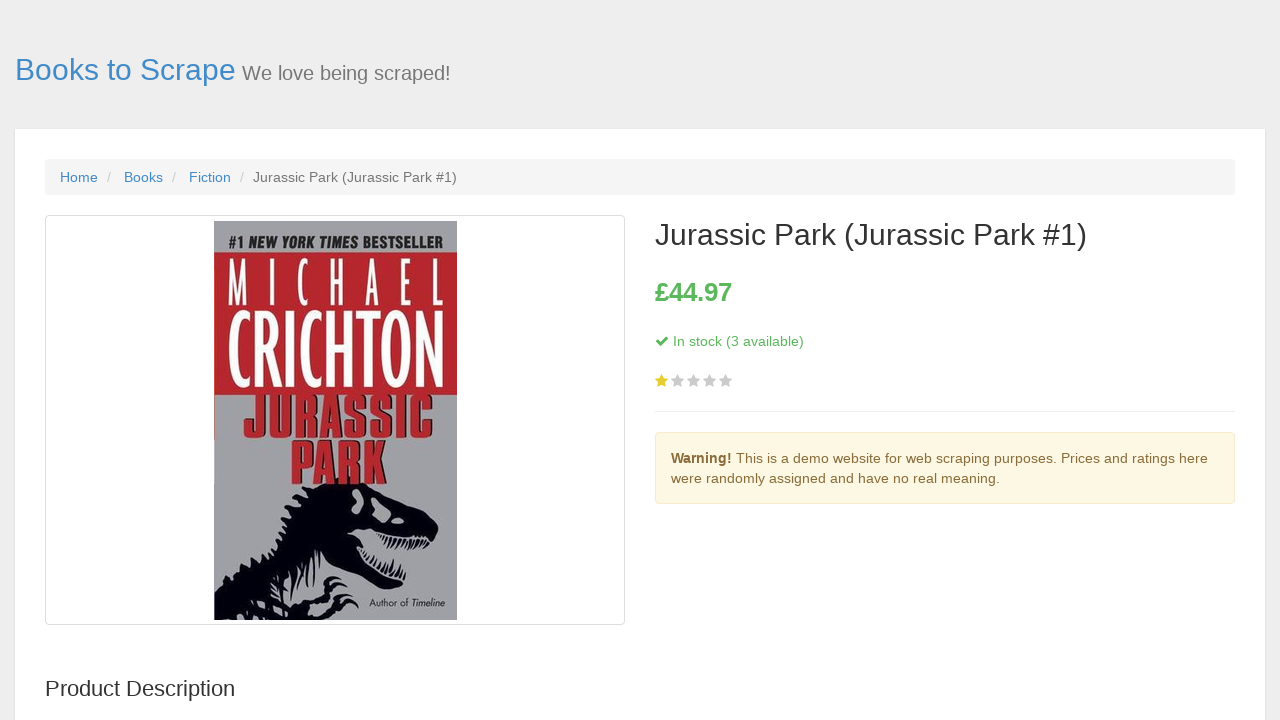

Extracted book description: £44.97
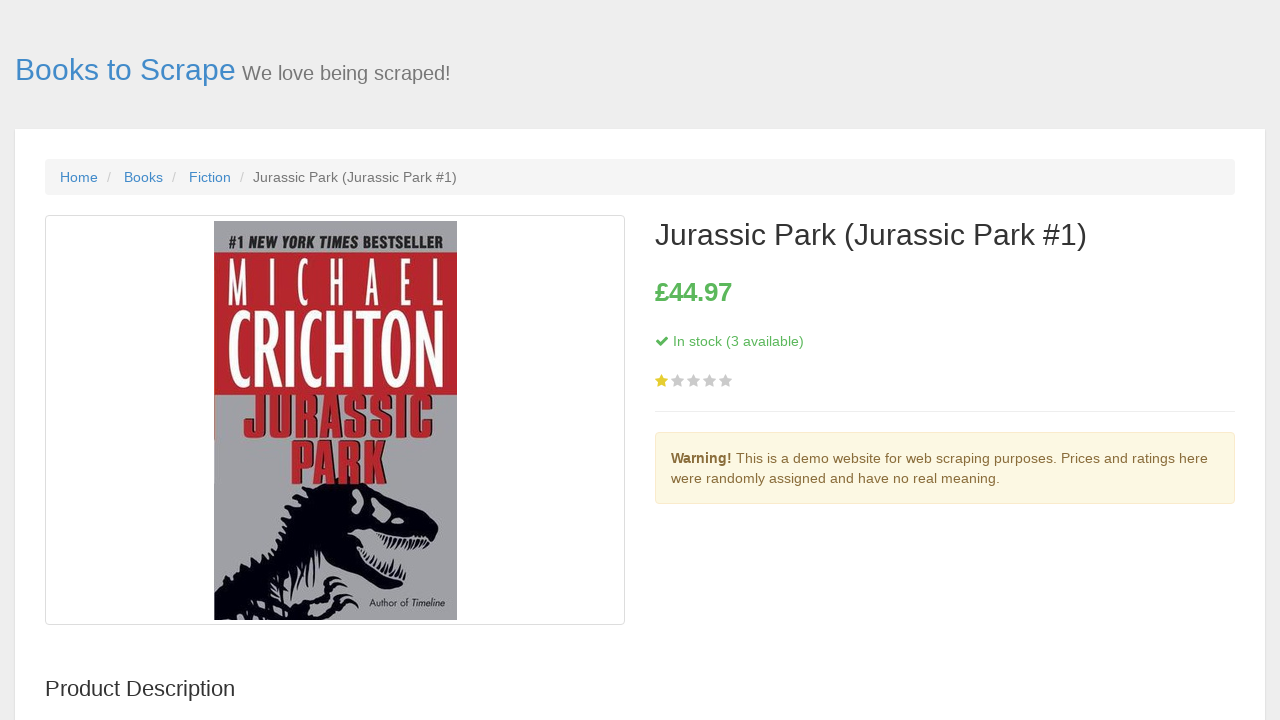

Navigated to book URL: https://books.toscrape.com/catalogue/inferno-robert-langdon-4_176/index.html
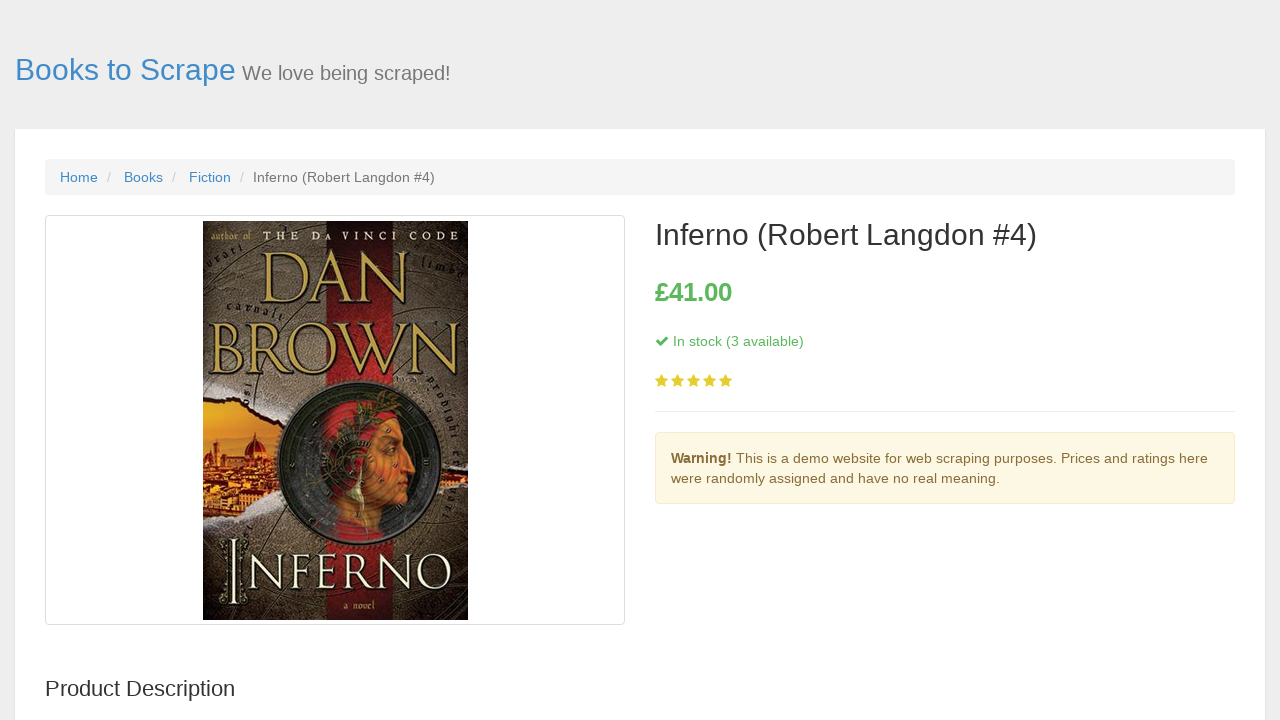

Description element loaded on book page
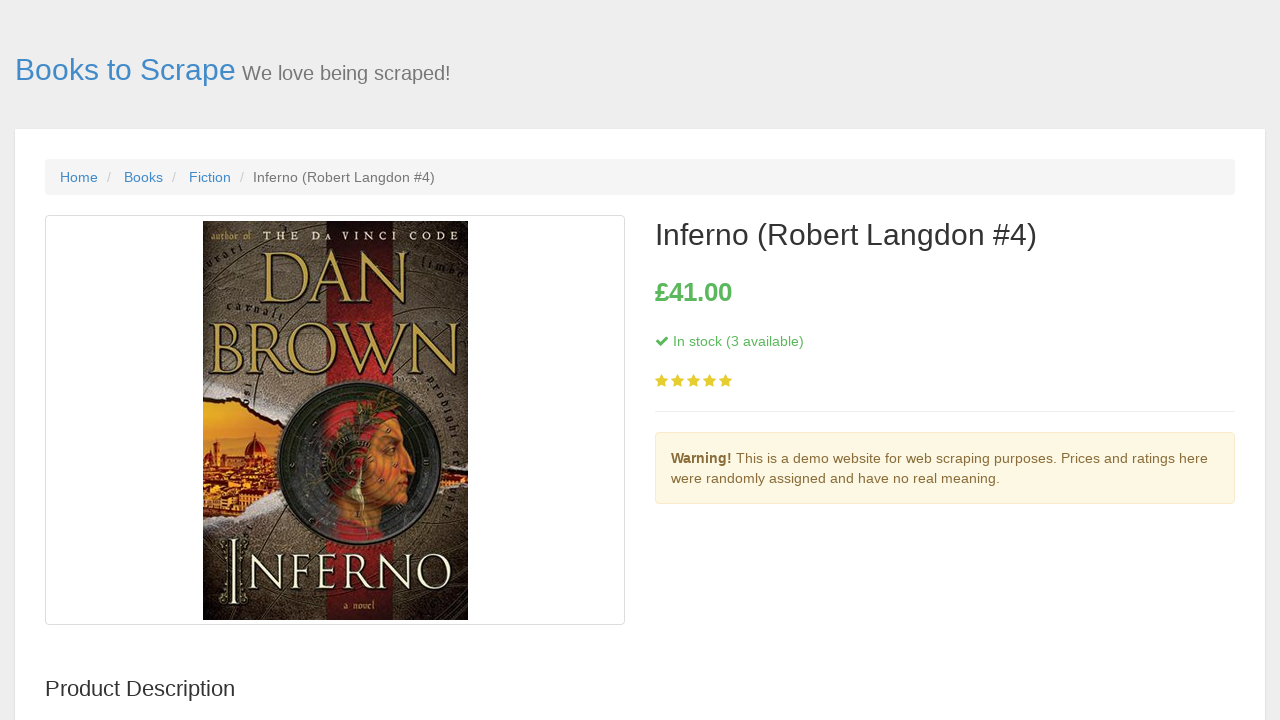

Extracted book description: £41.00
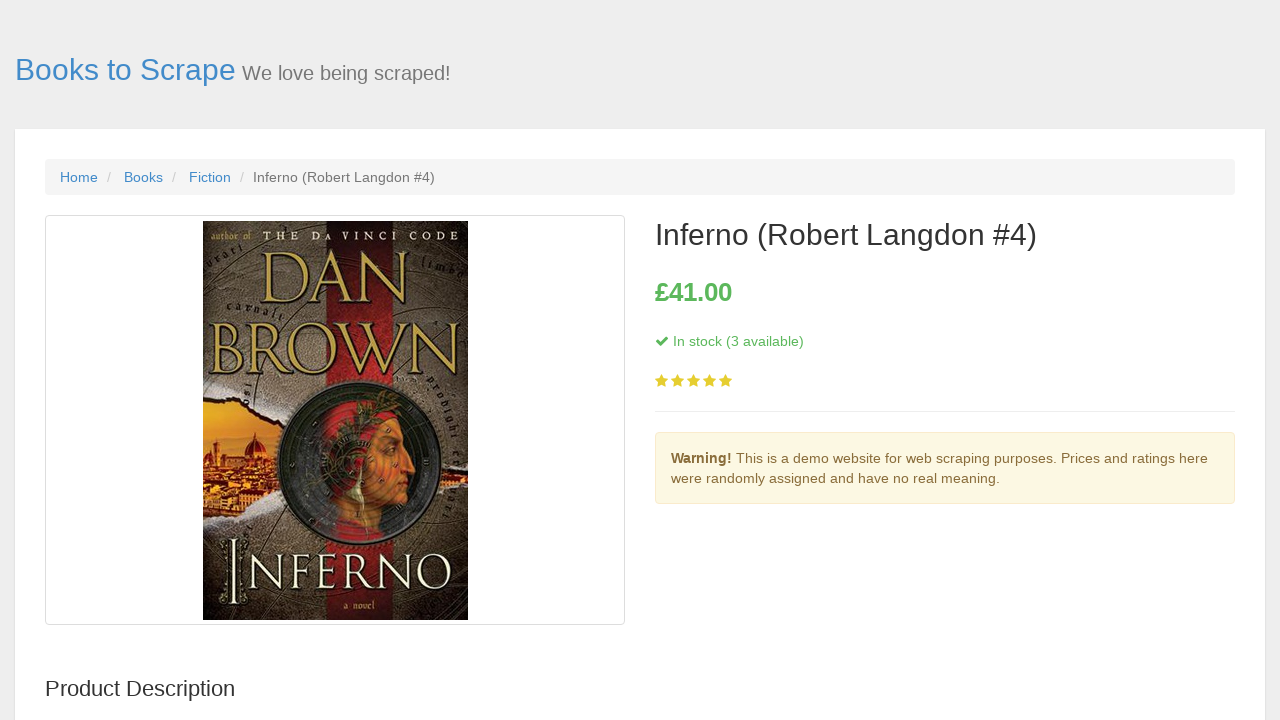

Navigated to book URL: https://books.toscrape.com/catalogue/crazy-rich-asians-crazy-rich-asians-1_143/index.html
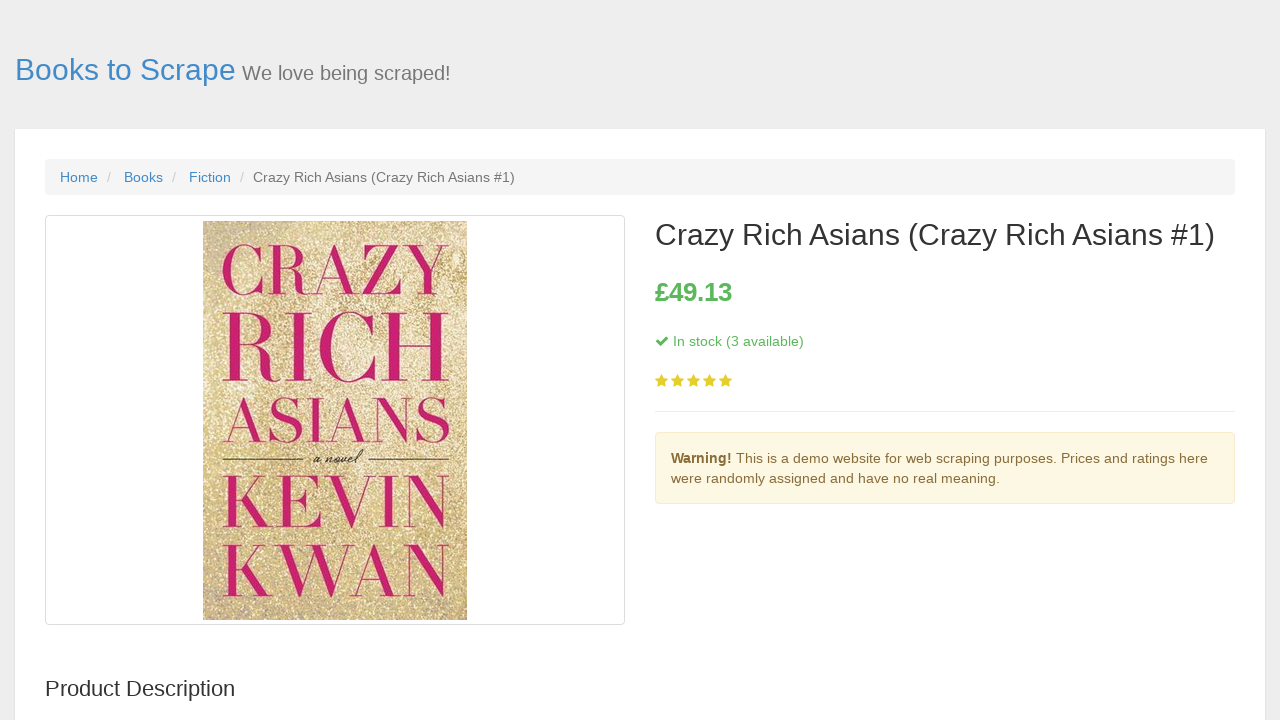

Description element loaded on book page
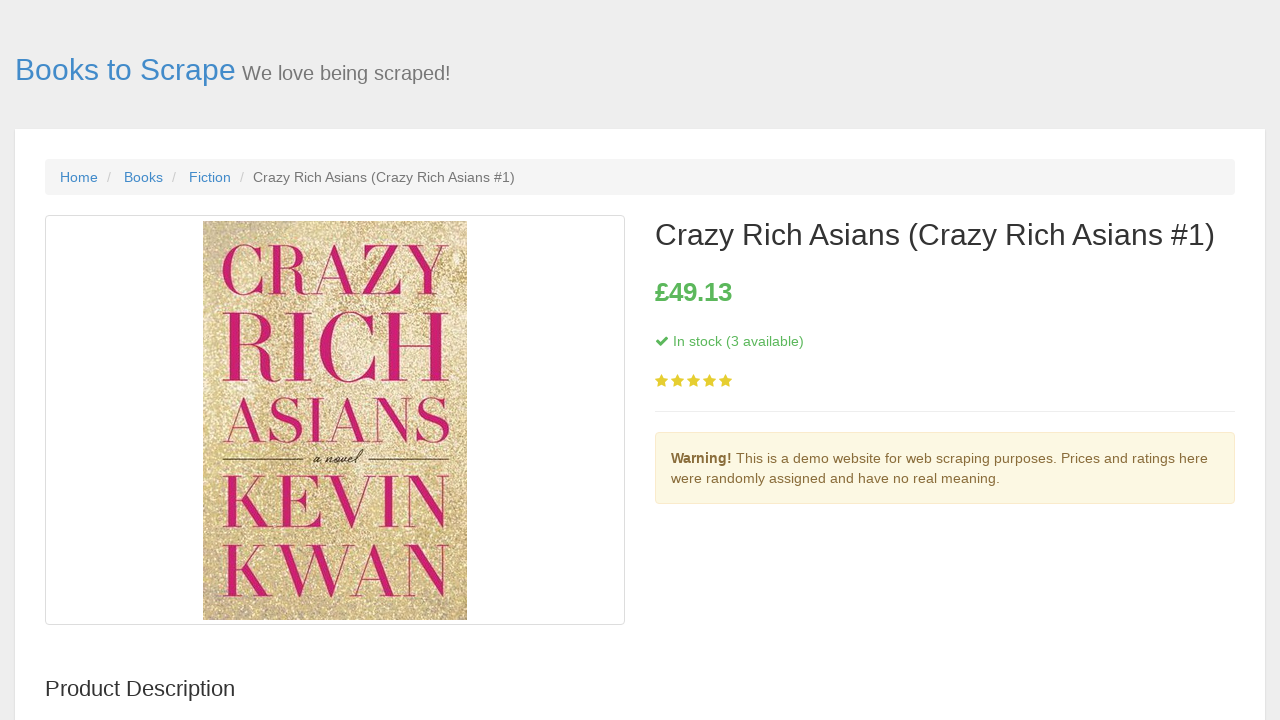

Extracted book description: £49.13
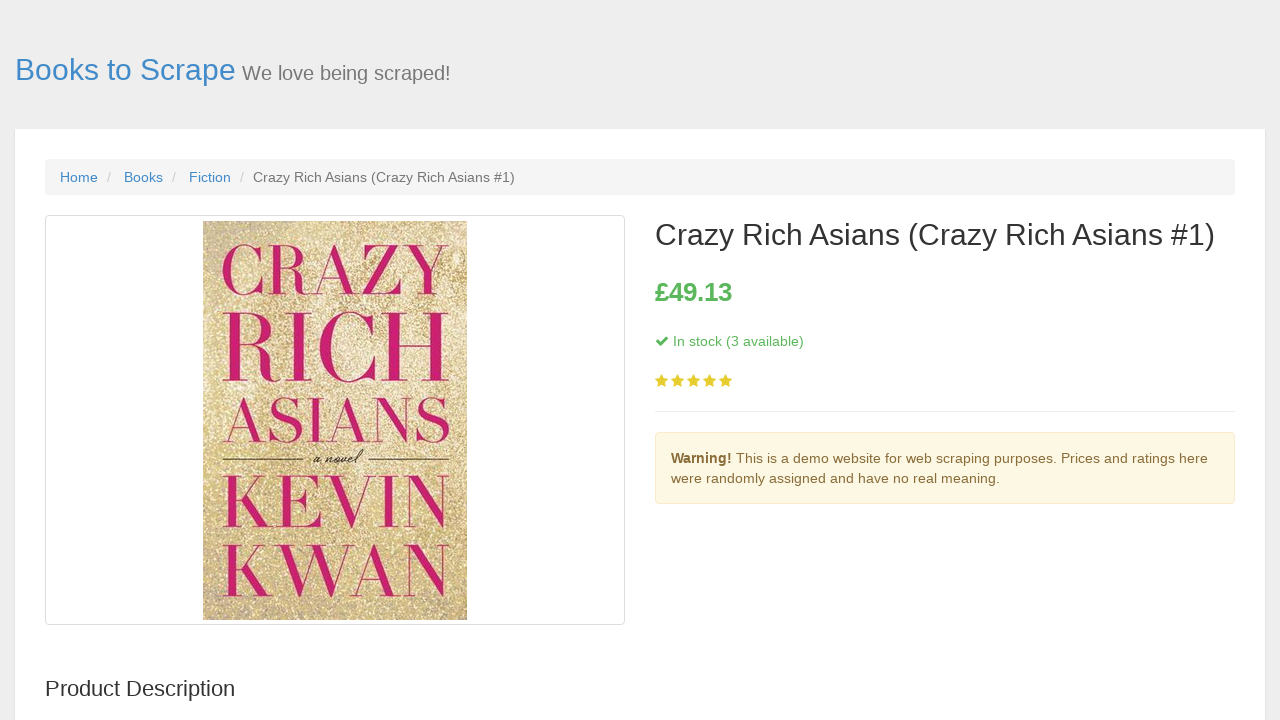

Navigated to book URL: https://books.toscrape.com/catalogue/big-little-lies_129/index.html
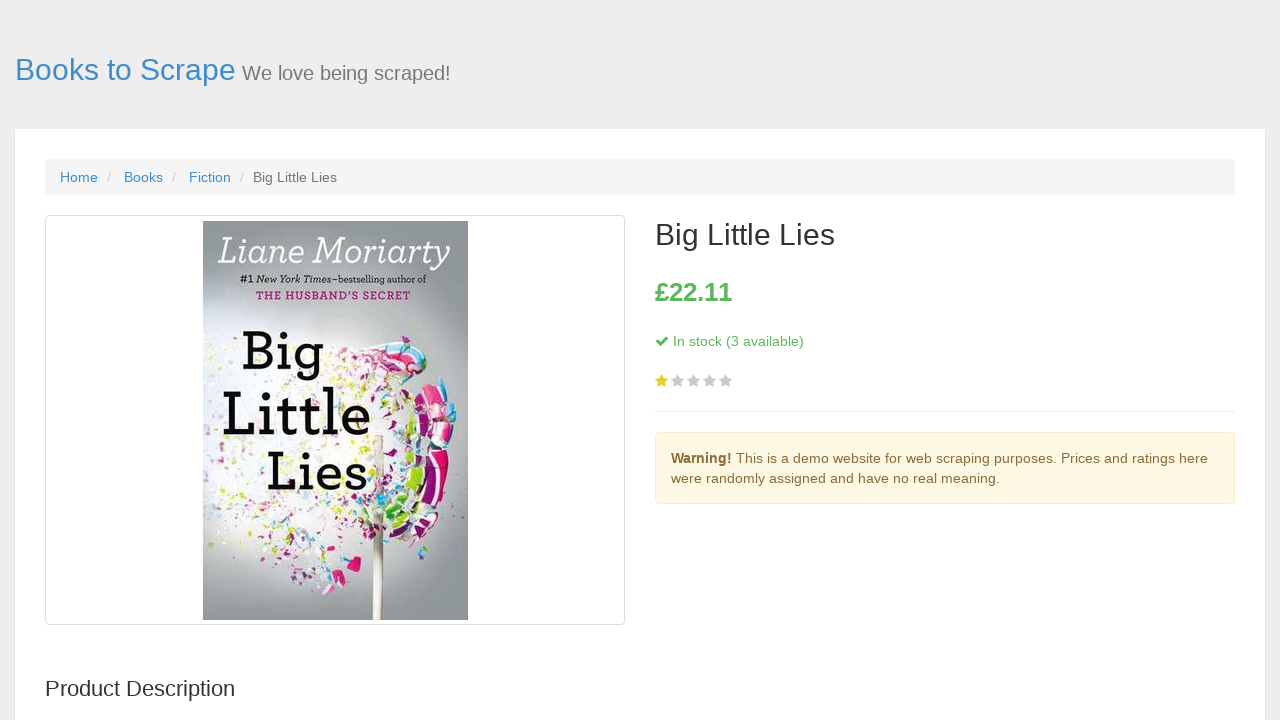

Description element loaded on book page
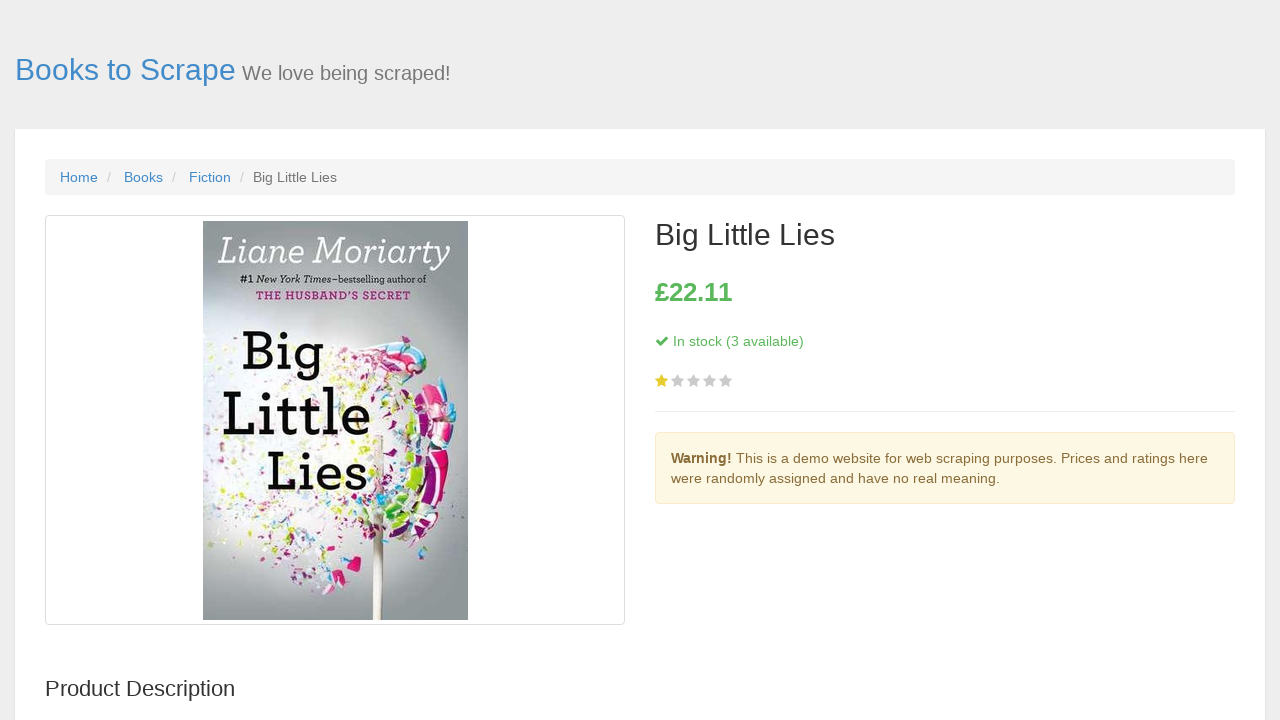

Extracted book description: £22.11
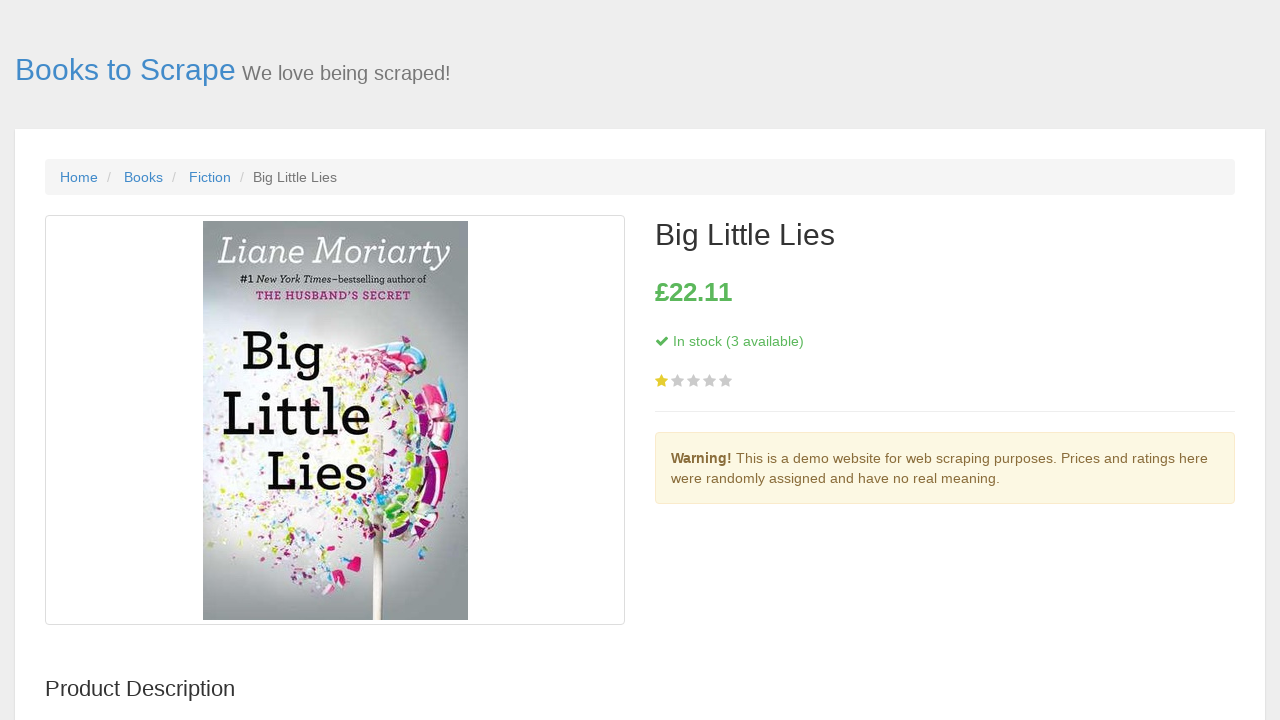

Navigated to book URL: https://books.toscrape.com/catalogue/the-course-of-love_109/index.html
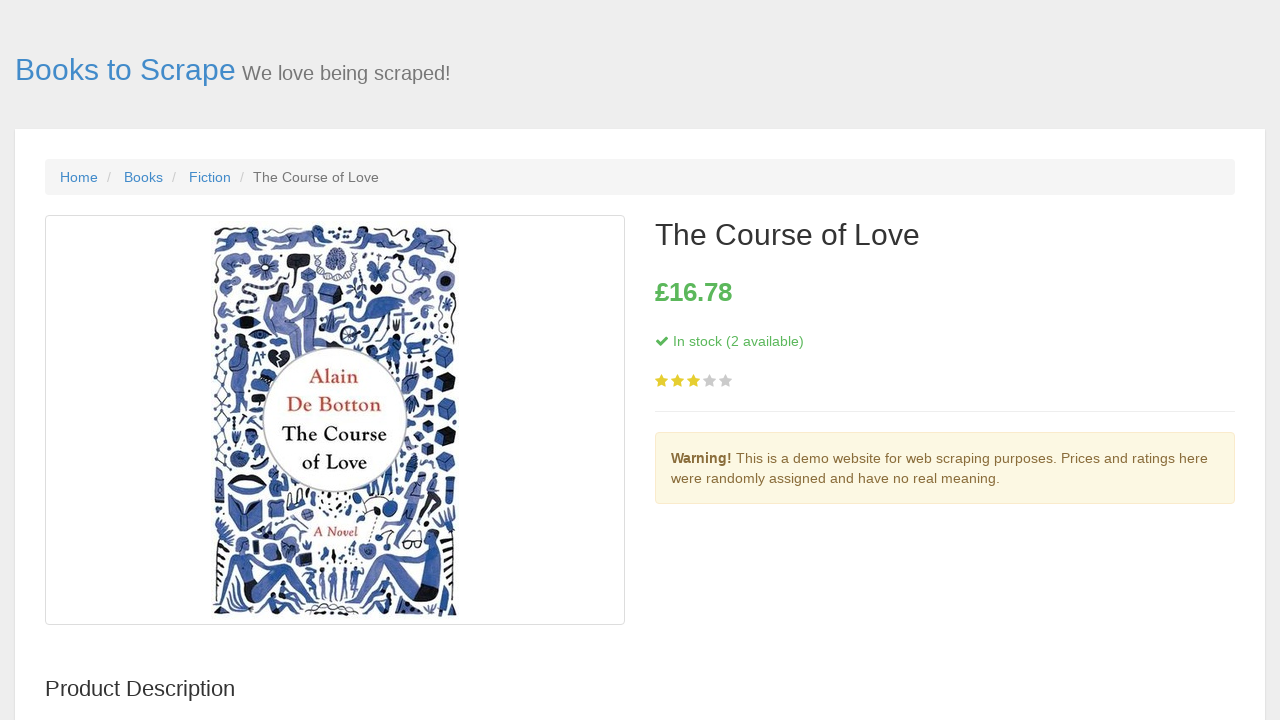

Description element loaded on book page
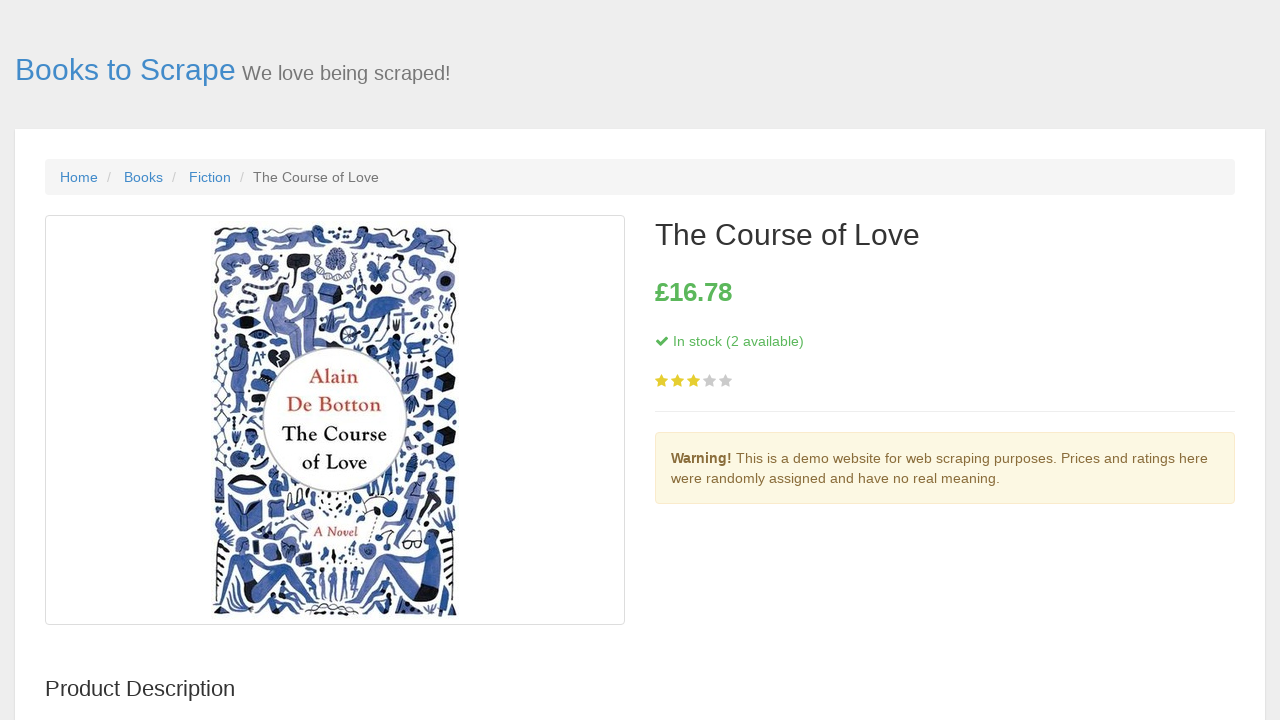

Extracted book description: £16.78
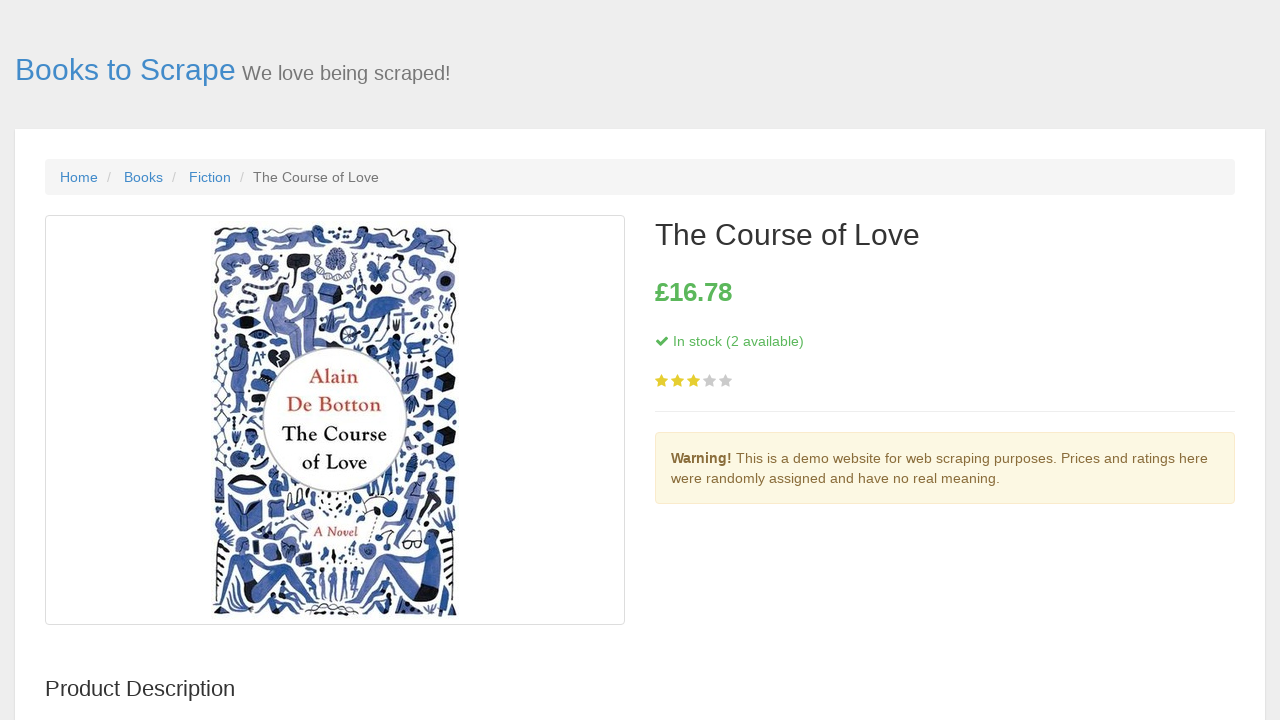

Navigated to book URL: https://books.toscrape.com/catalogue/when-im-gone_95/index.html
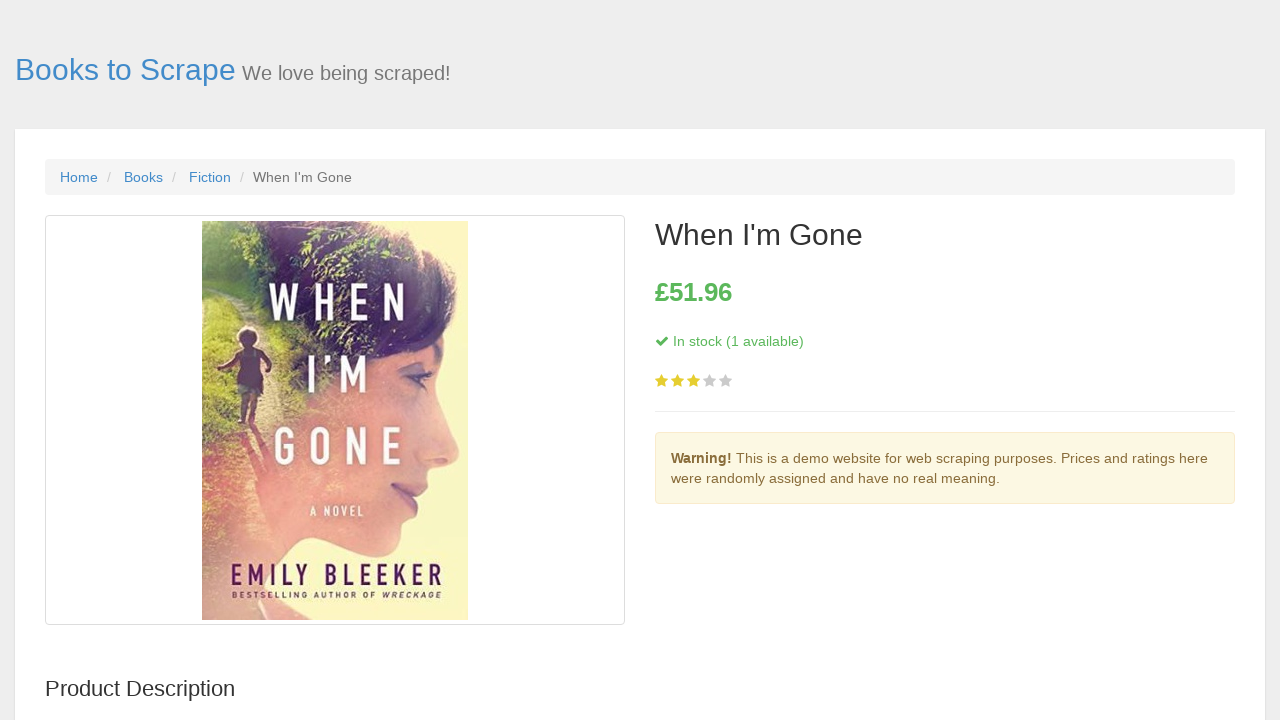

Description element loaded on book page
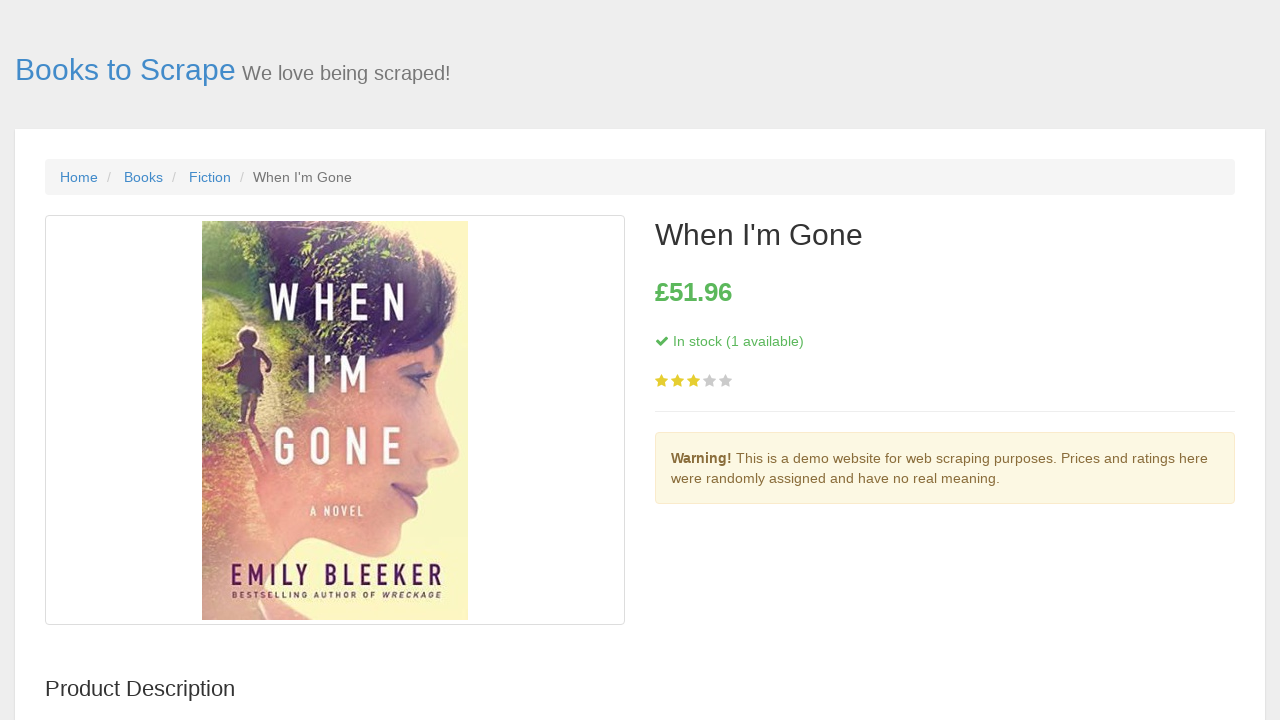

Extracted book description: £51.96
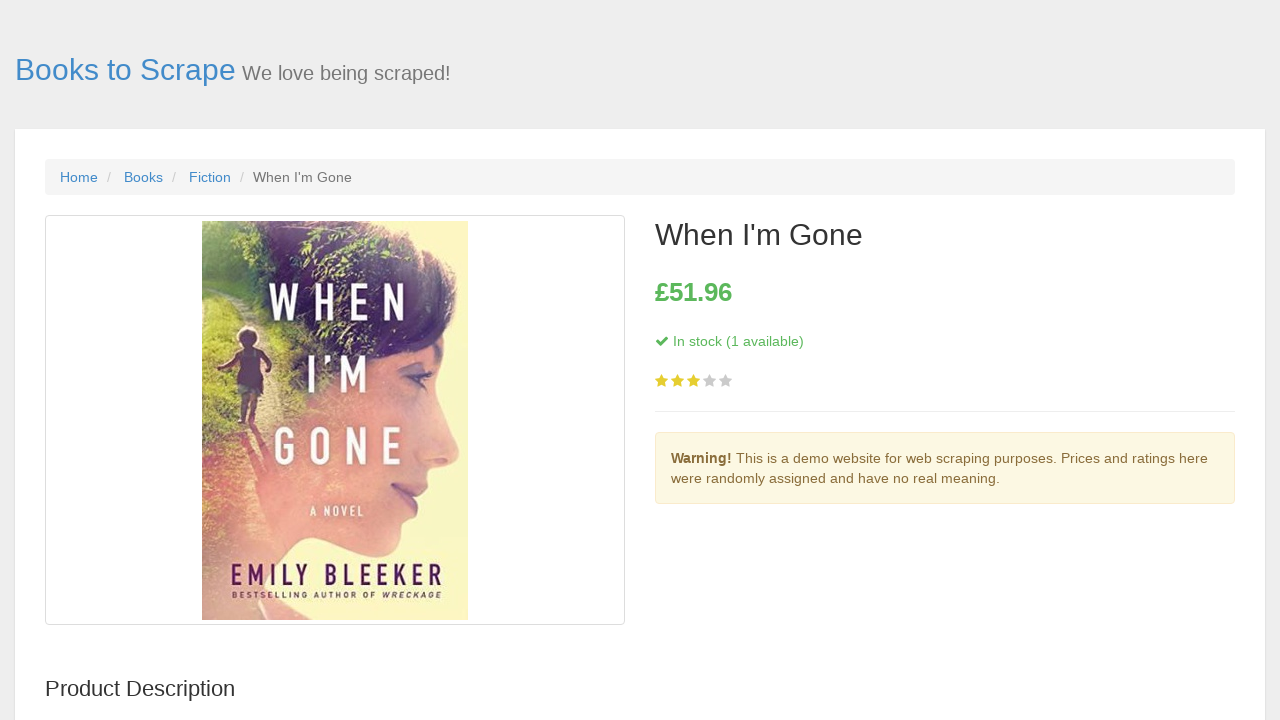

Navigated to book URL: https://books.toscrape.com/catalogue/the-silent-wife_83/index.html
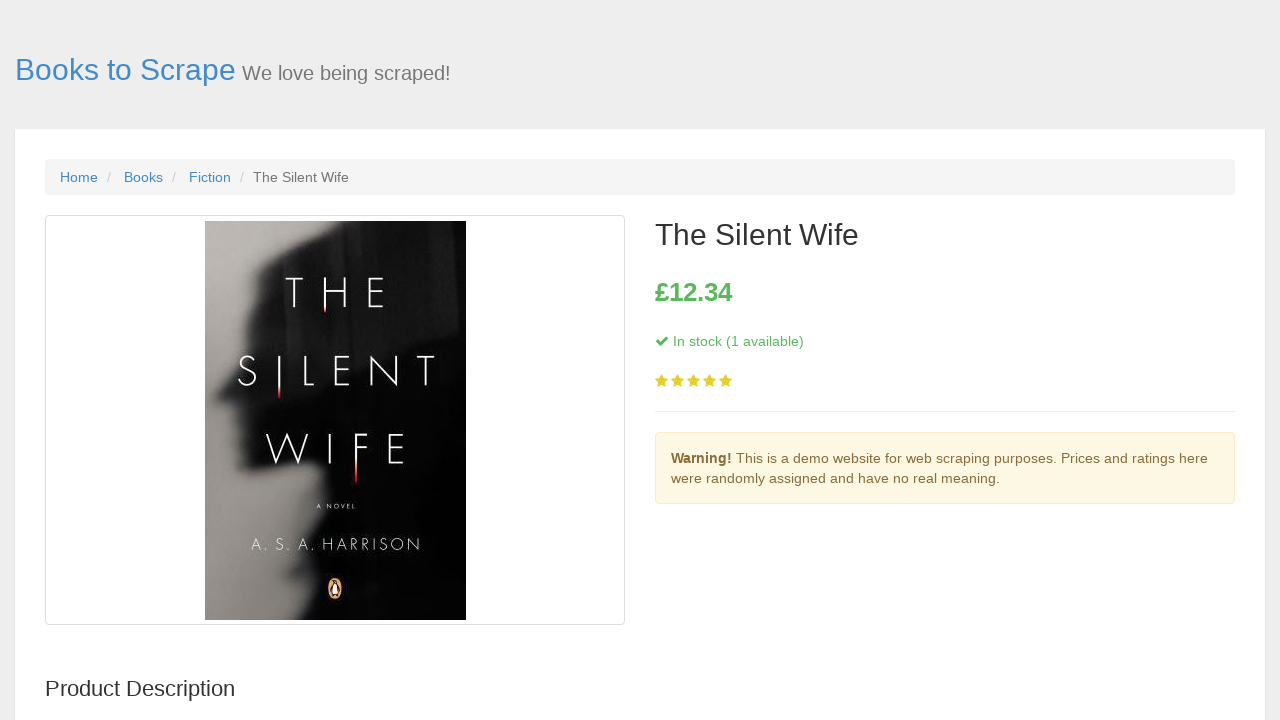

Description element loaded on book page
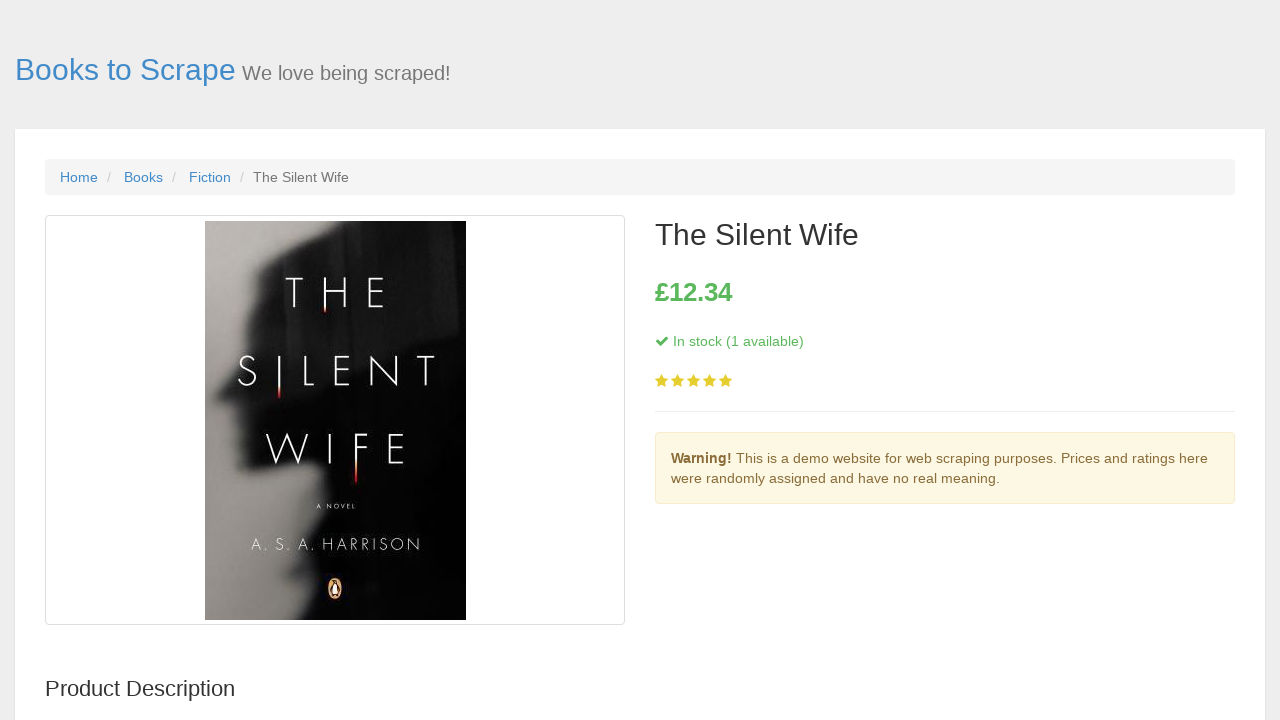

Extracted book description: £12.34
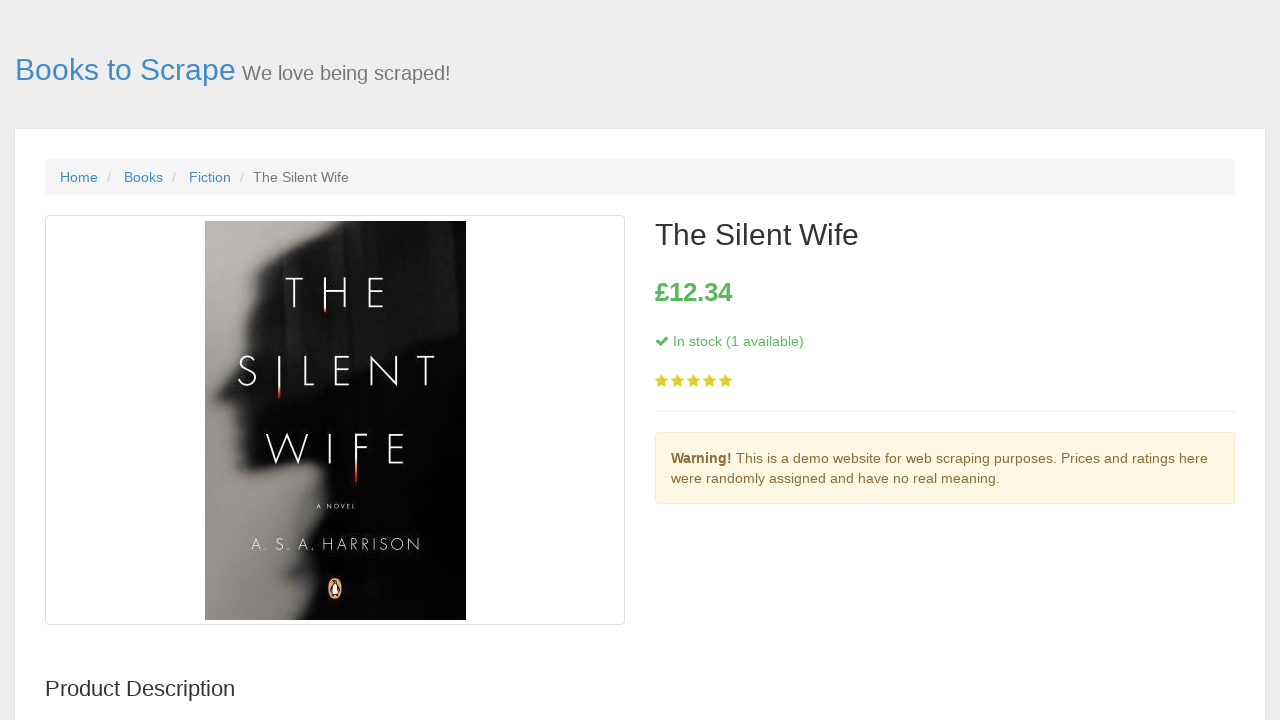

Navigated to book URL: https://books.toscrape.com/catalogue/the-bette-davis-club_59/index.html
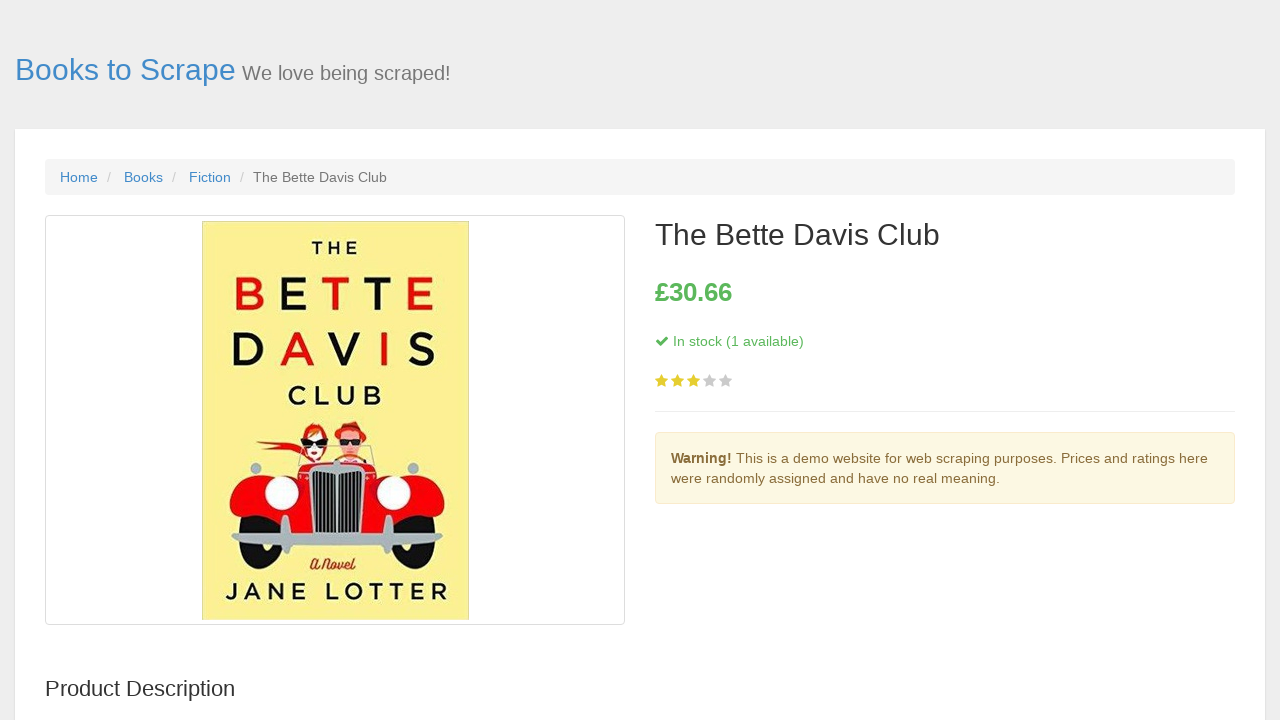

Description element loaded on book page
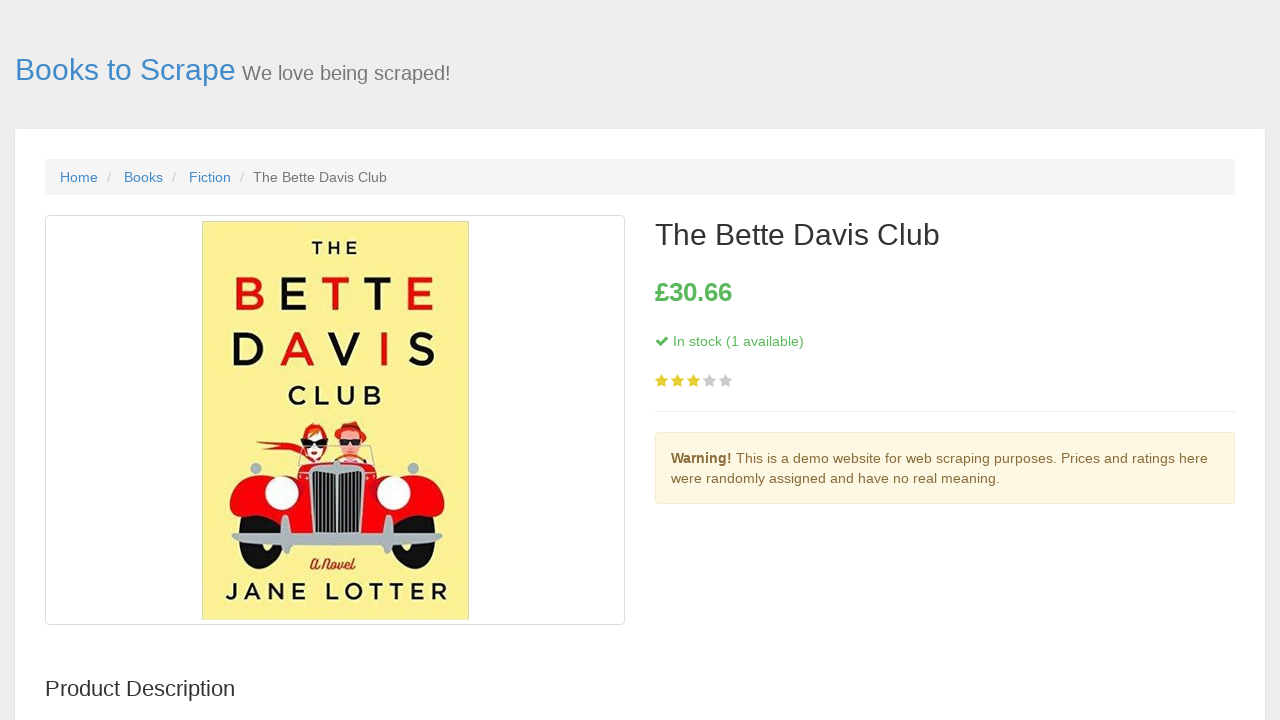

Extracted book description: £30.66
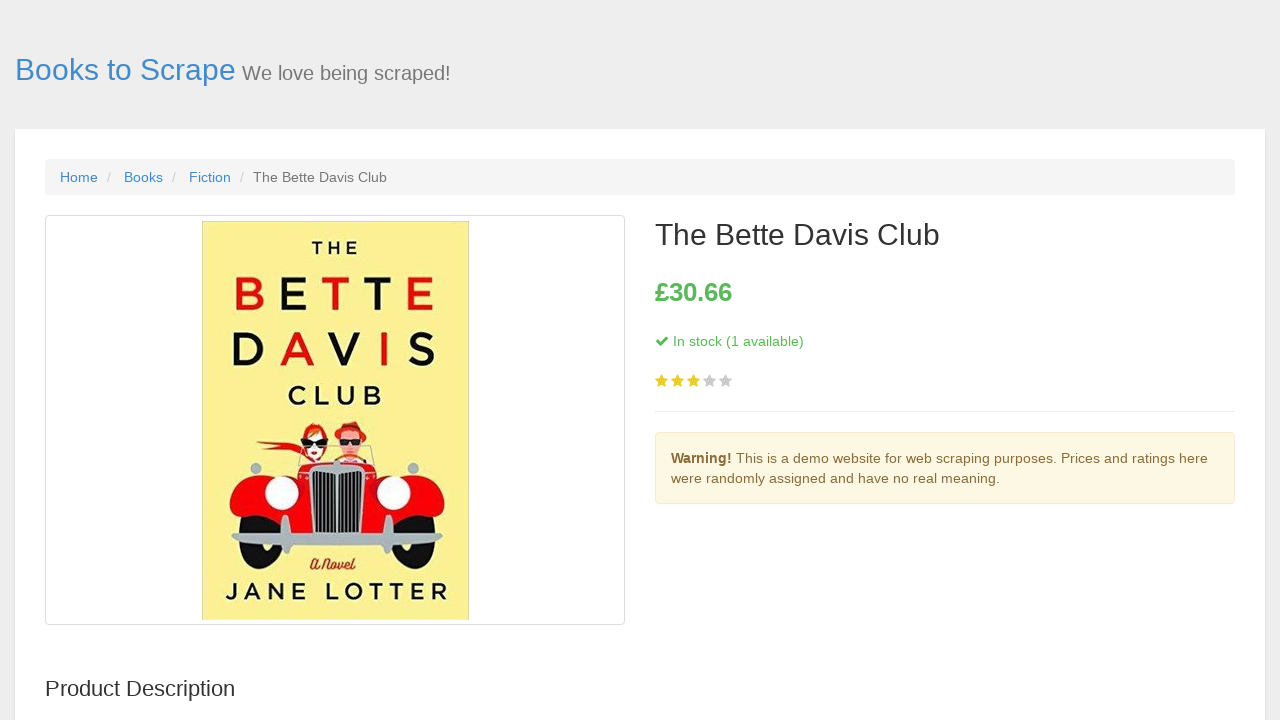

Navigated to book URL: https://books.toscrape.com/catalogue/kitchens-of-the-great-midwest_28/index.html
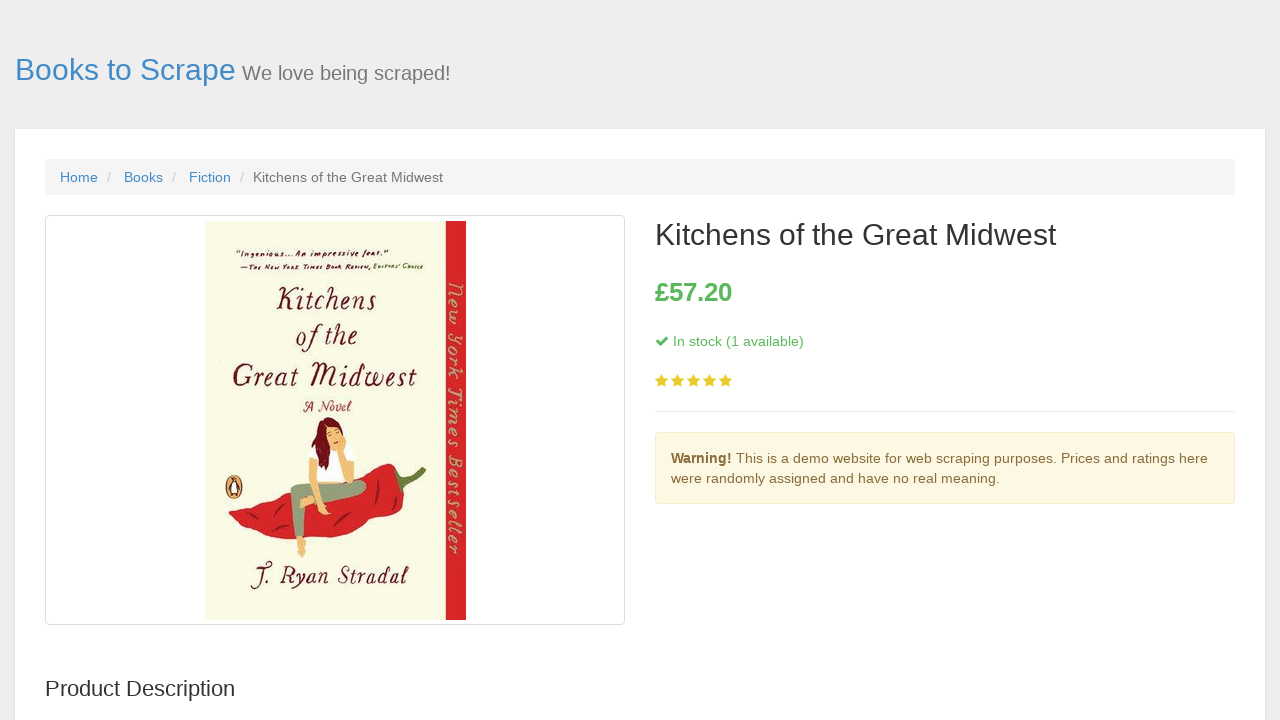

Description element loaded on book page
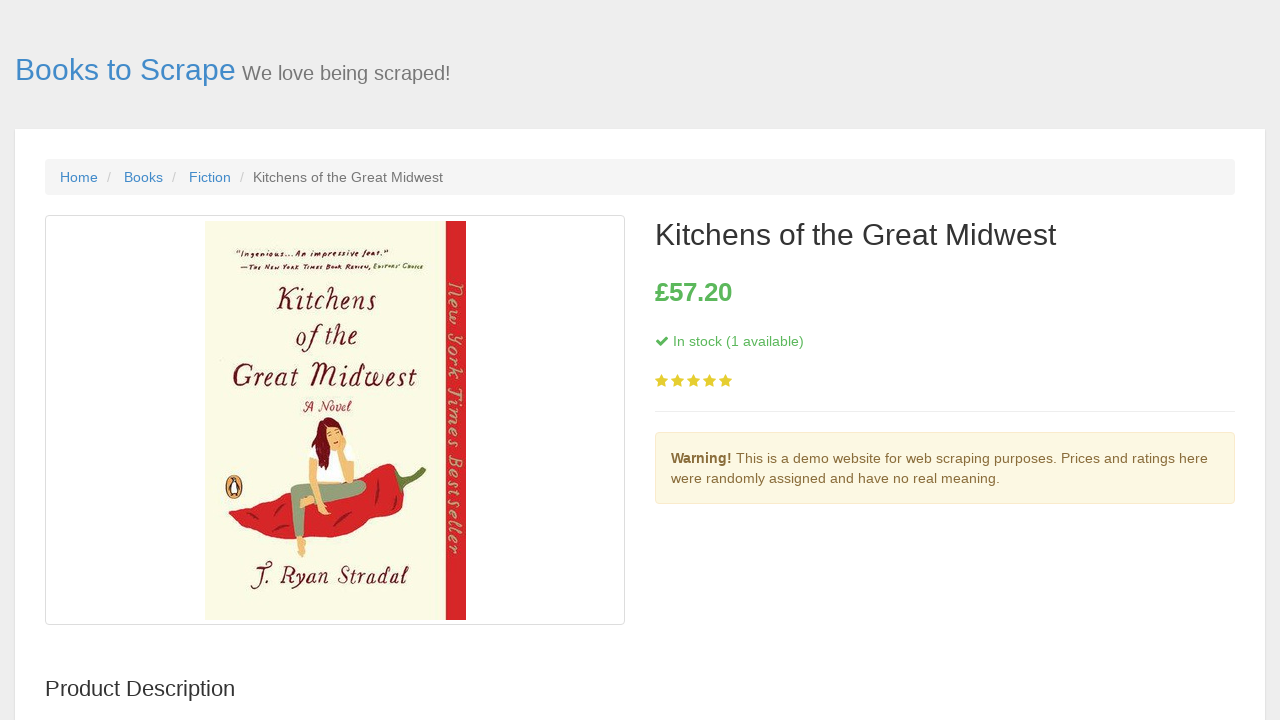

Extracted book description: £57.20
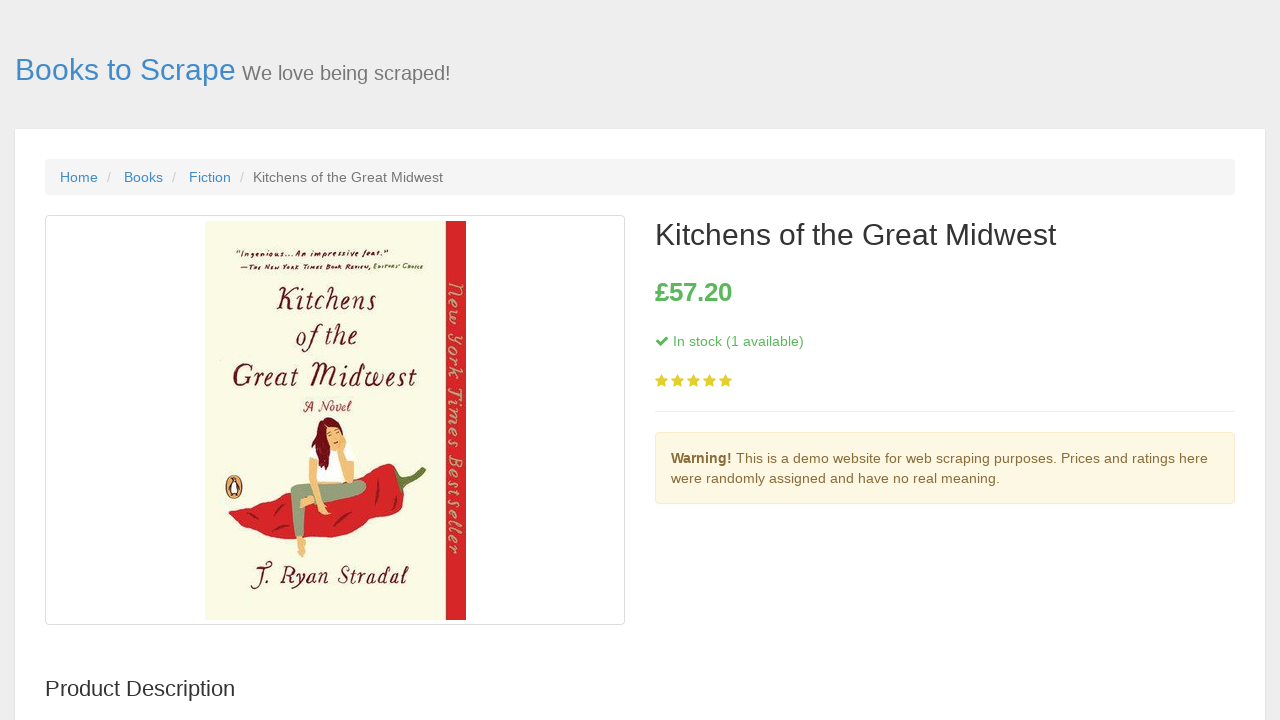

Navigated to book URL: https://books.toscrape.com/catalogue/bright-lines_11/index.html
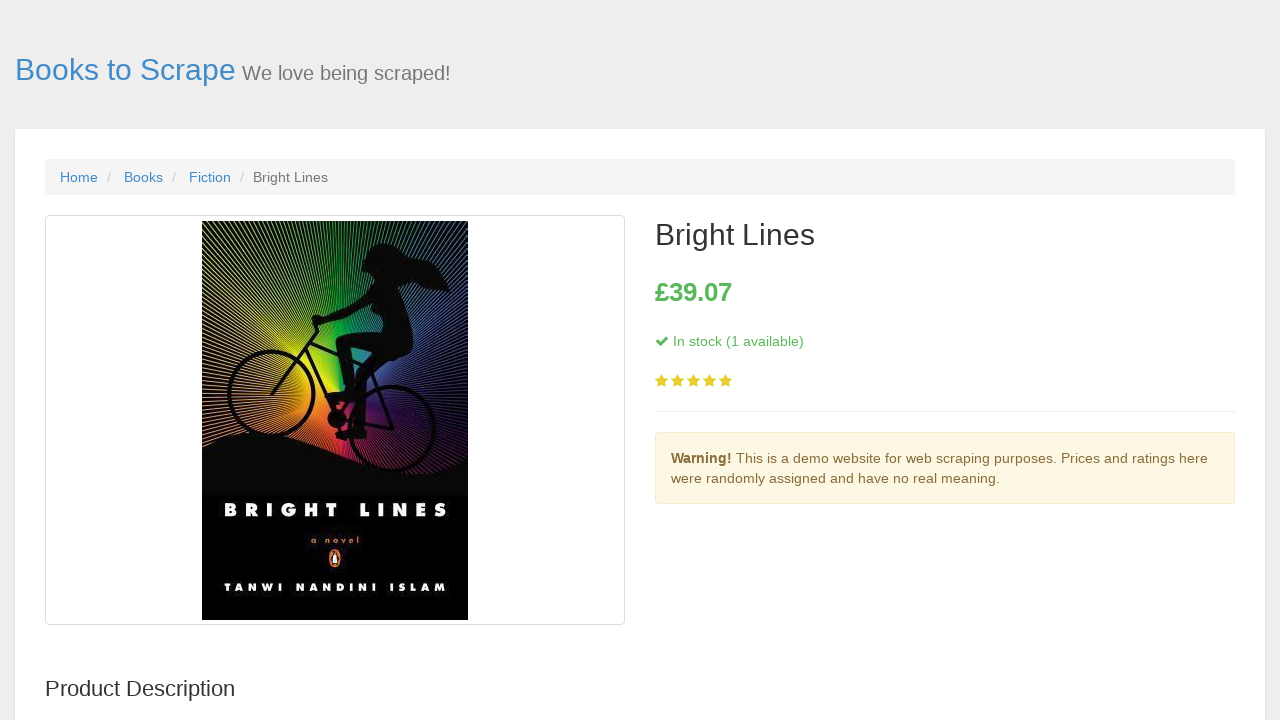

Description element loaded on book page
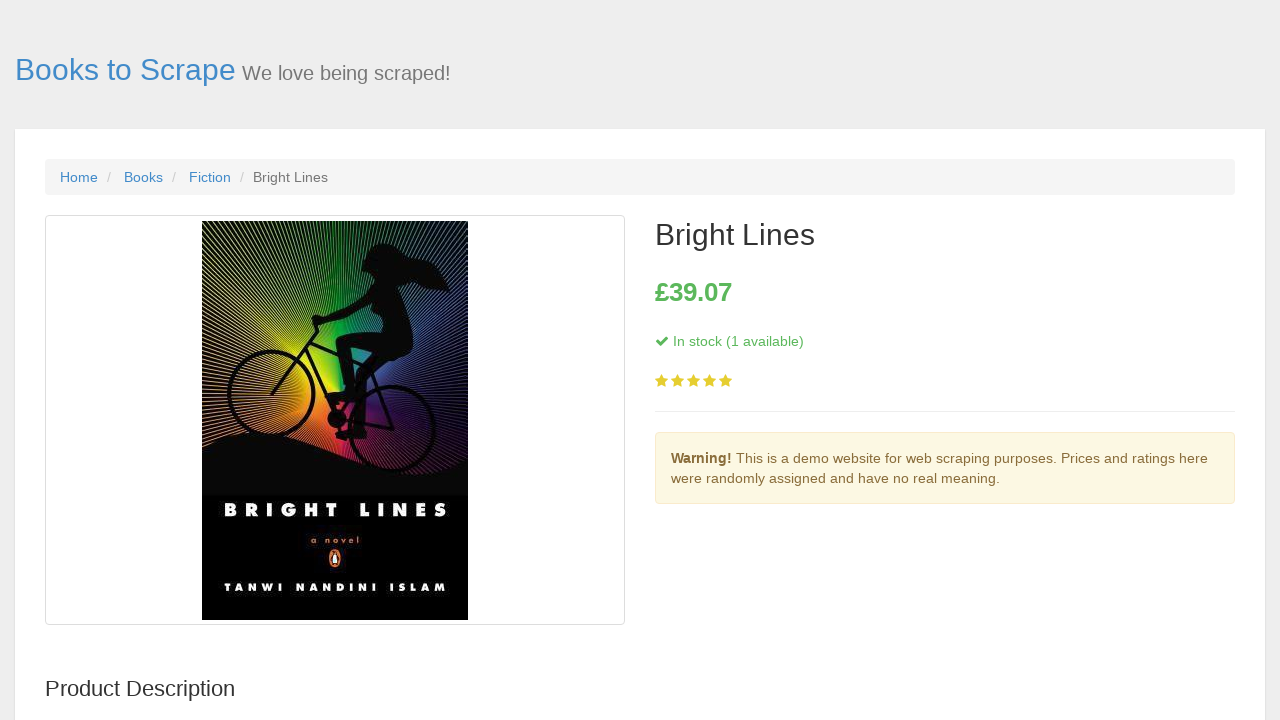

Extracted book description: £39.07
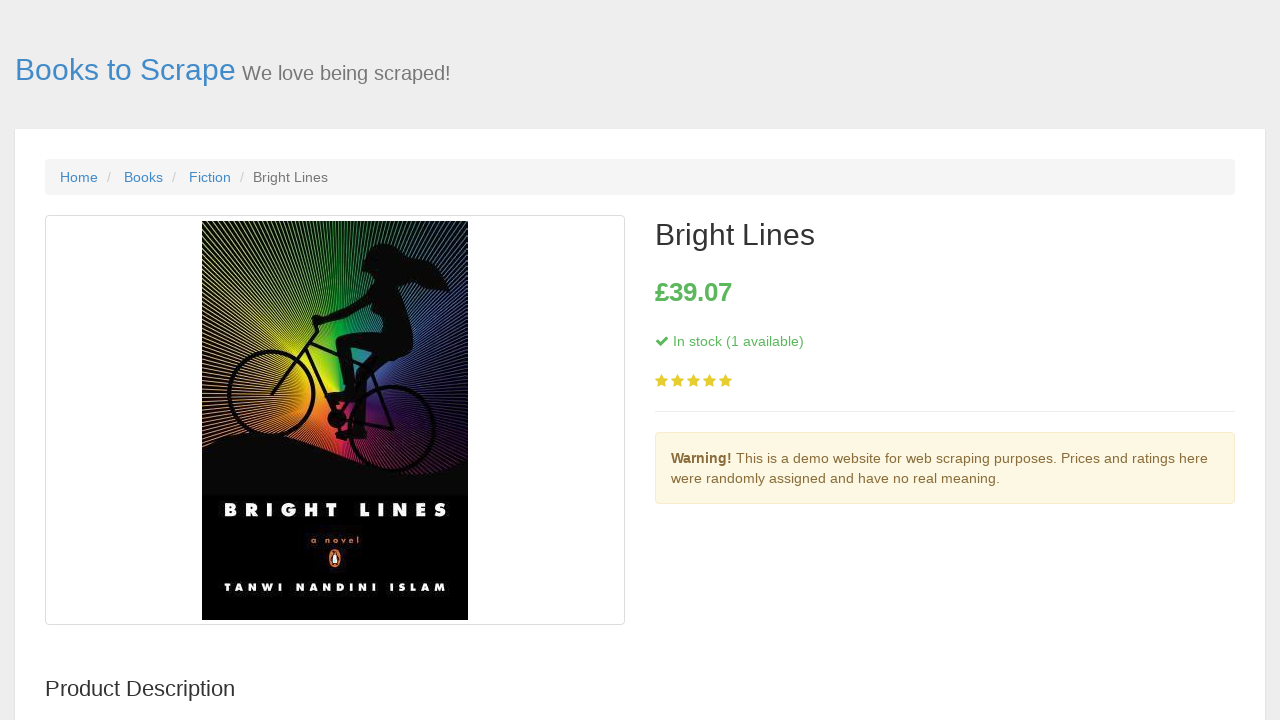

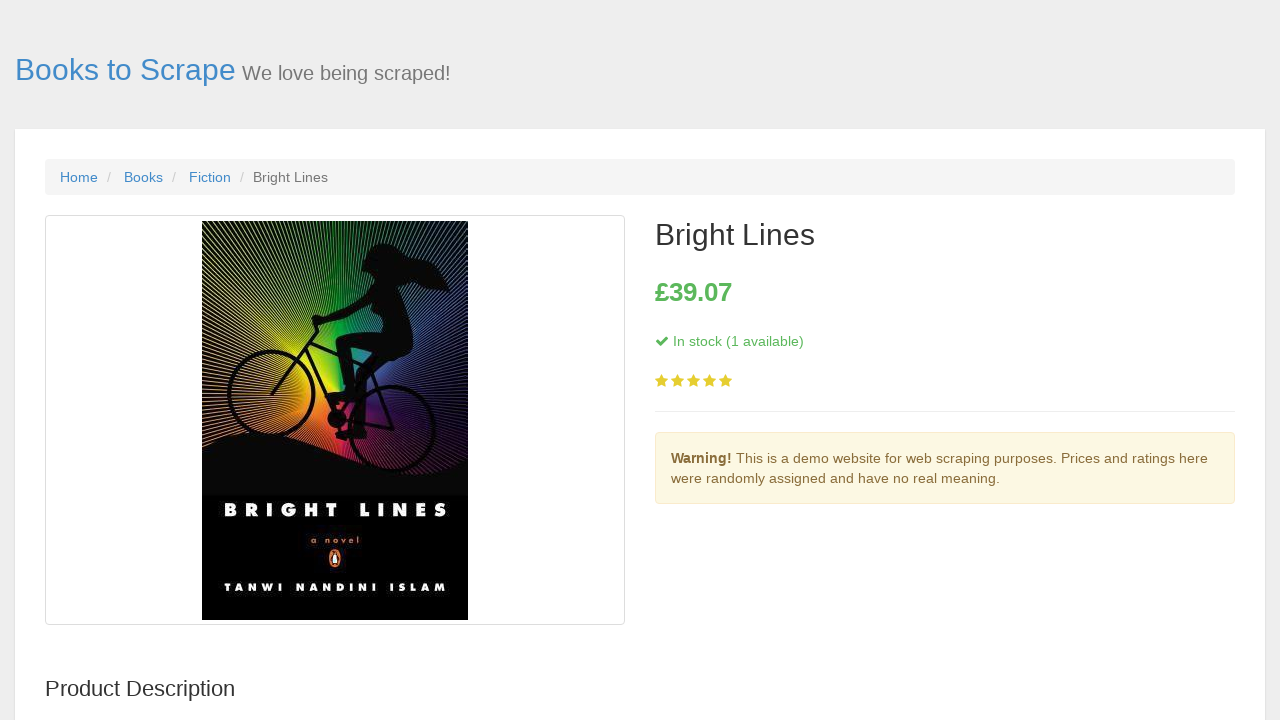